Automates a color blindness game by repeatedly clicking the main element for 60 seconds to identify the different colored square

Starting URL: http://zzzscore.com/color/

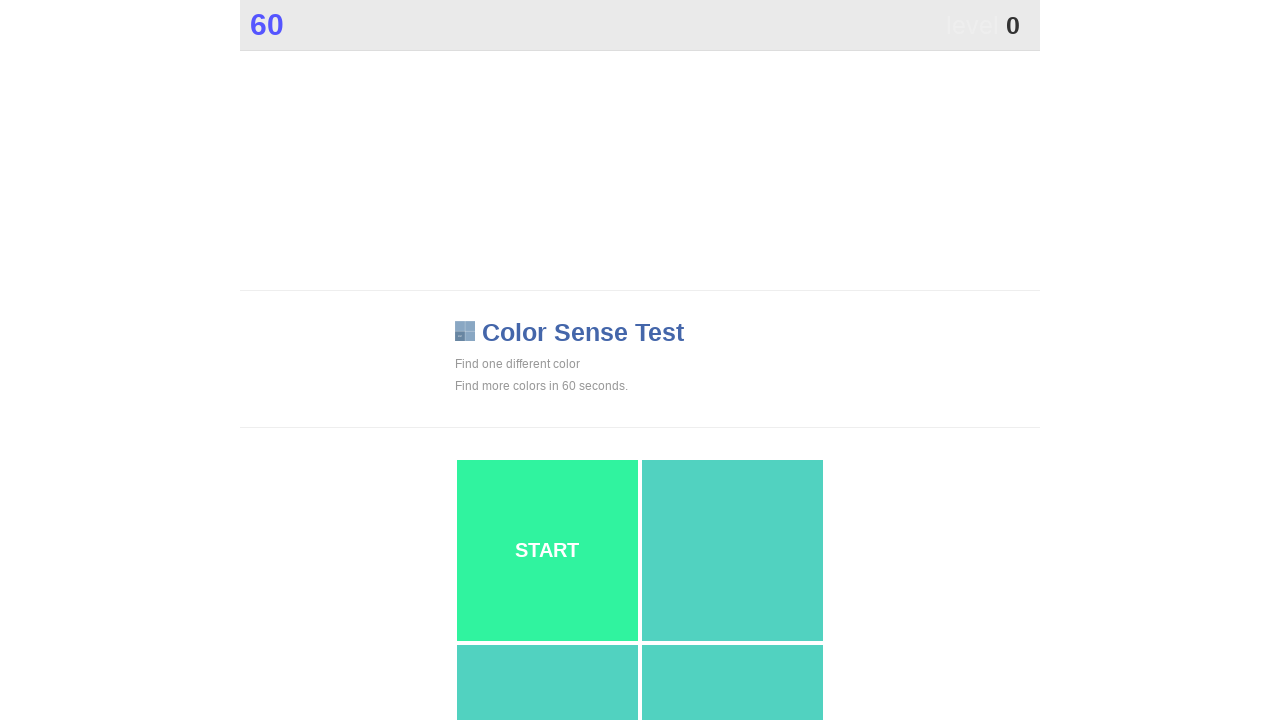

Navigated to color blindness game at http://zzzscore.com/color/
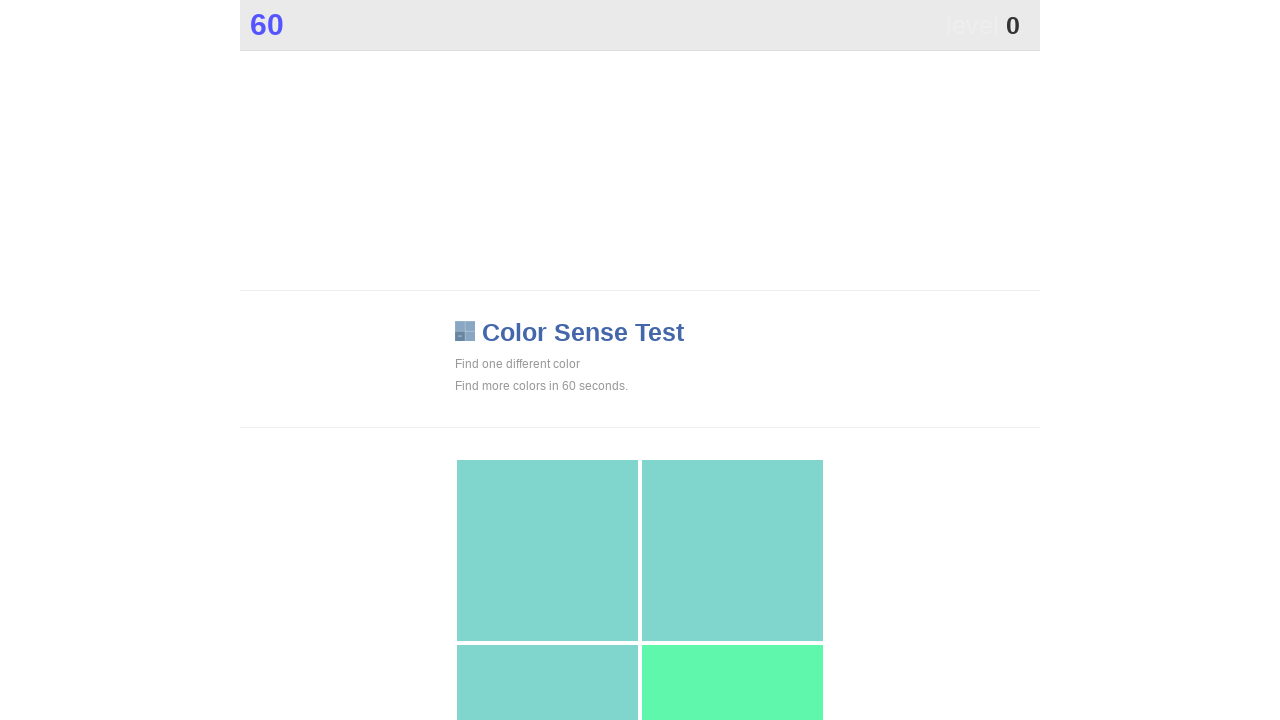

Clicked the different colored square at (732, 629) on .main
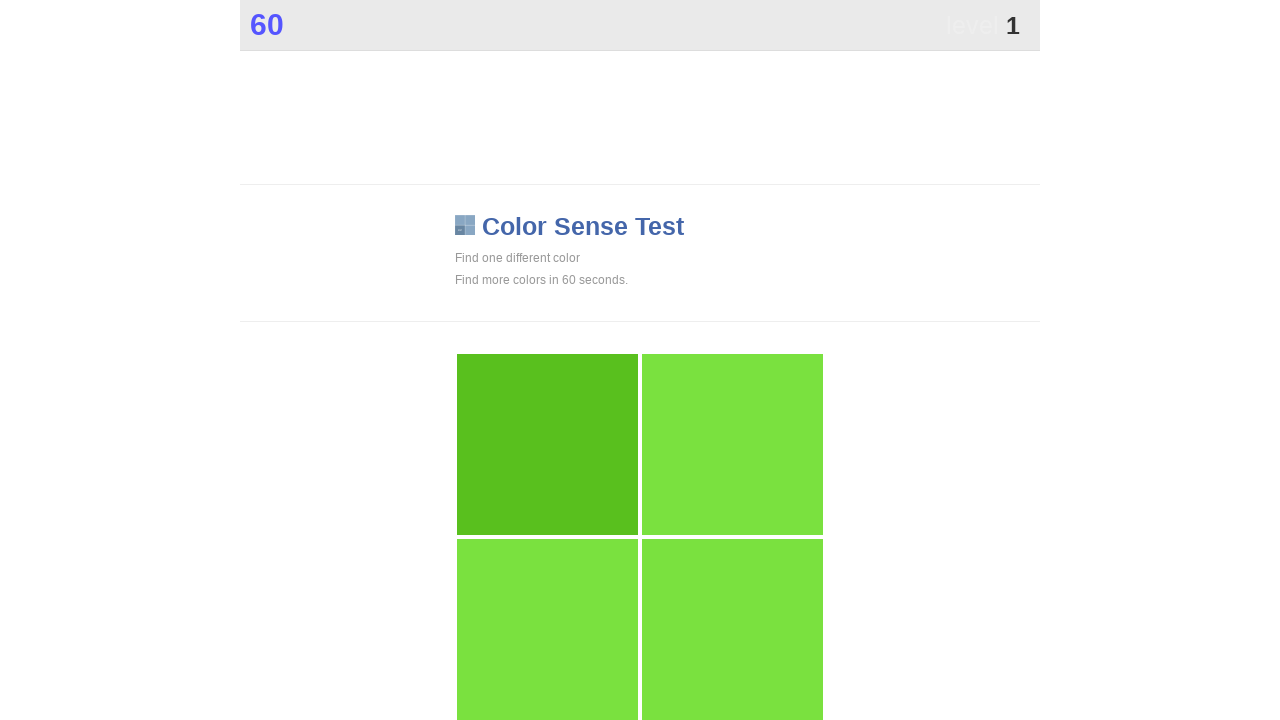

Clicked the different colored square at (547, 444) on .main
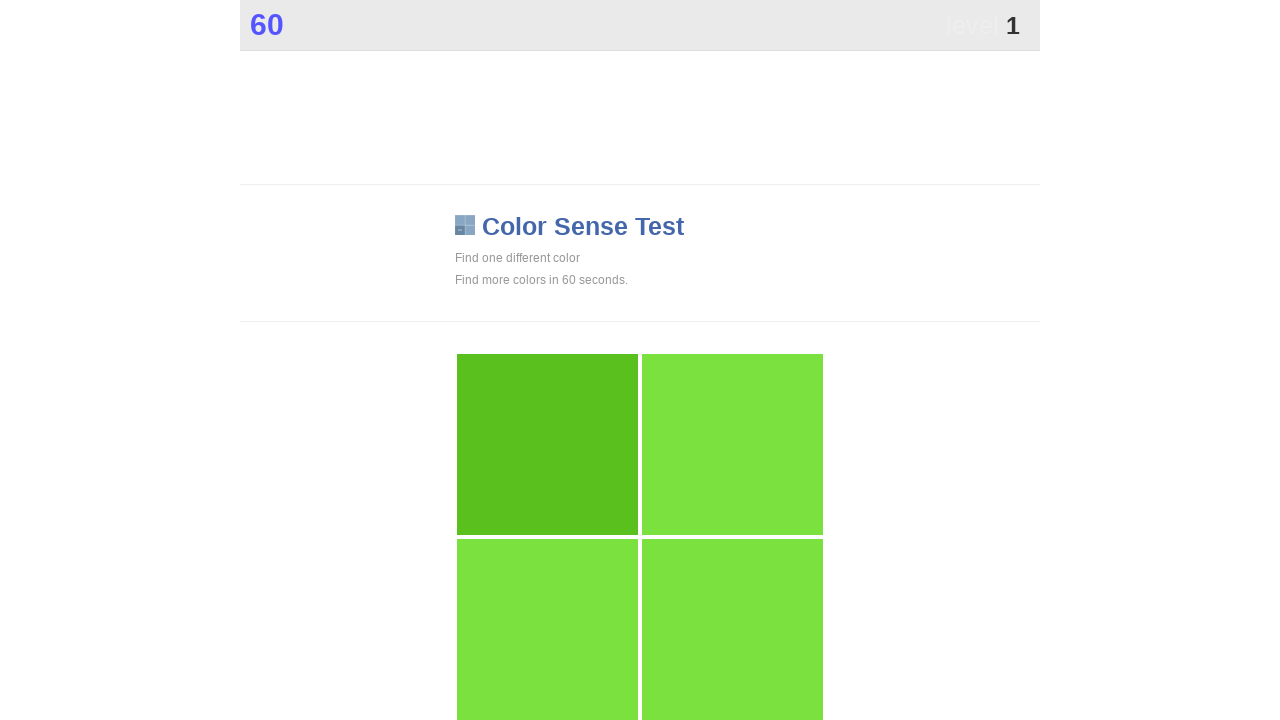

Clicked the different colored square at (547, 444) on .main
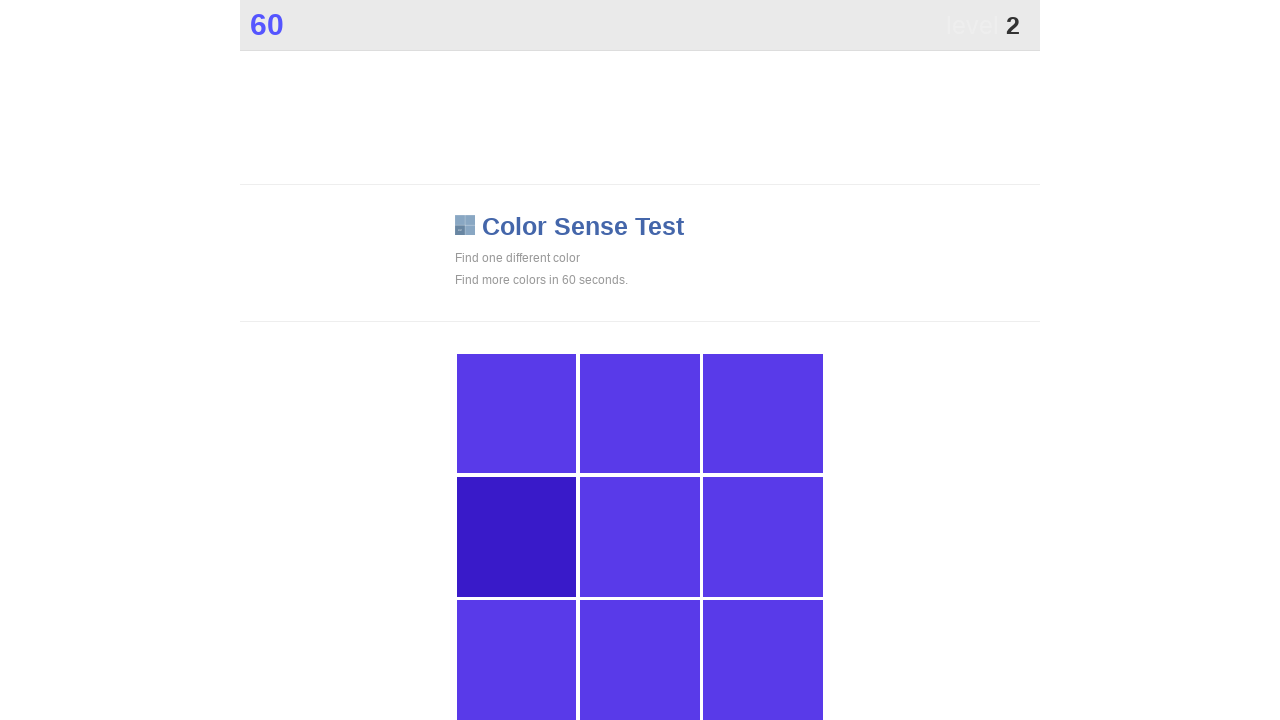

Clicked the different colored square at (517, 537) on .main
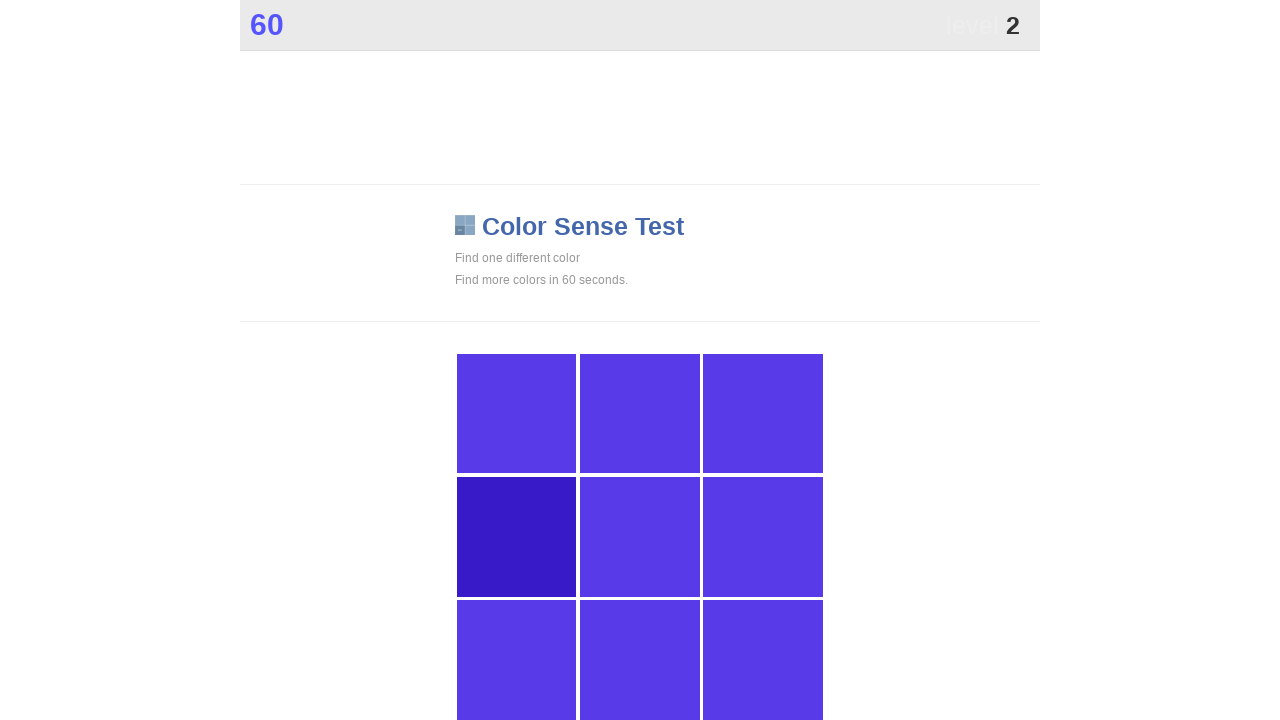

Clicked the different colored square at (517, 537) on .main
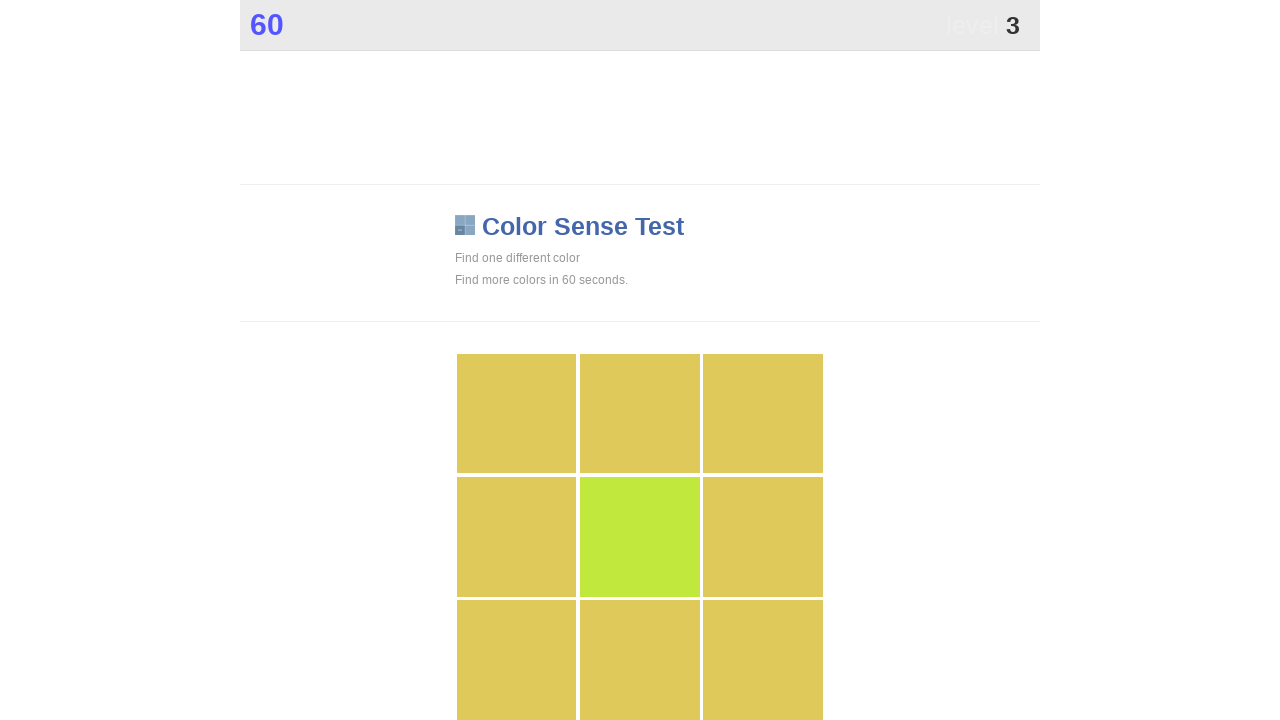

Clicked the different colored square at (640, 537) on .main
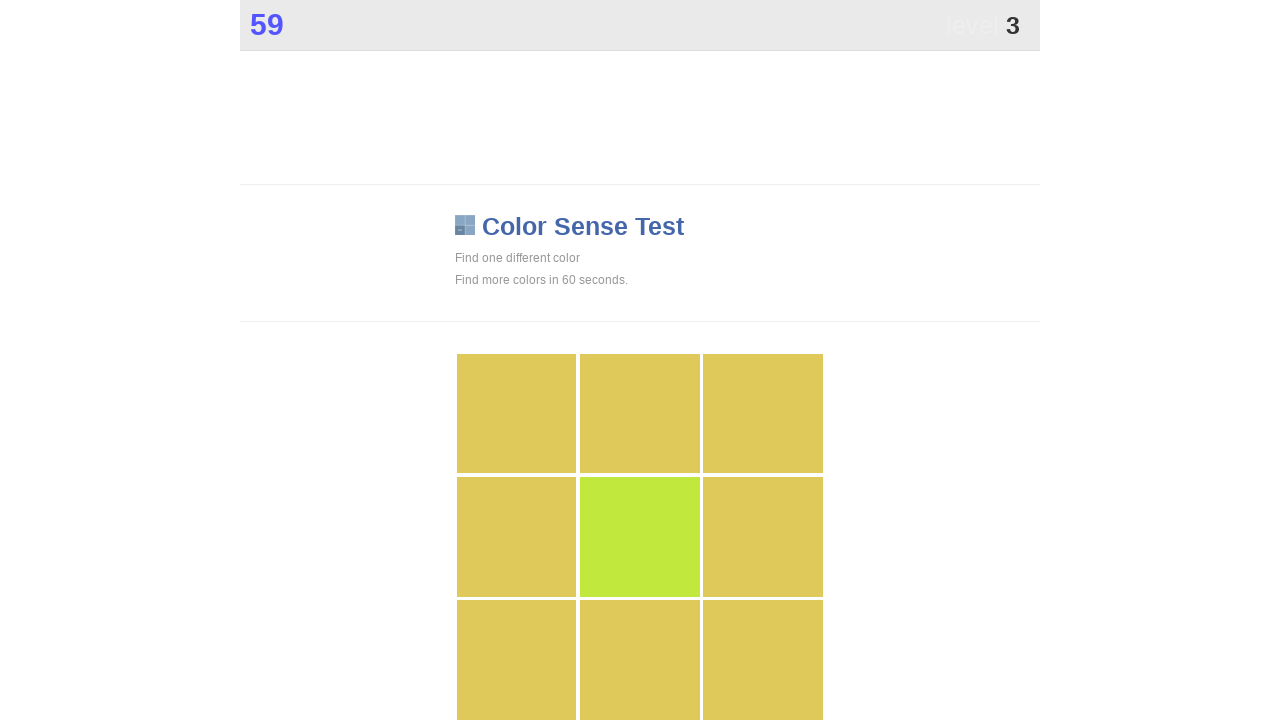

Clicked the different colored square at (640, 537) on .main
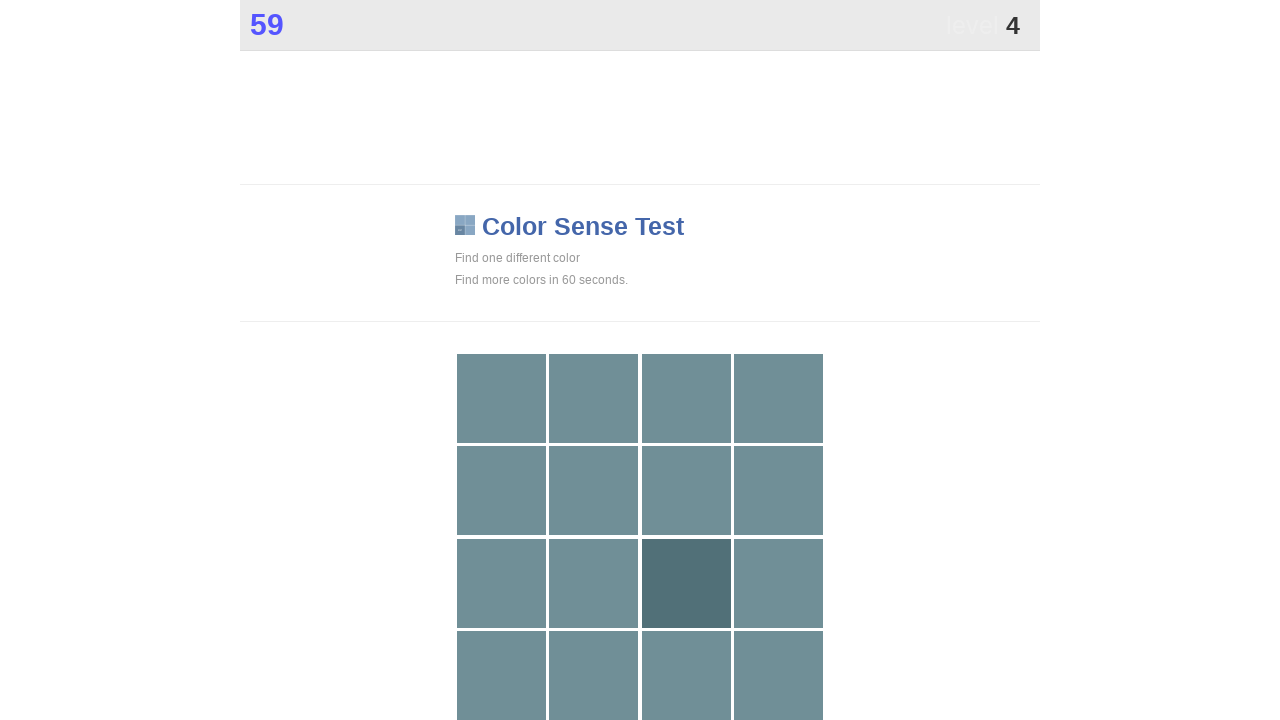

Clicked the different colored square at (686, 583) on .main
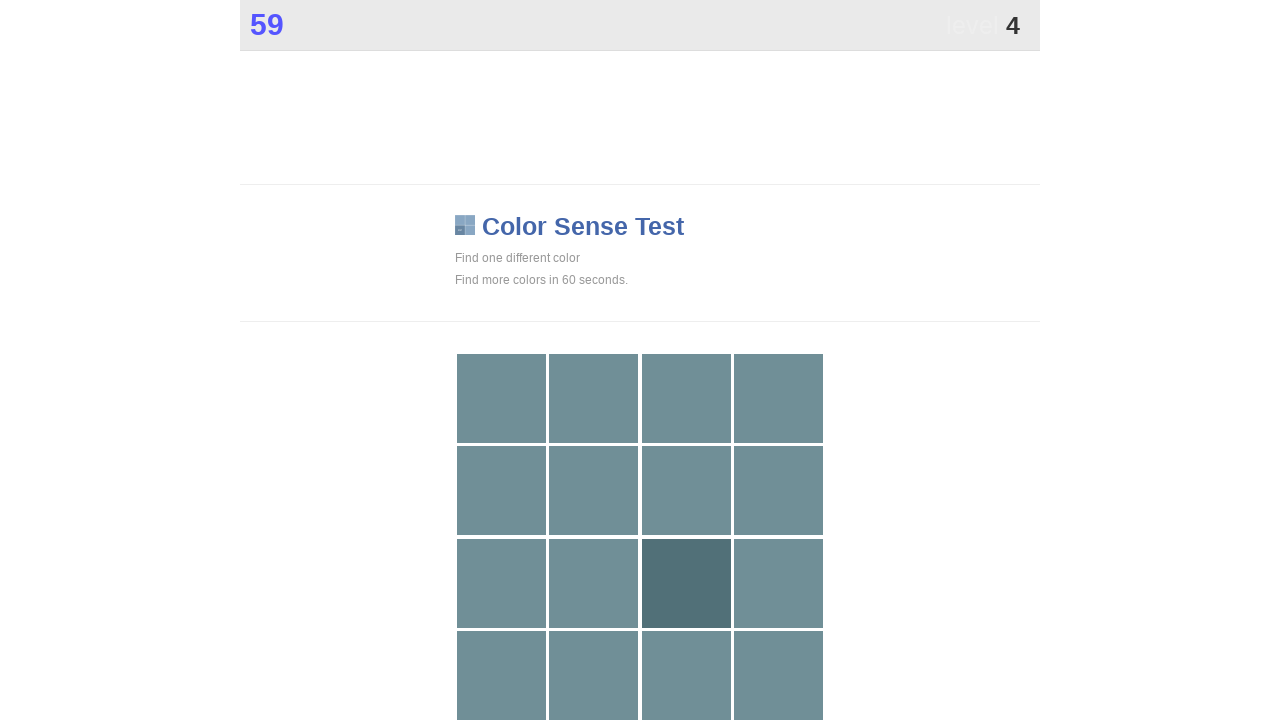

Clicked the different colored square at (686, 583) on .main
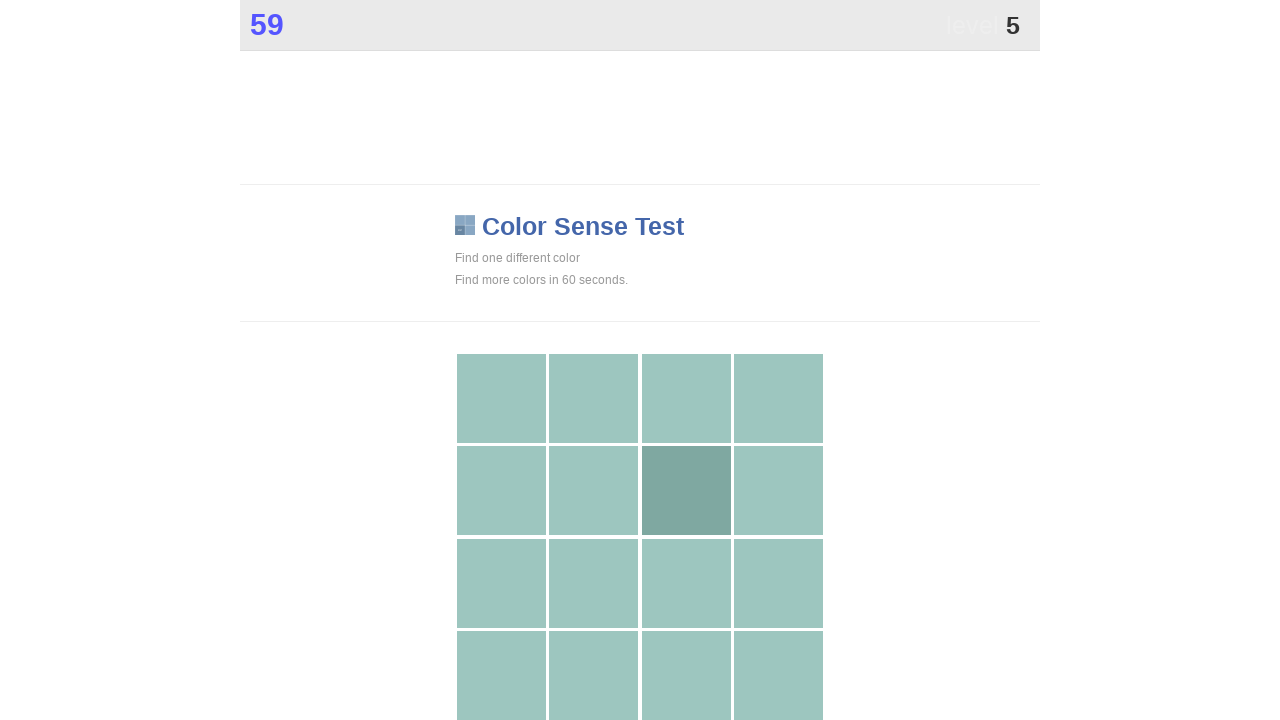

Clicked the different colored square at (686, 491) on .main
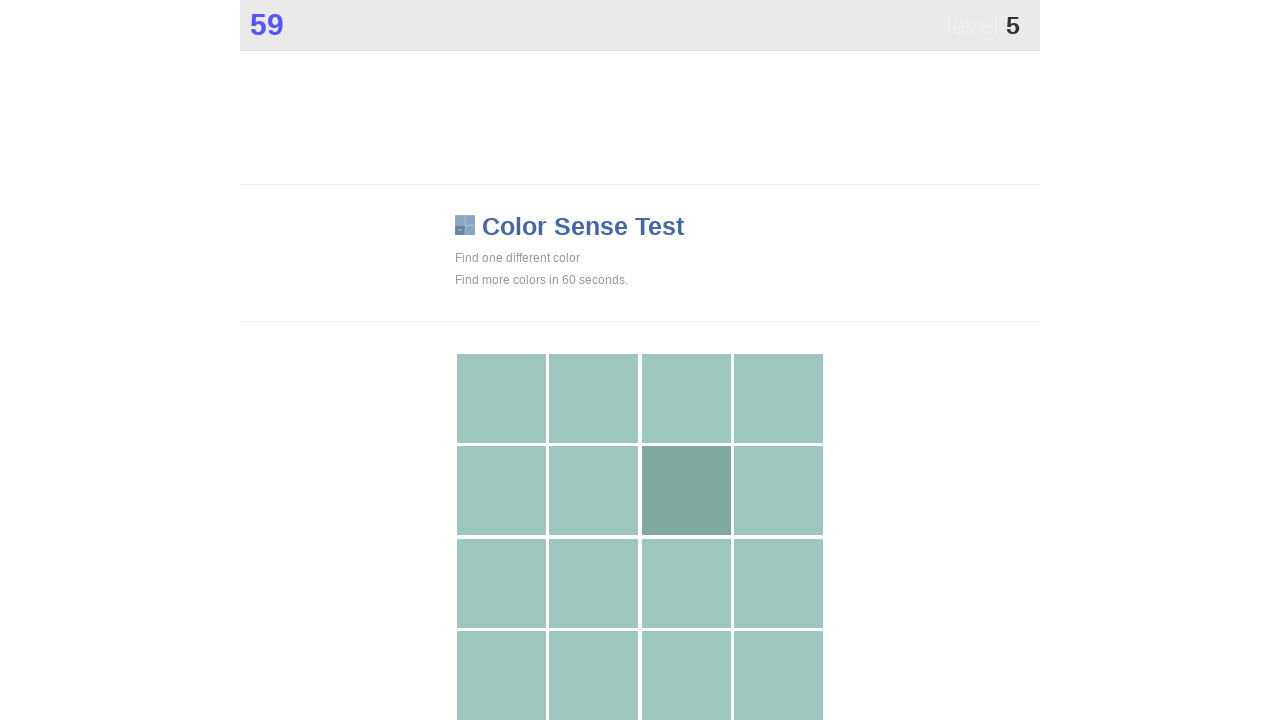

Clicked the different colored square at (686, 491) on .main
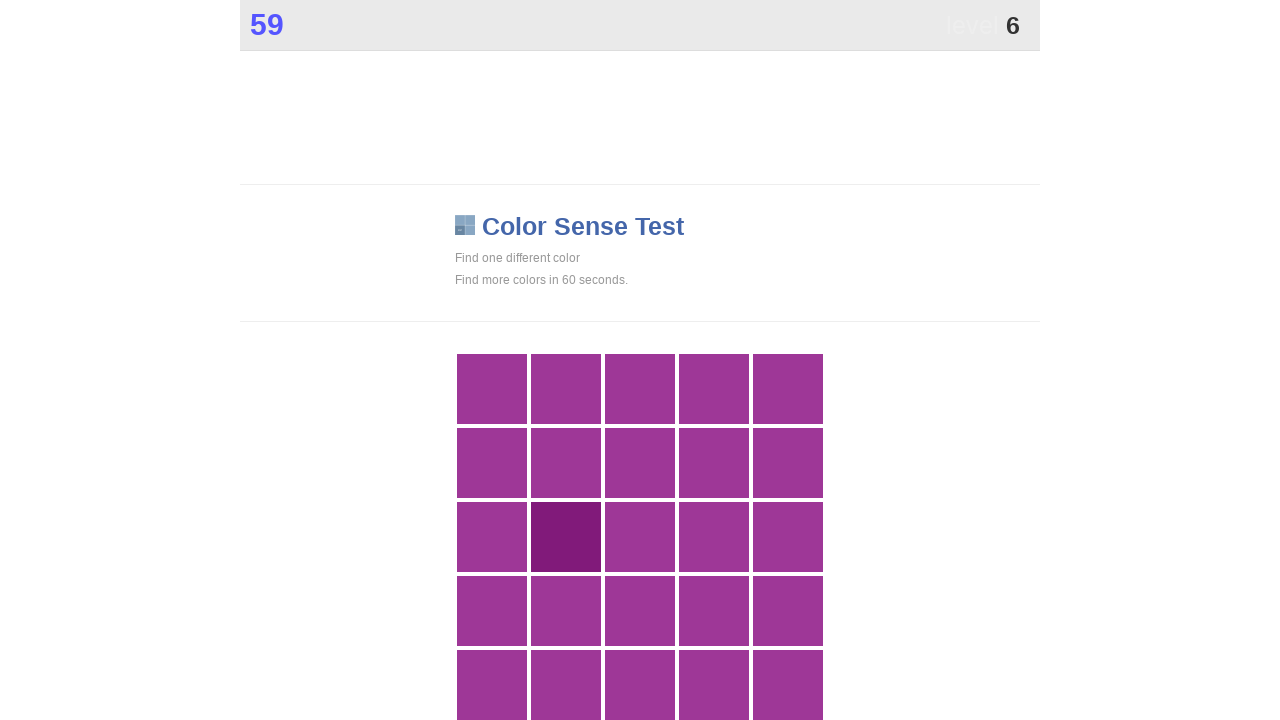

Clicked the different colored square at (566, 537) on .main
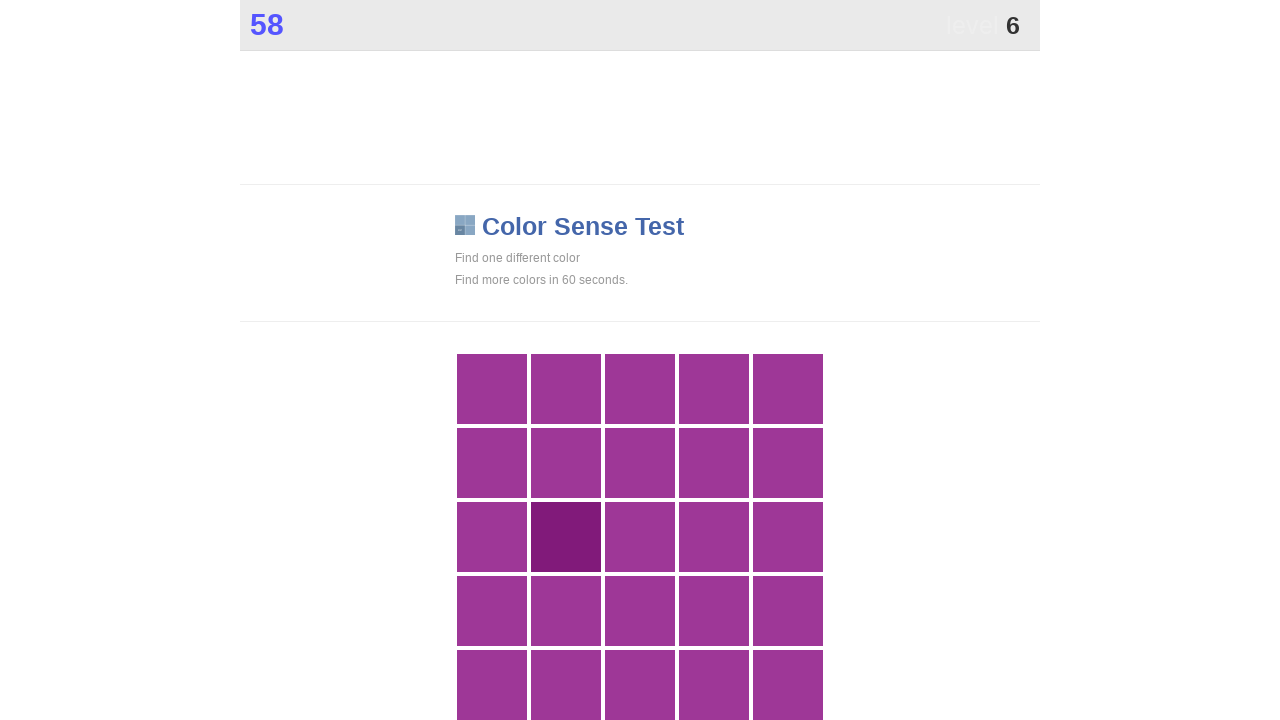

Clicked the different colored square at (566, 537) on .main
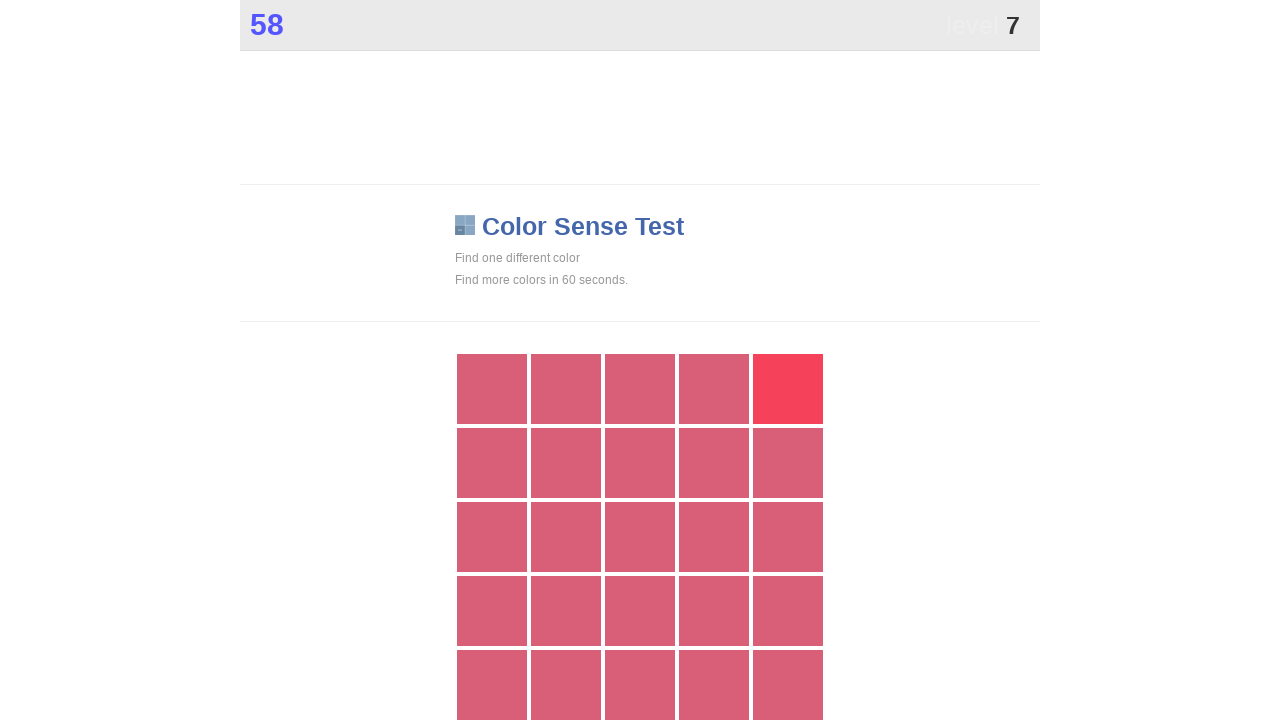

Clicked the different colored square at (788, 389) on .main
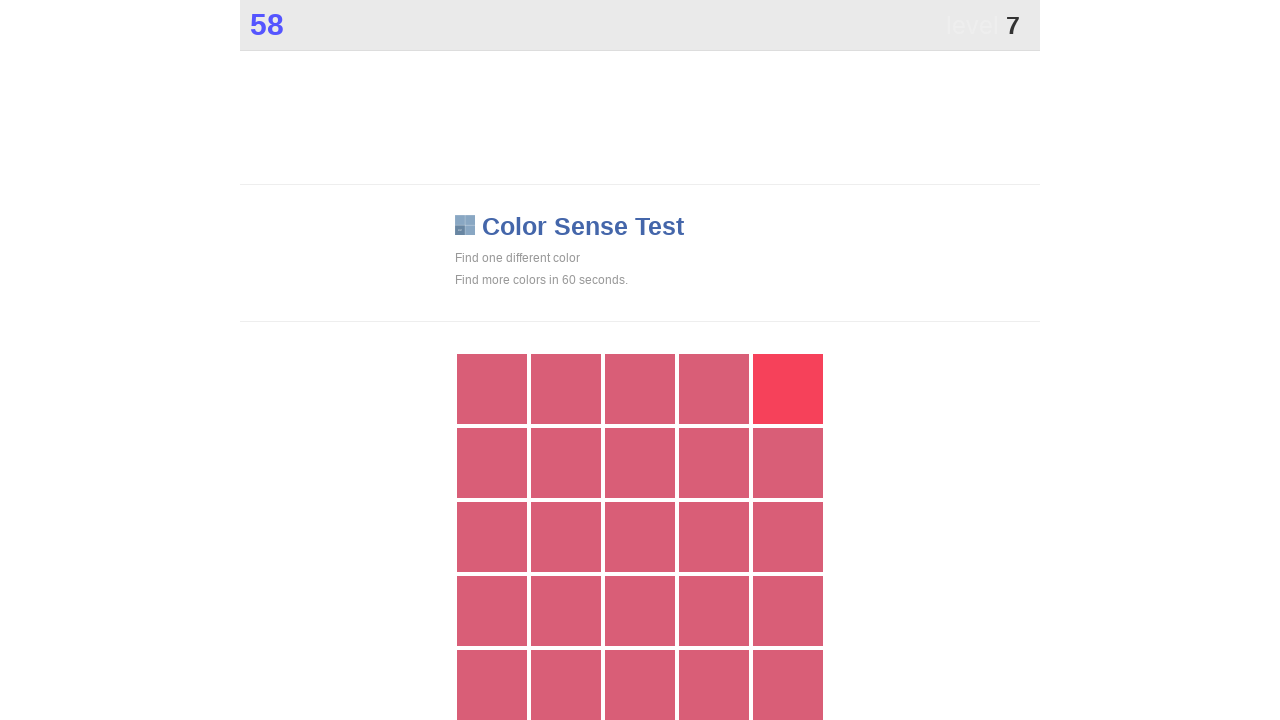

Clicked the different colored square at (788, 389) on .main
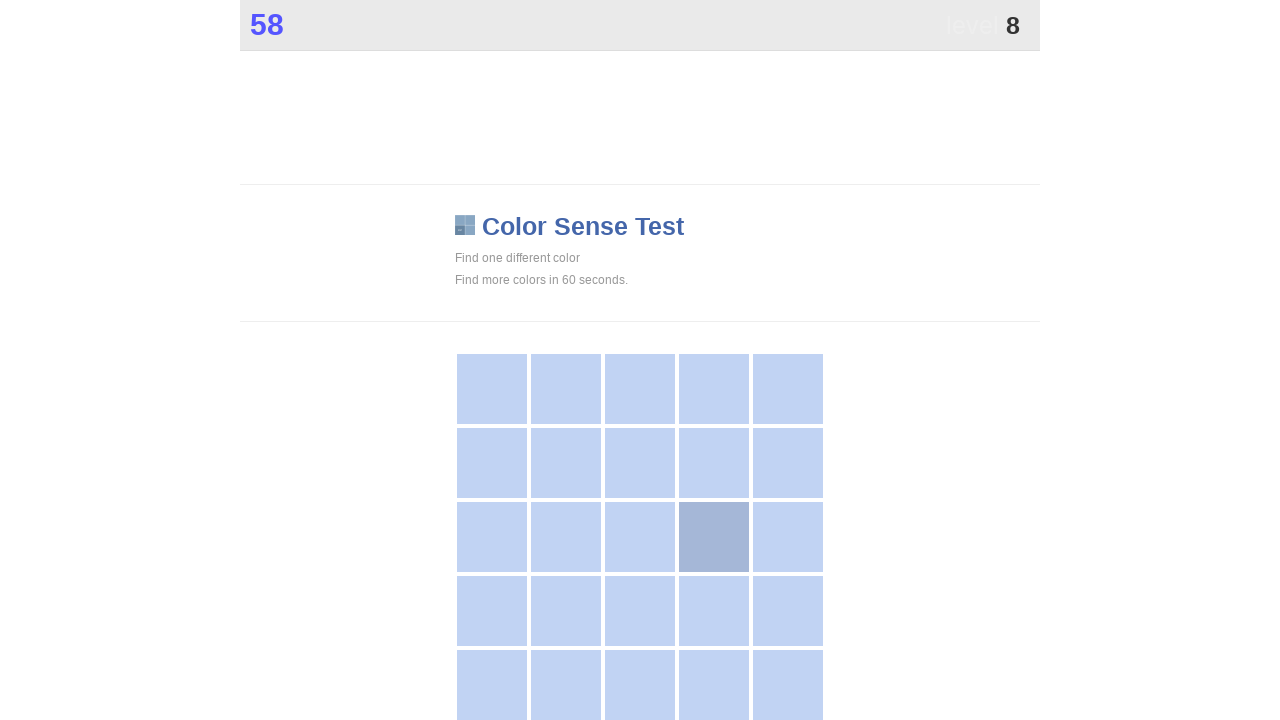

Clicked the different colored square at (714, 537) on .main
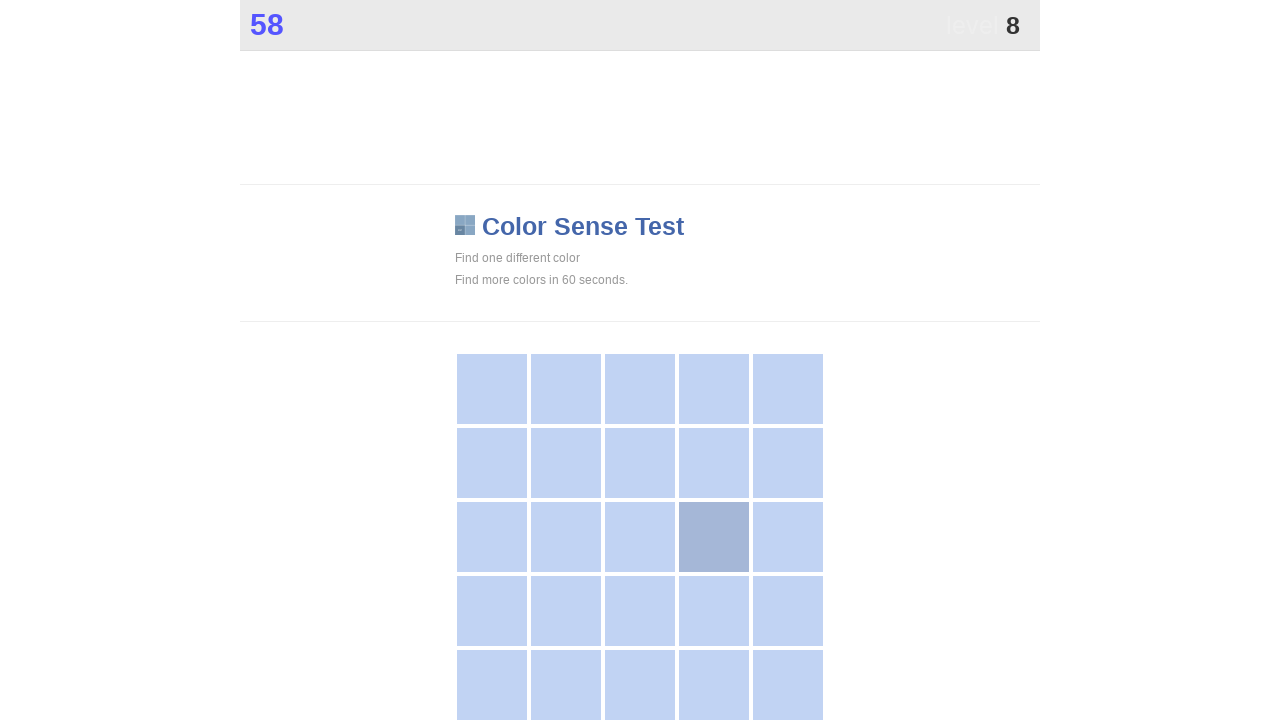

Clicked the different colored square at (714, 537) on .main
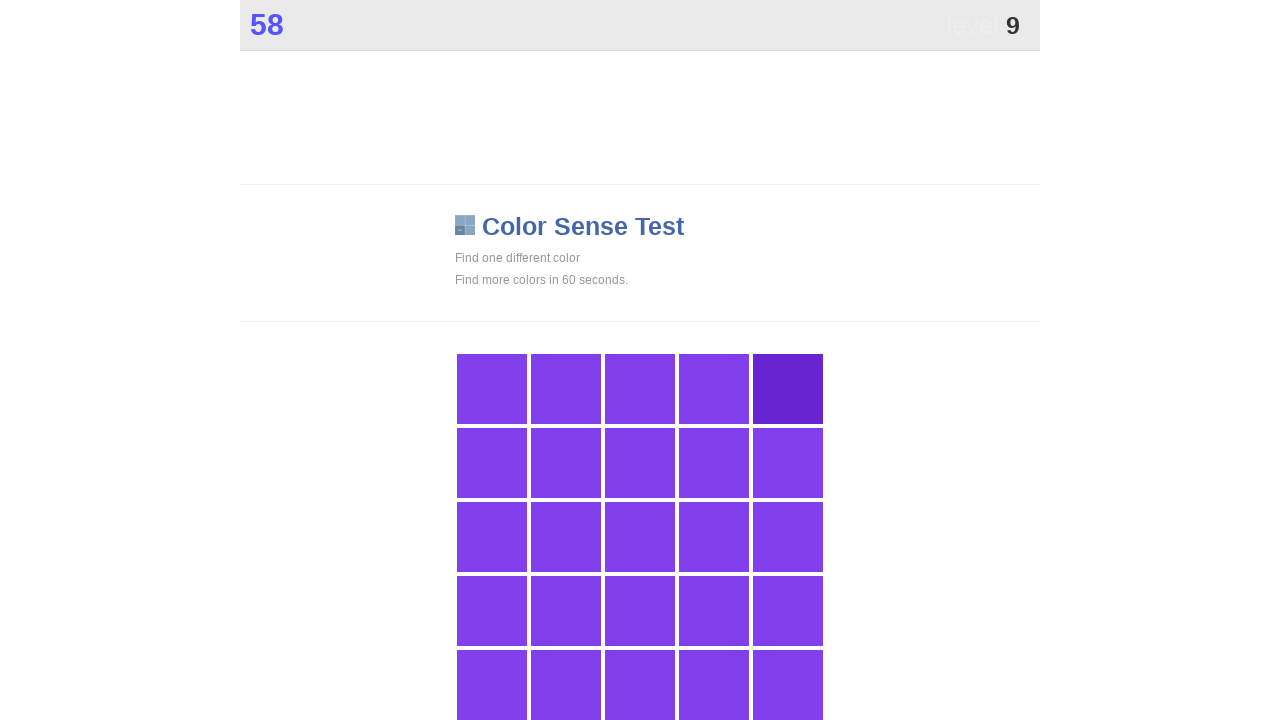

Clicked the different colored square at (788, 389) on .main
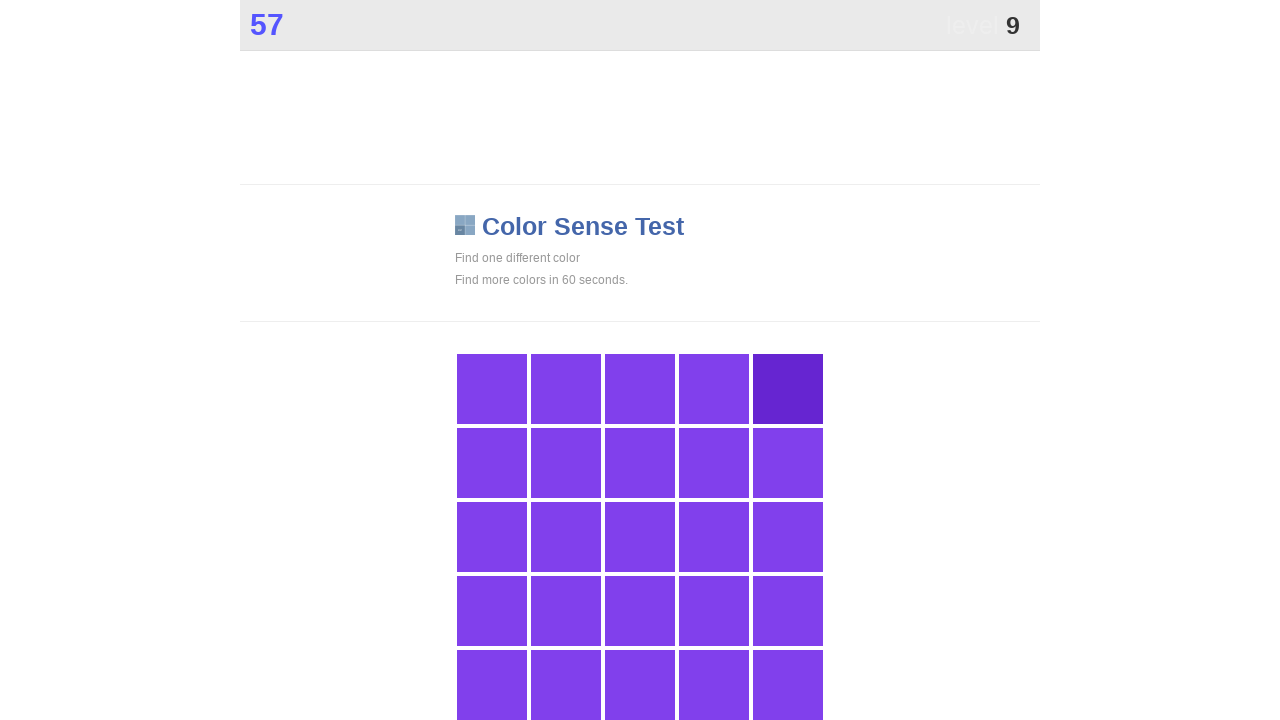

Clicked the different colored square at (788, 389) on .main
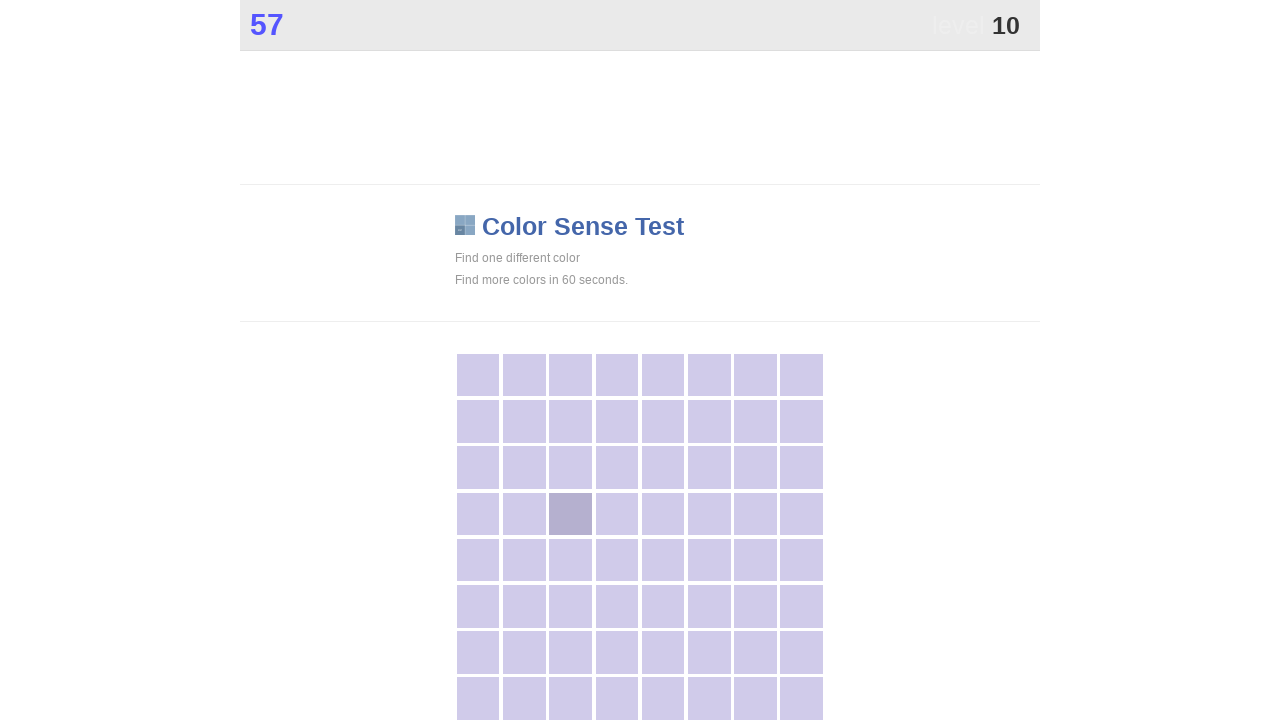

Clicked the different colored square at (571, 514) on .main
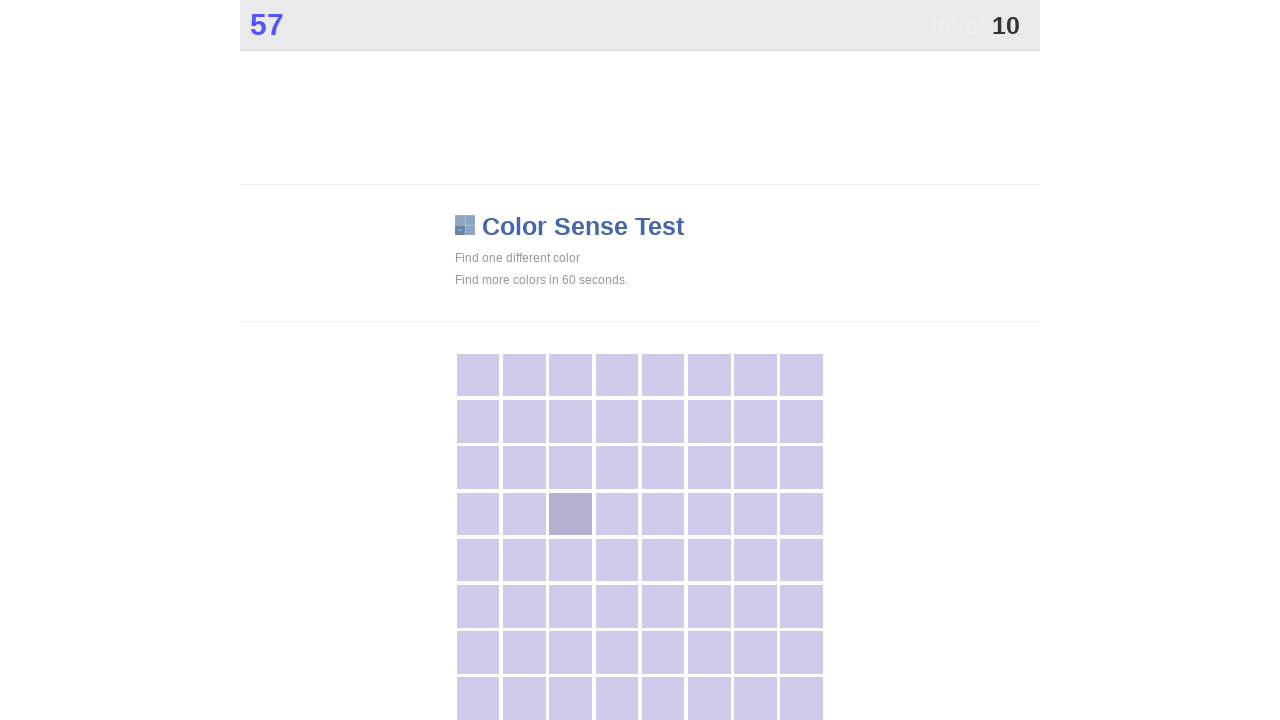

Clicked the different colored square at (571, 514) on .main
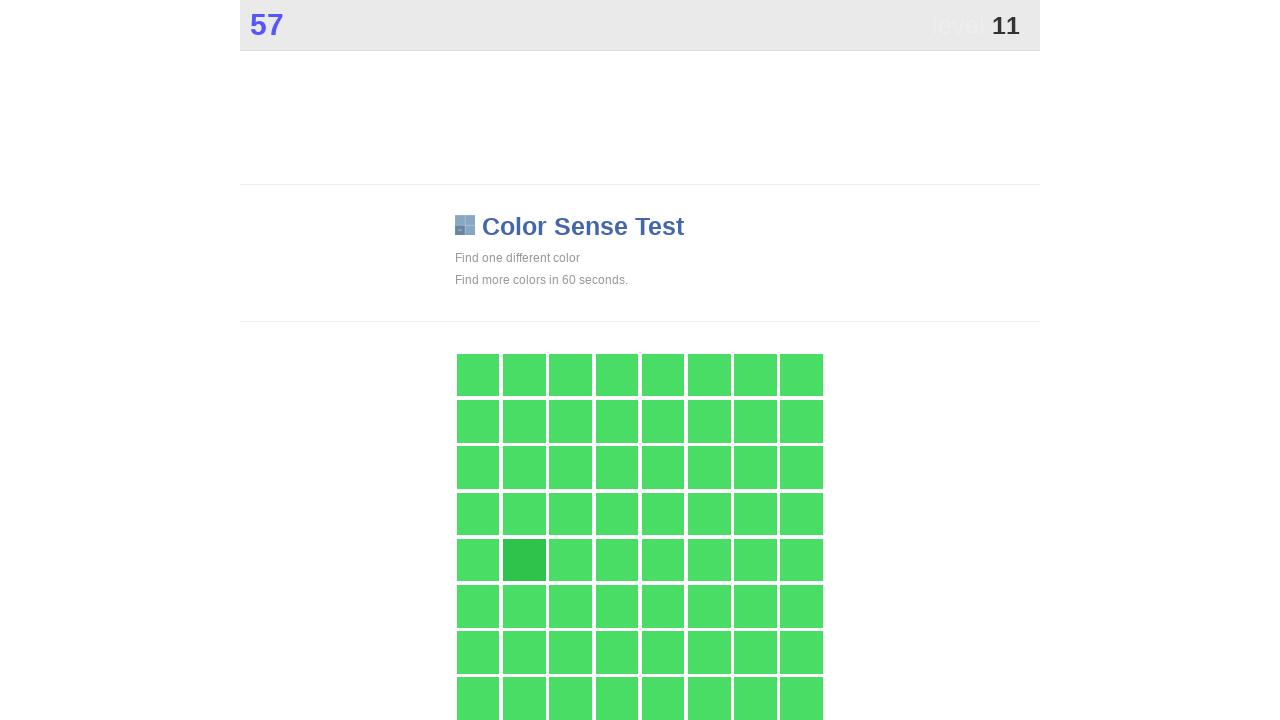

Clicked the different colored square at (524, 560) on .main
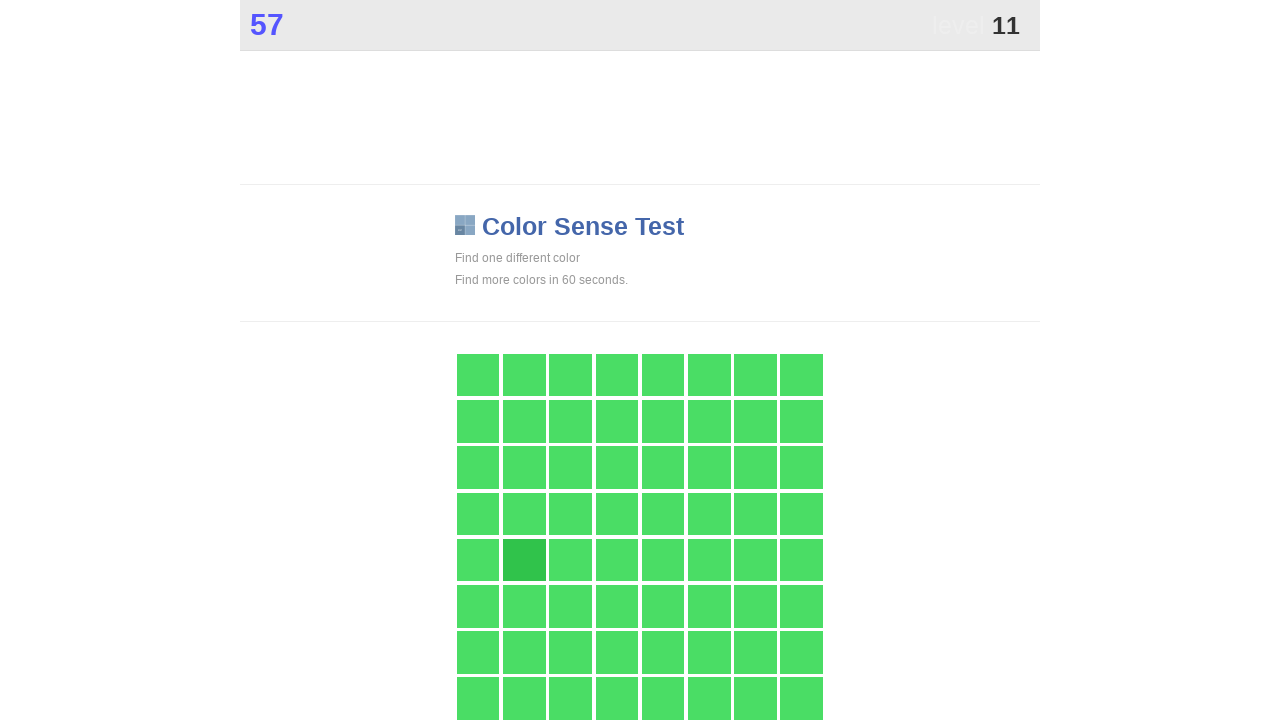

Clicked the different colored square at (524, 560) on .main
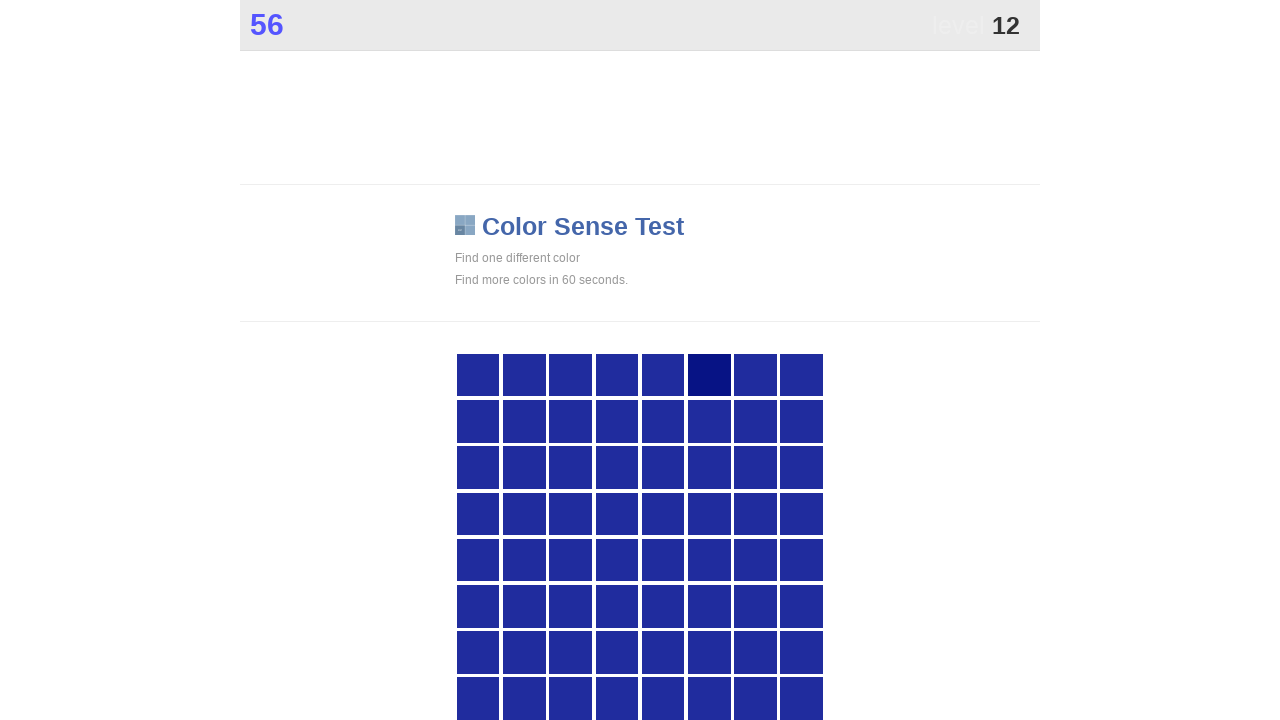

Clicked the different colored square at (709, 375) on .main
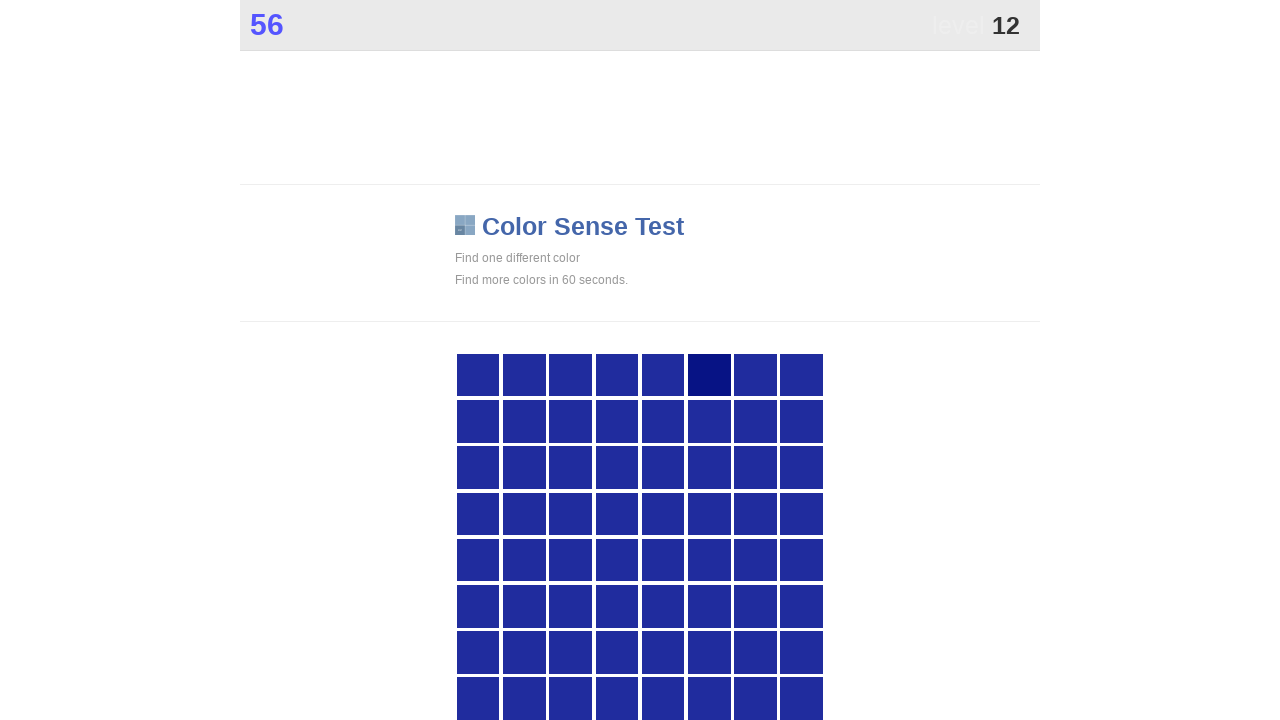

Clicked the different colored square at (709, 375) on .main
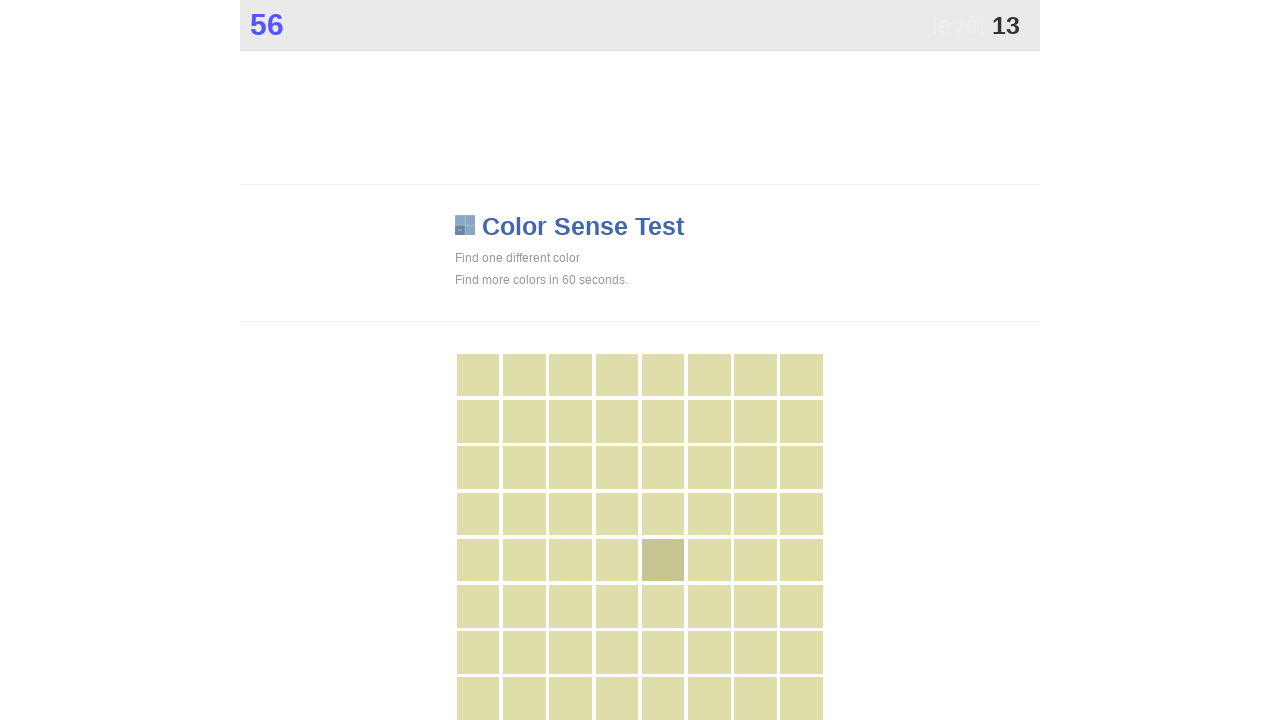

Clicked the different colored square at (663, 560) on .main
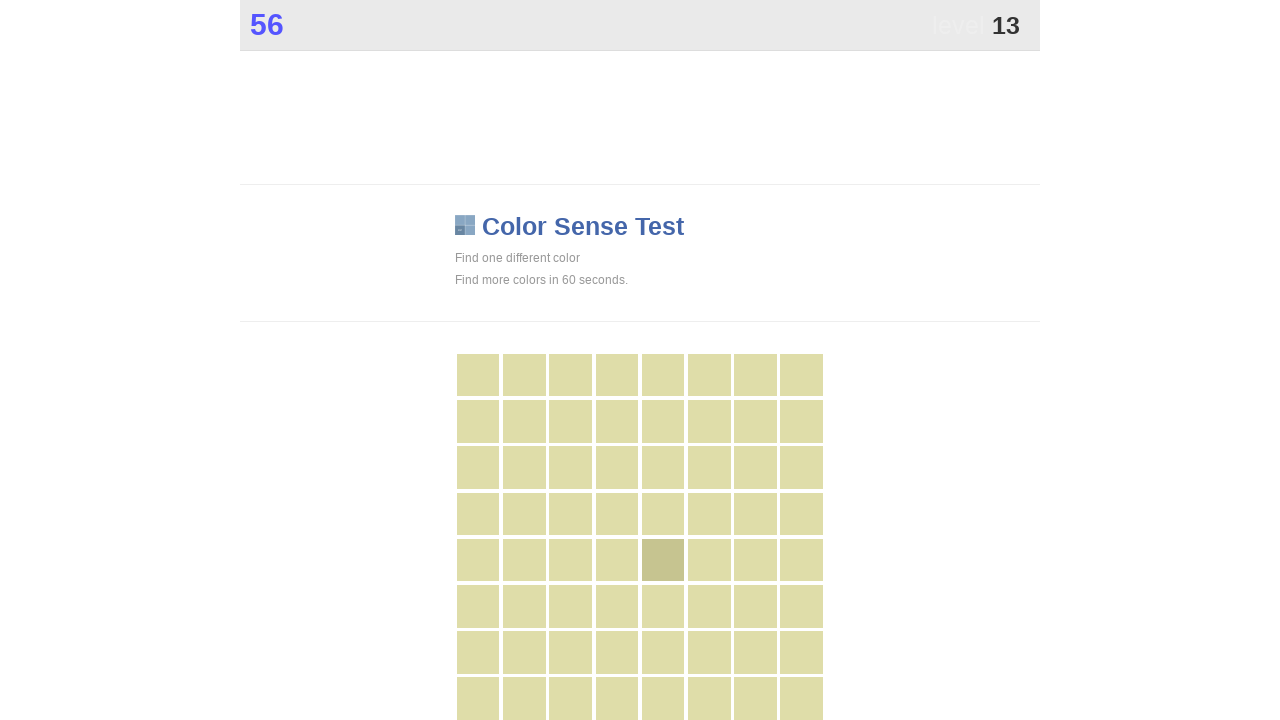

Clicked the different colored square at (663, 560) on .main
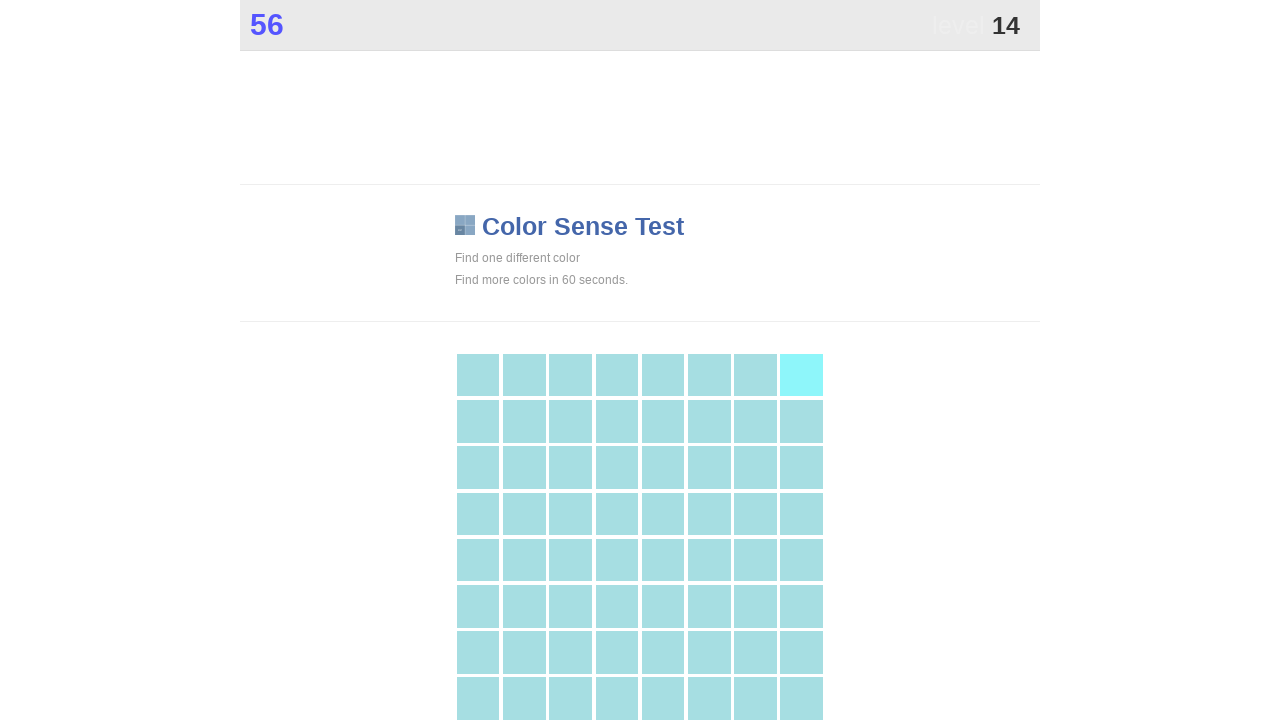

Clicked the different colored square at (802, 375) on .main
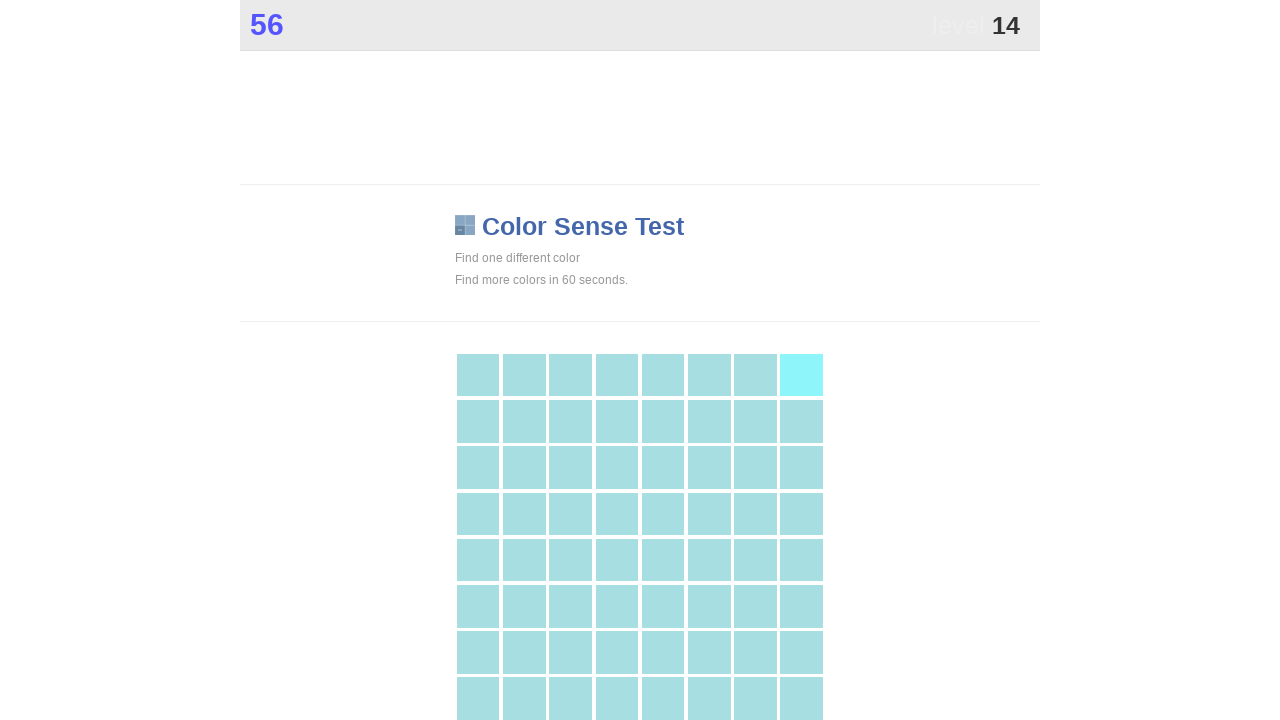

Clicked the different colored square at (802, 375) on .main
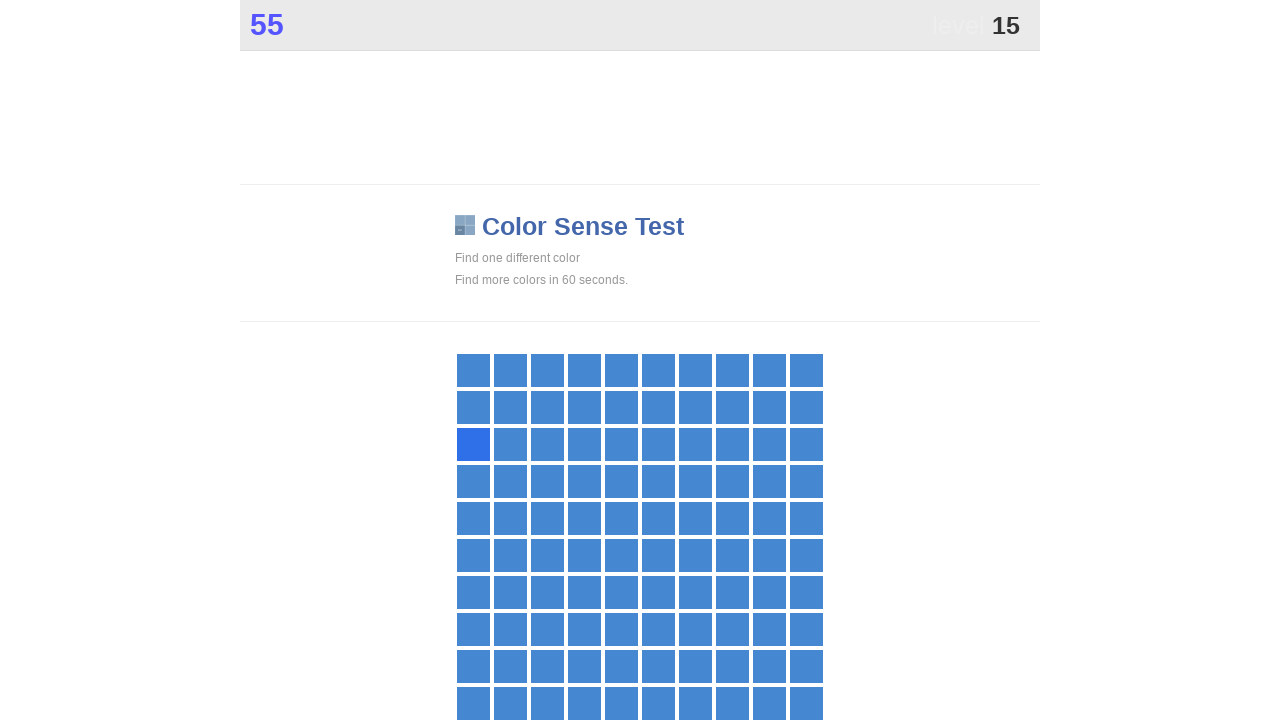

Clicked the different colored square at (473, 444) on .main
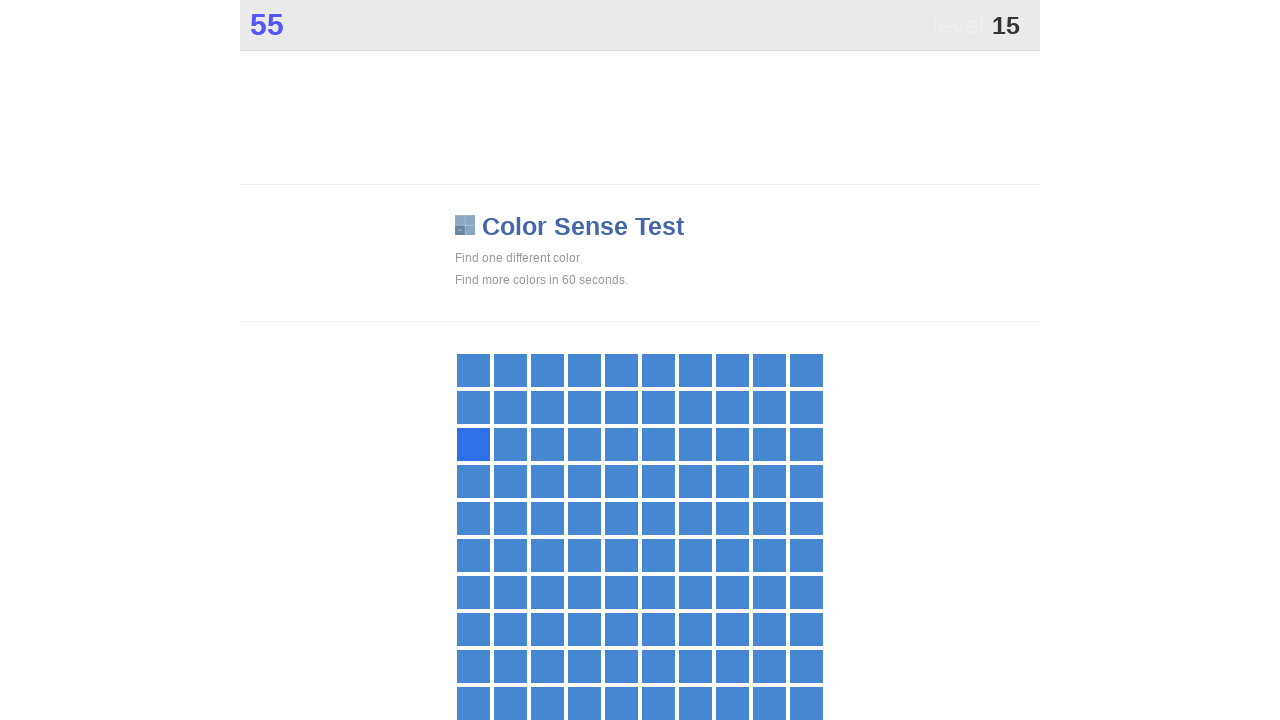

Clicked the different colored square at (473, 444) on .main
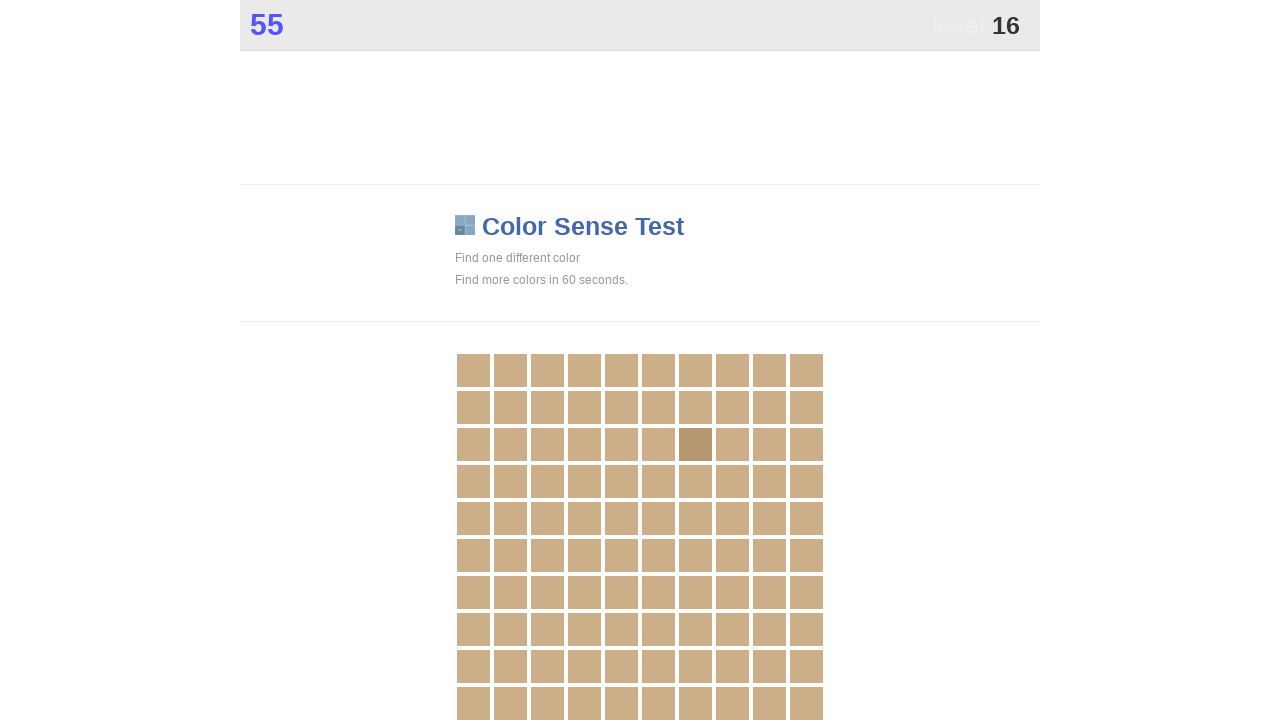

Clicked the different colored square at (695, 444) on .main
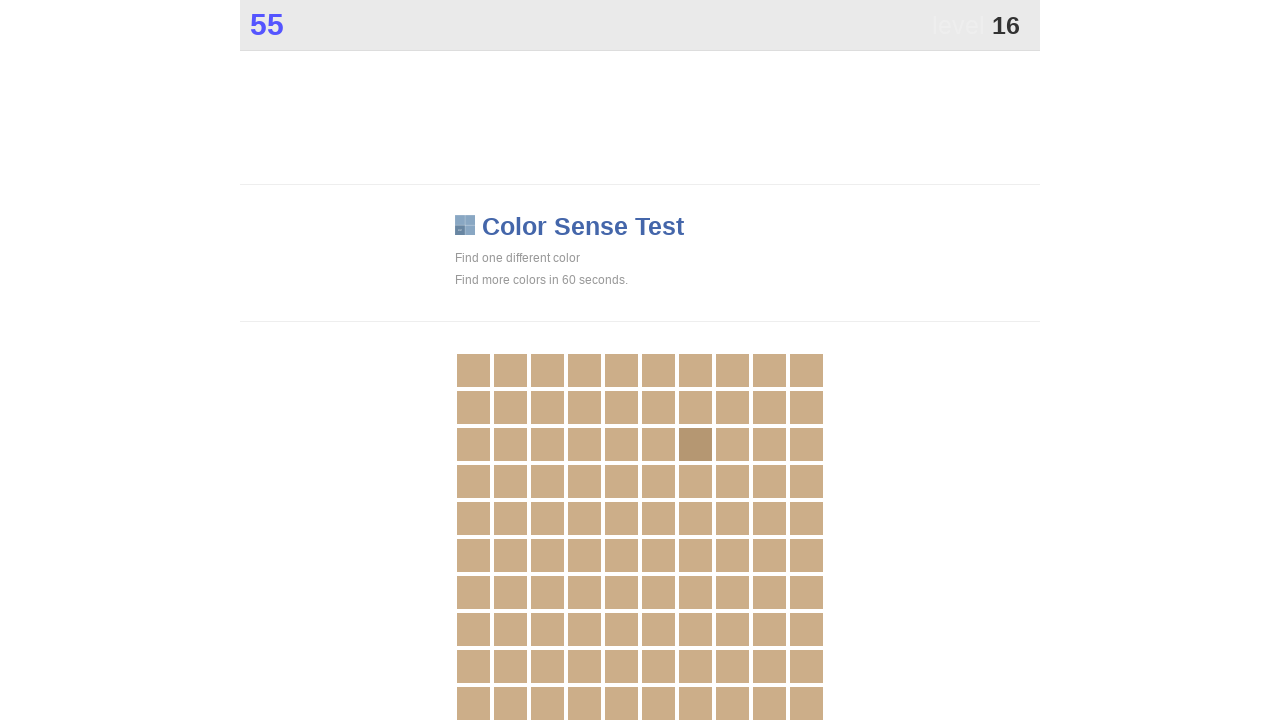

Clicked the different colored square at (695, 444) on .main
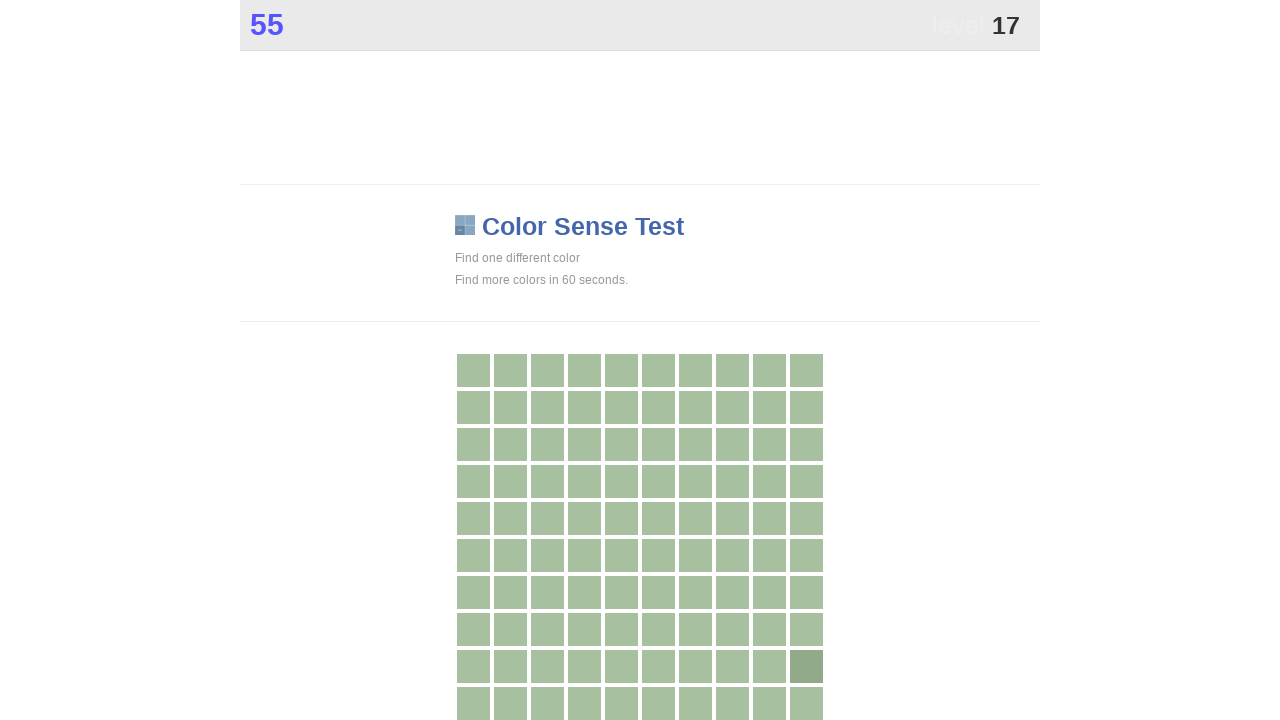

Clicked the different colored square at (806, 666) on .main
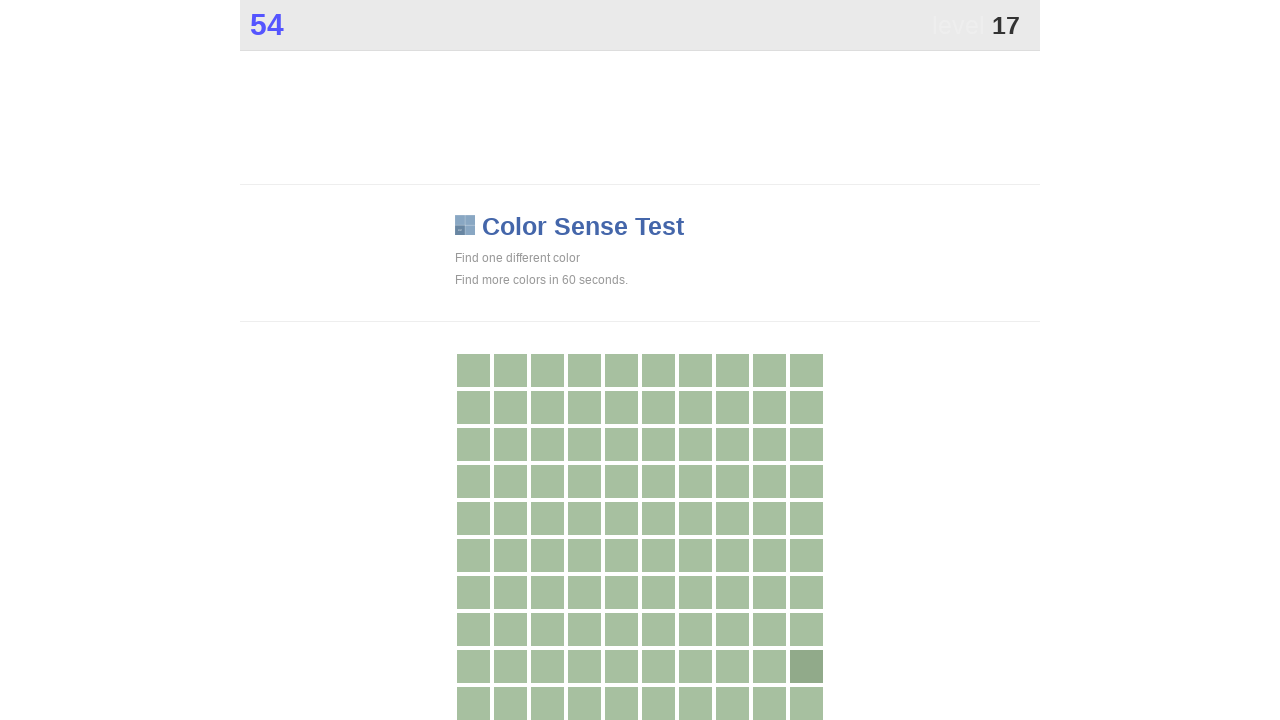

Clicked the different colored square at (806, 666) on .main
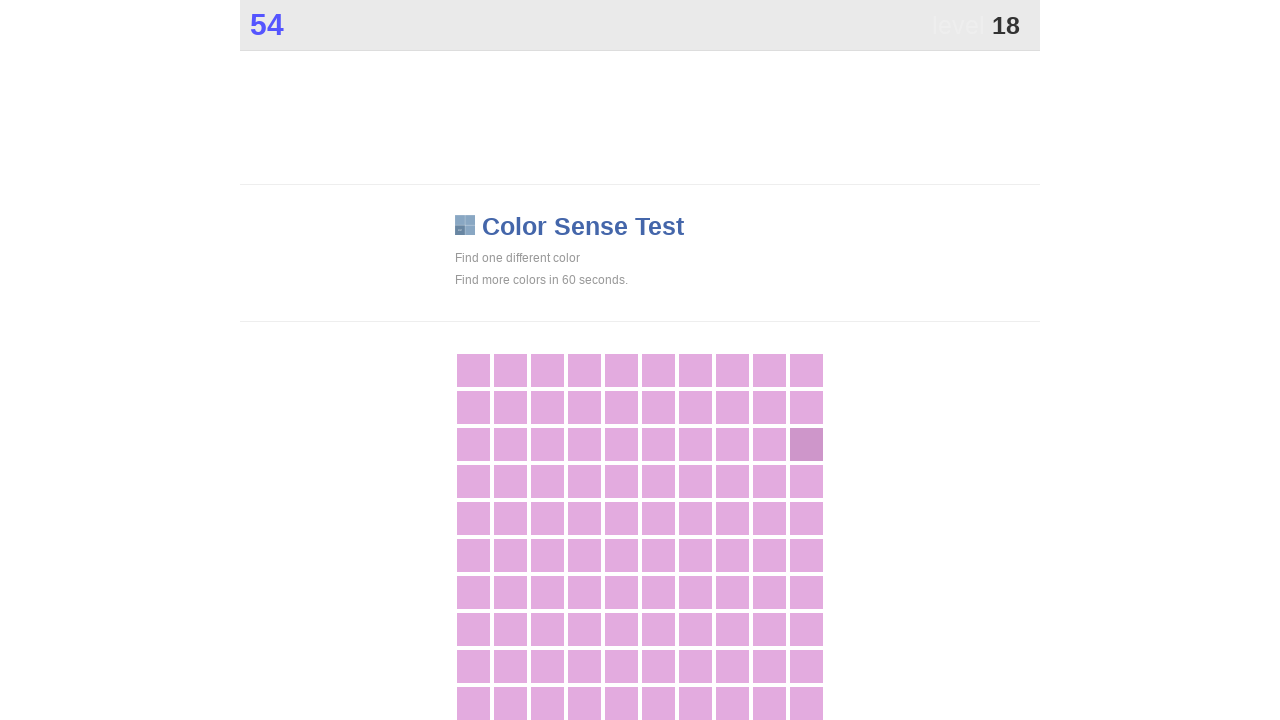

Clicked the different colored square at (806, 444) on .main
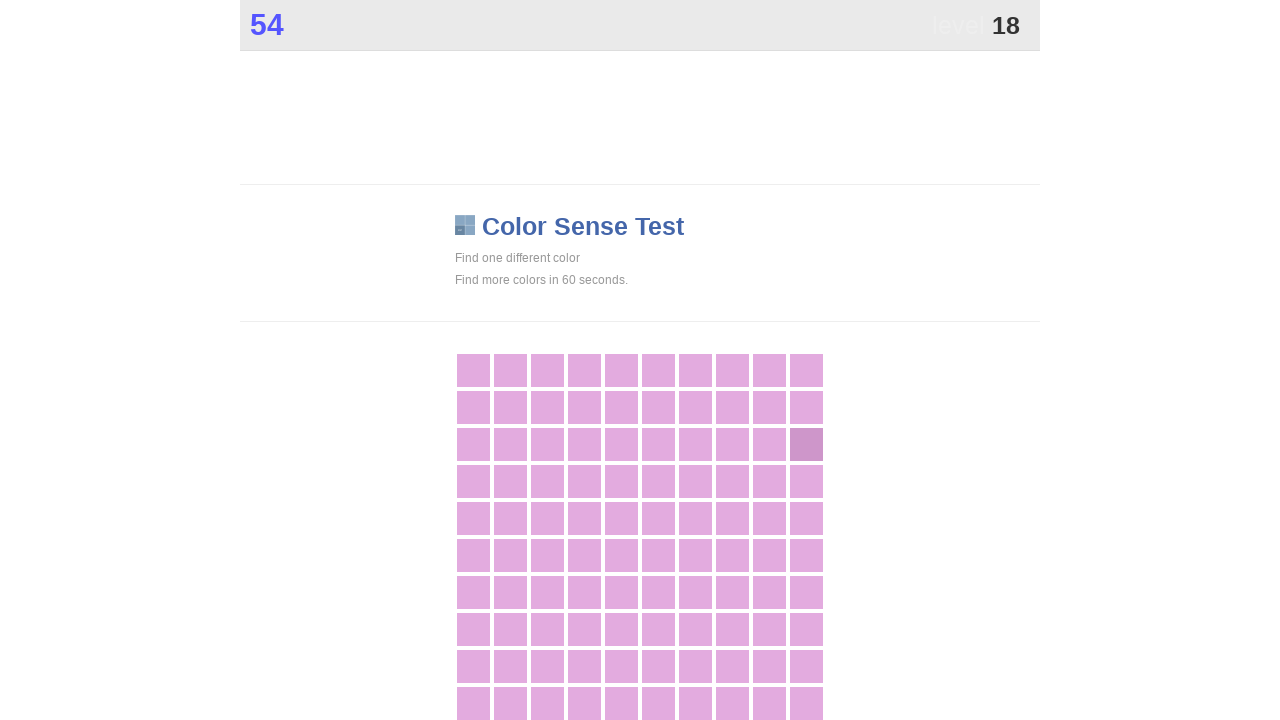

Clicked the different colored square at (806, 444) on .main
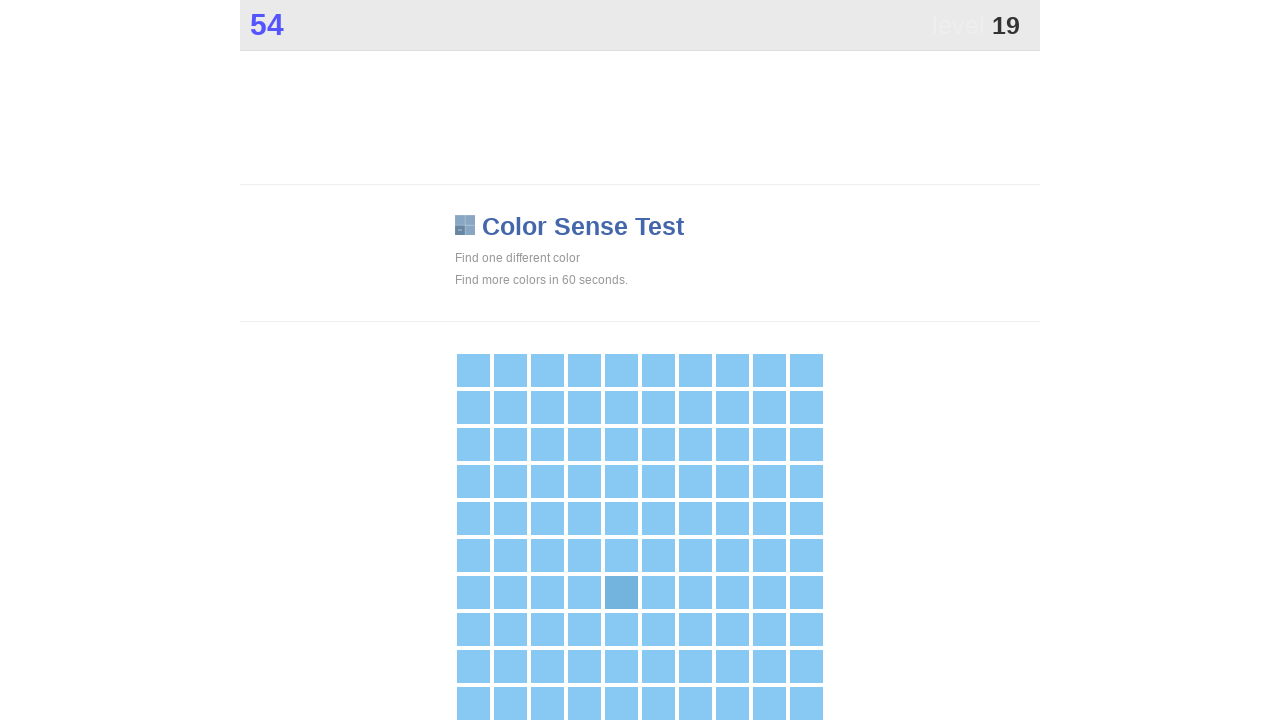

Clicked the different colored square at (621, 592) on .main
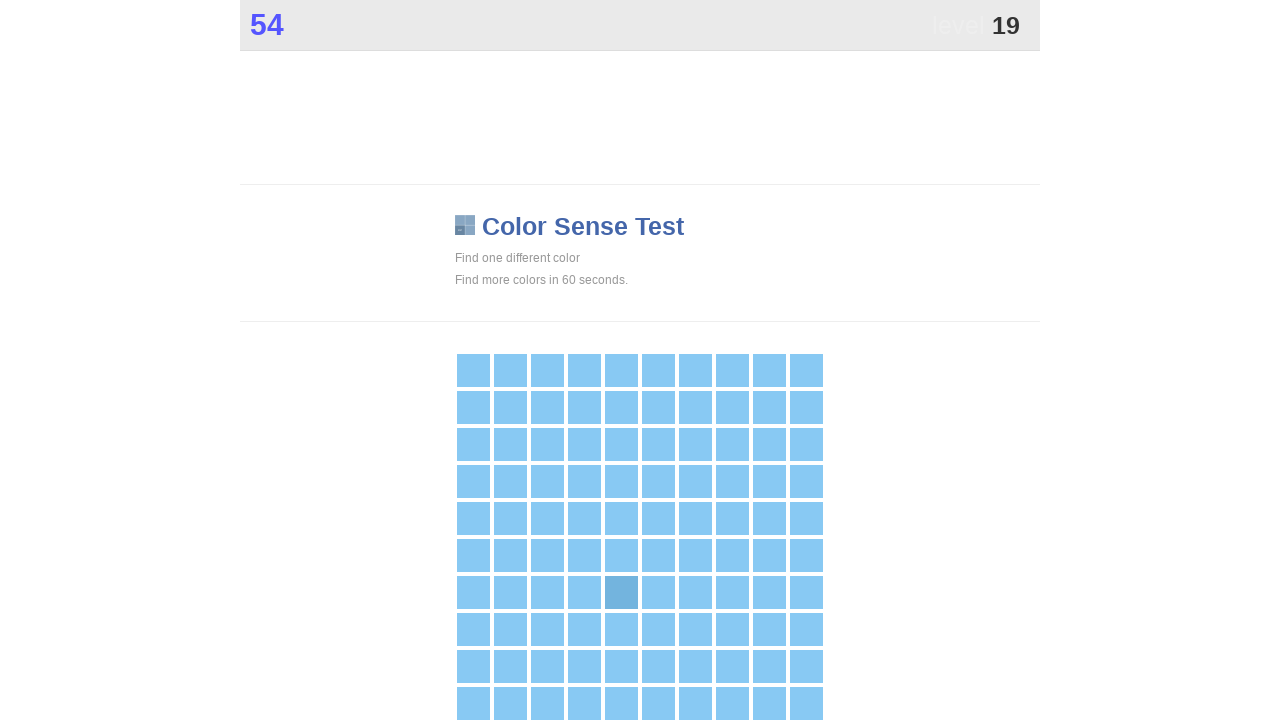

Clicked the different colored square at (621, 592) on .main
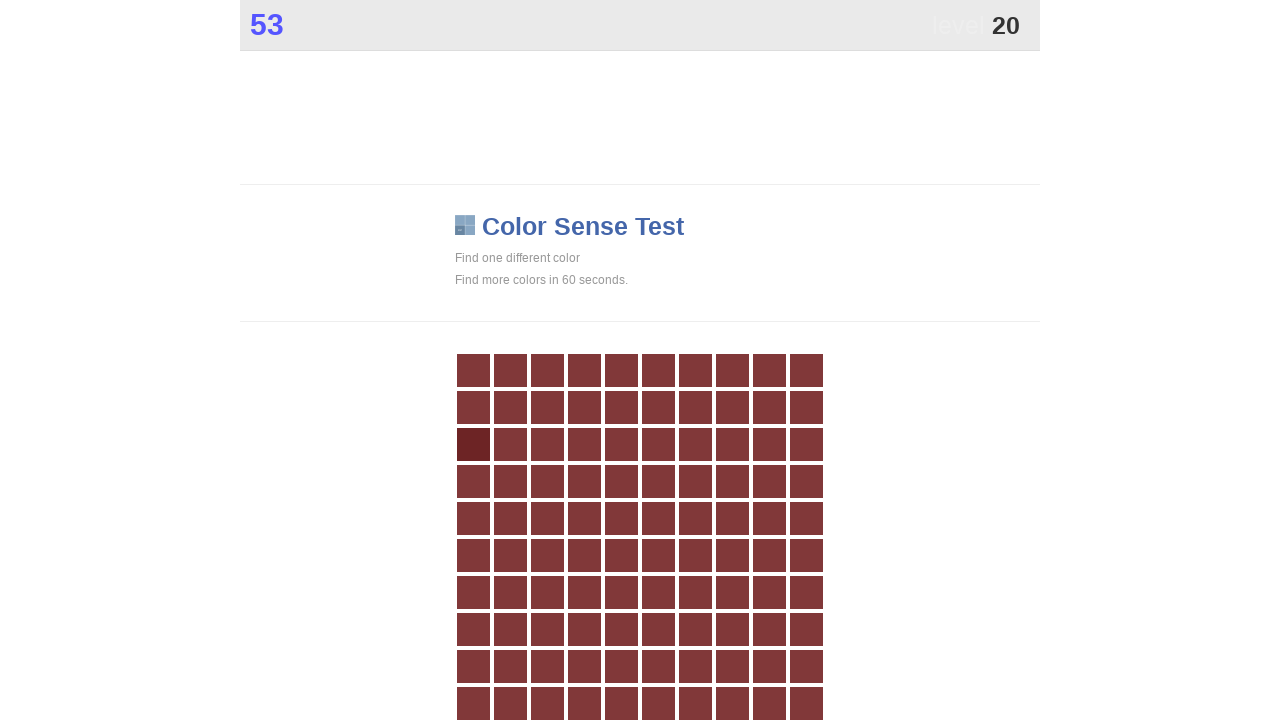

Clicked the different colored square at (473, 444) on .main
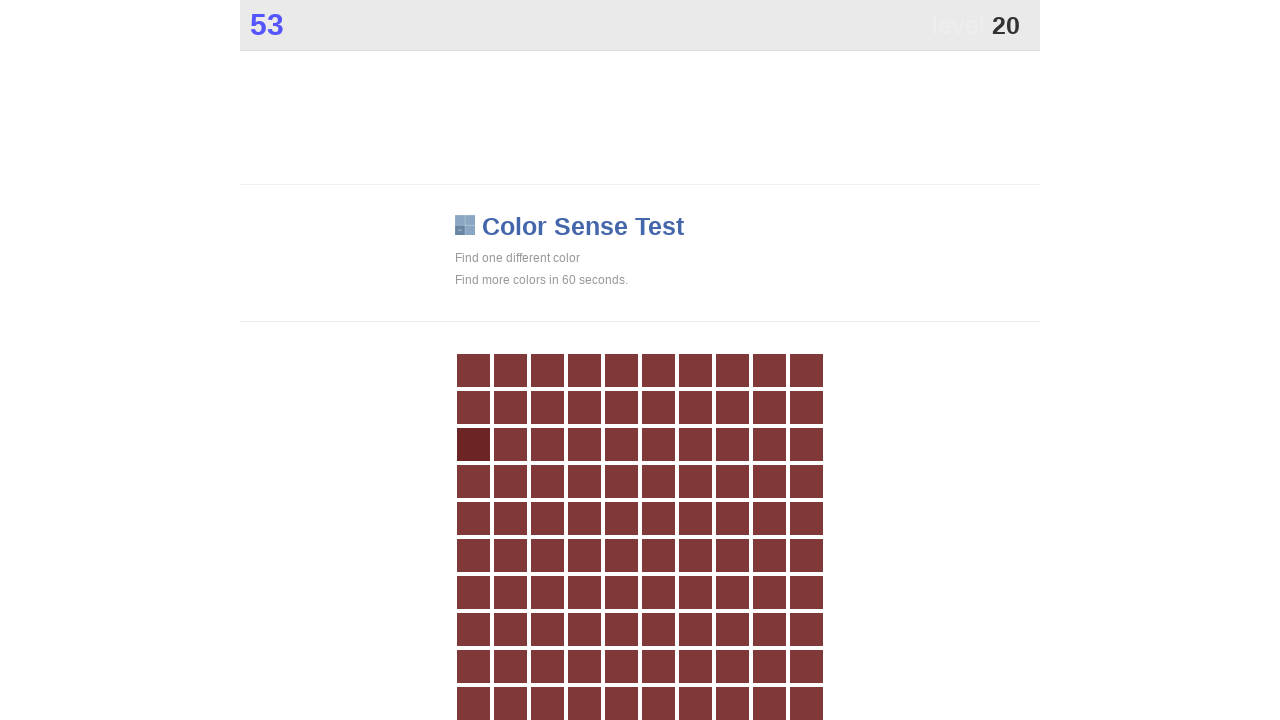

Clicked the different colored square at (473, 444) on .main
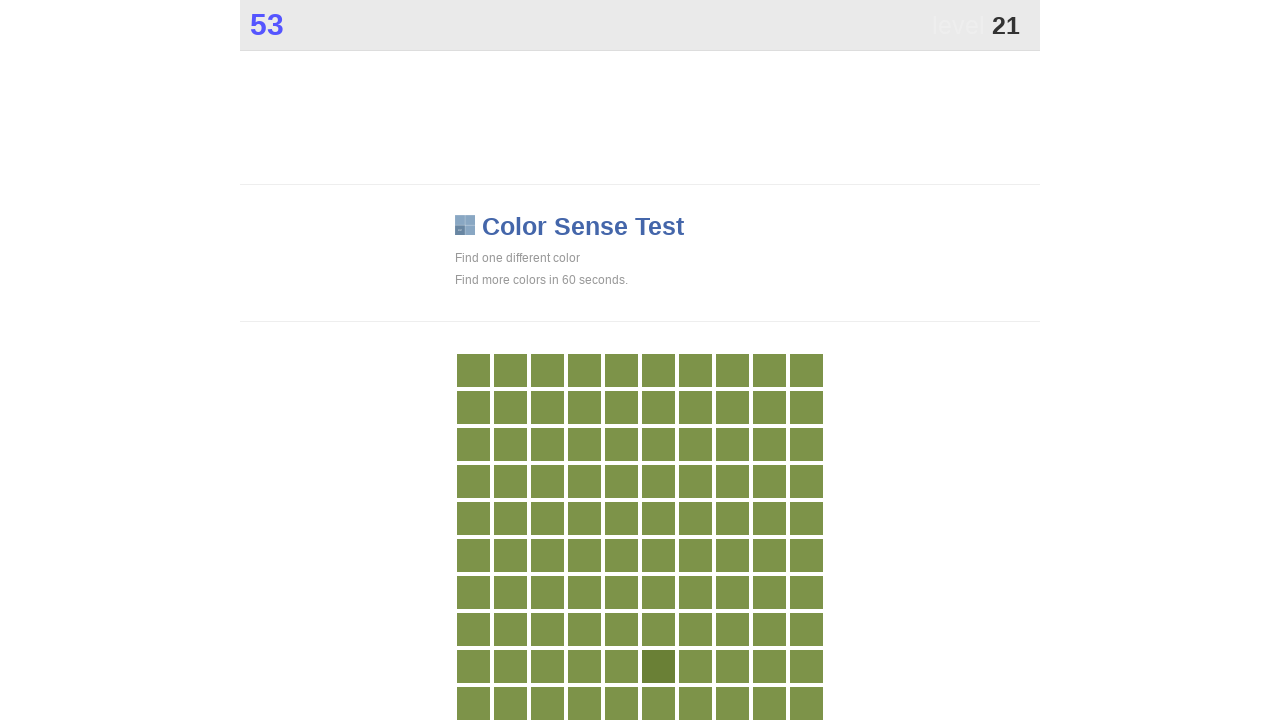

Clicked the different colored square at (658, 666) on .main
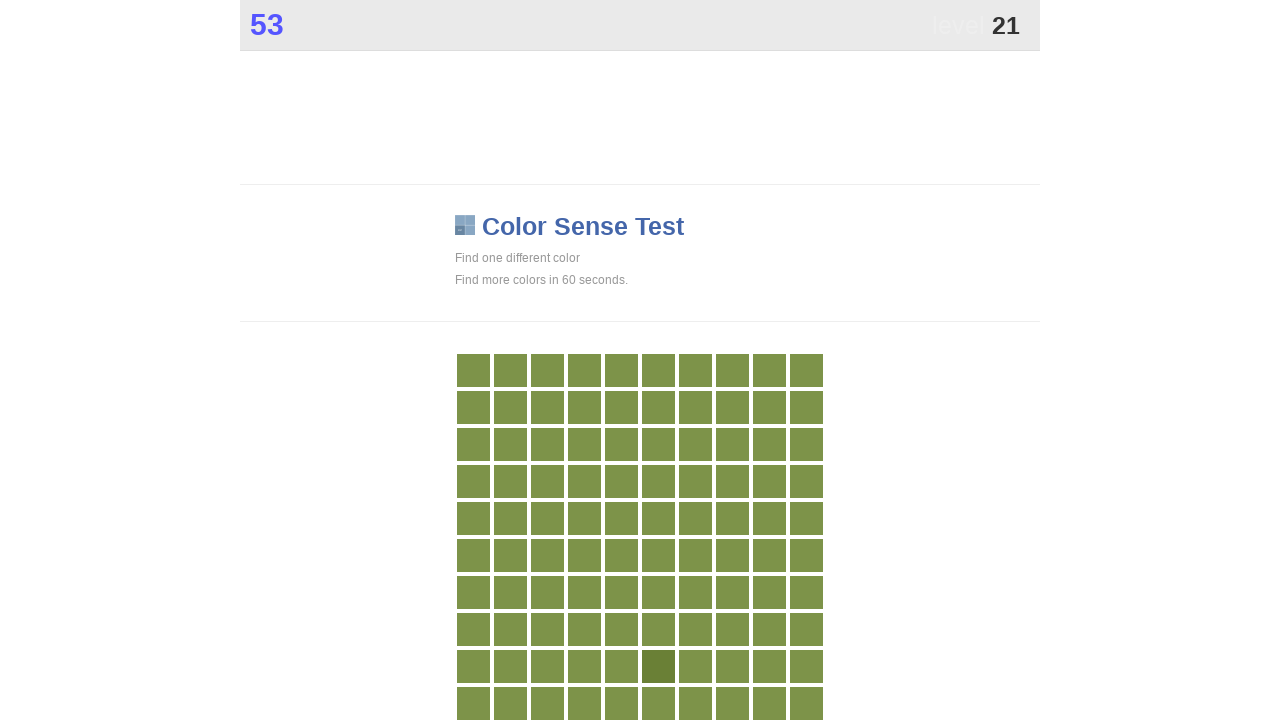

Clicked the different colored square at (658, 666) on .main
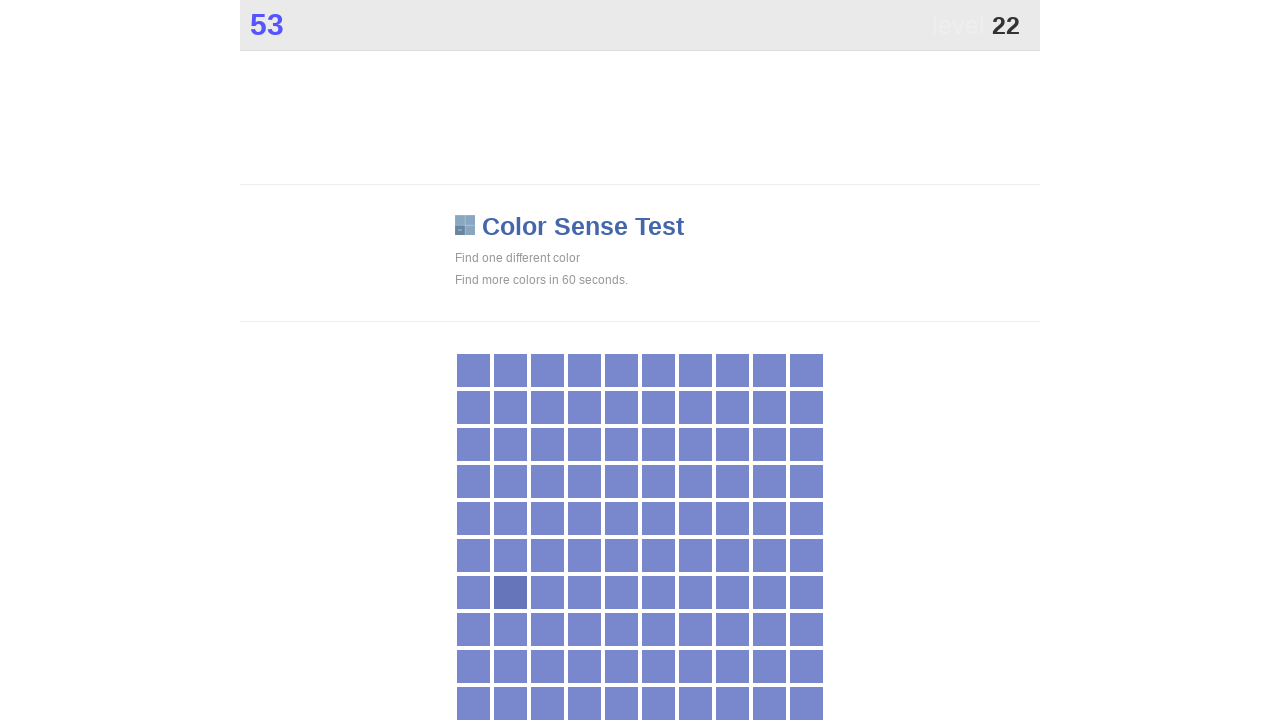

Clicked the different colored square at (510, 592) on .main
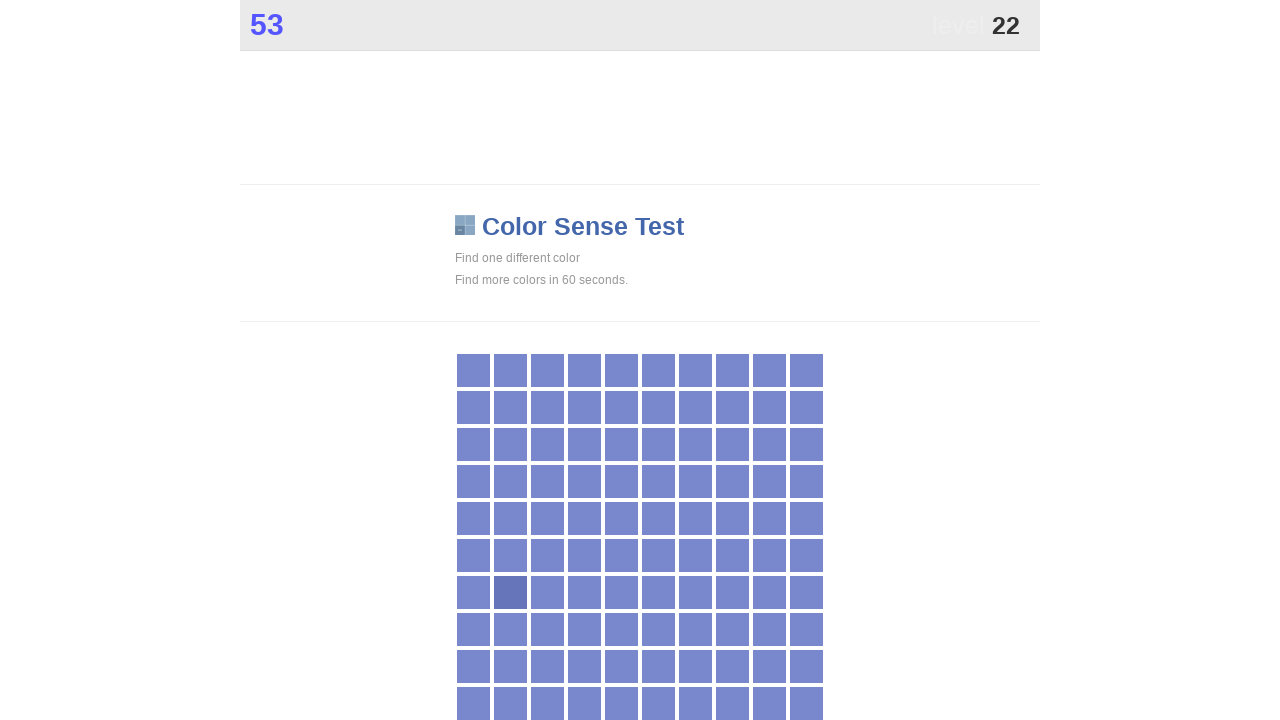

Clicked the different colored square at (510, 592) on .main
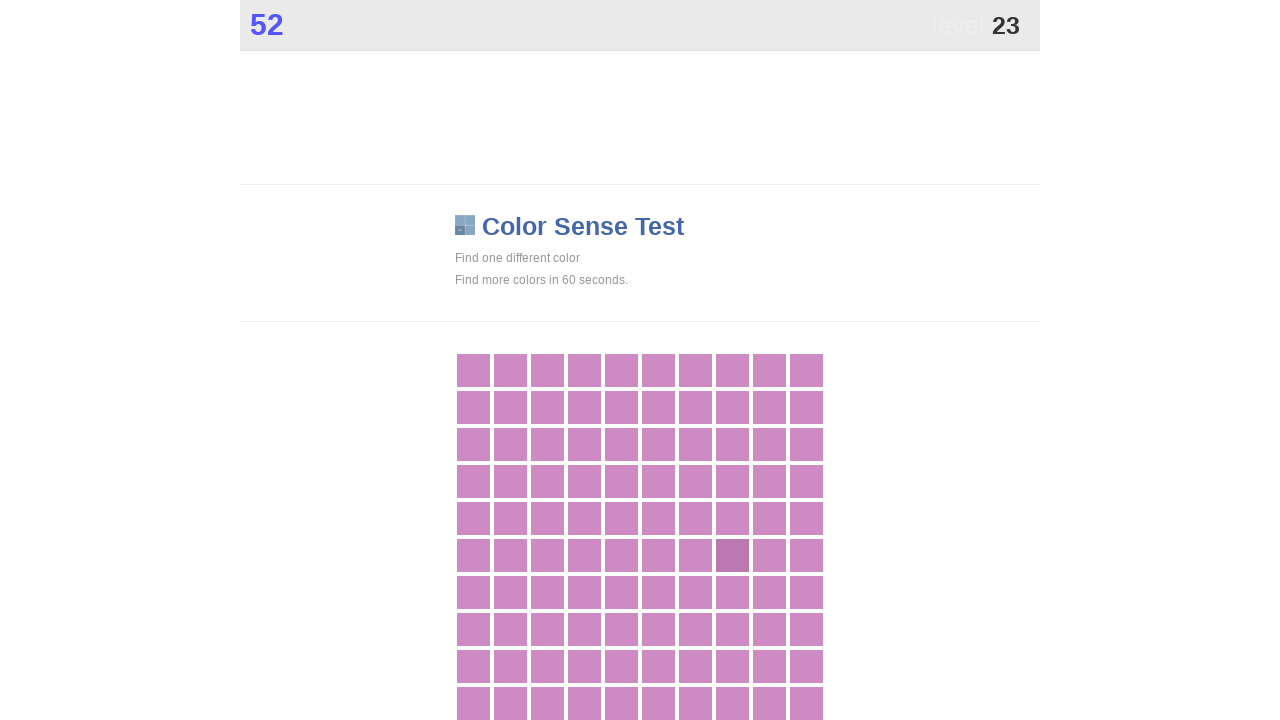

Clicked the different colored square at (732, 555) on .main
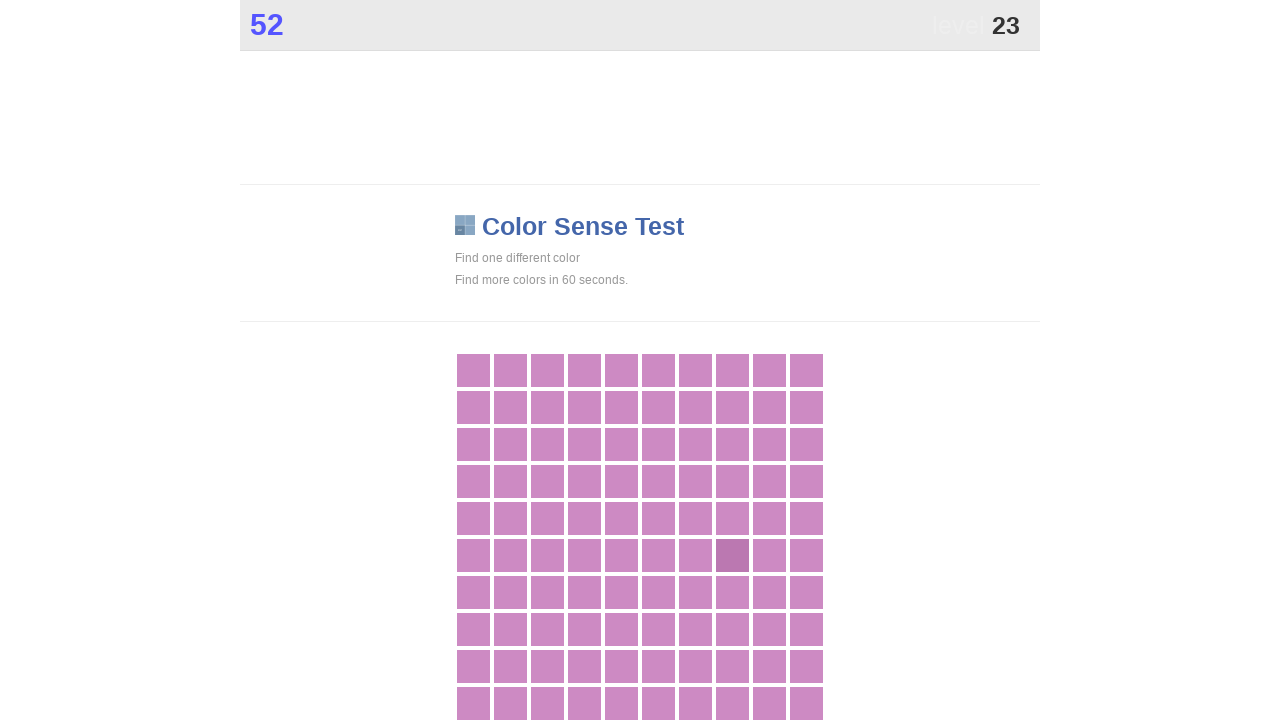

Clicked the different colored square at (732, 555) on .main
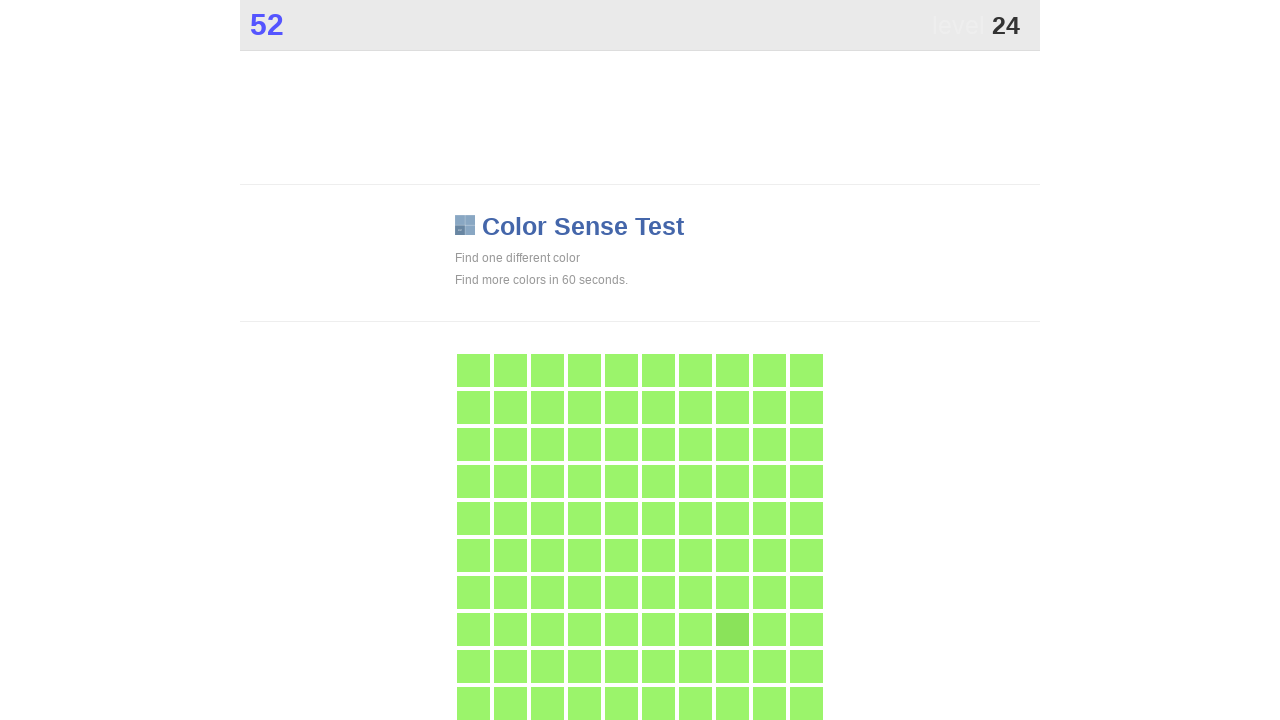

Clicked the different colored square at (732, 629) on .main
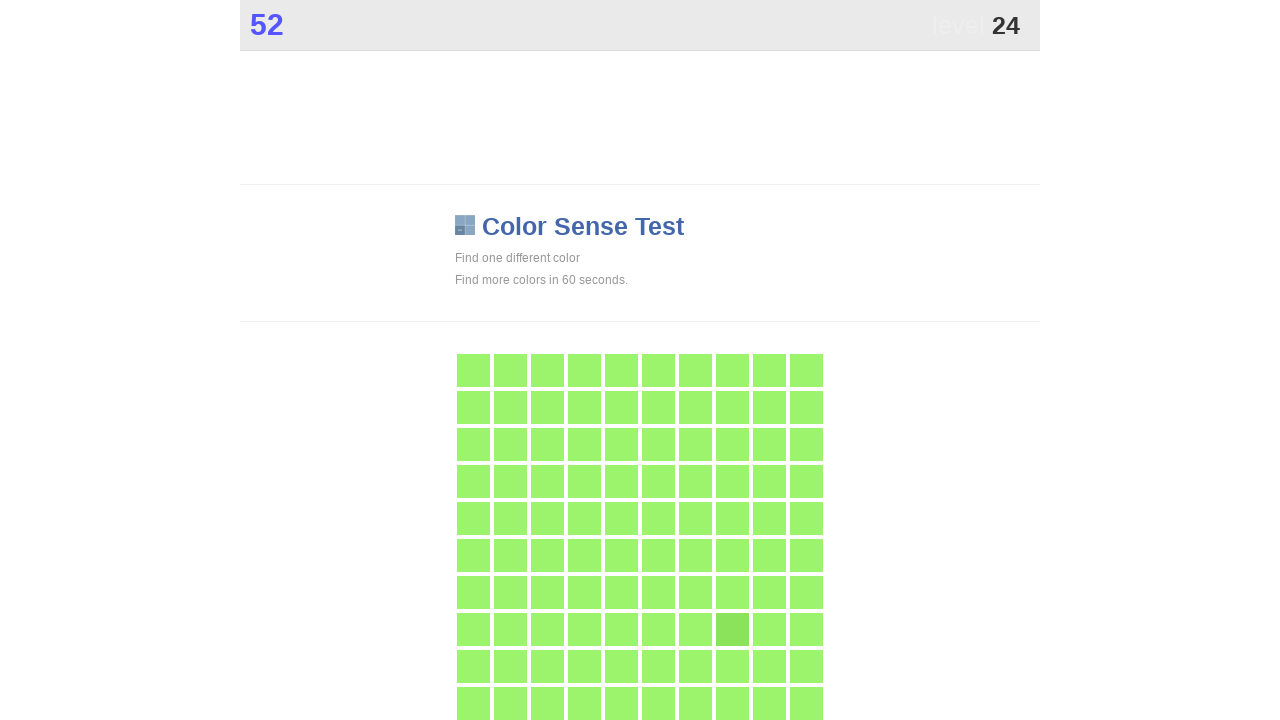

Clicked the different colored square at (732, 629) on .main
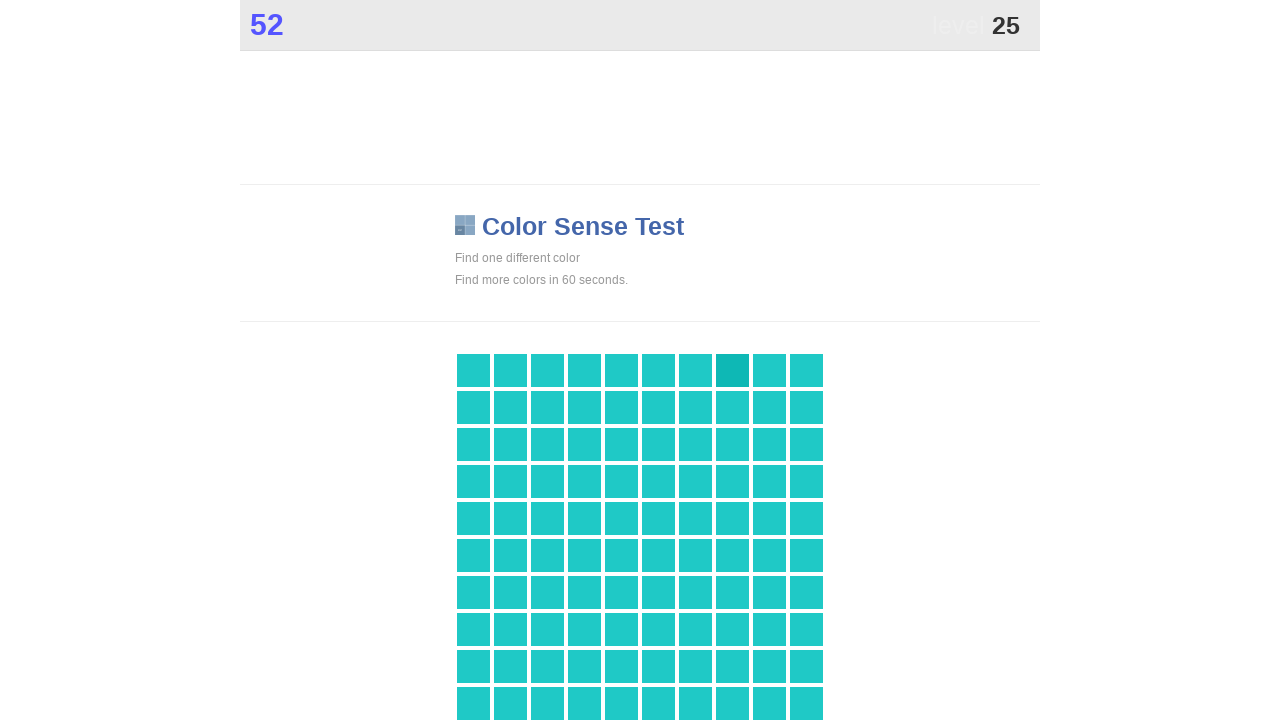

Clicked the different colored square at (732, 370) on .main
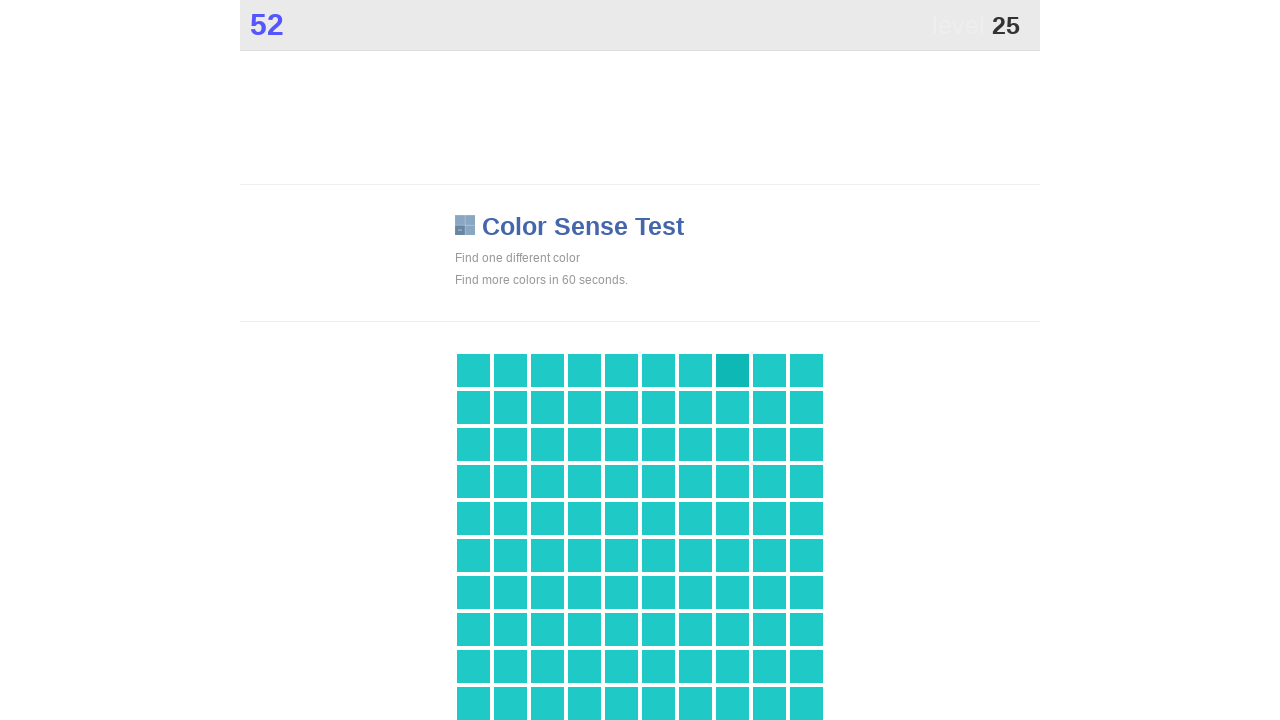

Clicked the different colored square at (732, 370) on .main
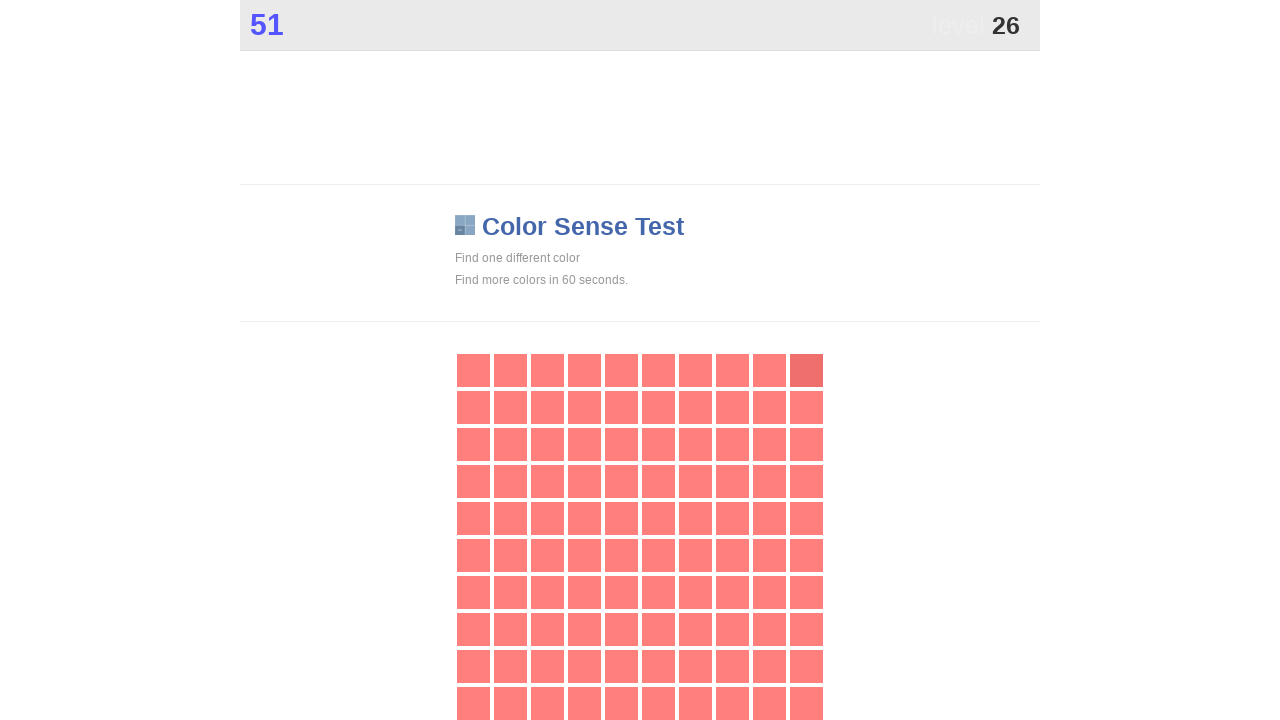

Clicked the different colored square at (806, 370) on .main
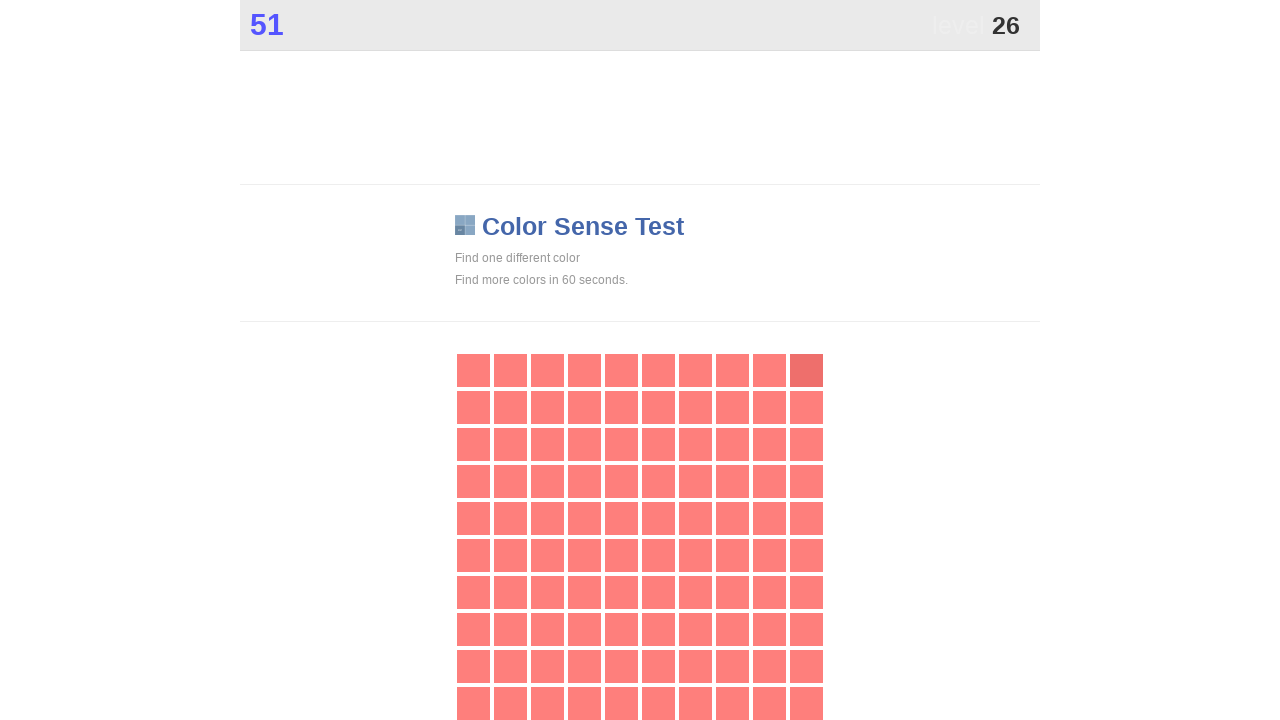

Clicked the different colored square at (806, 370) on .main
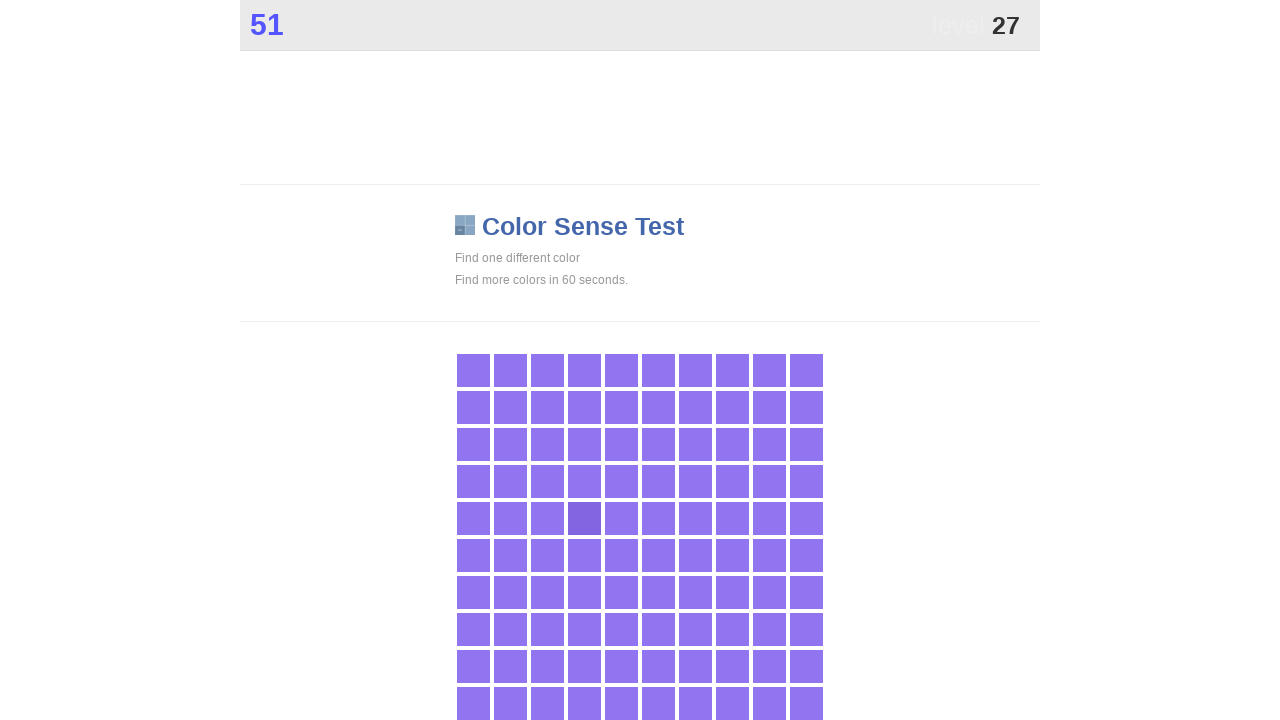

Clicked the different colored square at (584, 518) on .main
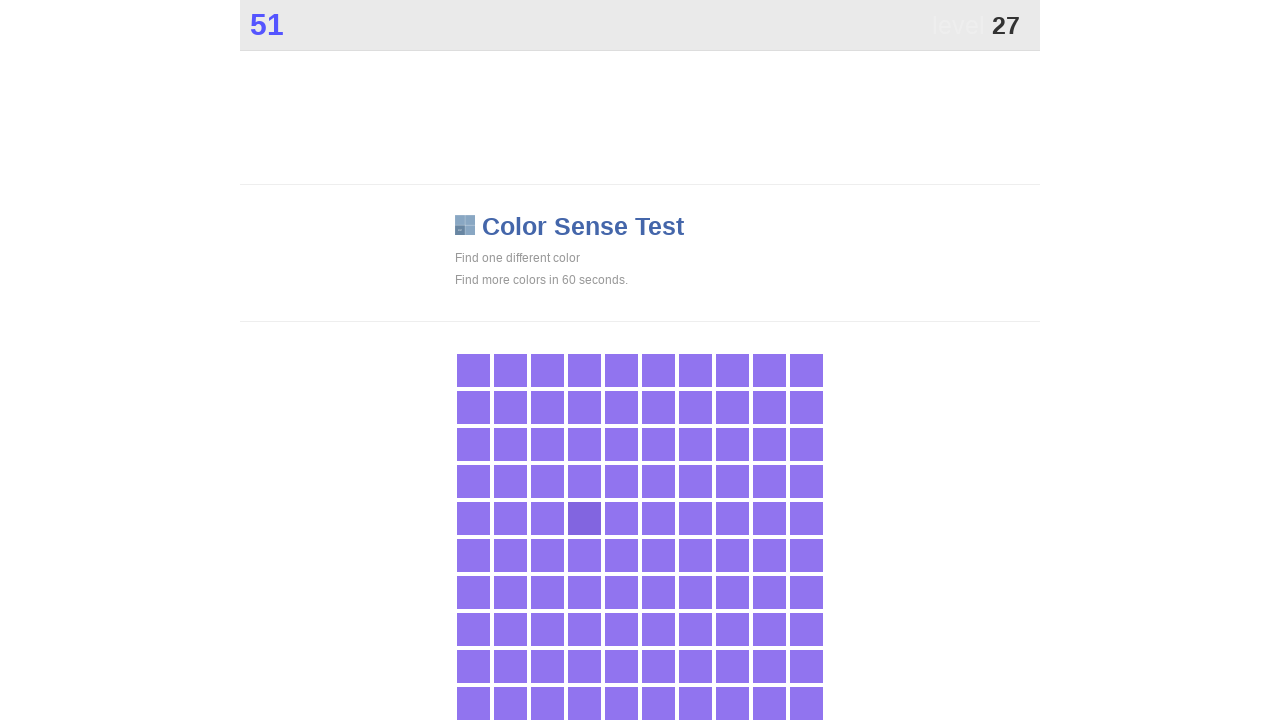

Clicked the different colored square at (584, 518) on .main
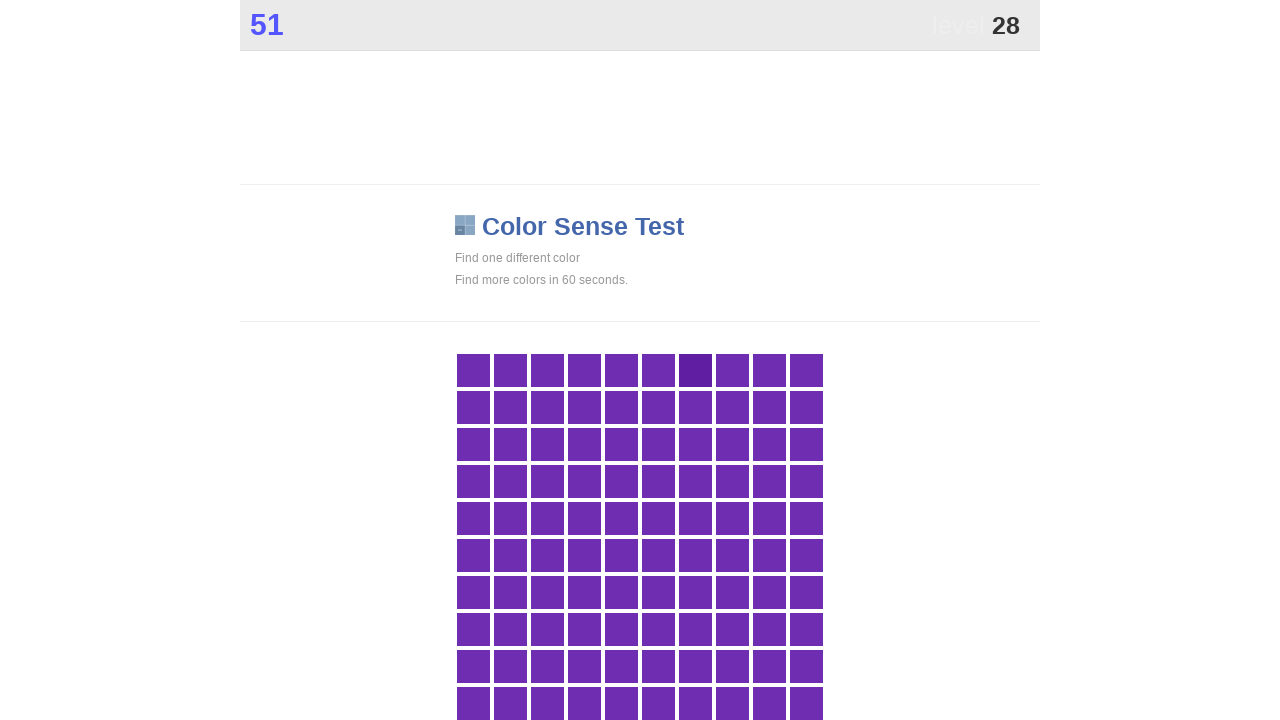

Clicked the different colored square at (695, 370) on .main
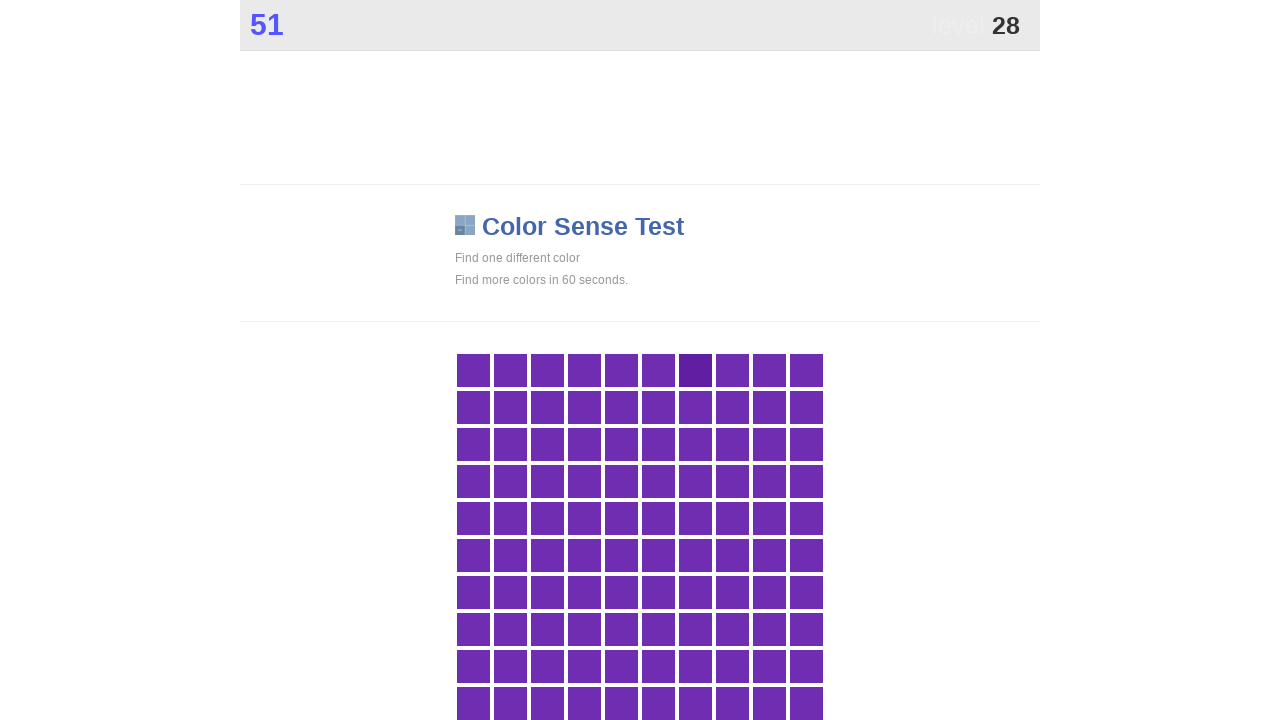

Clicked the different colored square at (695, 370) on .main
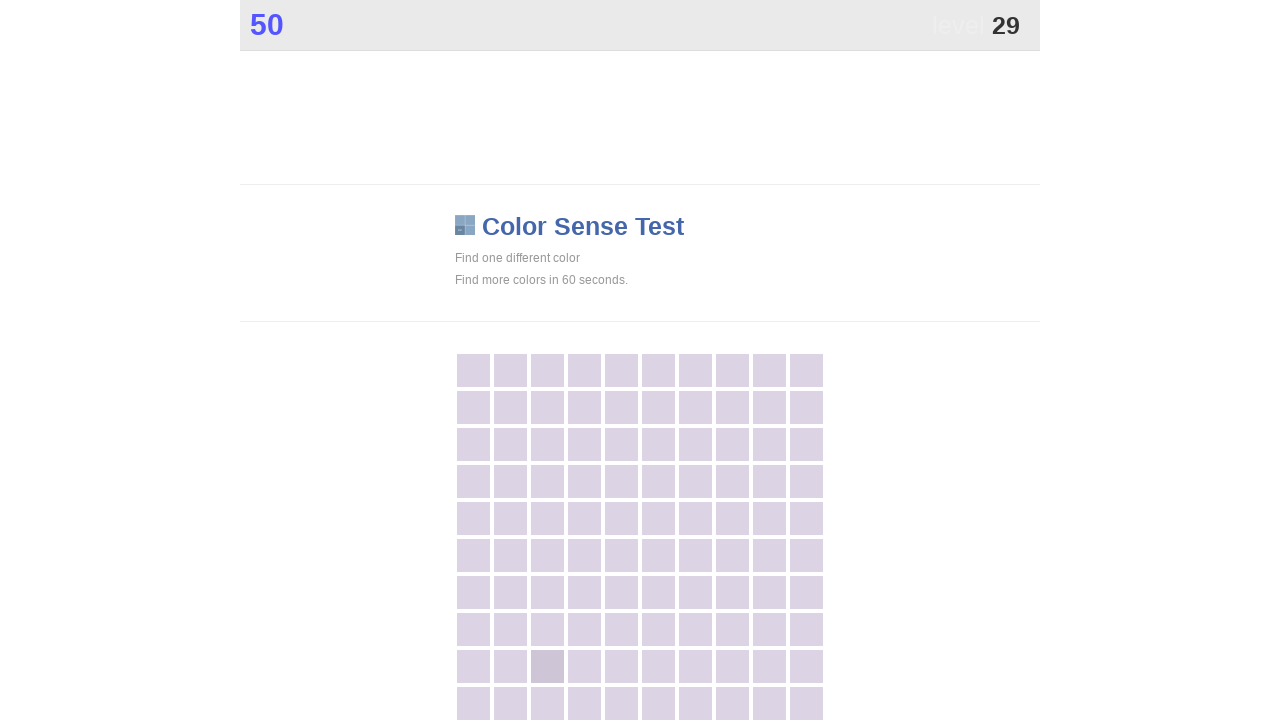

Clicked the different colored square at (547, 666) on .main
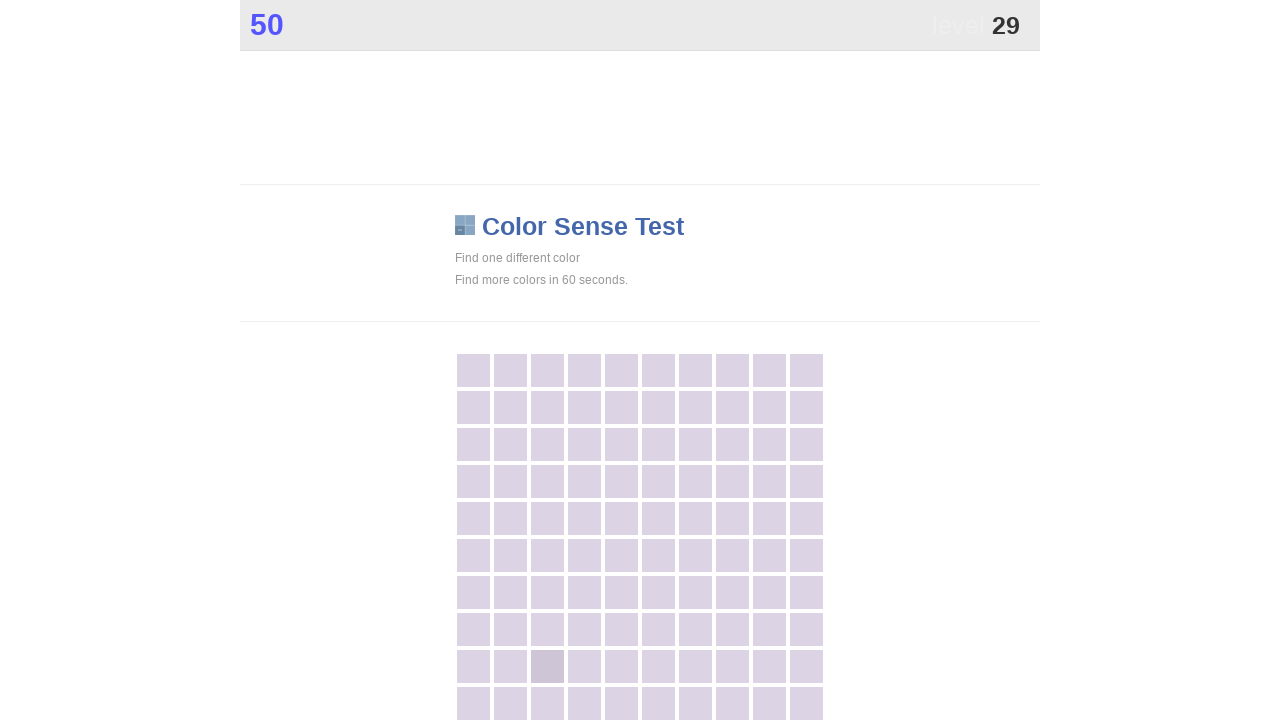

Clicked the different colored square at (547, 666) on .main
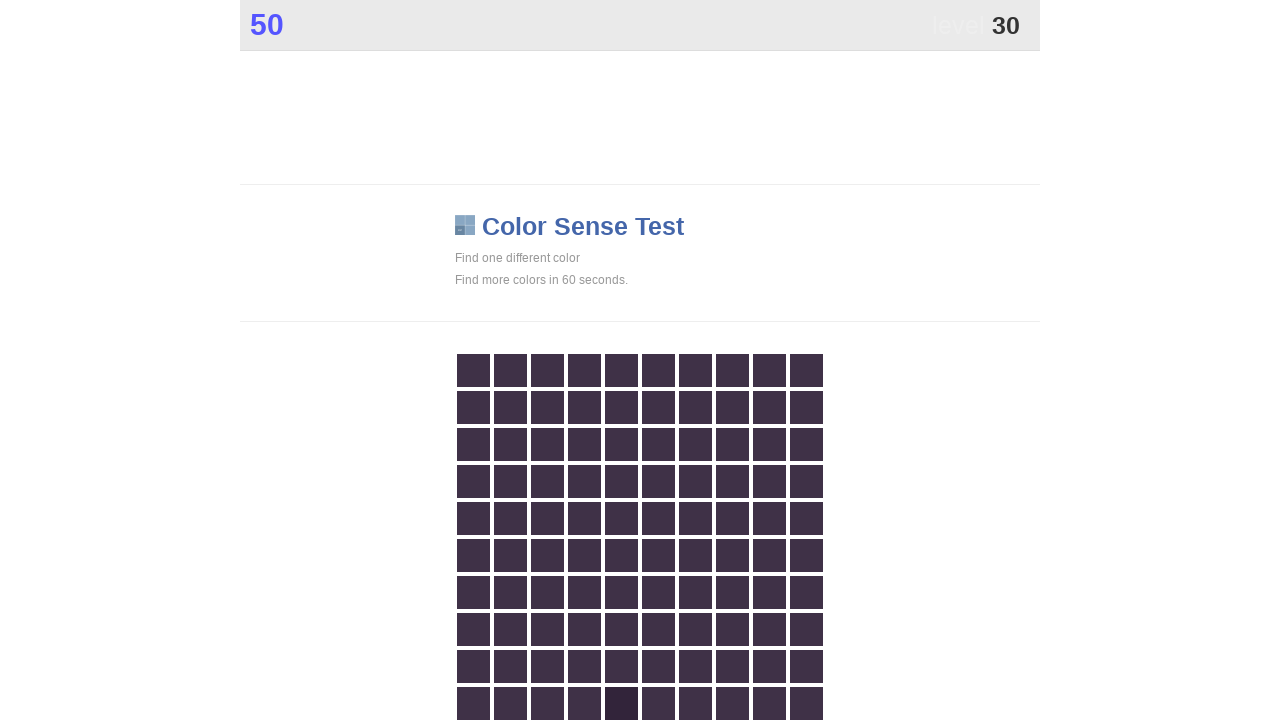

Clicked the different colored square at (621, 703) on .main
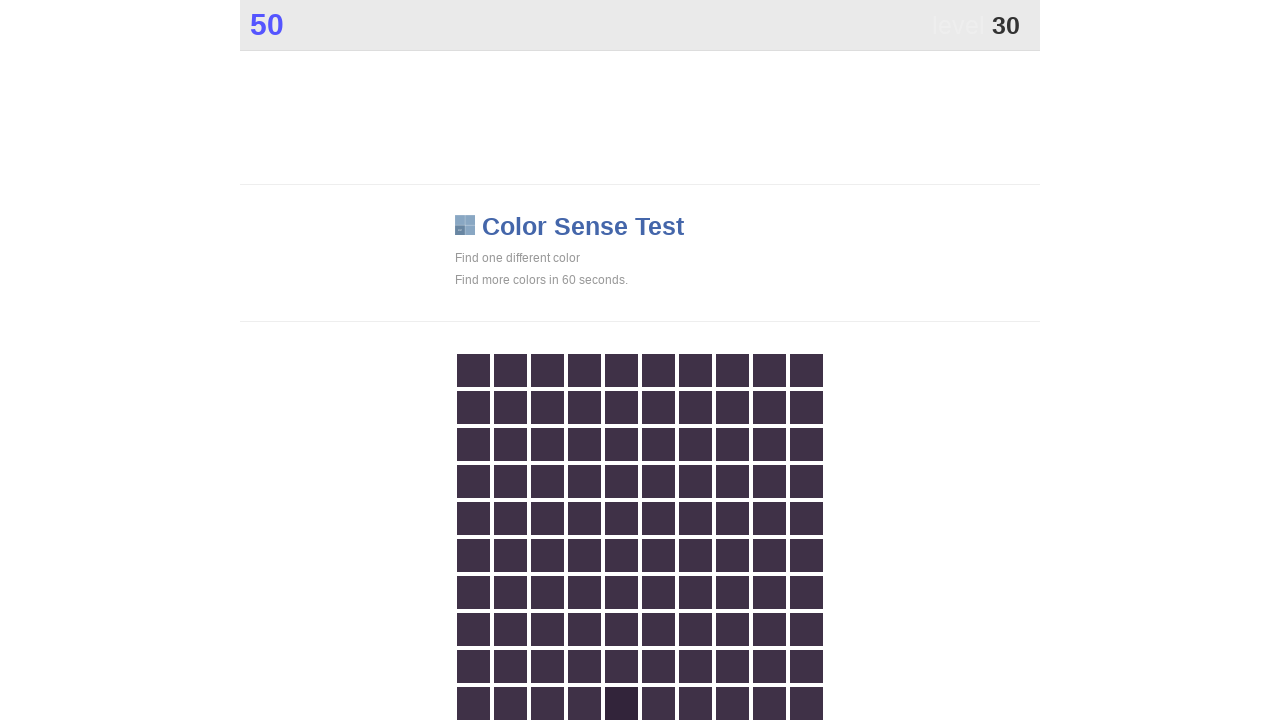

Clicked the different colored square at (621, 703) on .main
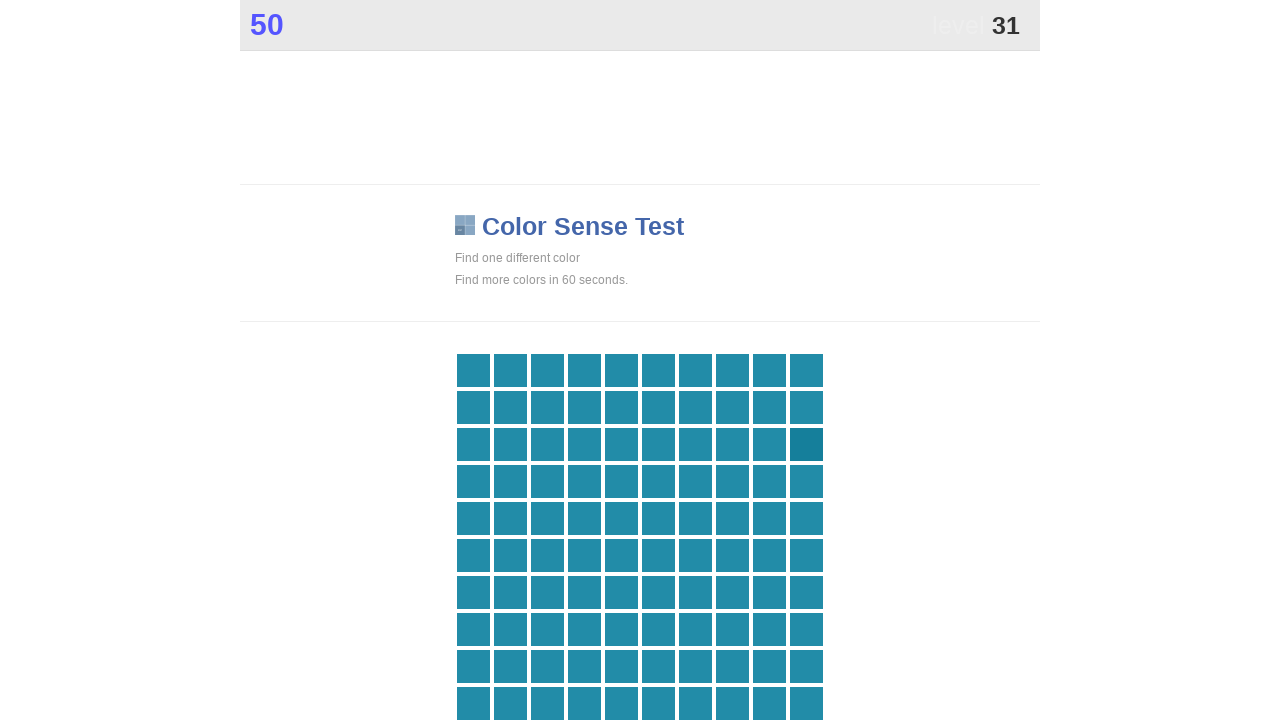

Clicked the different colored square at (806, 444) on .main
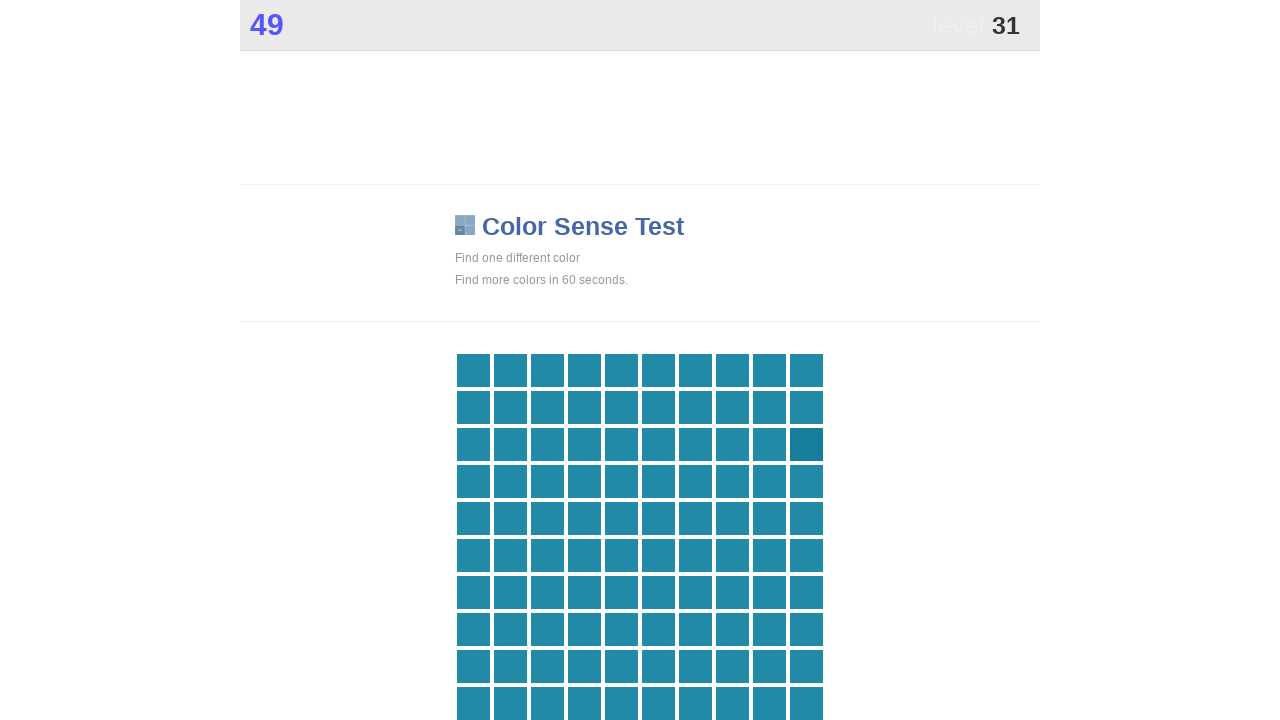

Clicked the different colored square at (806, 444) on .main
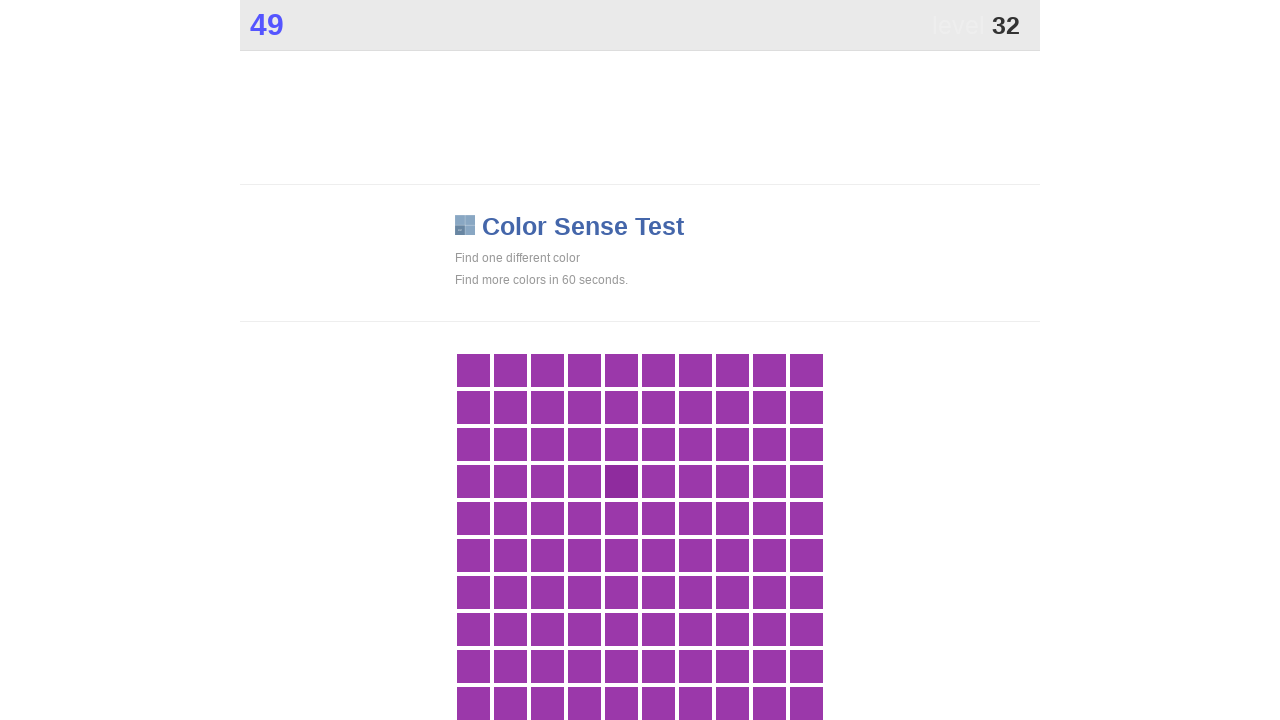

Clicked the different colored square at (621, 481) on .main
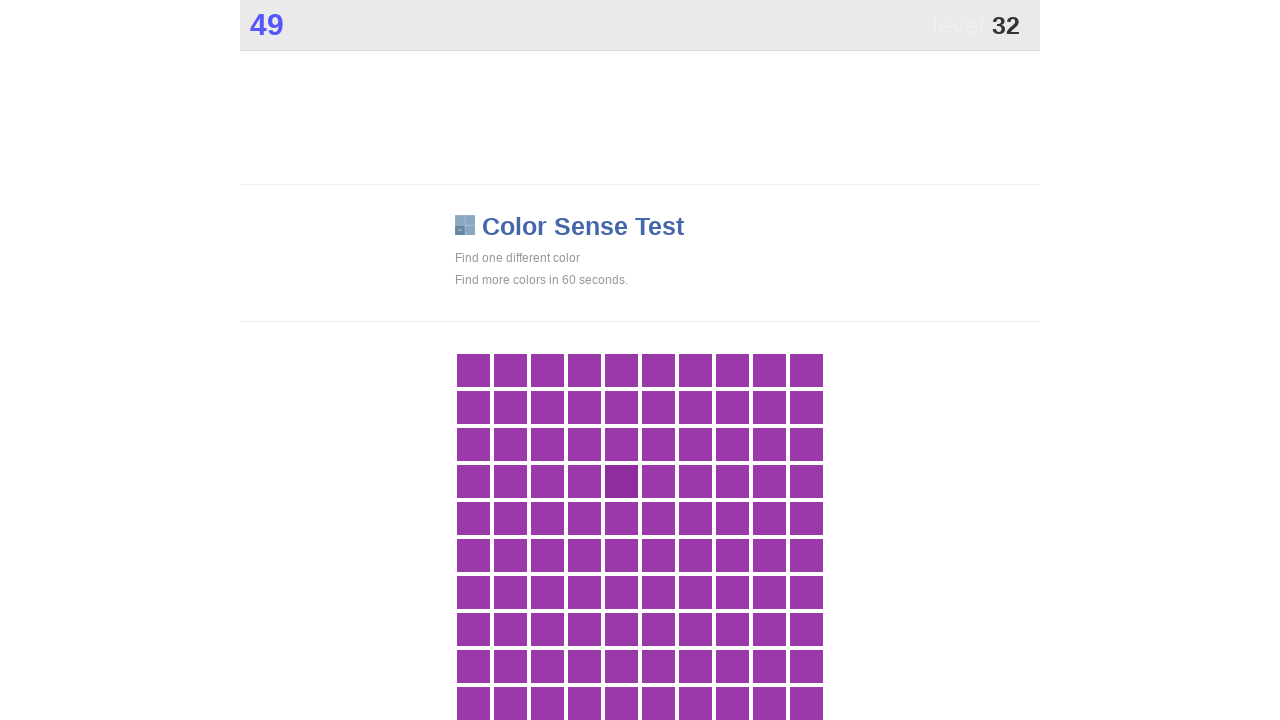

Clicked the different colored square at (621, 481) on .main
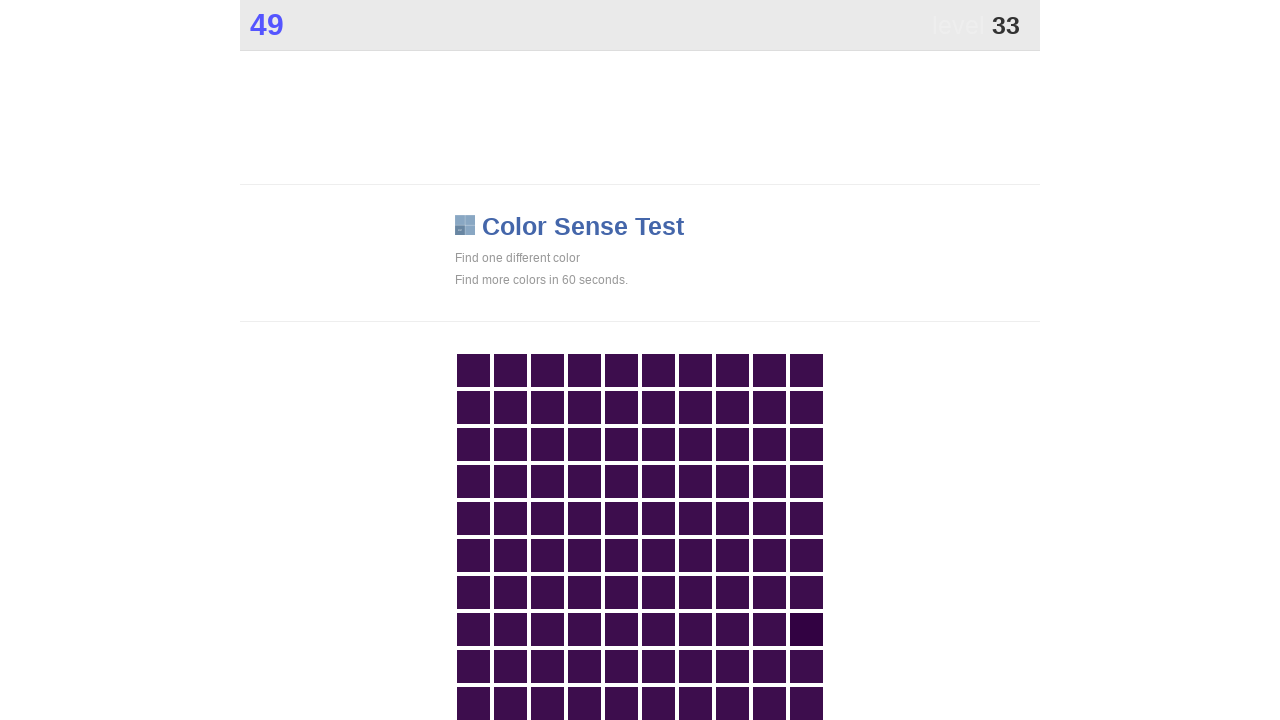

Clicked the different colored square at (806, 629) on .main
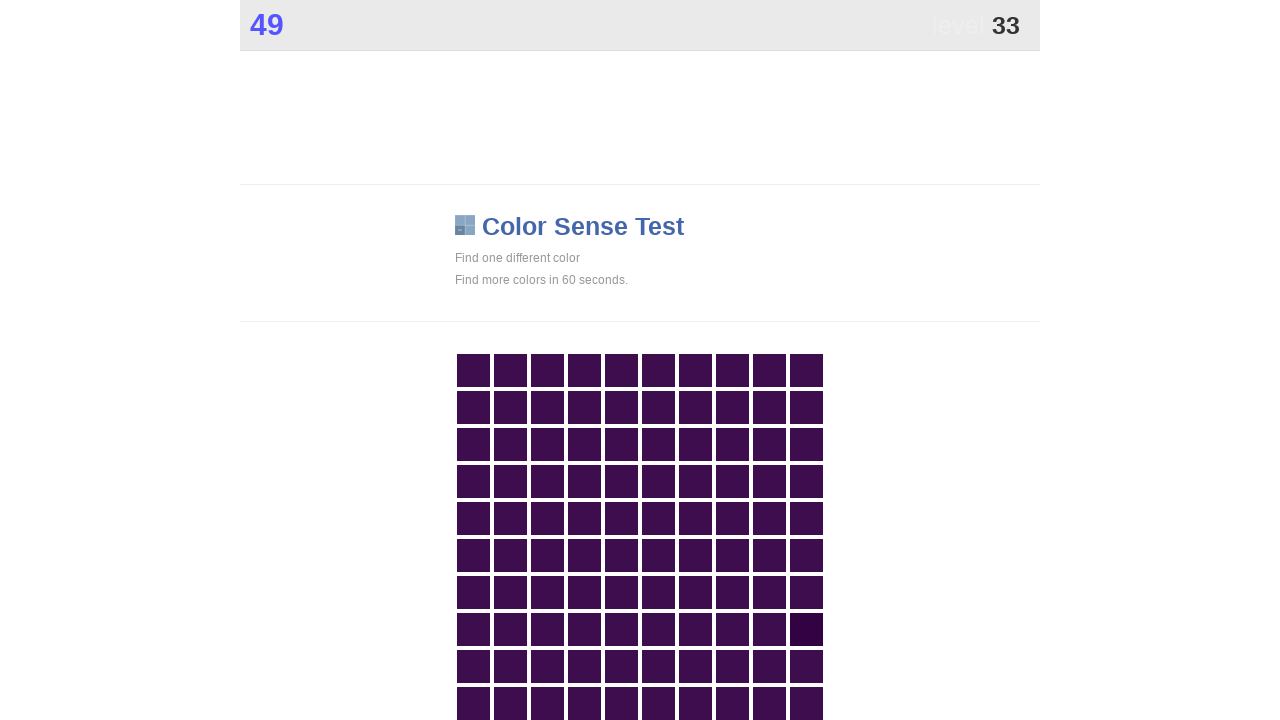

Clicked the different colored square at (806, 629) on .main
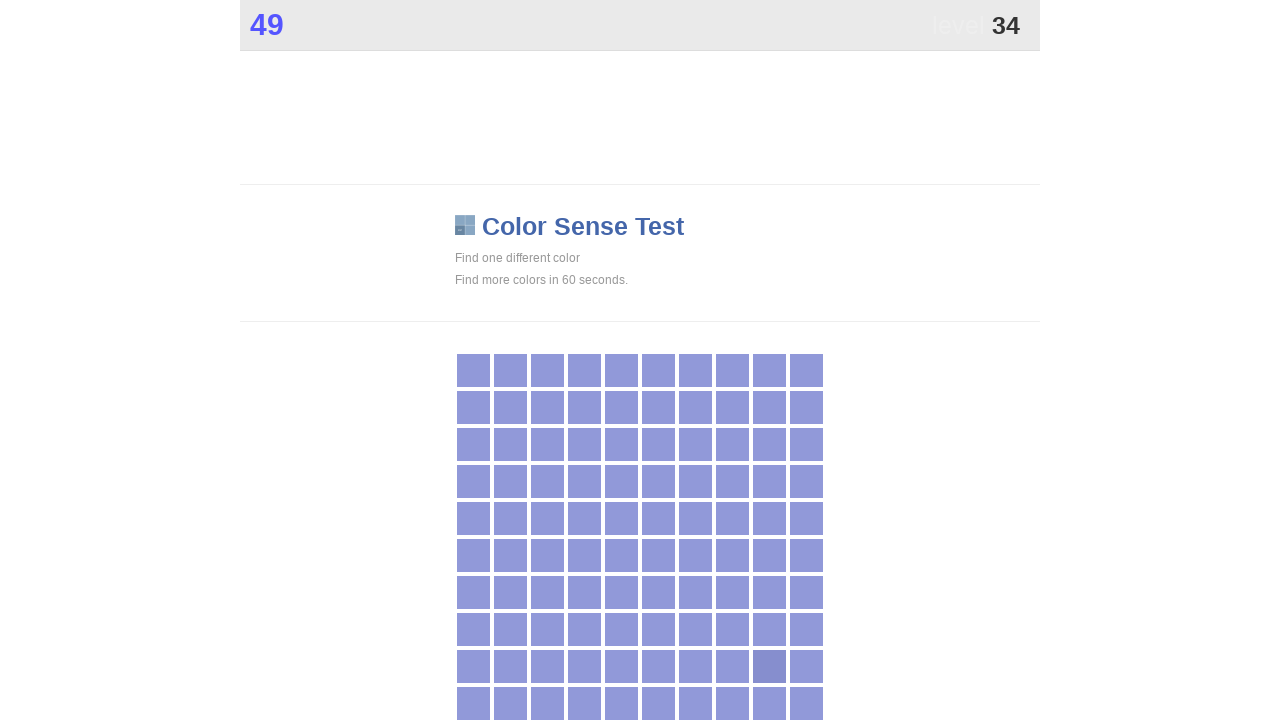

Clicked the different colored square at (769, 666) on .main
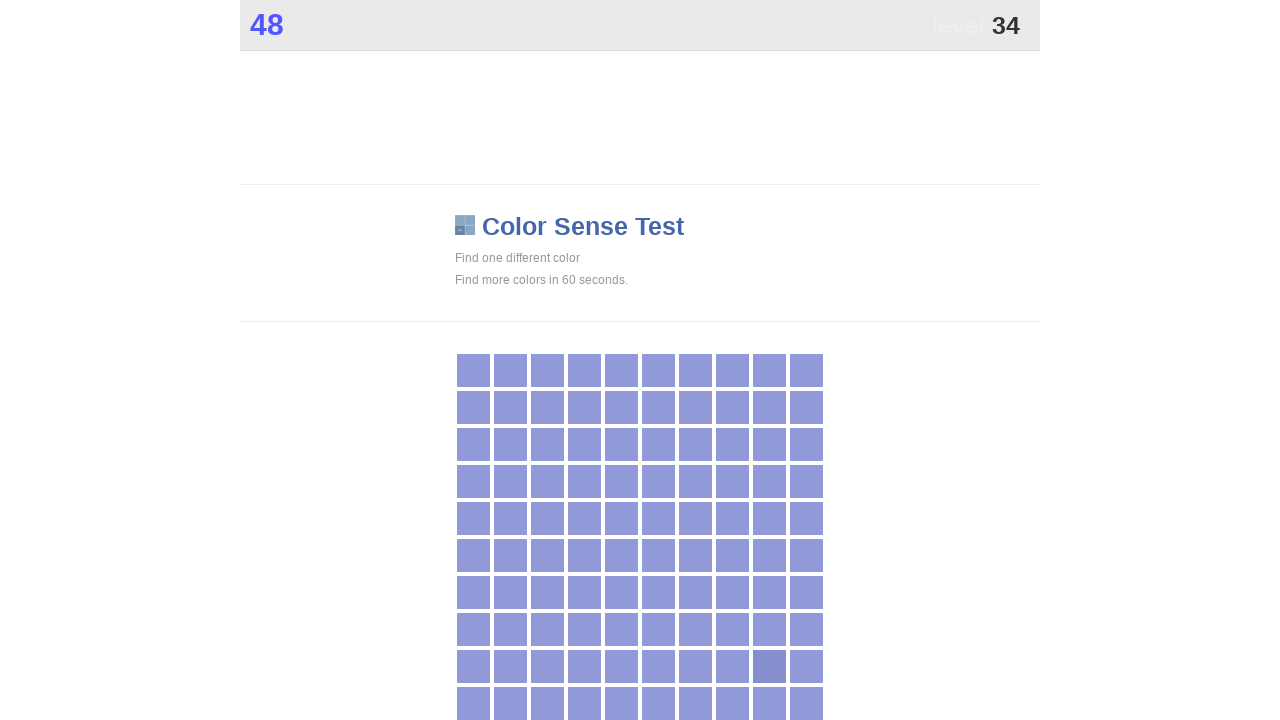

Clicked the different colored square at (769, 666) on .main
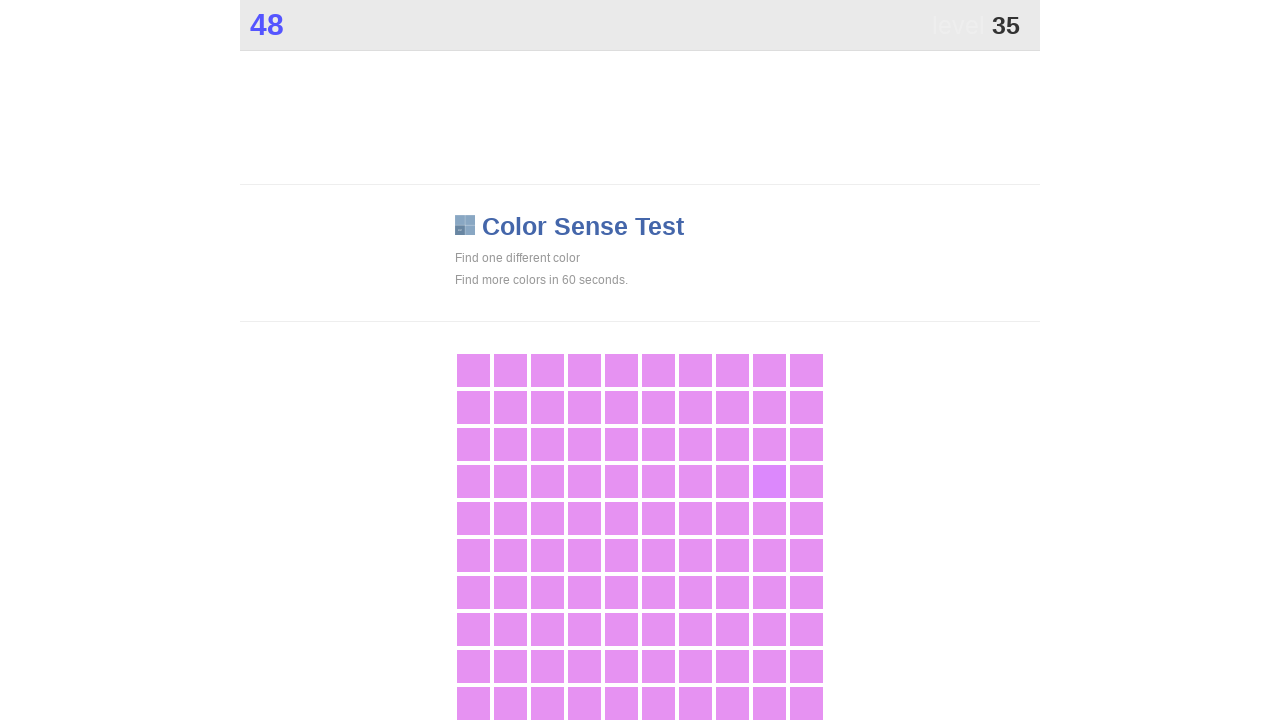

Clicked the different colored square at (769, 481) on .main
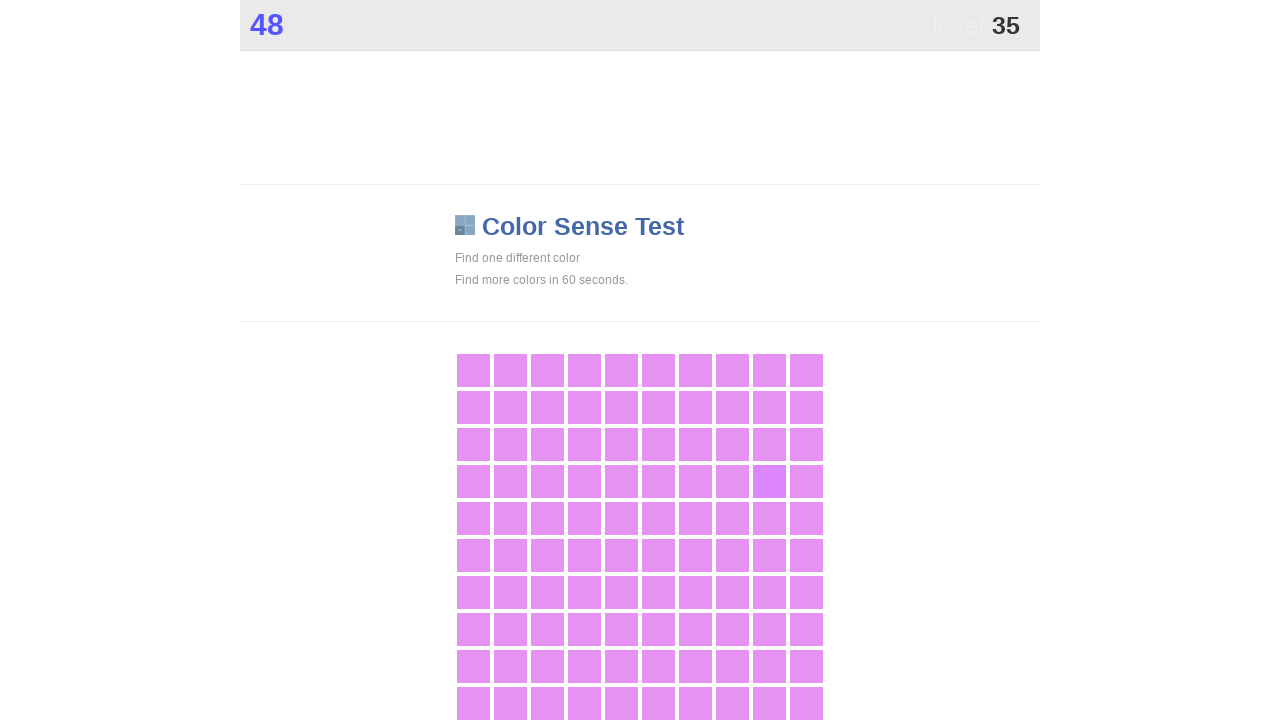

Clicked the different colored square at (769, 481) on .main
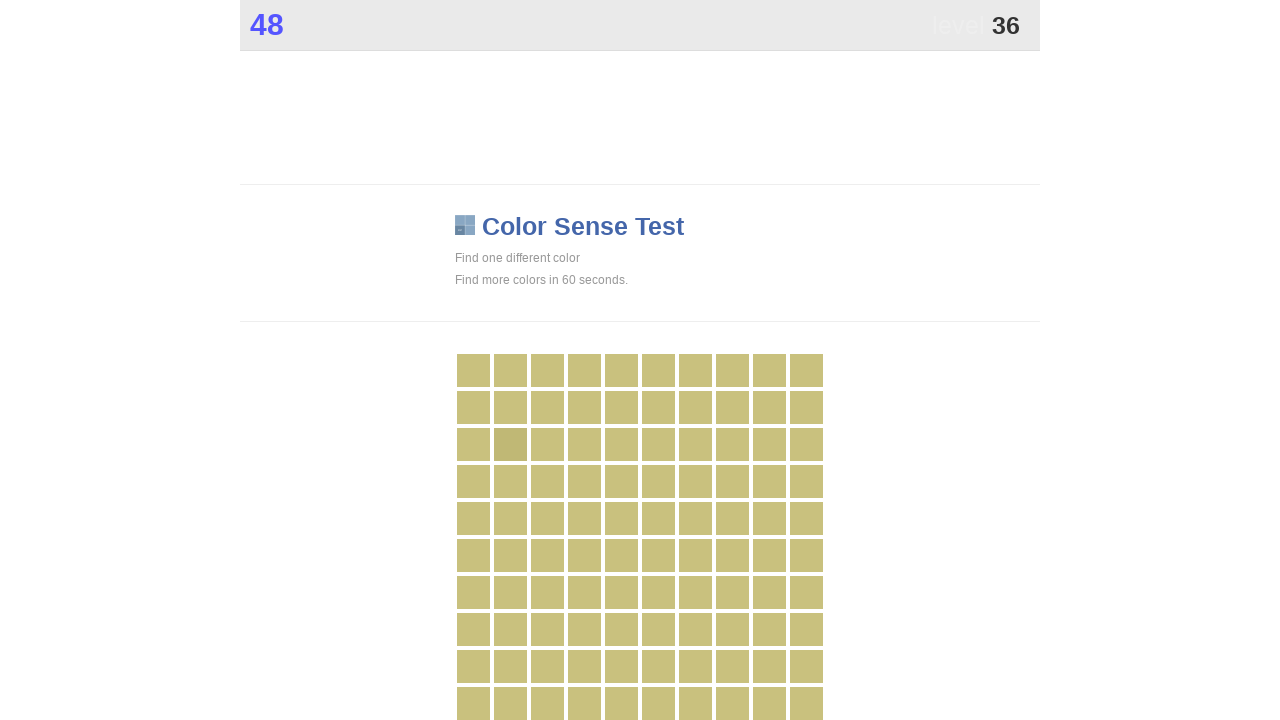

Clicked the different colored square at (510, 444) on .main
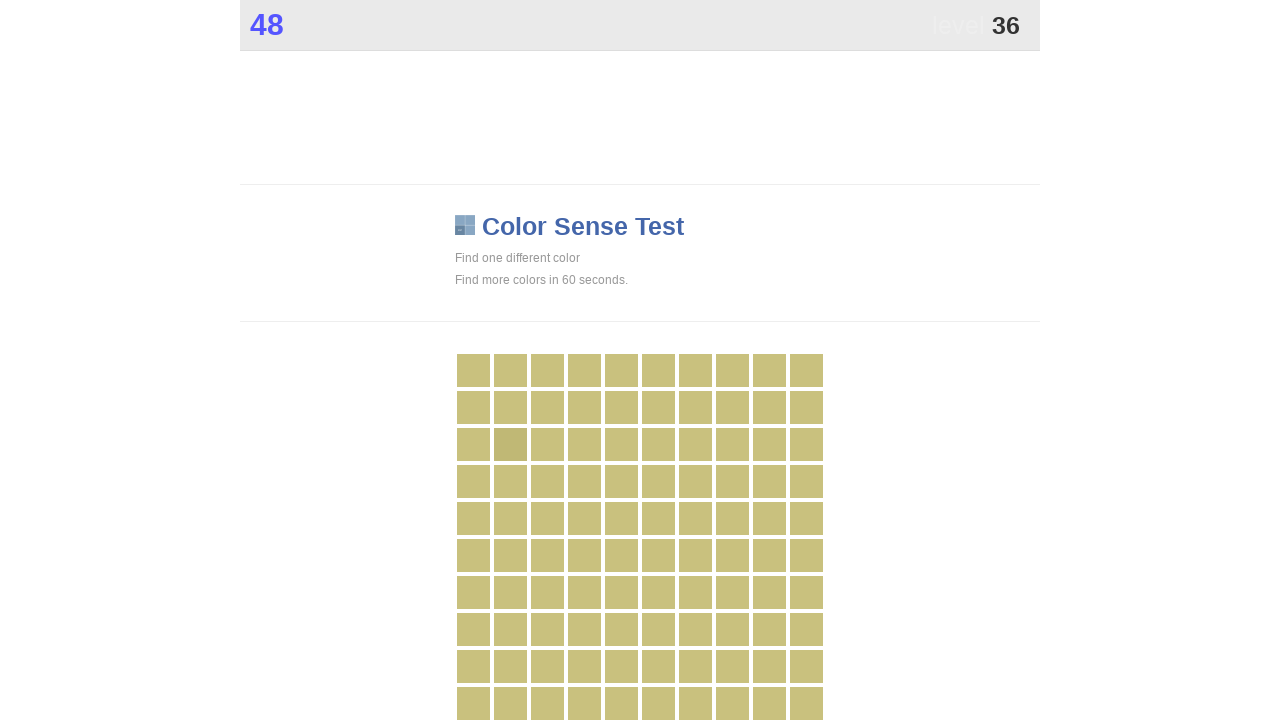

Clicked the different colored square at (510, 444) on .main
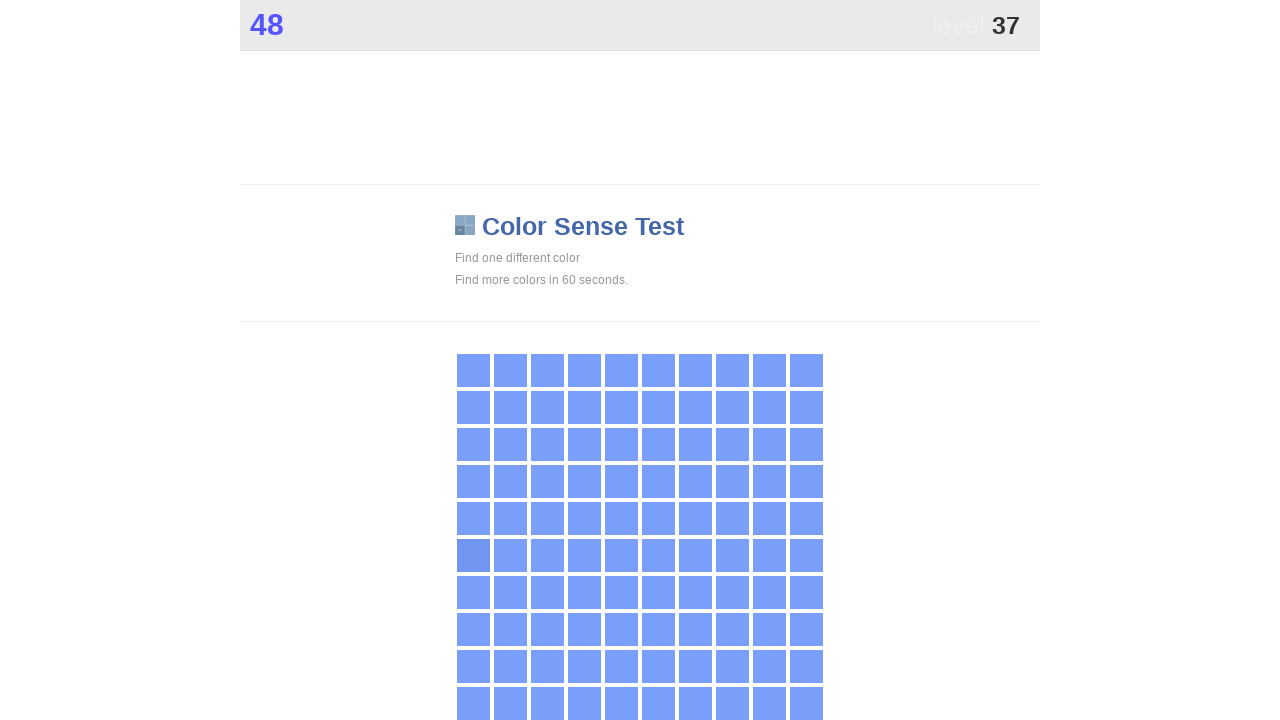

Clicked the different colored square at (473, 555) on .main
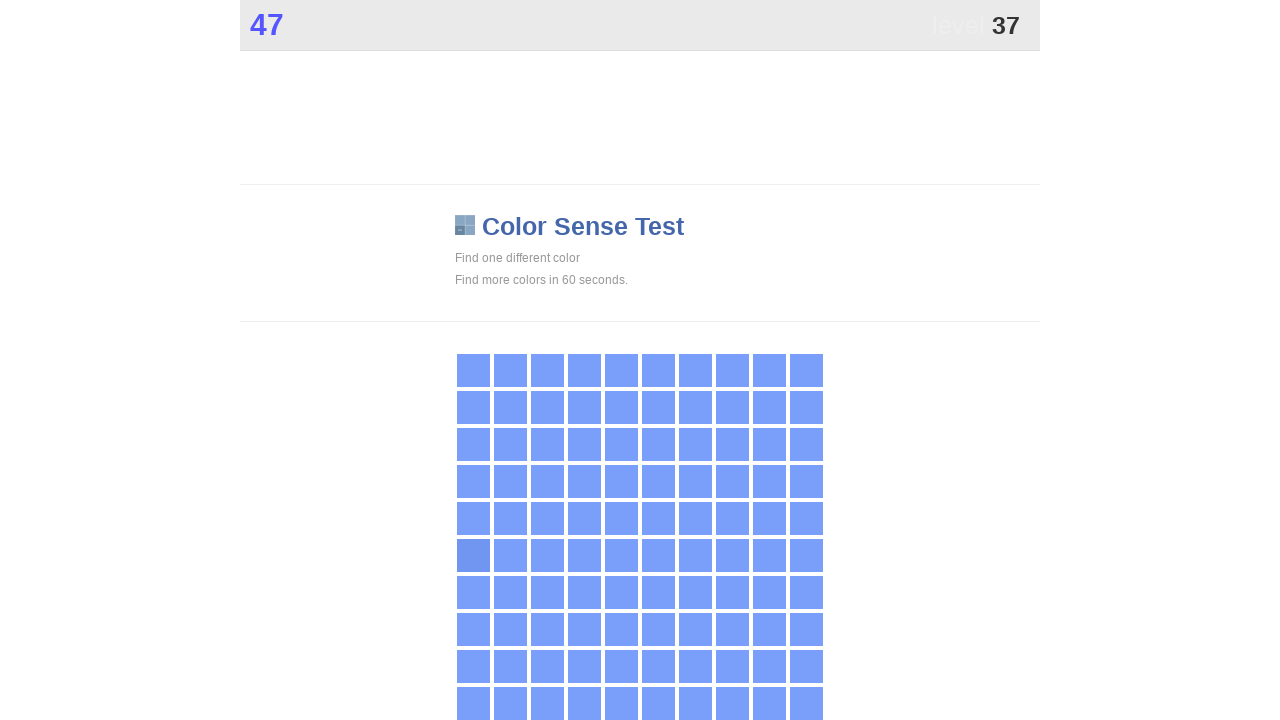

Clicked the different colored square at (473, 555) on .main
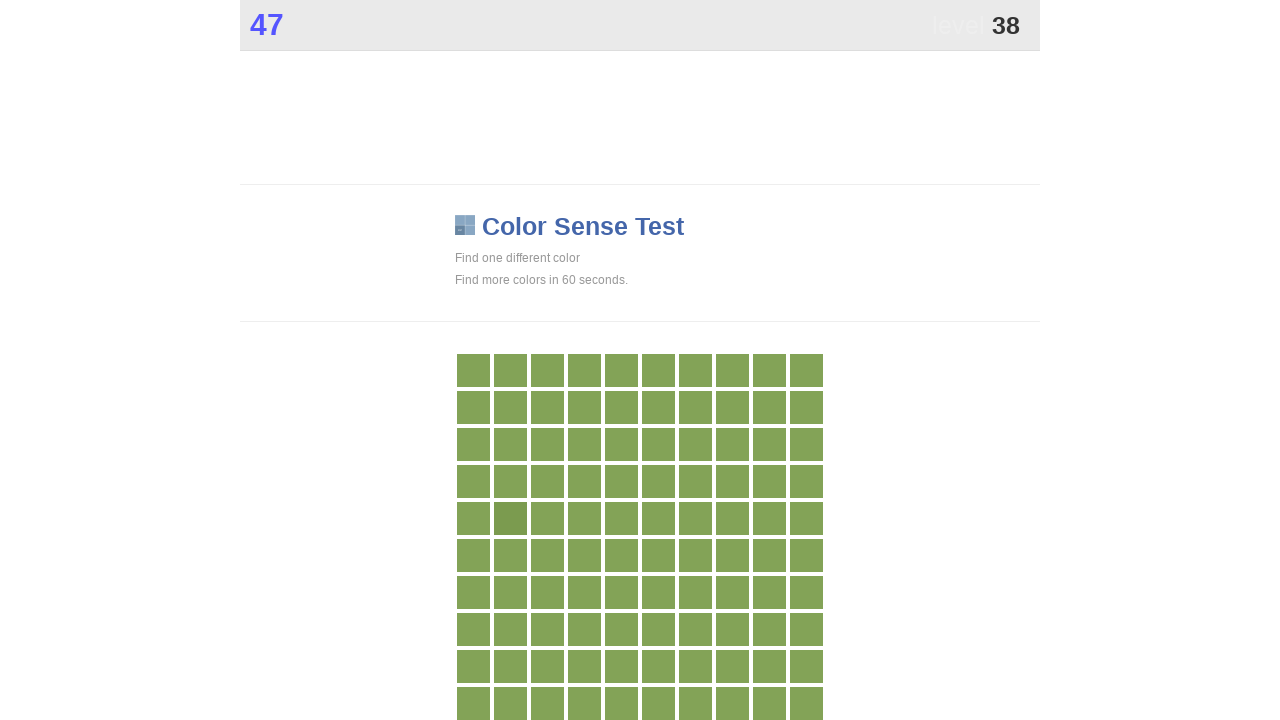

Clicked the different colored square at (510, 518) on .main
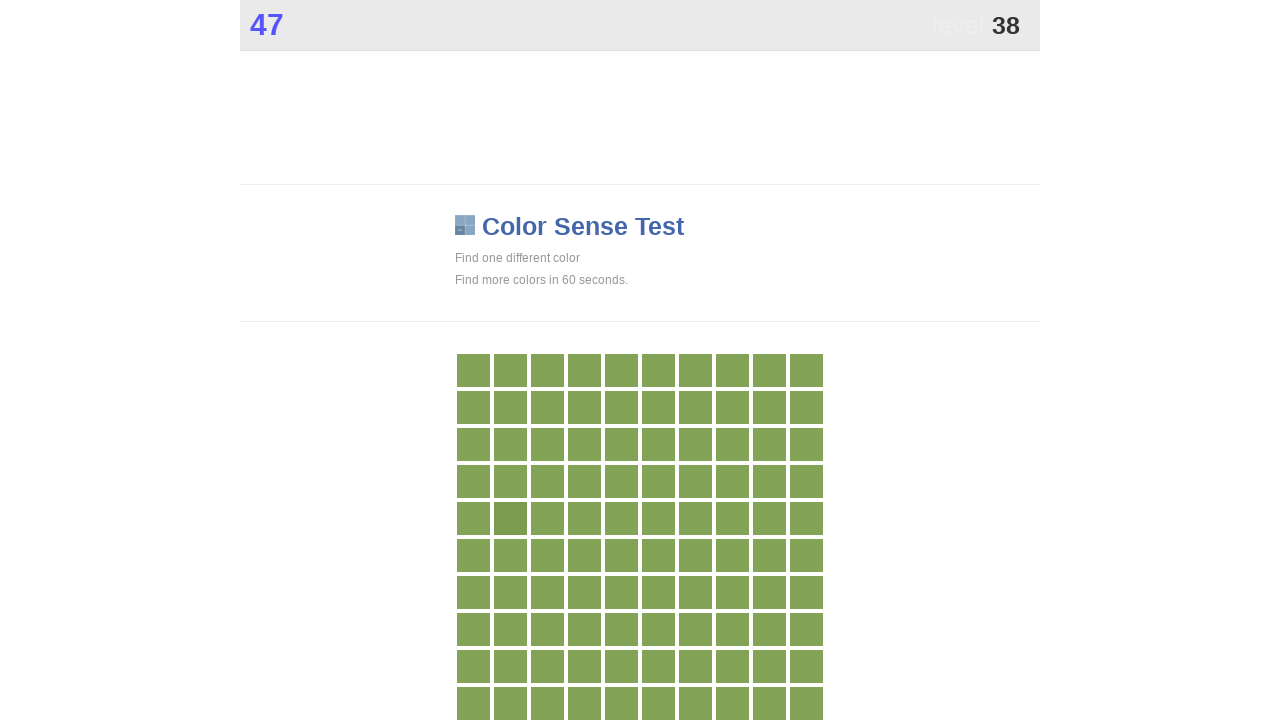

Clicked the different colored square at (510, 518) on .main
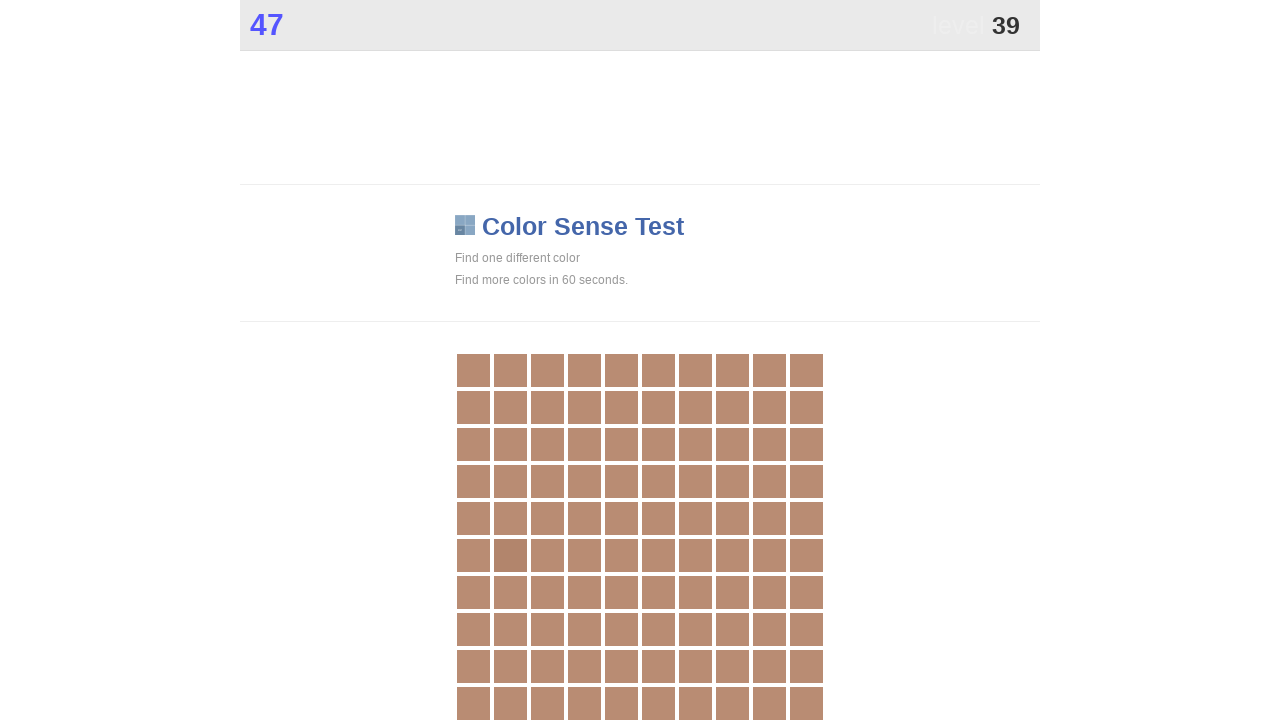

Clicked the different colored square at (510, 555) on .main
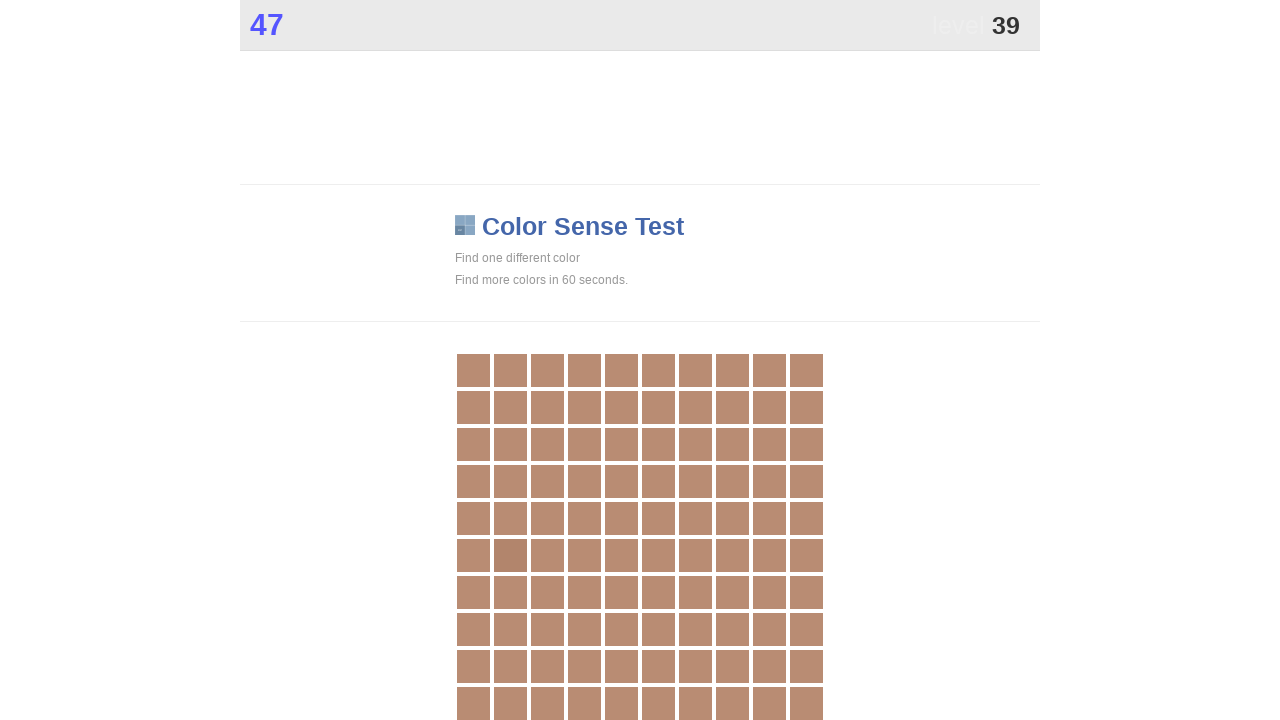

Clicked the different colored square at (510, 555) on .main
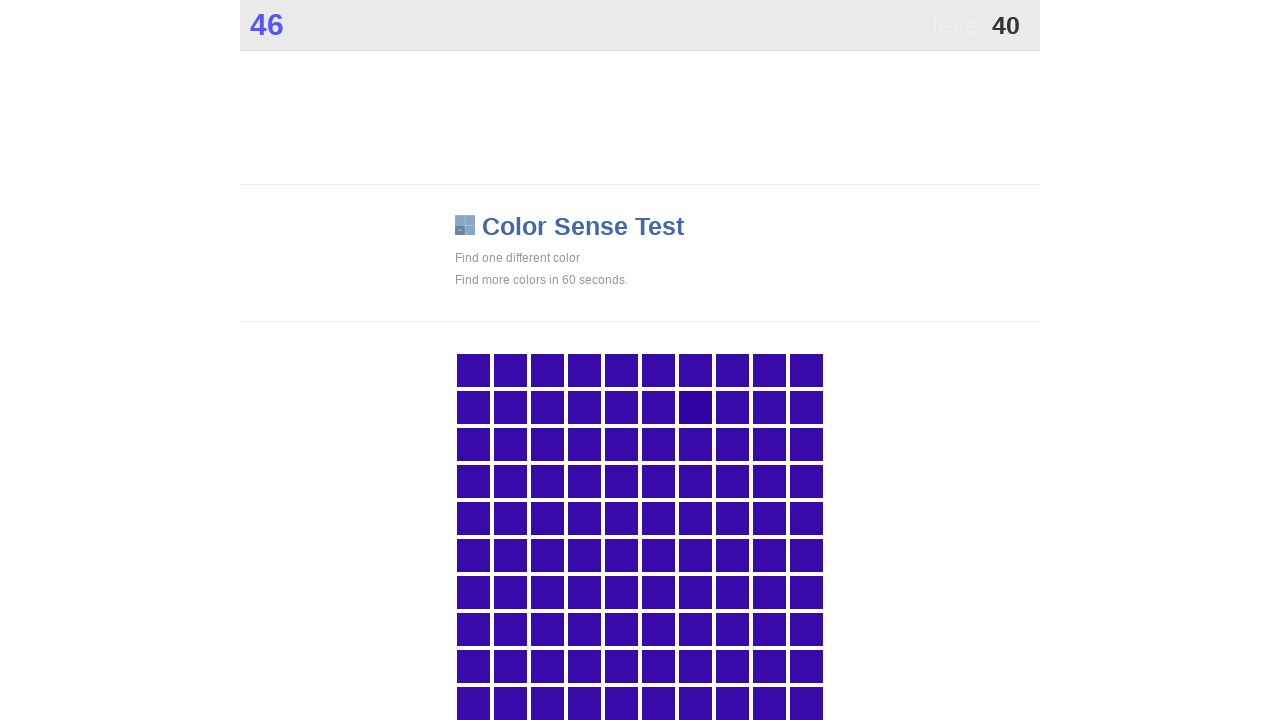

Clicked the different colored square at (695, 407) on .main
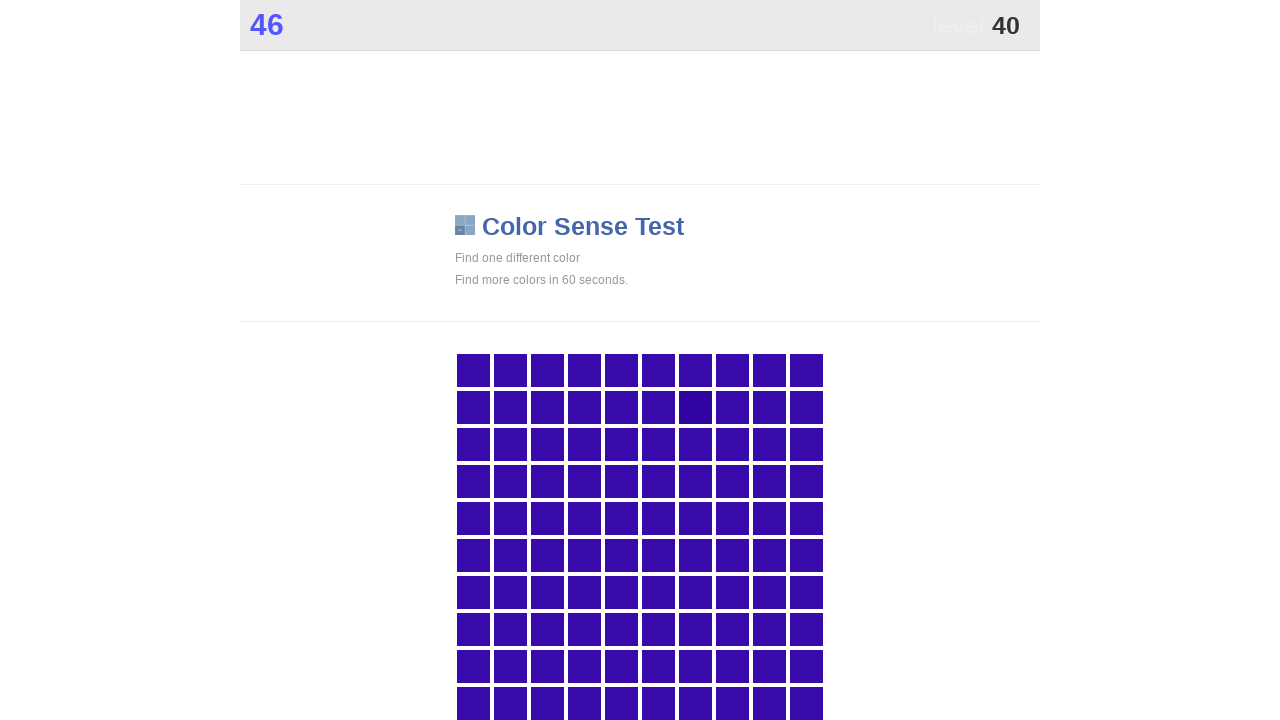

Clicked the different colored square at (695, 407) on .main
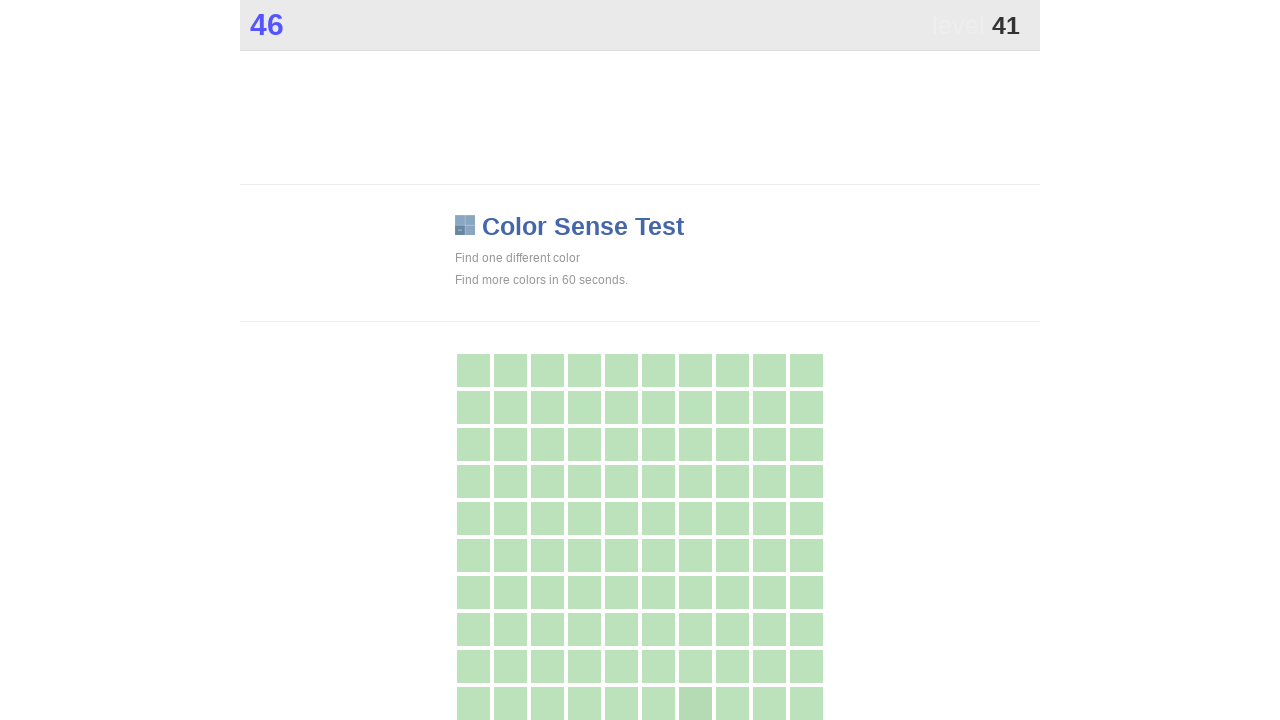

Clicked the different colored square at (695, 703) on .main
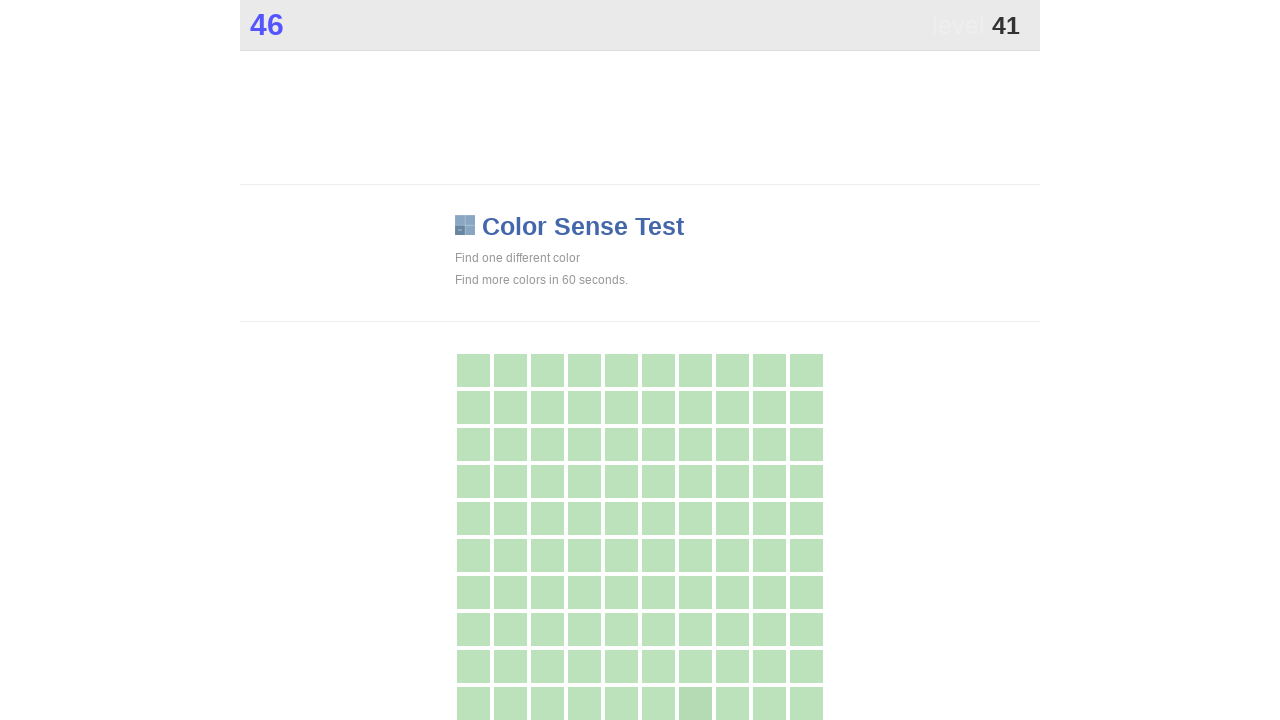

Clicked the different colored square at (695, 703) on .main
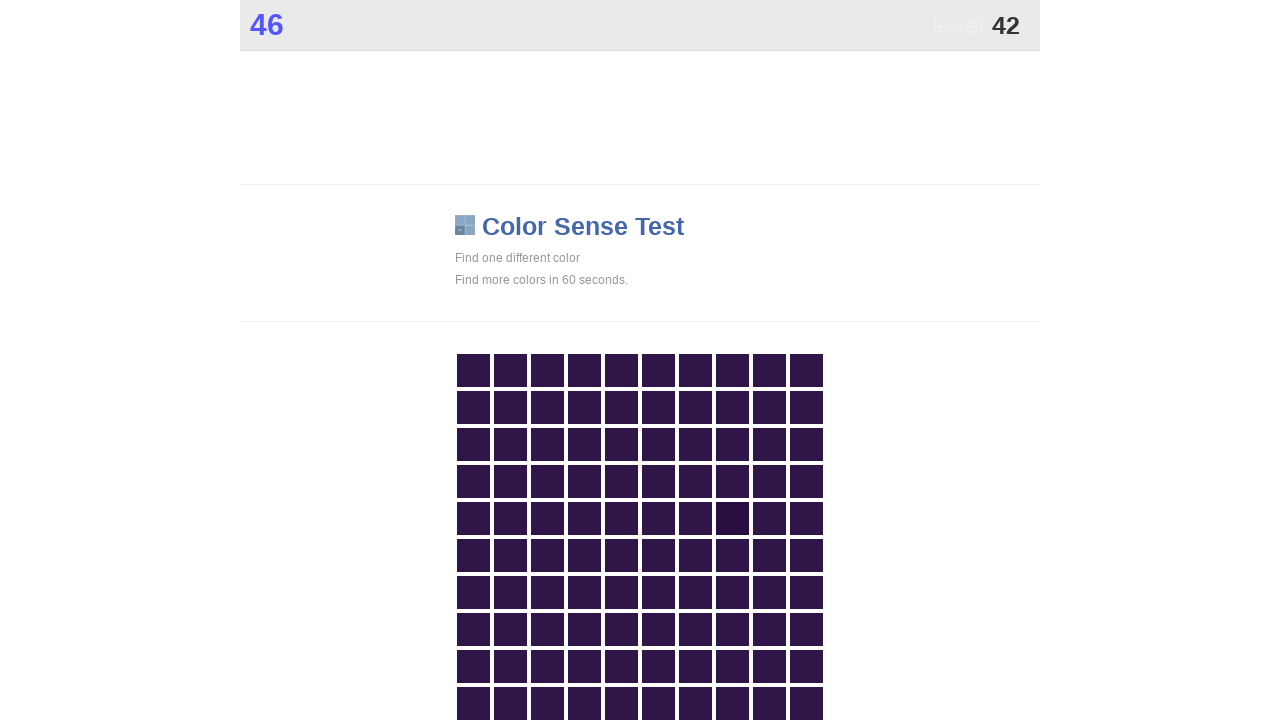

Clicked the different colored square at (732, 518) on .main
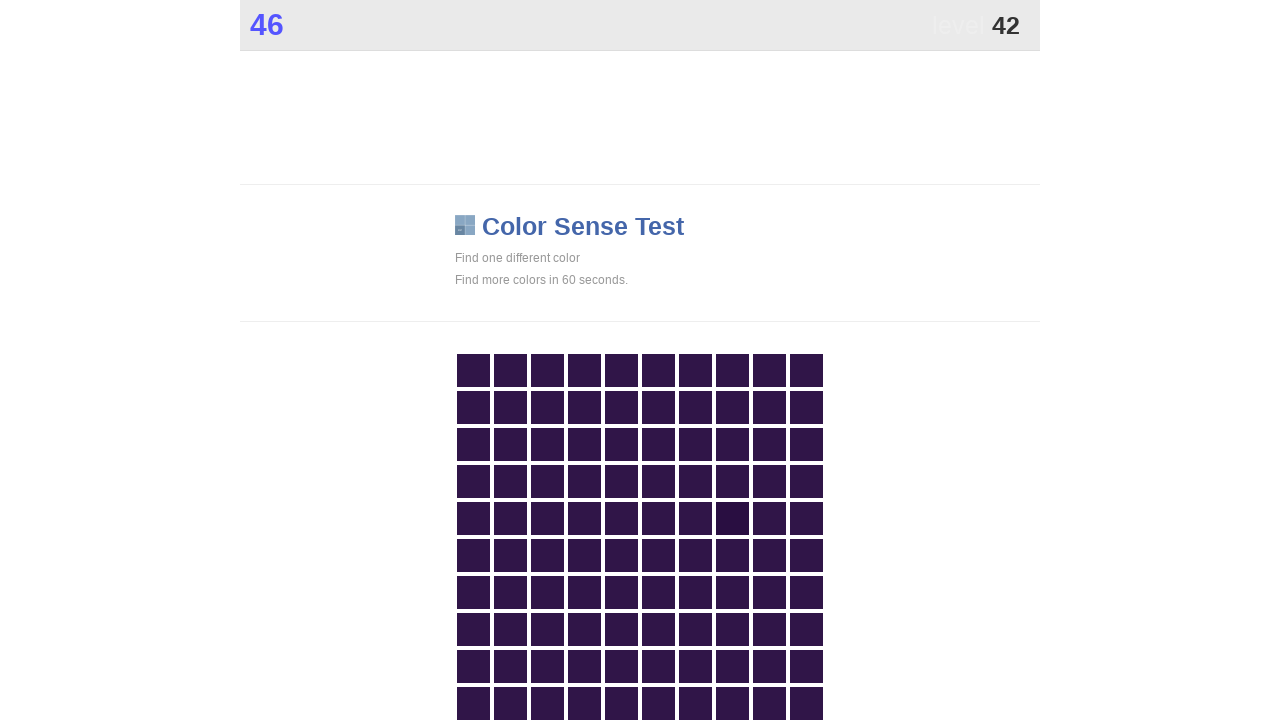

Clicked the different colored square at (732, 518) on .main
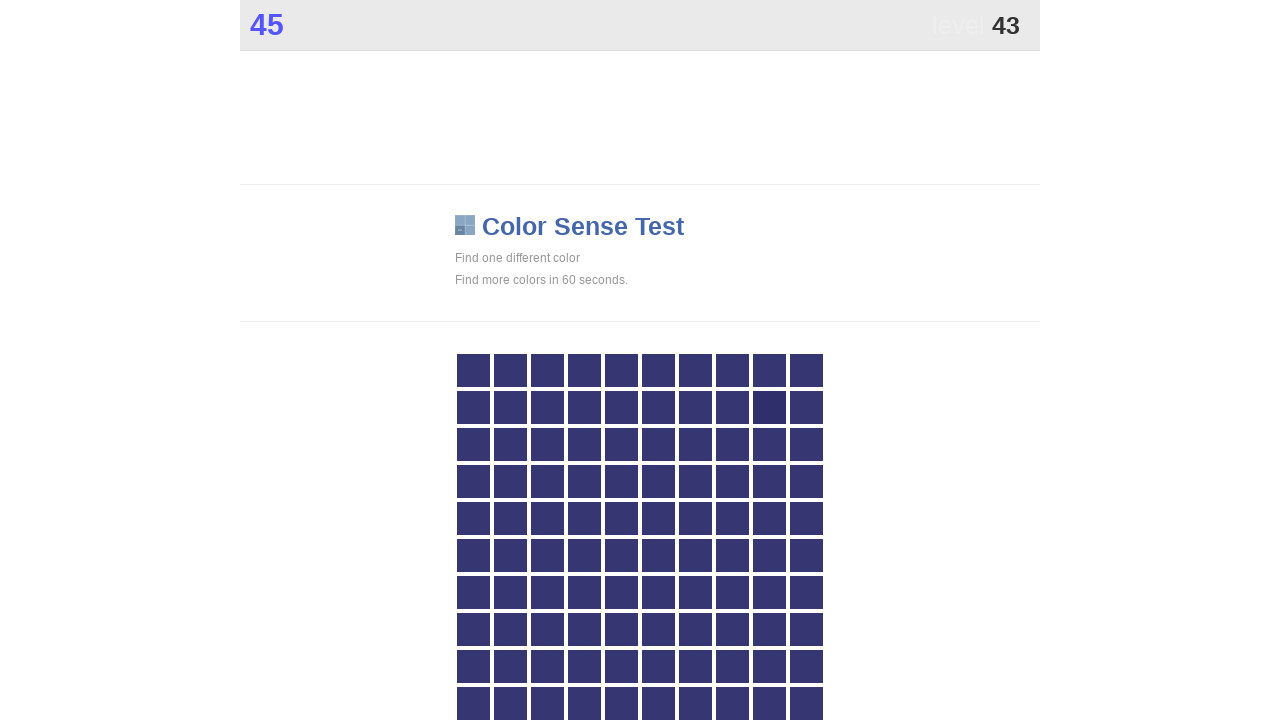

Clicked the different colored square at (769, 407) on .main
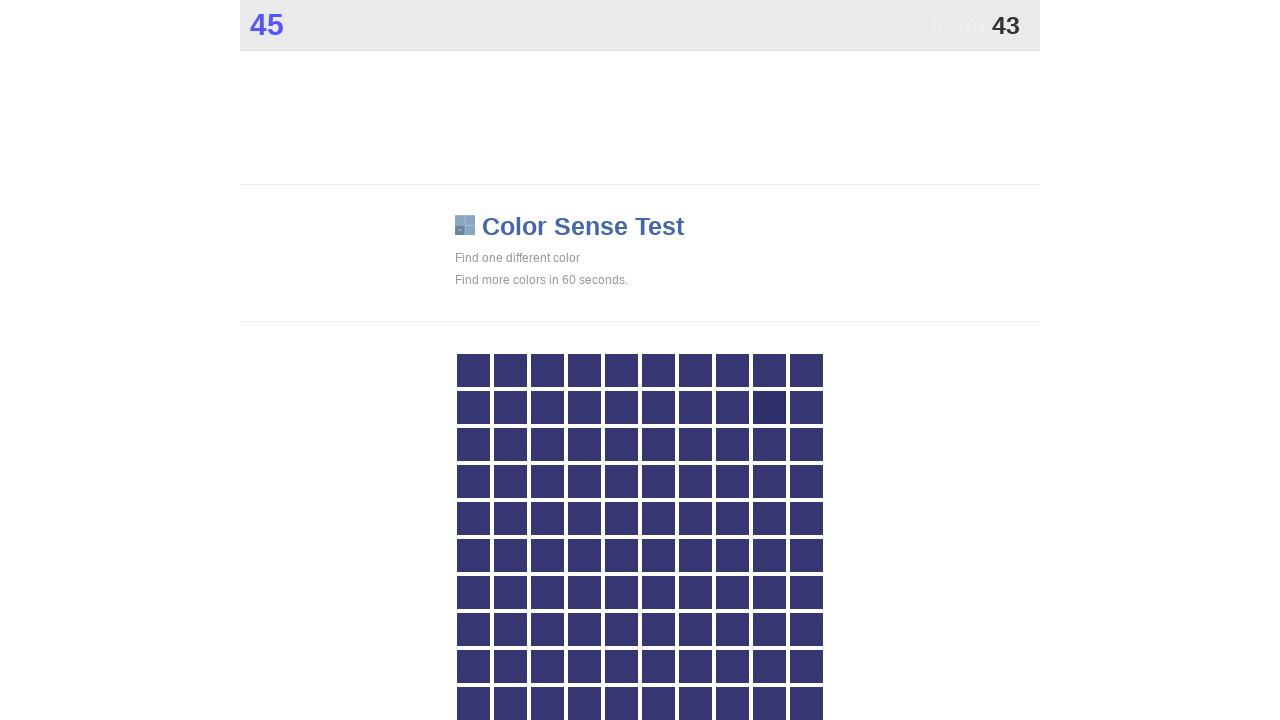

Clicked the different colored square at (769, 407) on .main
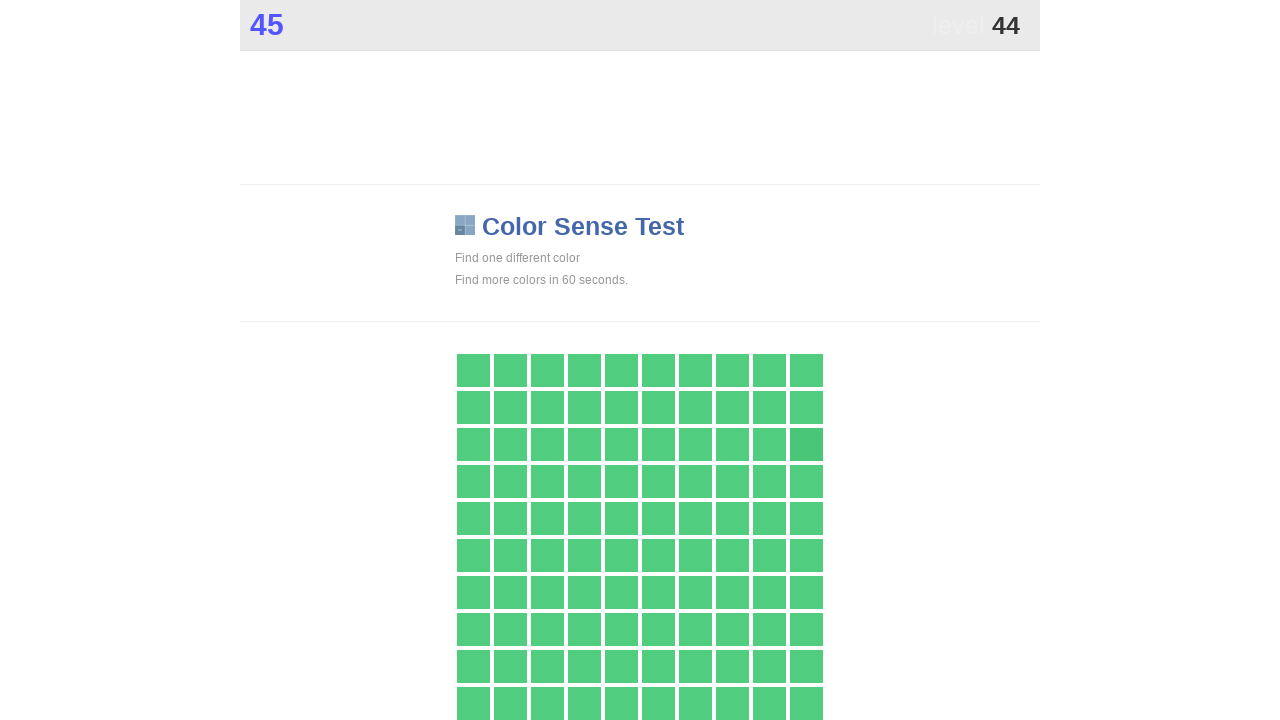

Clicked the different colored square at (806, 444) on .main
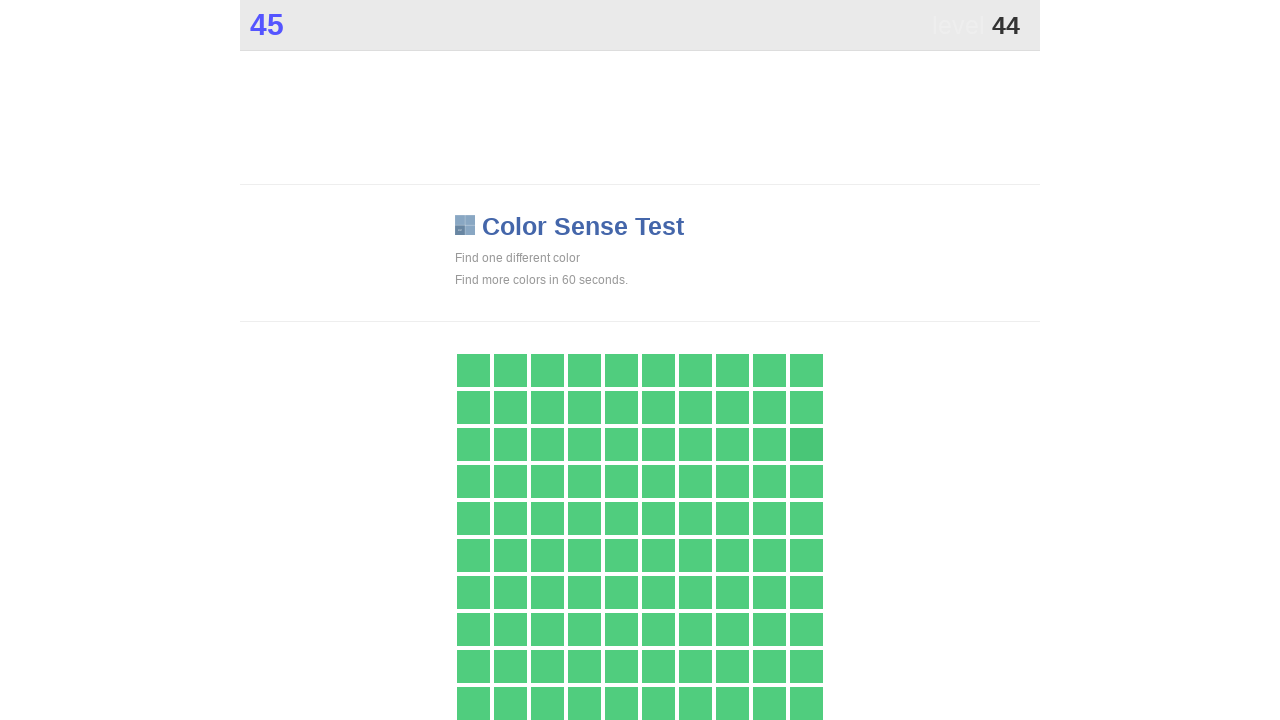

Clicked the different colored square at (806, 444) on .main
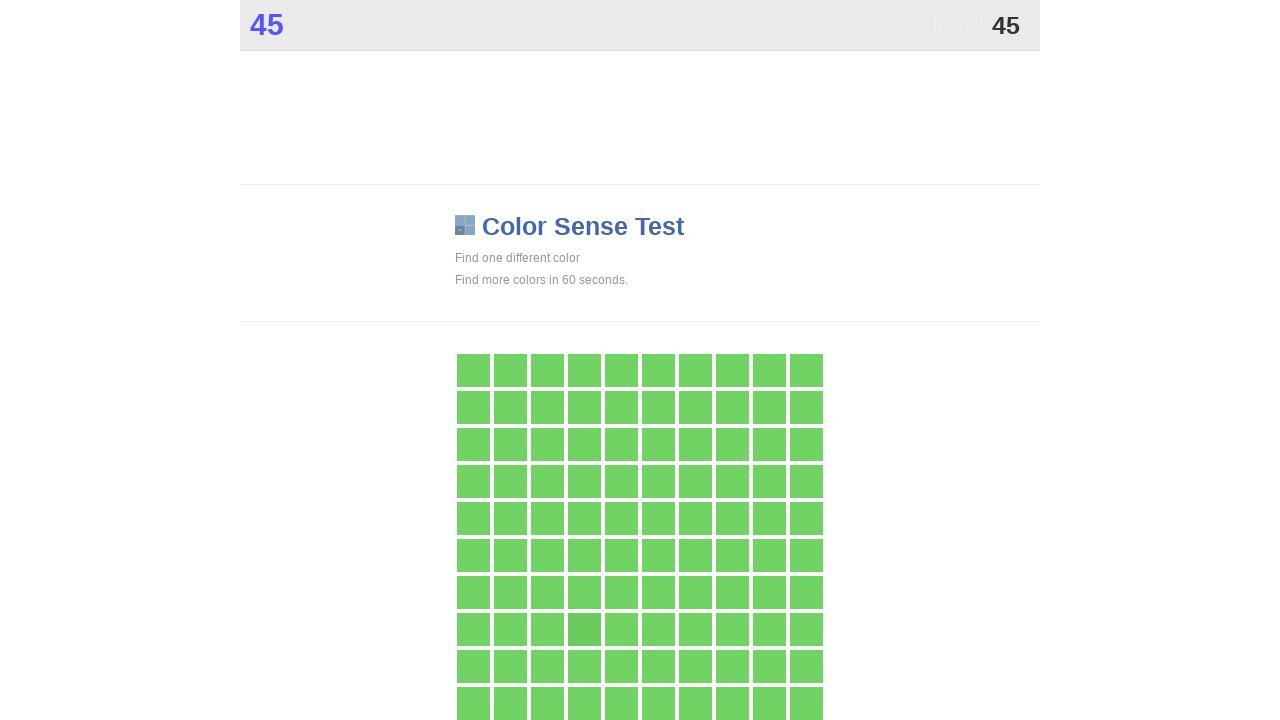

Clicked the different colored square at (584, 629) on .main
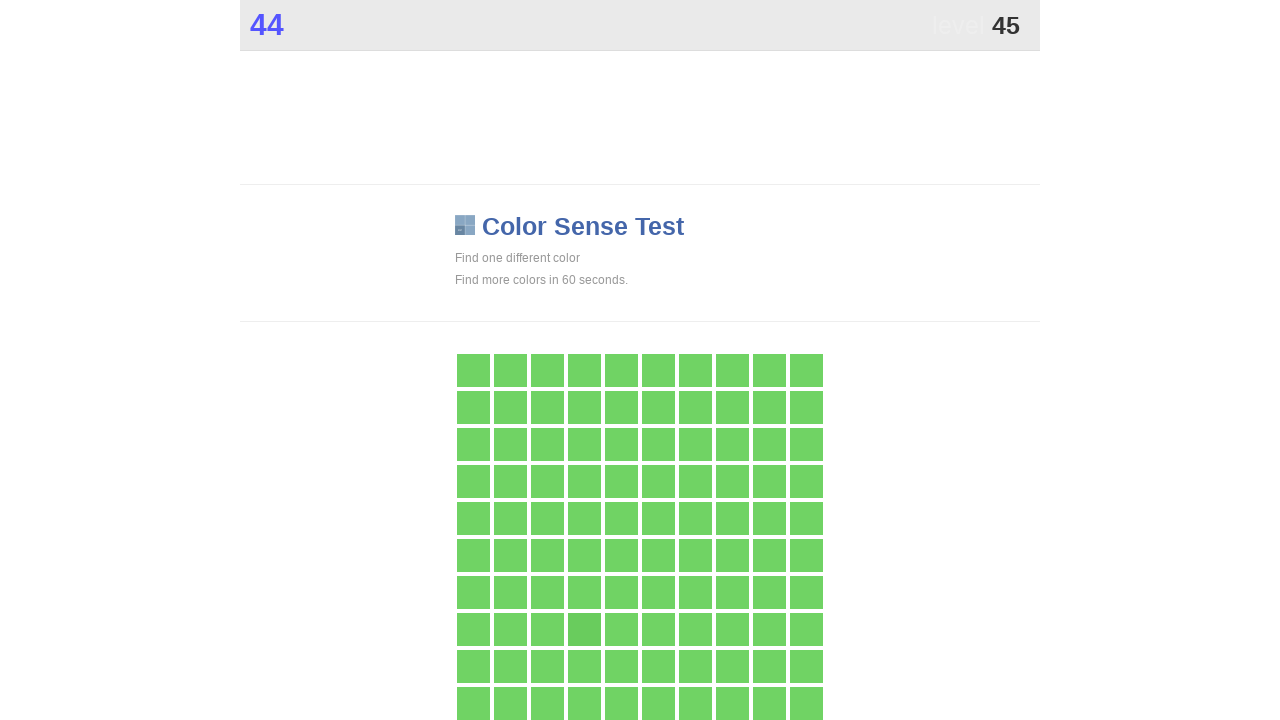

Clicked the different colored square at (584, 629) on .main
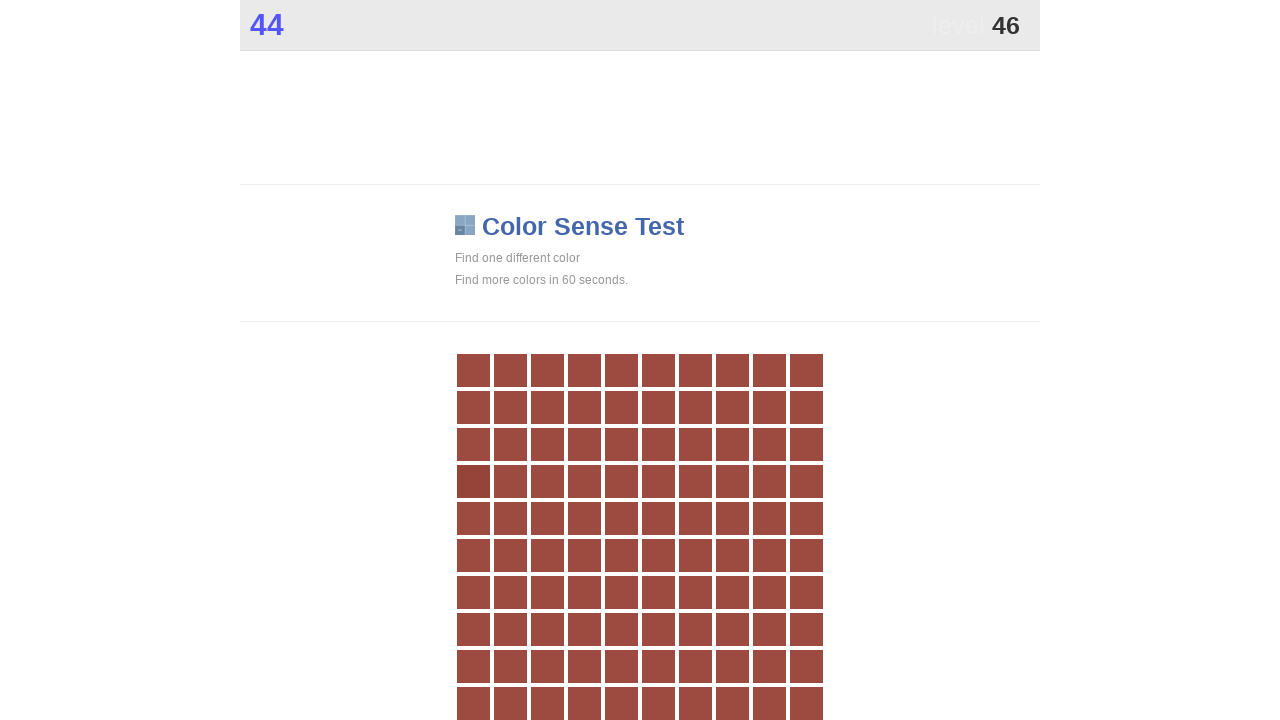

Clicked the different colored square at (473, 481) on .main
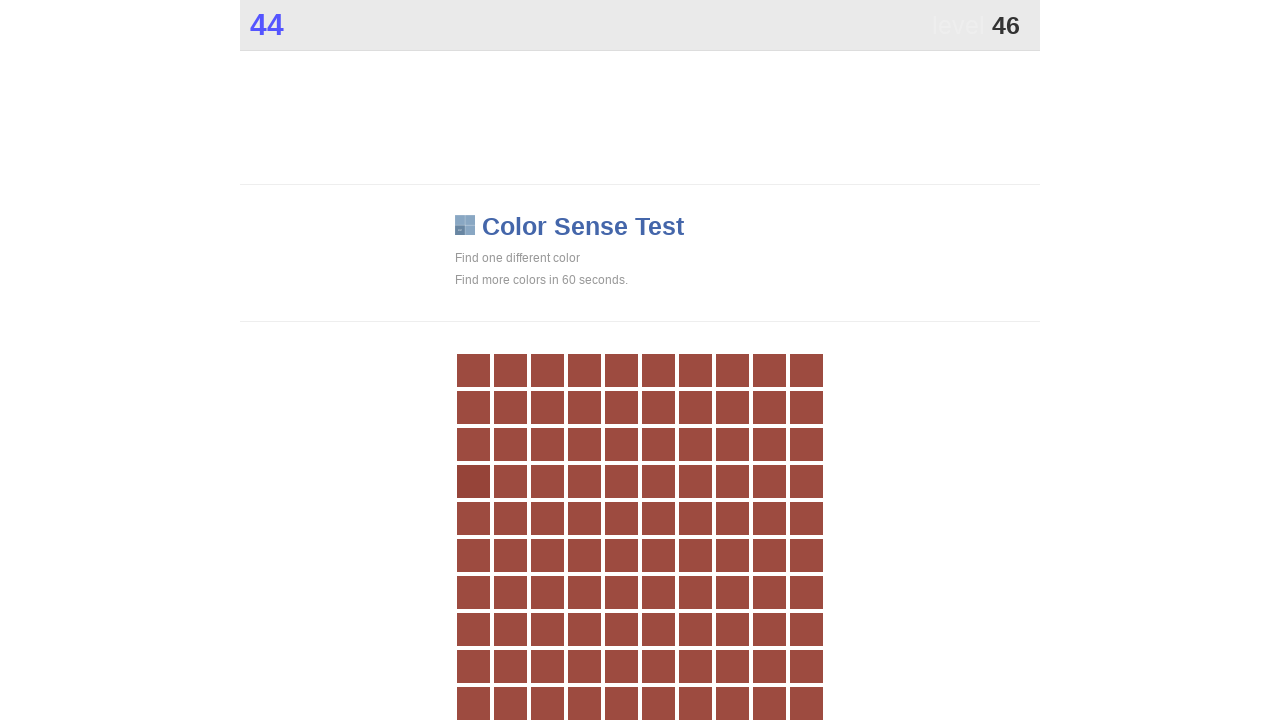

Clicked the different colored square at (473, 481) on .main
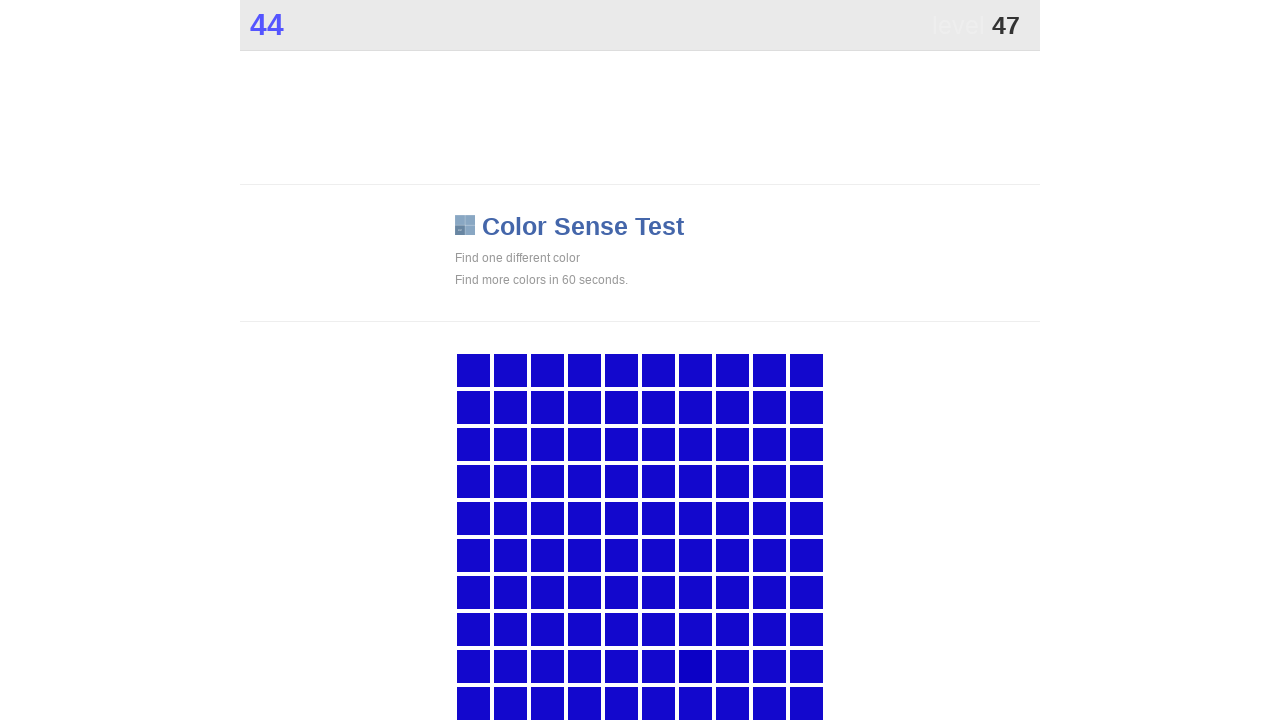

Clicked the different colored square at (695, 666) on .main
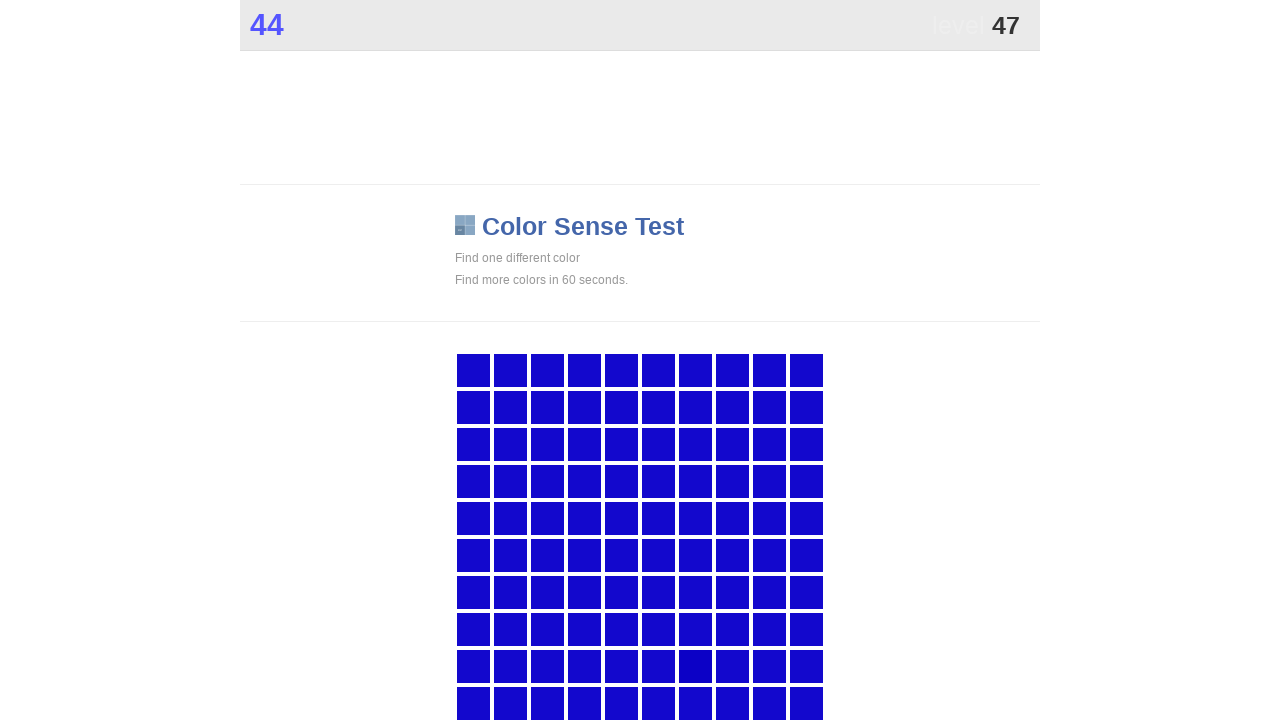

Clicked the different colored square at (695, 666) on .main
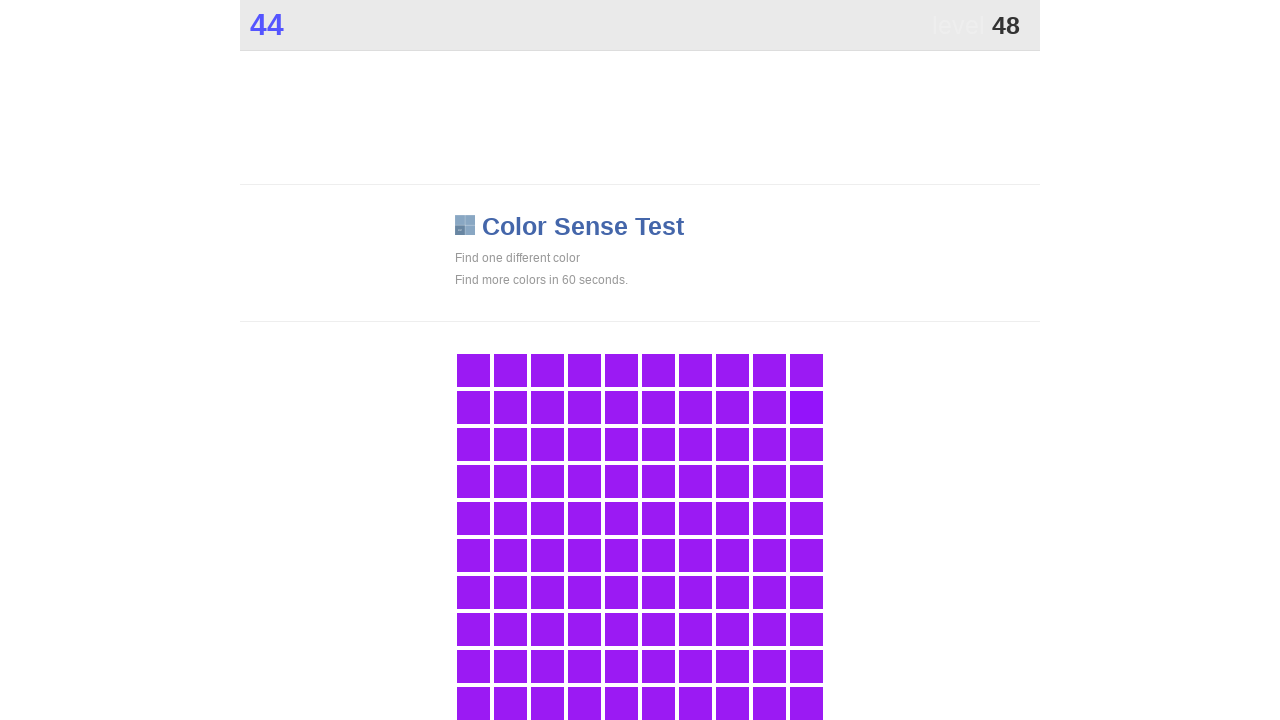

Clicked the different colored square at (806, 407) on .main
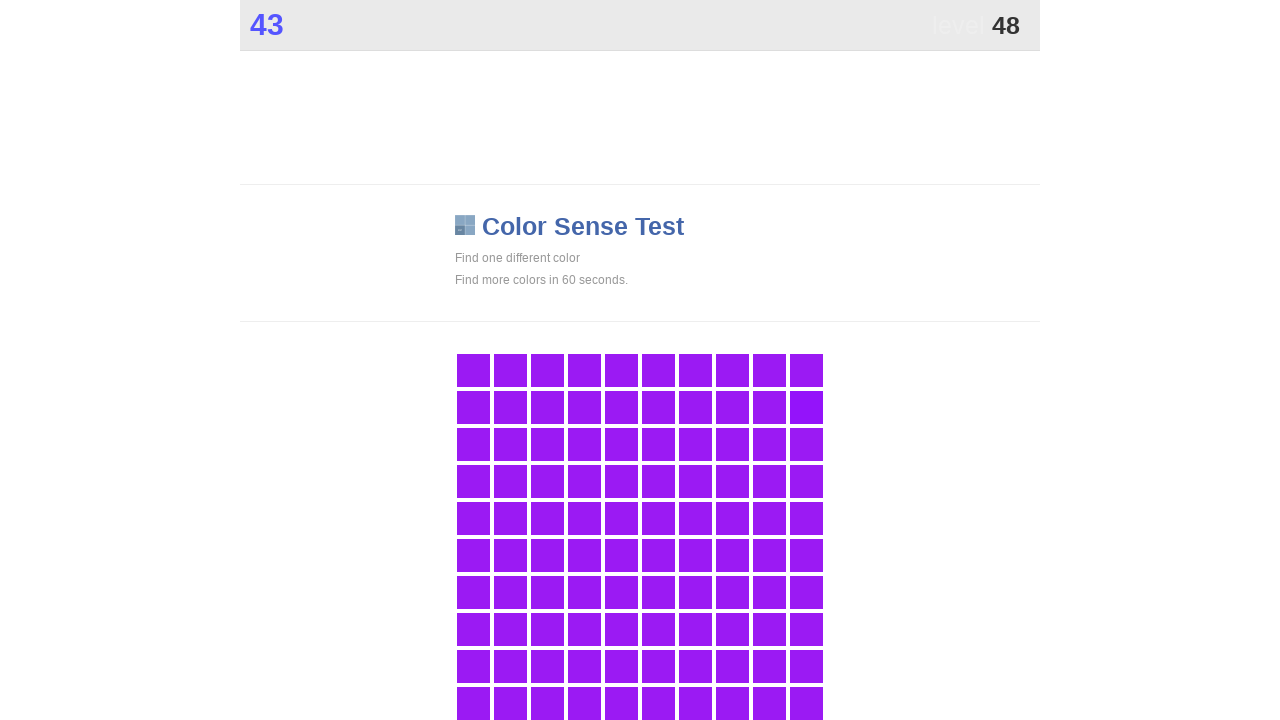

Clicked the different colored square at (806, 407) on .main
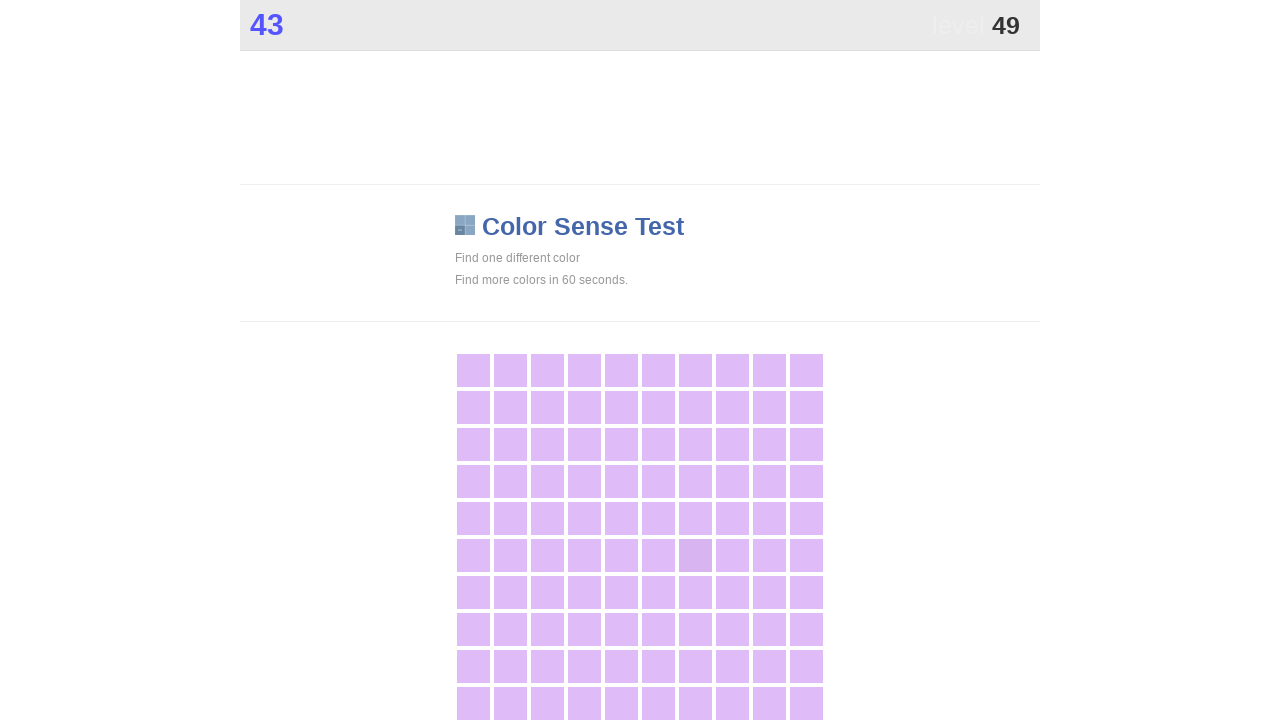

Clicked the different colored square at (695, 555) on .main
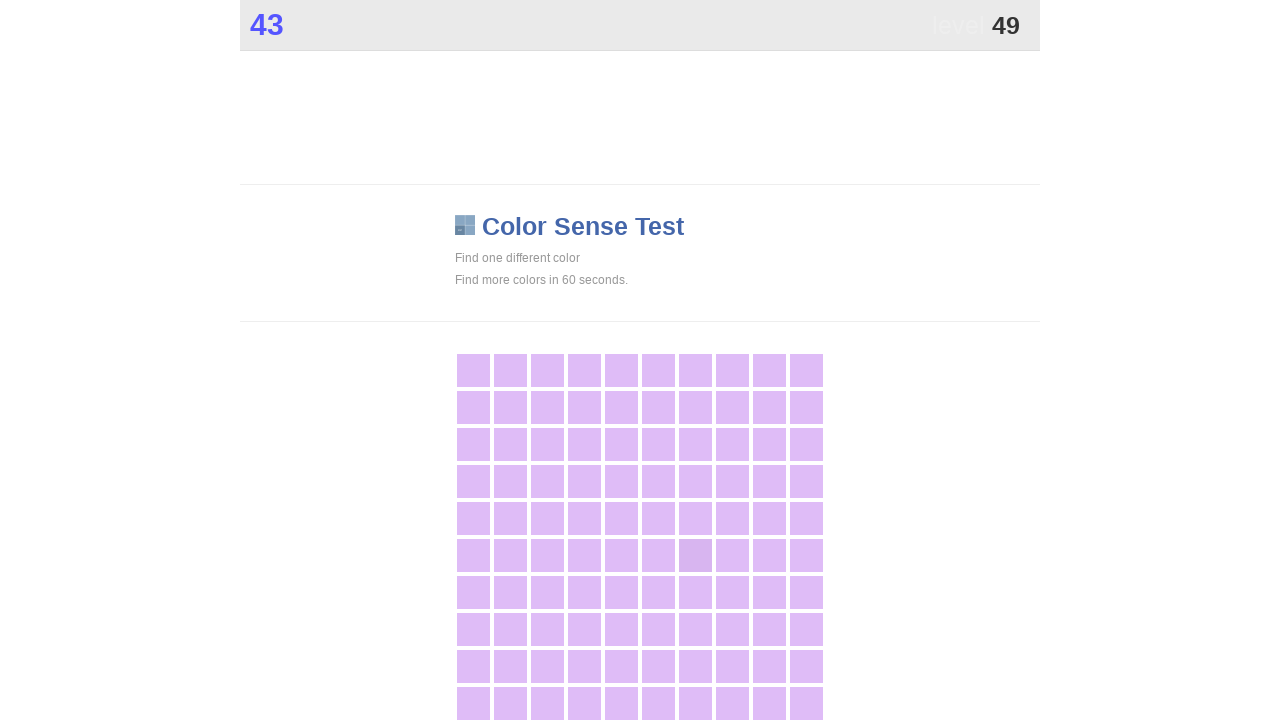

Clicked the different colored square at (695, 555) on .main
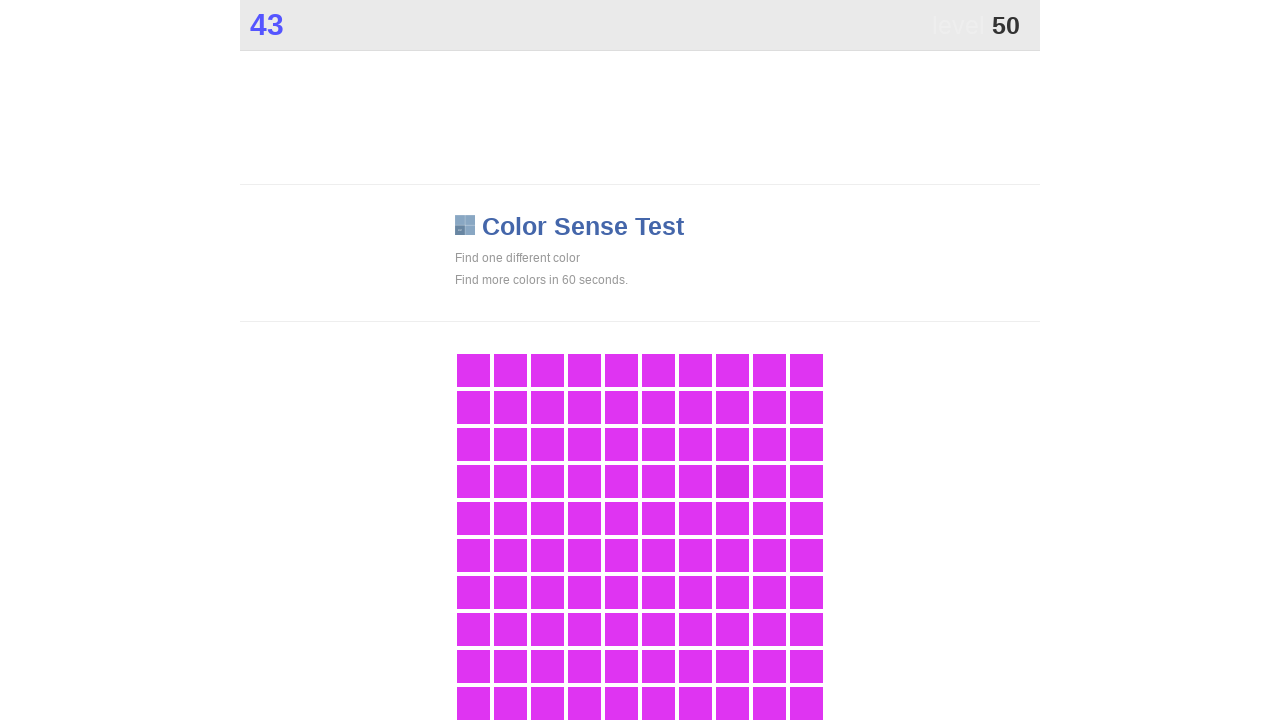

Clicked the different colored square at (732, 481) on .main
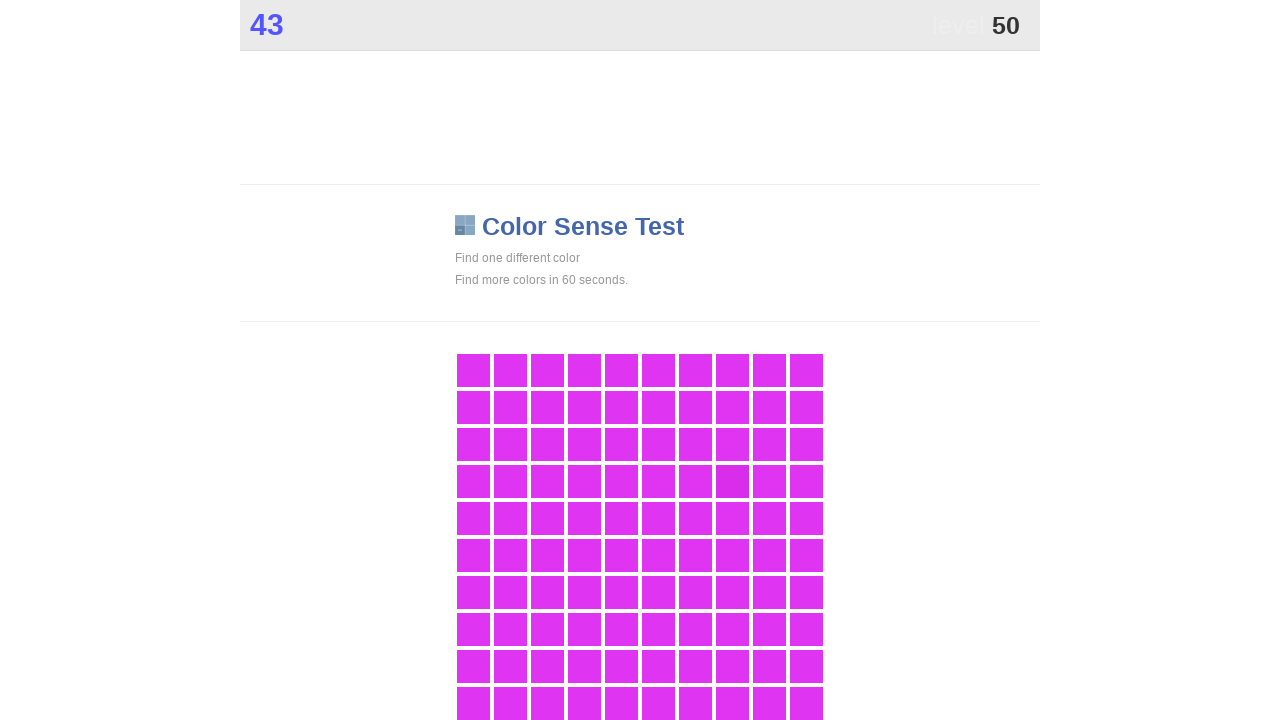

Clicked the different colored square at (732, 481) on .main
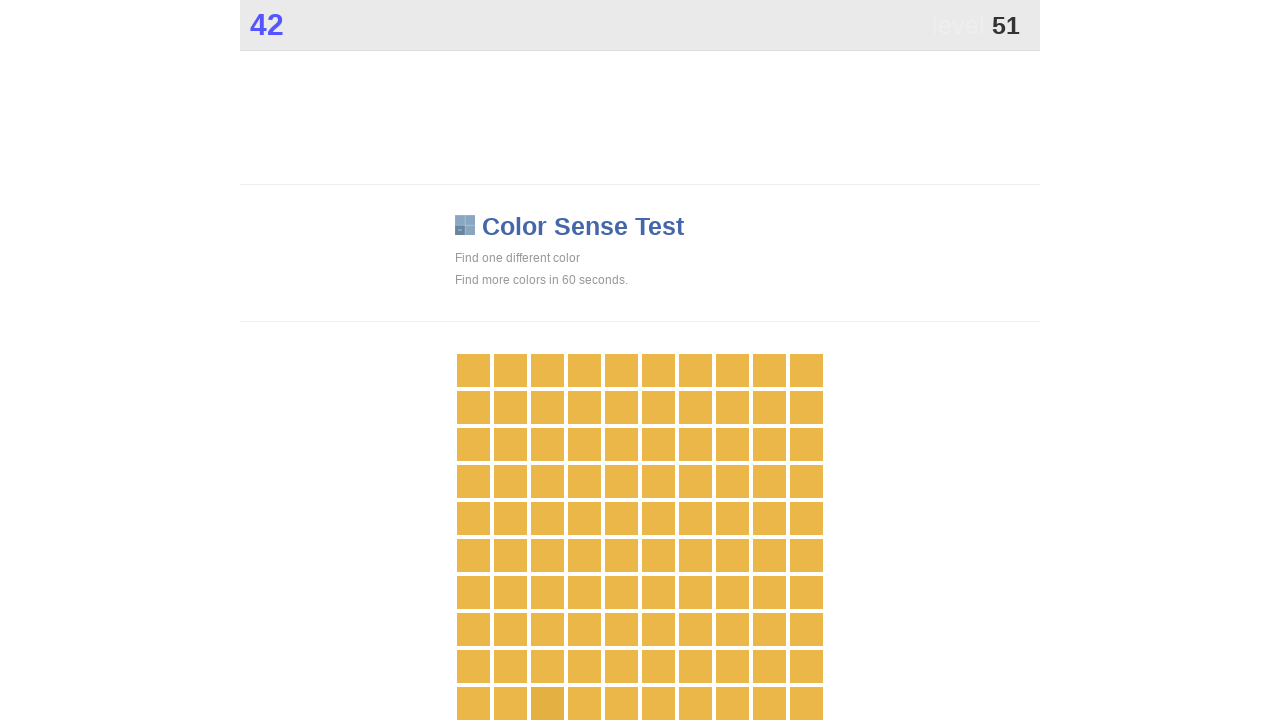

Clicked the different colored square at (547, 703) on .main
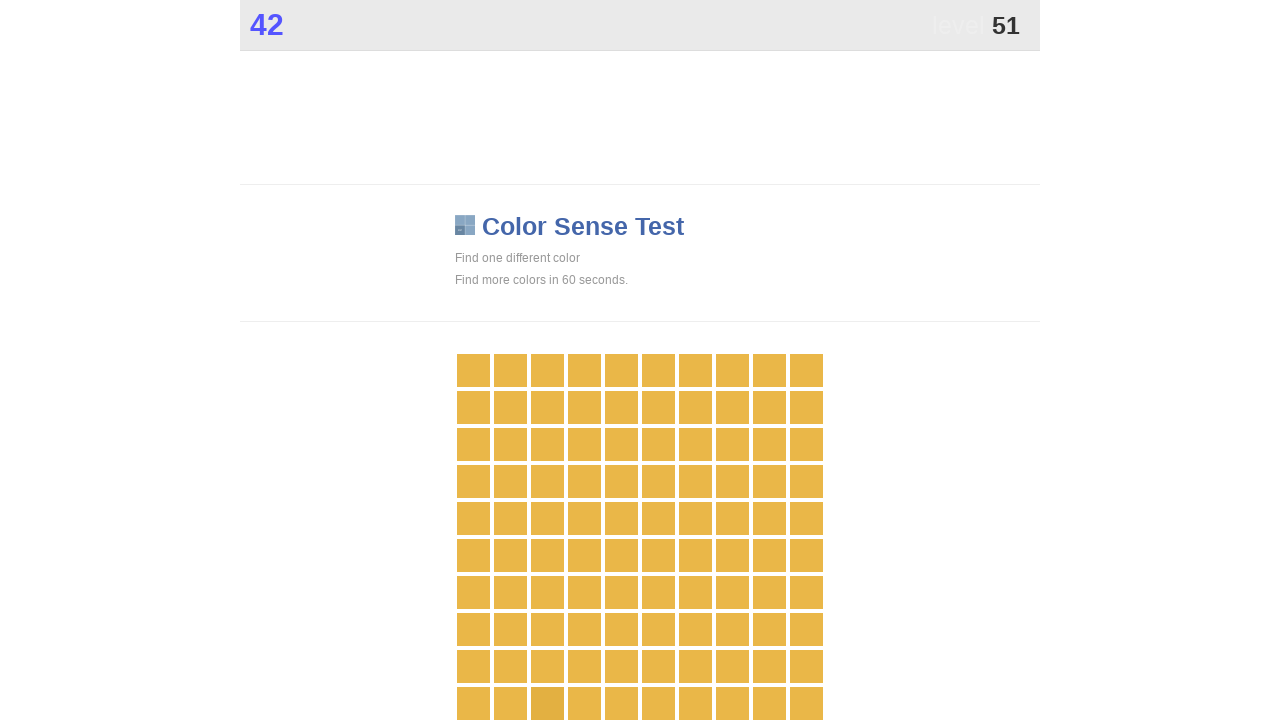

Clicked the different colored square at (547, 703) on .main
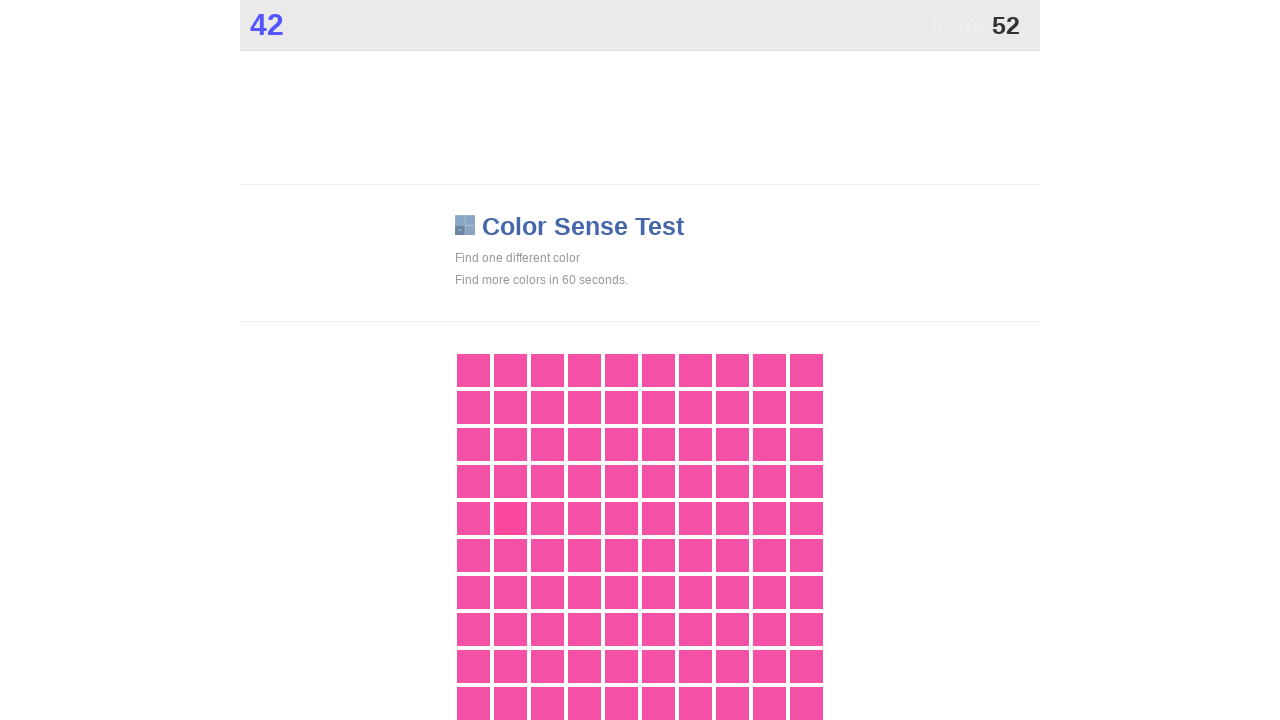

Clicked the different colored square at (510, 518) on .main
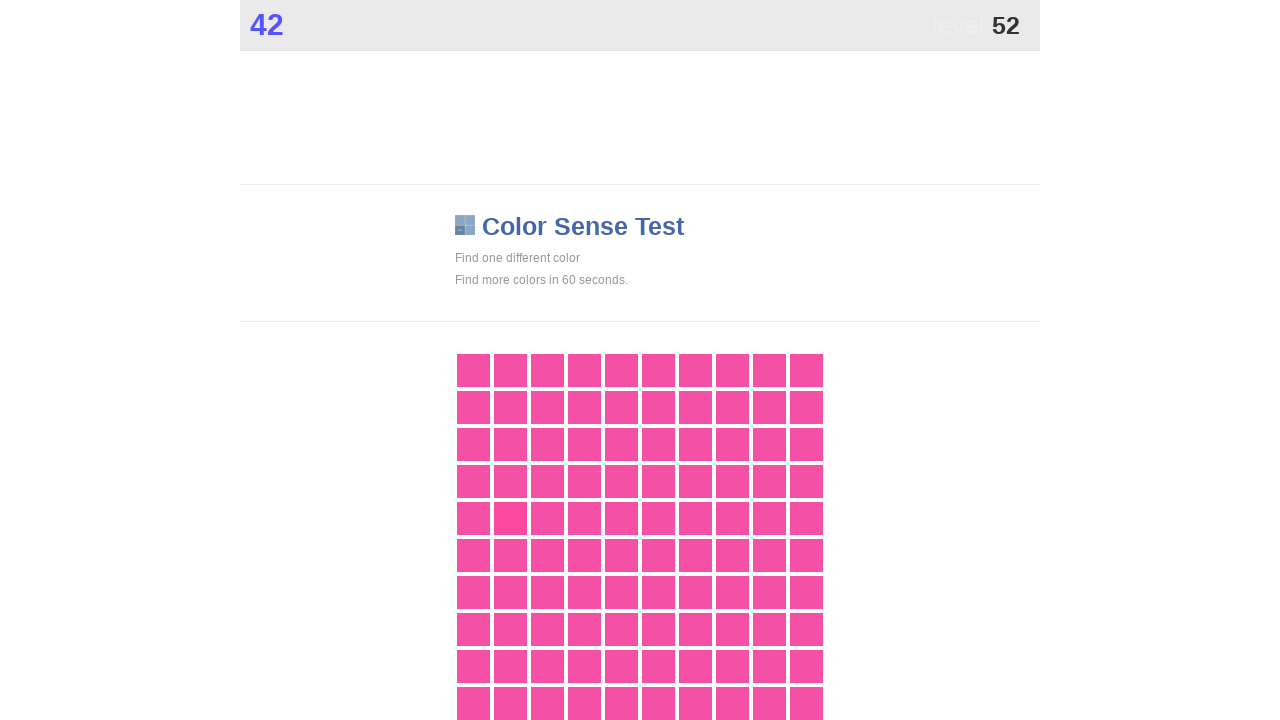

Clicked the different colored square at (510, 518) on .main
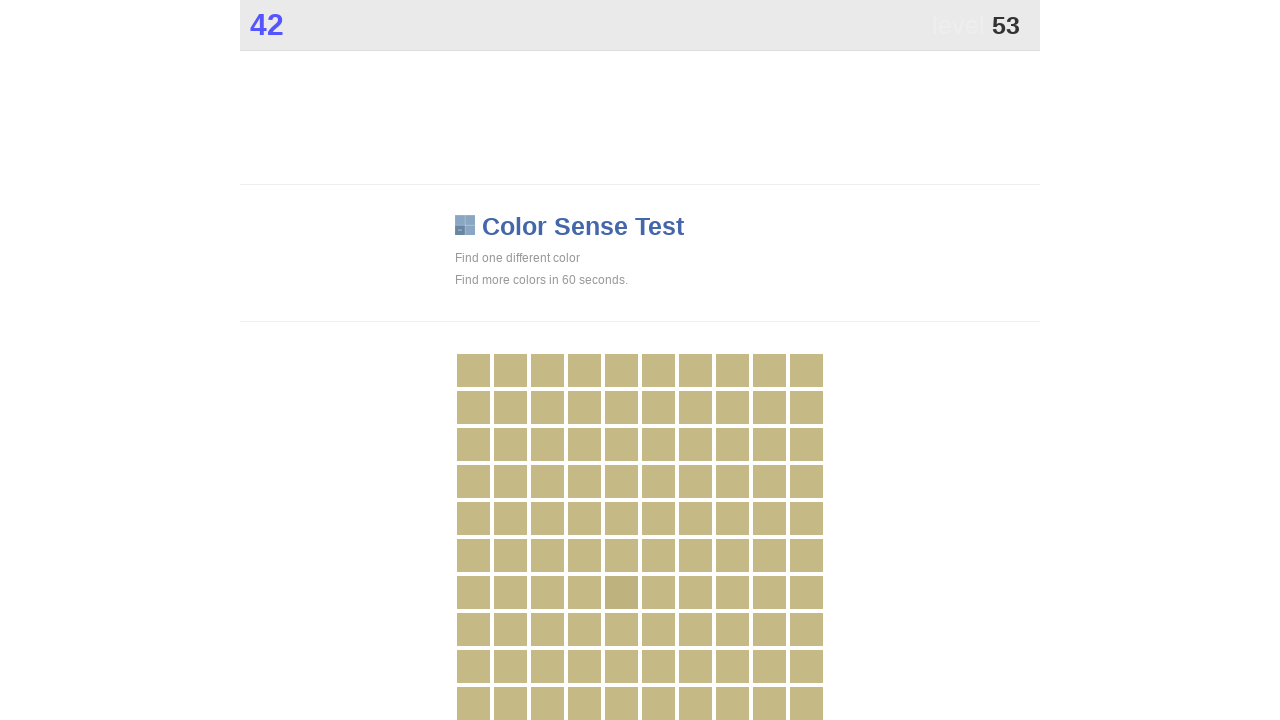

Clicked the different colored square at (621, 592) on .main
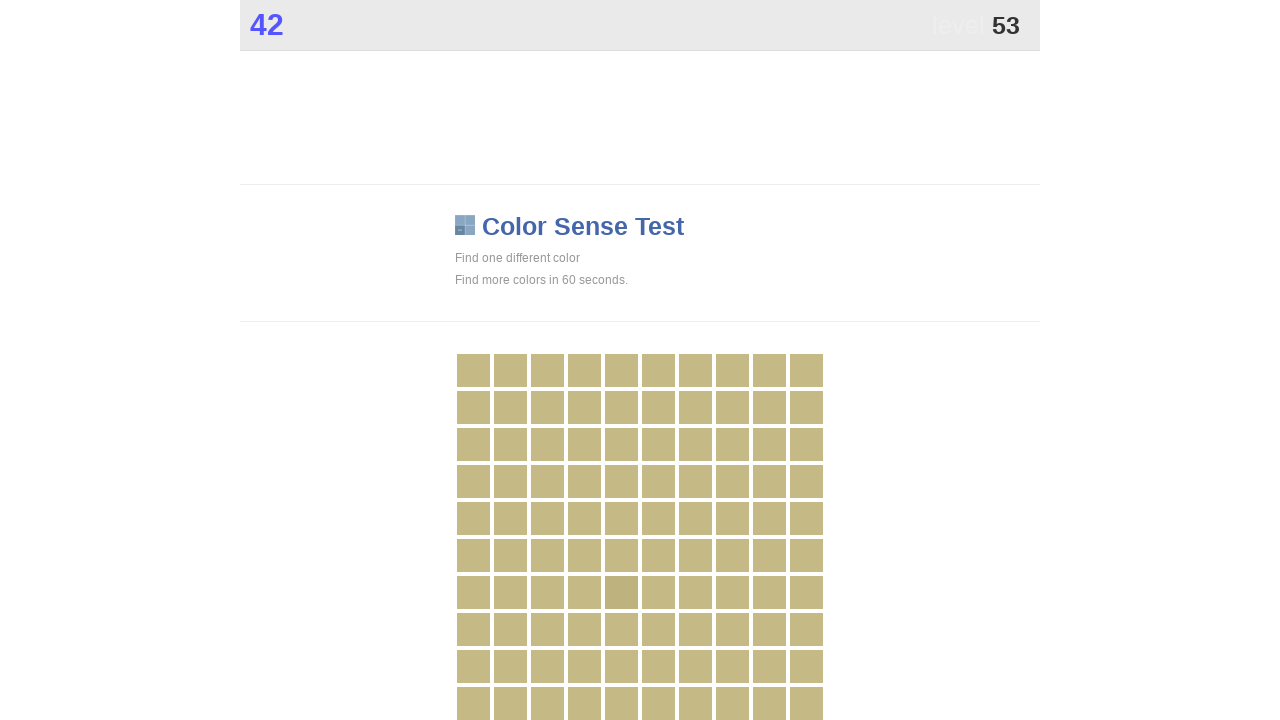

Clicked the different colored square at (621, 592) on .main
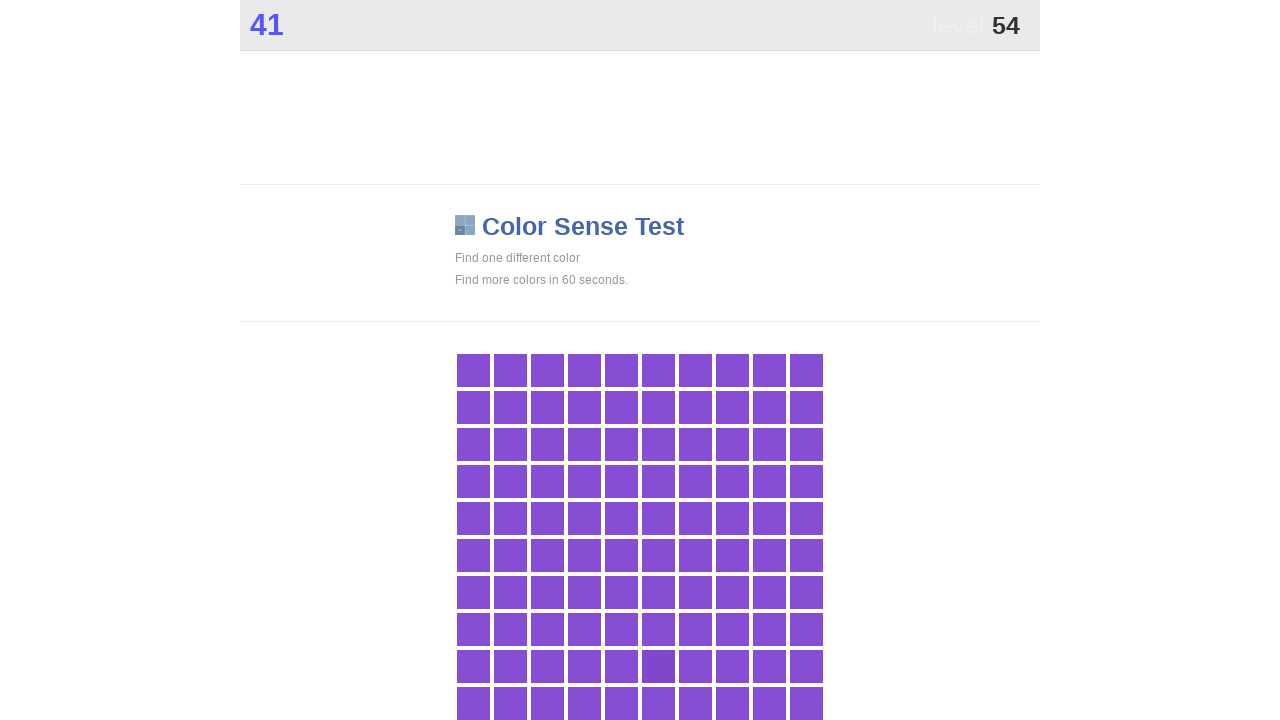

Clicked the different colored square at (658, 666) on .main
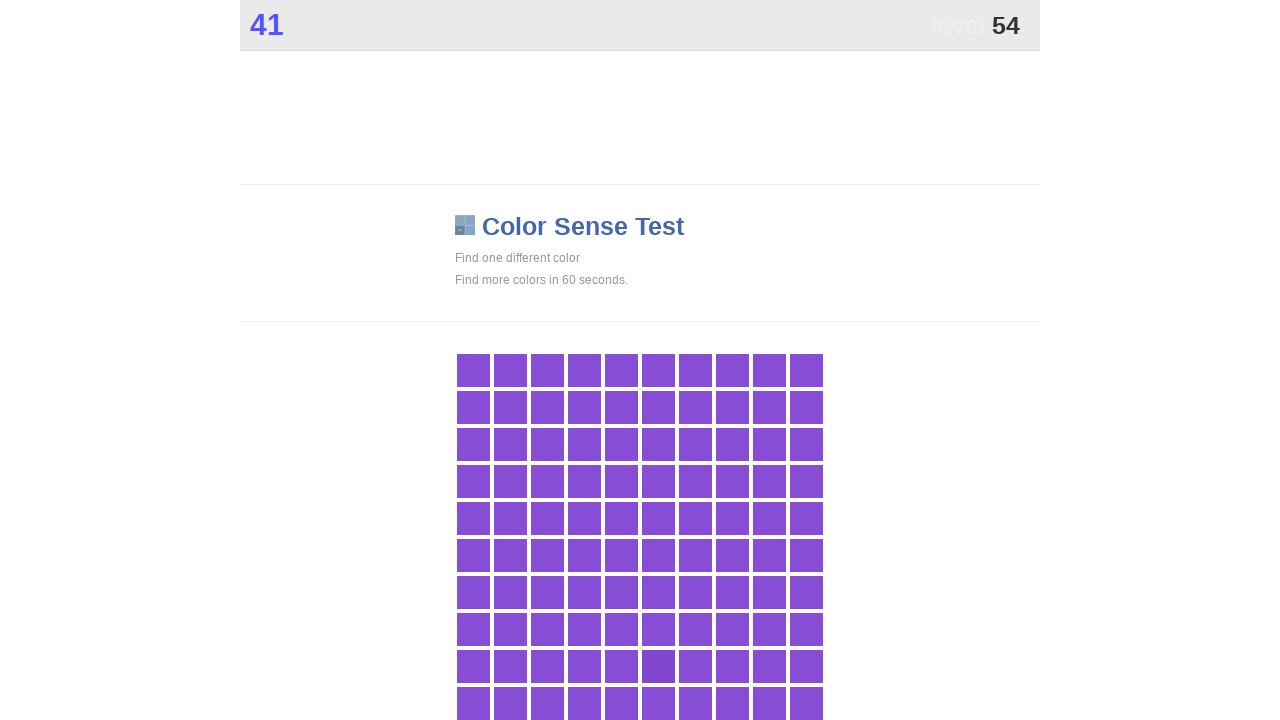

Clicked the different colored square at (658, 666) on .main
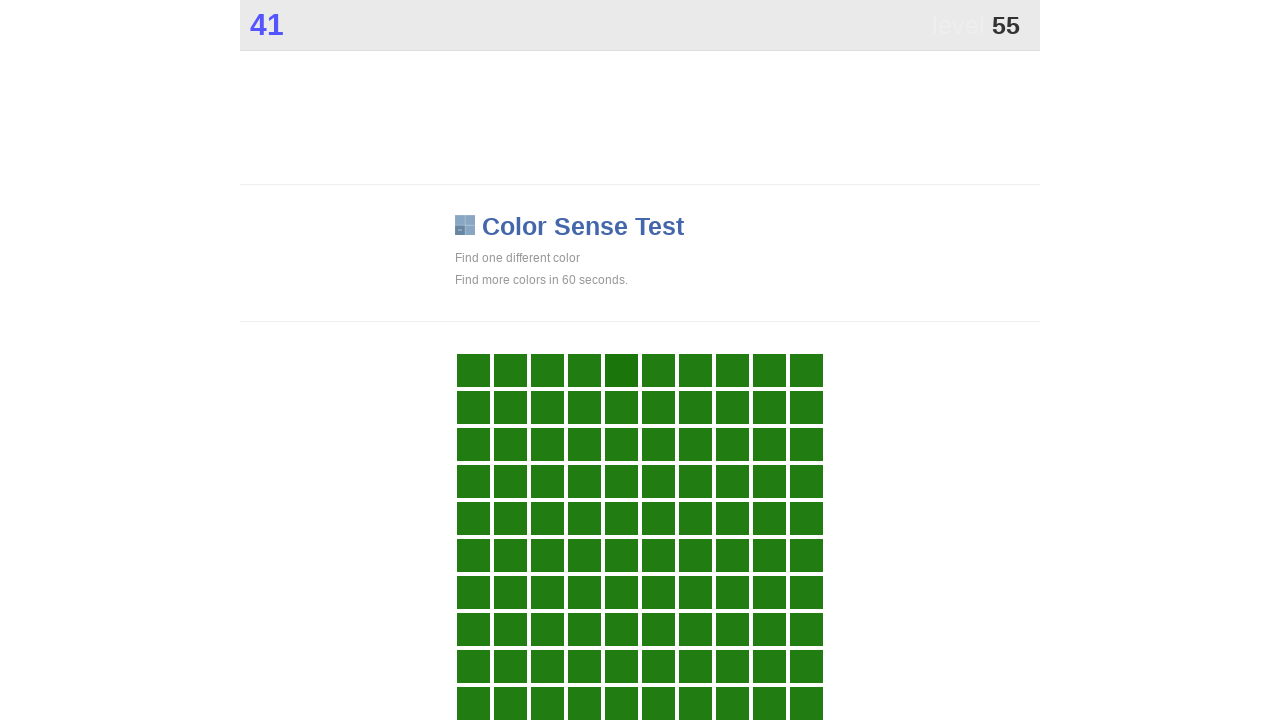

Clicked the different colored square at (621, 370) on .main
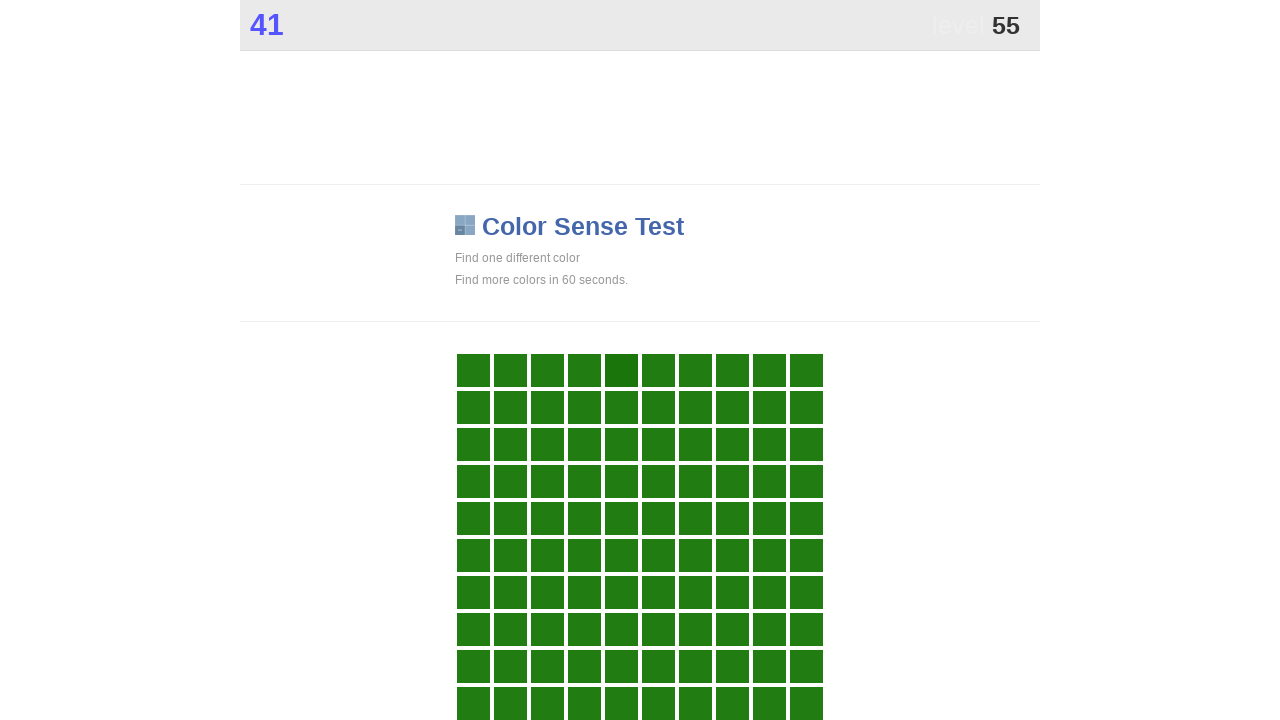

Clicked the different colored square at (621, 370) on .main
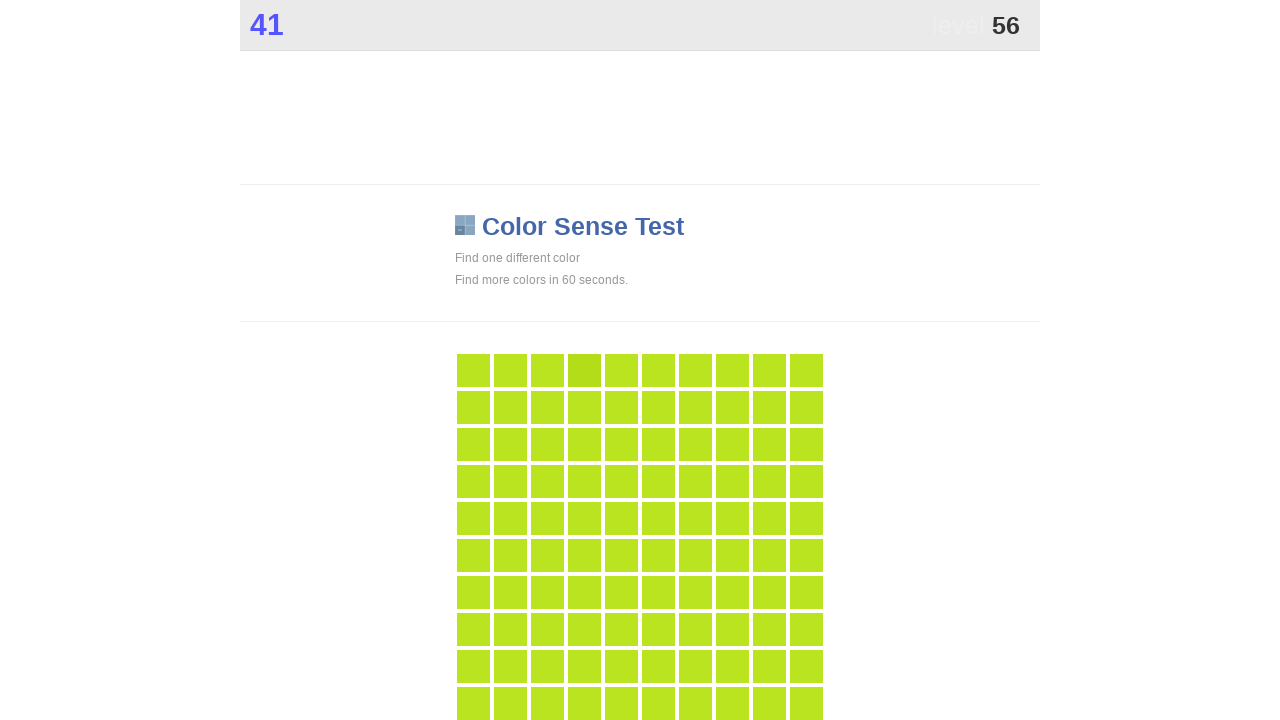

Clicked the different colored square at (584, 370) on .main
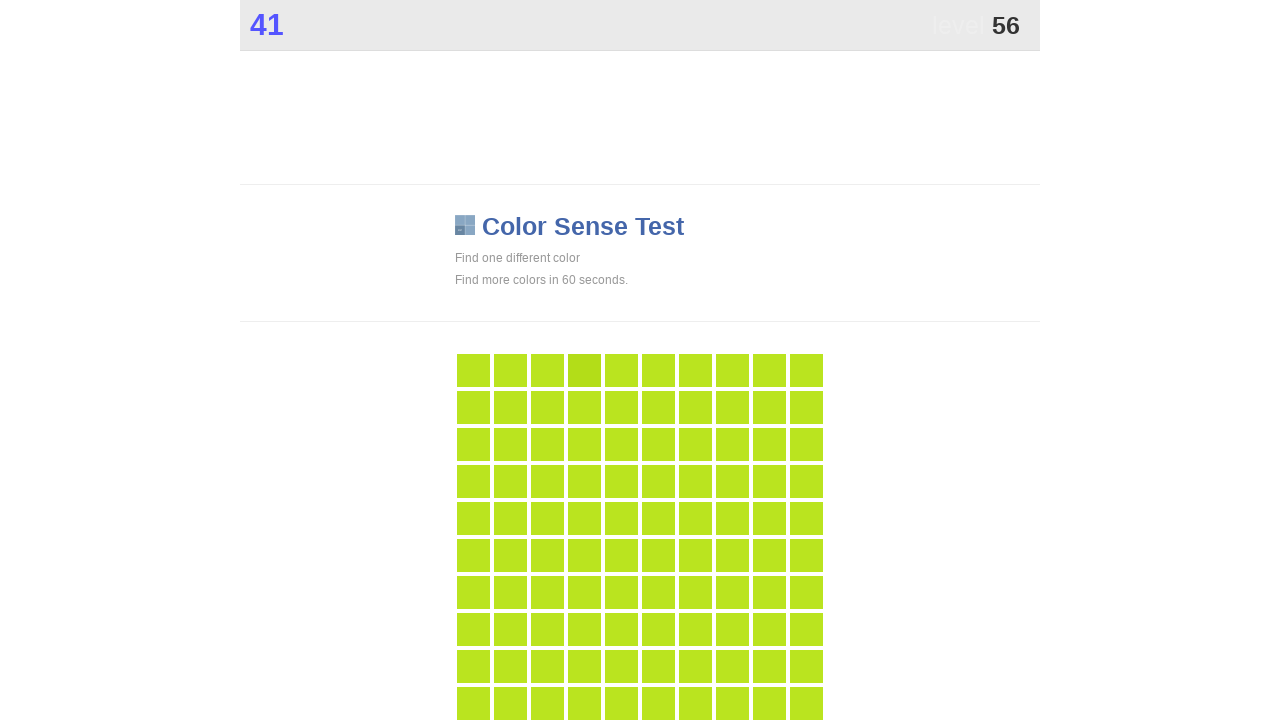

Clicked the different colored square at (584, 370) on .main
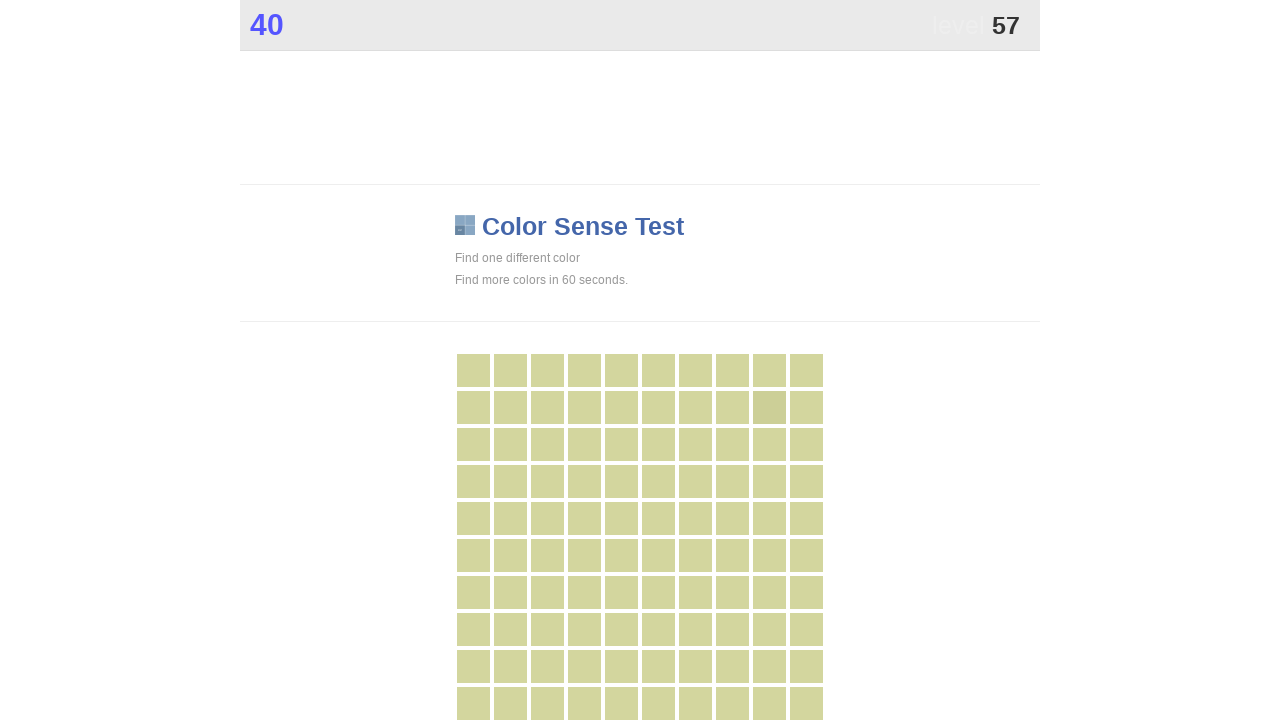

Clicked the different colored square at (769, 407) on .main
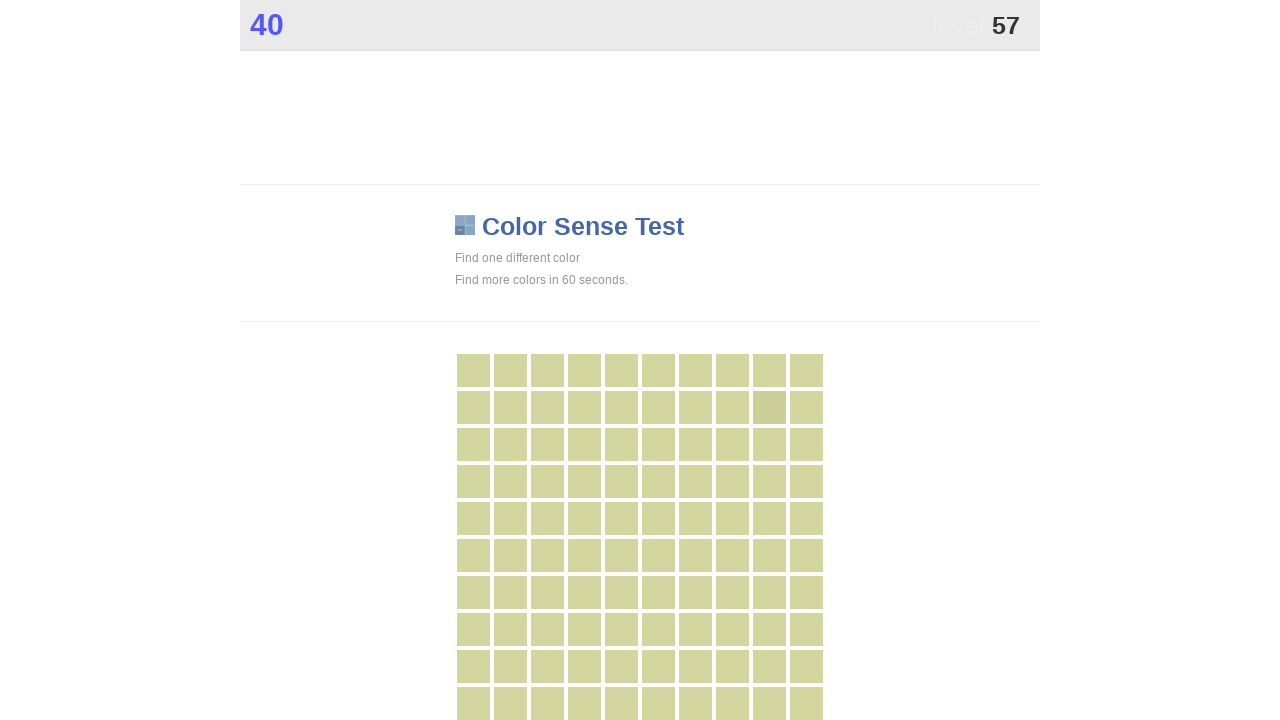

Clicked the different colored square at (769, 407) on .main
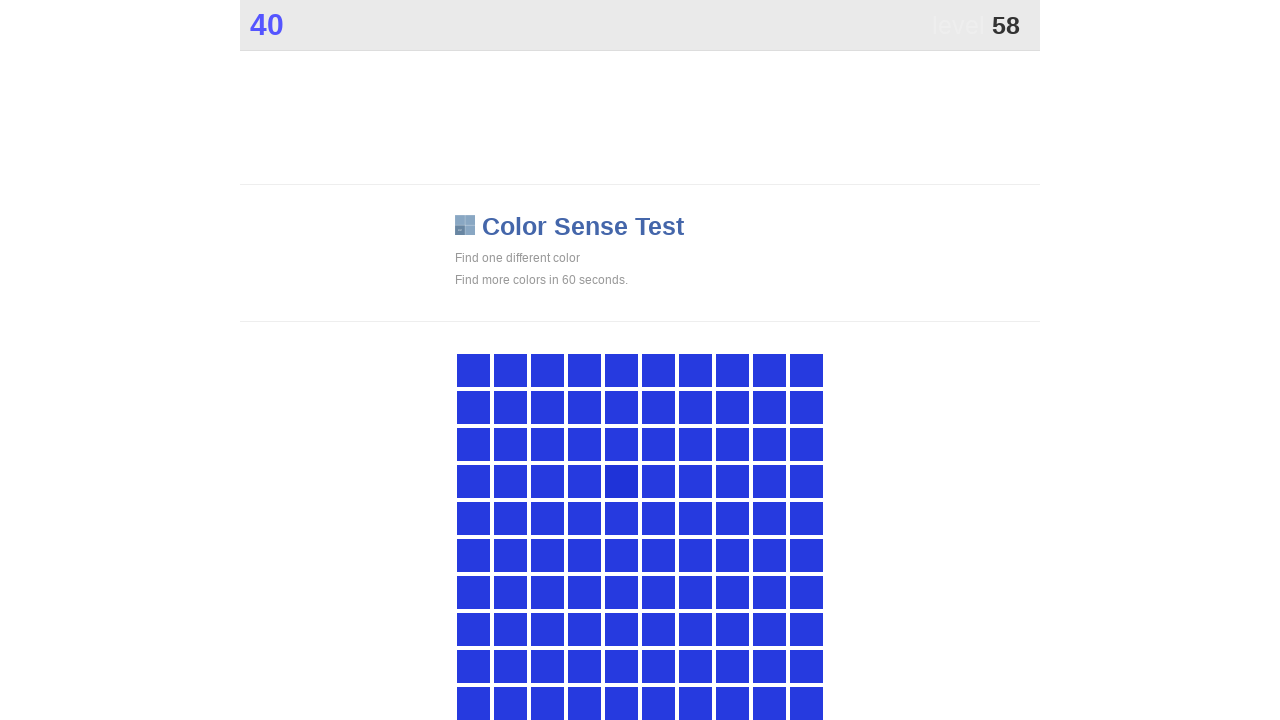

Clicked the different colored square at (621, 481) on .main
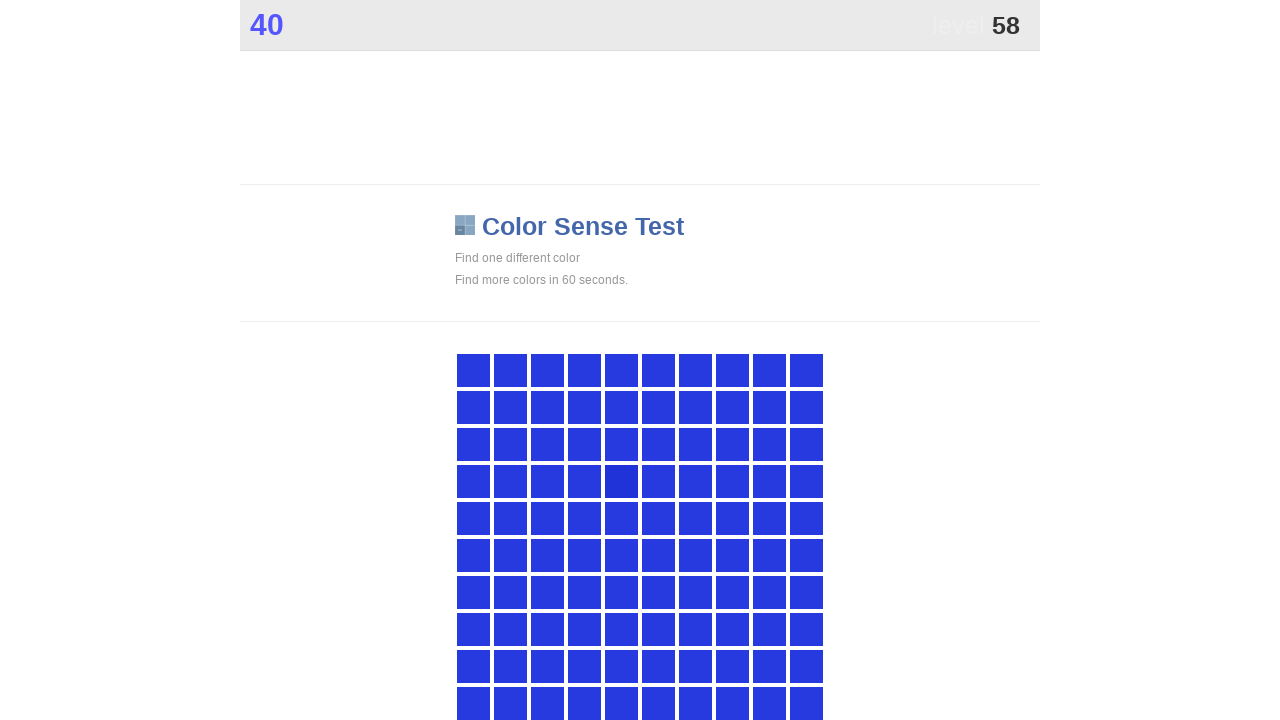

Clicked the different colored square at (621, 481) on .main
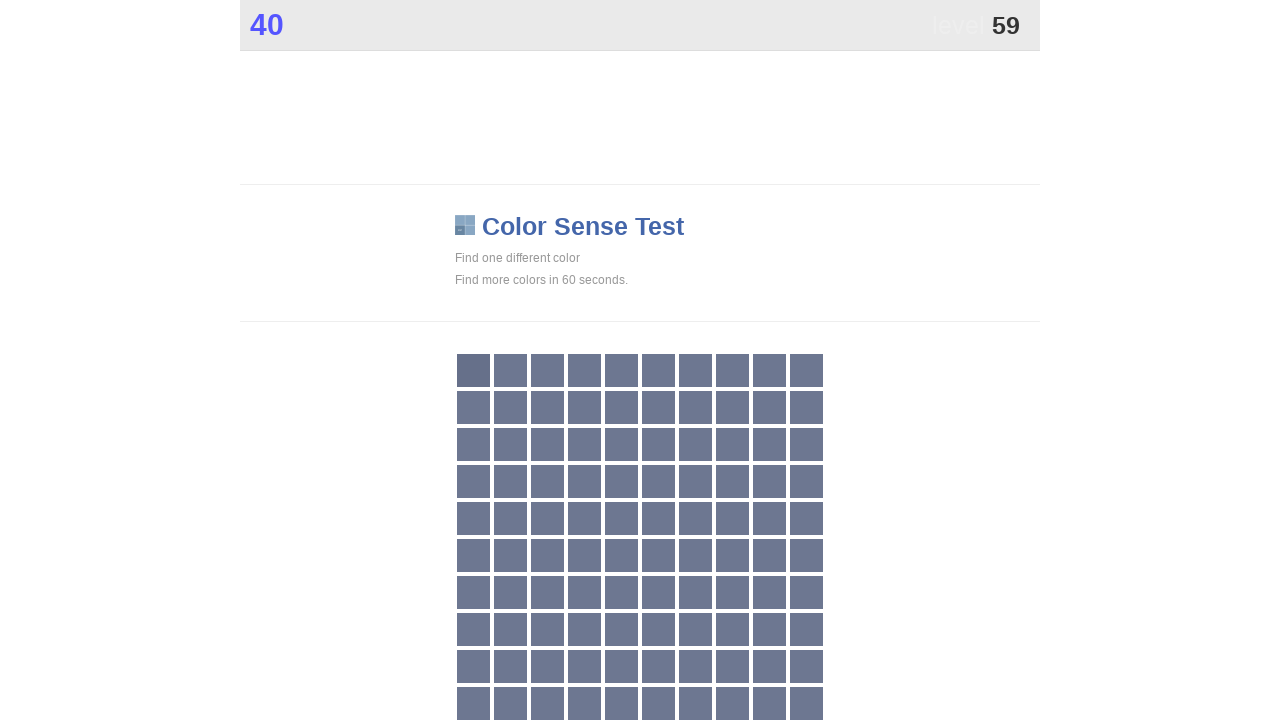

Clicked the different colored square at (473, 370) on .main
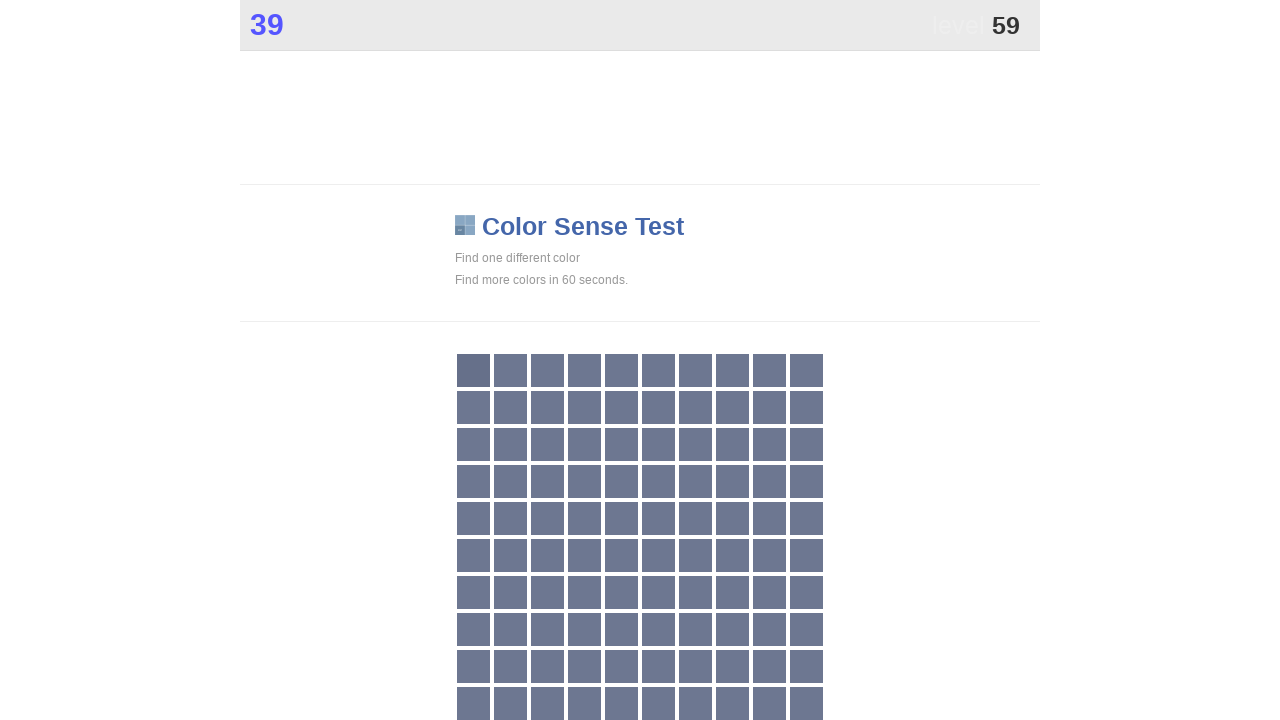

Clicked the different colored square at (473, 370) on .main
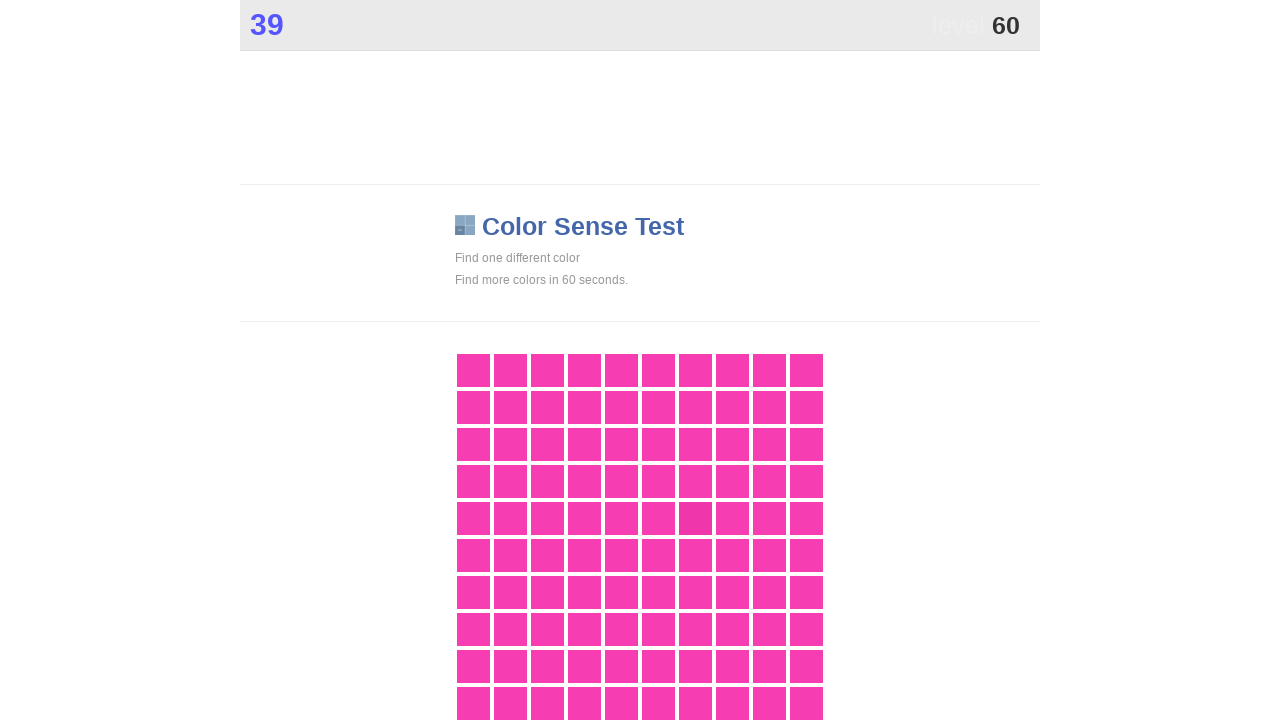

Clicked the different colored square at (695, 518) on .main
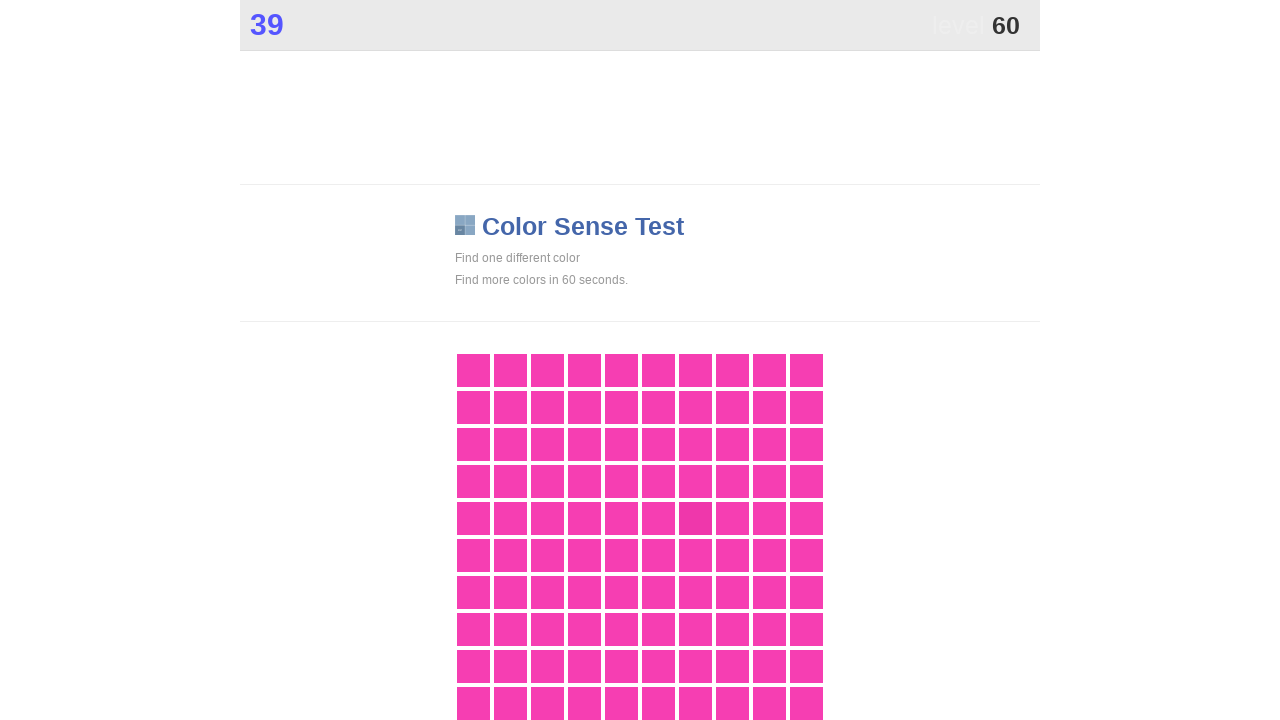

Clicked the different colored square at (695, 518) on .main
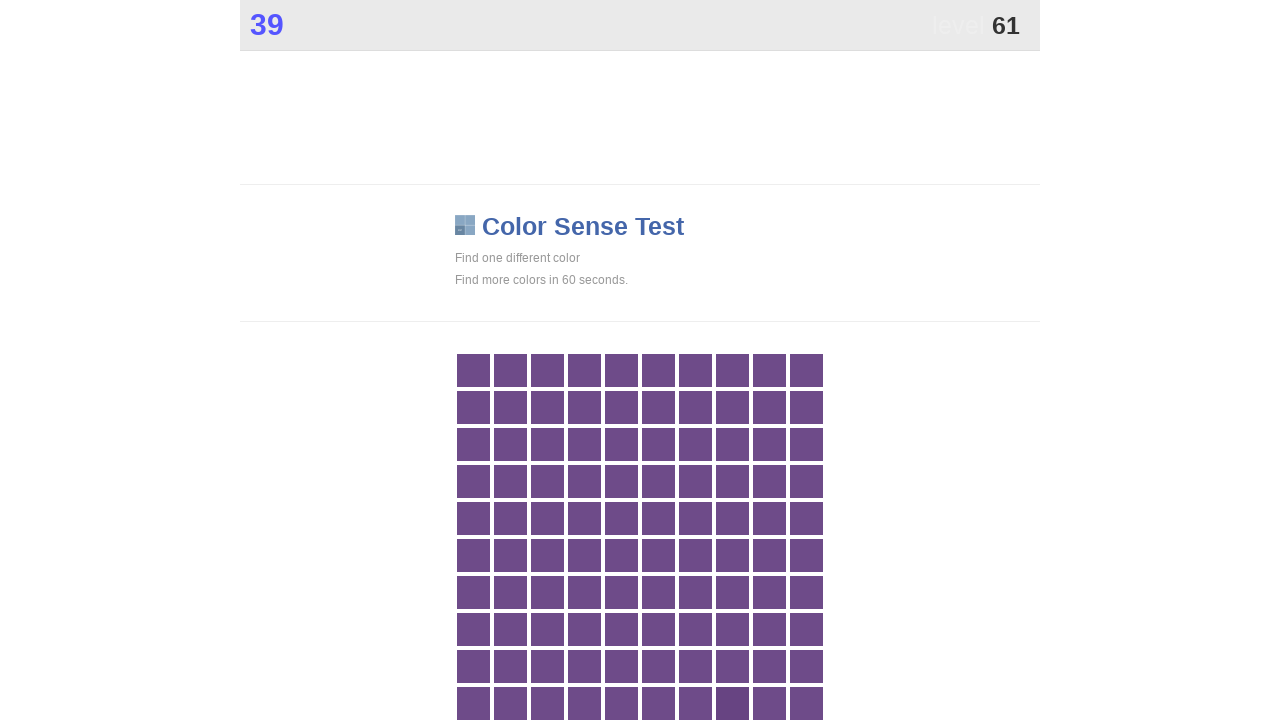

Clicked the different colored square at (732, 703) on .main
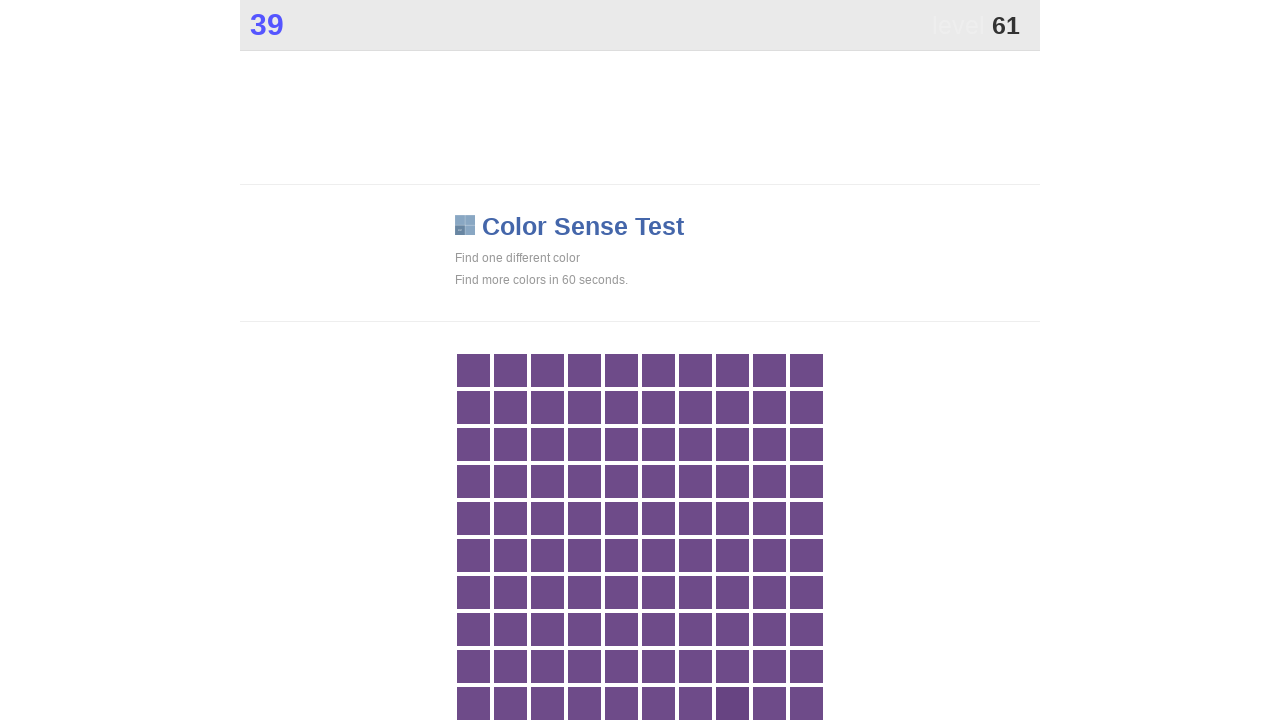

Clicked the different colored square at (732, 703) on .main
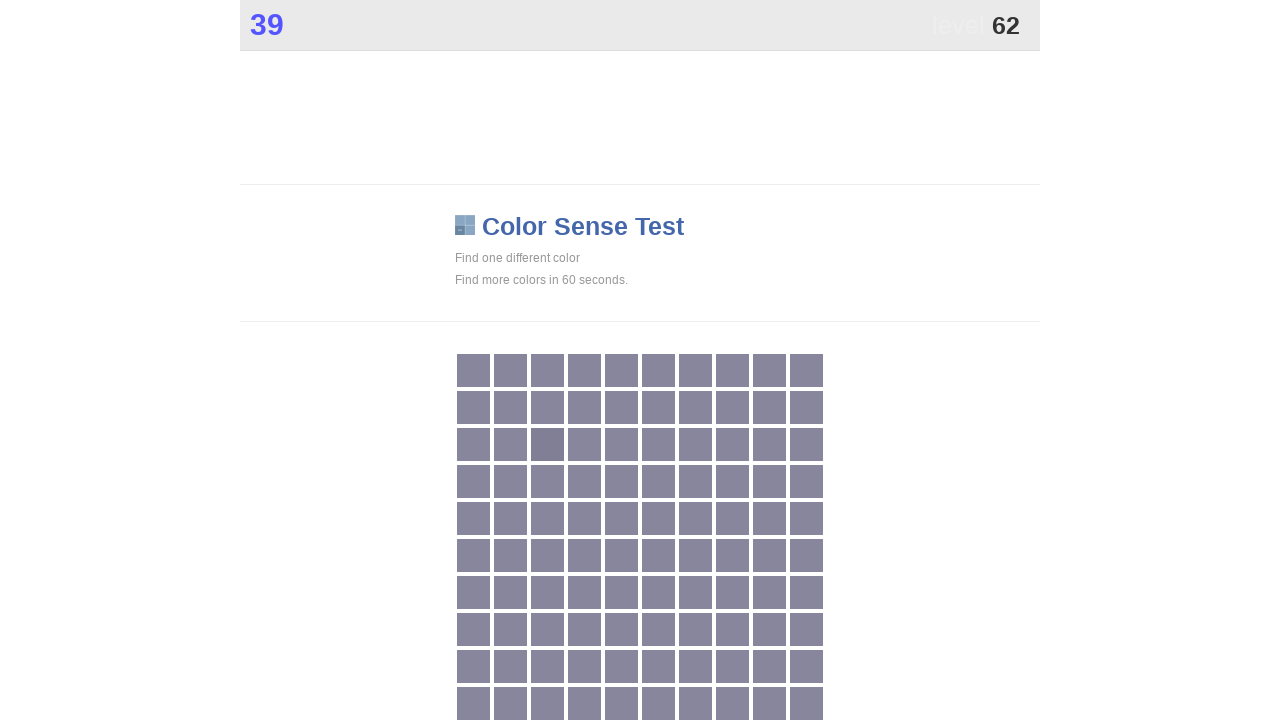

Clicked the different colored square at (547, 444) on .main
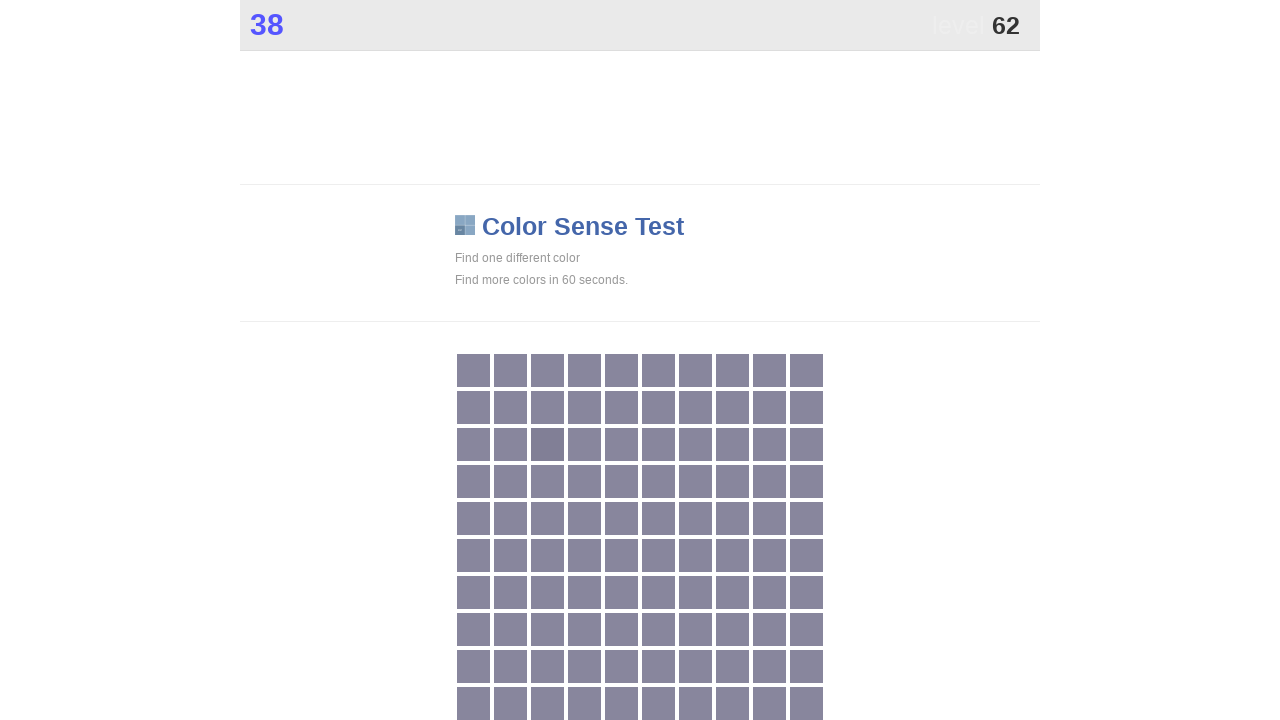

Clicked the different colored square at (547, 444) on .main
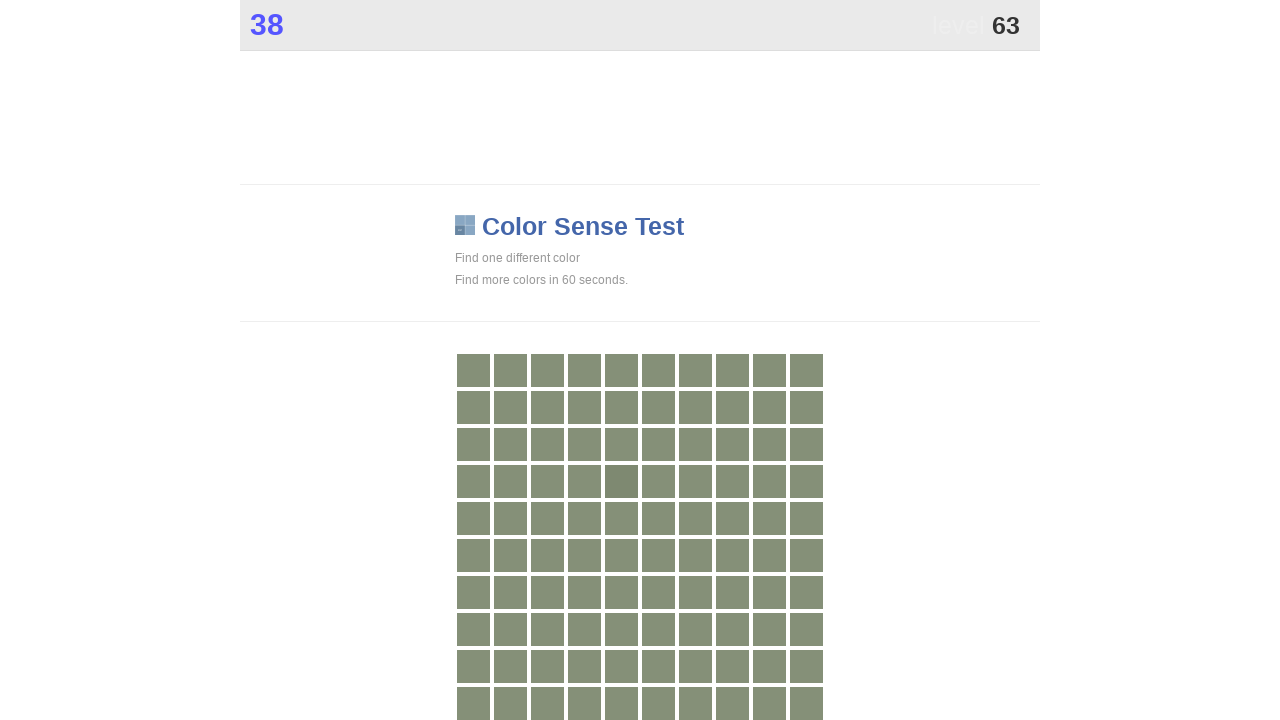

Clicked the different colored square at (621, 481) on .main
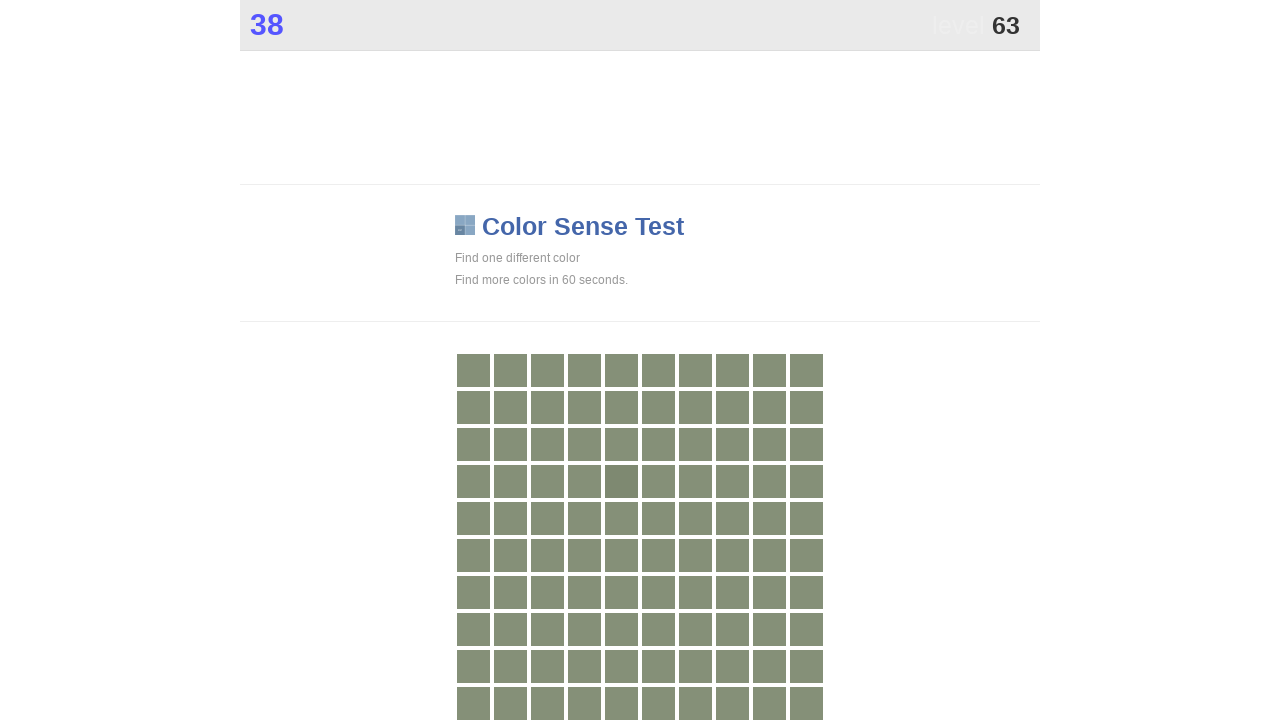

Clicked the different colored square at (621, 481) on .main
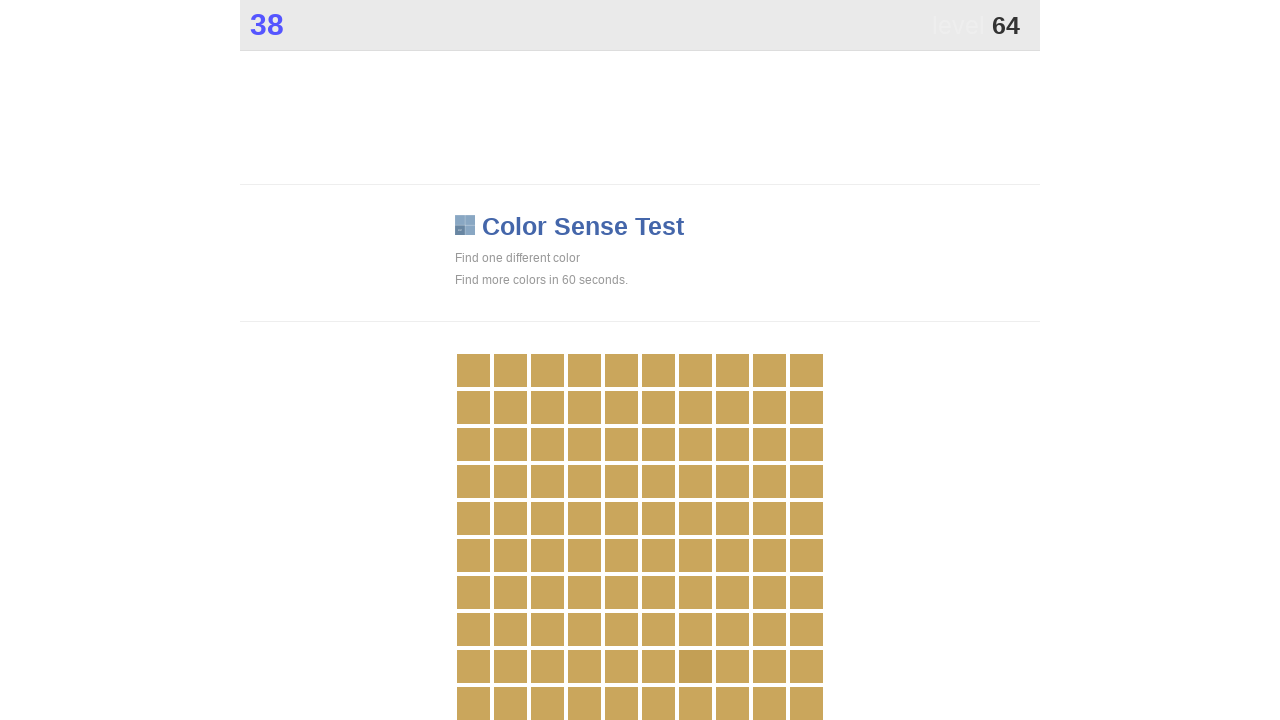

Clicked the different colored square at (695, 666) on .main
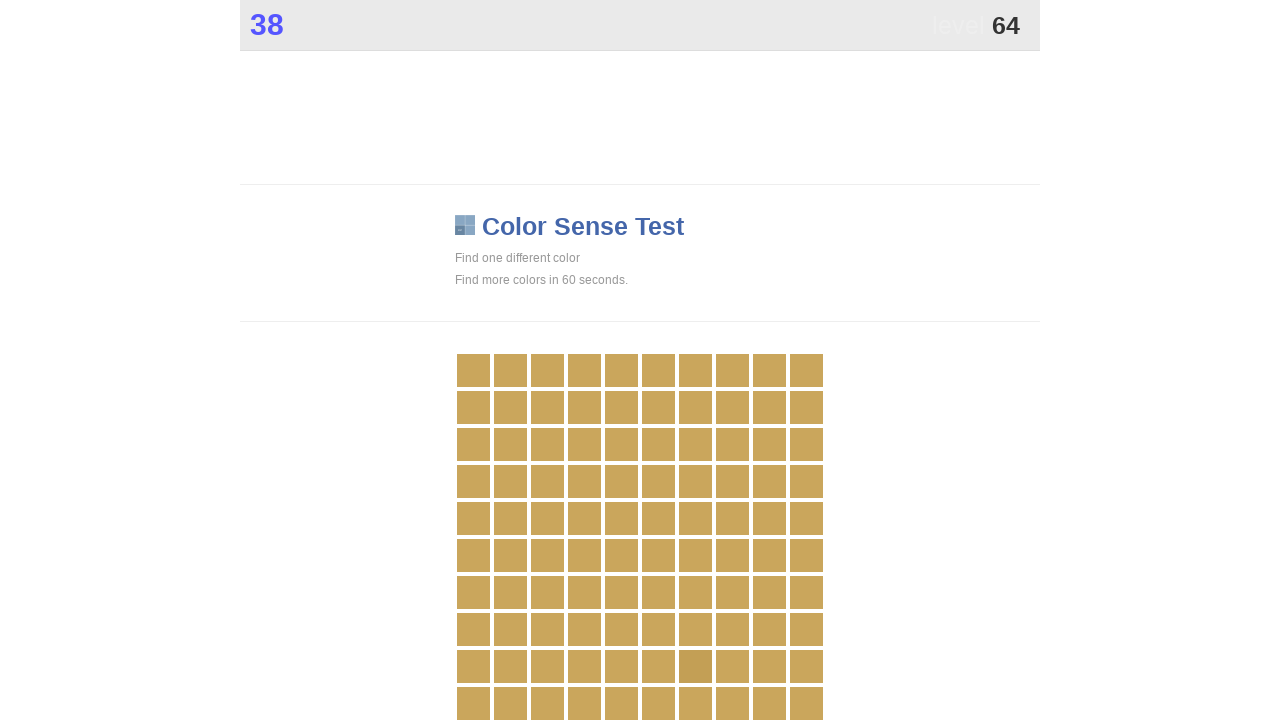

Clicked the different colored square at (695, 666) on .main
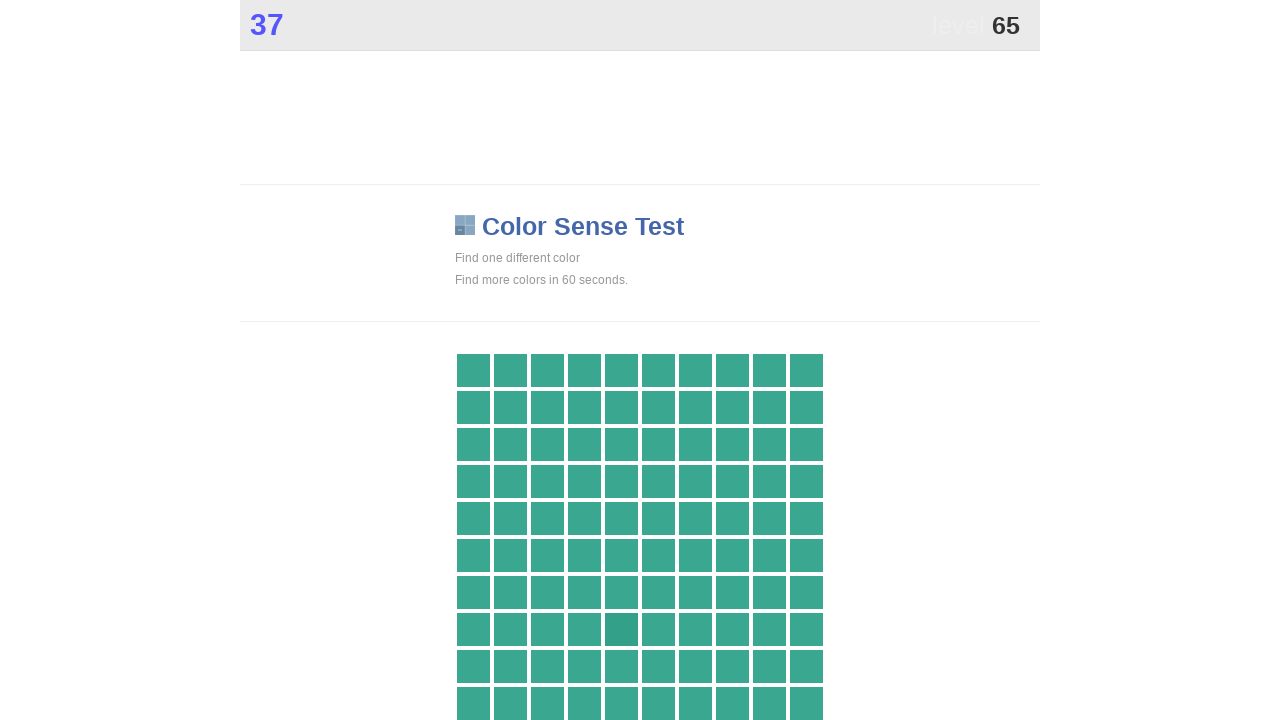

Clicked the different colored square at (621, 629) on .main
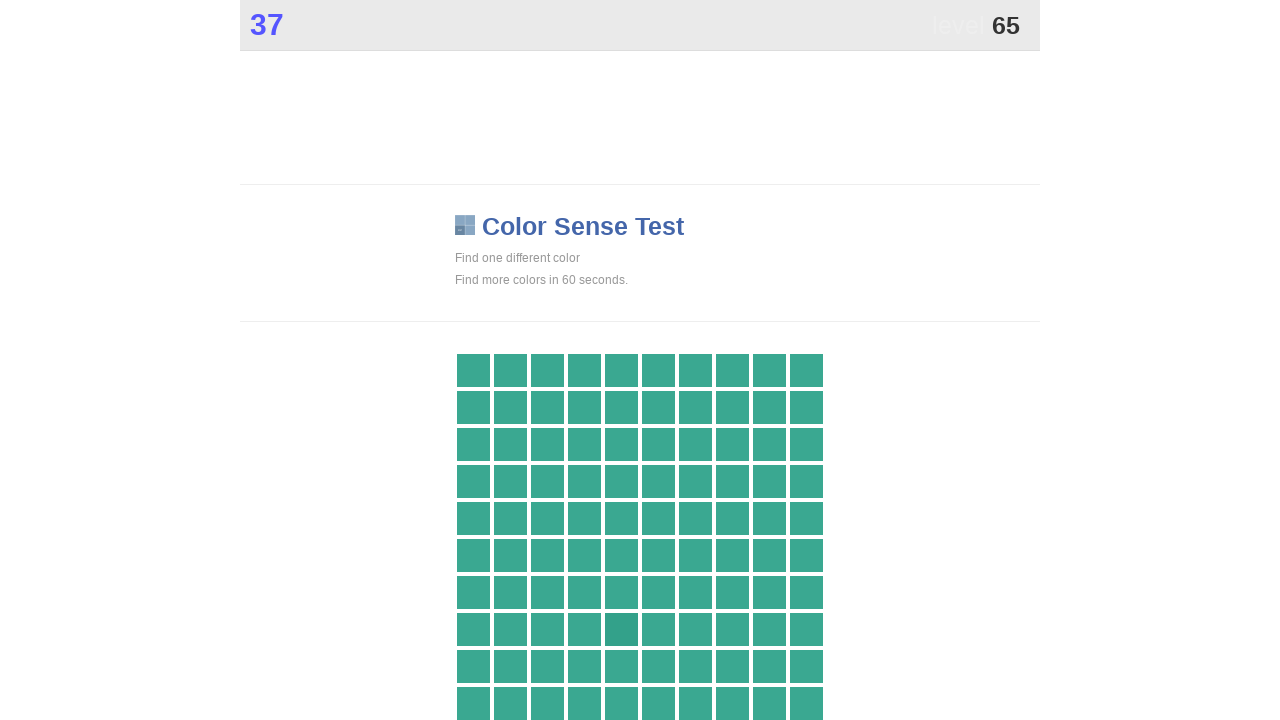

Clicked the different colored square at (621, 629) on .main
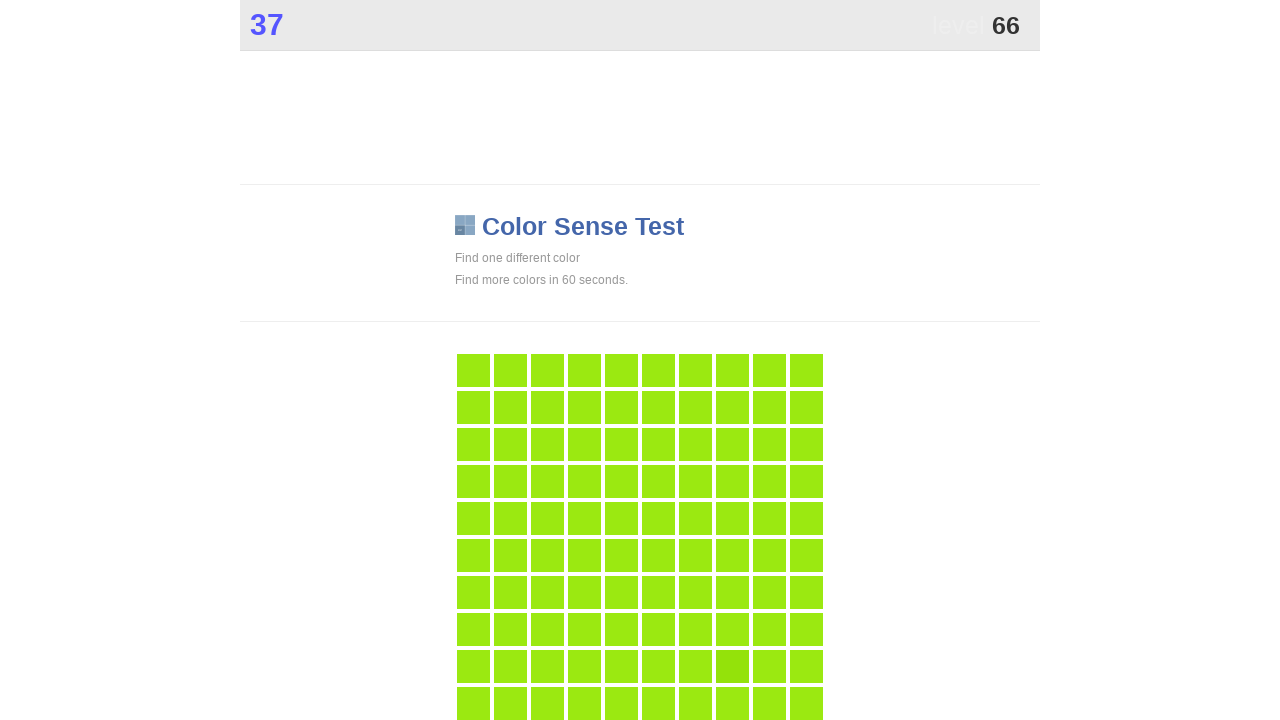

Clicked the different colored square at (732, 666) on .main
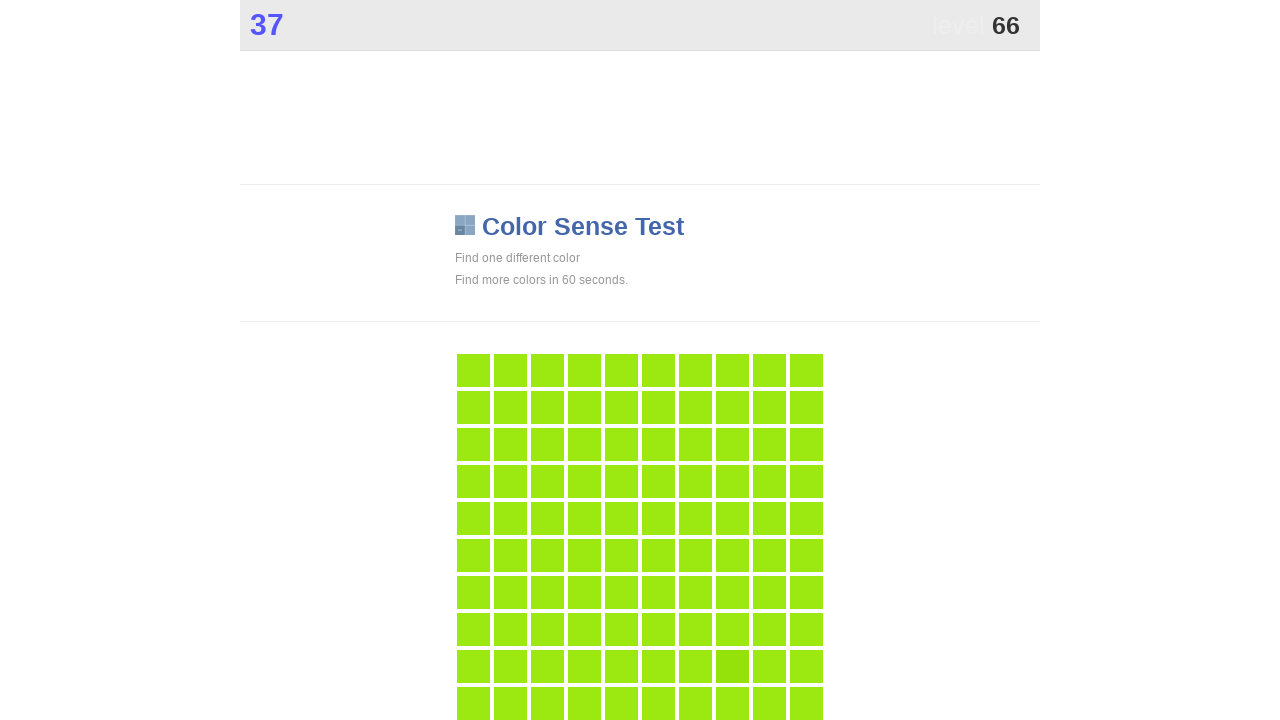

Clicked the different colored square at (732, 666) on .main
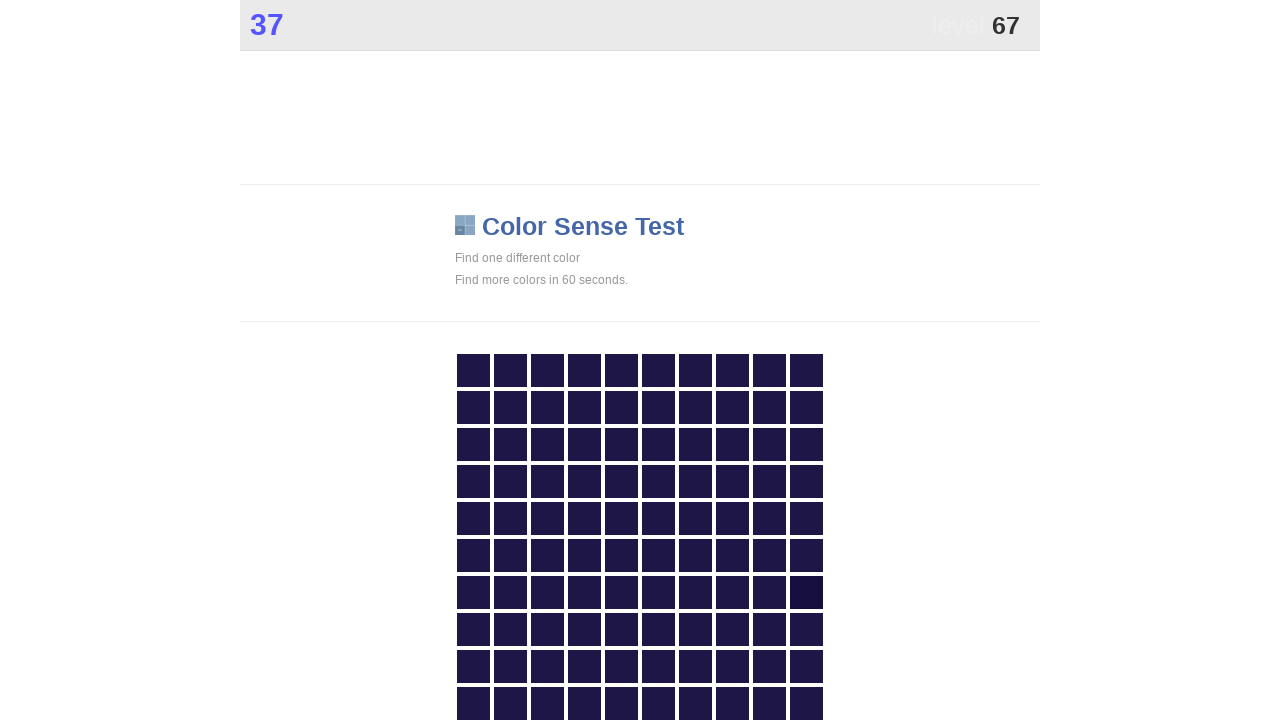

Clicked the different colored square at (806, 592) on .main
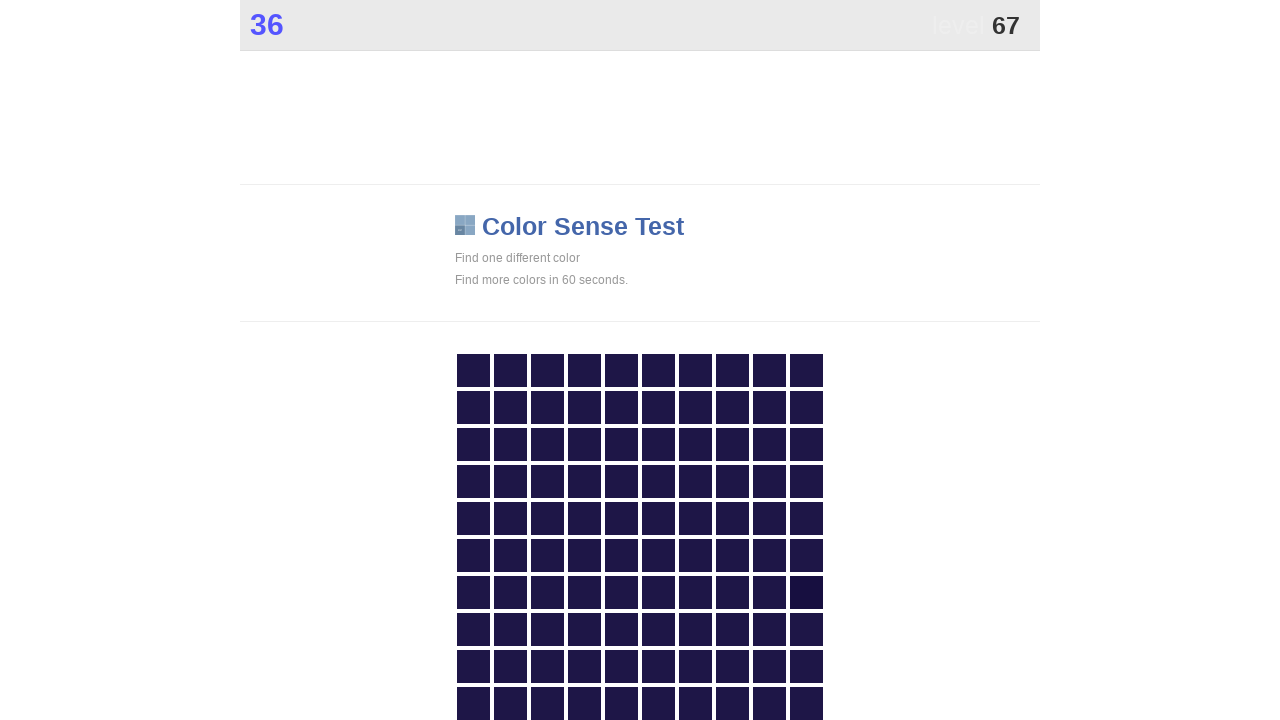

Clicked the different colored square at (806, 592) on .main
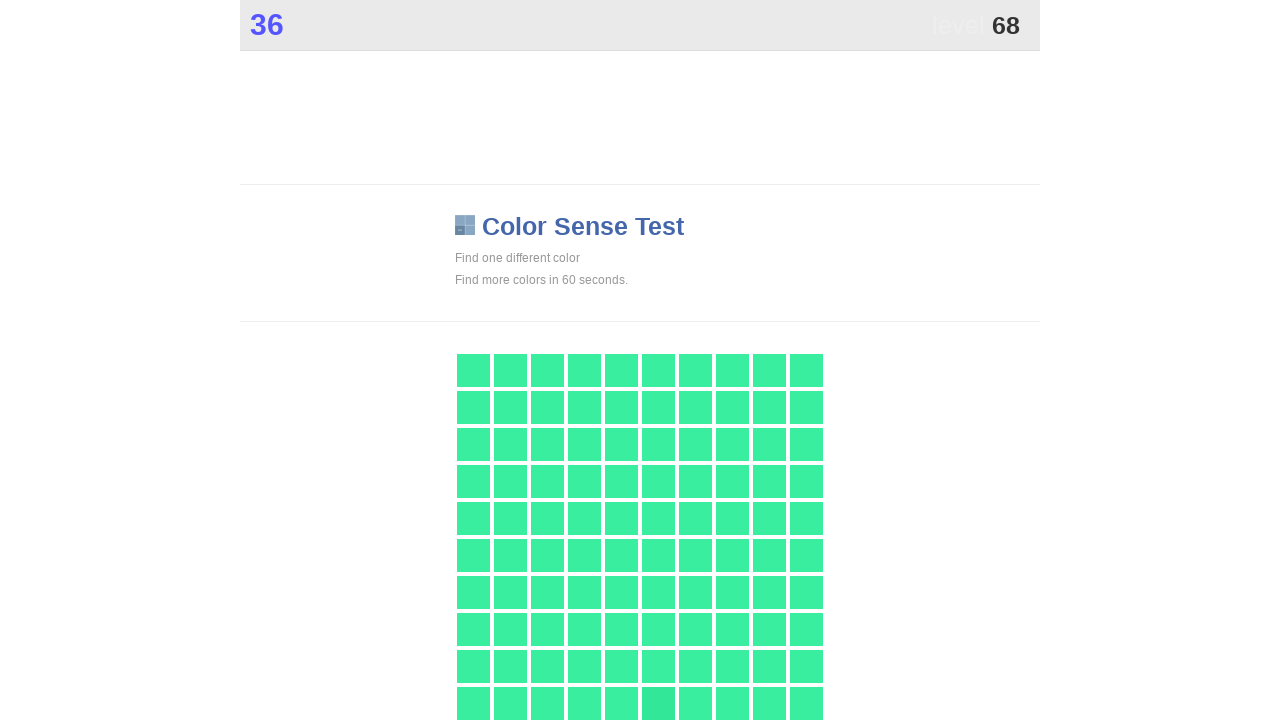

Clicked the different colored square at (658, 703) on .main
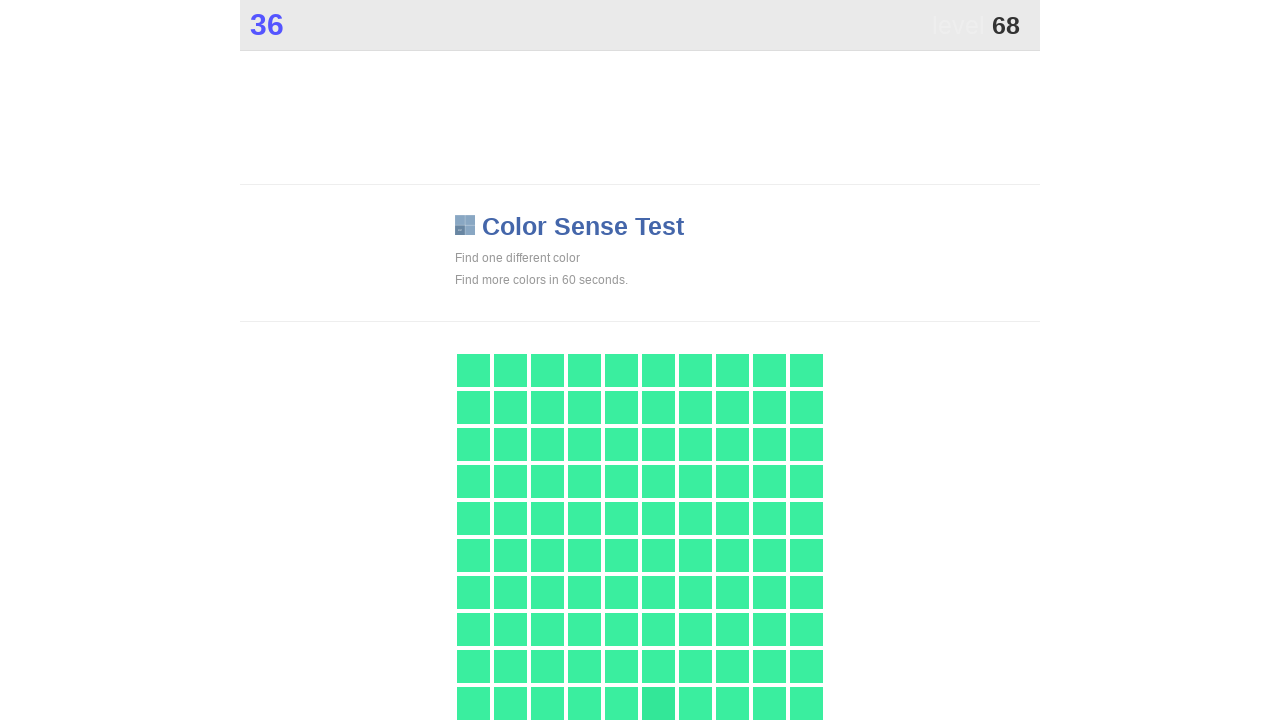

Clicked the different colored square at (658, 703) on .main
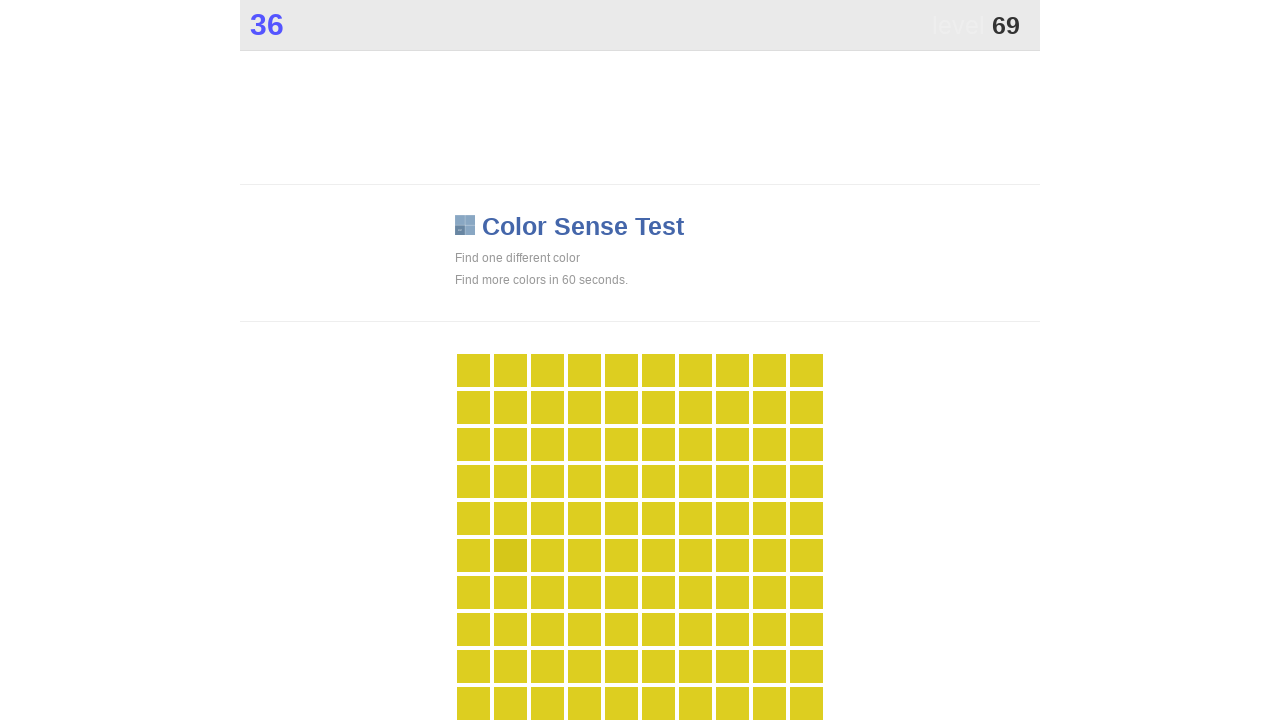

Clicked the different colored square at (510, 555) on .main
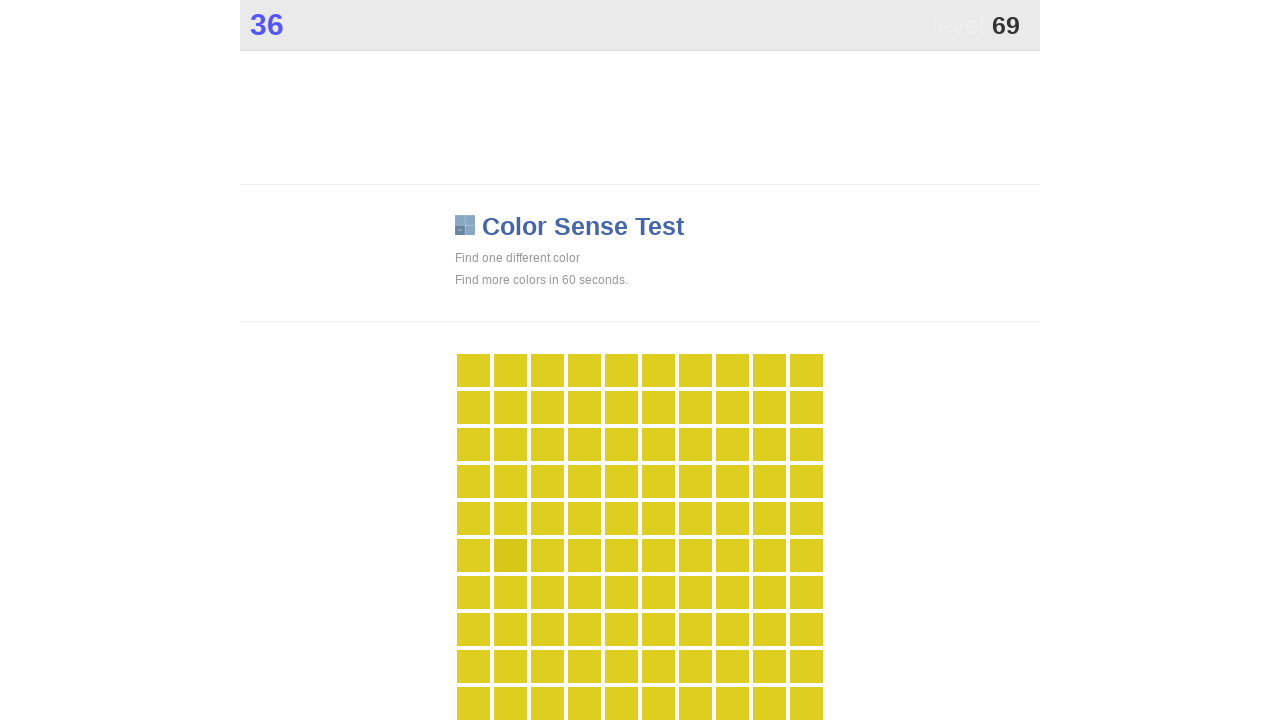

Clicked the different colored square at (510, 555) on .main
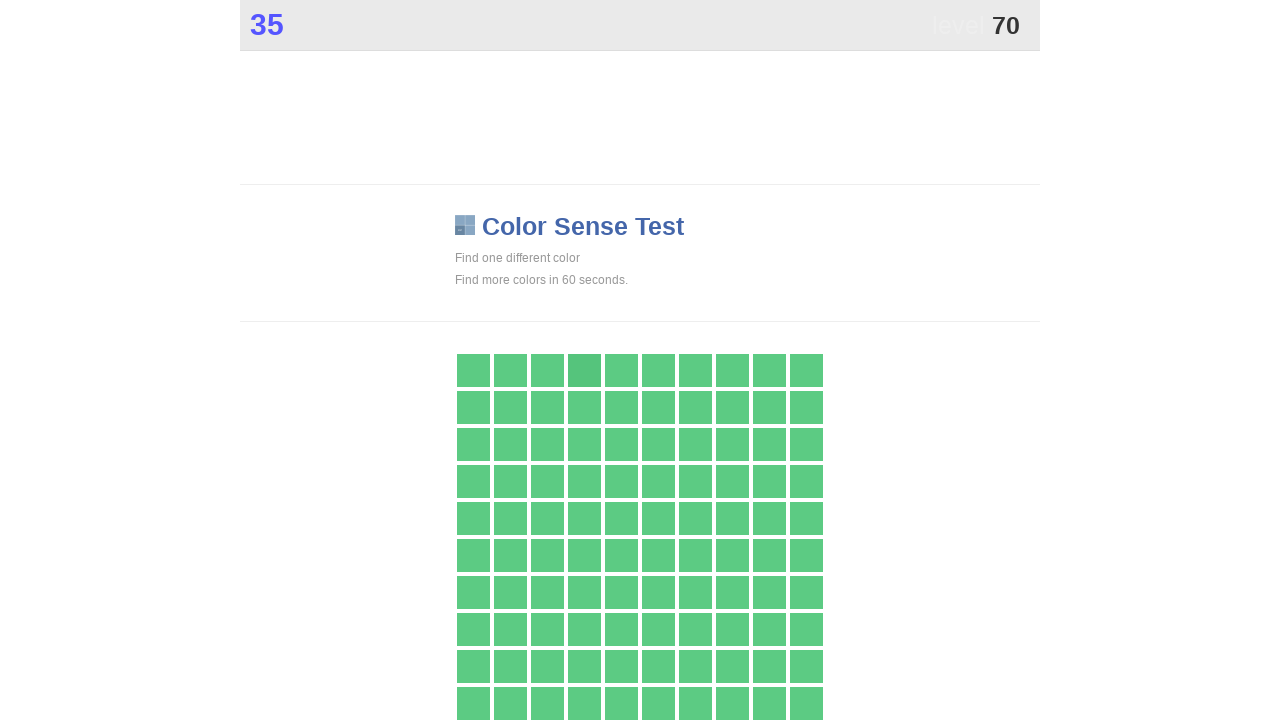

Clicked the different colored square at (584, 370) on .main
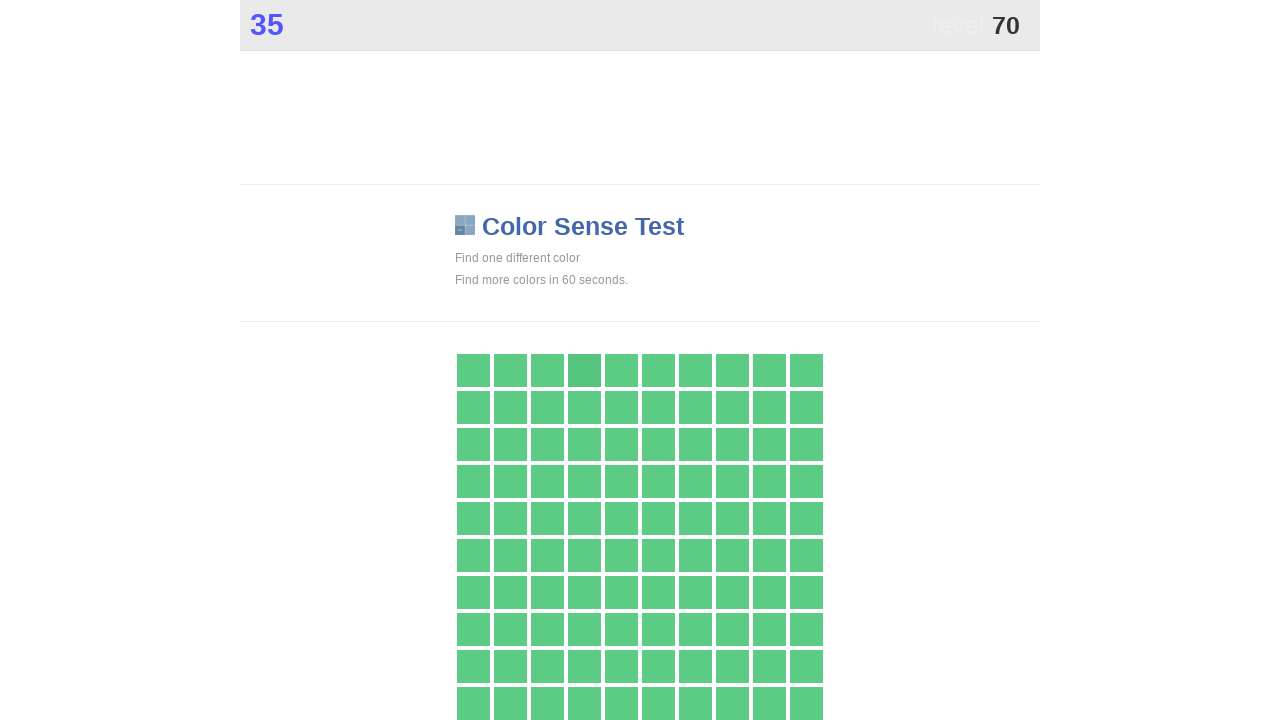

Clicked the different colored square at (584, 370) on .main
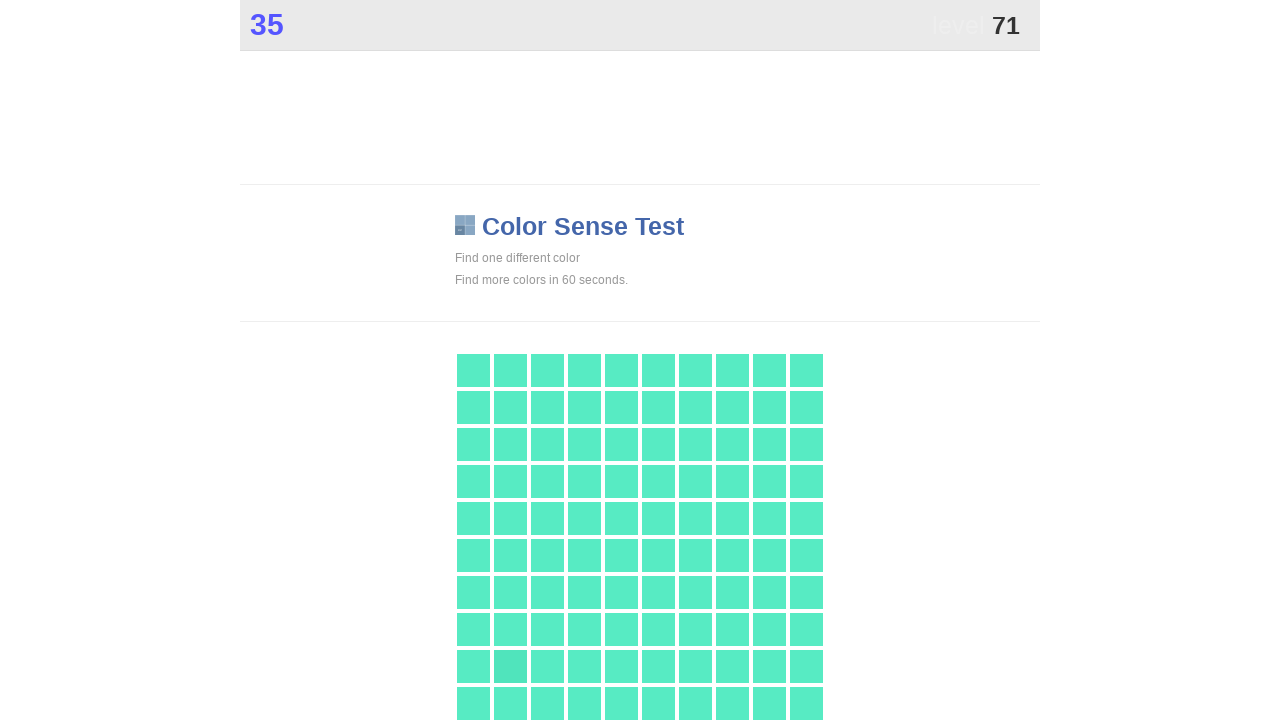

Clicked the different colored square at (510, 666) on .main
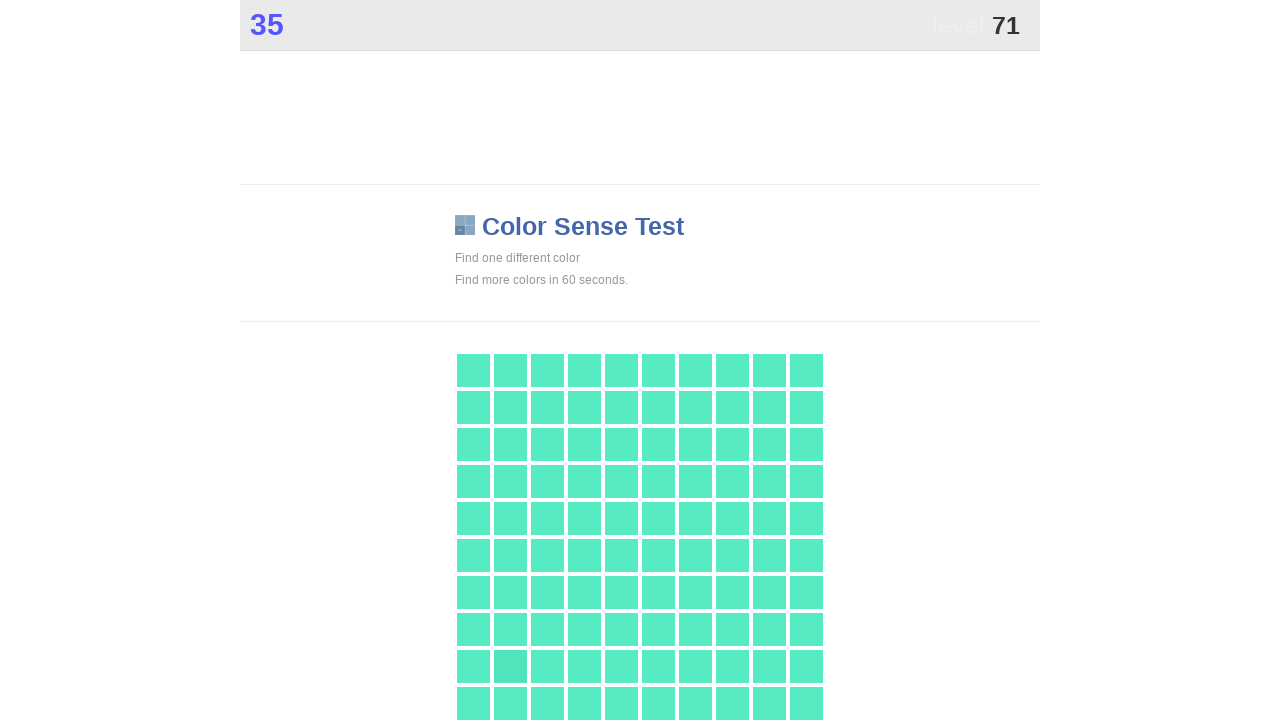

Clicked the different colored square at (510, 666) on .main
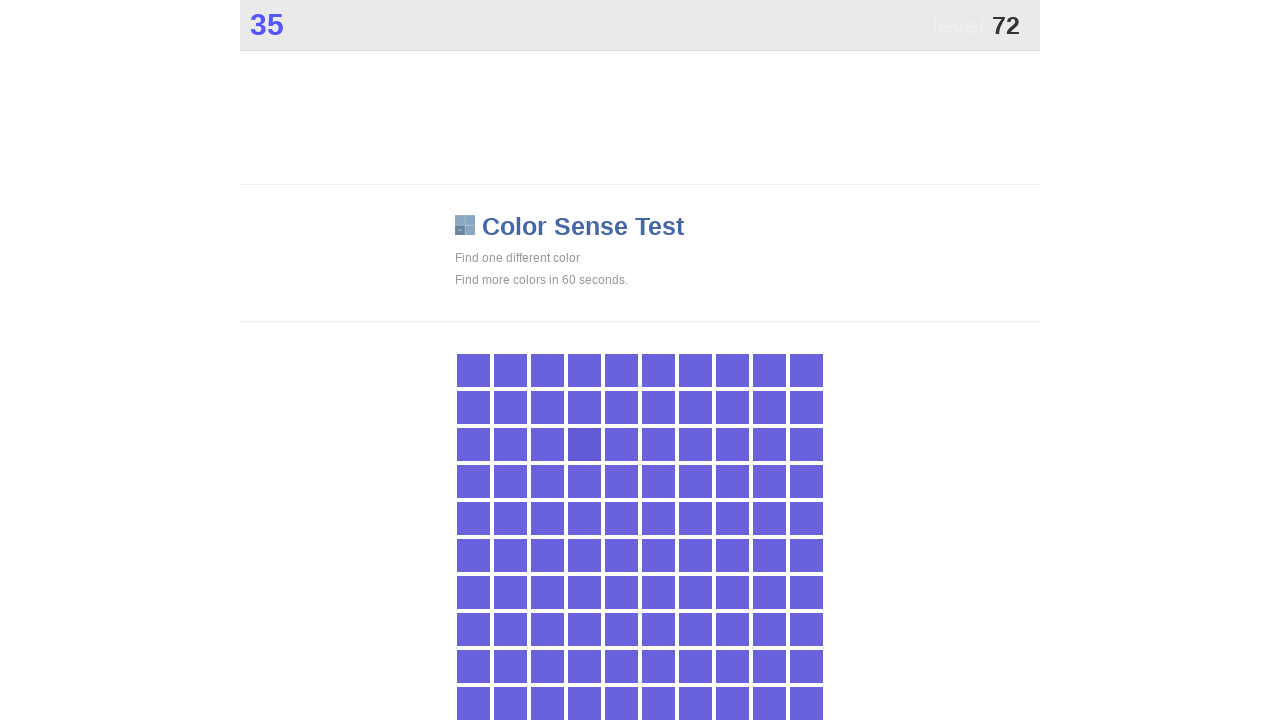

Clicked the different colored square at (584, 444) on .main
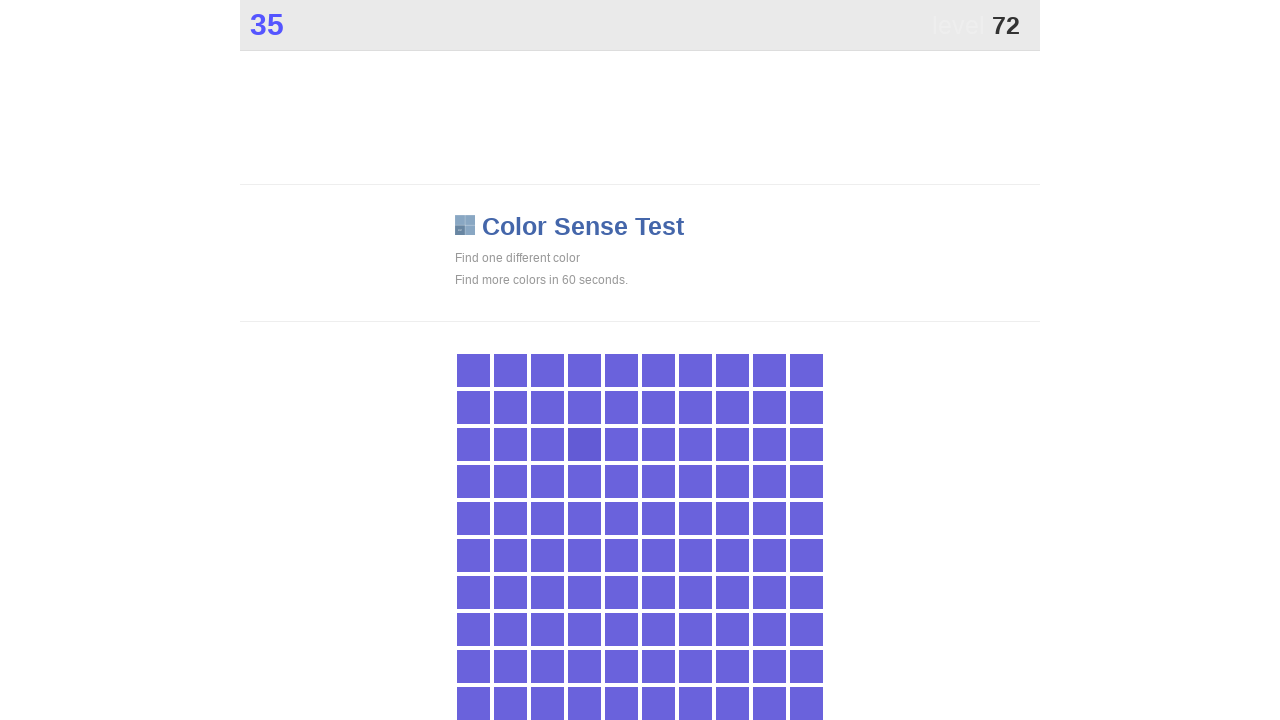

Clicked the different colored square at (584, 444) on .main
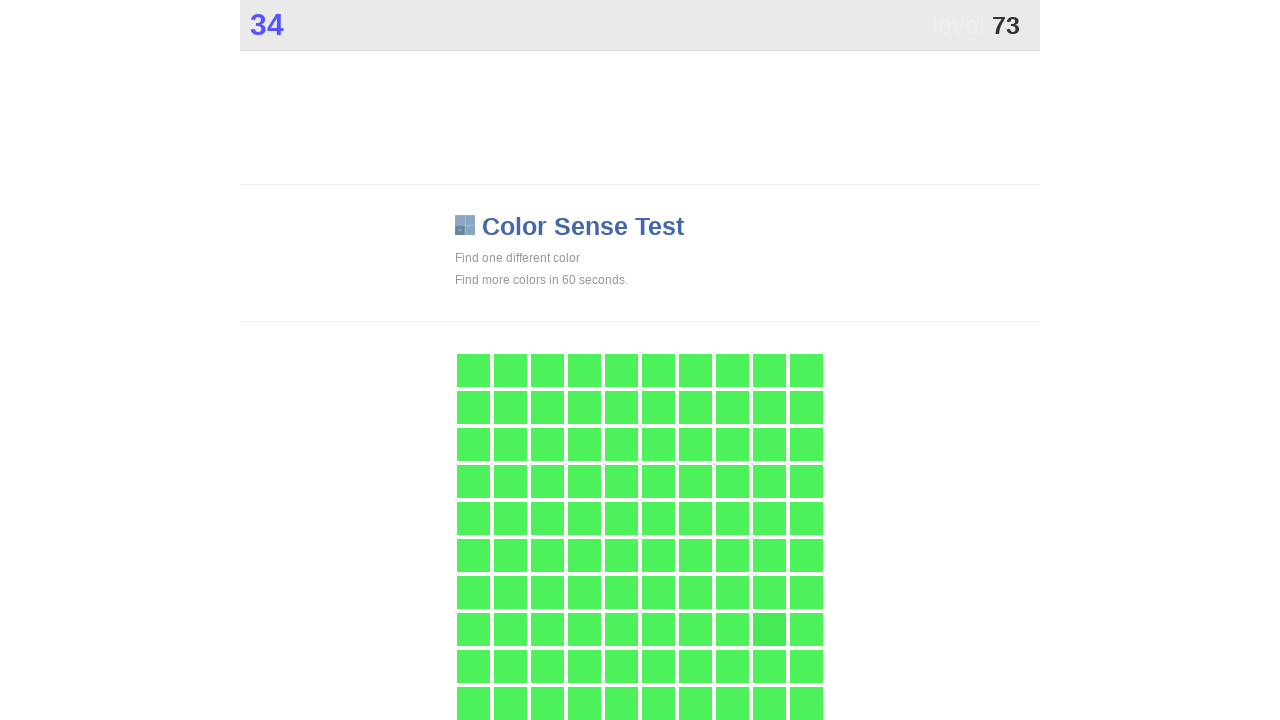

Clicked the different colored square at (769, 629) on .main
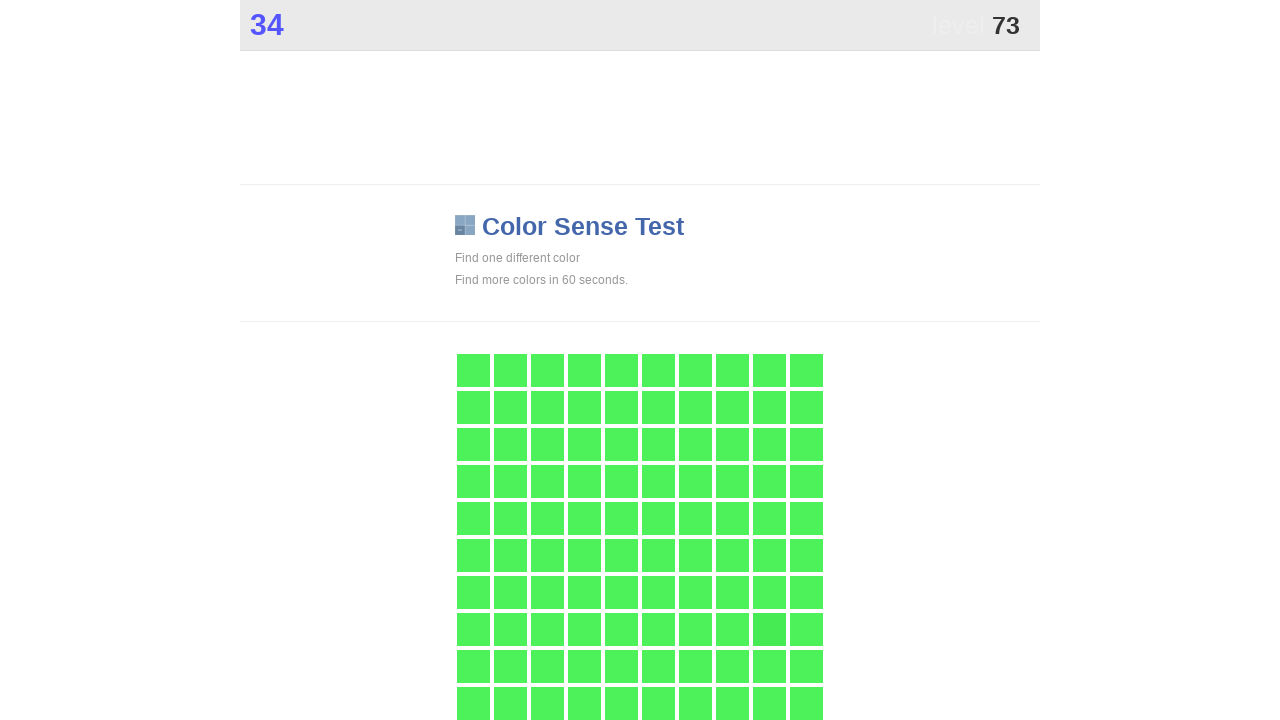

Clicked the different colored square at (769, 629) on .main
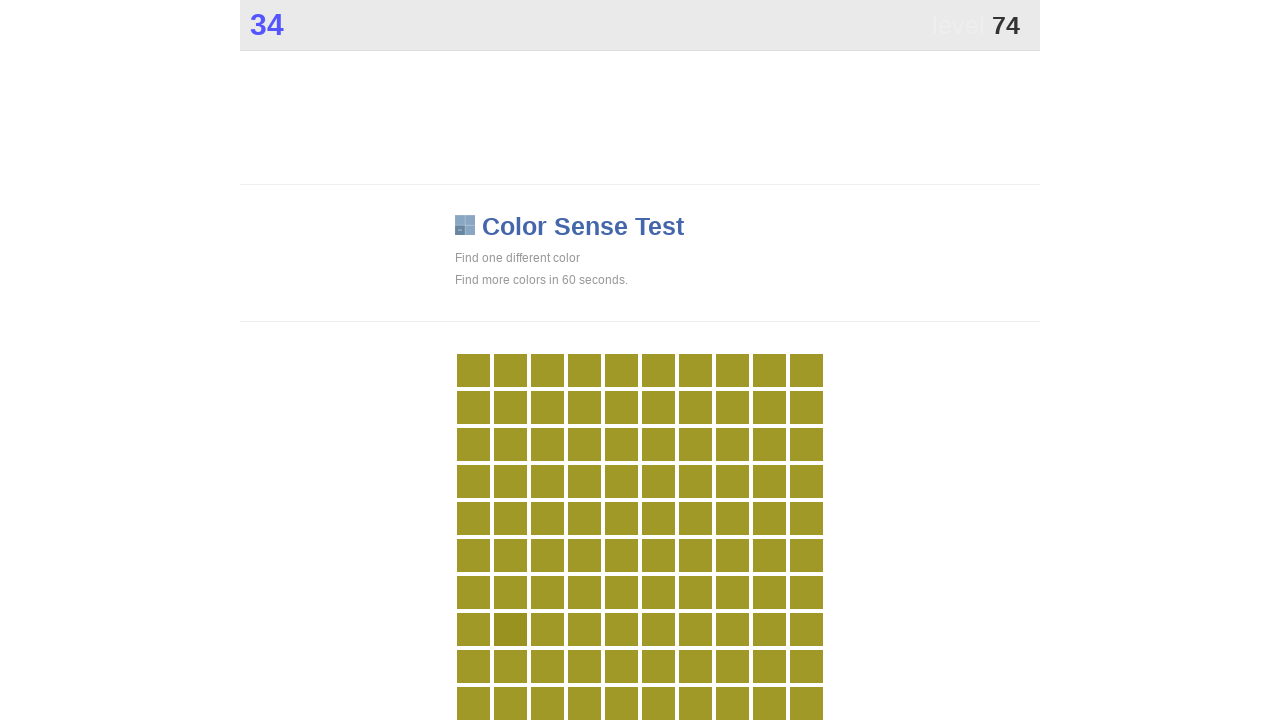

Clicked the different colored square at (510, 629) on .main
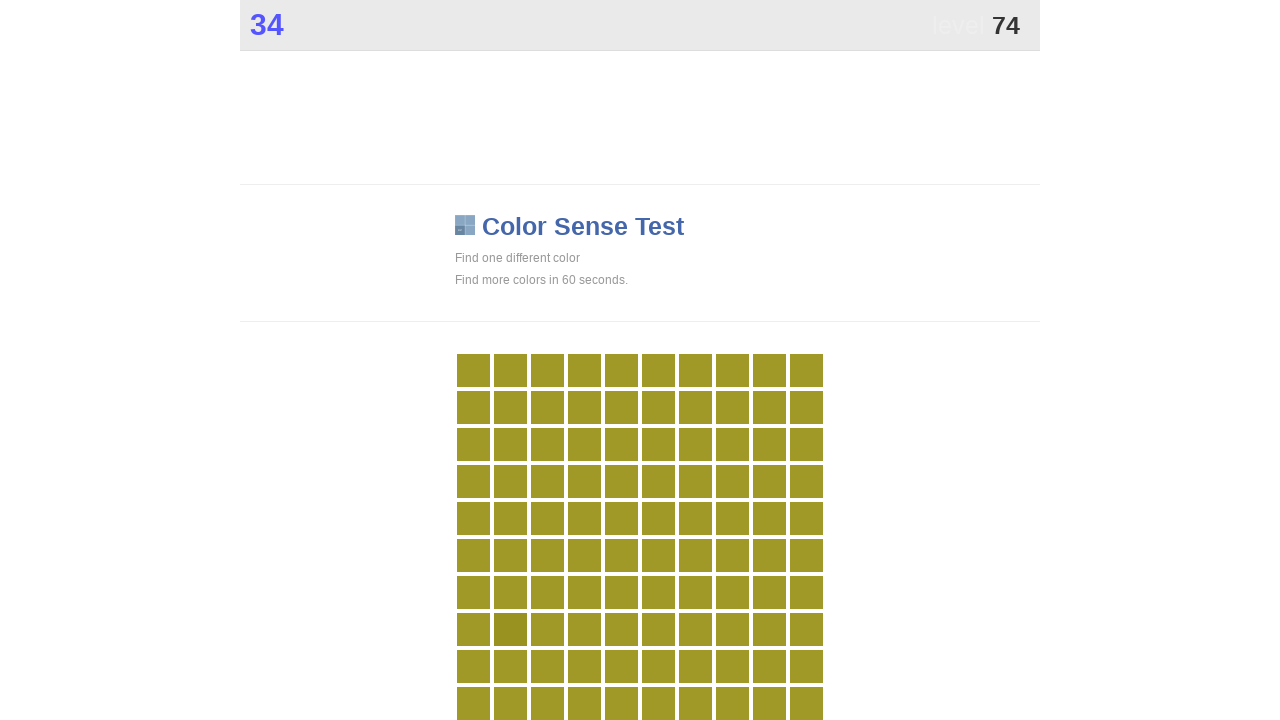

Clicked the different colored square at (510, 629) on .main
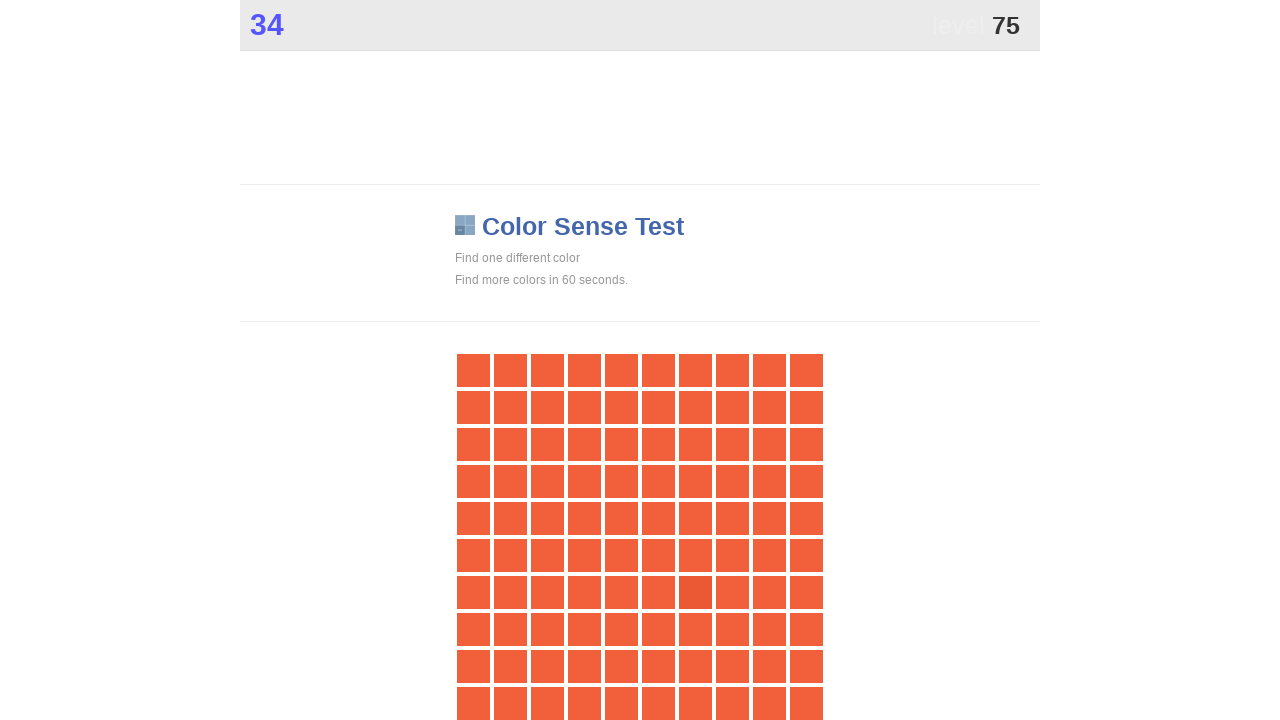

Clicked the different colored square at (695, 592) on .main
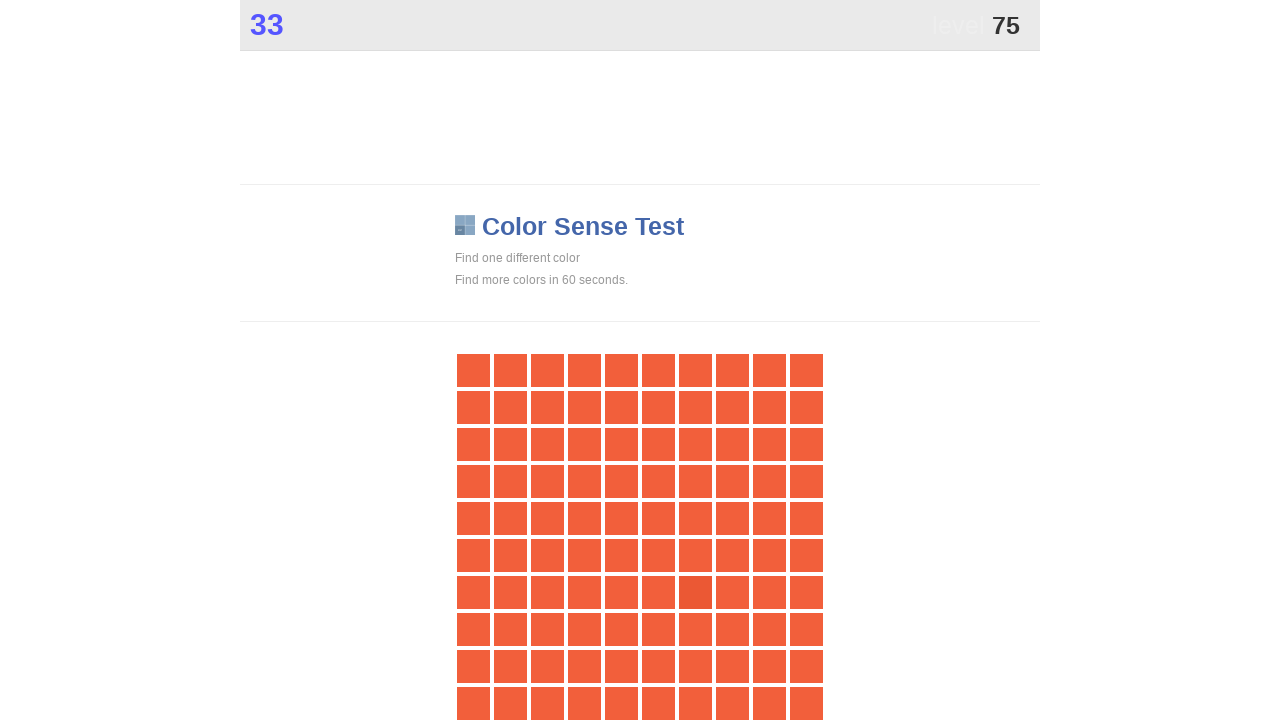

Clicked the different colored square at (695, 592) on .main
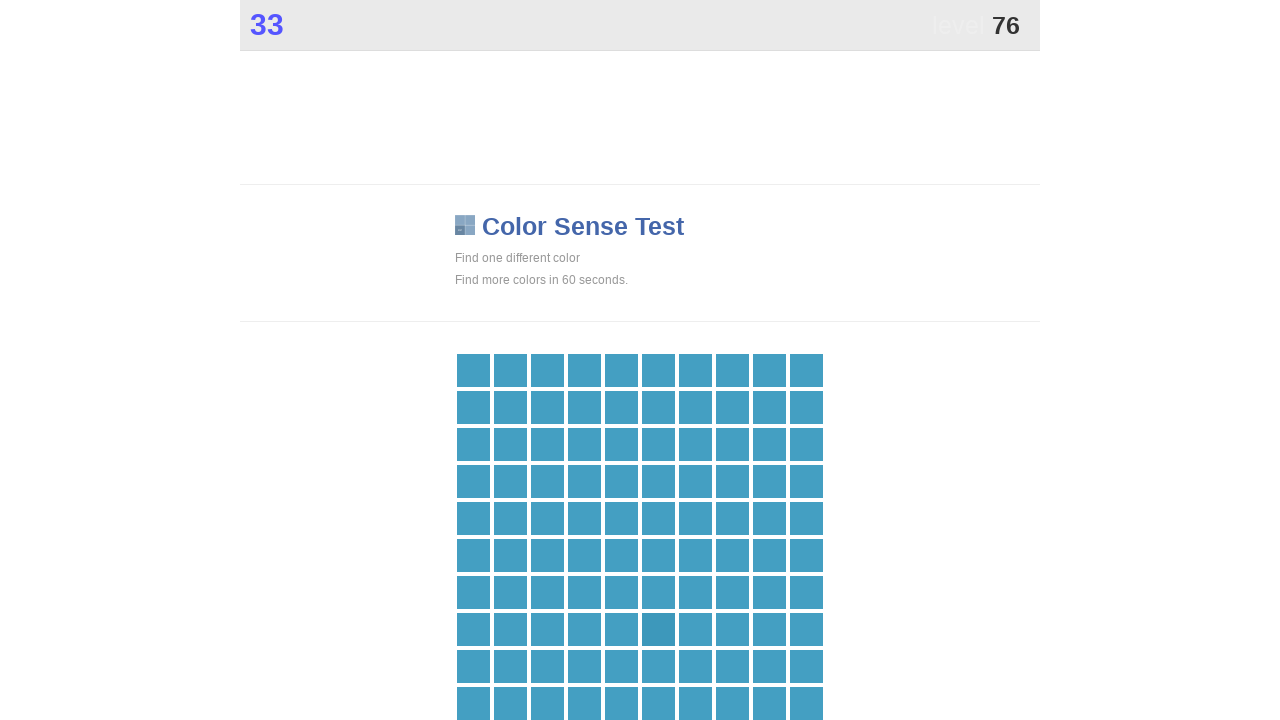

Clicked the different colored square at (658, 629) on .main
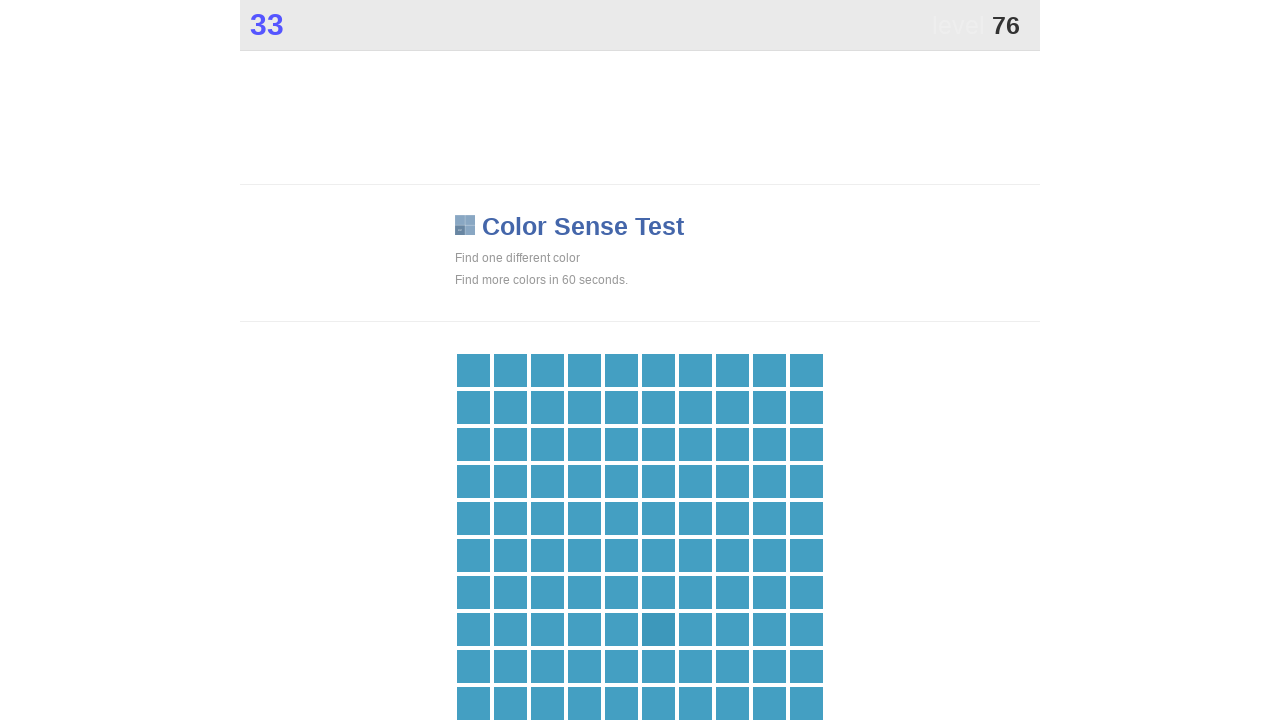

Clicked the different colored square at (658, 629) on .main
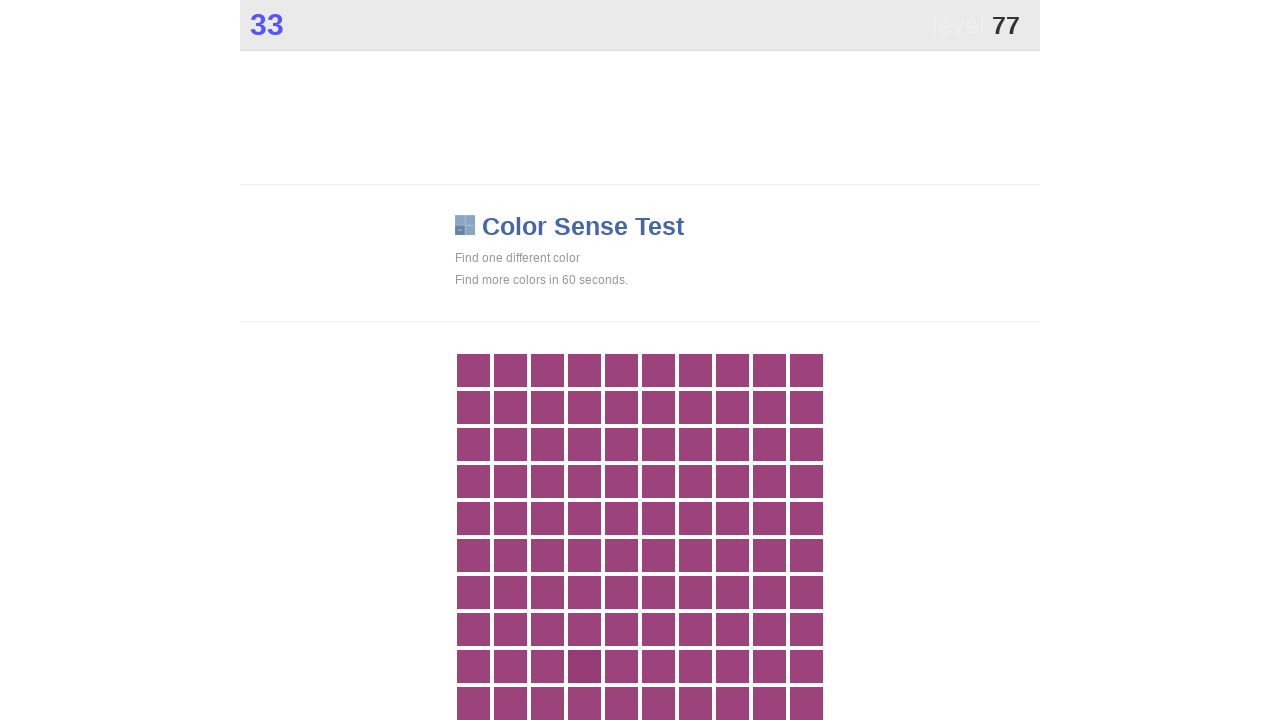

Clicked the different colored square at (584, 666) on .main
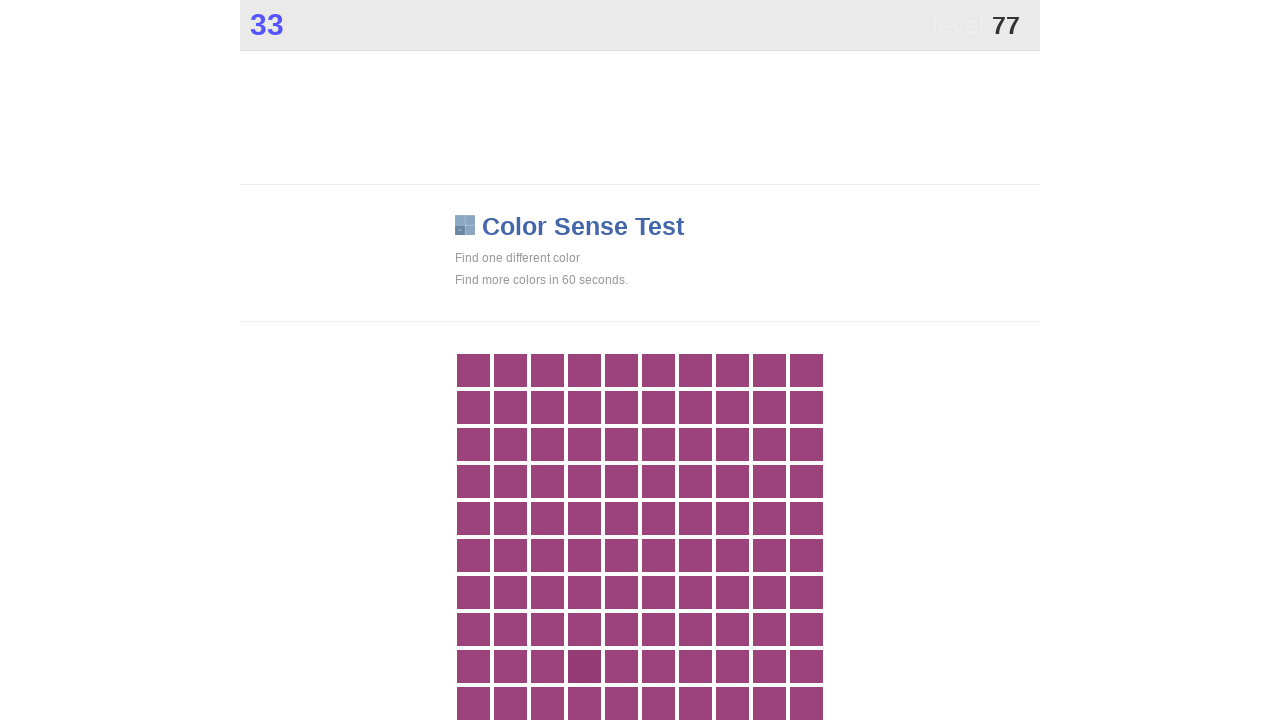

Clicked the different colored square at (584, 666) on .main
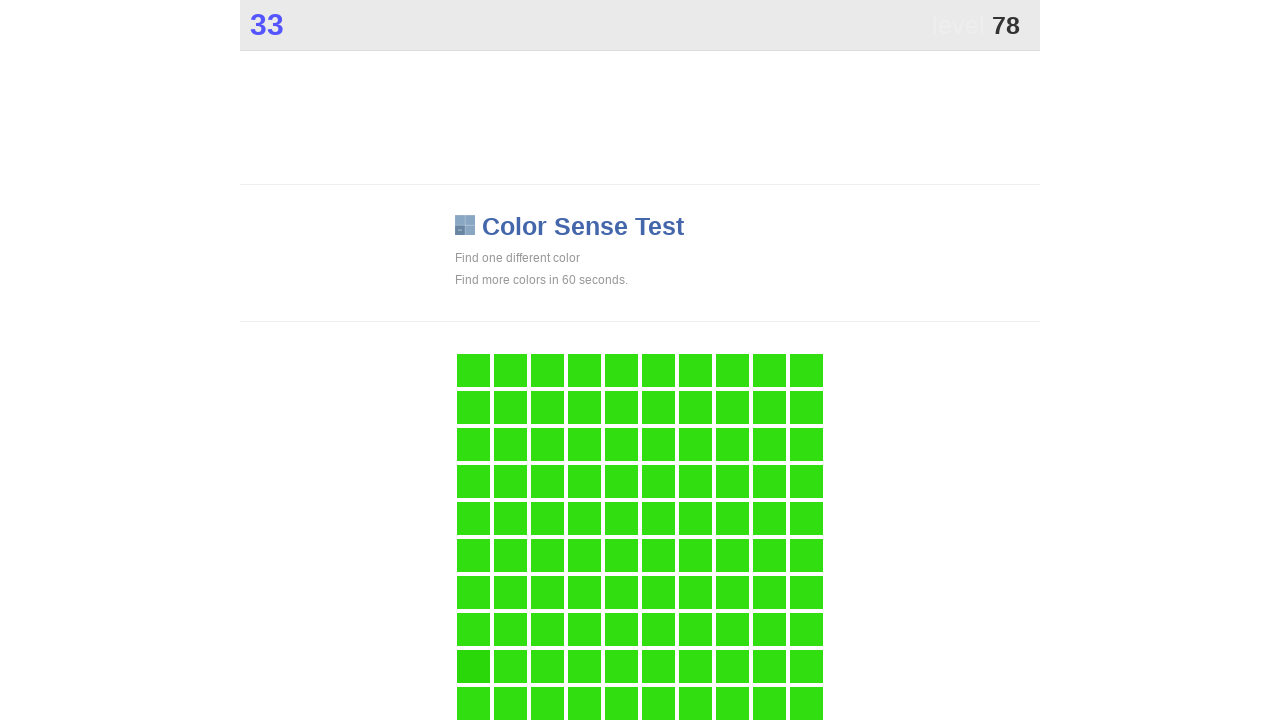

Clicked the different colored square at (473, 666) on .main
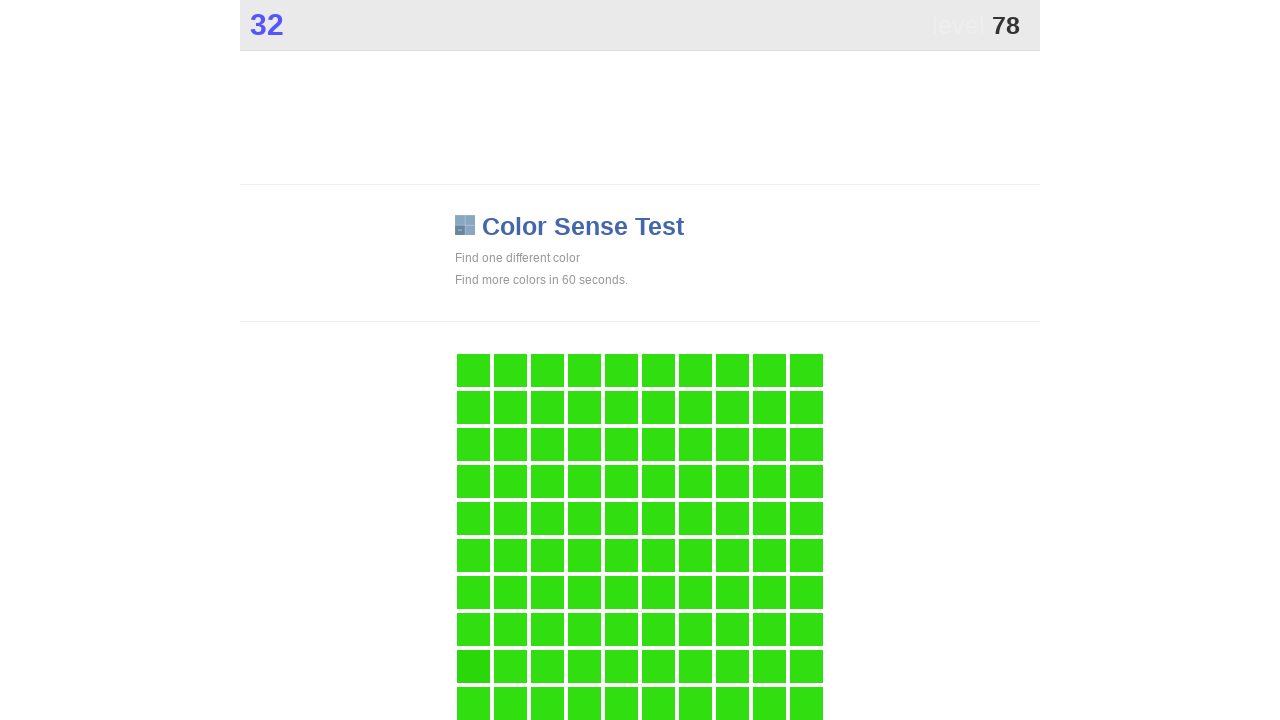

Clicked the different colored square at (473, 666) on .main
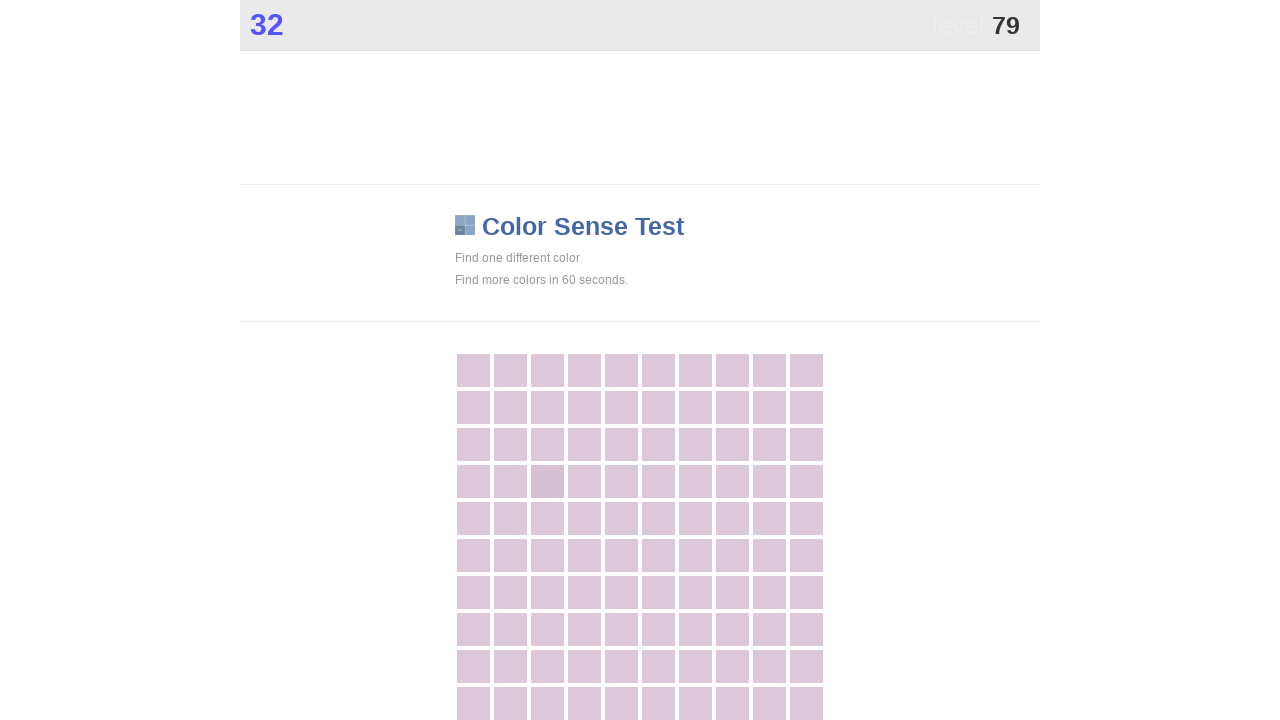

Clicked the different colored square at (547, 481) on .main
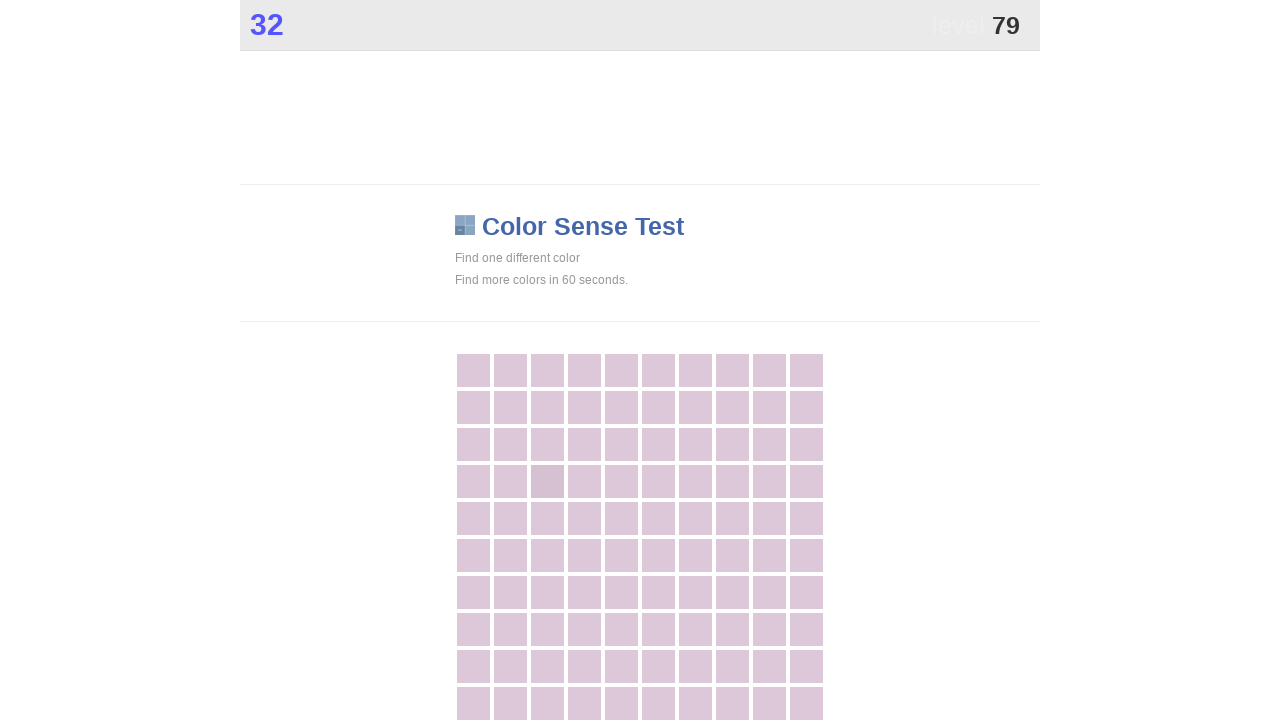

Clicked the different colored square at (547, 481) on .main
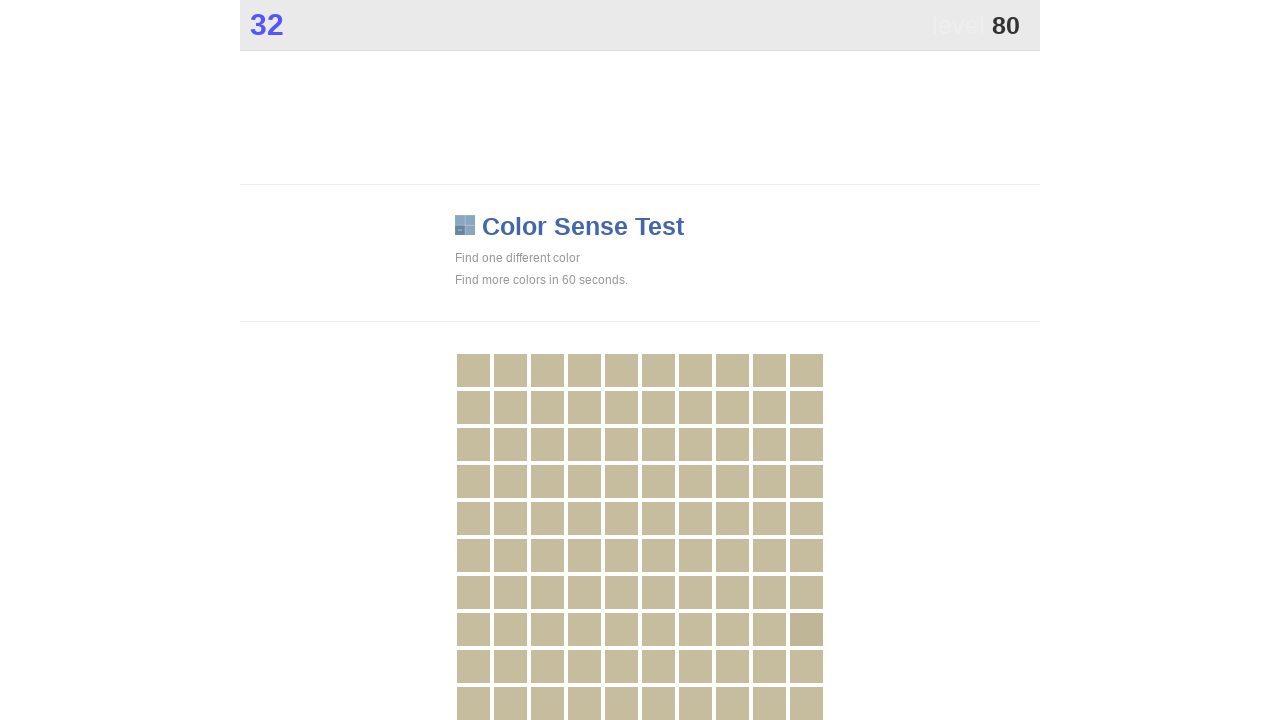

Clicked the different colored square at (806, 629) on .main
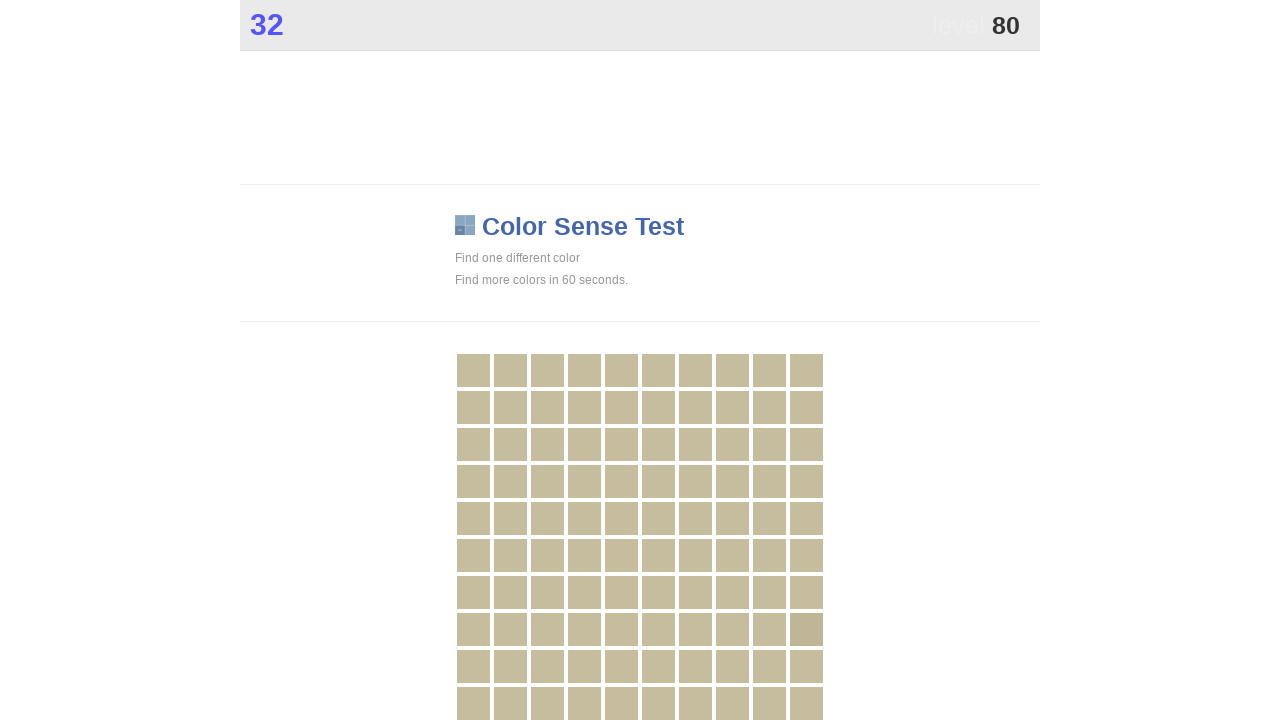

Clicked the different colored square at (806, 629) on .main
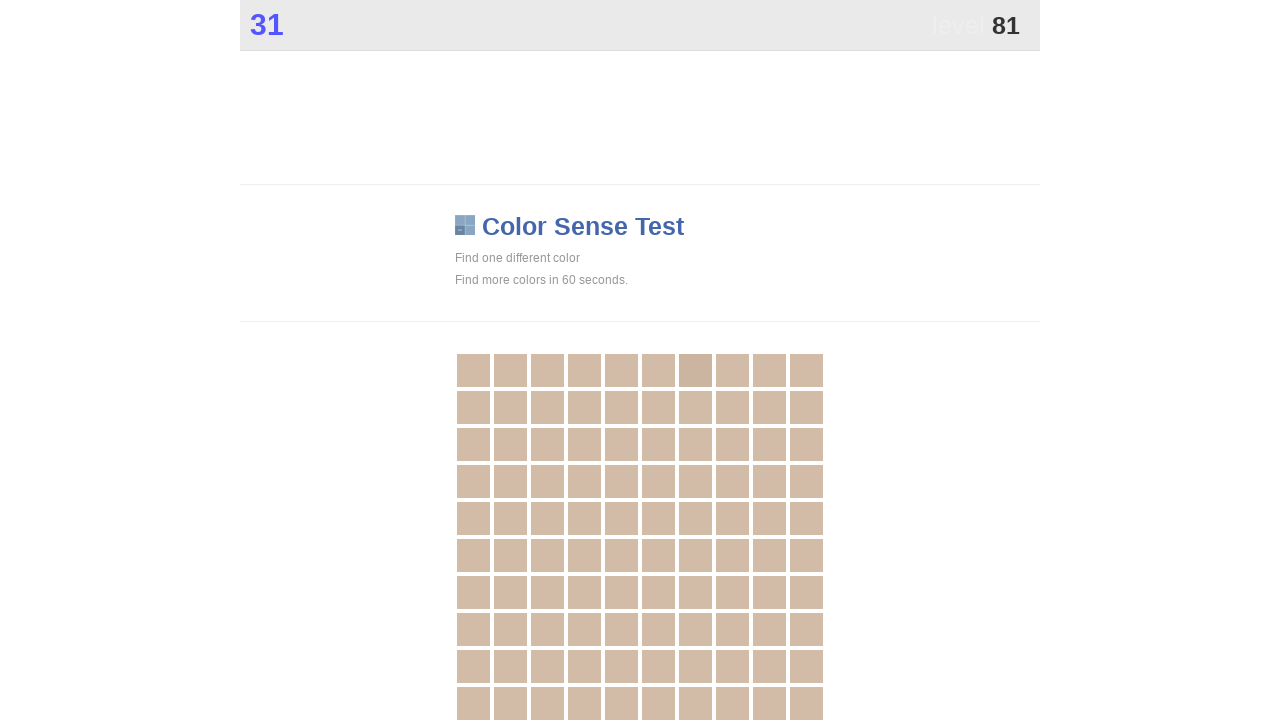

Clicked the different colored square at (695, 370) on .main
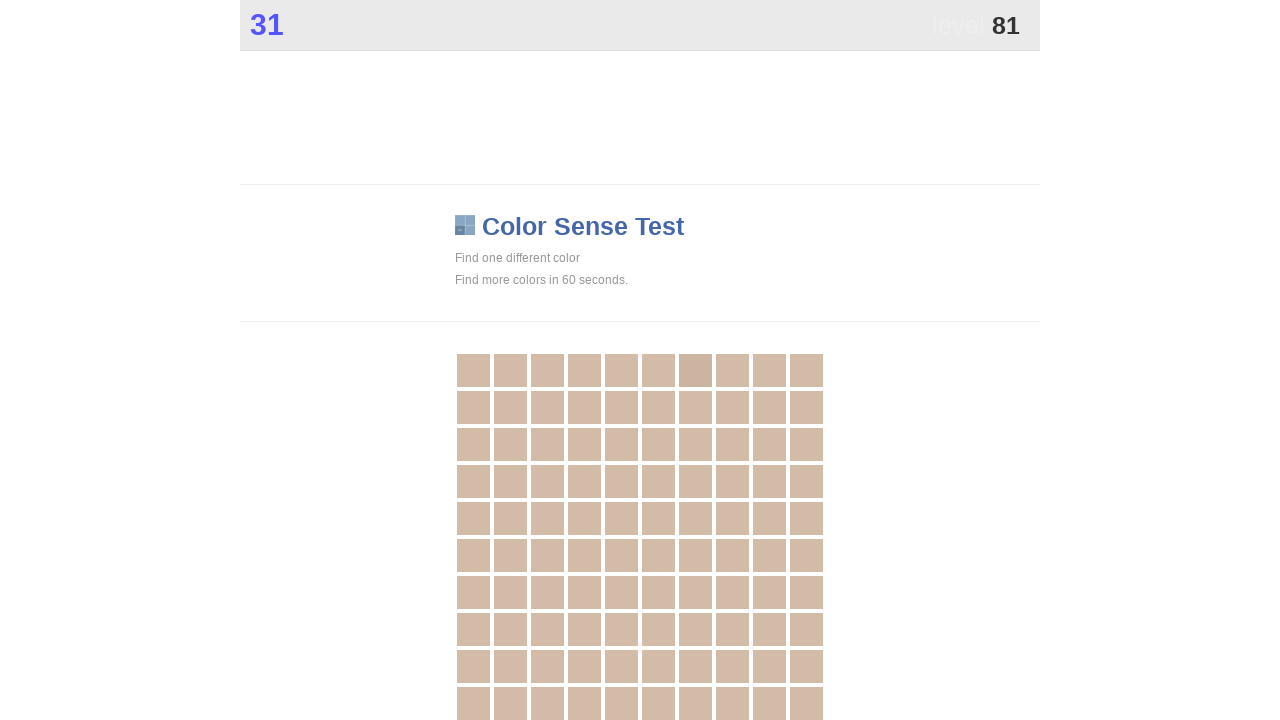

Clicked the different colored square at (695, 370) on .main
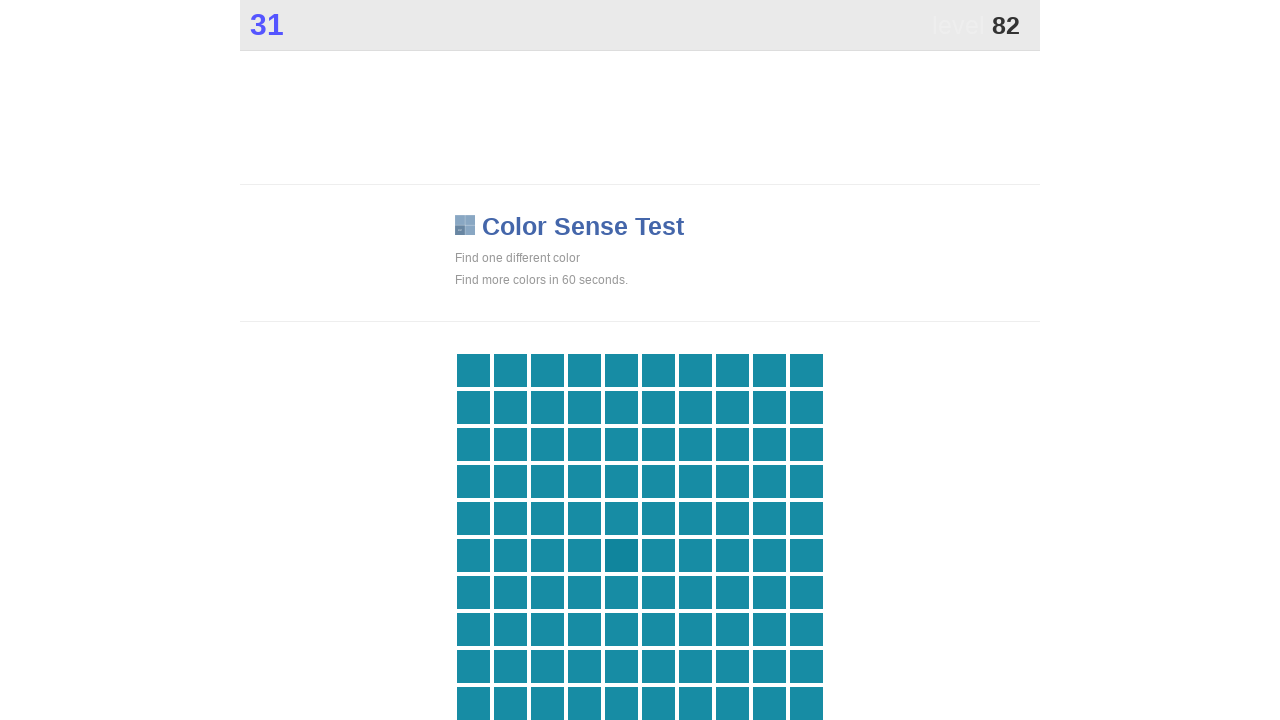

Clicked the different colored square at (621, 555) on .main
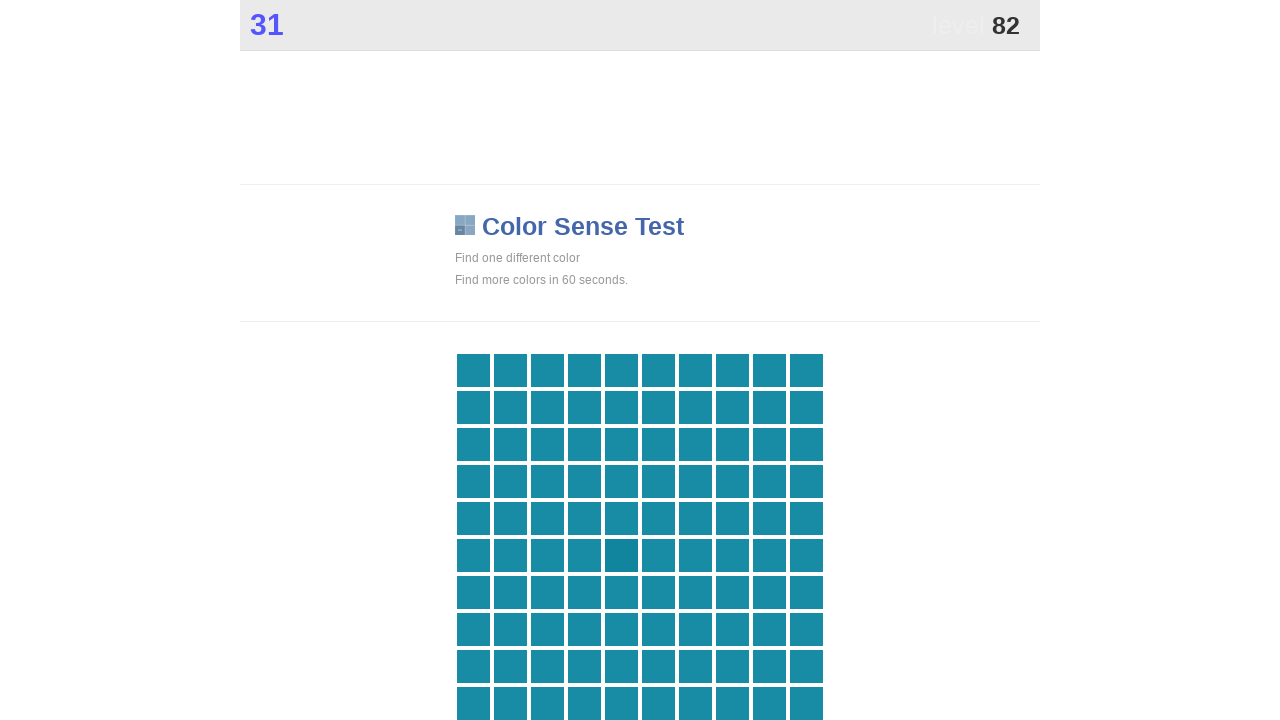

Clicked the different colored square at (621, 555) on .main
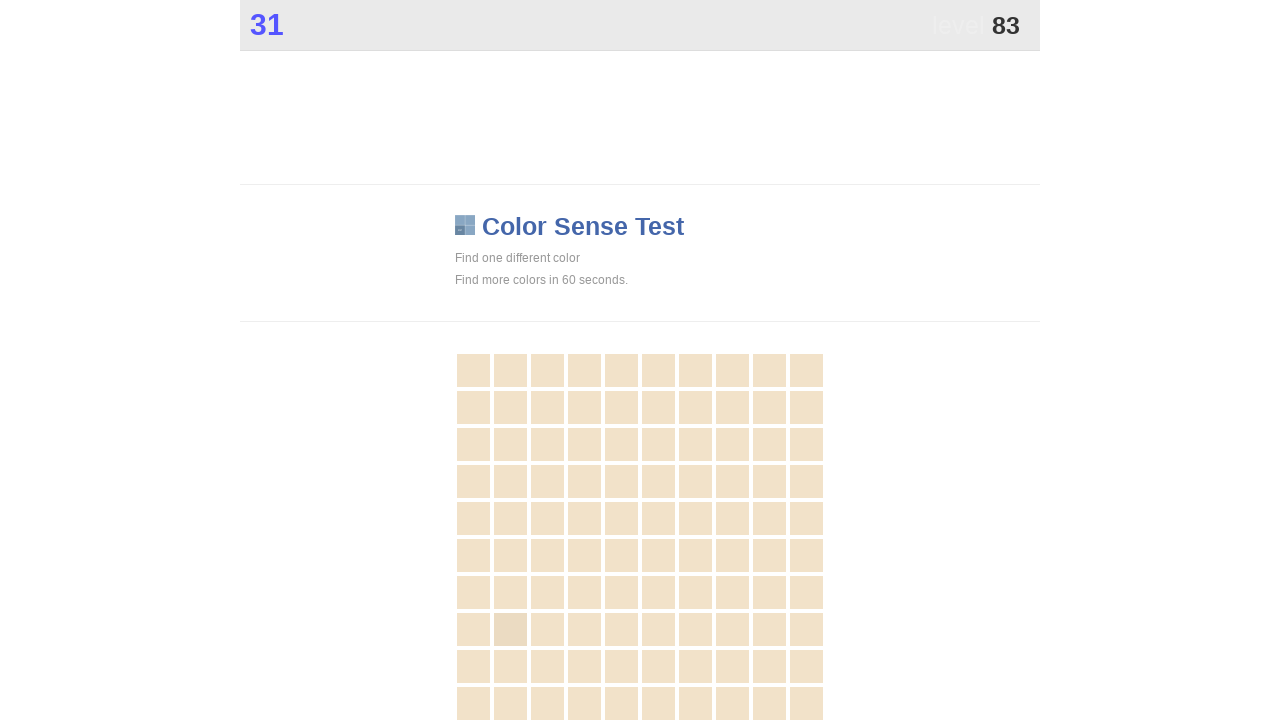

Clicked the different colored square at (510, 629) on .main
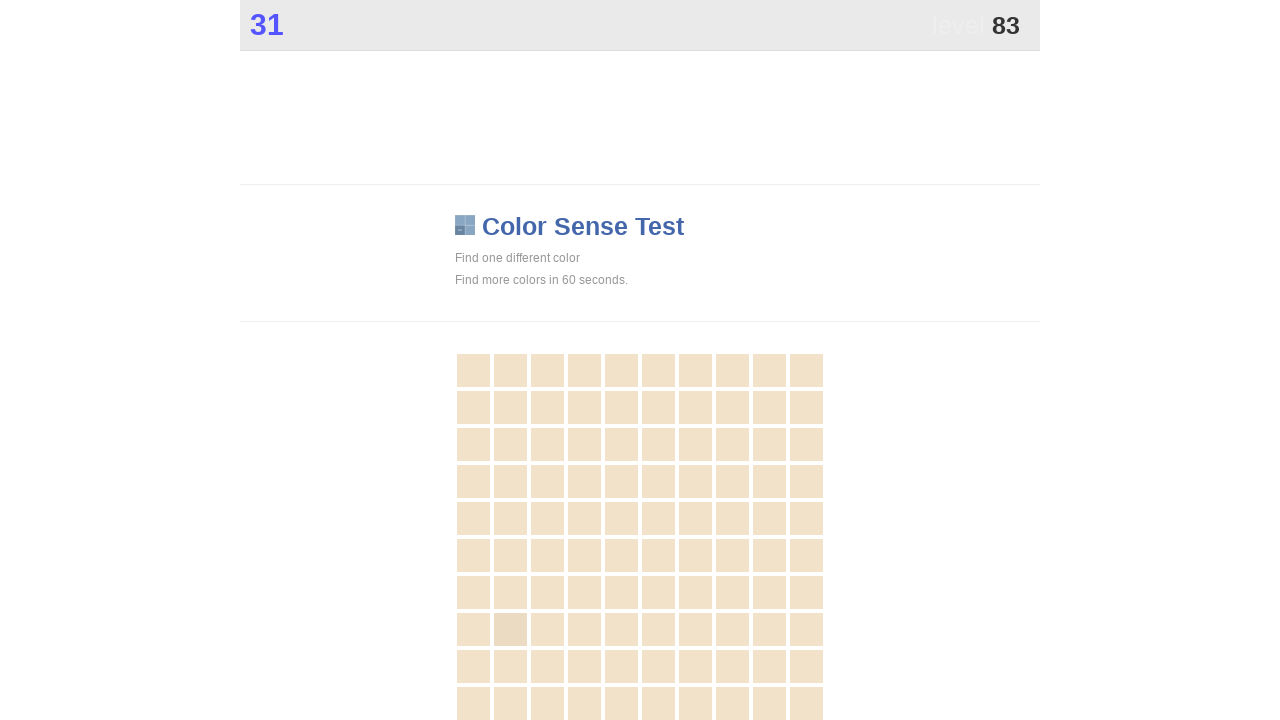

Clicked the different colored square at (510, 629) on .main
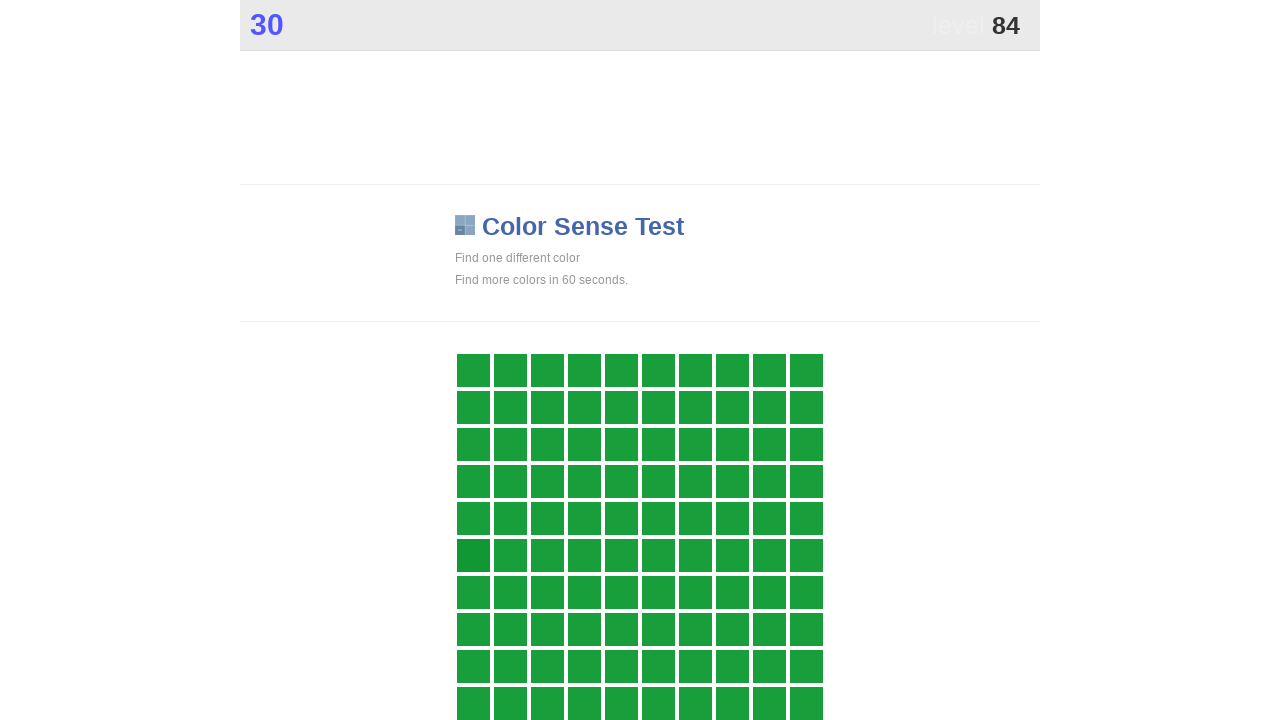

Clicked the different colored square at (473, 555) on .main
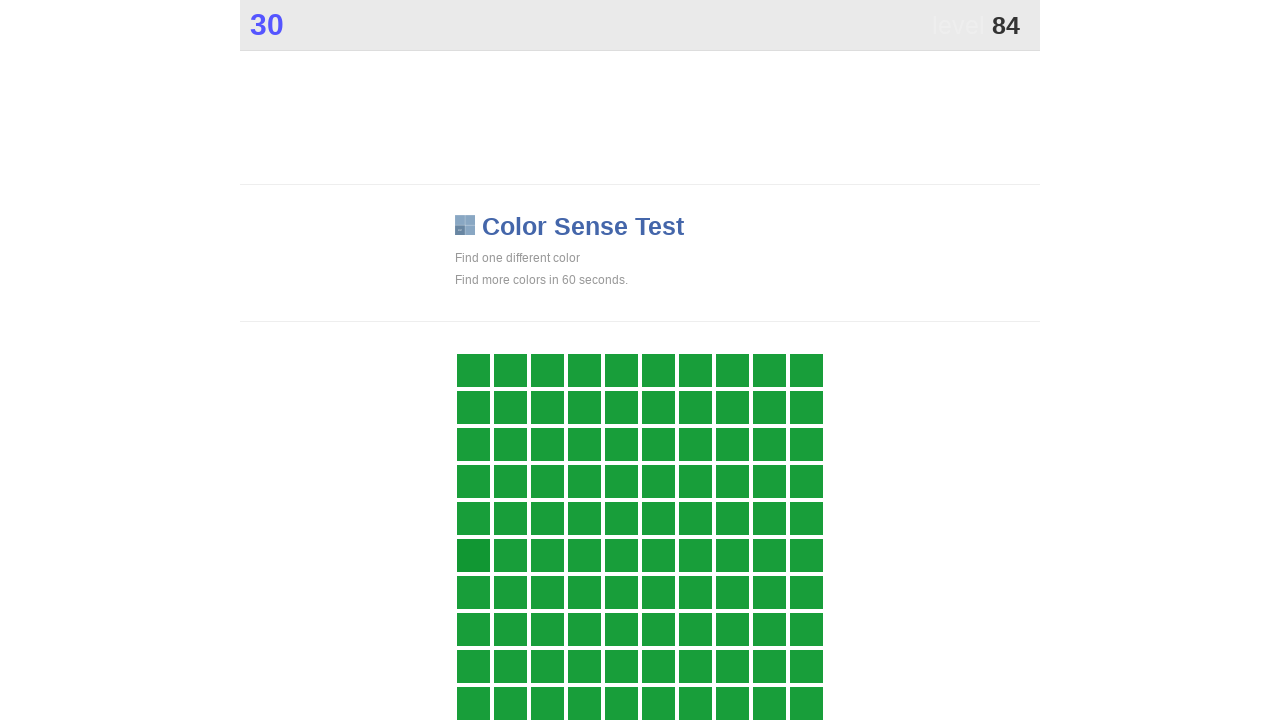

Clicked the different colored square at (473, 555) on .main
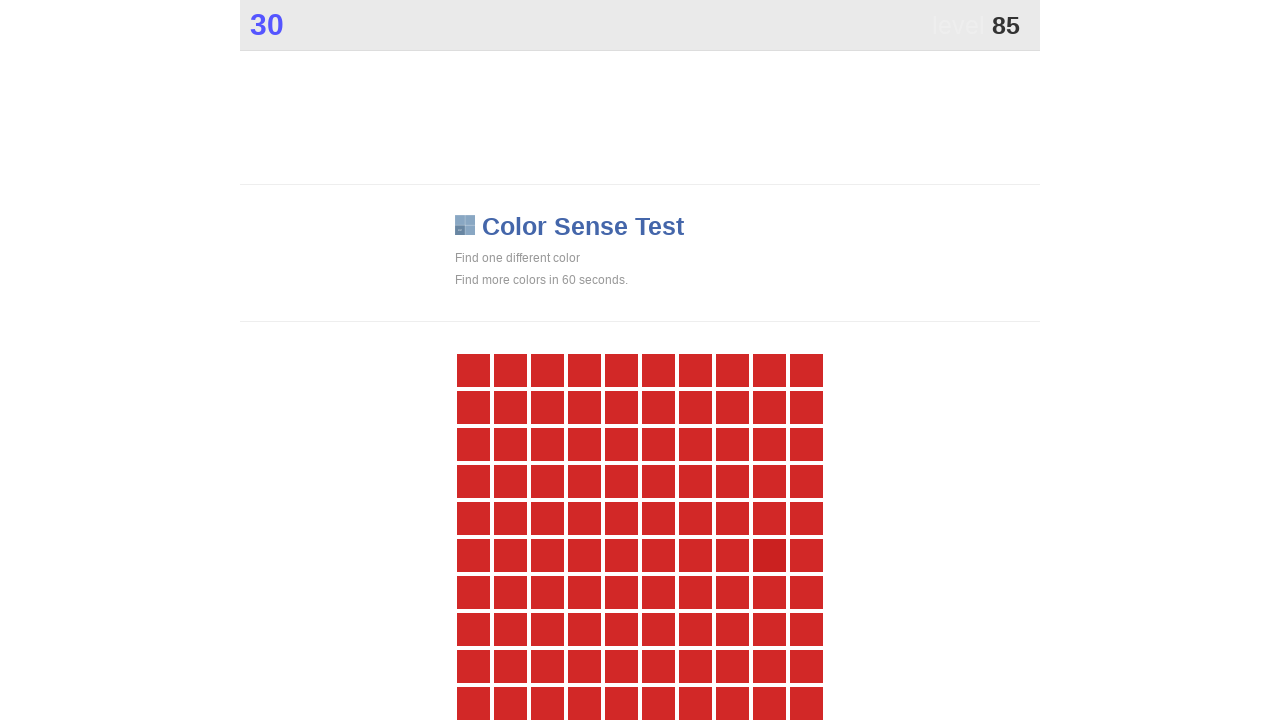

Clicked the different colored square at (769, 555) on .main
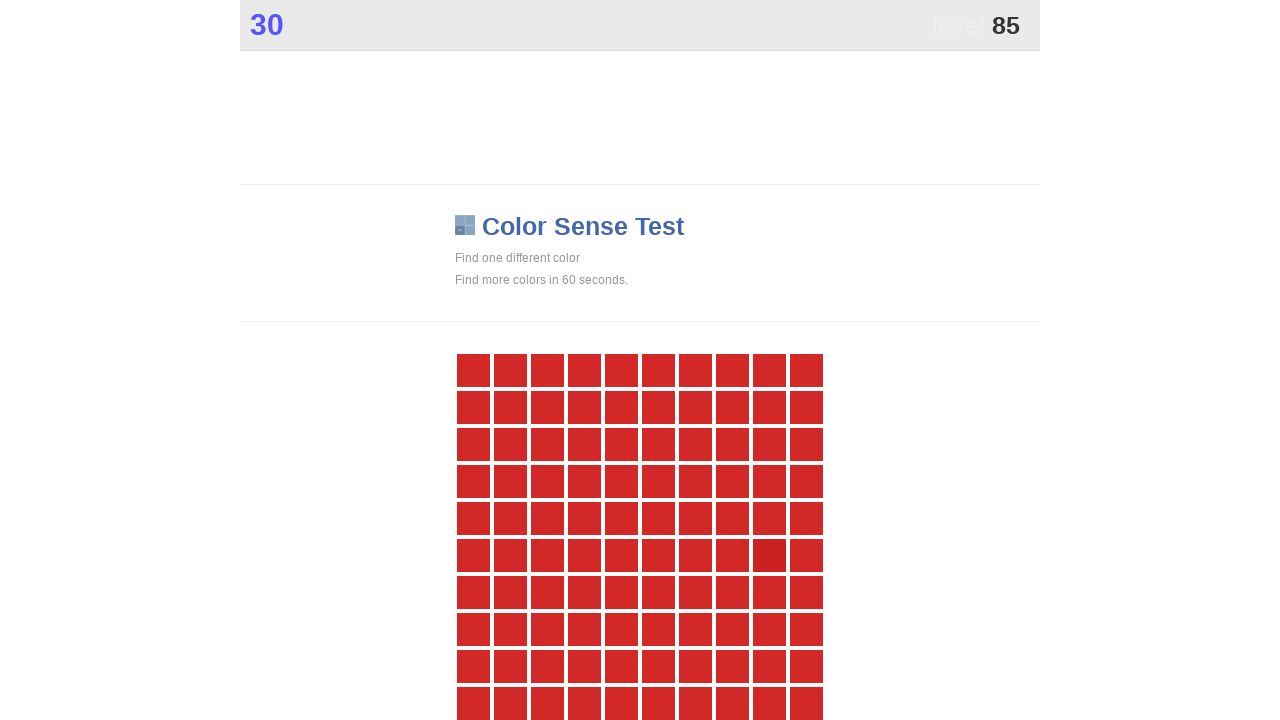

Clicked the different colored square at (769, 555) on .main
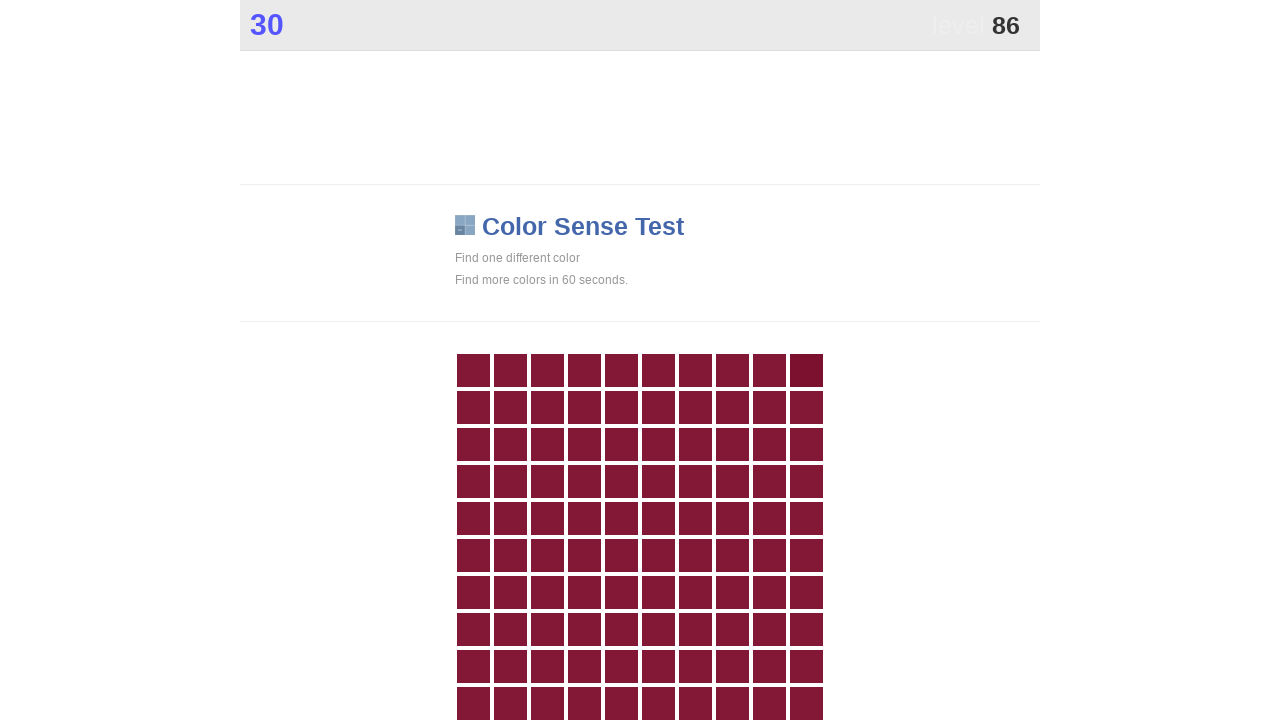

Clicked the different colored square at (806, 370) on .main
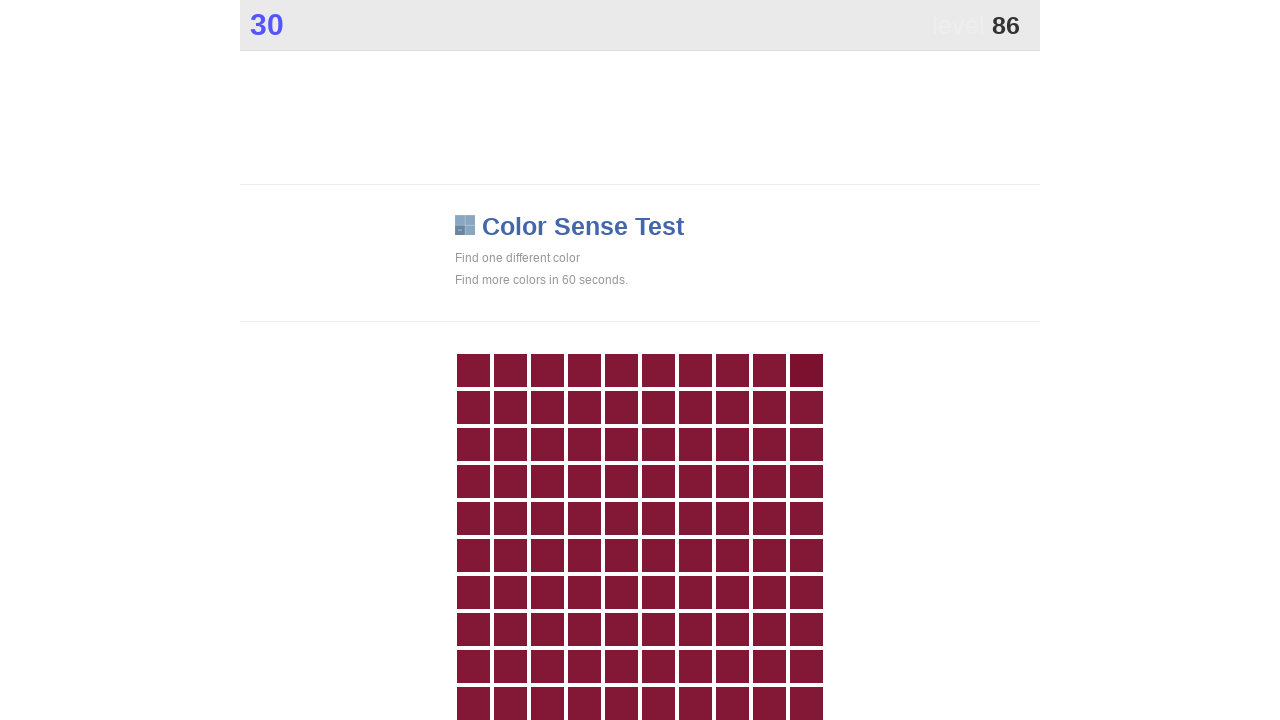

Clicked the different colored square at (806, 370) on .main
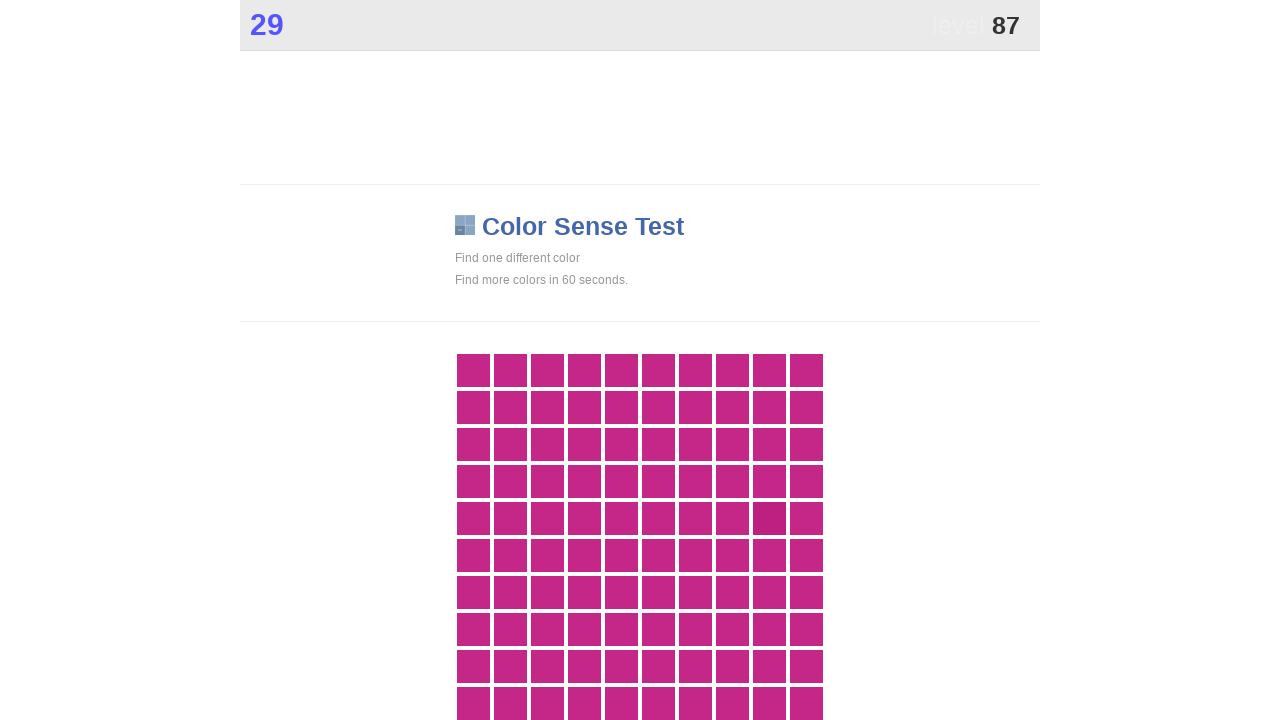

Clicked the different colored square at (769, 518) on .main
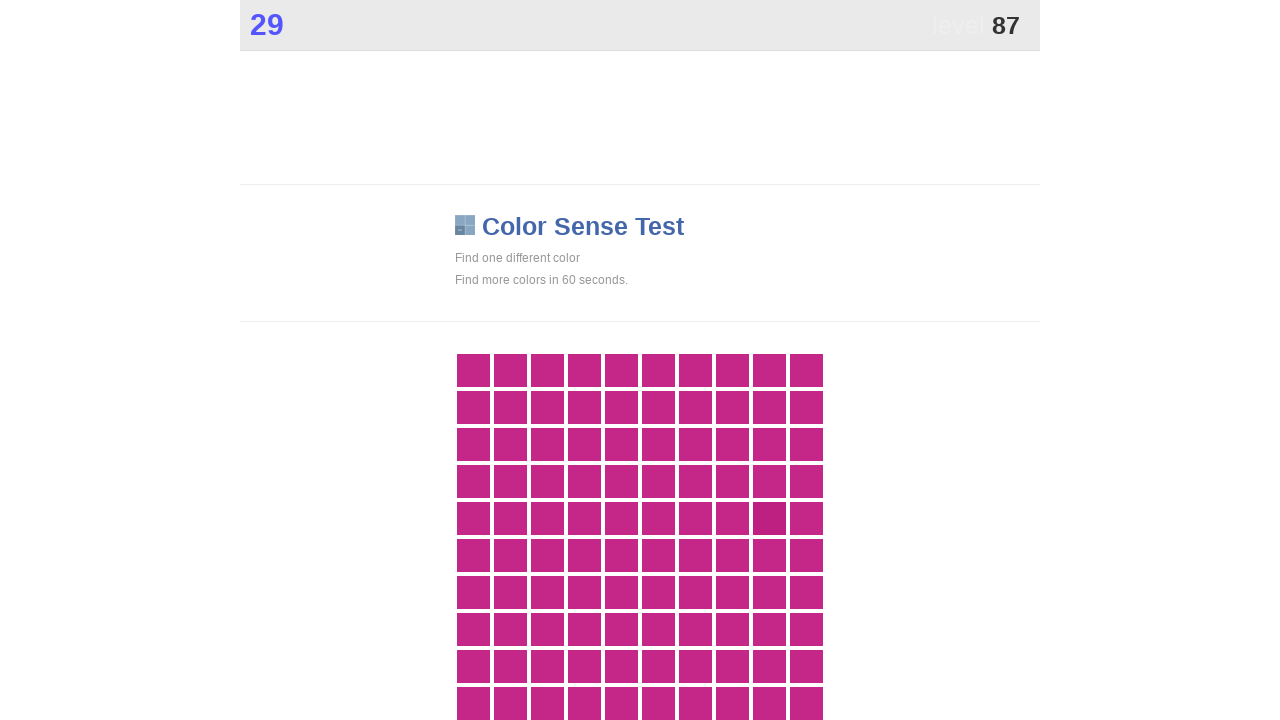

Clicked the different colored square at (769, 518) on .main
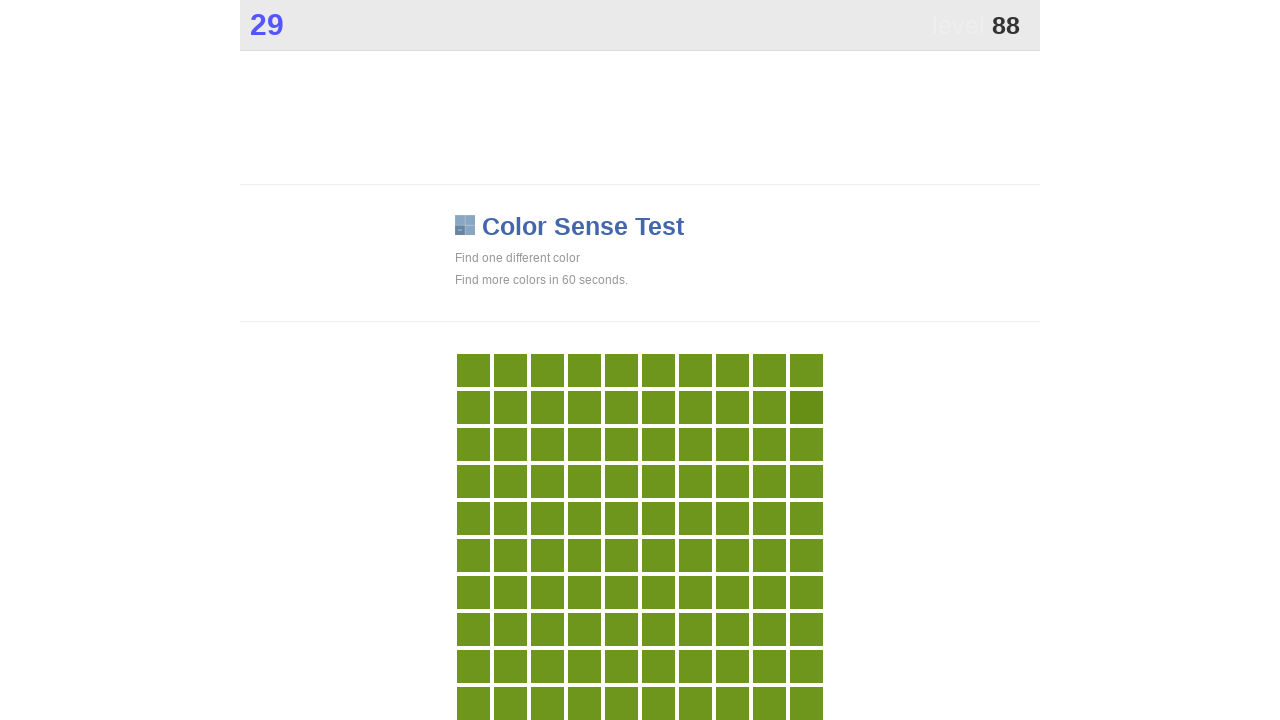

Clicked the different colored square at (806, 407) on .main
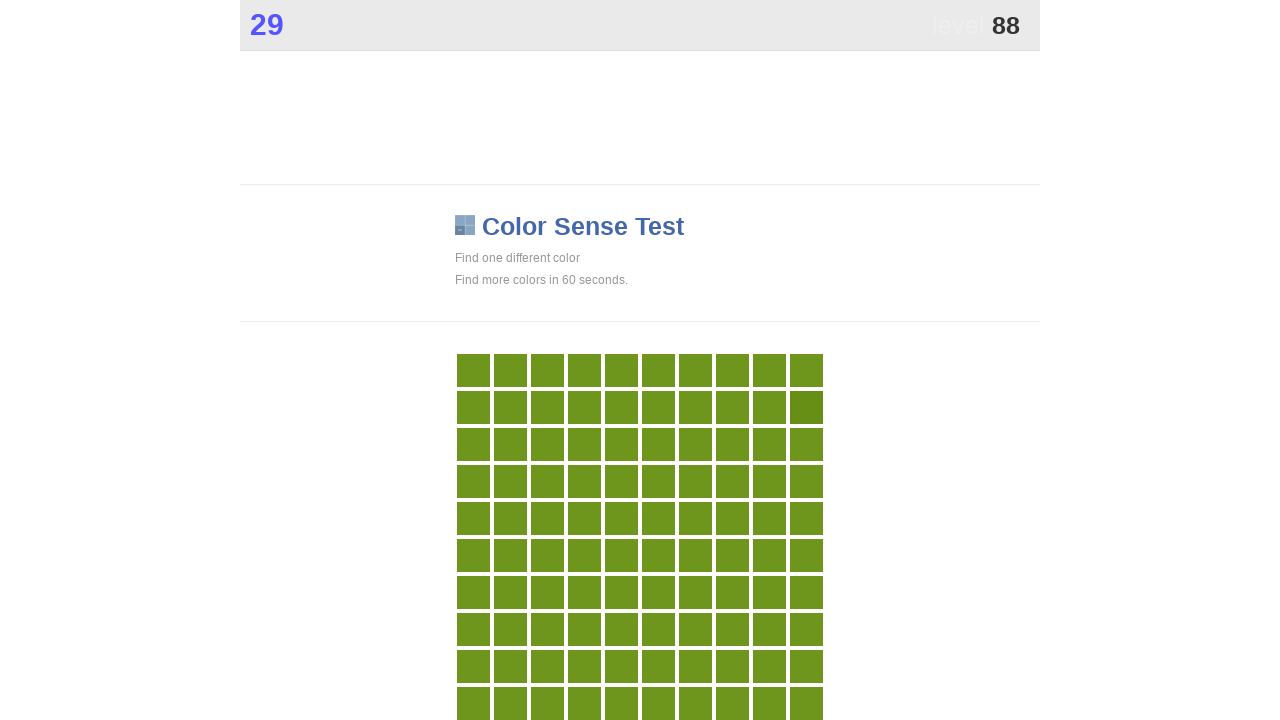

Clicked the different colored square at (806, 407) on .main
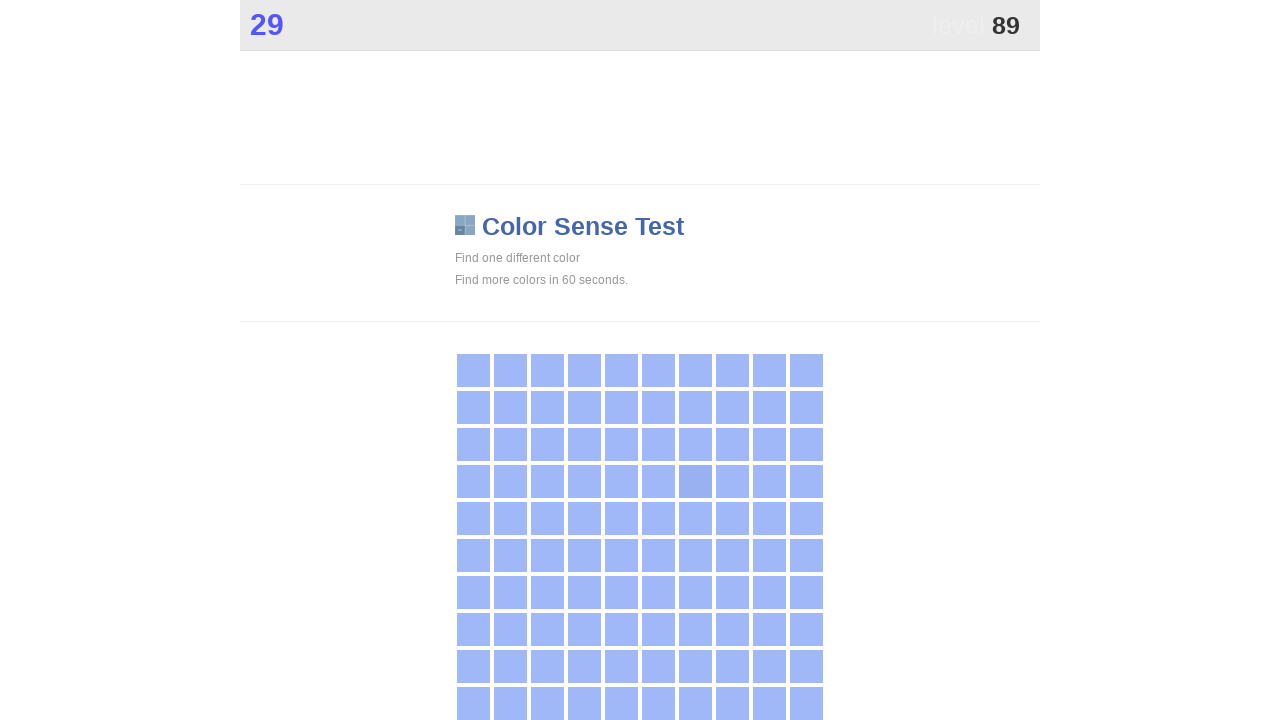

Clicked the different colored square at (695, 481) on .main
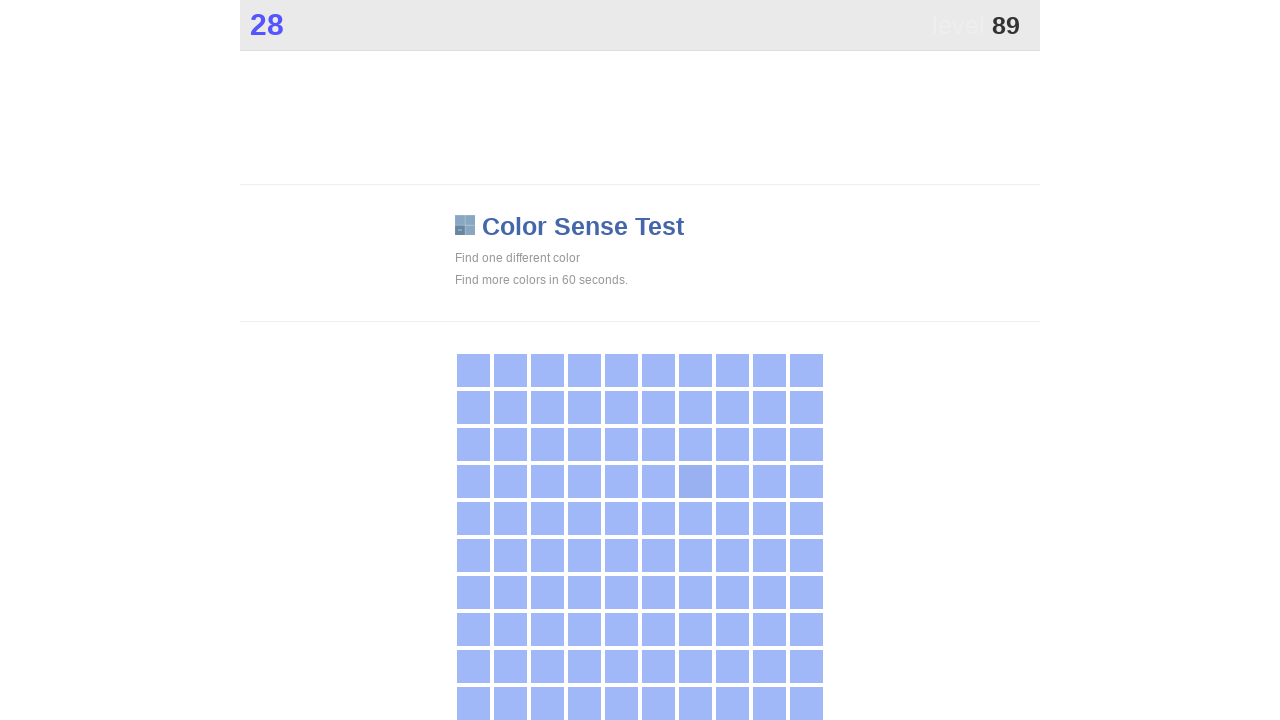

Clicked the different colored square at (695, 481) on .main
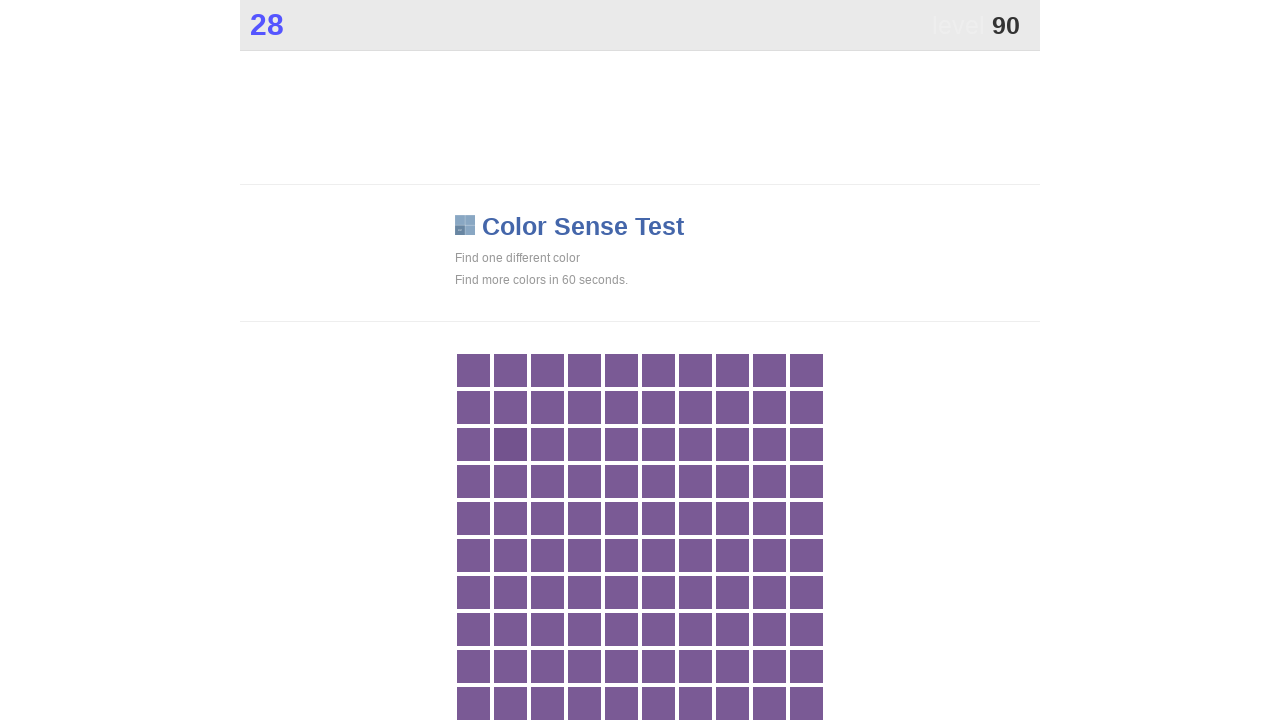

Clicked the different colored square at (510, 444) on .main
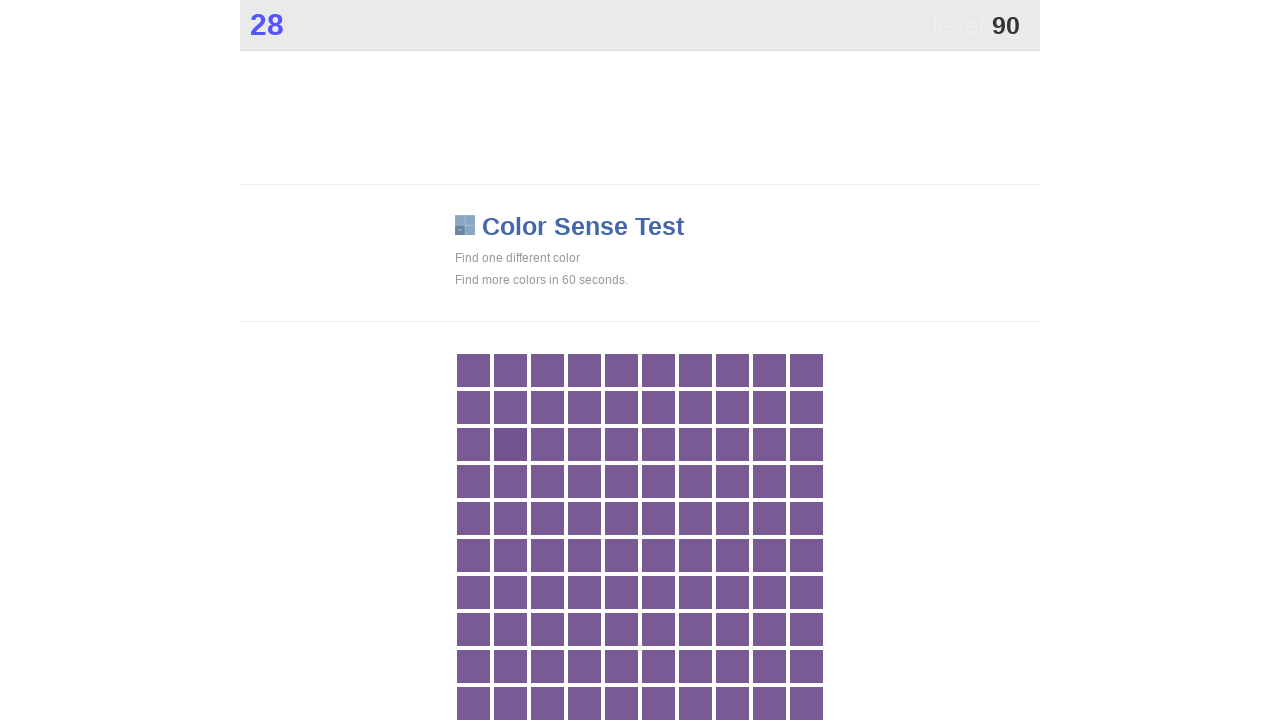

Clicked the different colored square at (510, 444) on .main
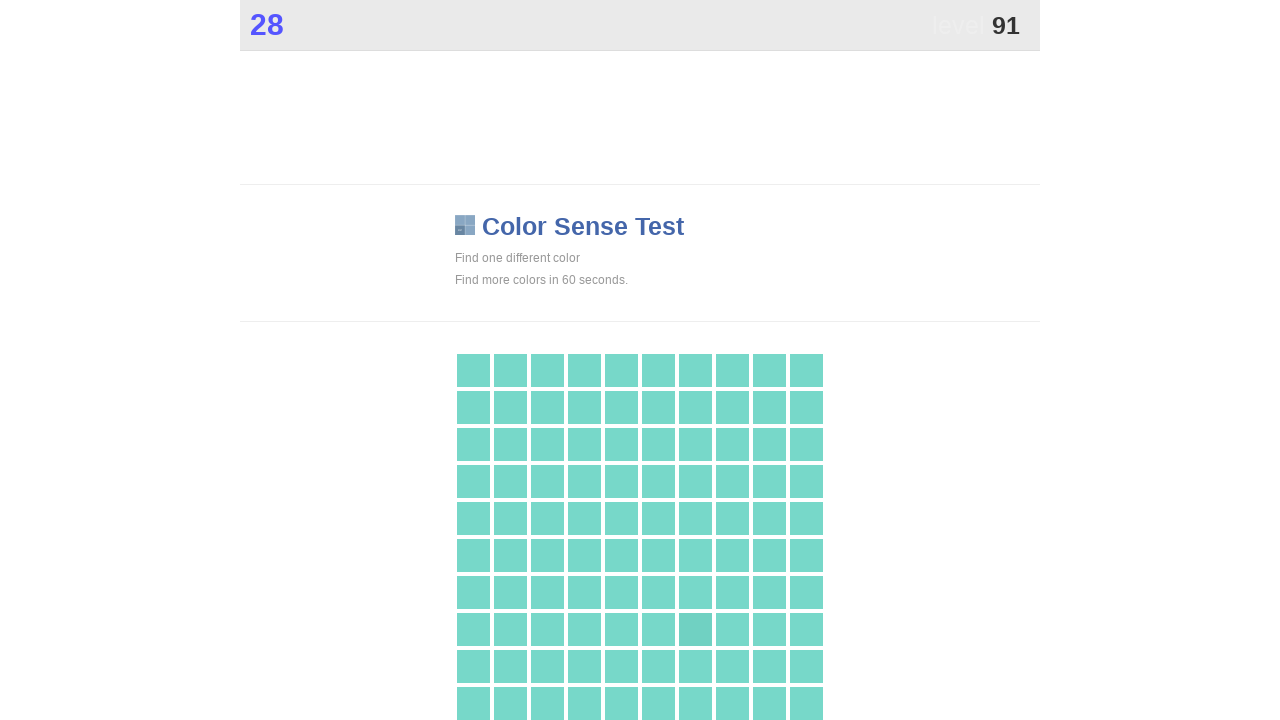

Clicked the different colored square at (695, 629) on .main
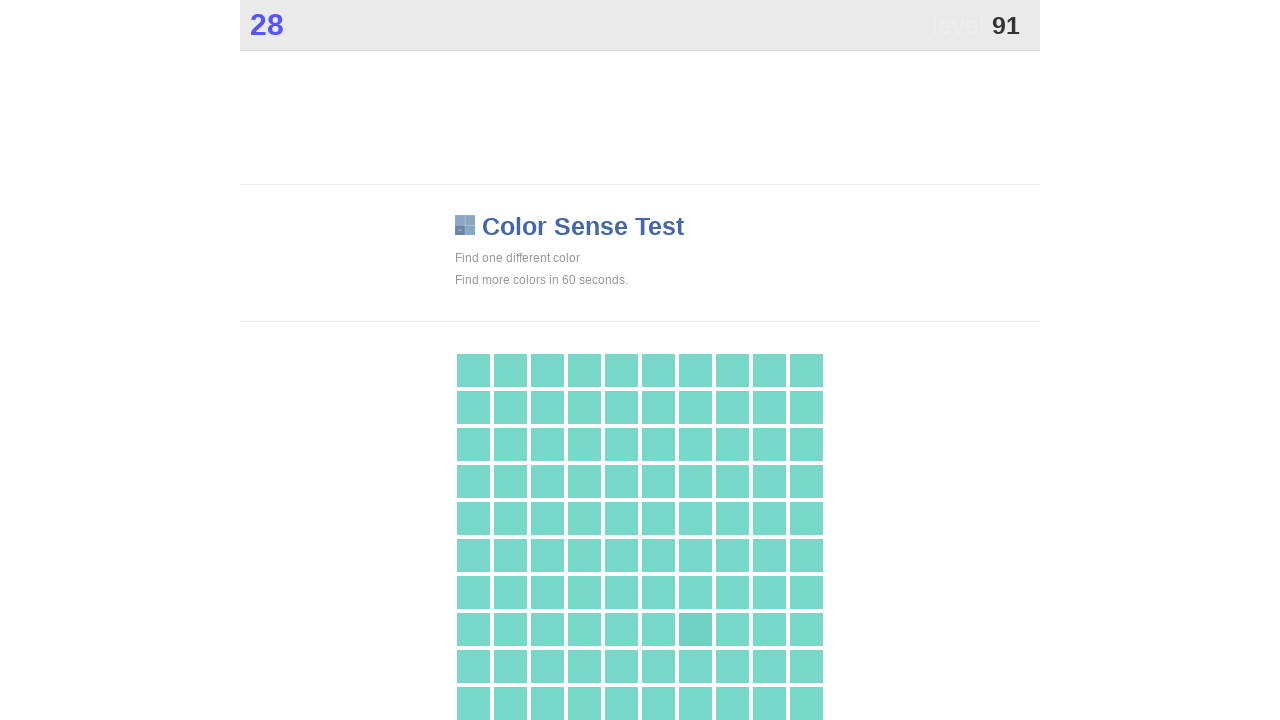

Clicked the different colored square at (695, 629) on .main
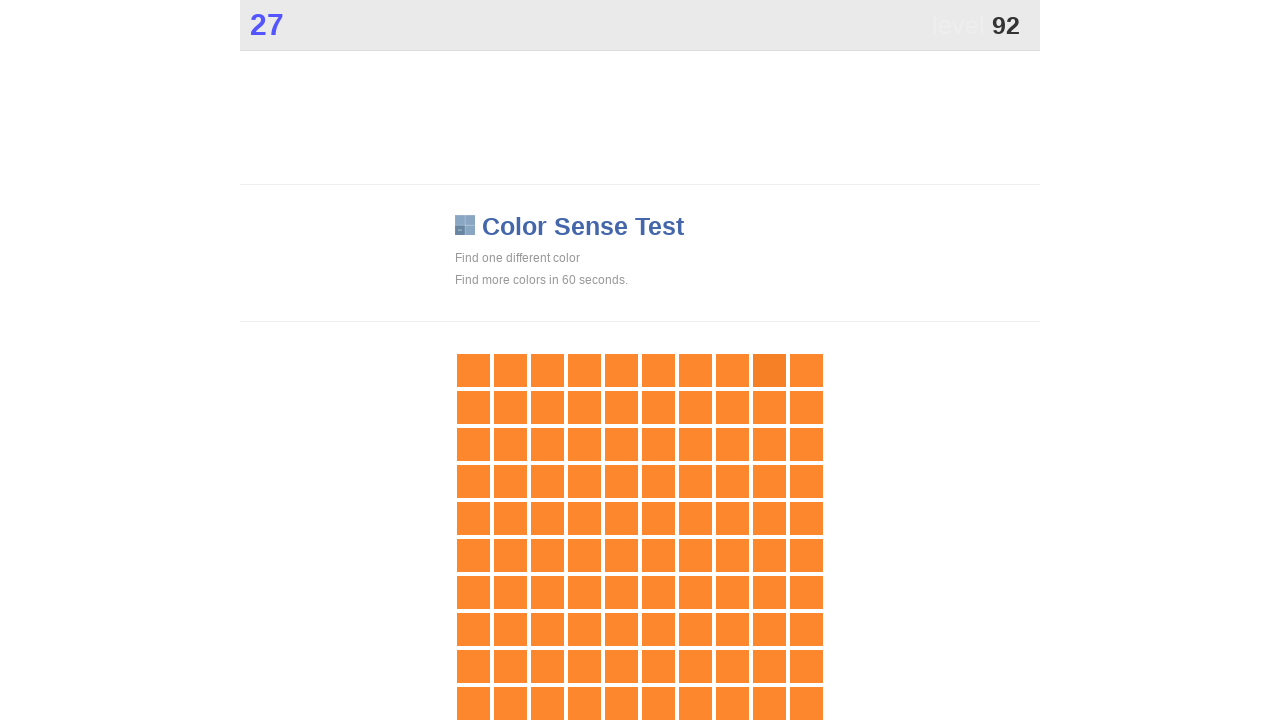

Clicked the different colored square at (769, 370) on .main
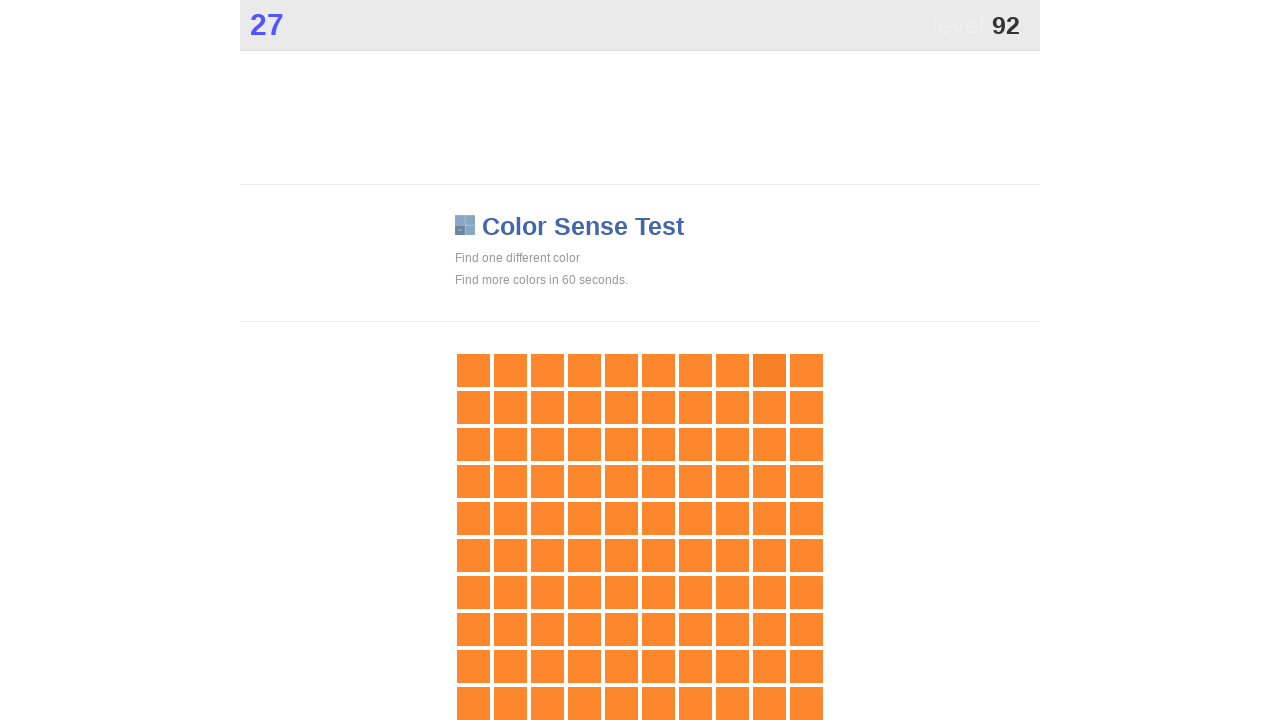

Clicked the different colored square at (769, 370) on .main
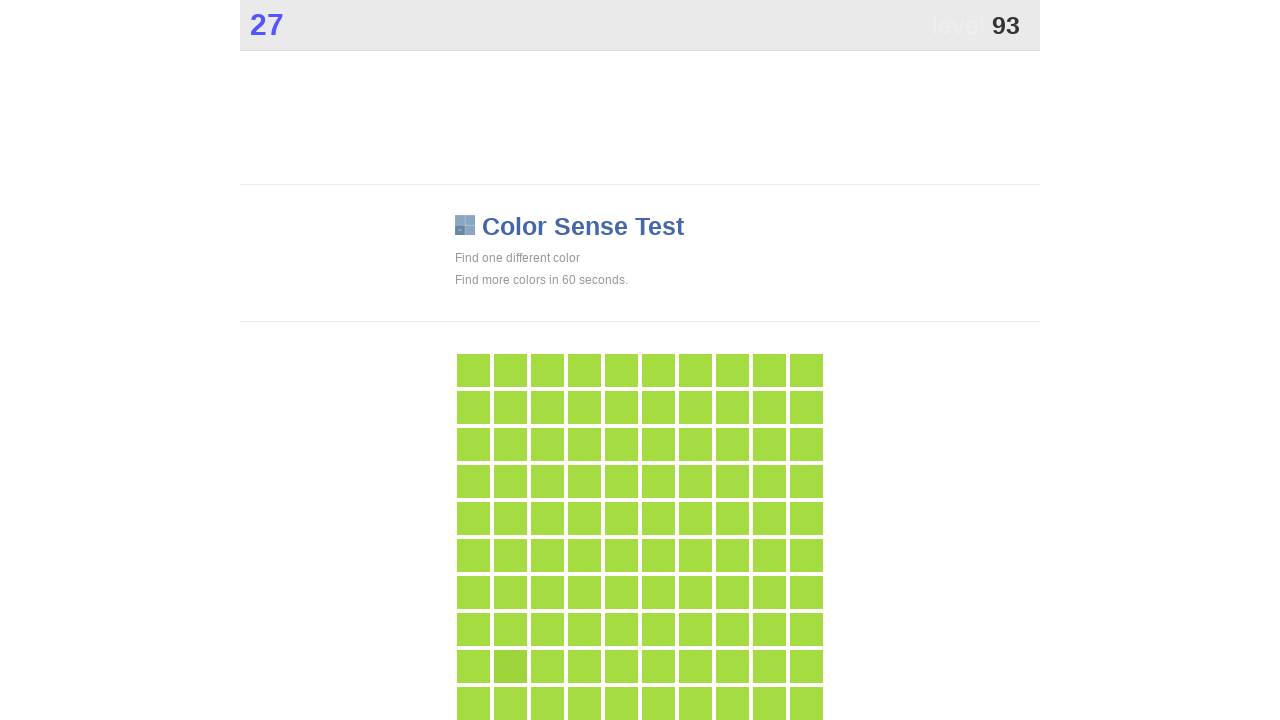

Clicked the different colored square at (510, 666) on .main
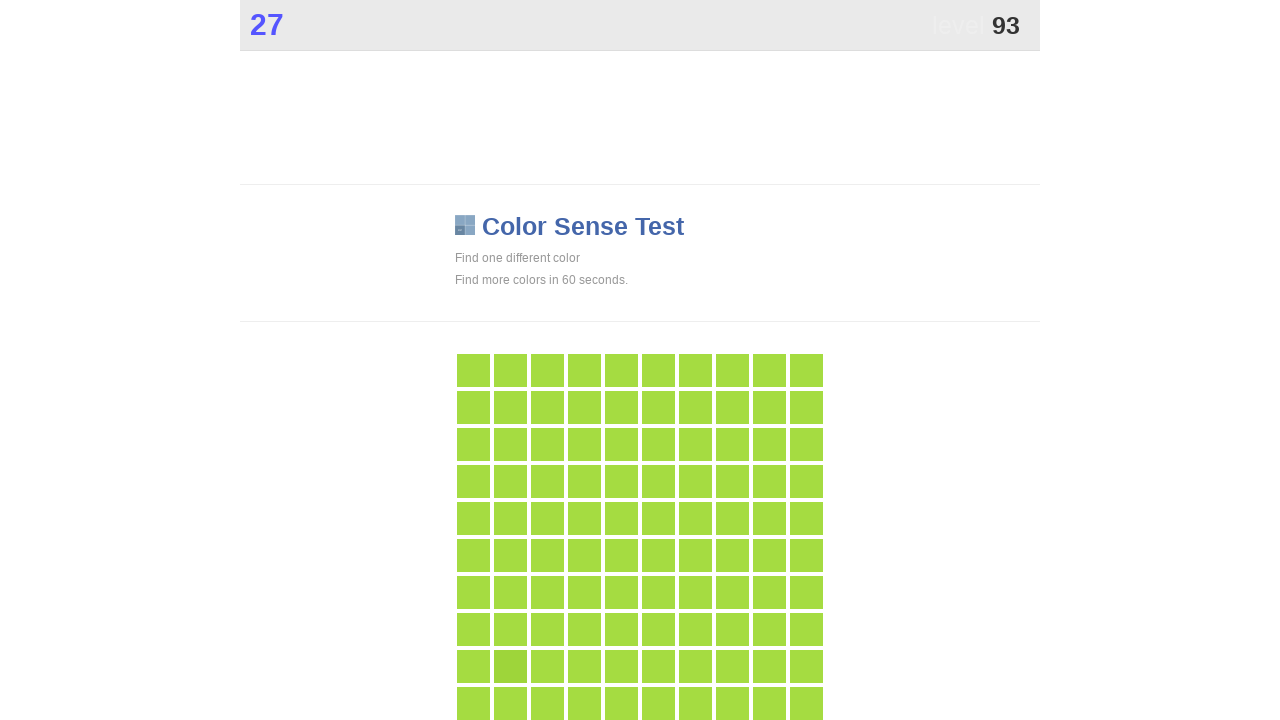

Clicked the different colored square at (510, 666) on .main
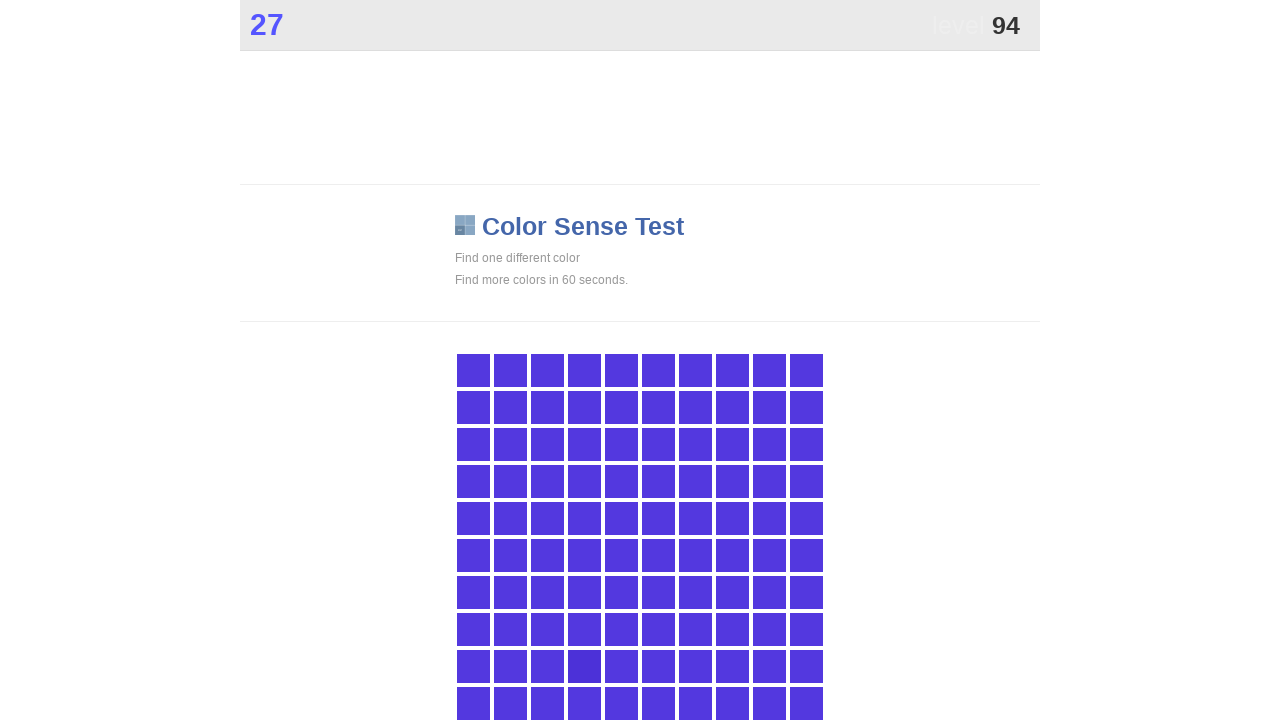

Clicked the different colored square at (584, 666) on .main
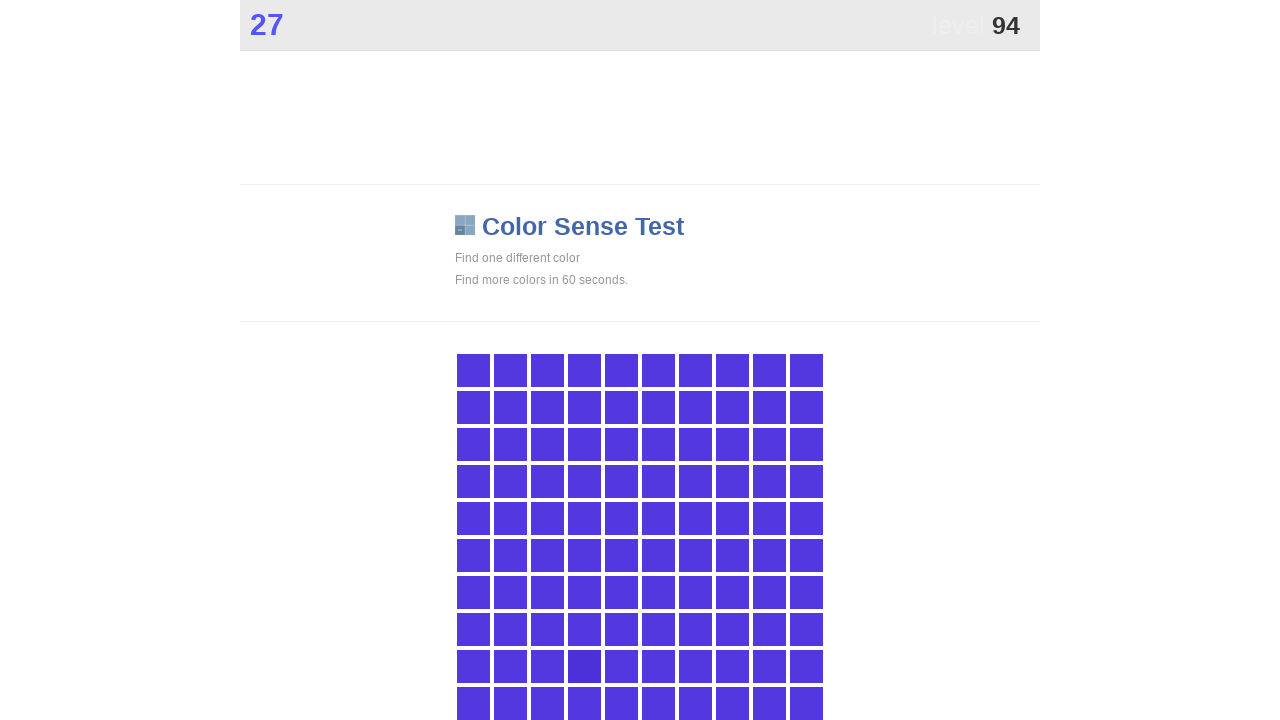

Clicked the different colored square at (584, 666) on .main
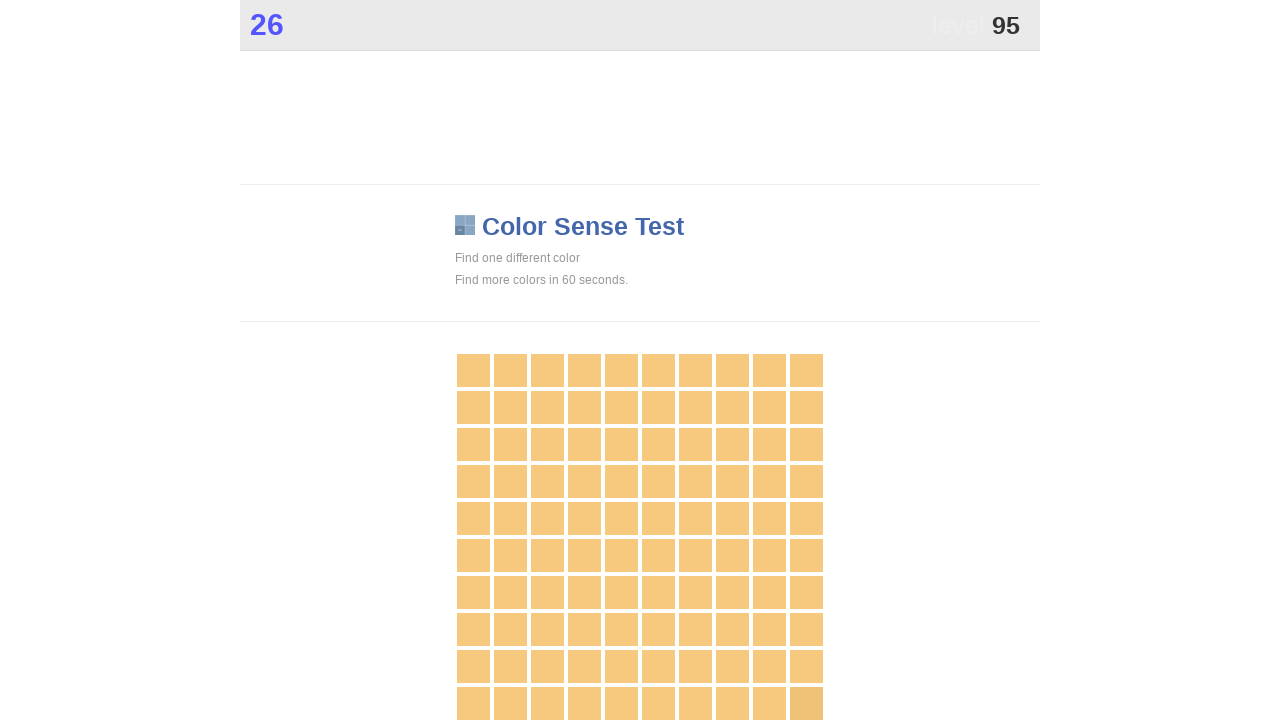

Clicked the different colored square at (806, 703) on .main
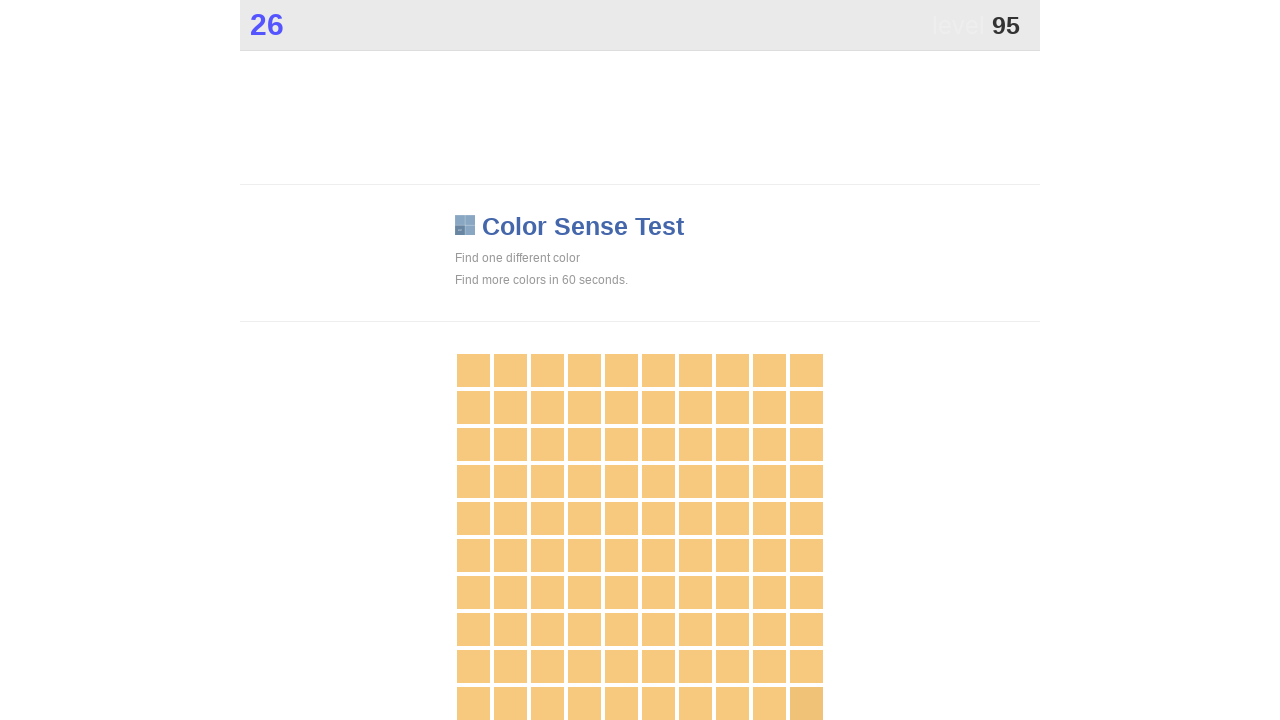

Clicked the different colored square at (806, 703) on .main
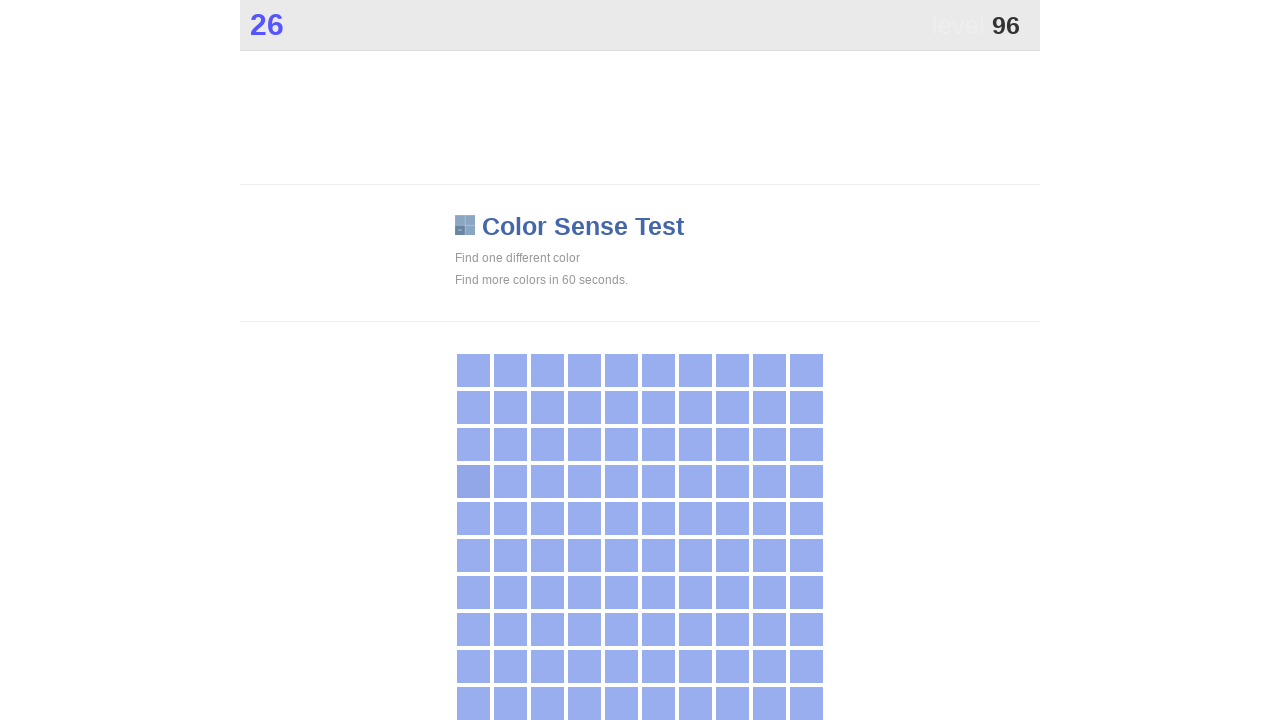

Clicked the different colored square at (473, 481) on .main
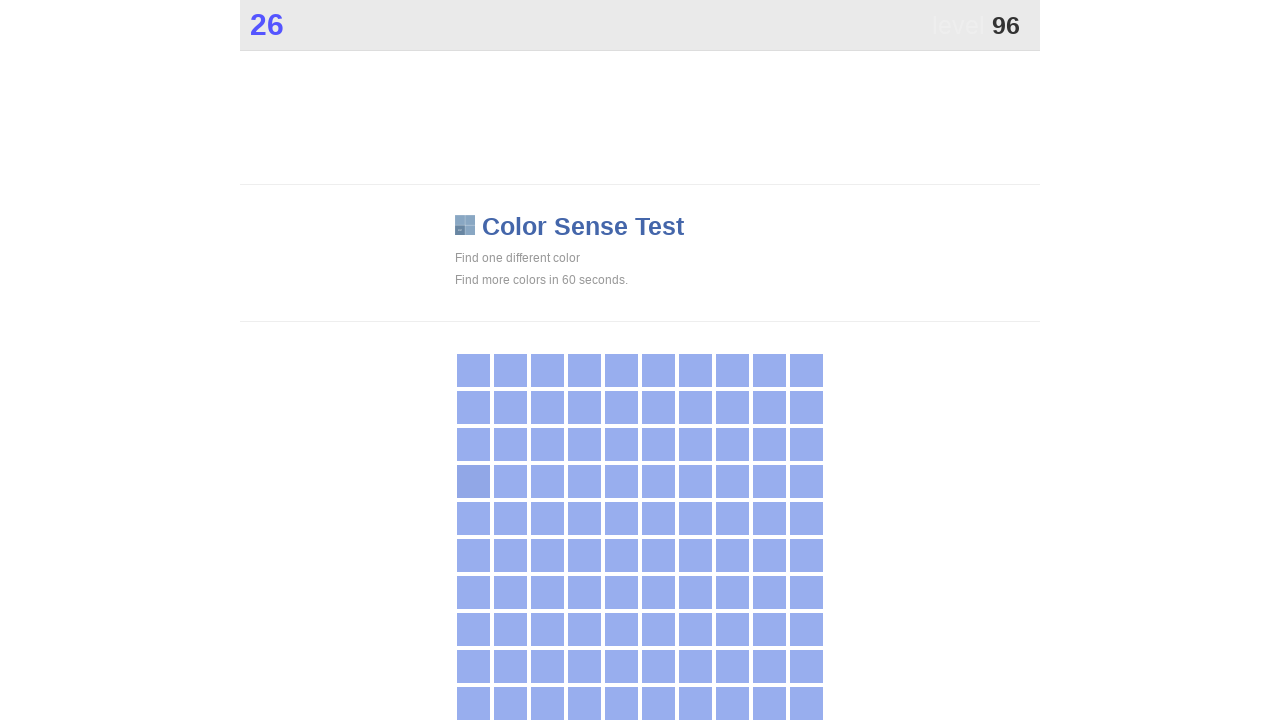

Clicked the different colored square at (473, 481) on .main
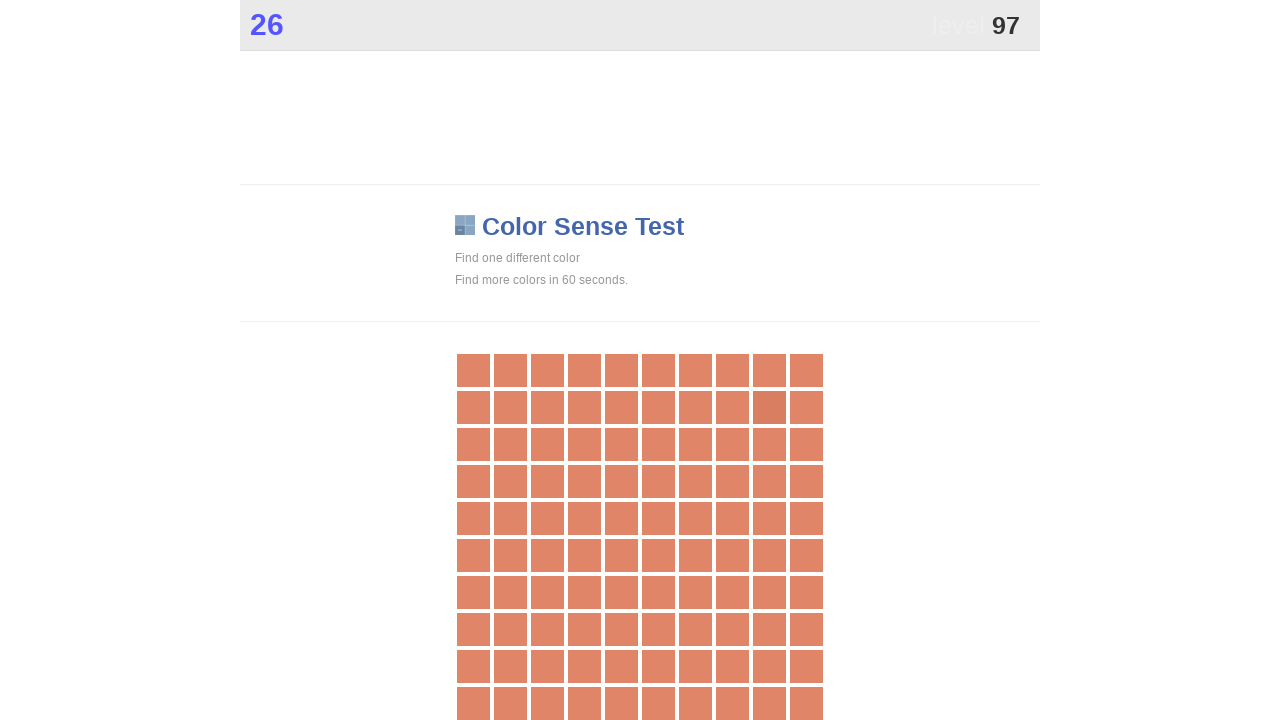

Clicked the different colored square at (769, 407) on .main
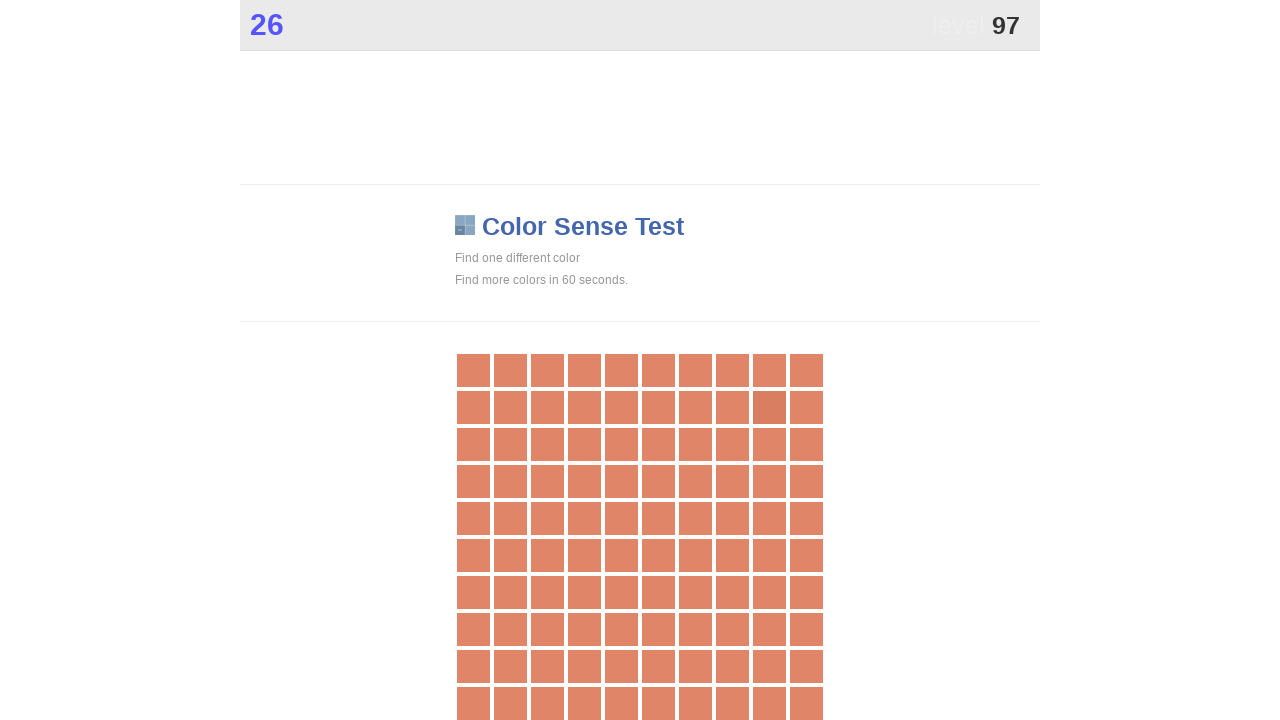

Clicked the different colored square at (769, 407) on .main
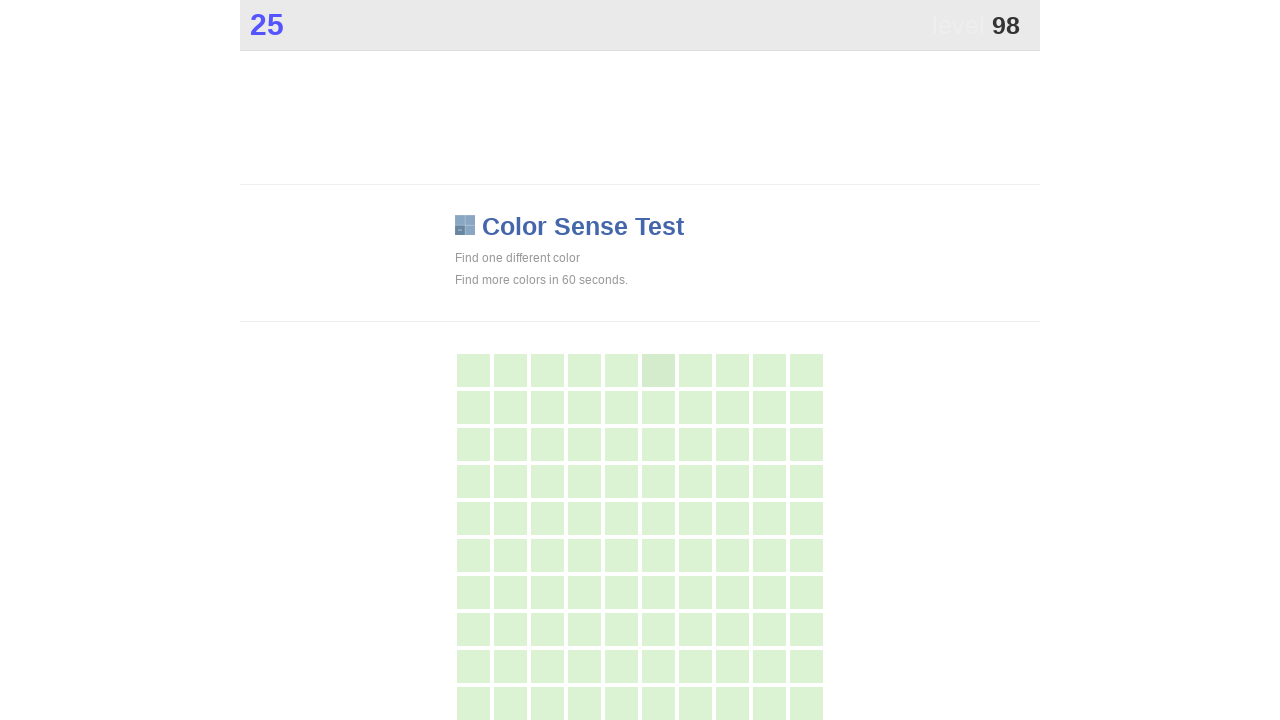

Clicked the different colored square at (658, 370) on .main
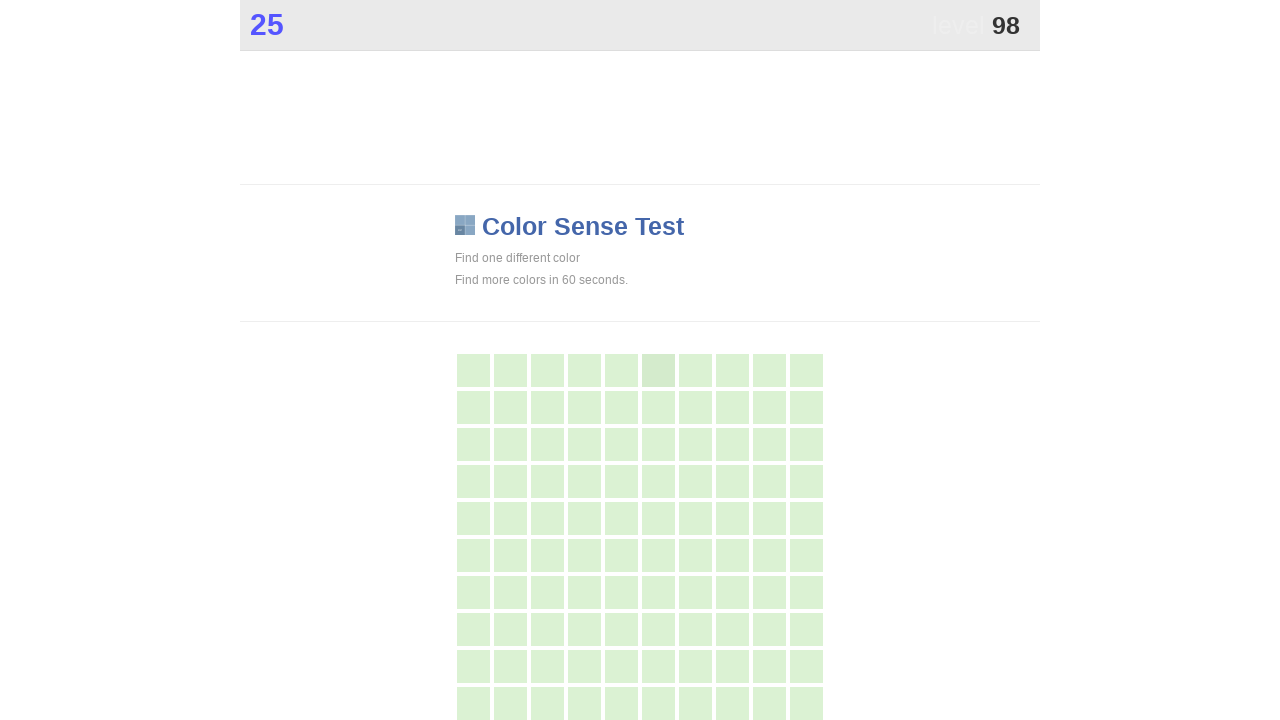

Clicked the different colored square at (658, 370) on .main
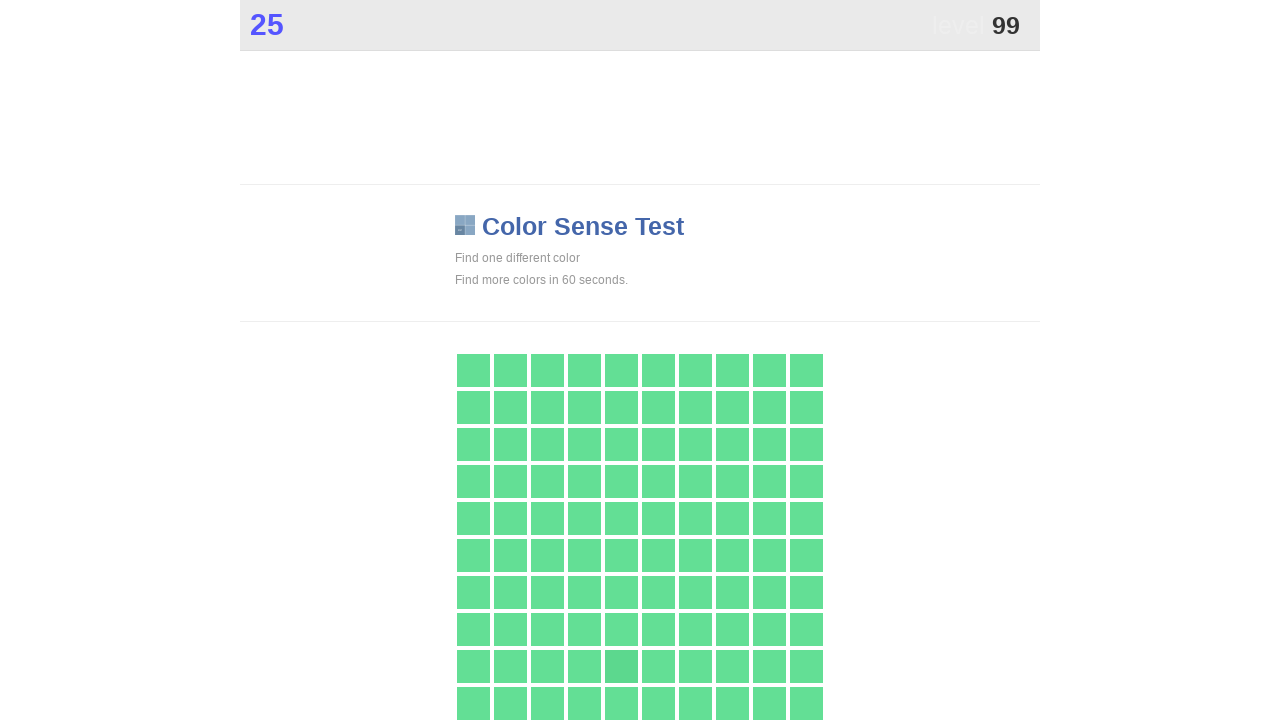

Clicked the different colored square at (621, 666) on .main
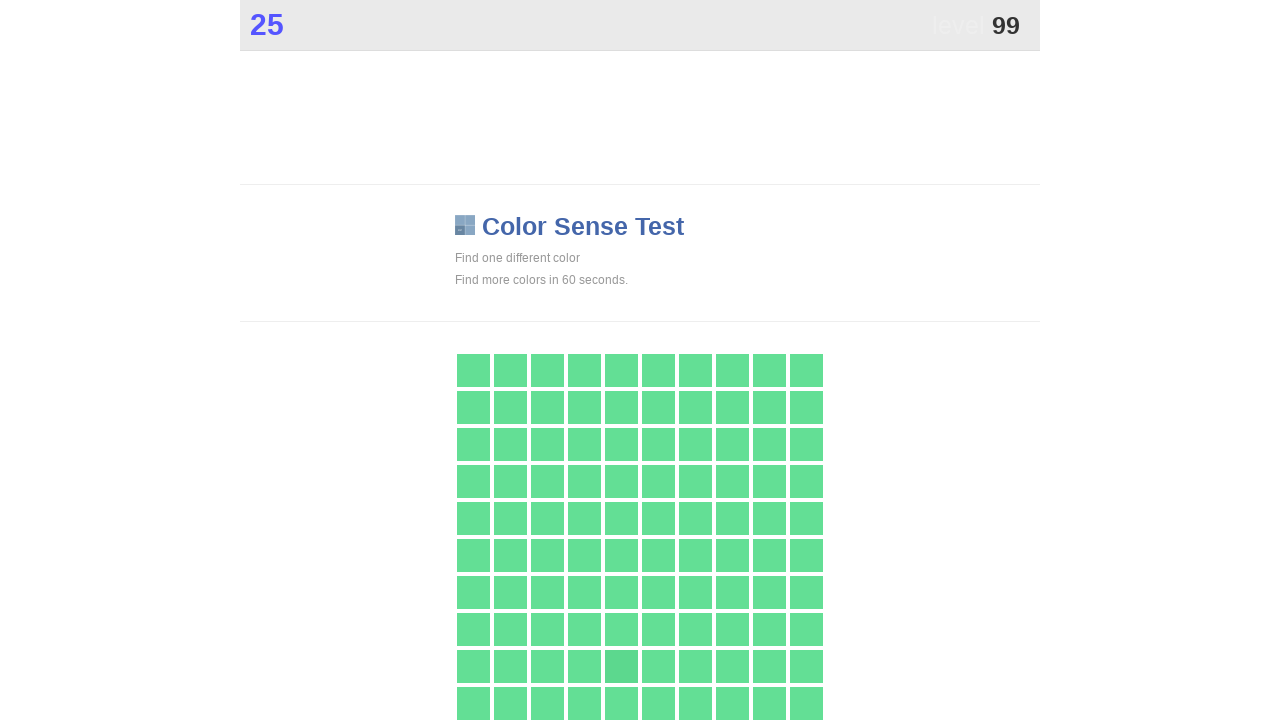

Clicked the different colored square at (621, 666) on .main
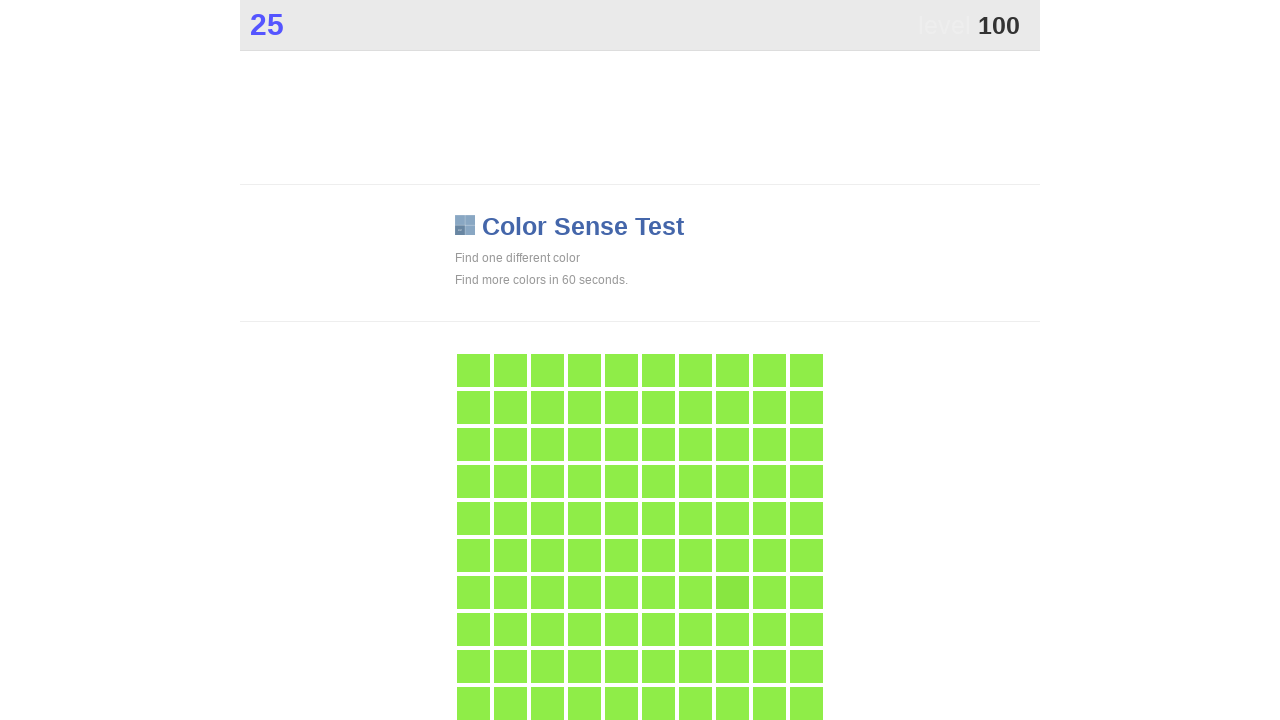

Clicked the different colored square at (732, 592) on .main
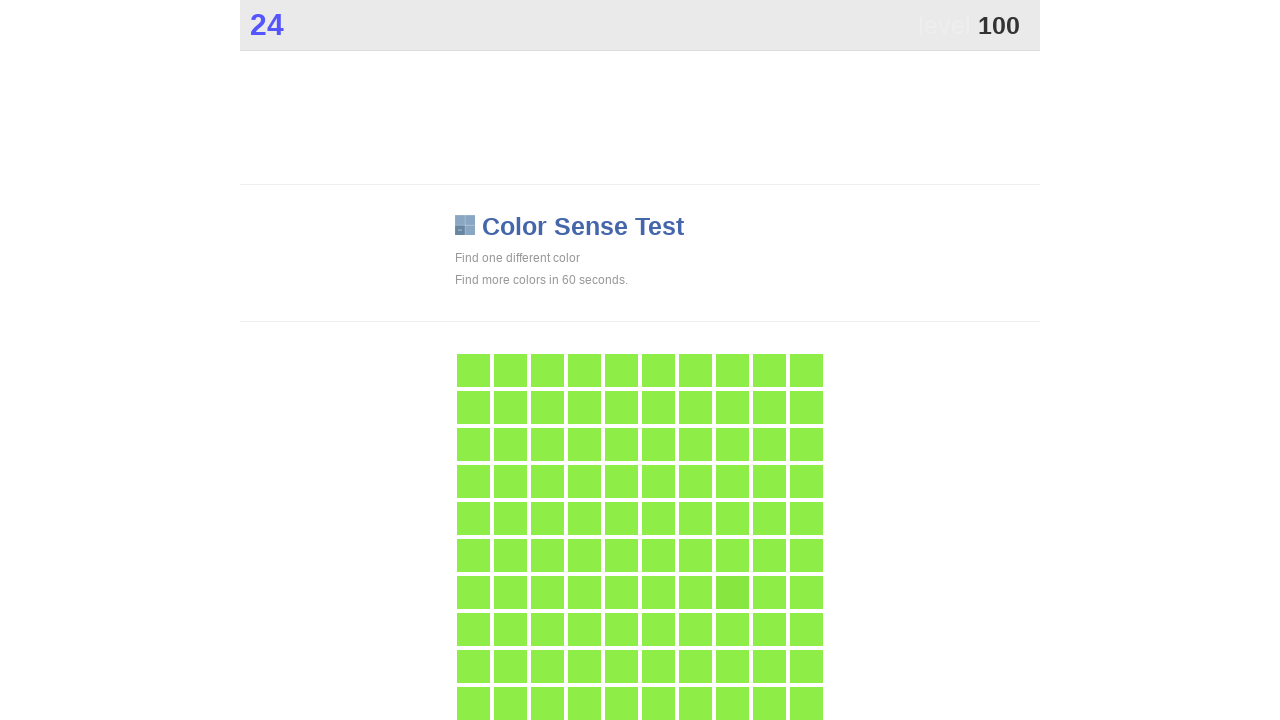

Clicked the different colored square at (732, 592) on .main
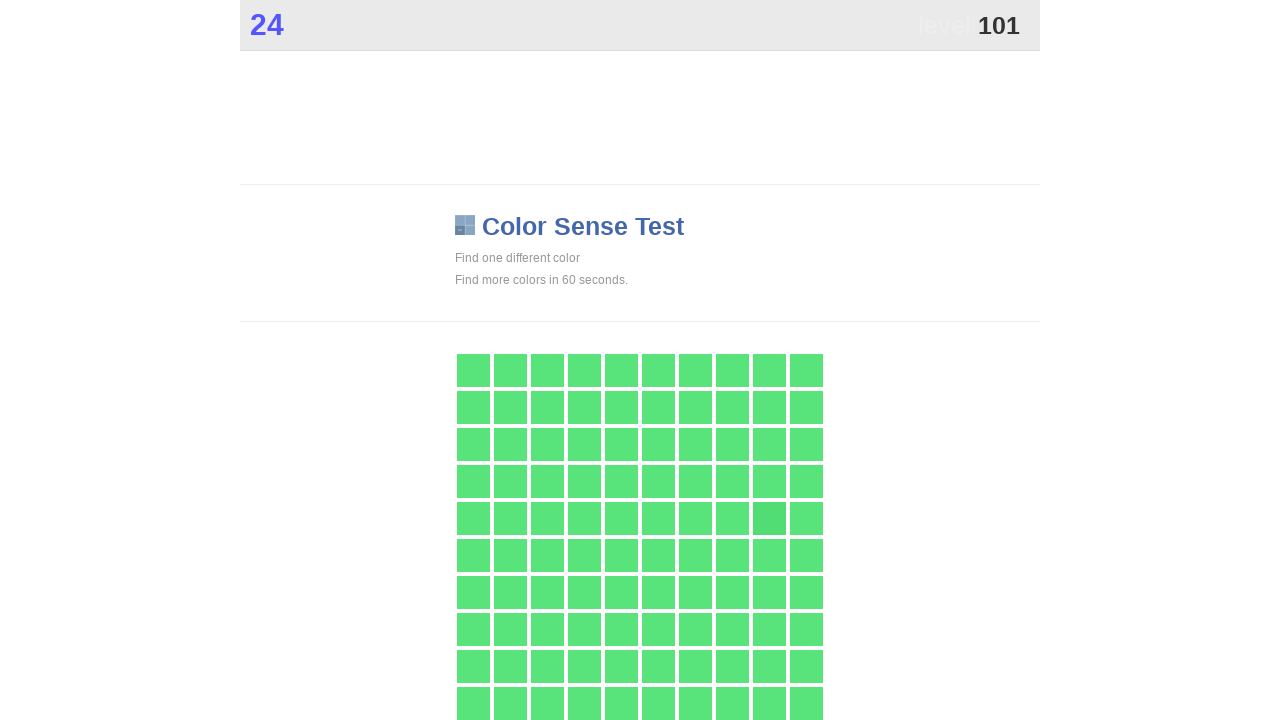

Clicked the different colored square at (769, 518) on .main
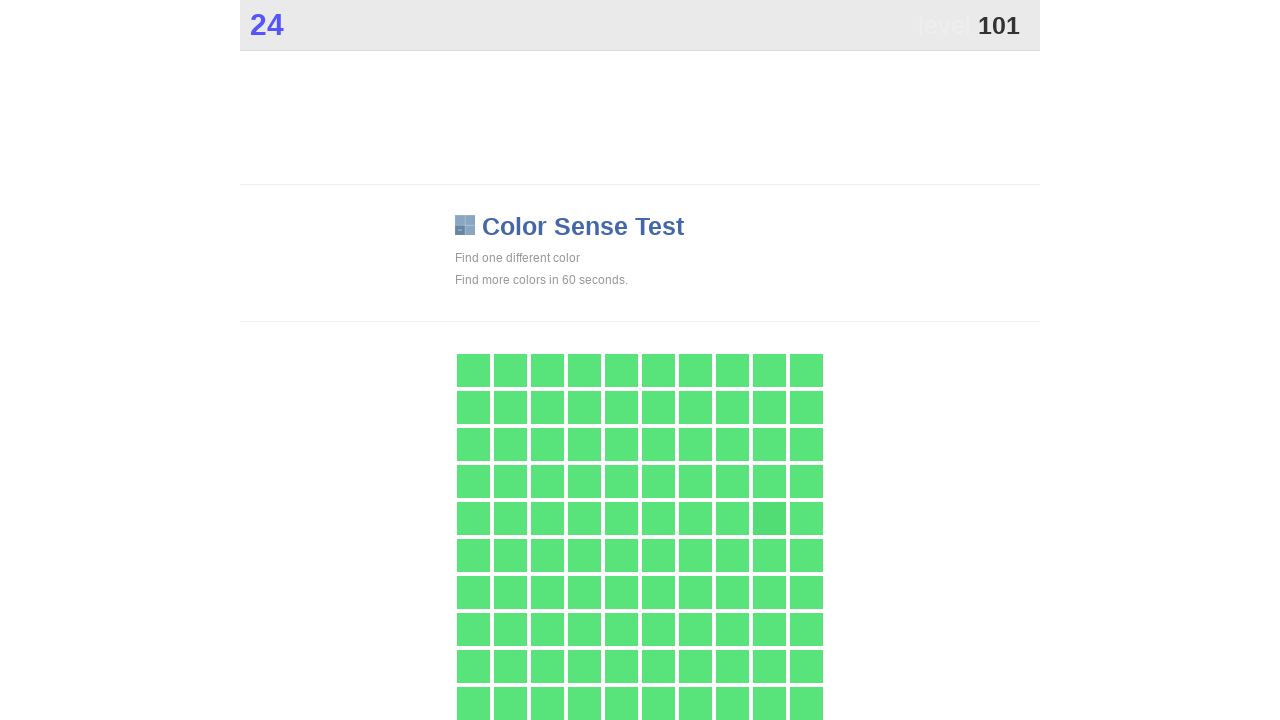

Clicked the different colored square at (769, 518) on .main
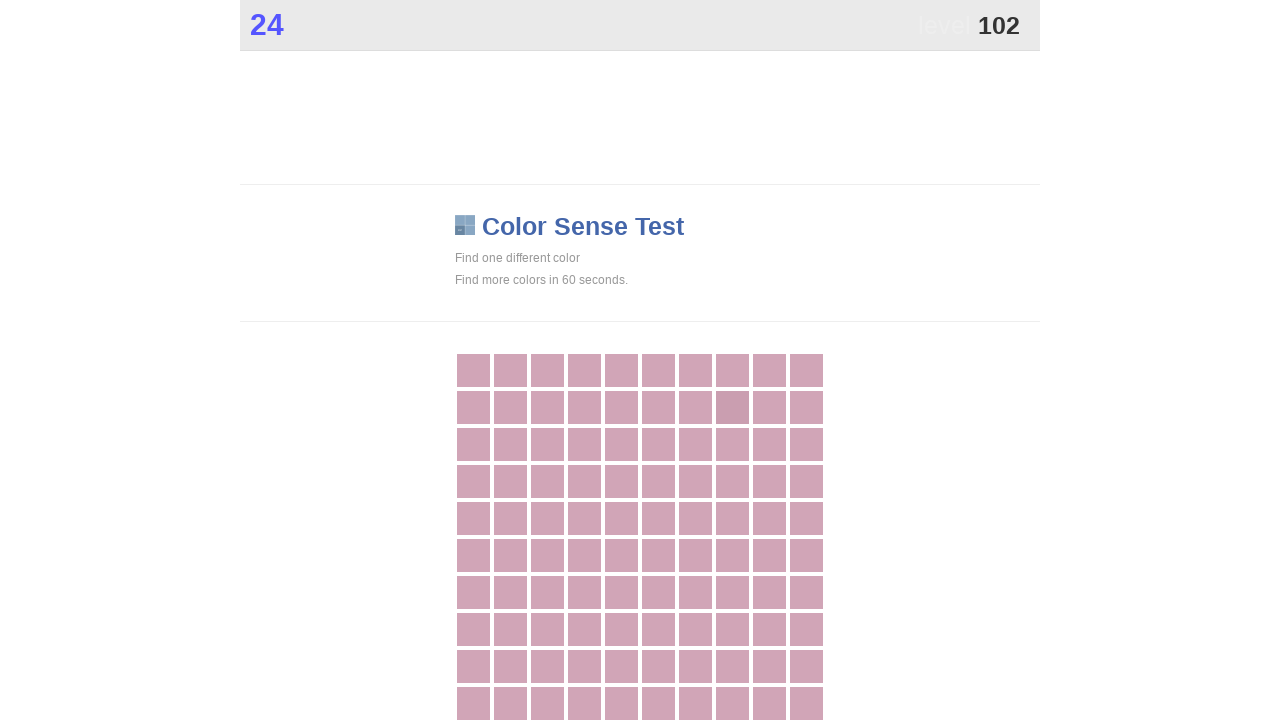

Clicked the different colored square at (732, 407) on .main
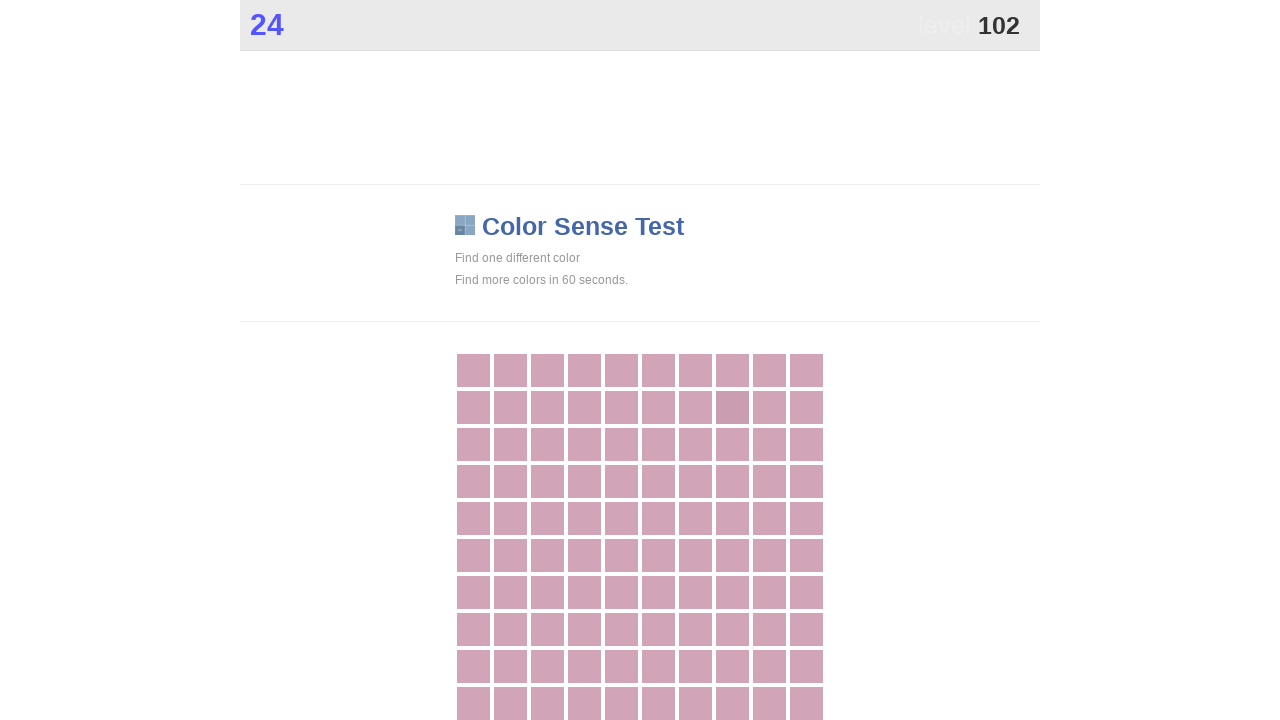

Clicked the different colored square at (732, 407) on .main
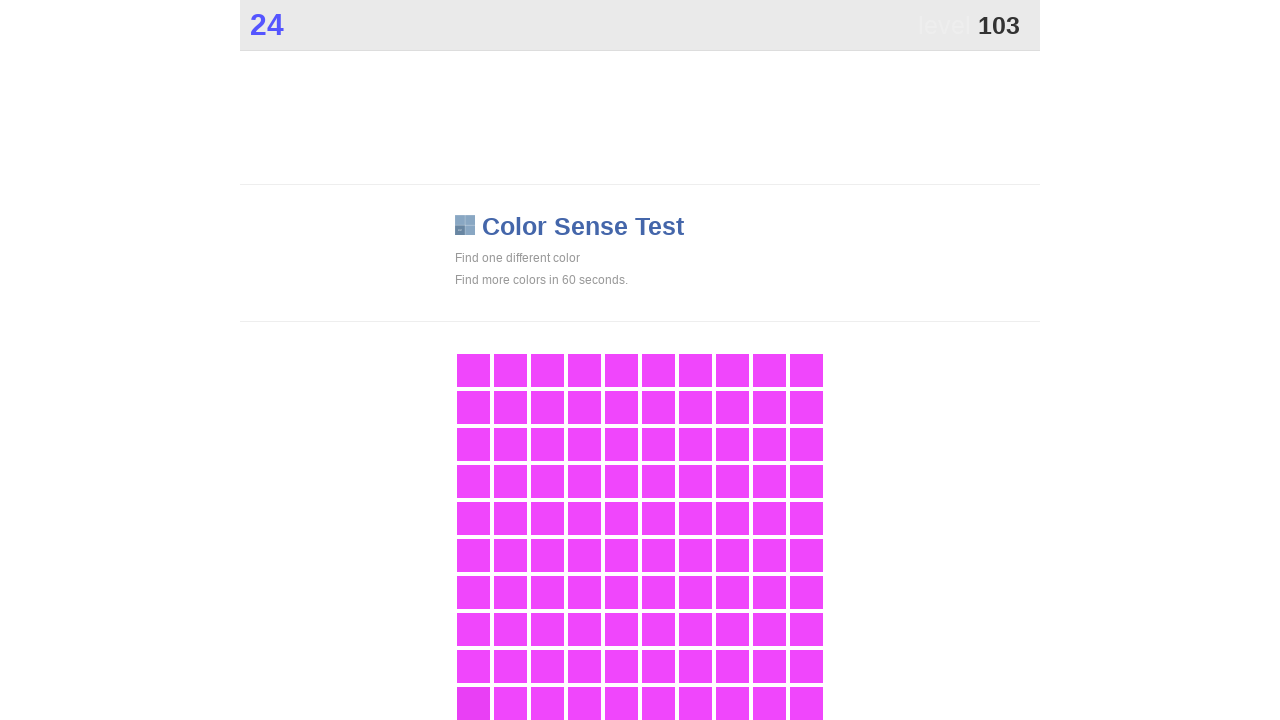

Clicked the different colored square at (473, 703) on .main
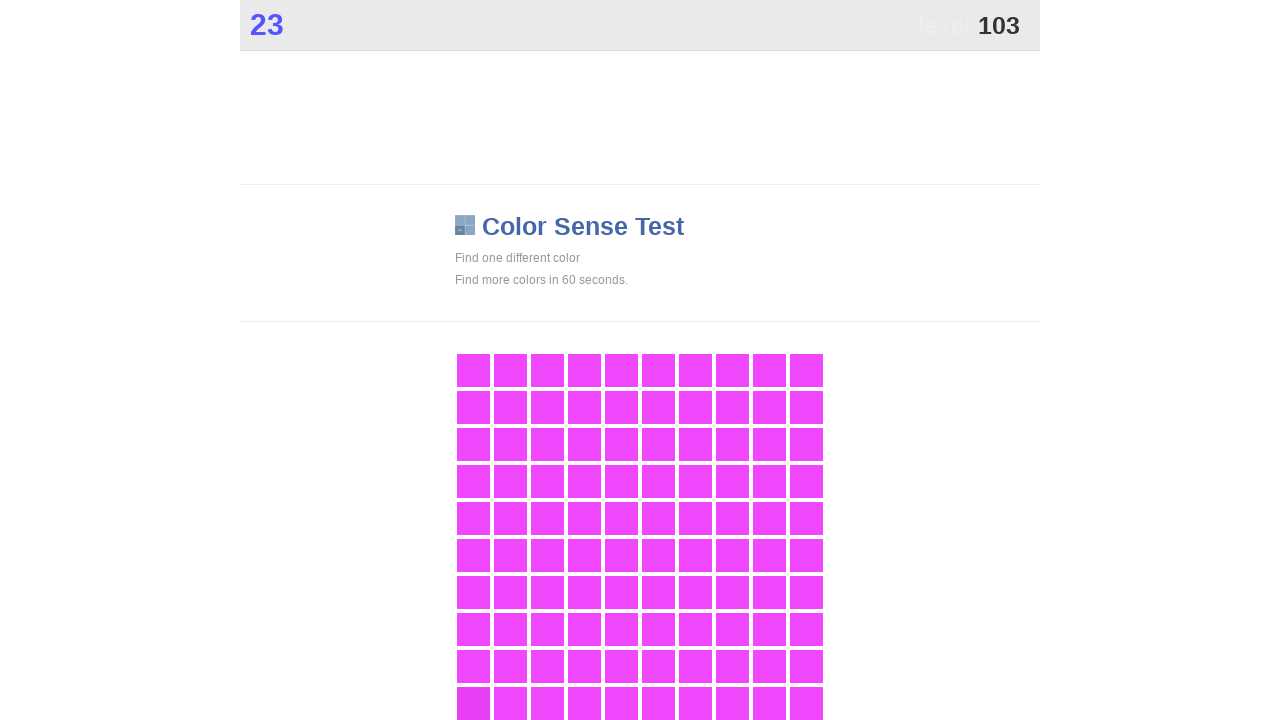

Clicked the different colored square at (473, 703) on .main
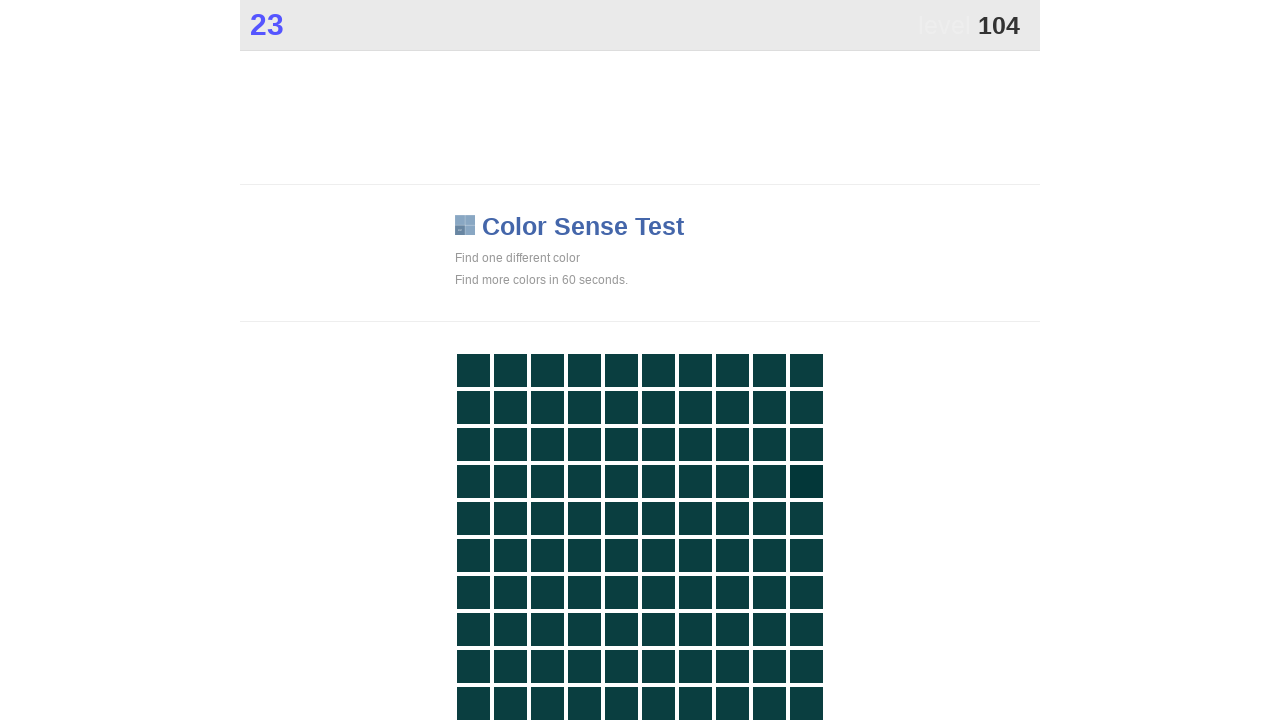

Clicked the different colored square at (806, 481) on .main
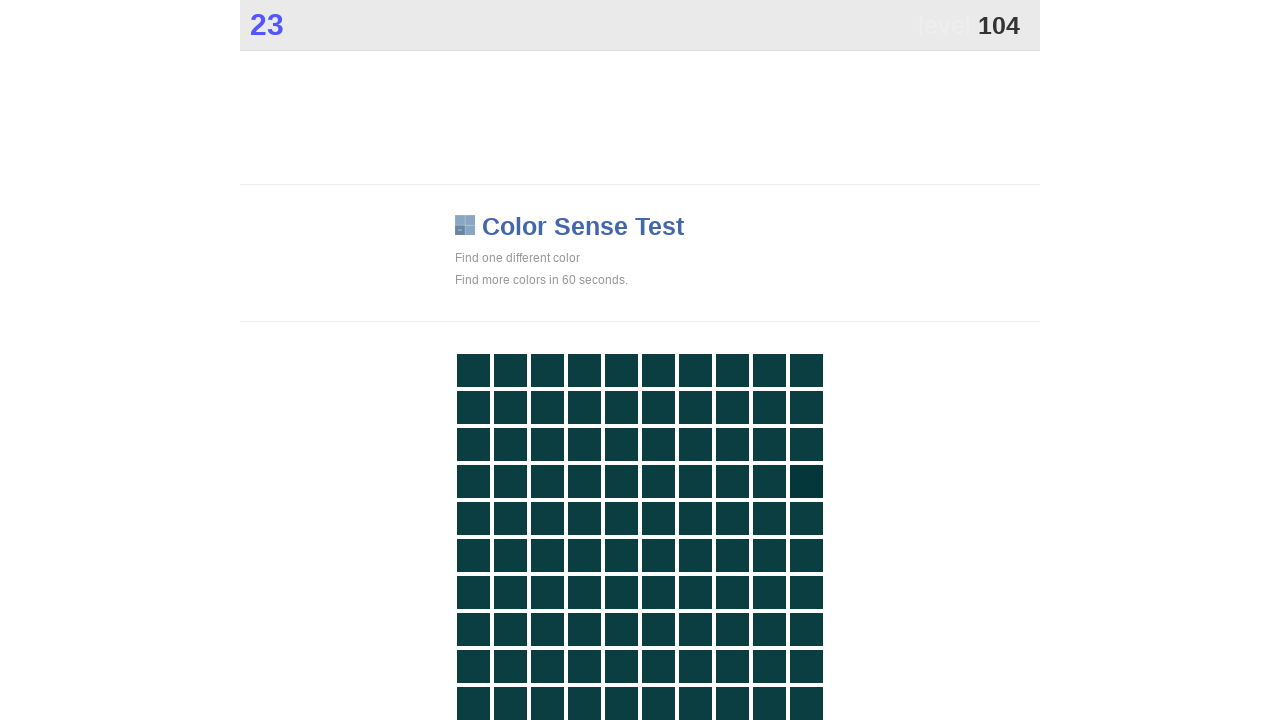

Clicked the different colored square at (806, 481) on .main
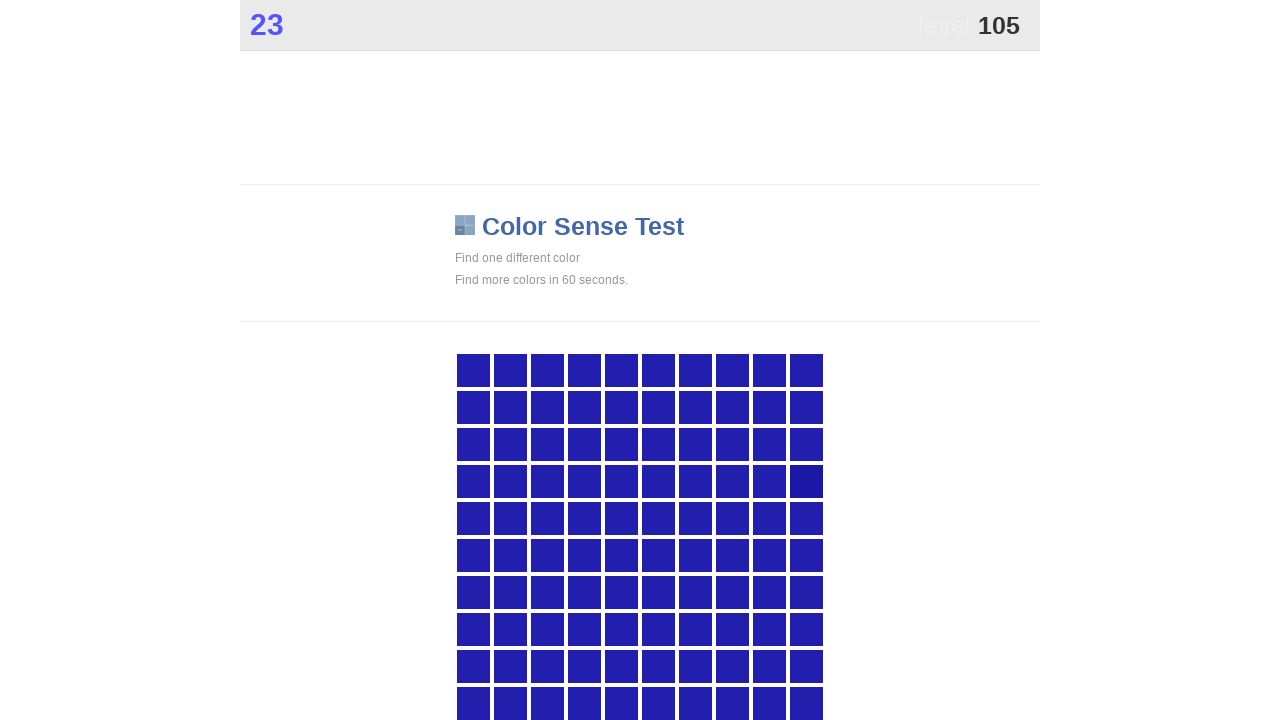

Clicked the different colored square at (806, 481) on .main
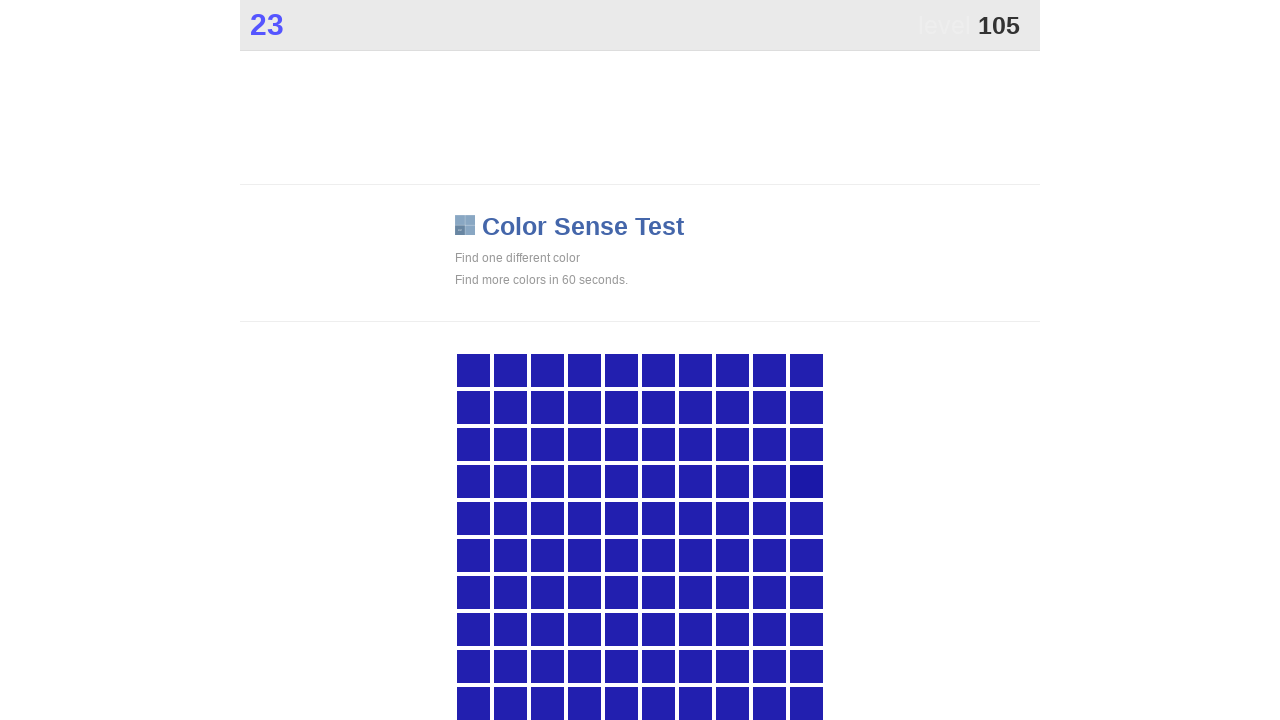

Clicked the different colored square at (806, 481) on .main
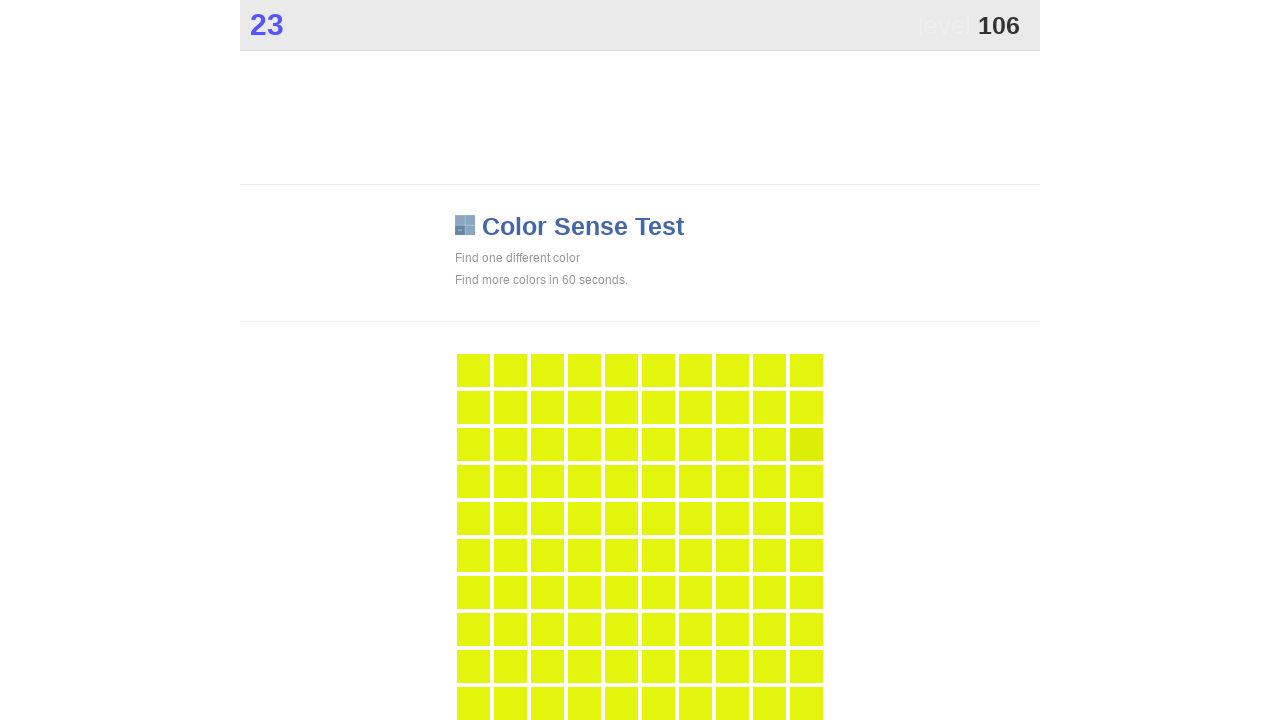

Clicked the different colored square at (806, 444) on .main
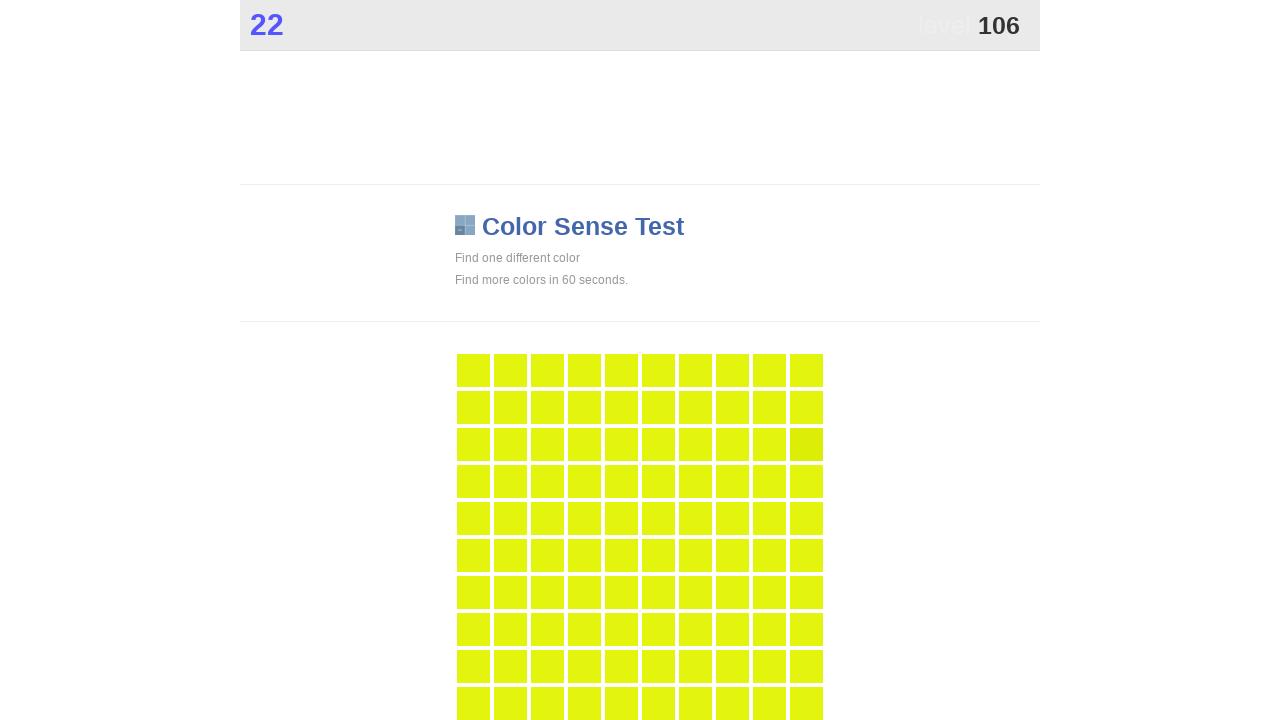

Clicked the different colored square at (806, 444) on .main
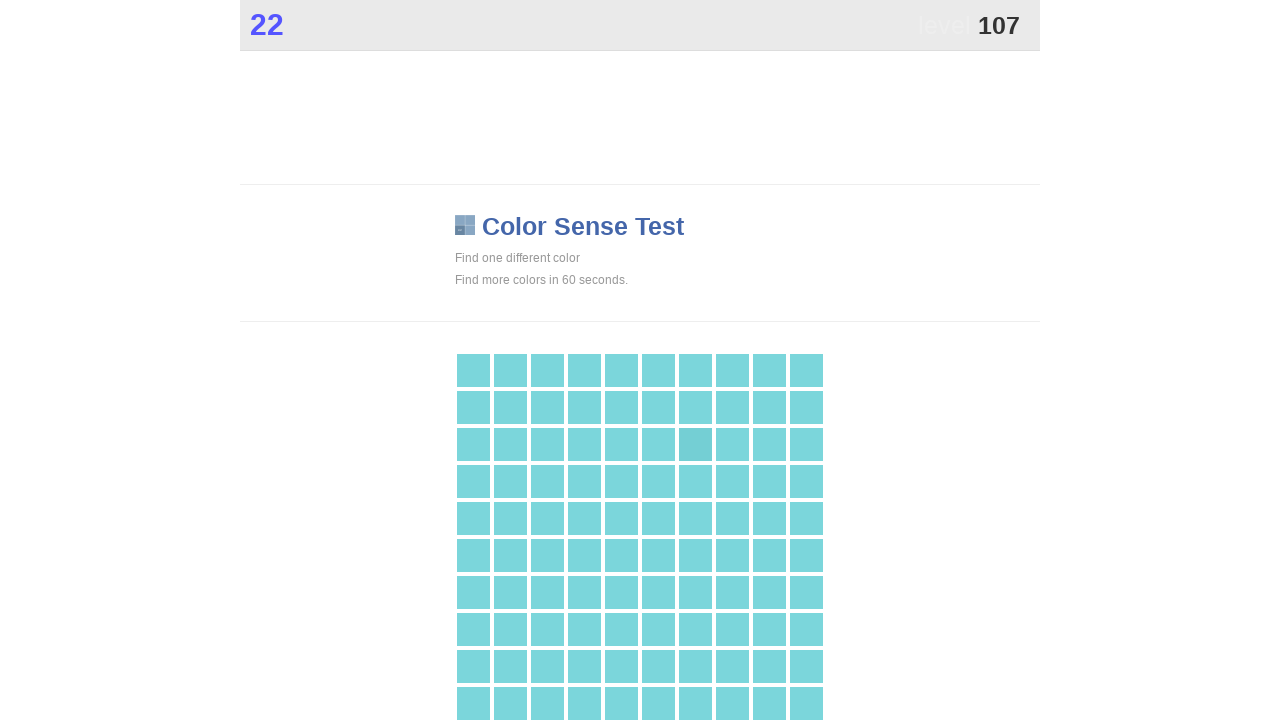

Clicked the different colored square at (695, 444) on .main
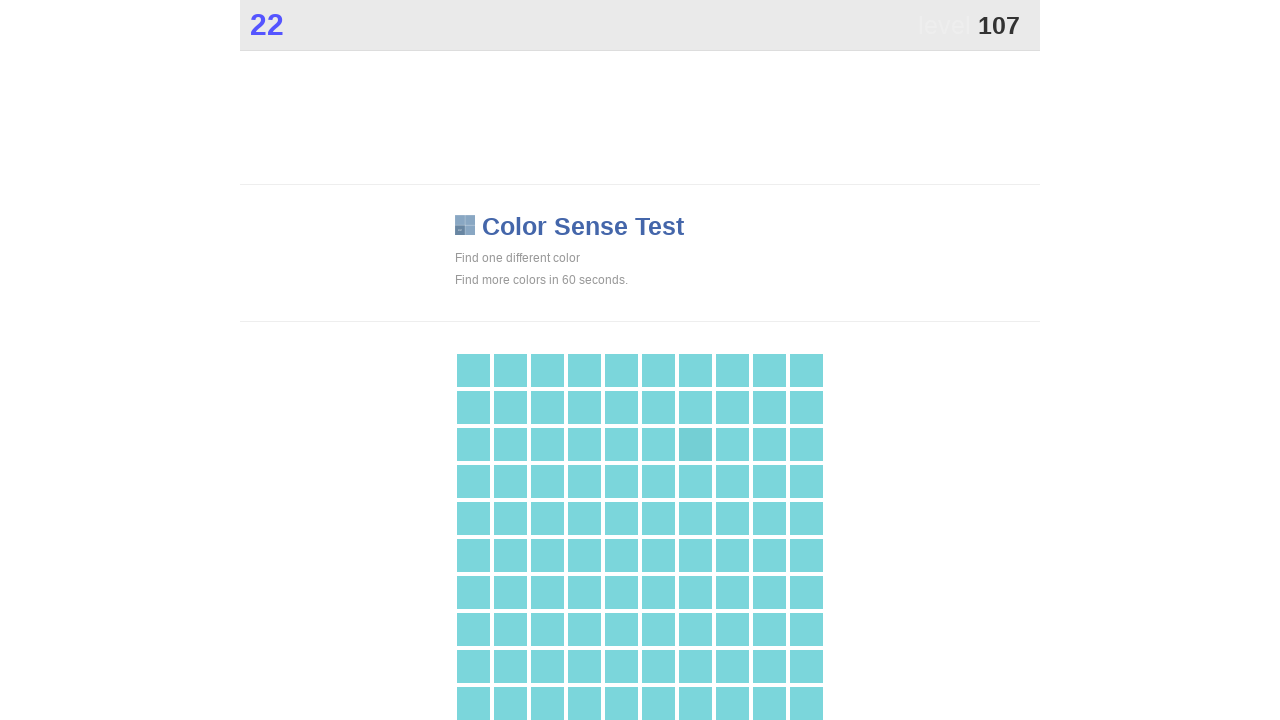

Clicked the different colored square at (695, 444) on .main
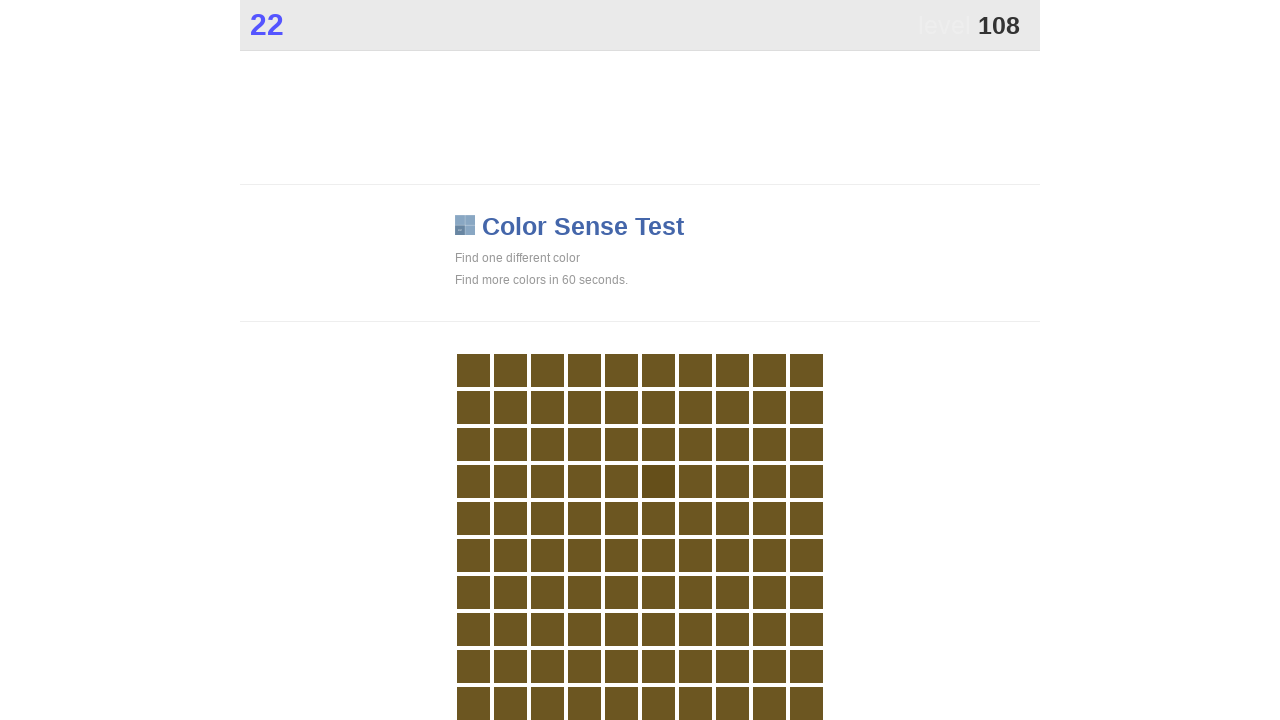

Clicked the different colored square at (658, 481) on .main
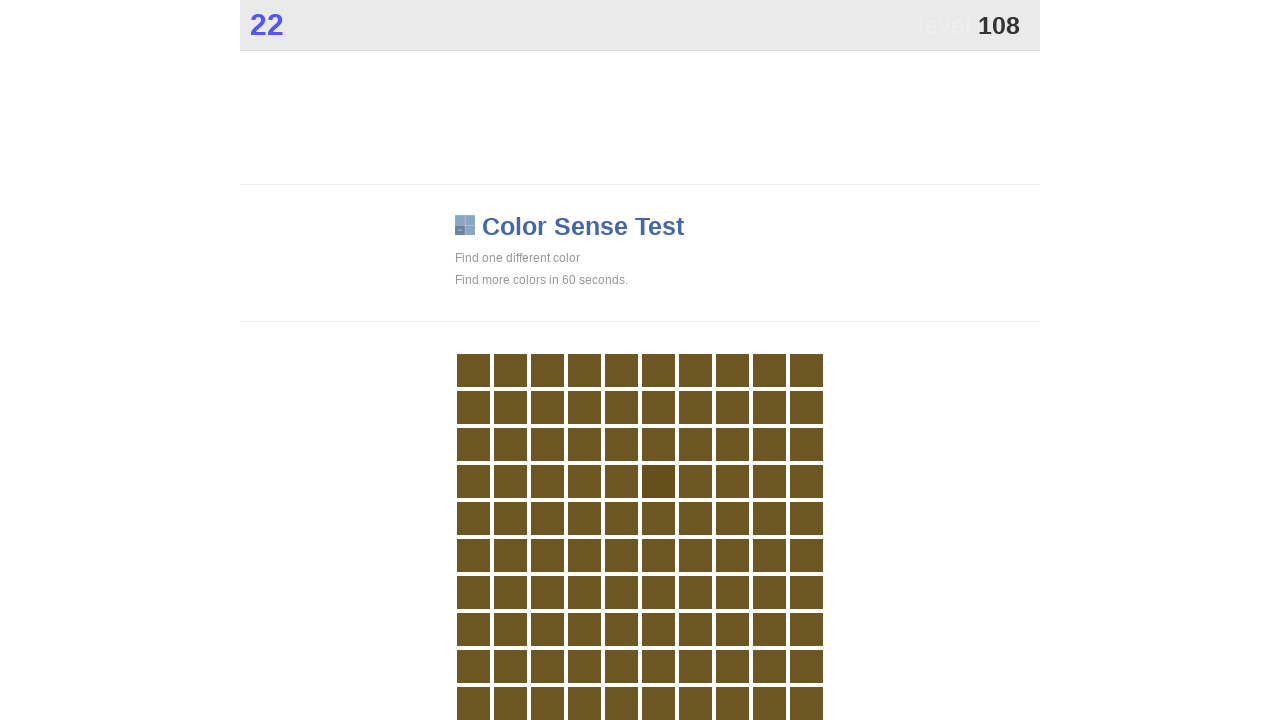

Clicked the different colored square at (658, 481) on .main
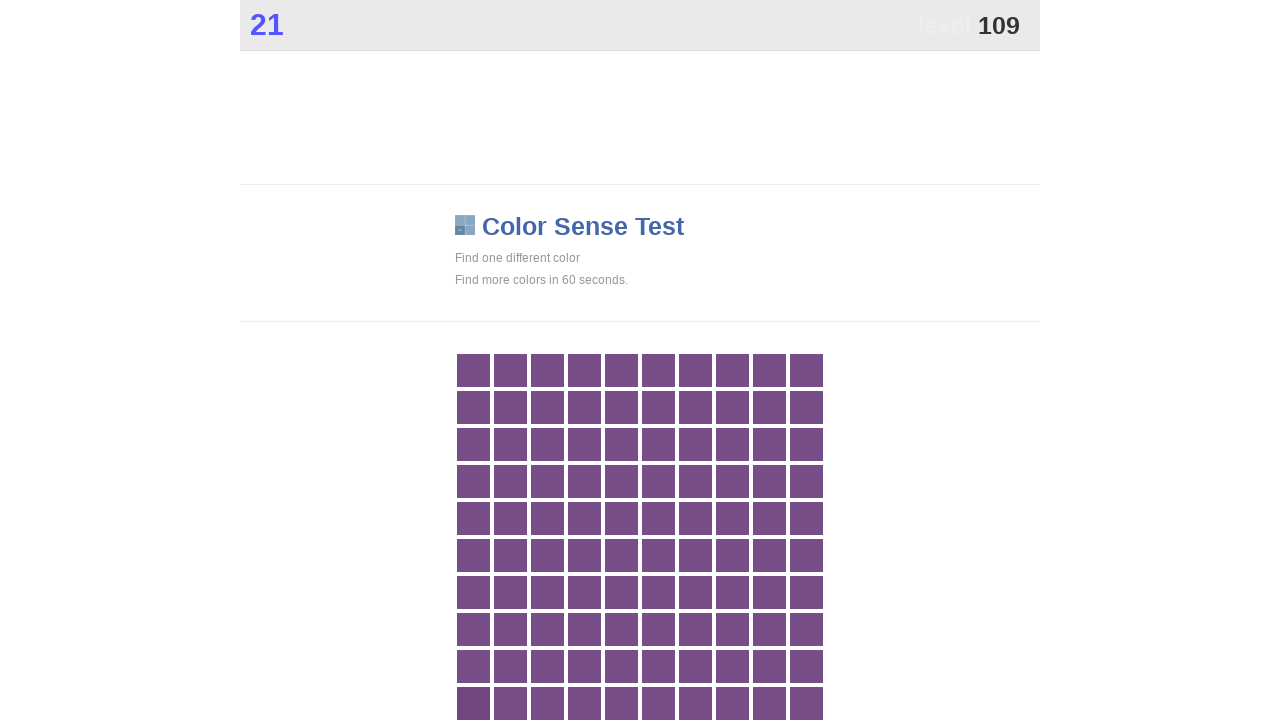

Clicked the different colored square at (473, 703) on .main
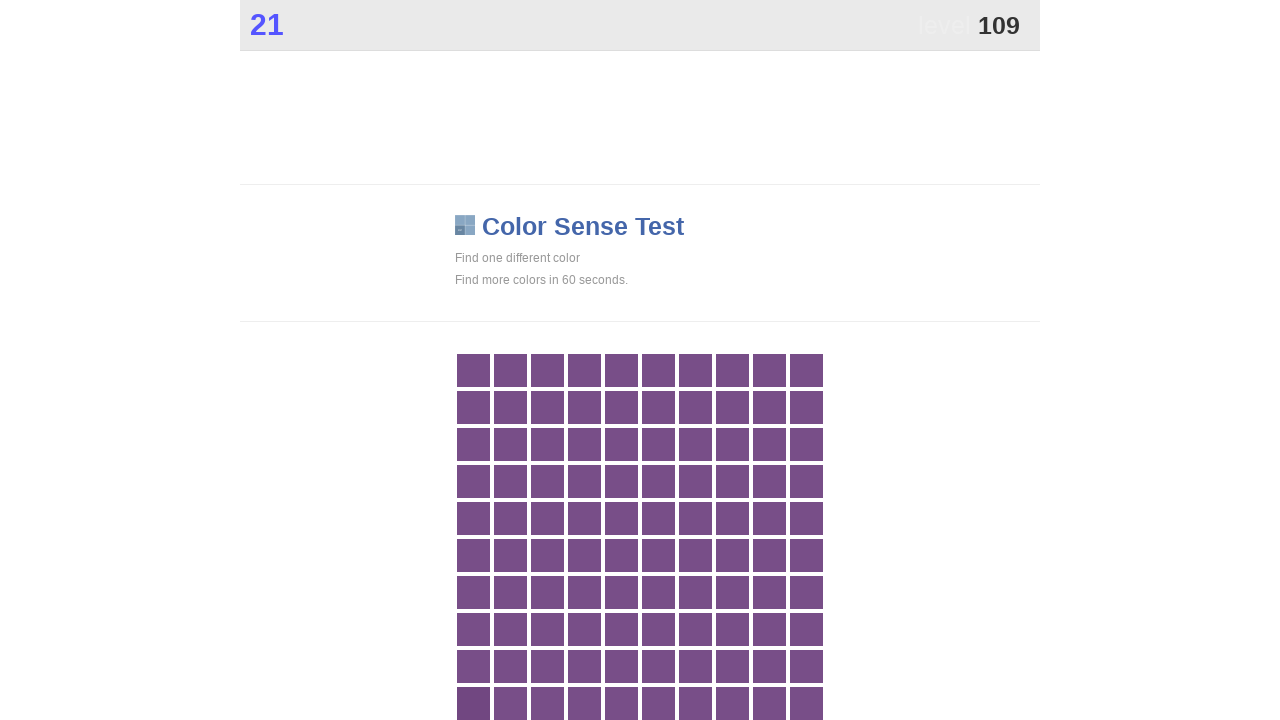

Clicked the different colored square at (473, 703) on .main
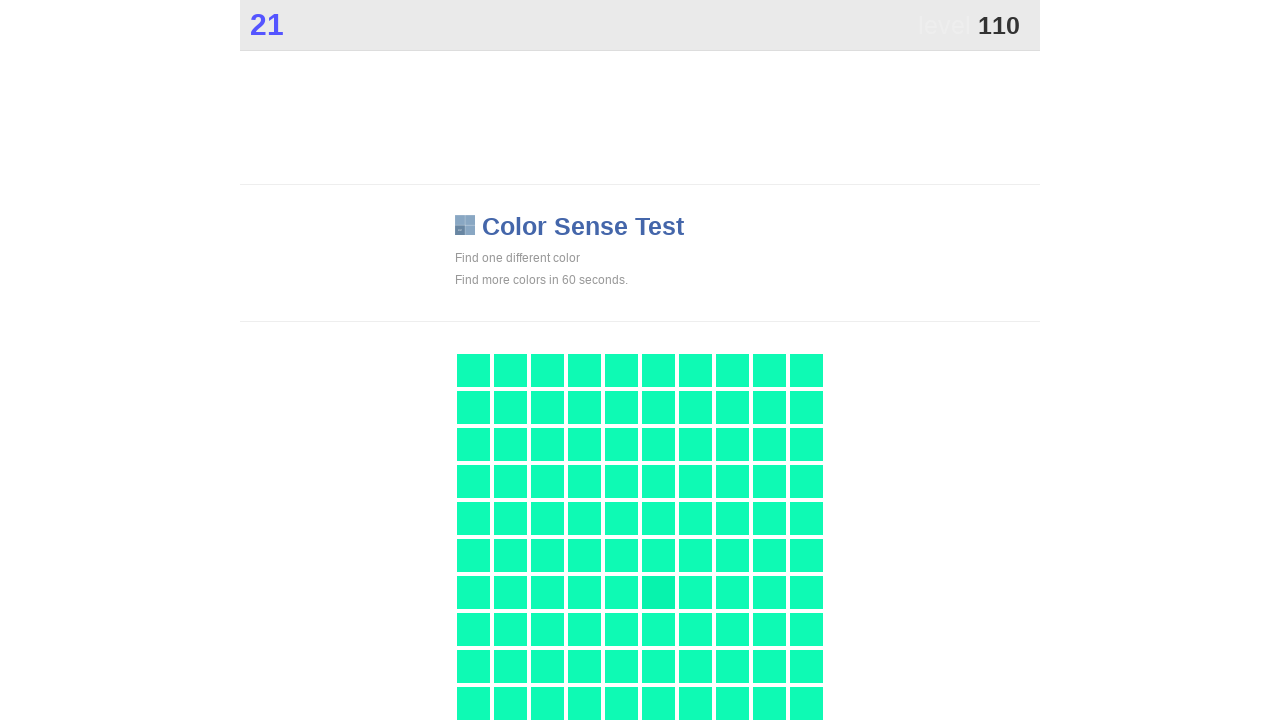

Clicked the different colored square at (658, 592) on .main
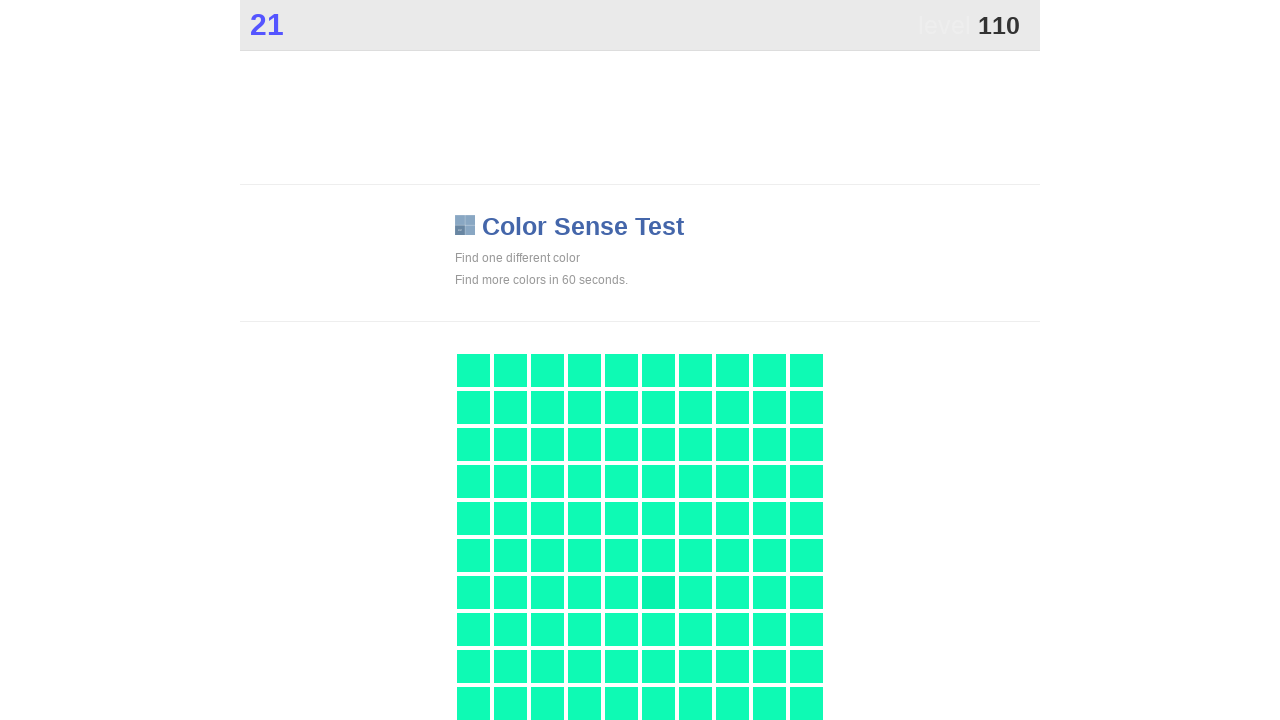

Clicked the different colored square at (658, 592) on .main
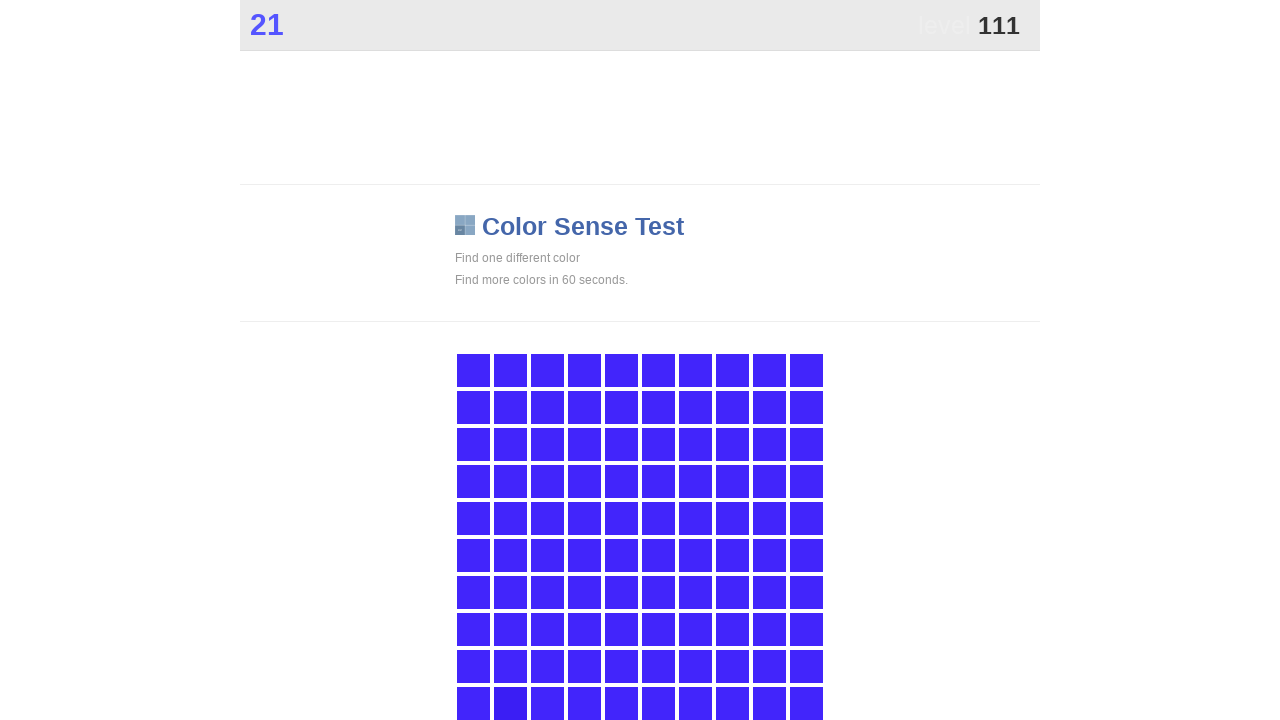

Clicked the different colored square at (510, 703) on .main
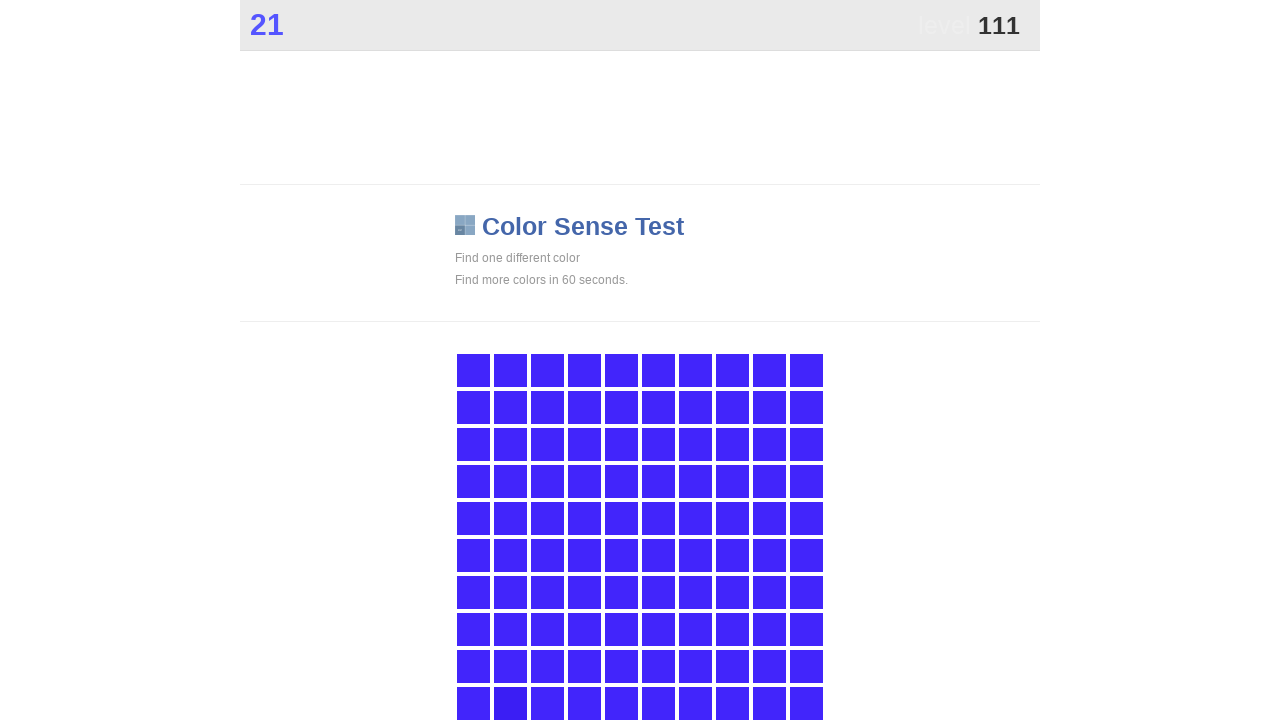

Clicked the different colored square at (510, 703) on .main
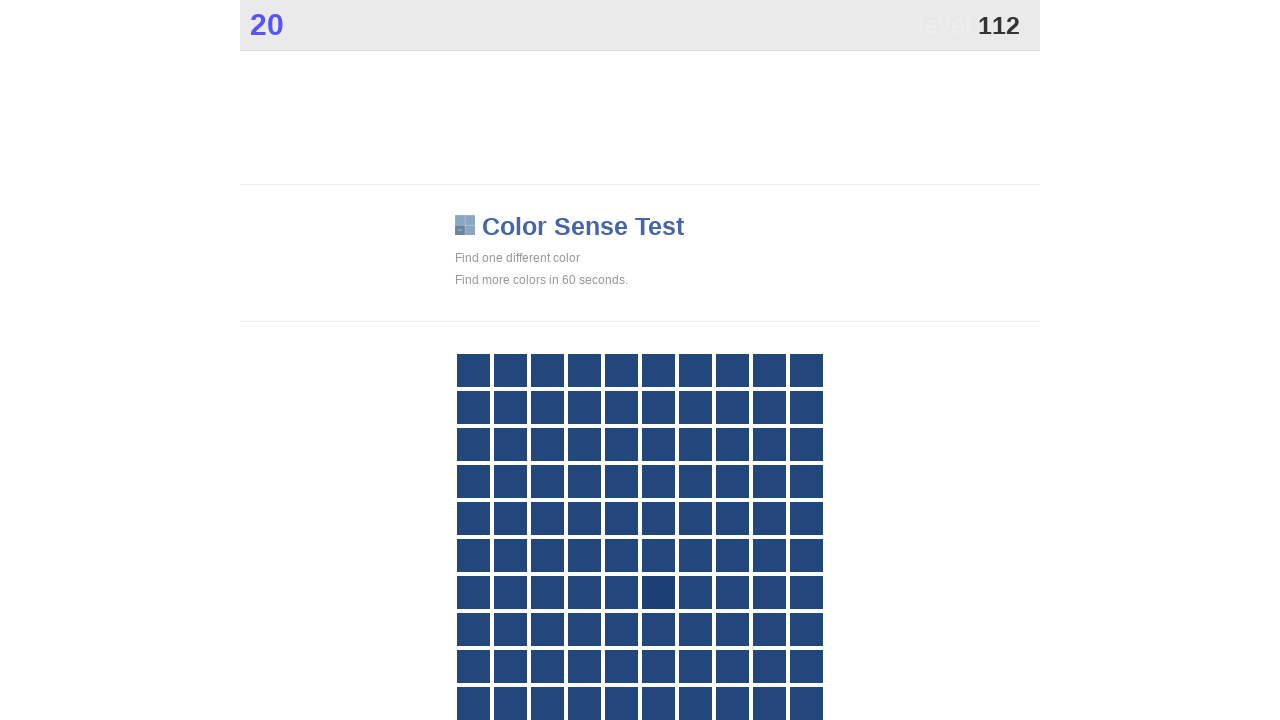

Clicked the different colored square at (658, 592) on .main
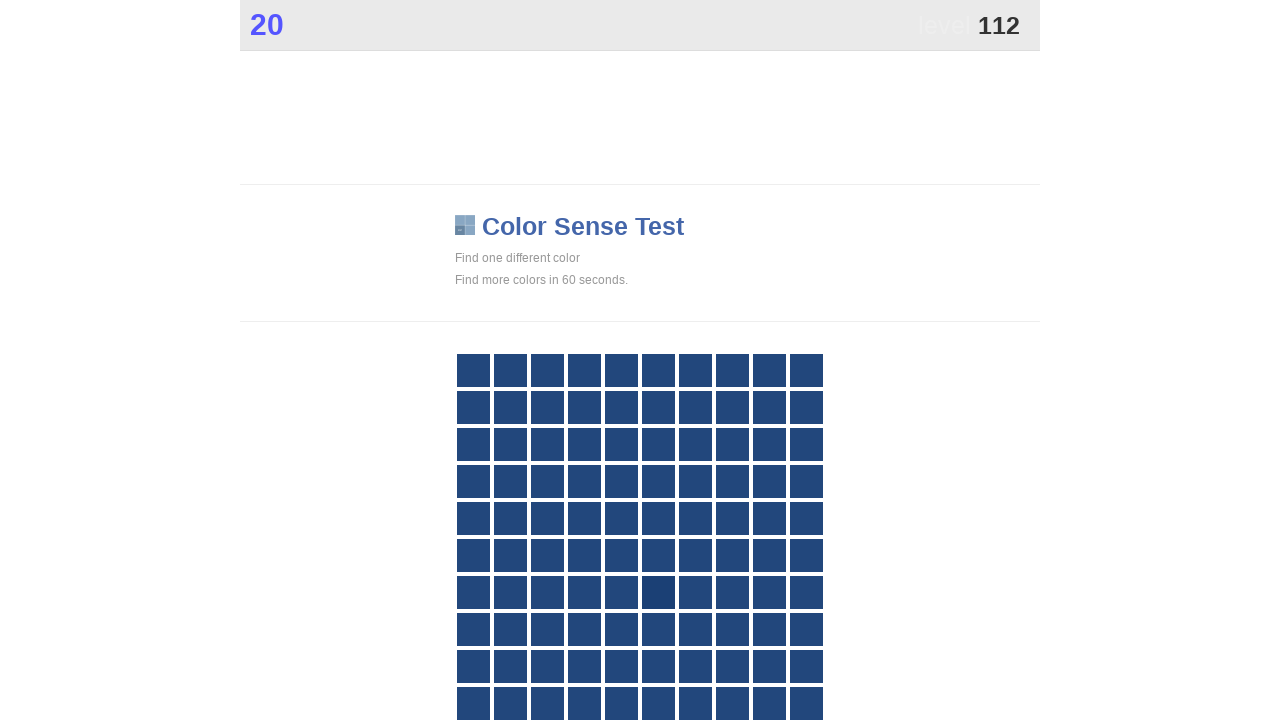

Clicked the different colored square at (658, 592) on .main
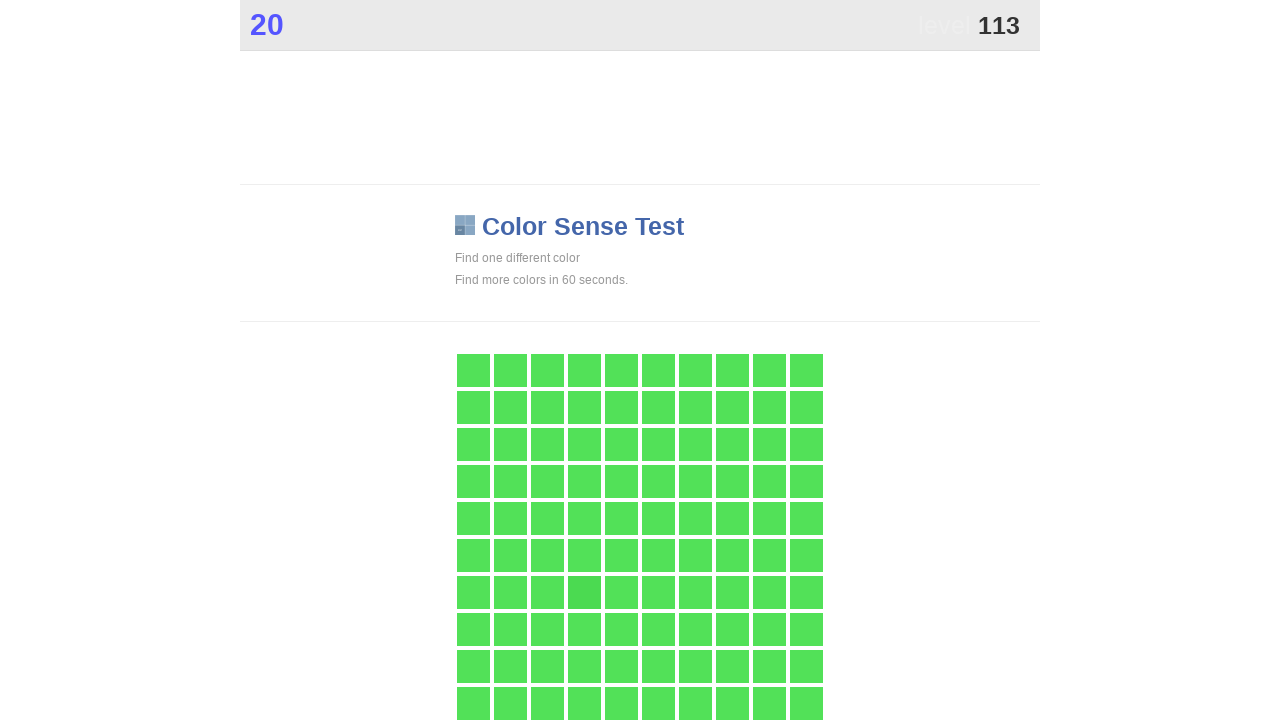

Clicked the different colored square at (584, 592) on .main
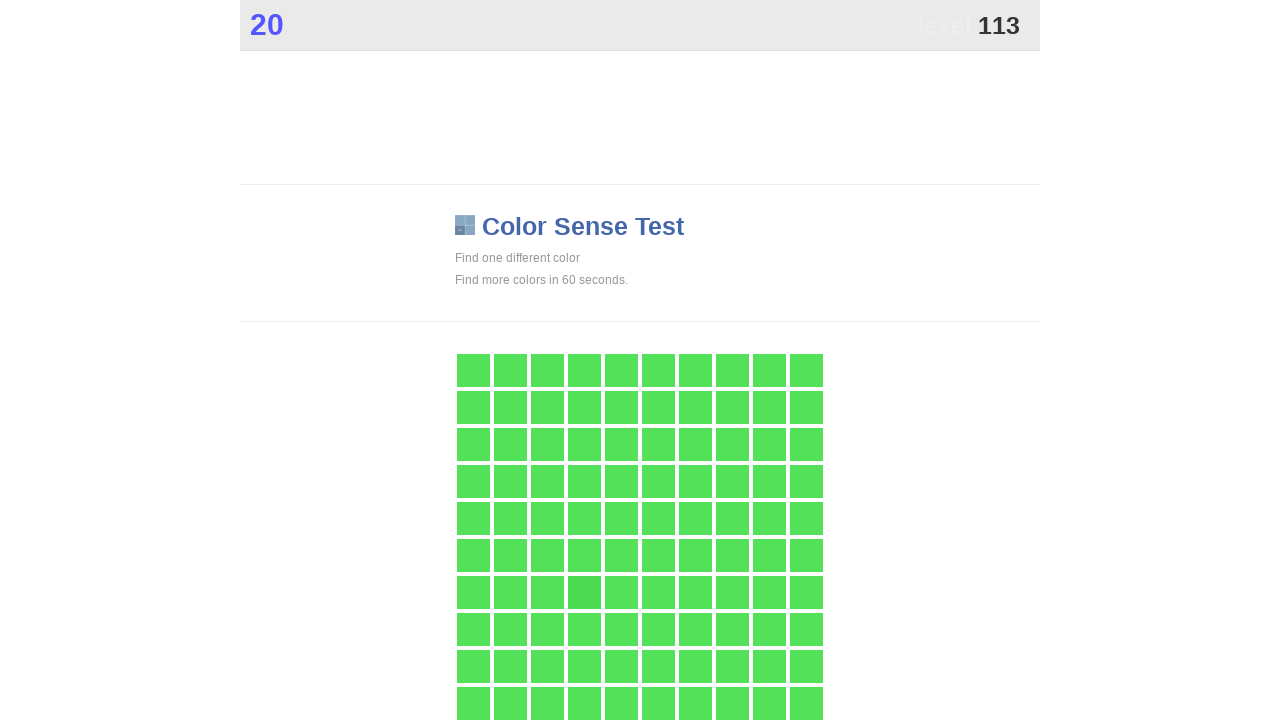

Clicked the different colored square at (584, 592) on .main
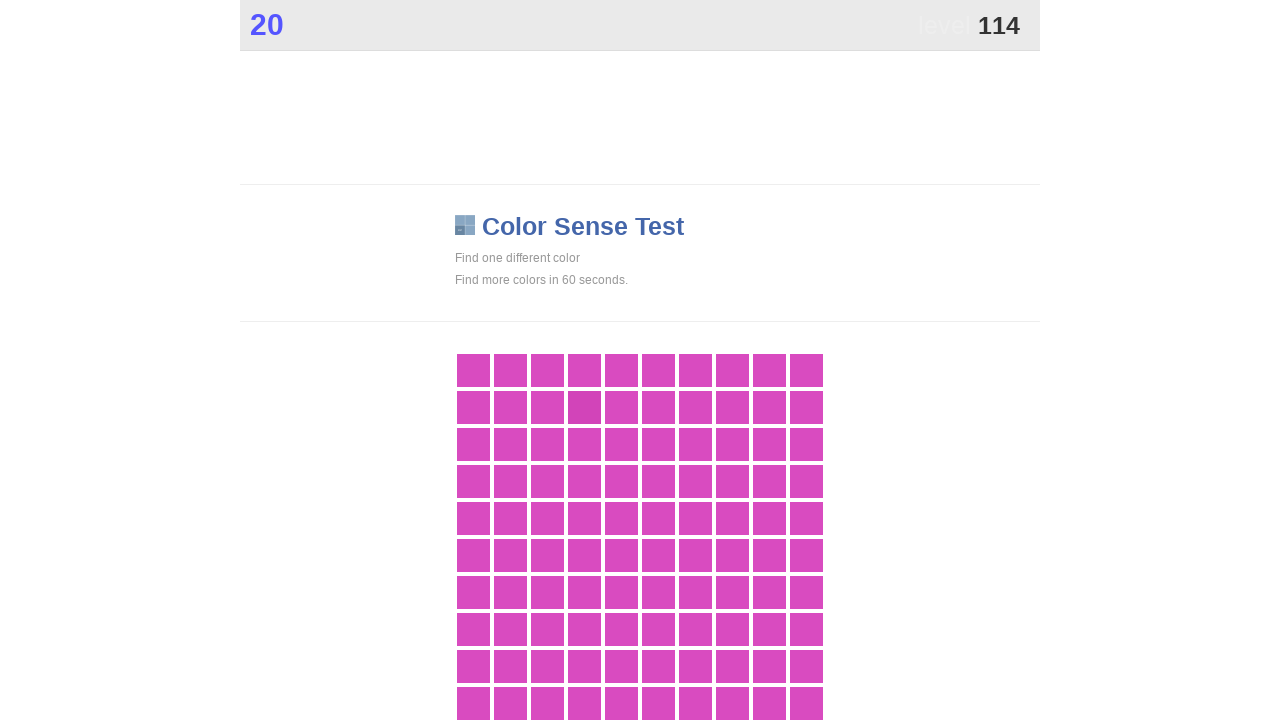

Clicked the different colored square at (584, 407) on .main
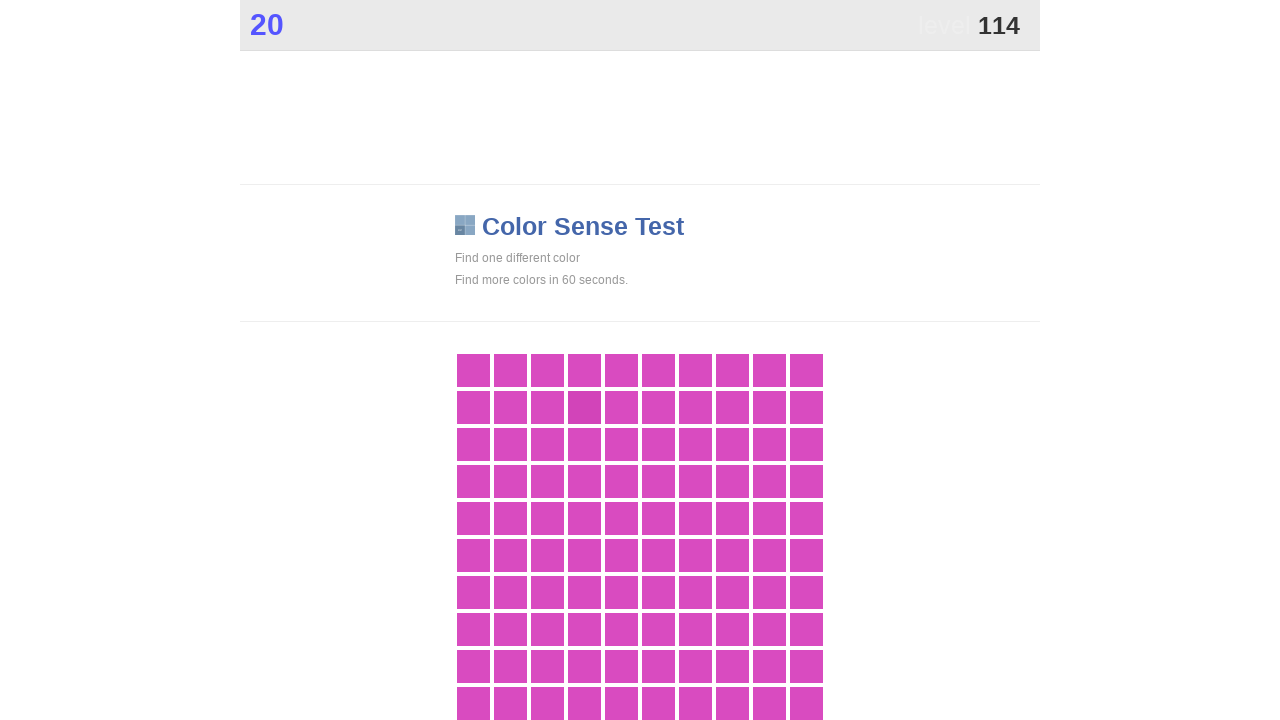

Clicked the different colored square at (584, 407) on .main
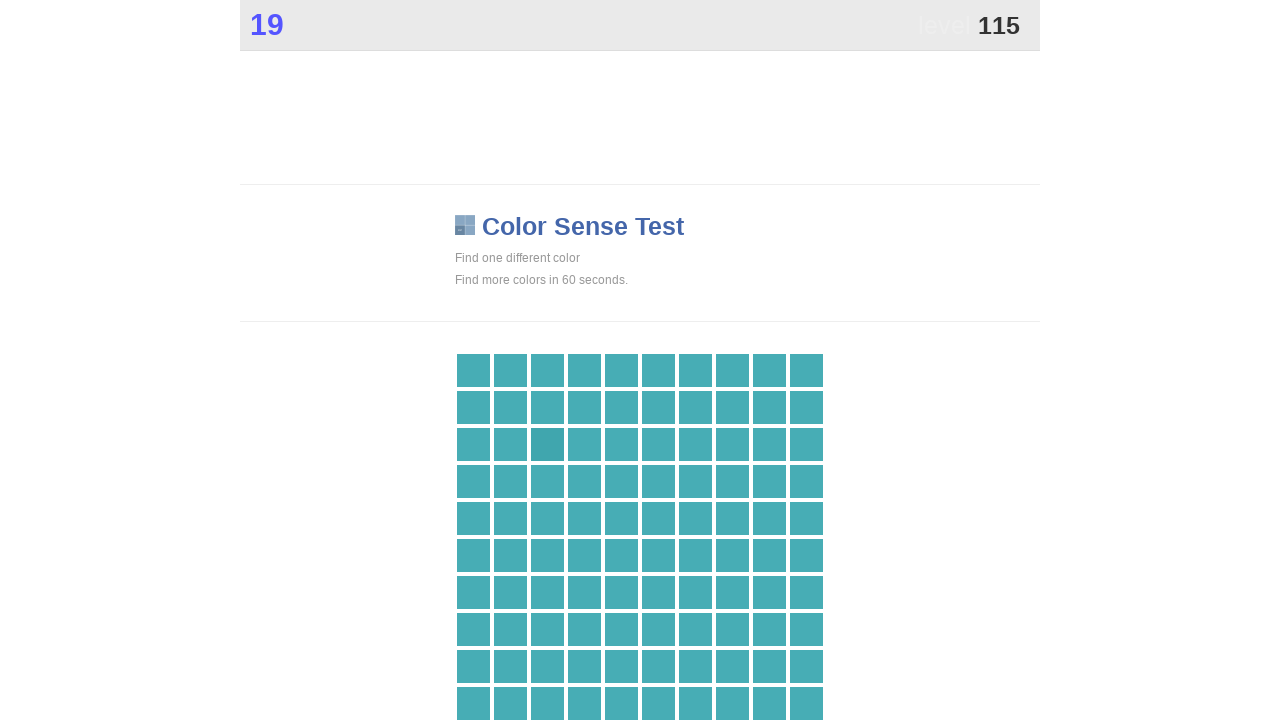

Clicked the different colored square at (547, 444) on .main
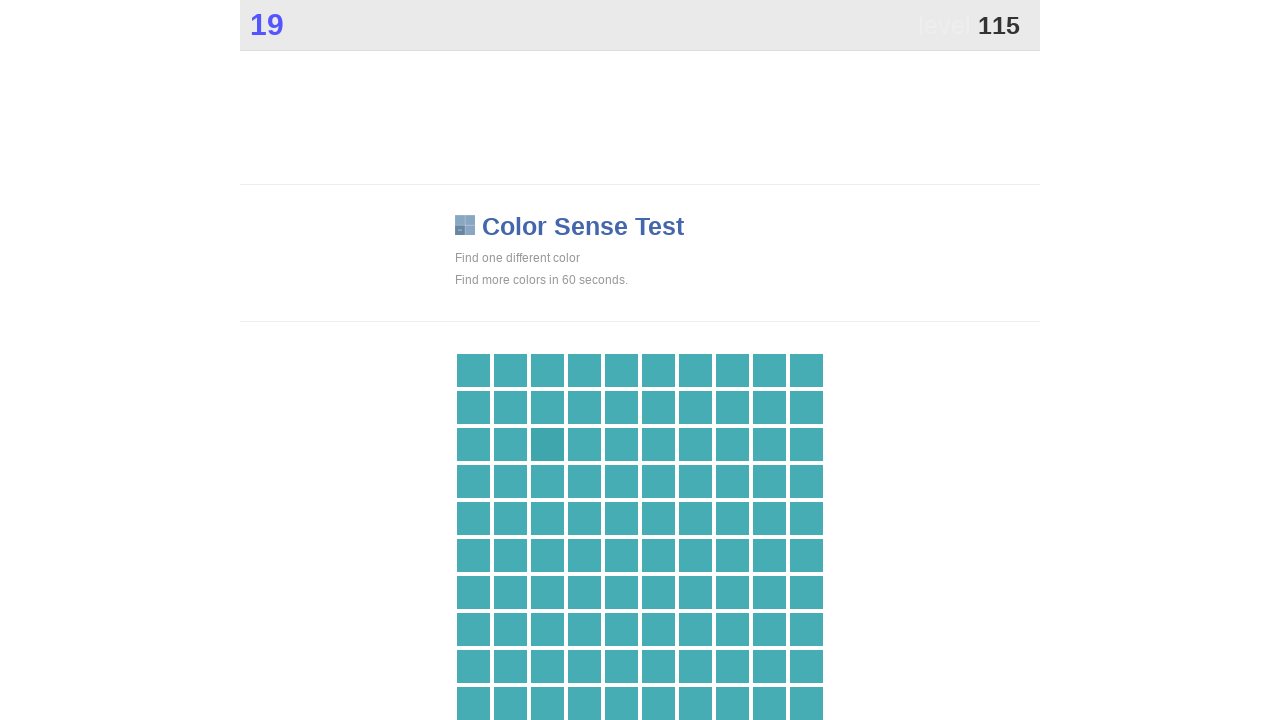

Clicked the different colored square at (547, 444) on .main
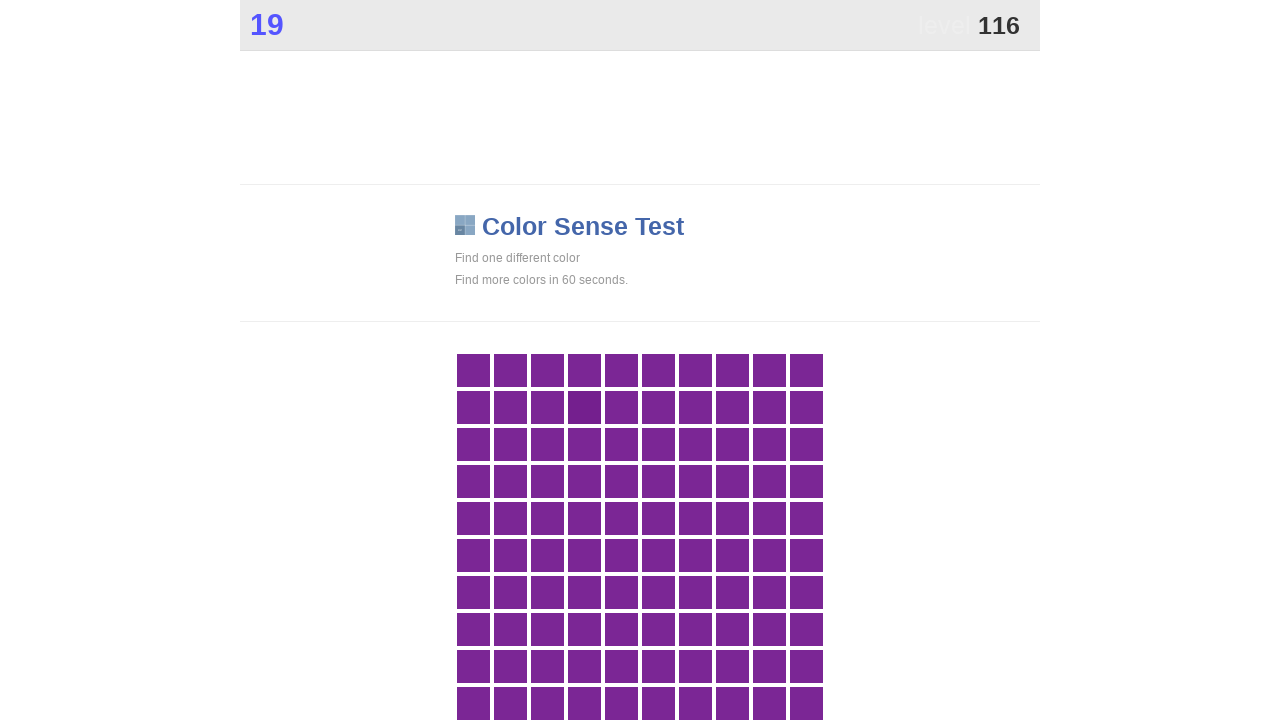

Clicked the different colored square at (584, 407) on .main
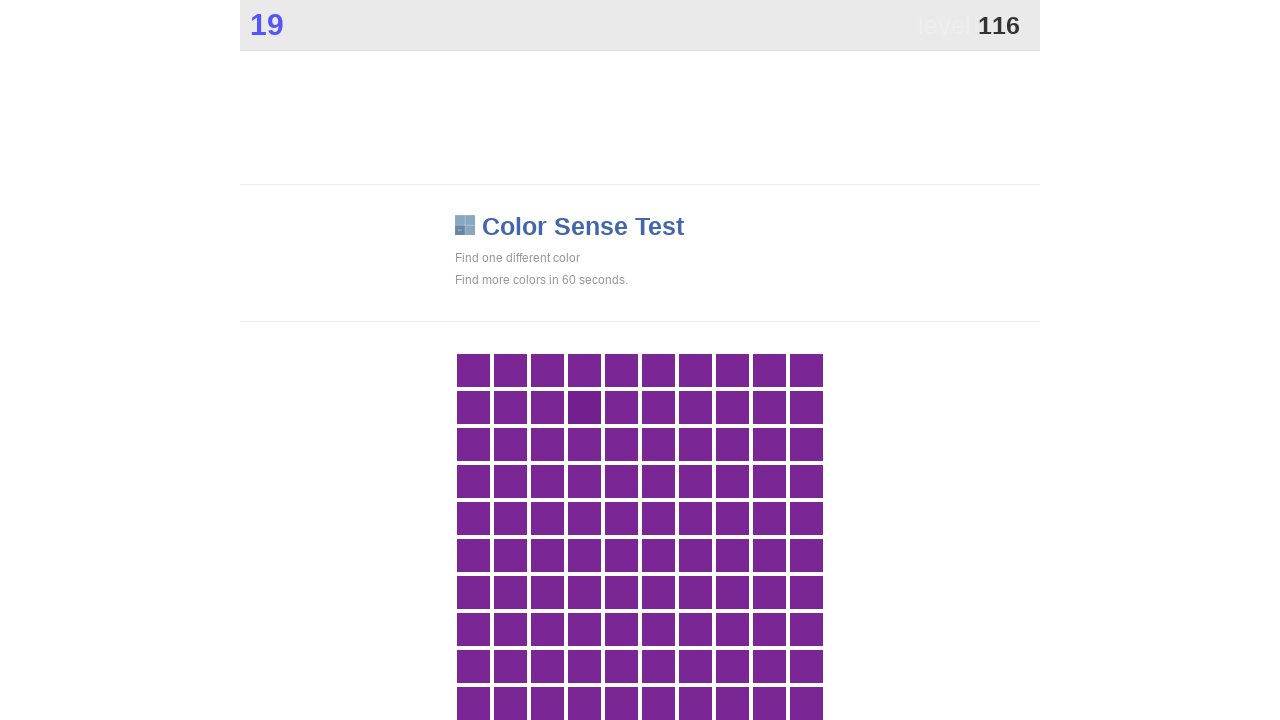

Clicked the different colored square at (584, 407) on .main
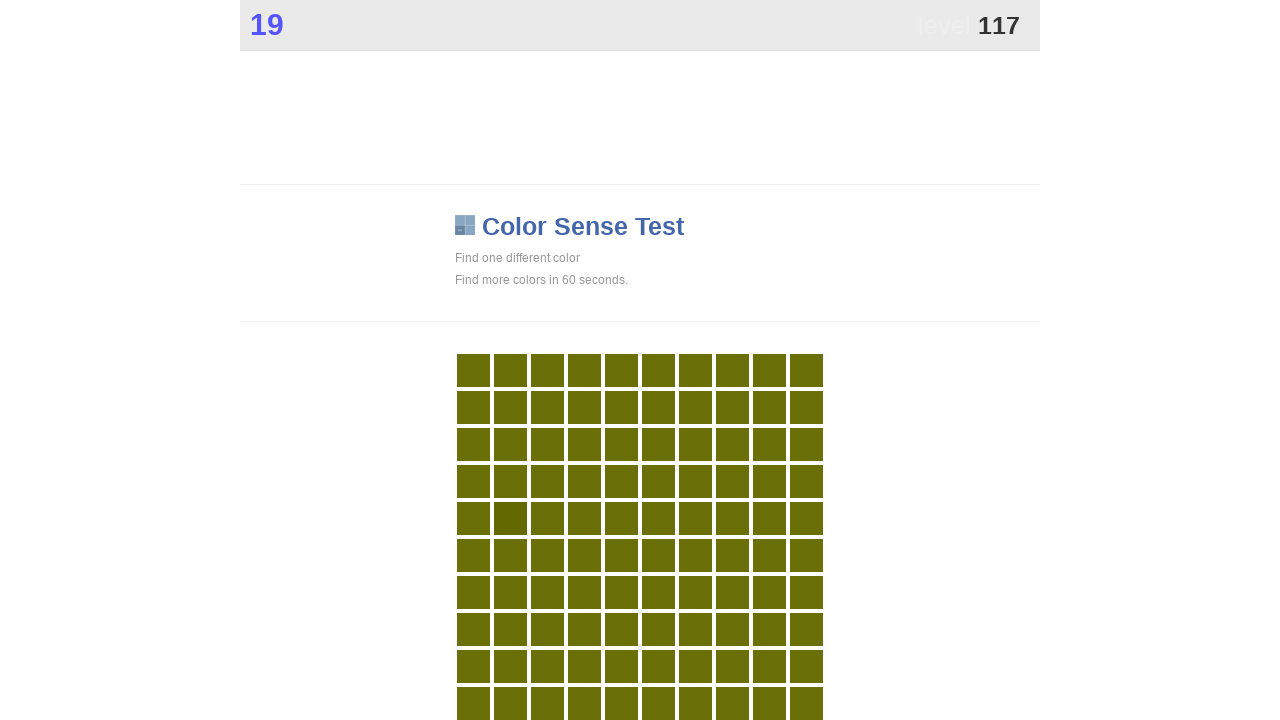

Clicked the different colored square at (510, 518) on .main
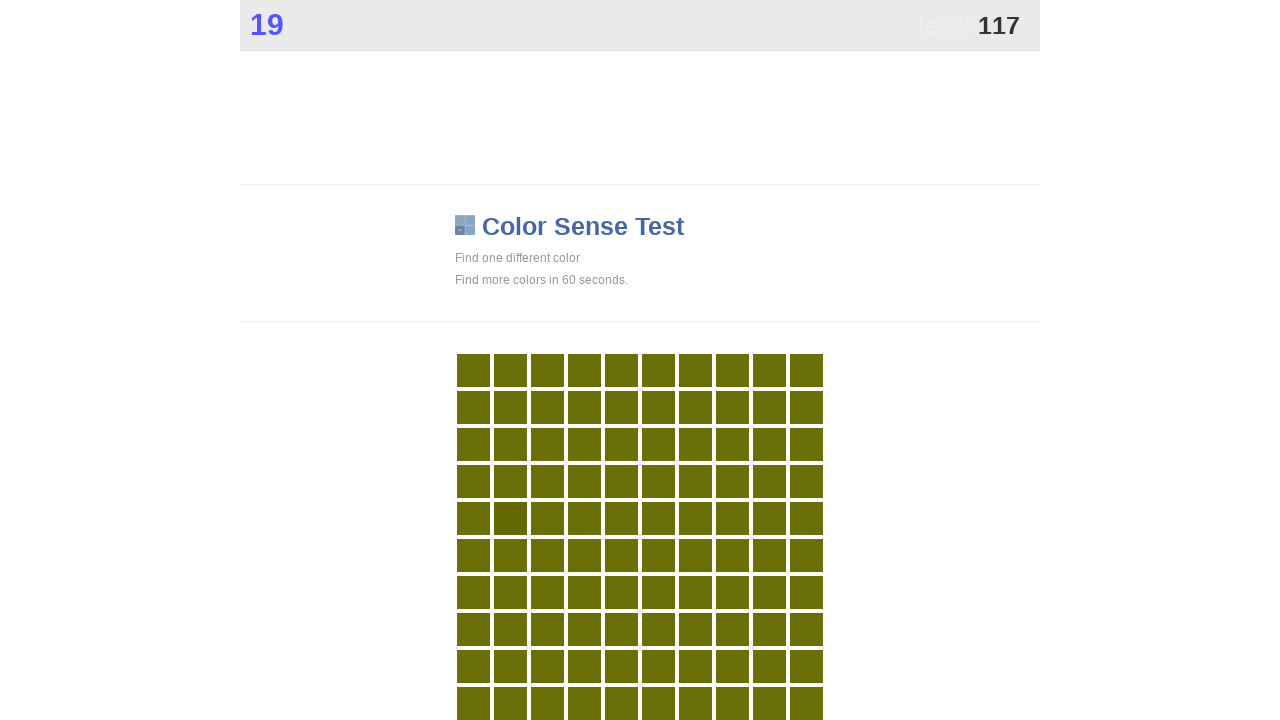

Clicked the different colored square at (510, 518) on .main
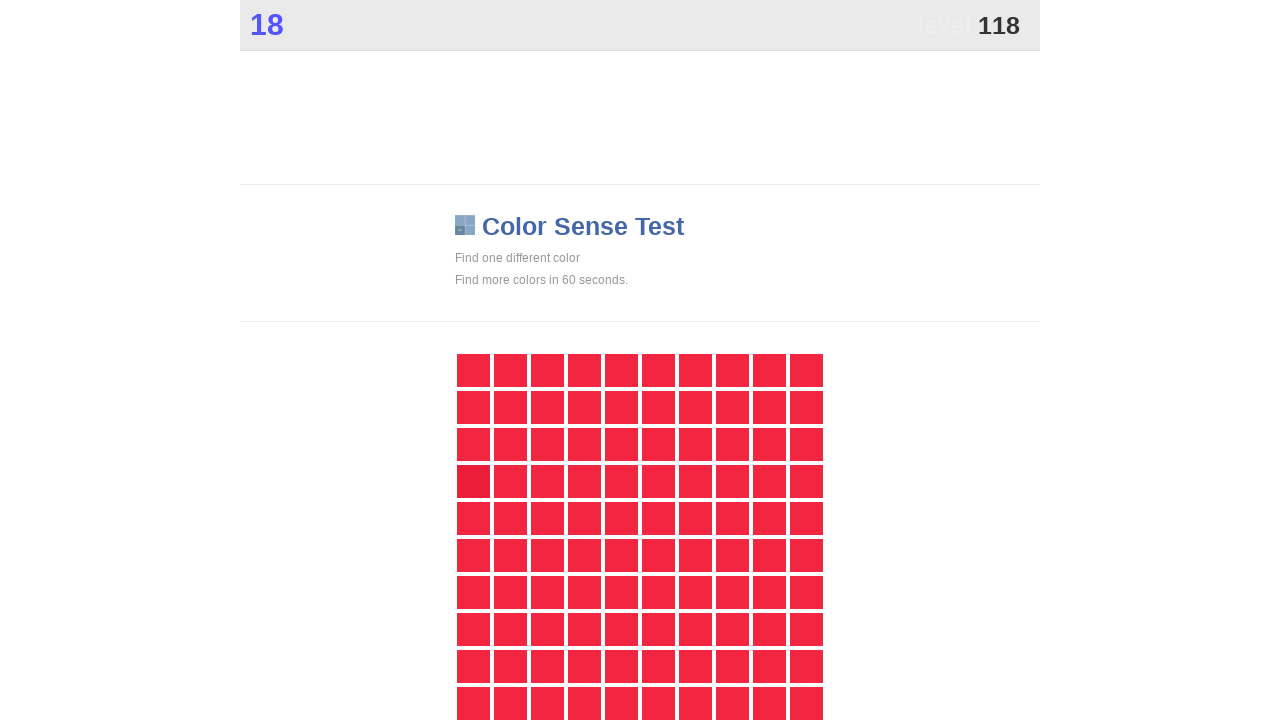

Clicked the different colored square at (473, 481) on .main
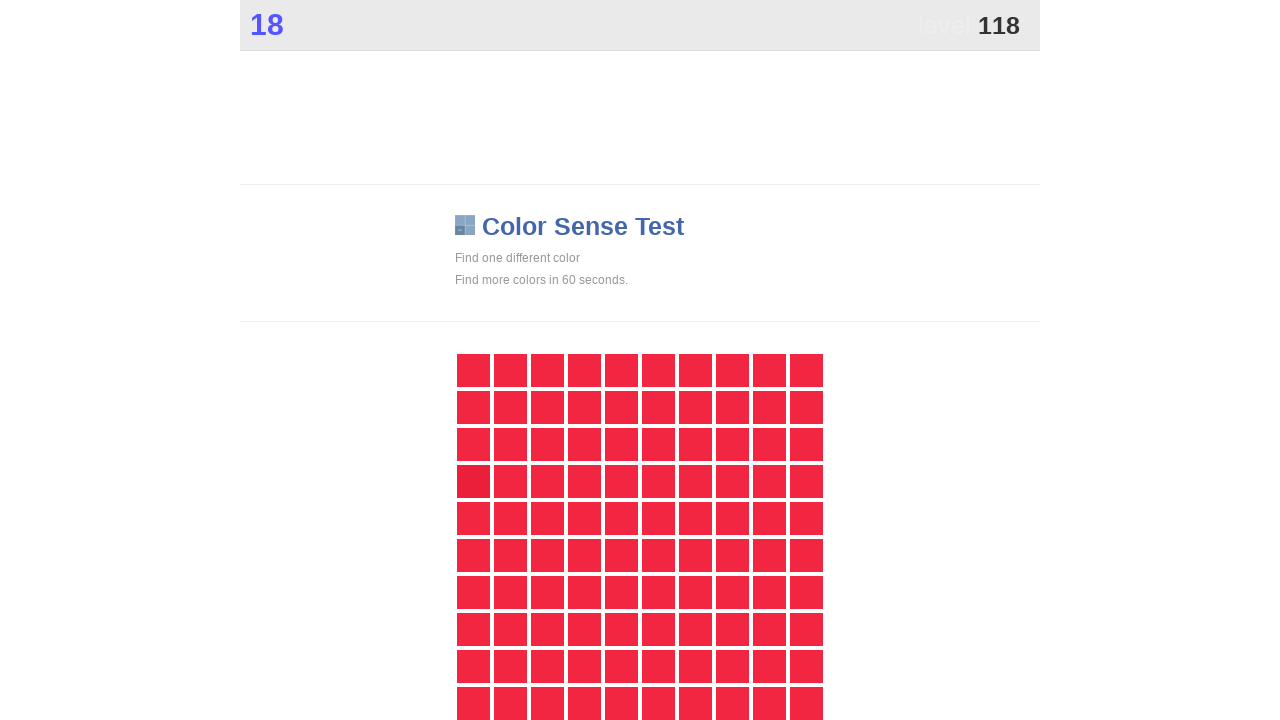

Clicked the different colored square at (473, 481) on .main
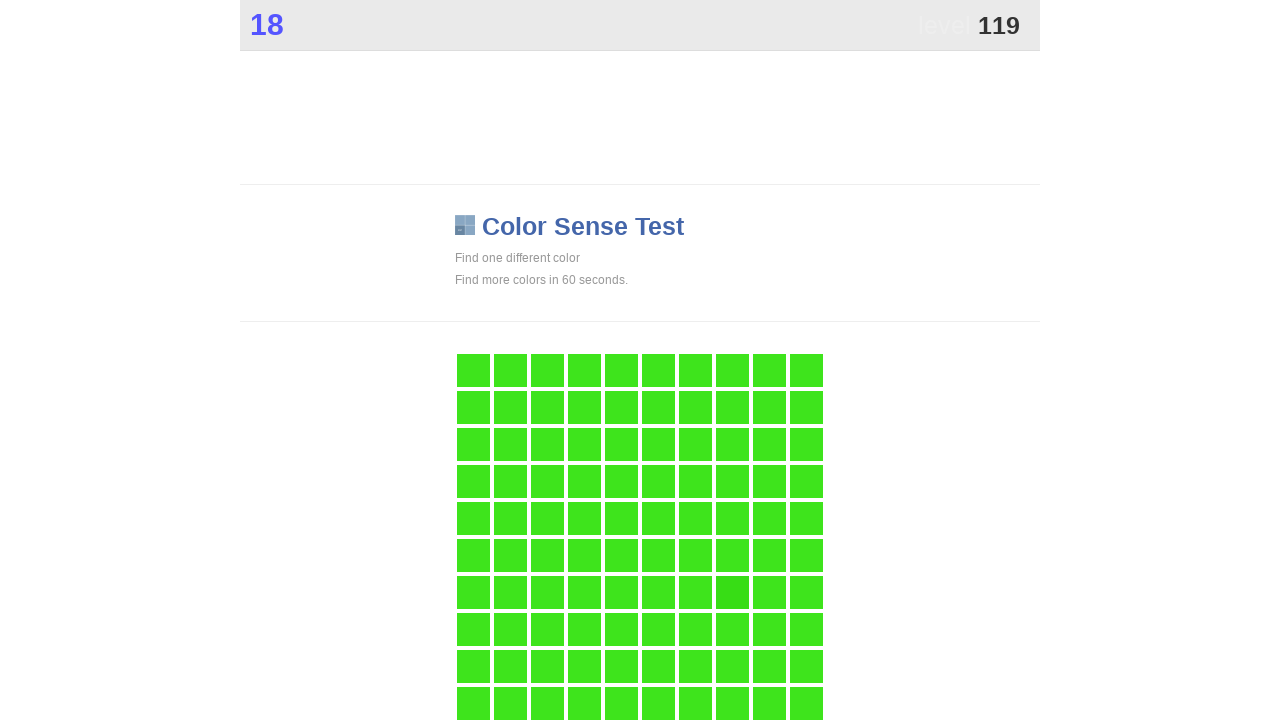

Clicked the different colored square at (732, 592) on .main
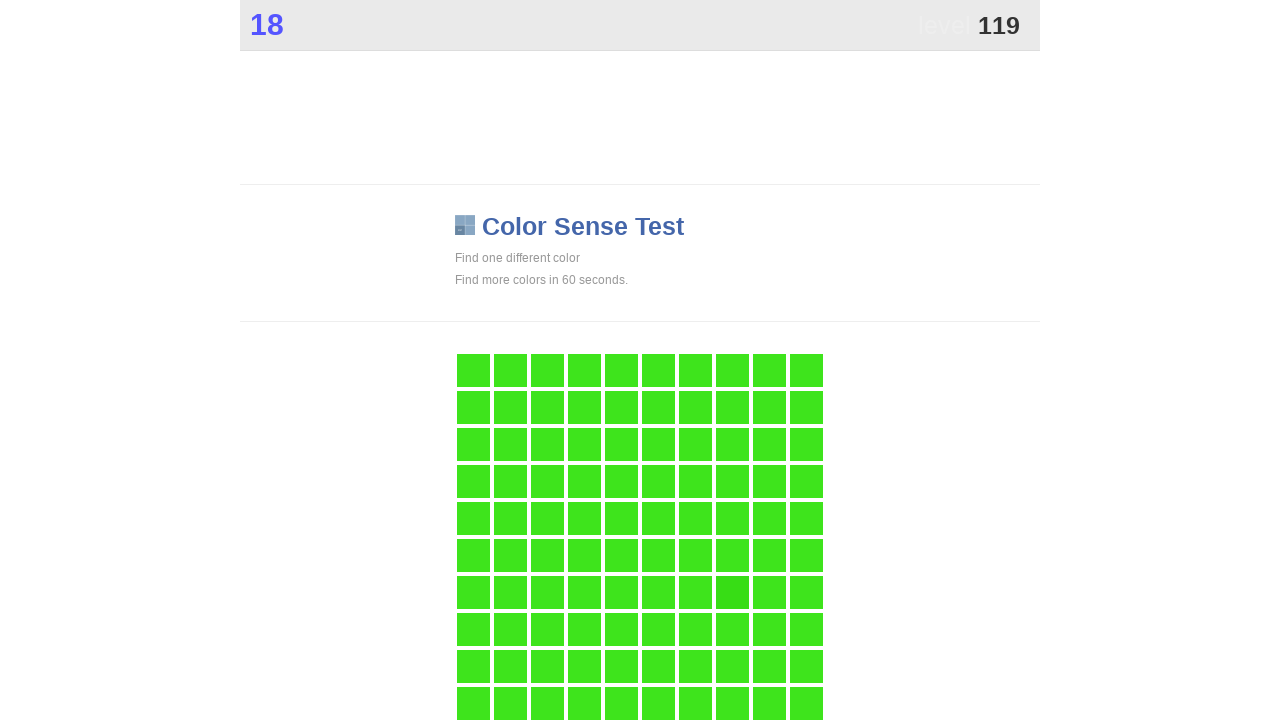

Clicked the different colored square at (732, 592) on .main
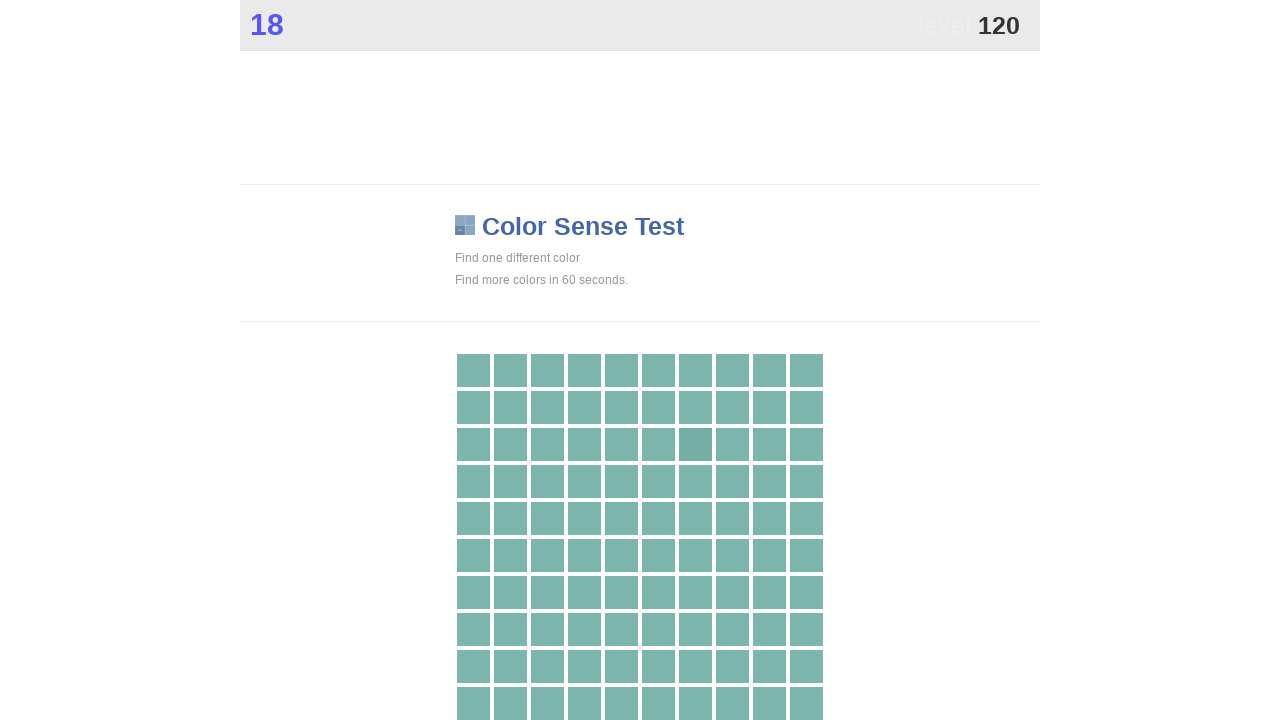

Clicked the different colored square at (695, 444) on .main
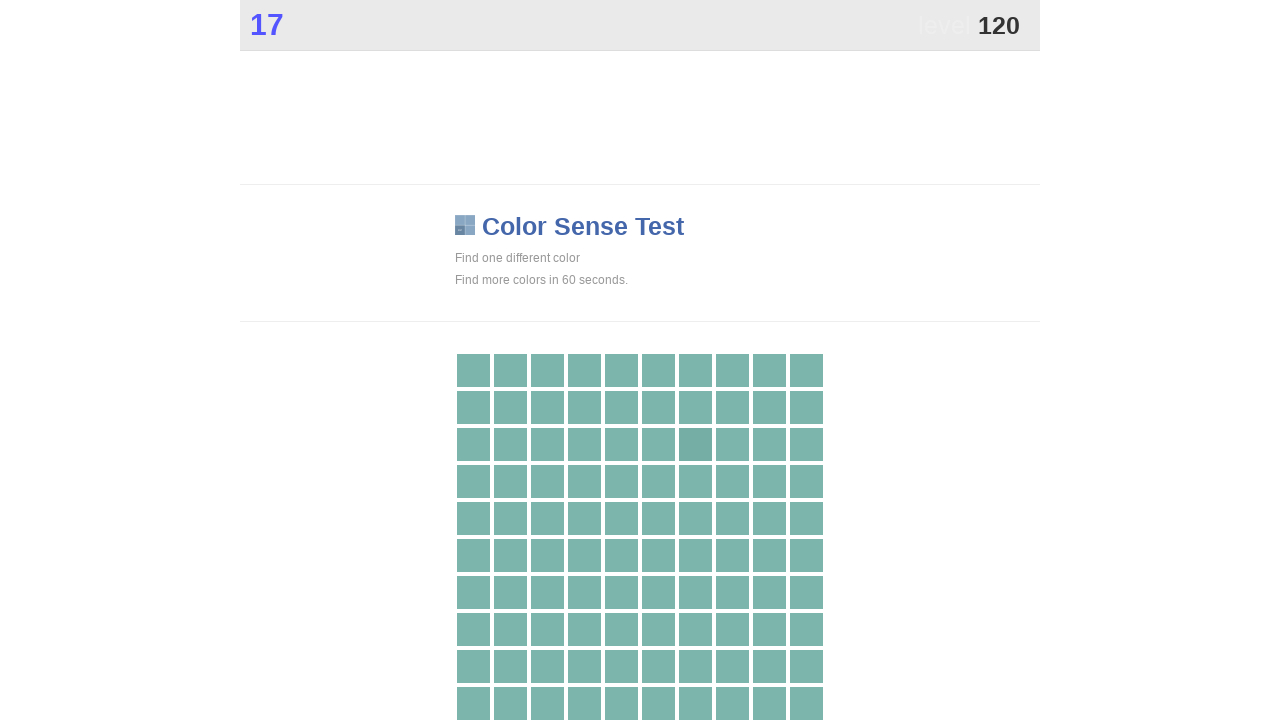

Clicked the different colored square at (695, 444) on .main
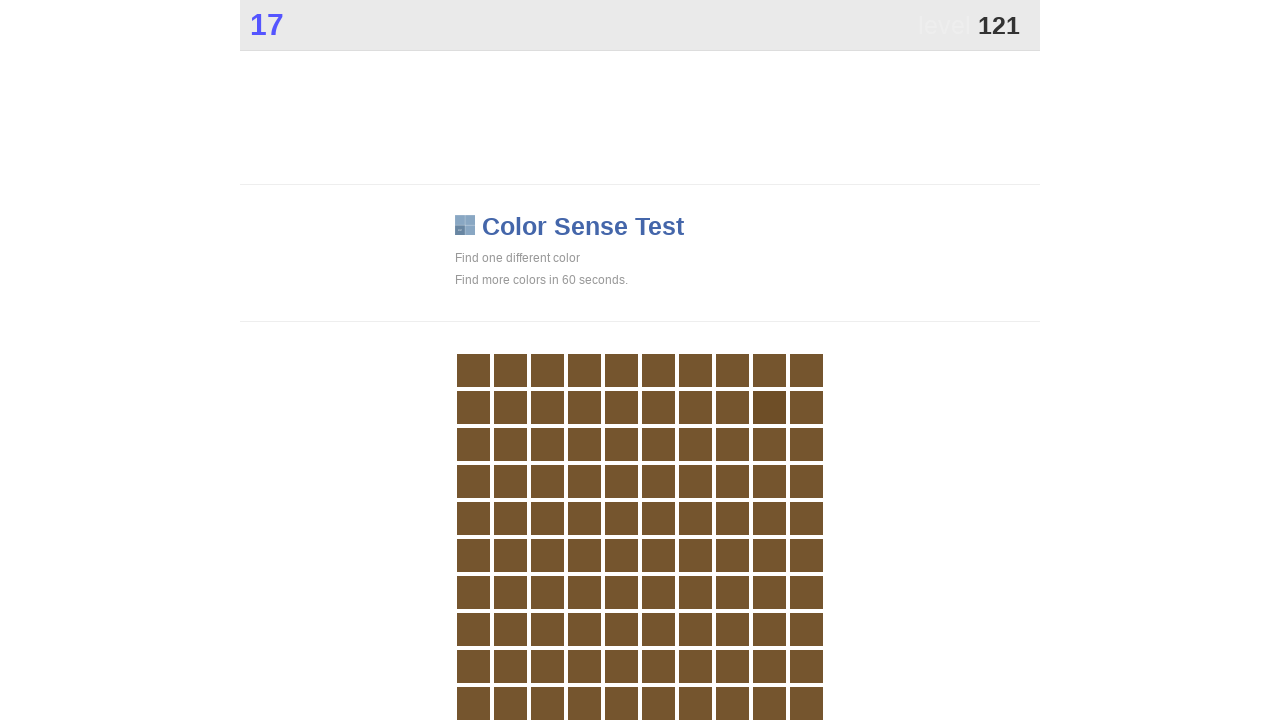

Clicked the different colored square at (769, 407) on .main
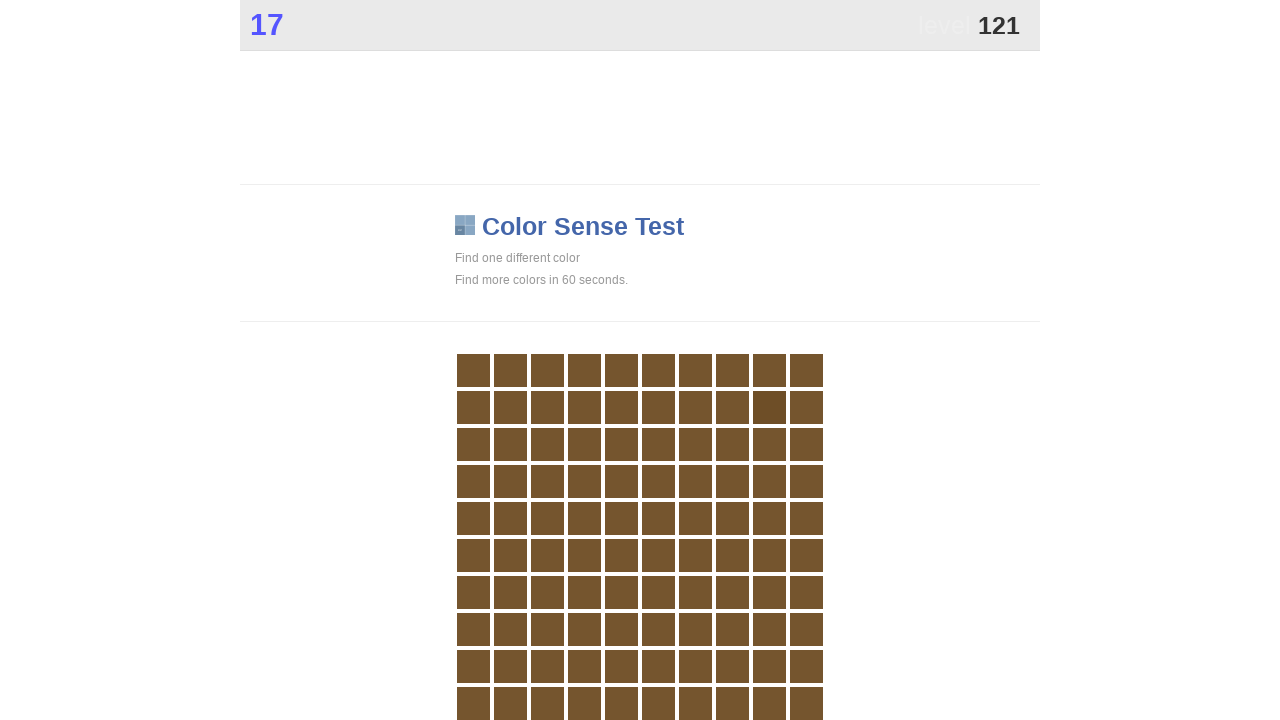

Clicked the different colored square at (769, 407) on .main
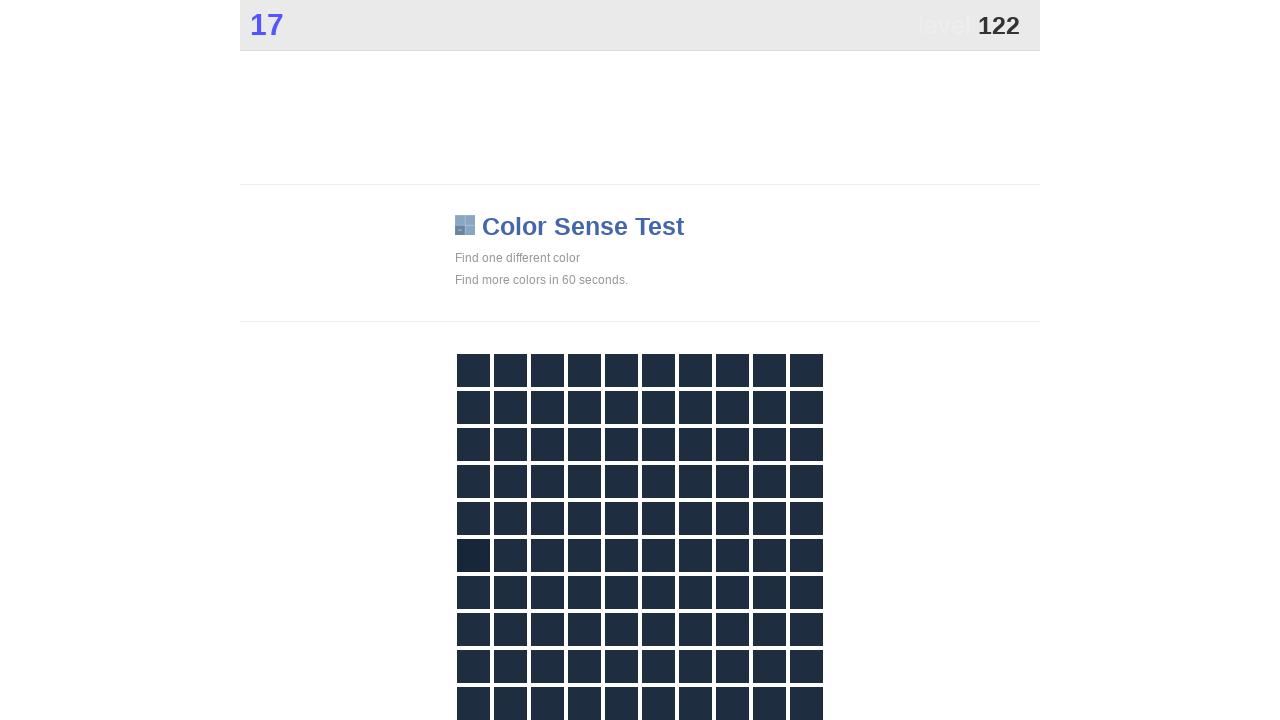

Clicked the different colored square at (473, 555) on .main
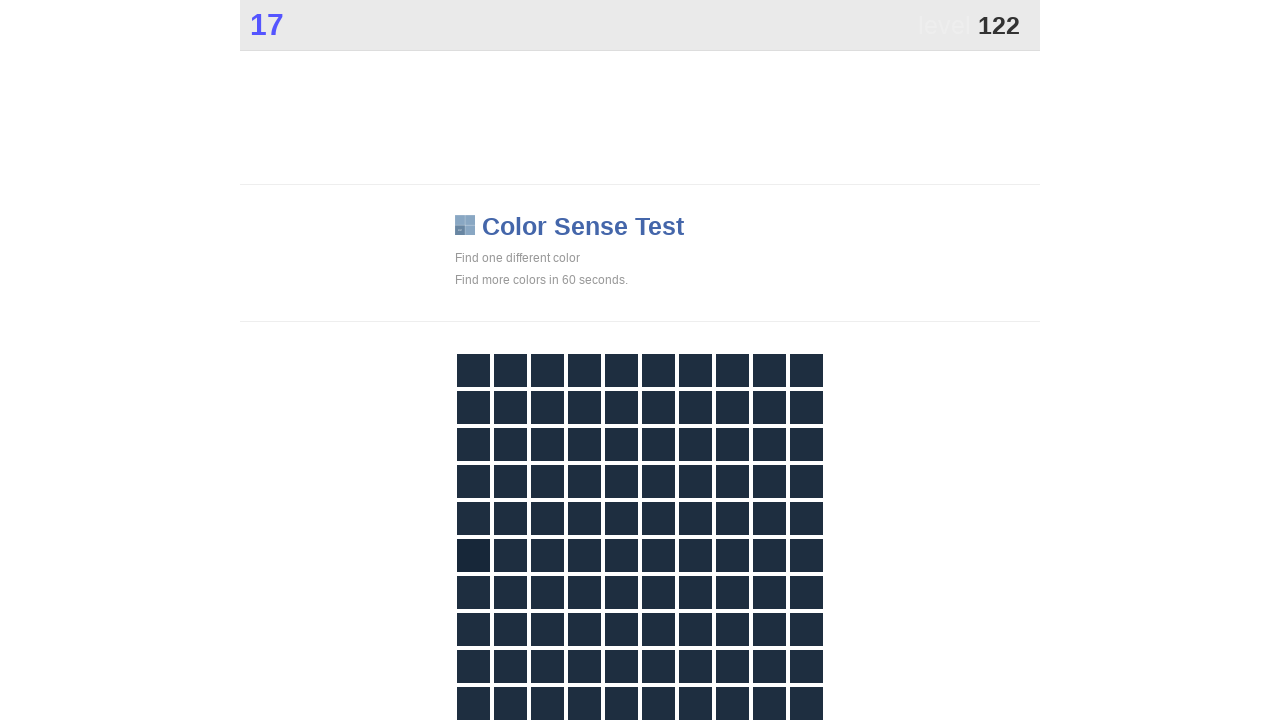

Clicked the different colored square at (473, 555) on .main
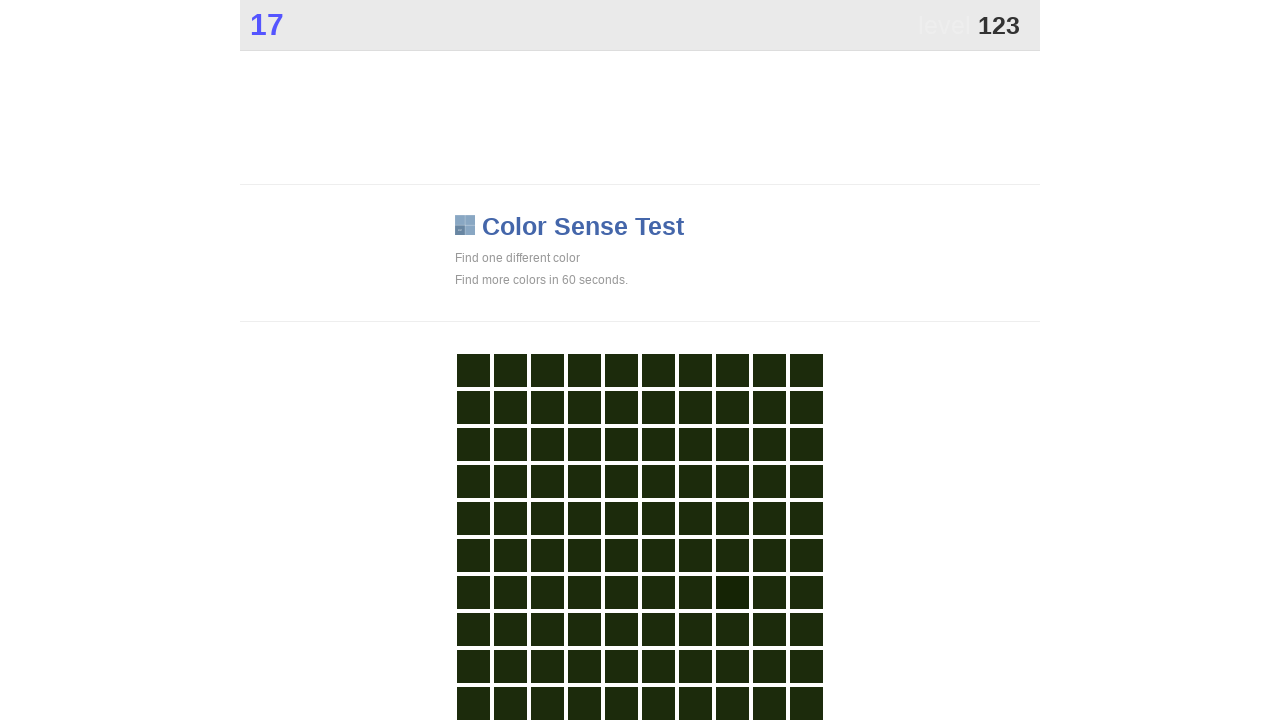

Clicked the different colored square at (732, 592) on .main
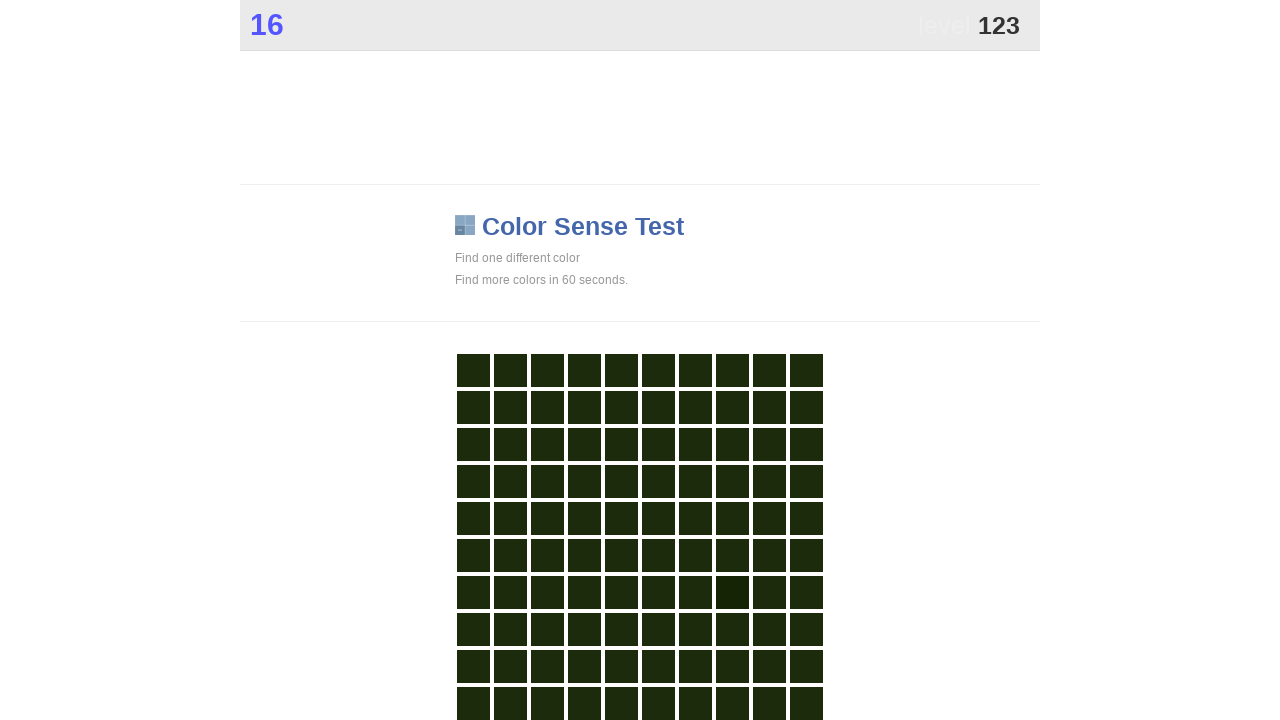

Clicked the different colored square at (732, 592) on .main
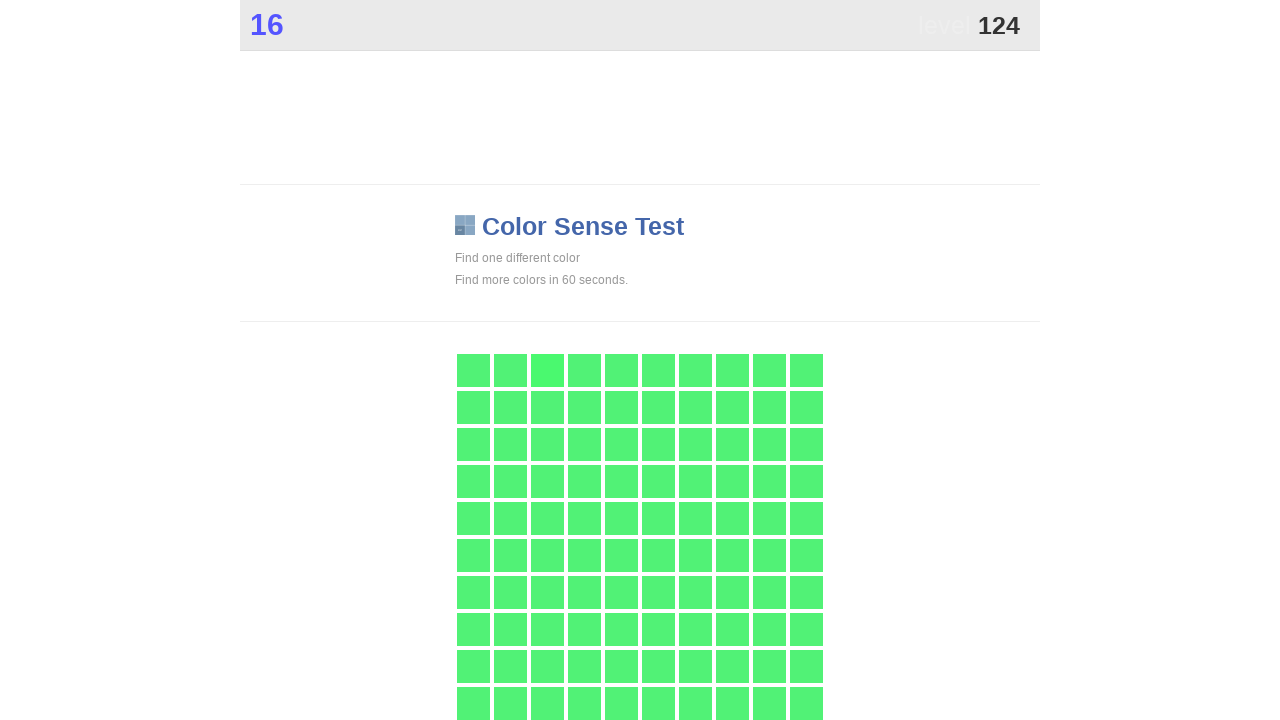

Clicked the different colored square at (547, 370) on .main
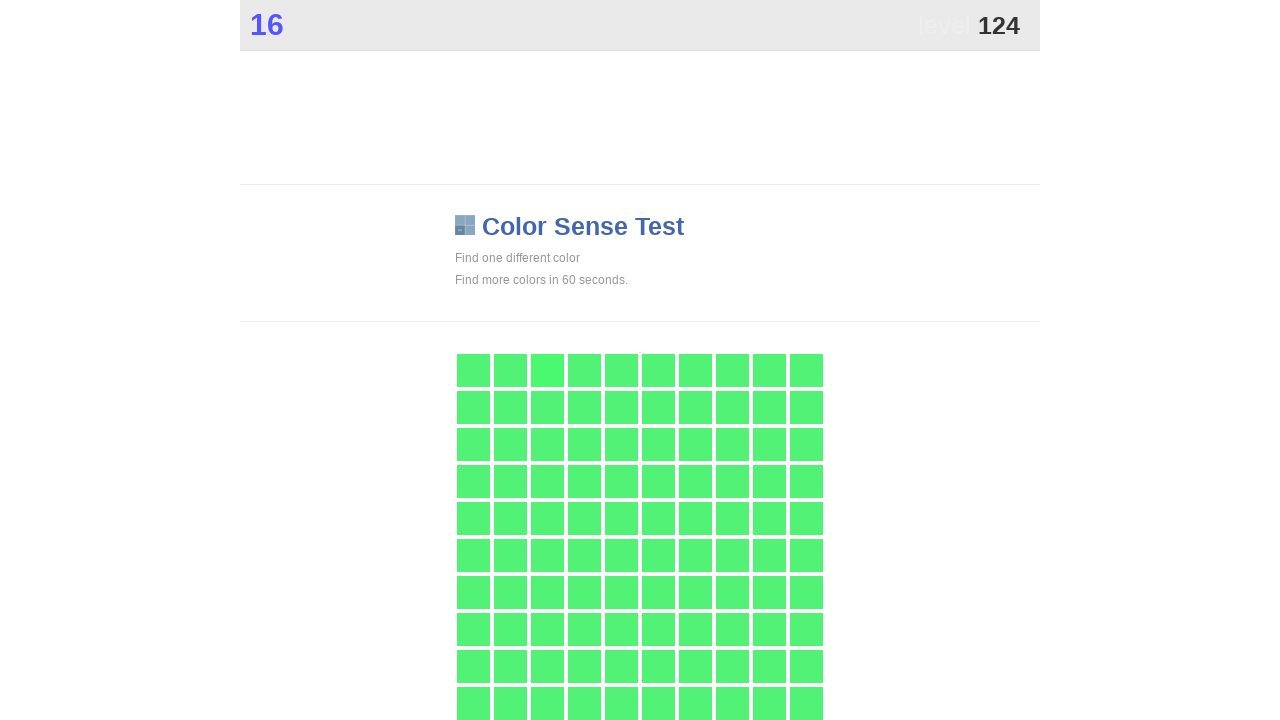

Clicked the different colored square at (547, 370) on .main
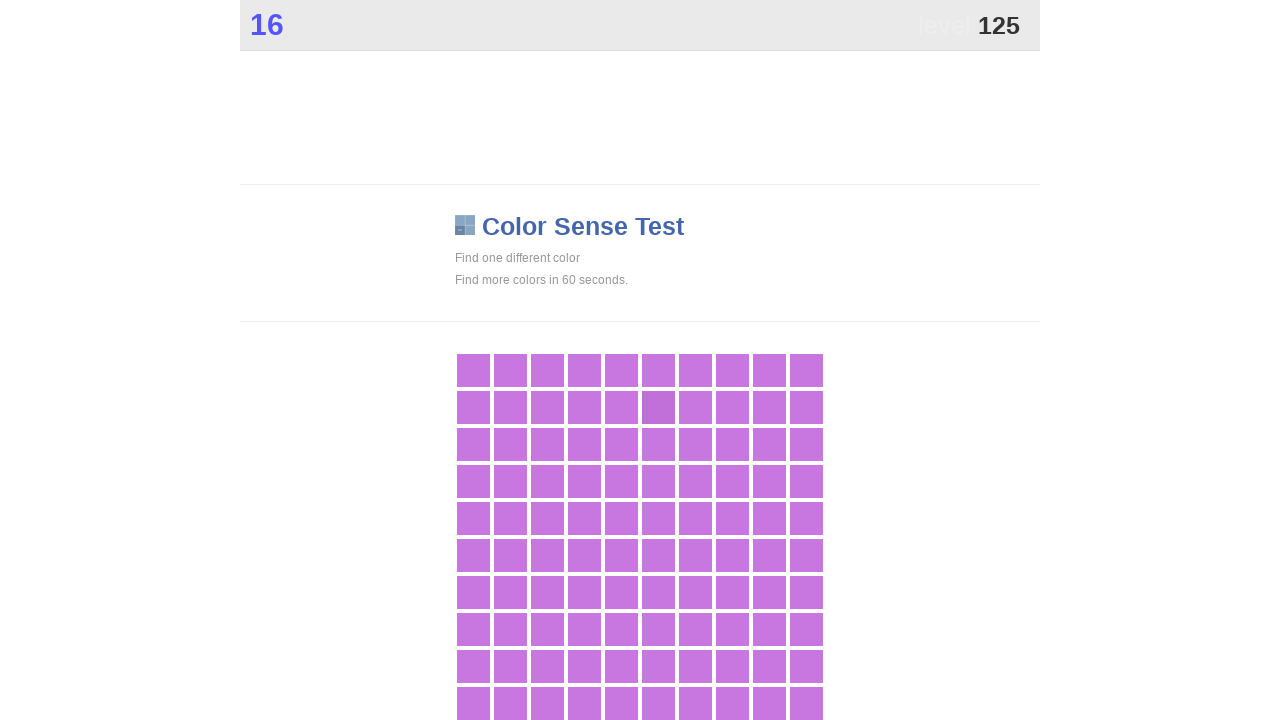

Clicked the different colored square at (658, 407) on .main
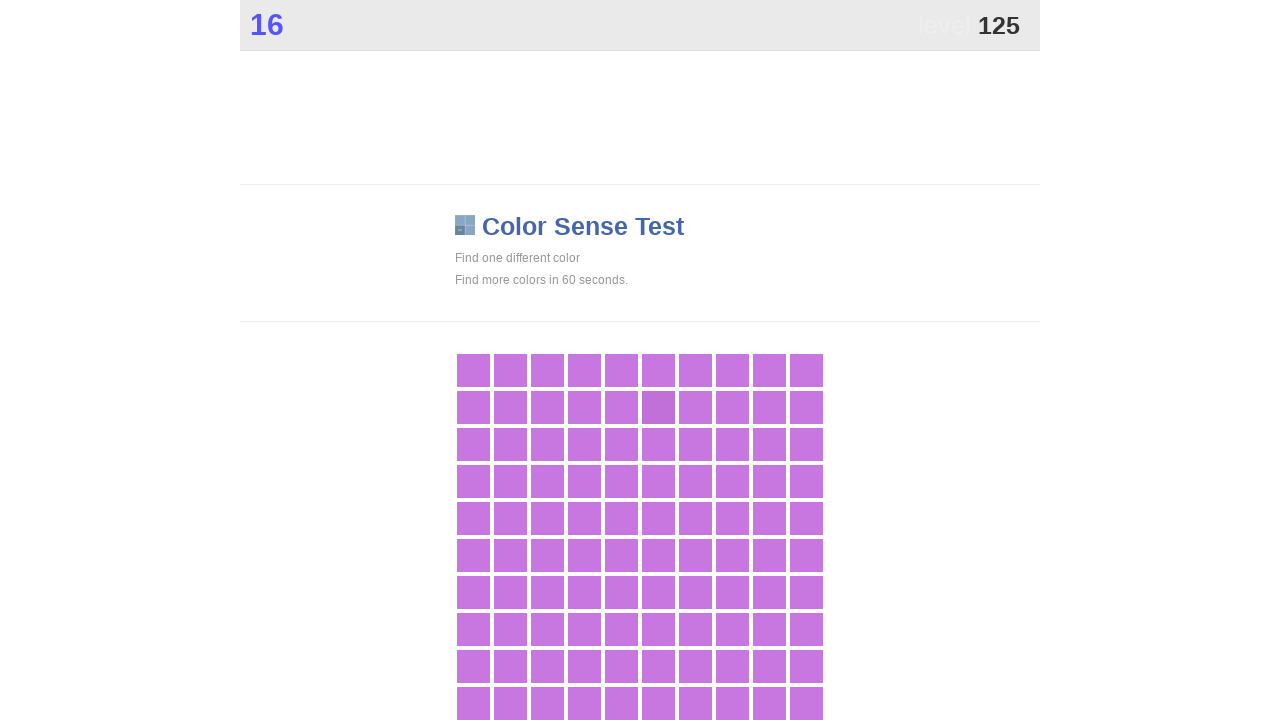

Clicked the different colored square at (658, 407) on .main
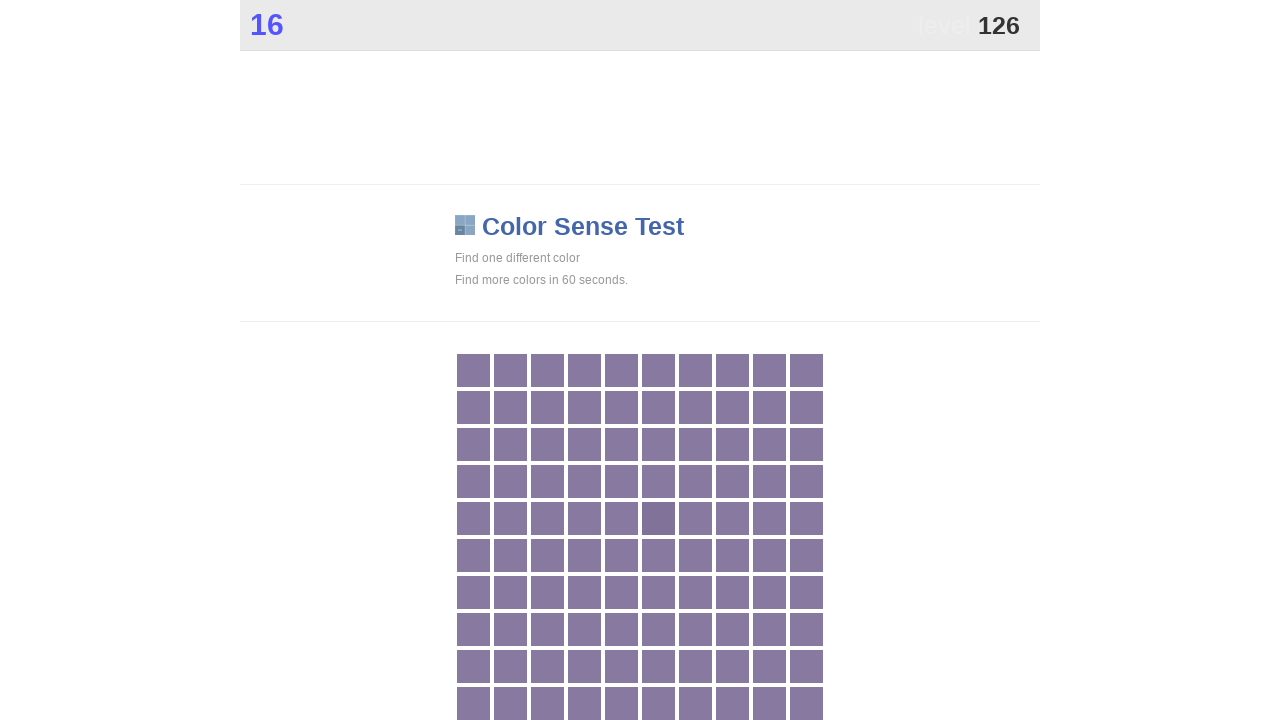

Clicked the different colored square at (658, 518) on .main
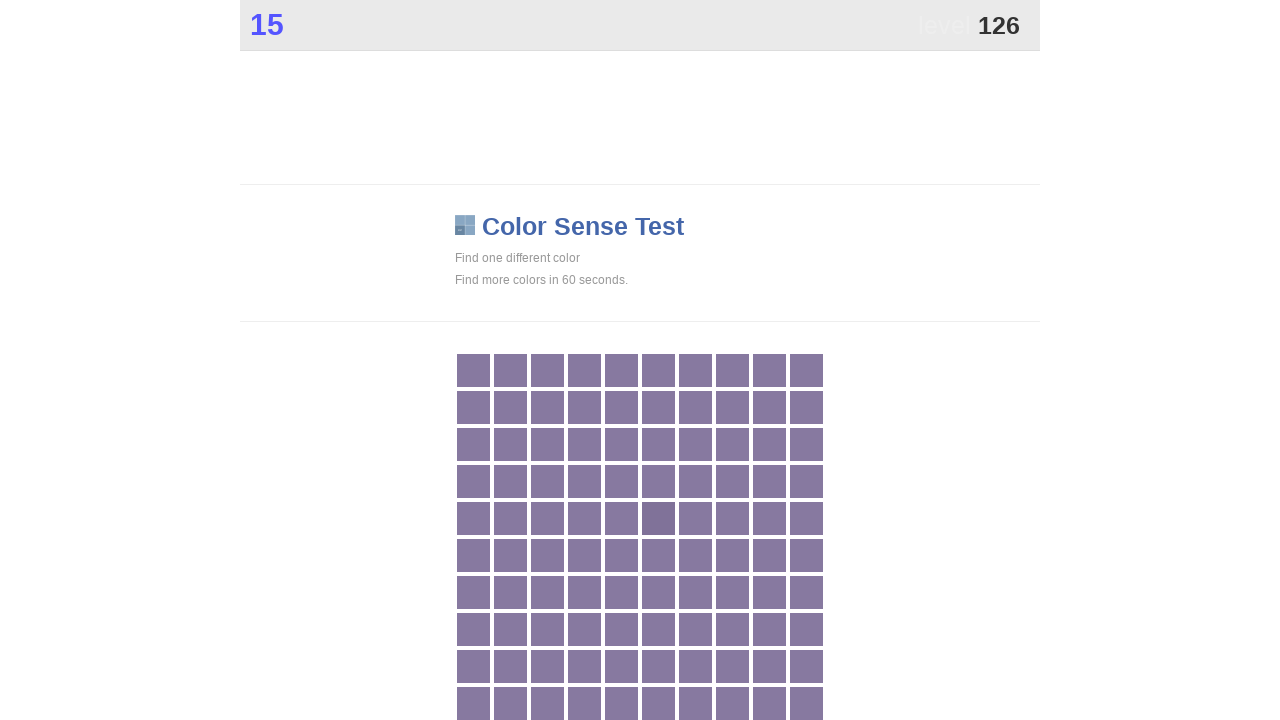

Clicked the different colored square at (658, 518) on .main
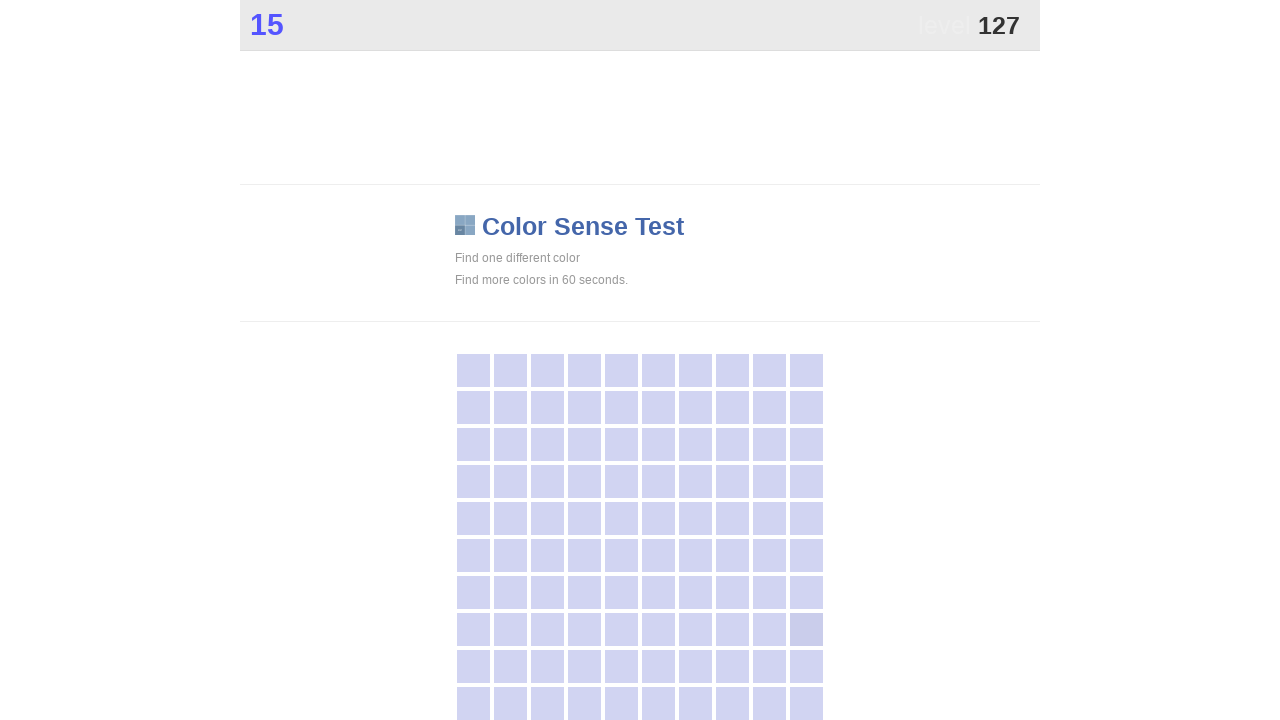

Clicked the different colored square at (806, 629) on .main
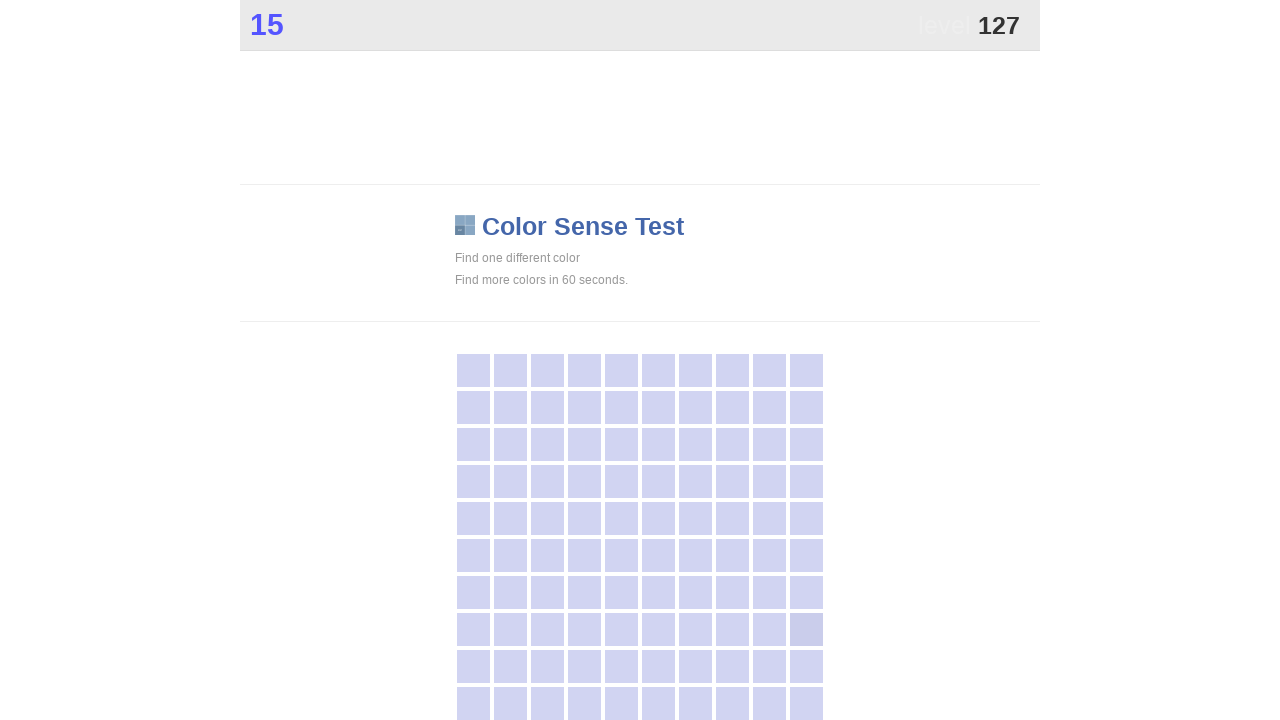

Clicked the different colored square at (806, 629) on .main
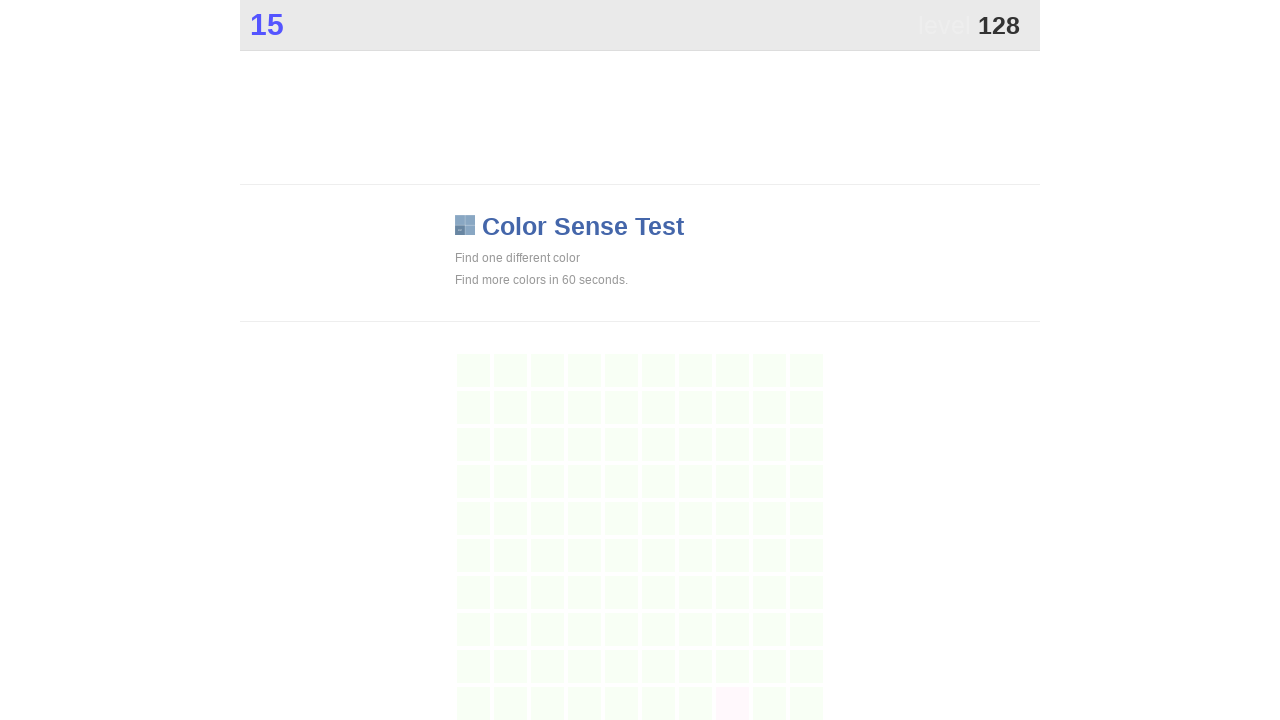

Clicked the different colored square at (732, 703) on .main
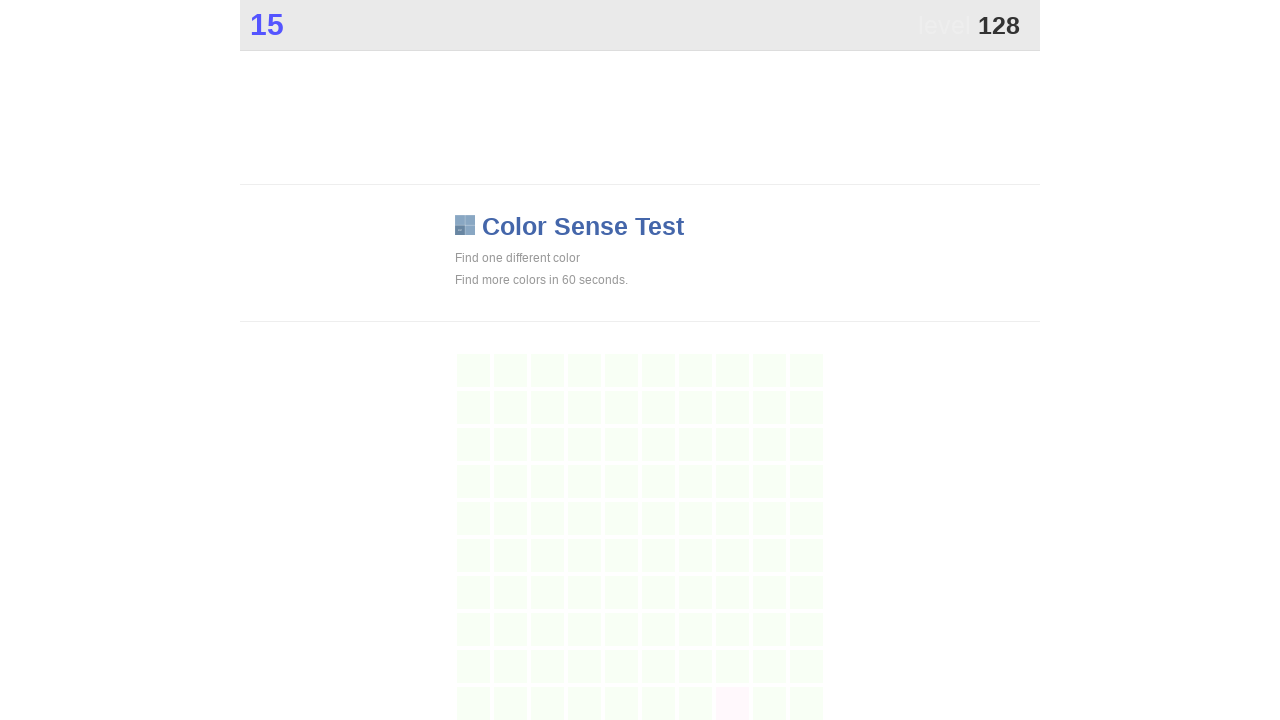

Clicked the different colored square at (732, 703) on .main
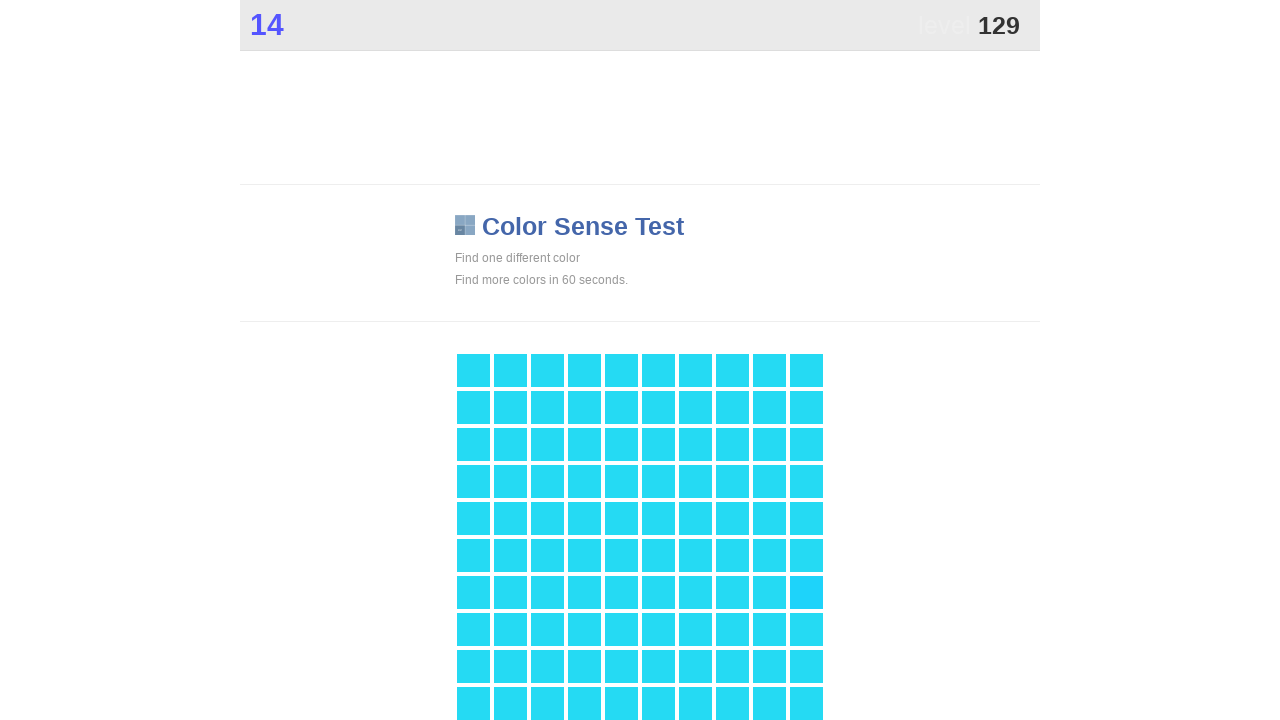

Clicked the different colored square at (806, 592) on .main
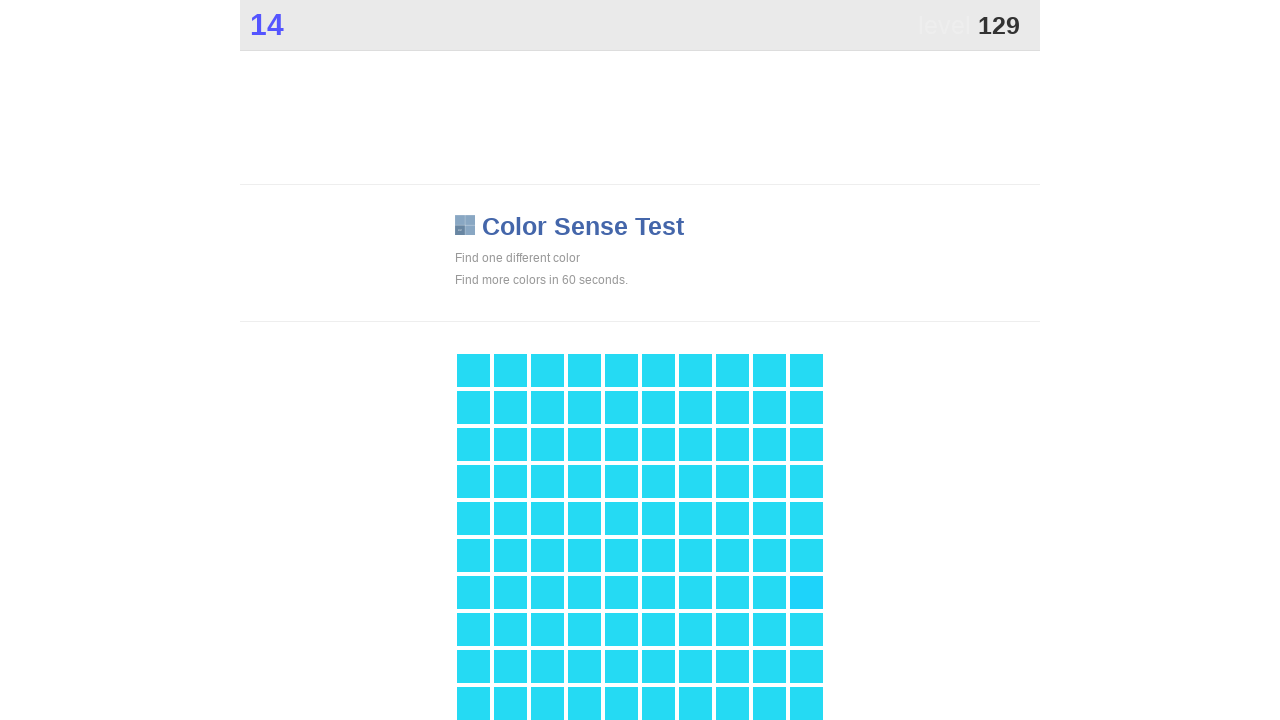

Clicked the different colored square at (806, 592) on .main
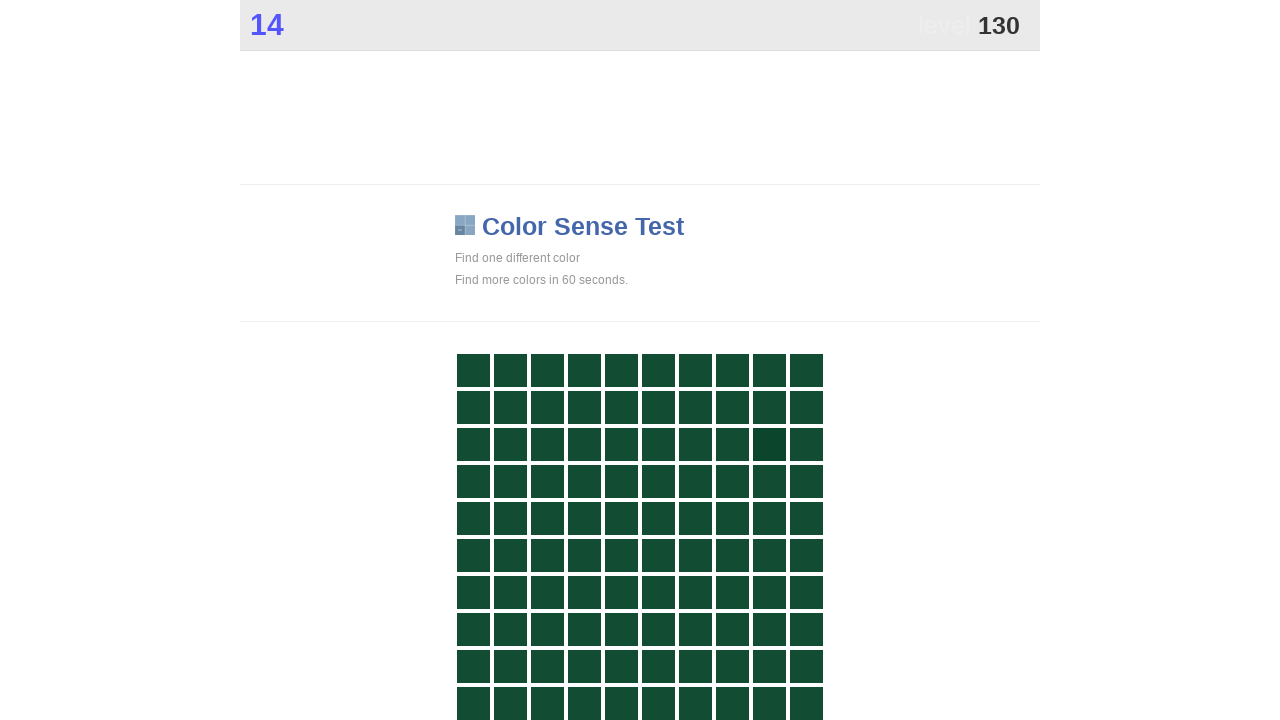

Clicked the different colored square at (769, 444) on .main
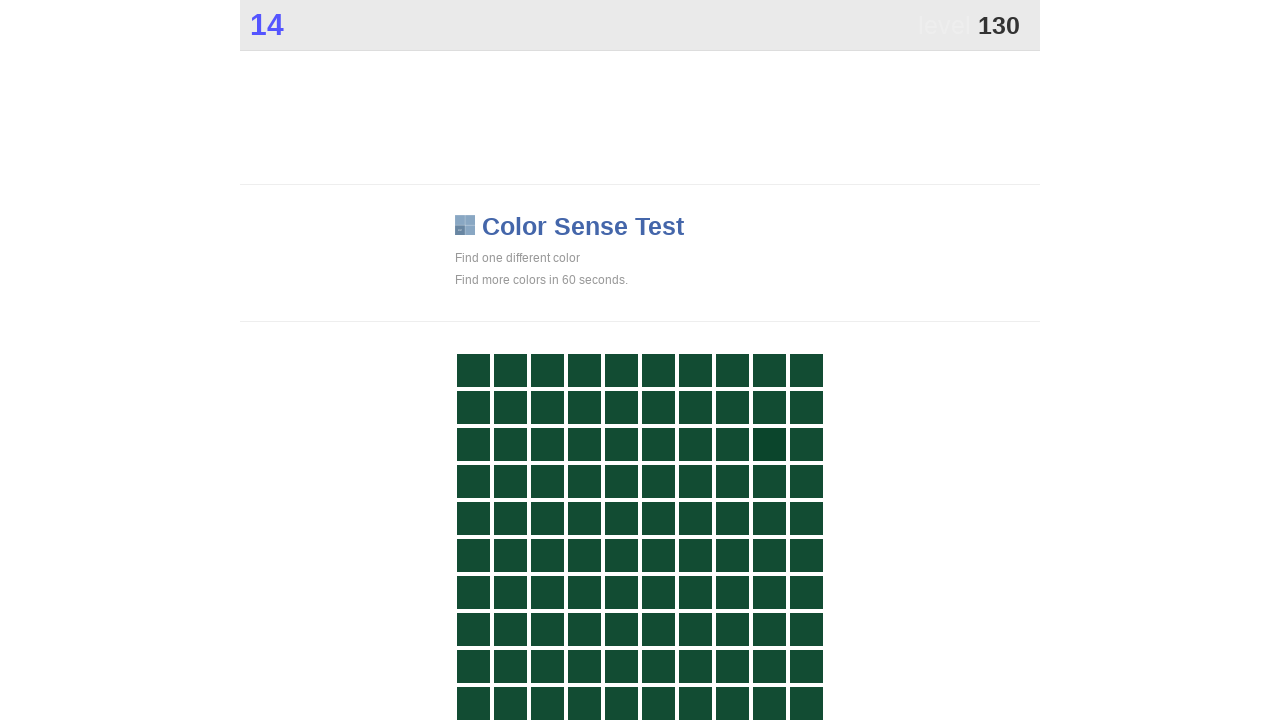

Clicked the different colored square at (769, 444) on .main
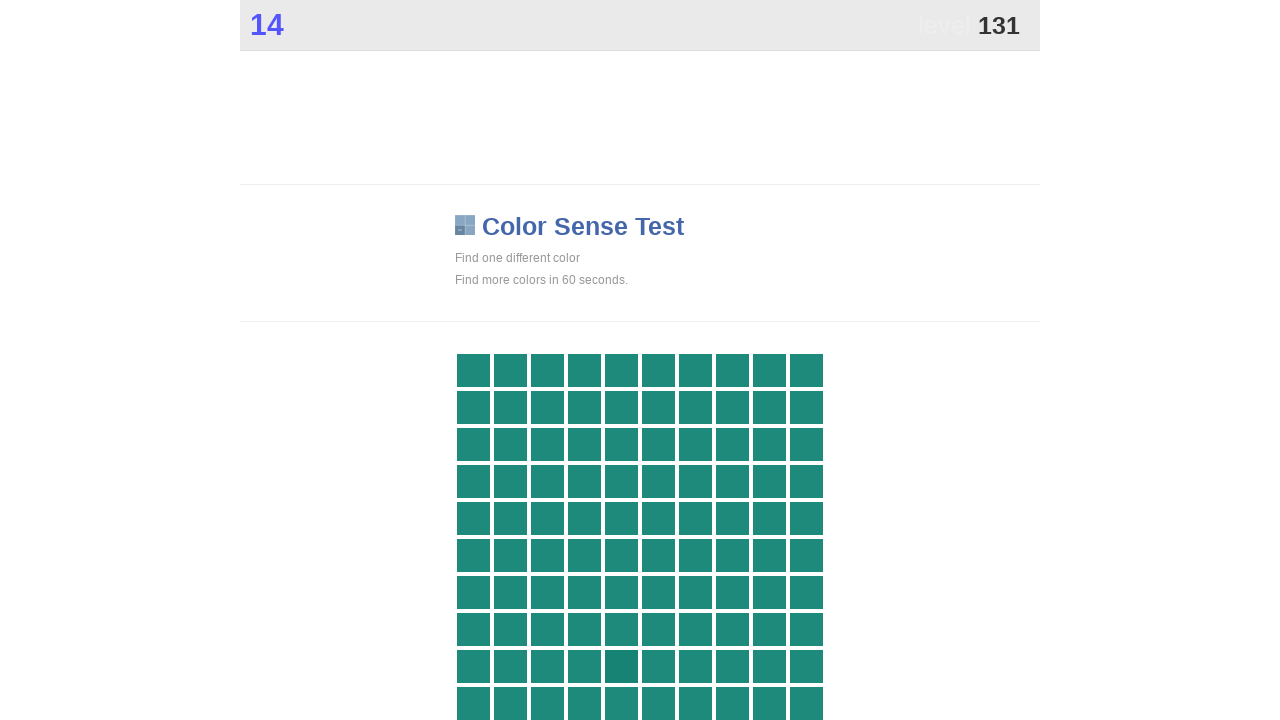

Clicked the different colored square at (621, 666) on .main
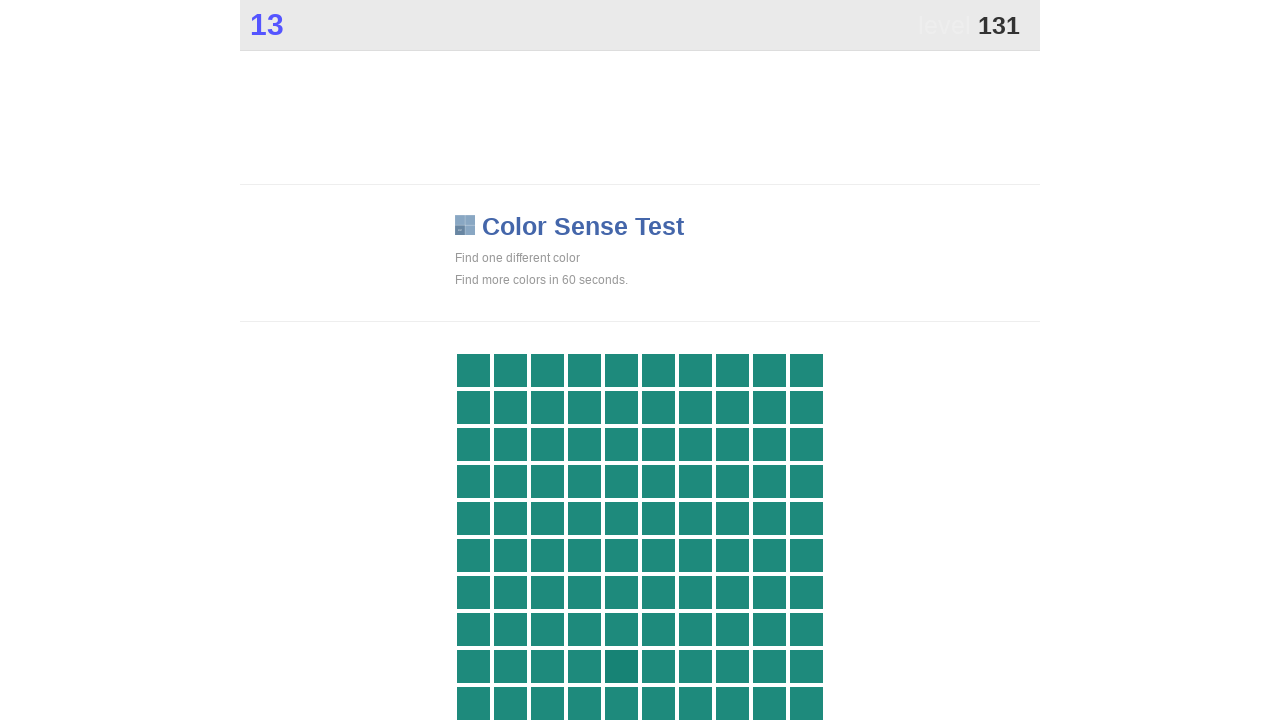

Clicked the different colored square at (621, 666) on .main
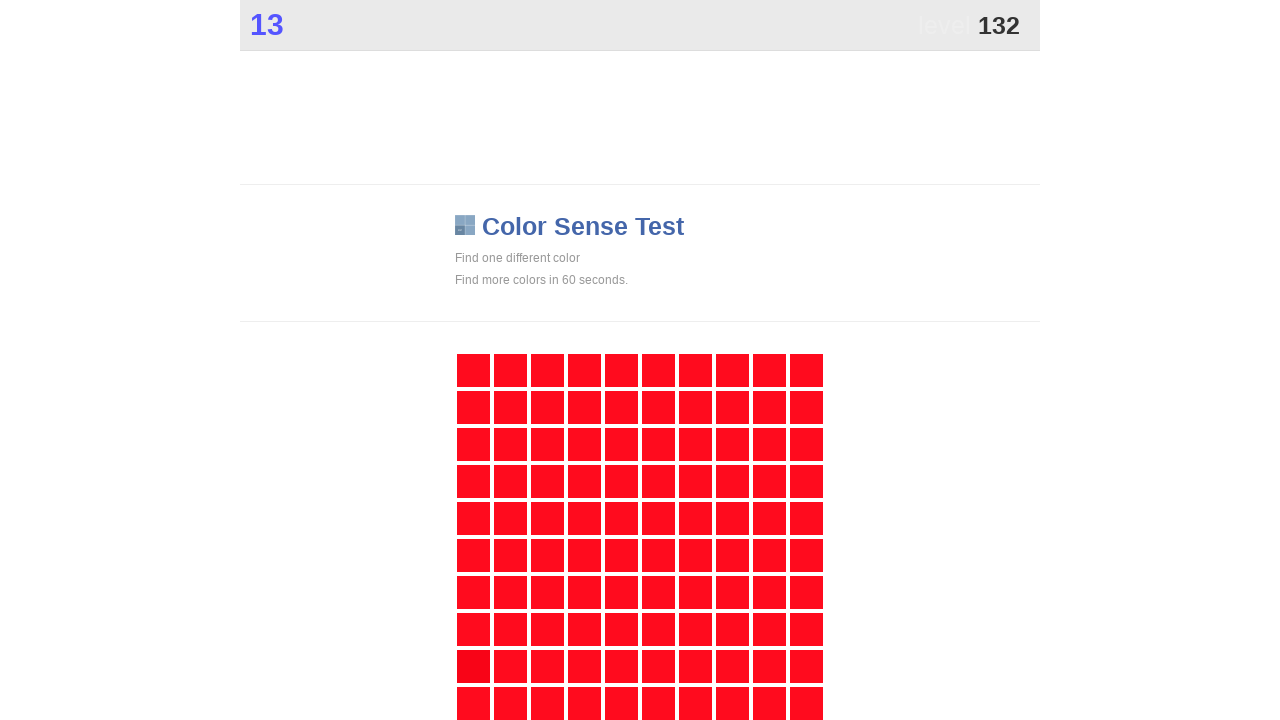

Clicked the different colored square at (473, 666) on .main
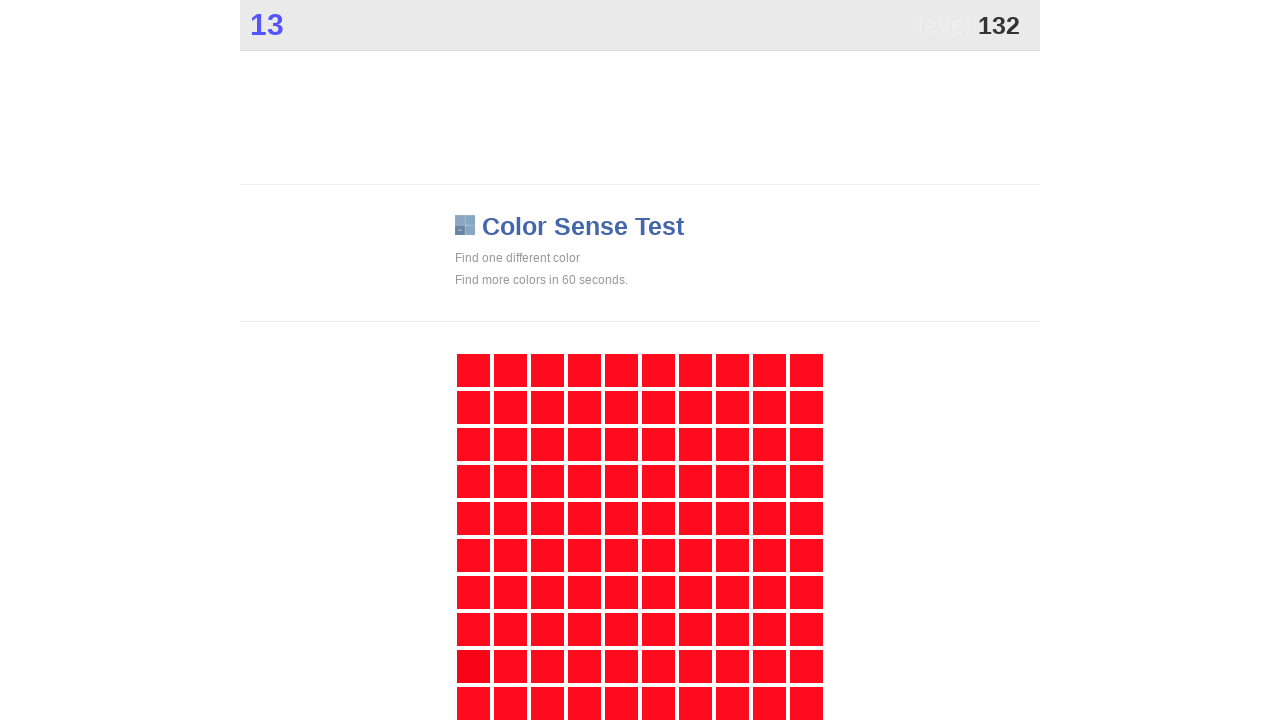

Clicked the different colored square at (473, 666) on .main
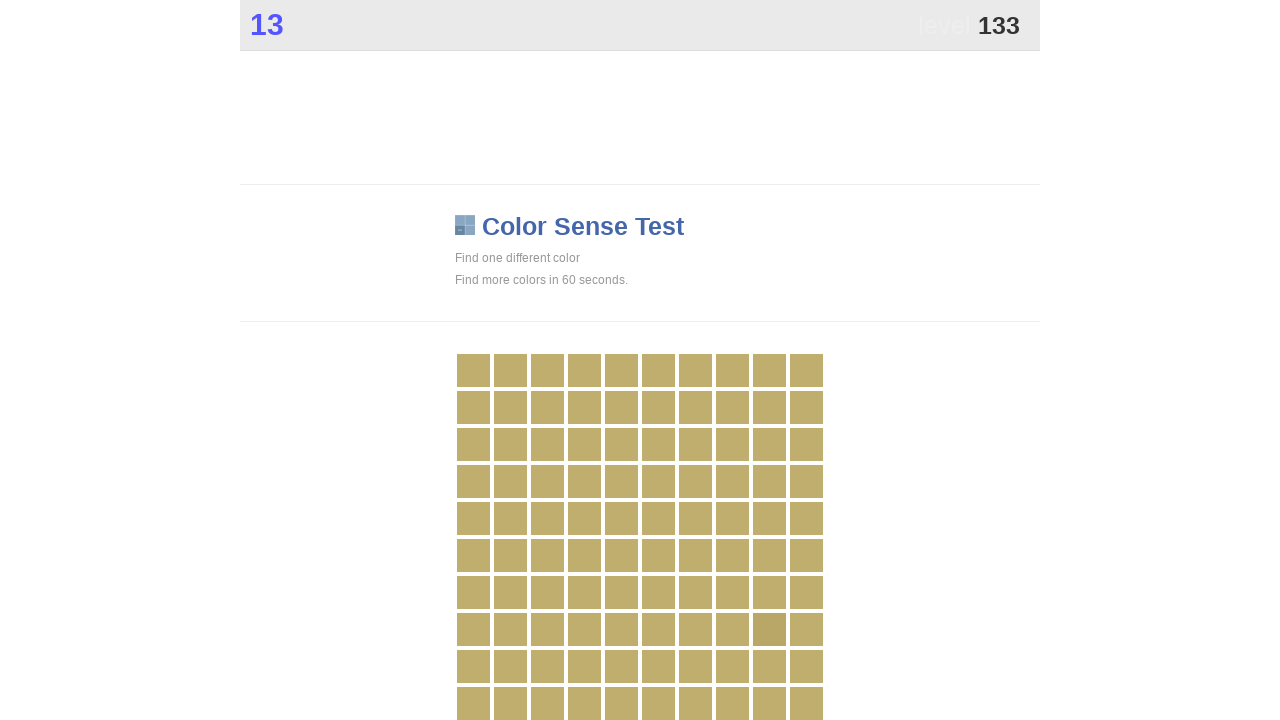

Clicked the different colored square at (769, 629) on .main
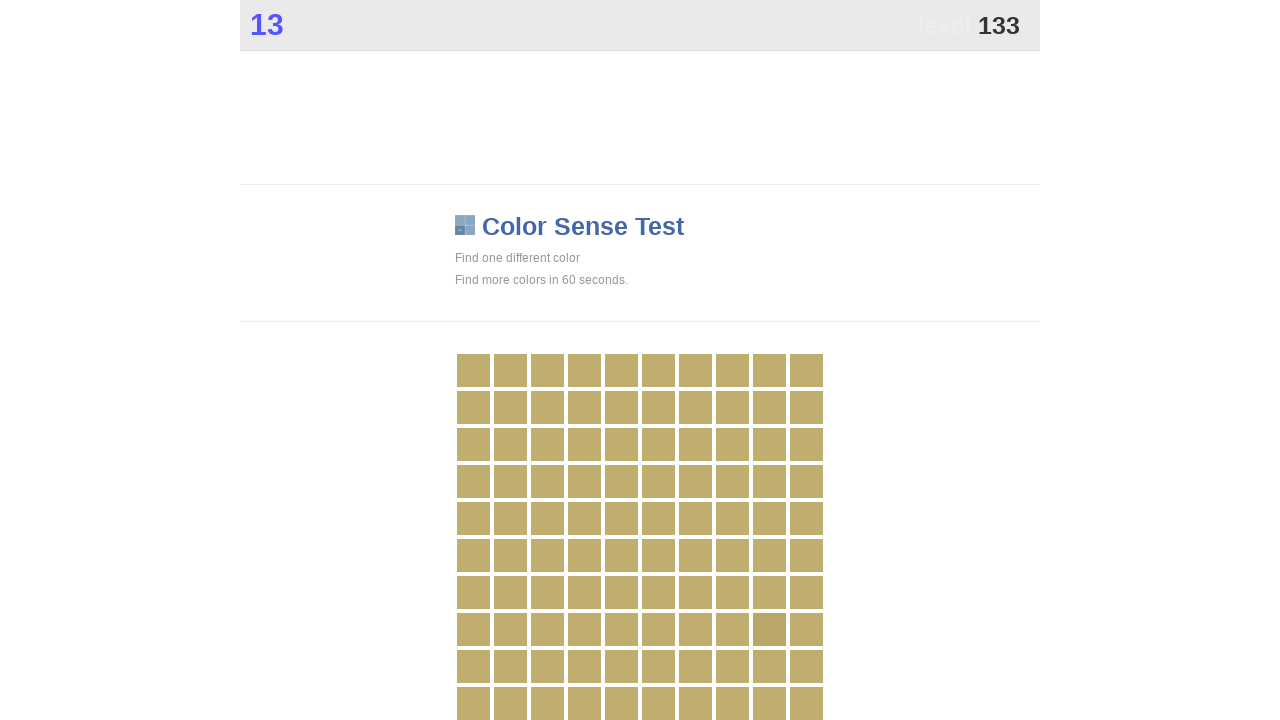

Clicked the different colored square at (769, 629) on .main
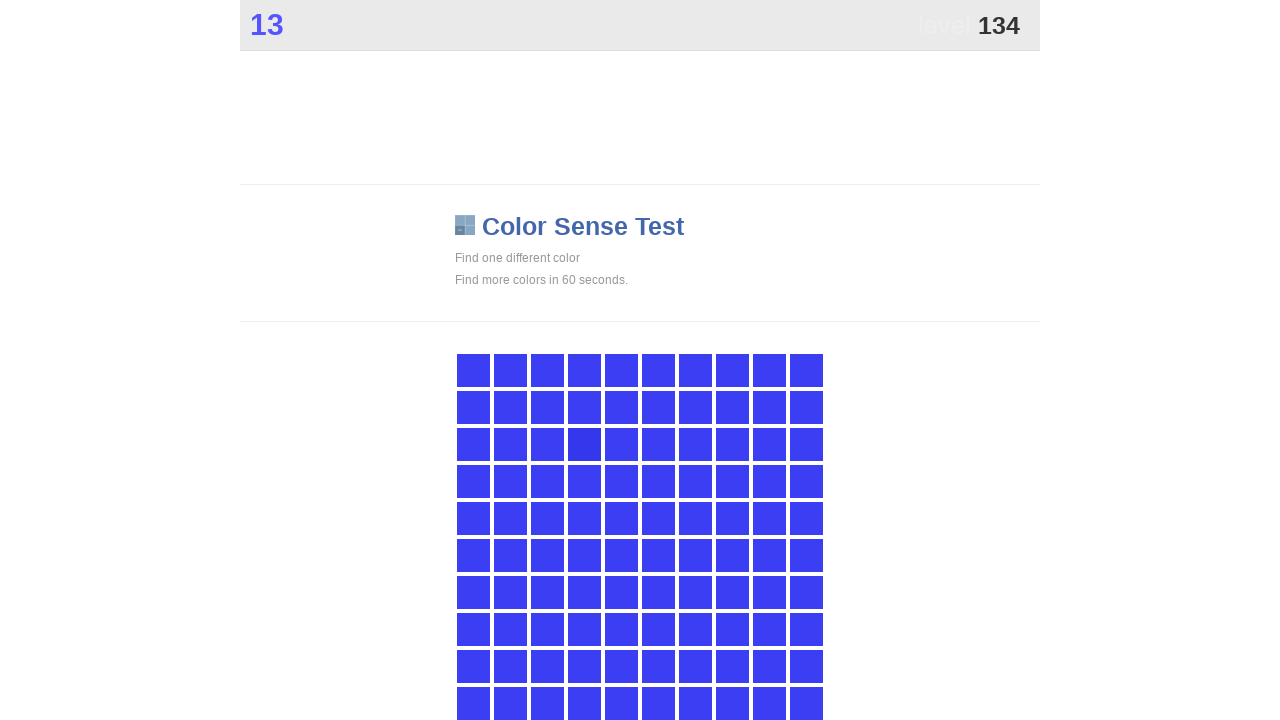

Clicked the different colored square at (584, 444) on .main
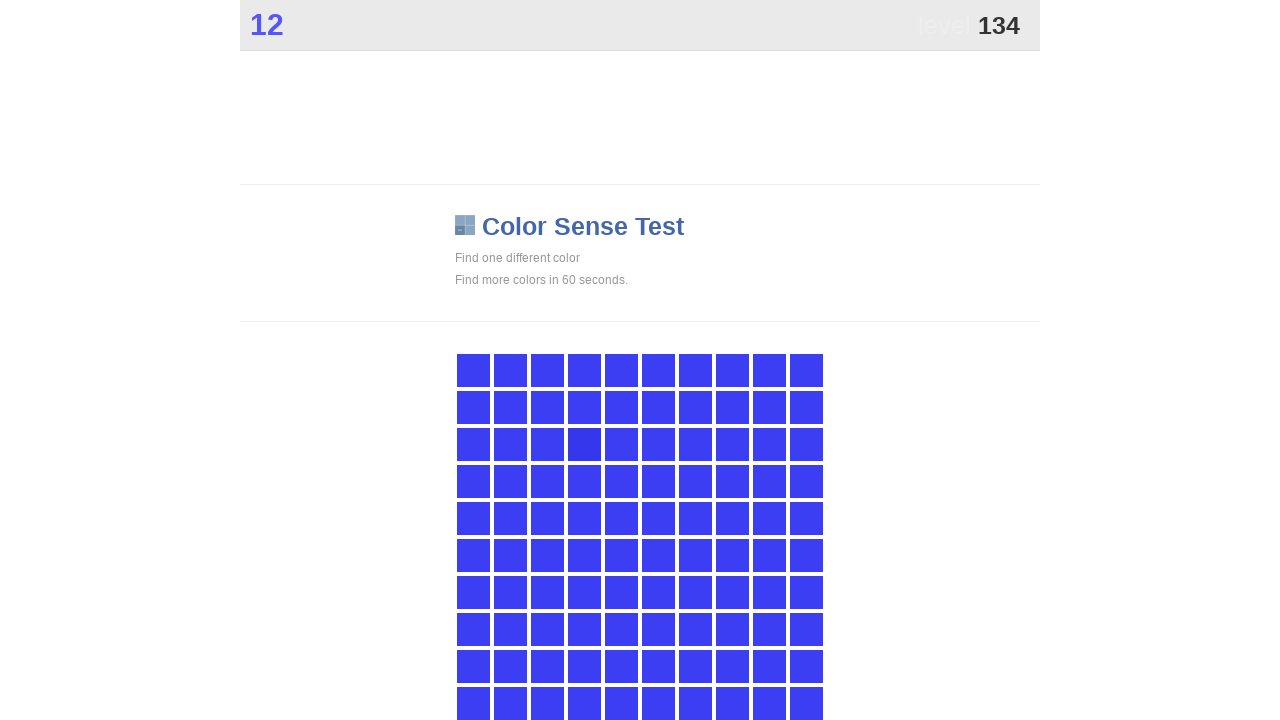

Clicked the different colored square at (584, 444) on .main
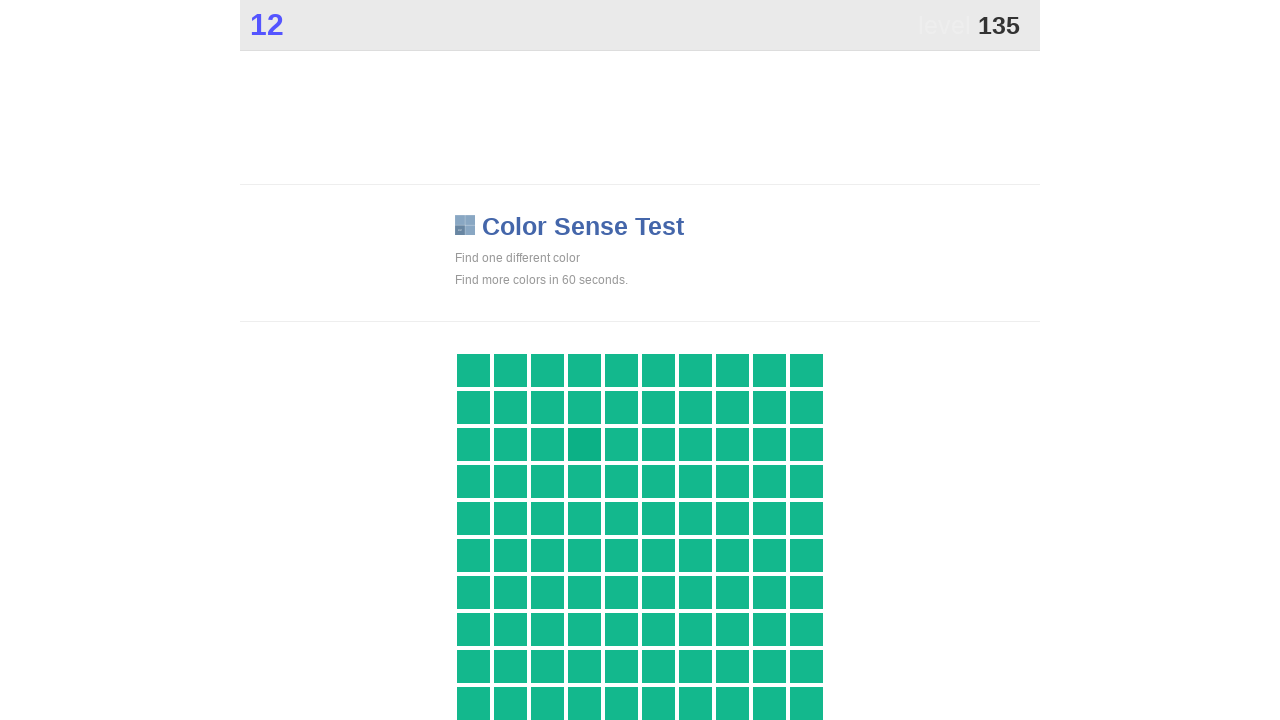

Clicked the different colored square at (584, 444) on .main
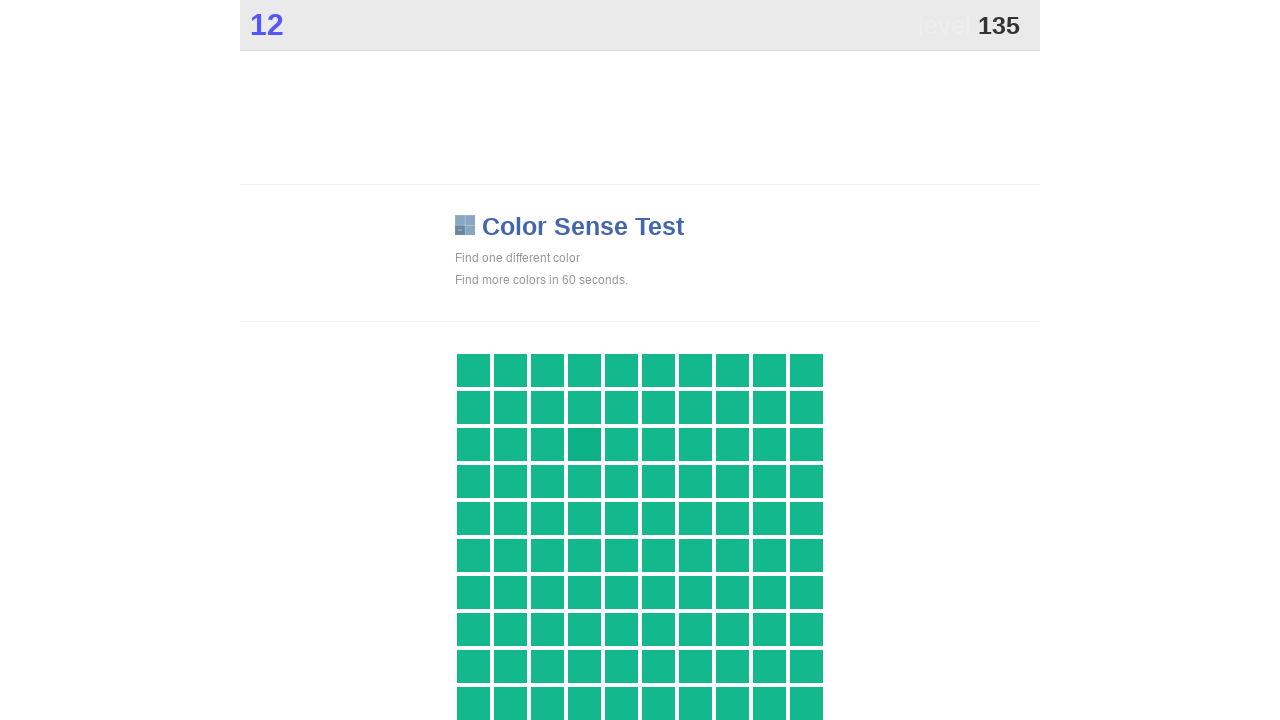

Clicked the different colored square at (584, 444) on .main
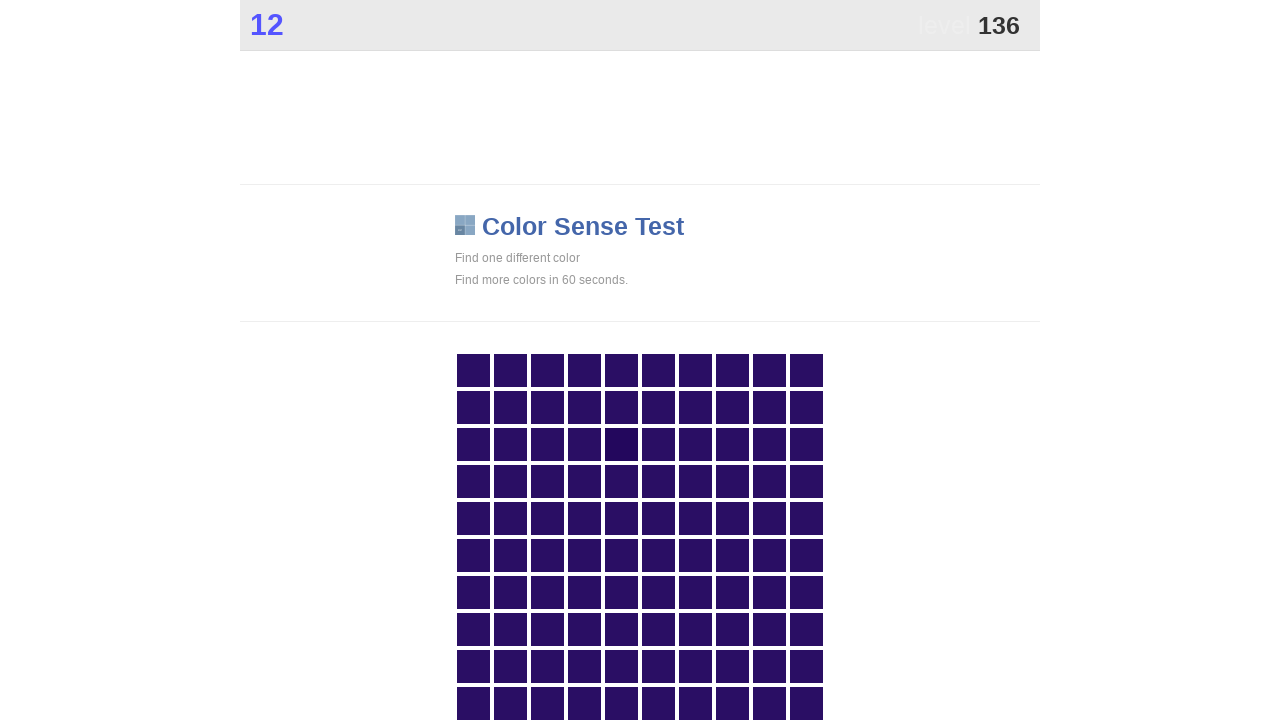

Clicked the different colored square at (621, 444) on .main
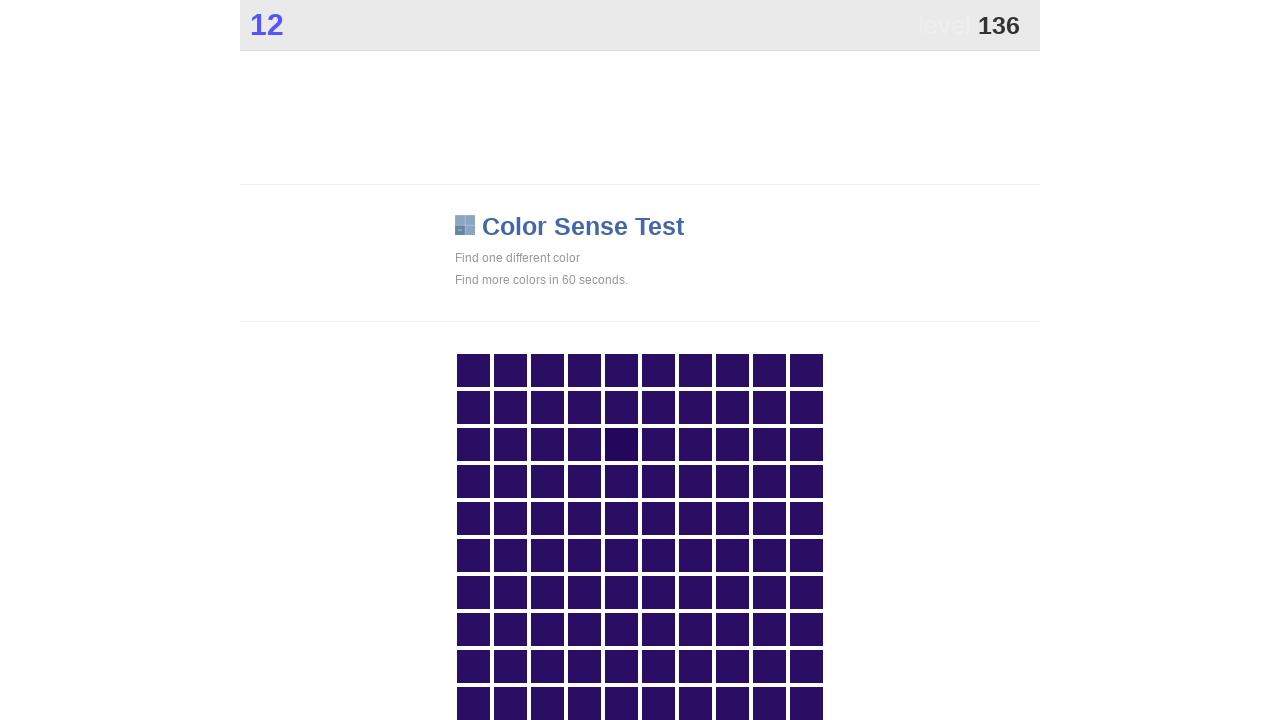

Clicked the different colored square at (621, 444) on .main
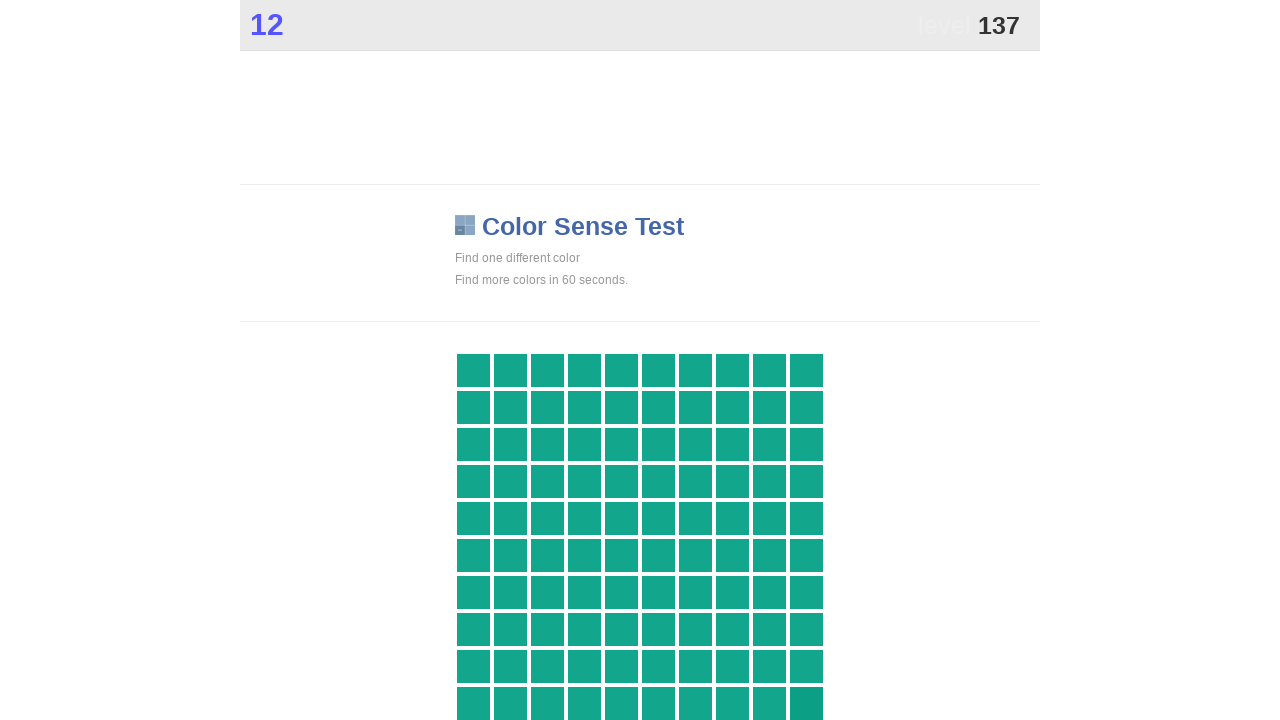

Clicked the different colored square at (806, 703) on .main
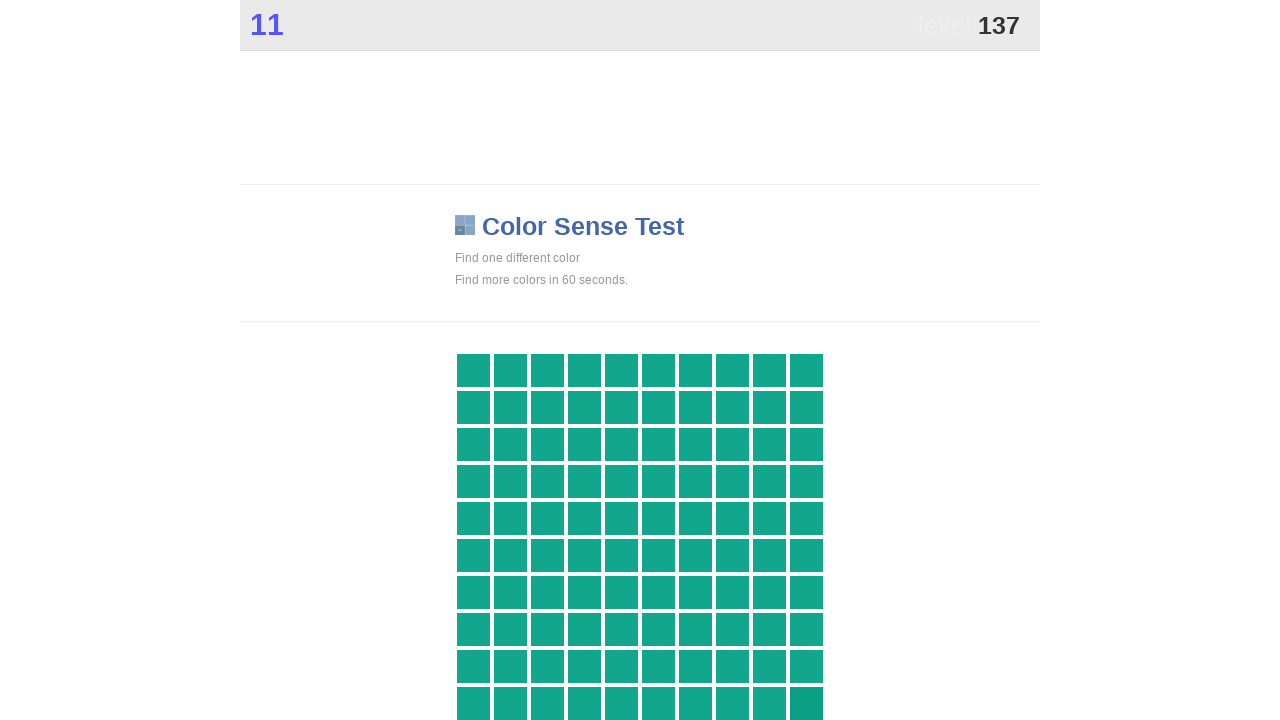

Clicked the different colored square at (806, 703) on .main
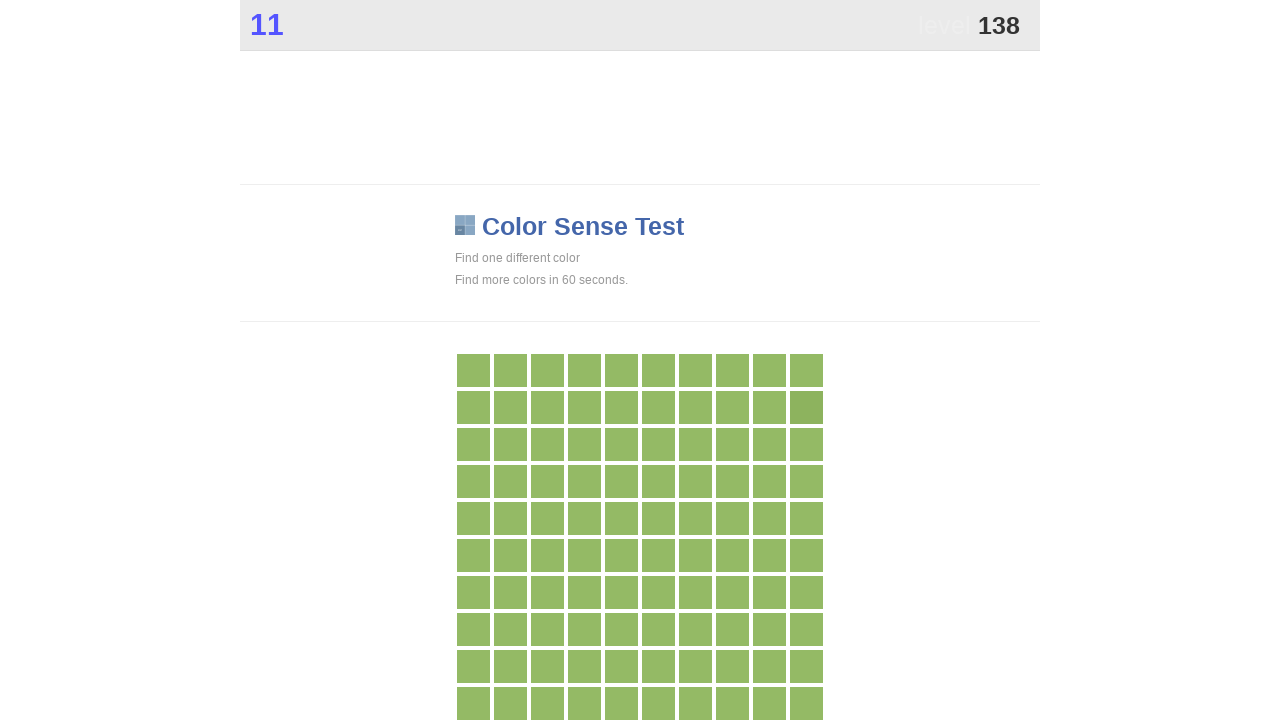

Clicked the different colored square at (806, 407) on .main
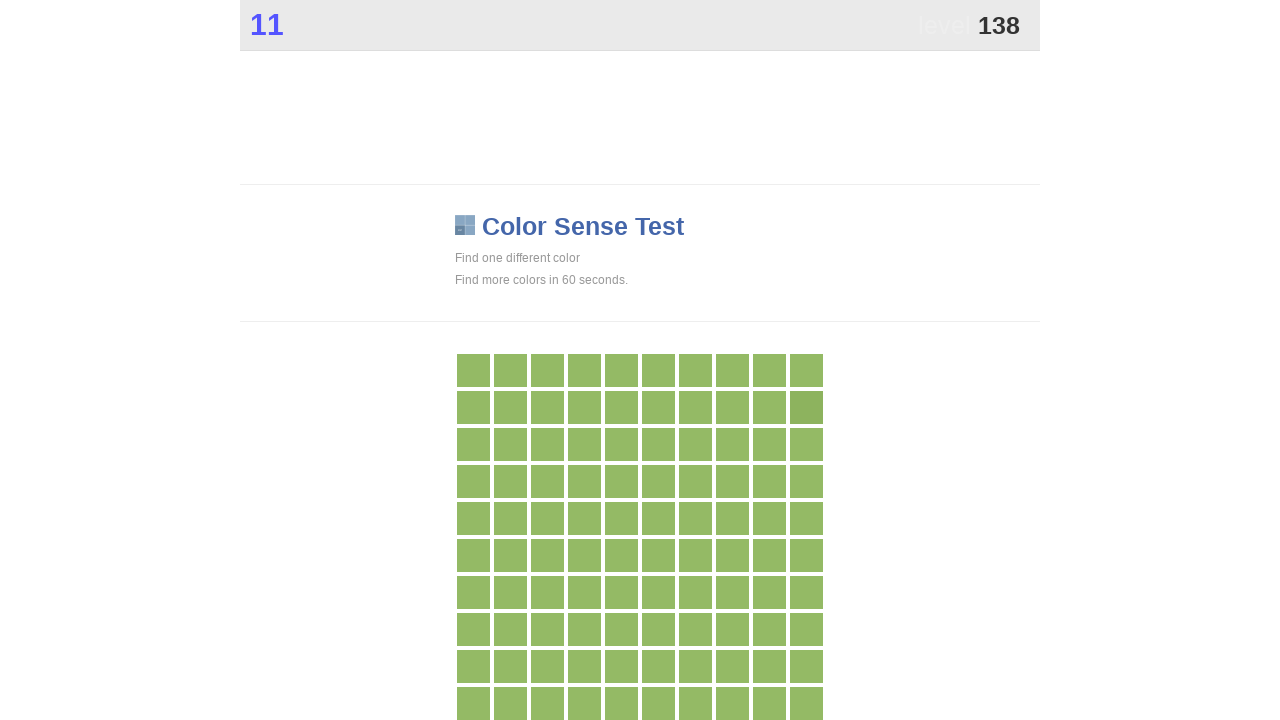

Clicked the different colored square at (806, 407) on .main
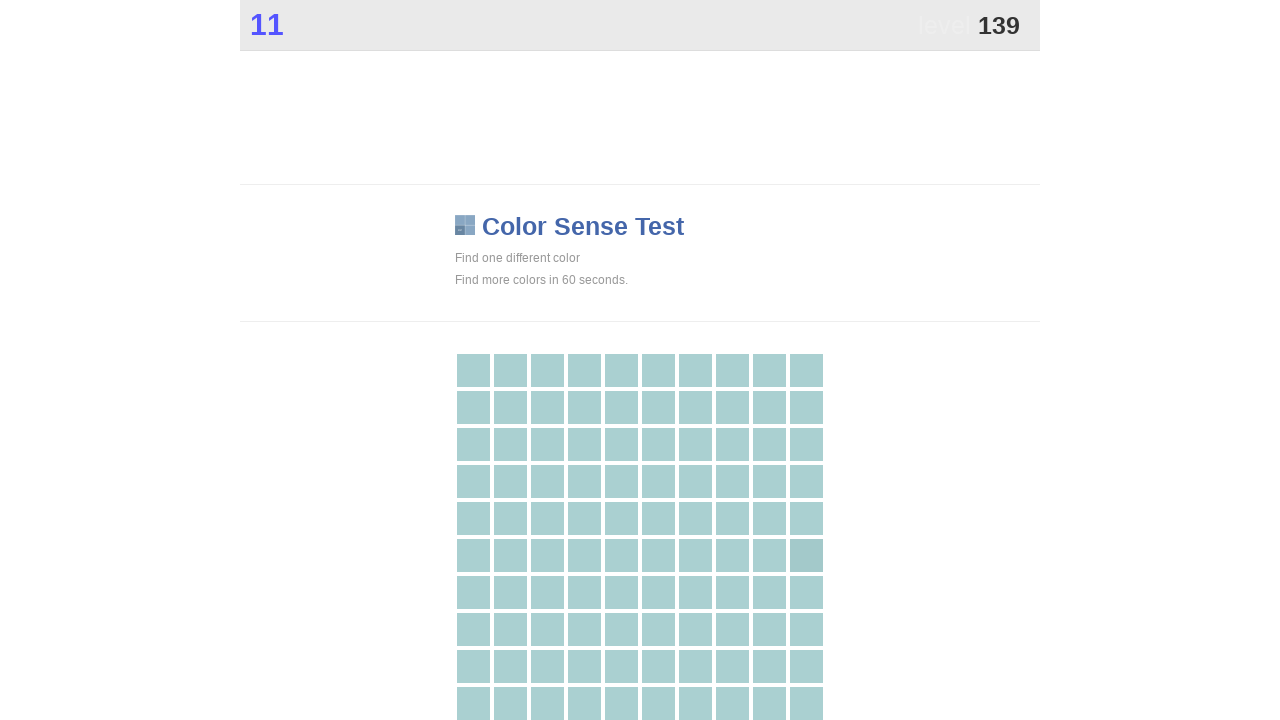

Clicked the different colored square at (806, 555) on .main
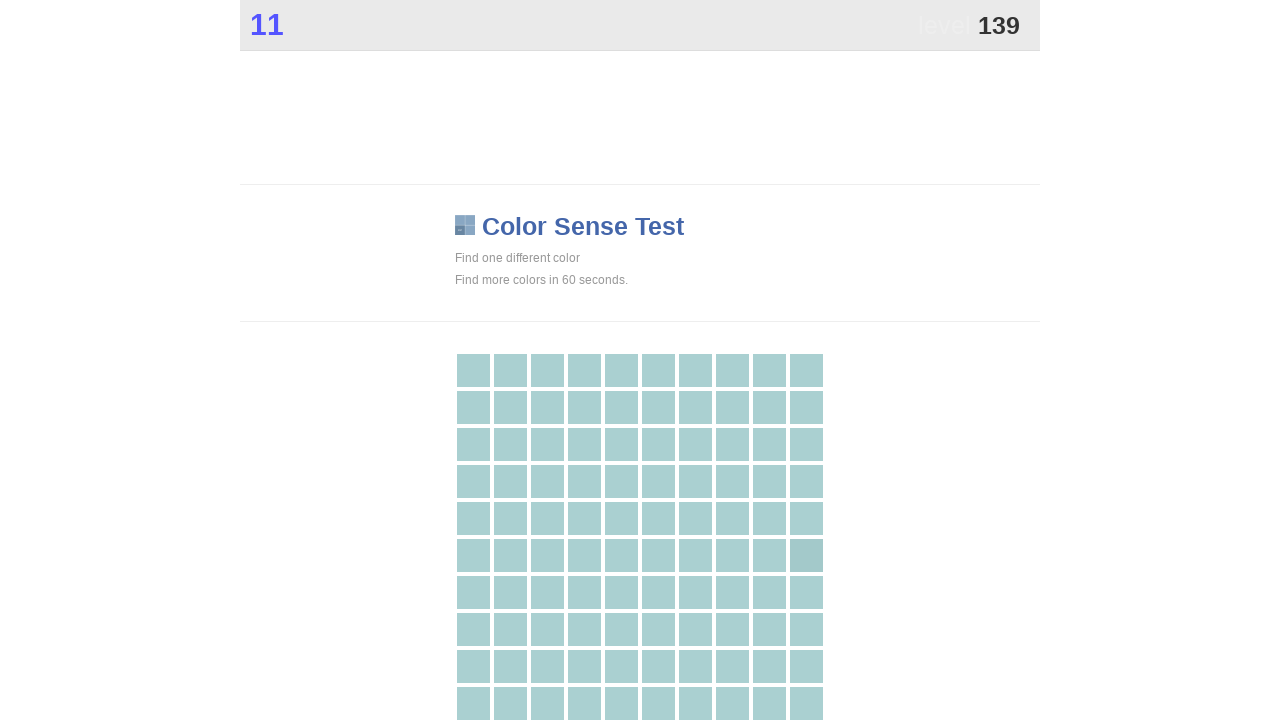

Clicked the different colored square at (806, 555) on .main
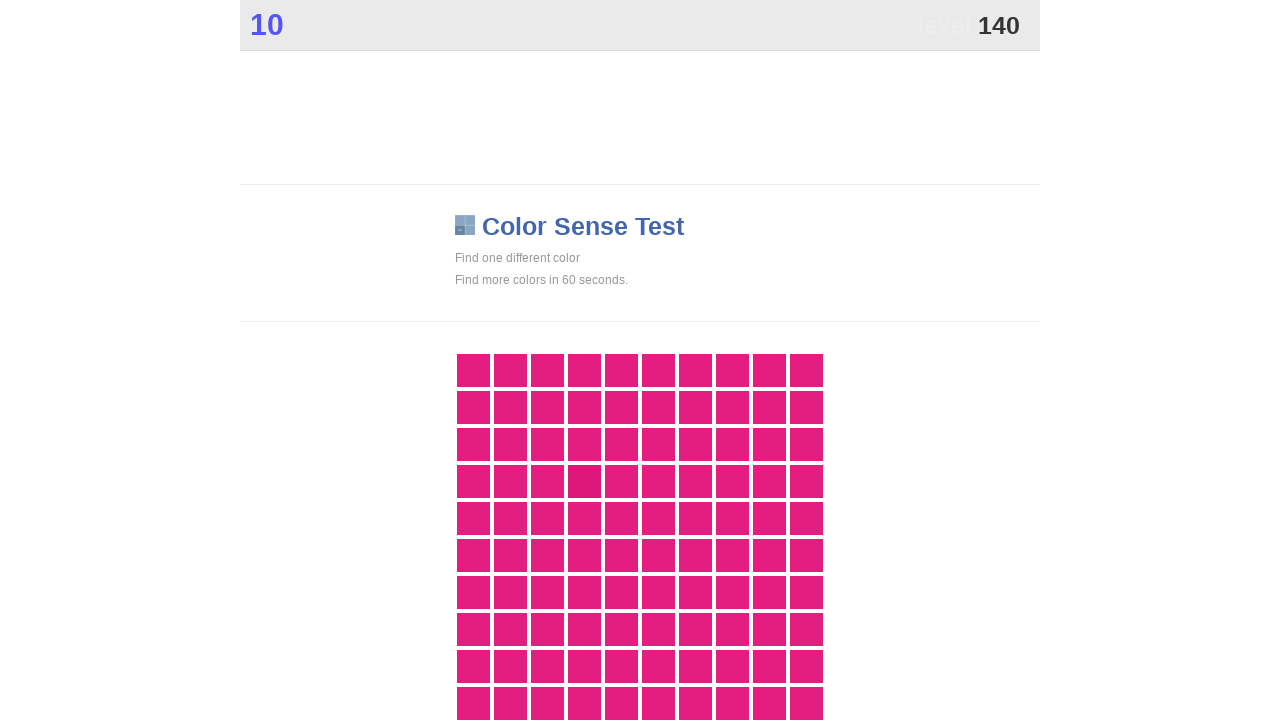

Clicked the different colored square at (584, 481) on .main
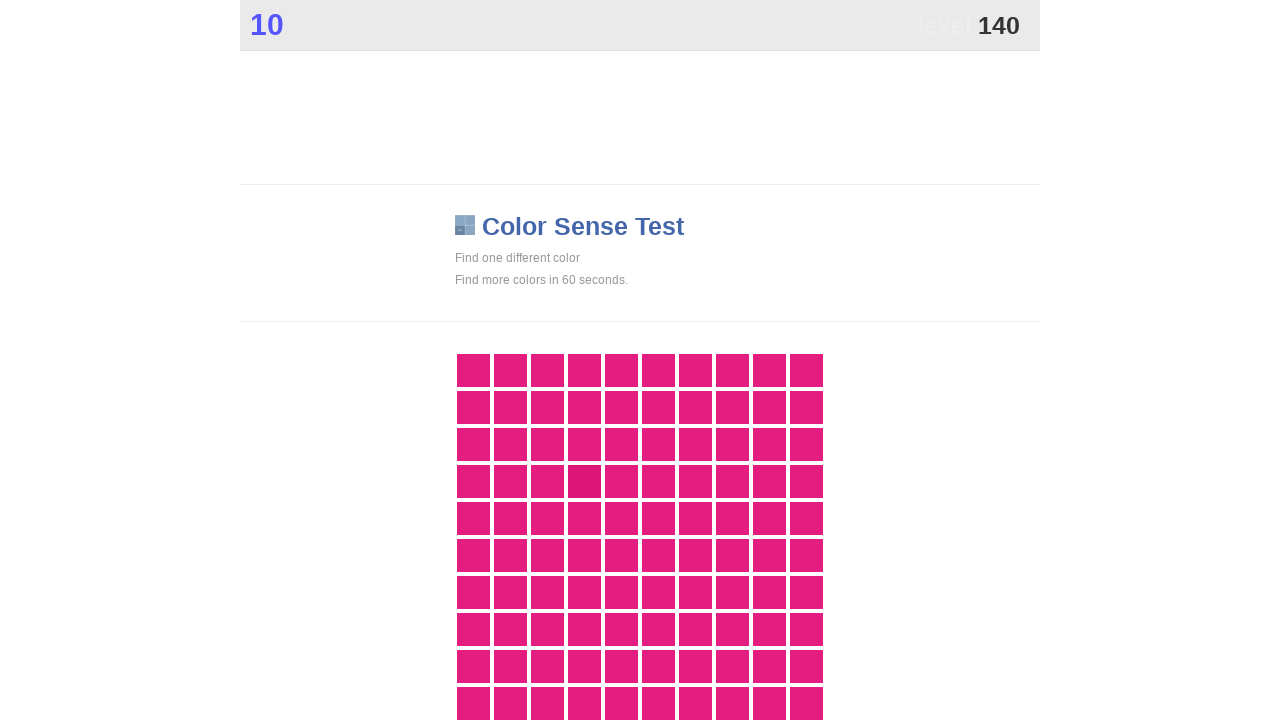

Clicked the different colored square at (584, 481) on .main
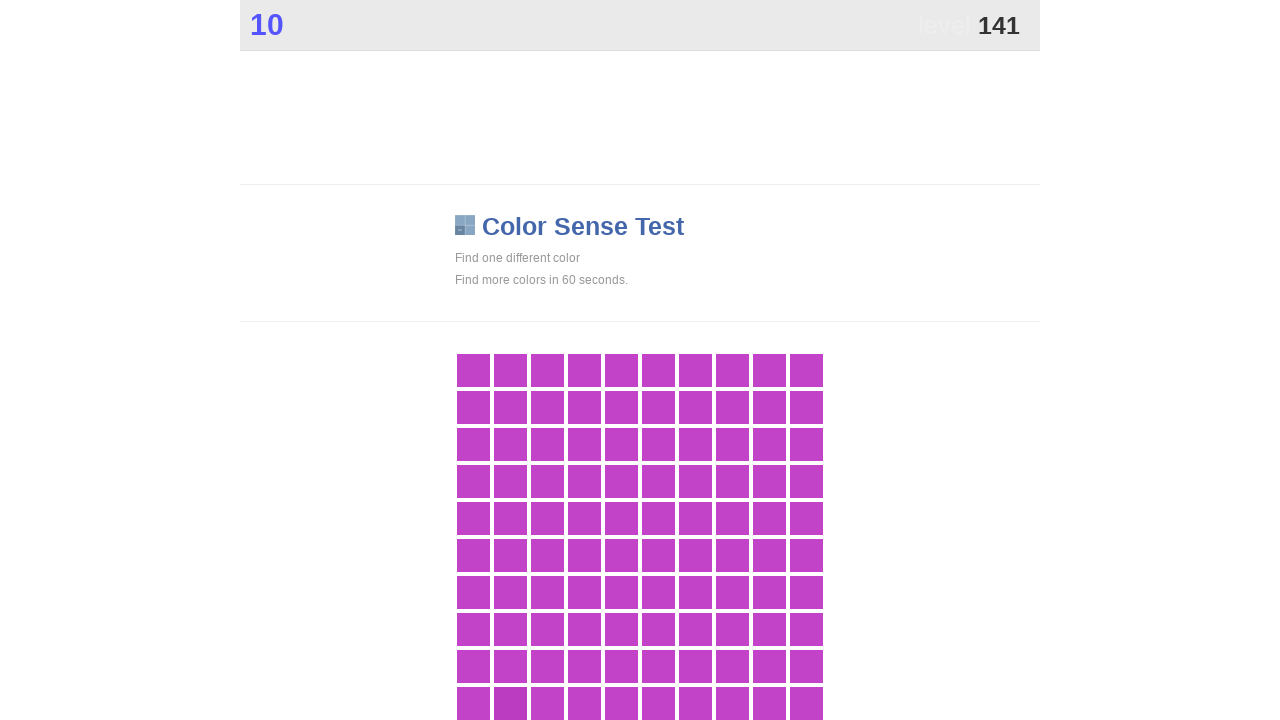

Clicked the different colored square at (510, 703) on .main
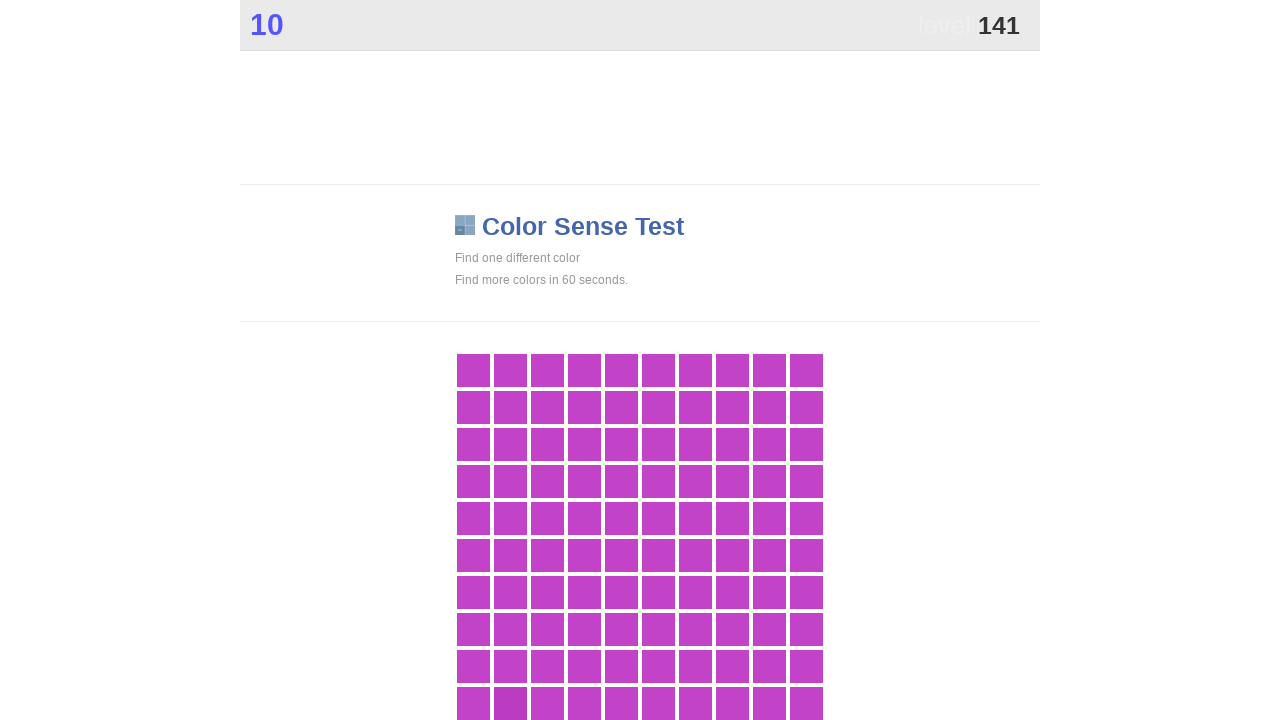

Clicked the different colored square at (510, 703) on .main
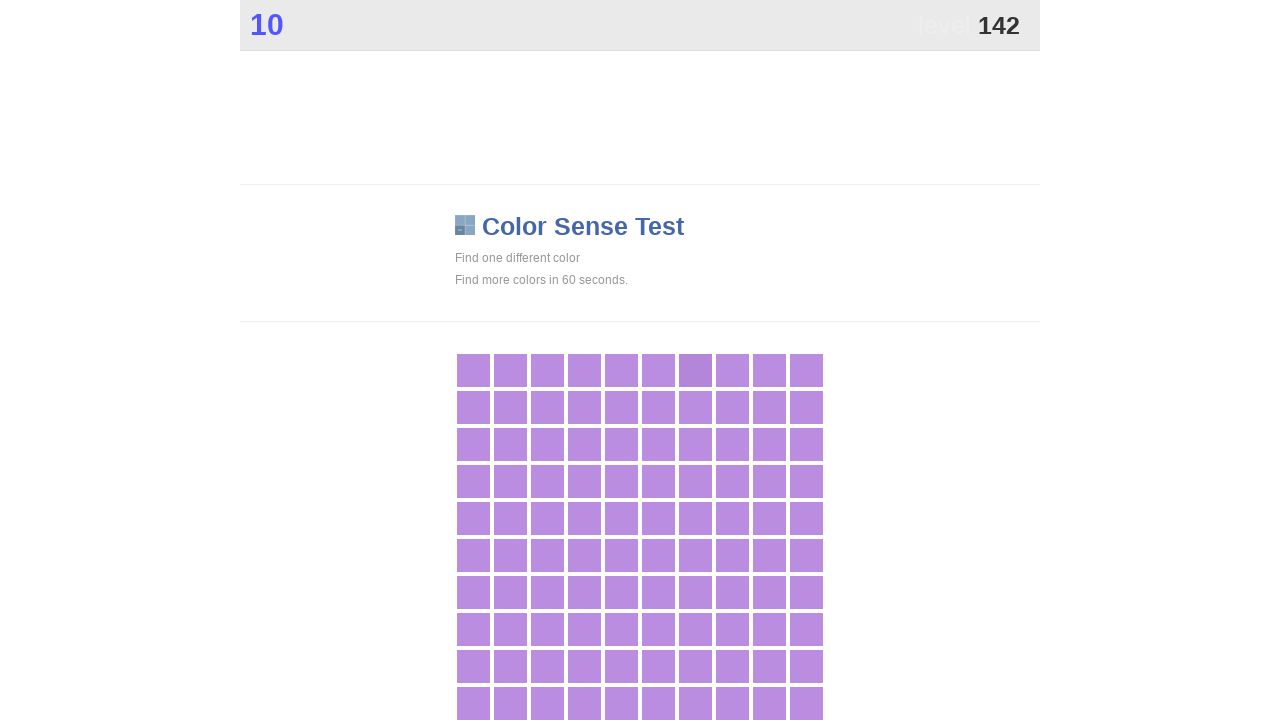

Clicked the different colored square at (695, 370) on .main
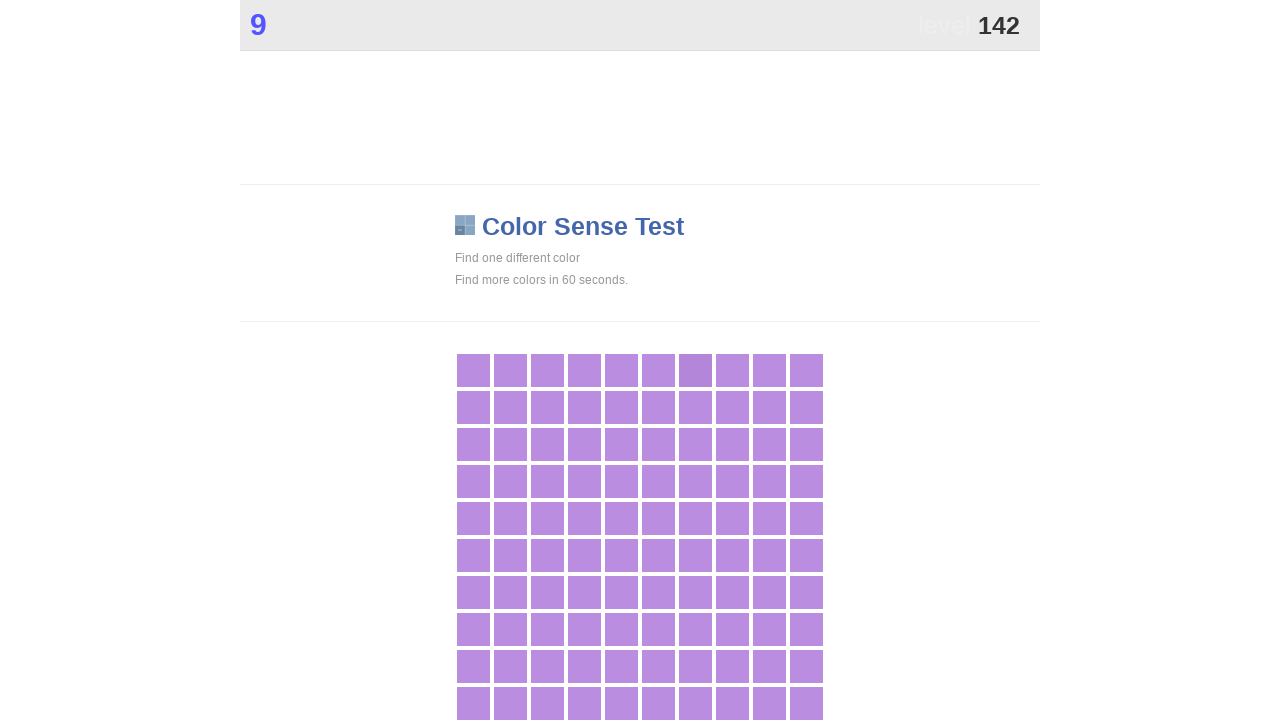

Clicked the different colored square at (695, 370) on .main
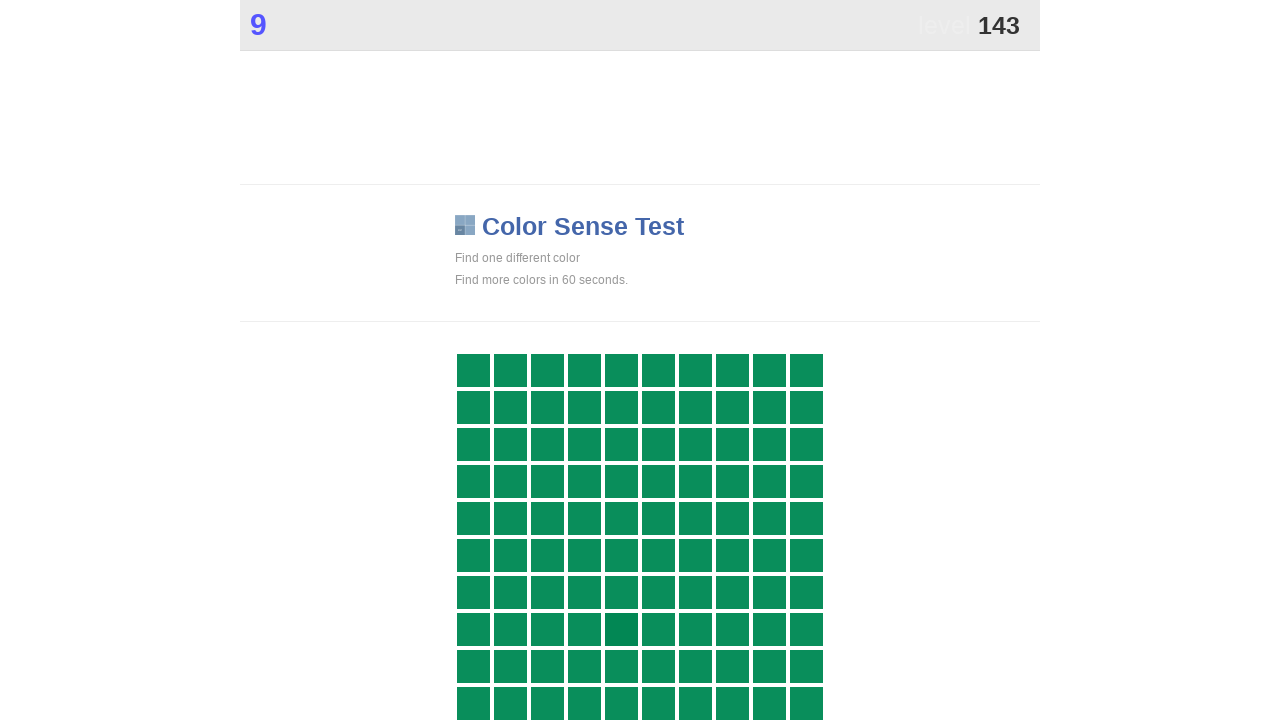

Clicked the different colored square at (621, 629) on .main
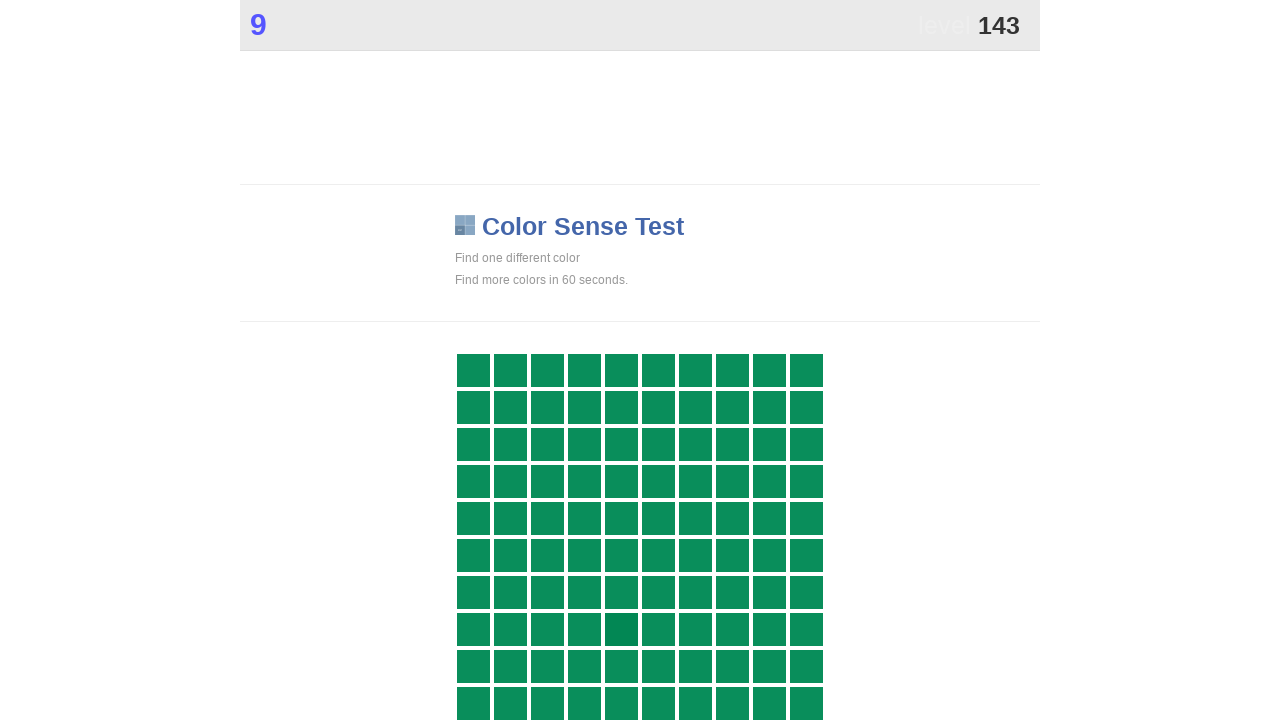

Clicked the different colored square at (621, 629) on .main
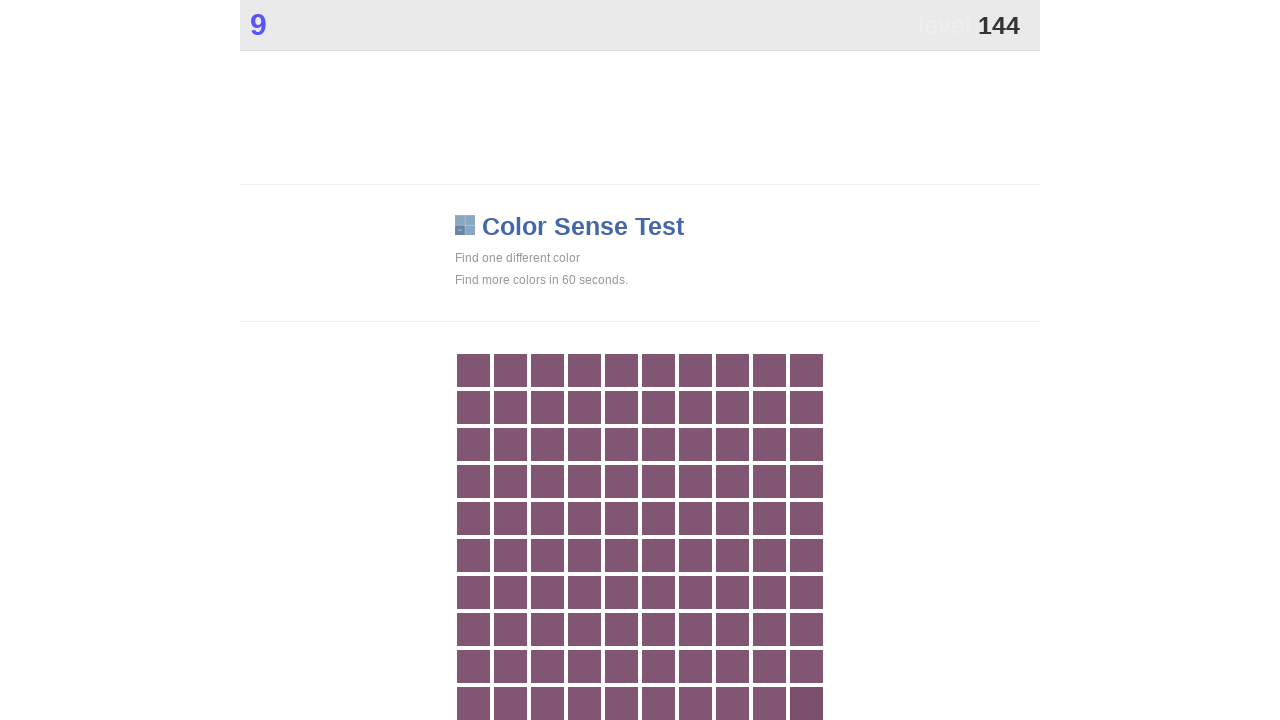

Clicked the different colored square at (806, 703) on .main
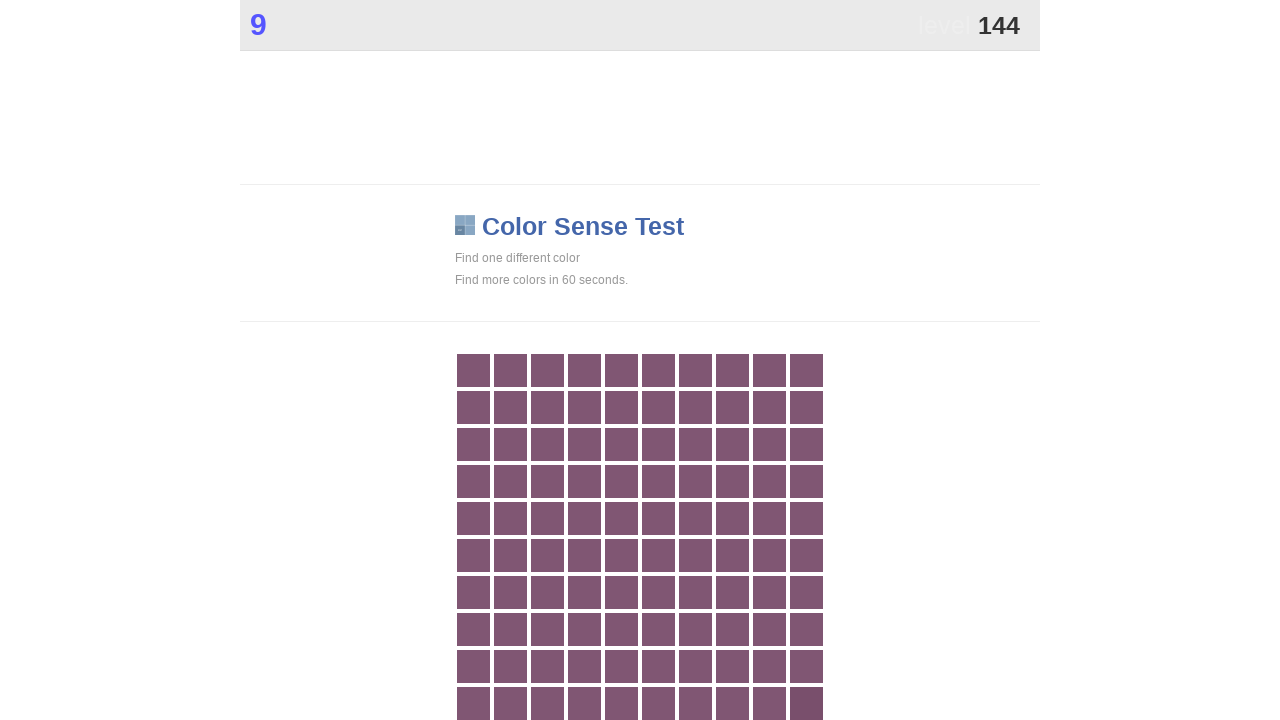

Clicked the different colored square at (806, 703) on .main
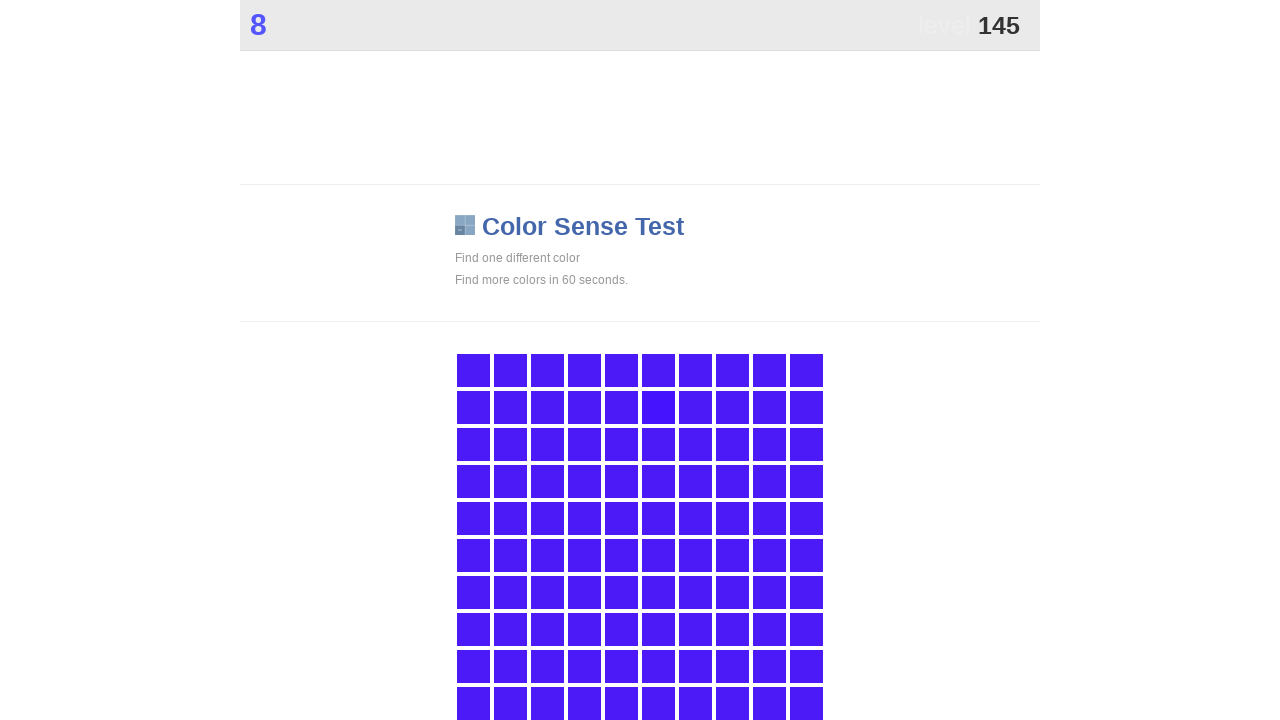

Clicked the different colored square at (658, 407) on .main
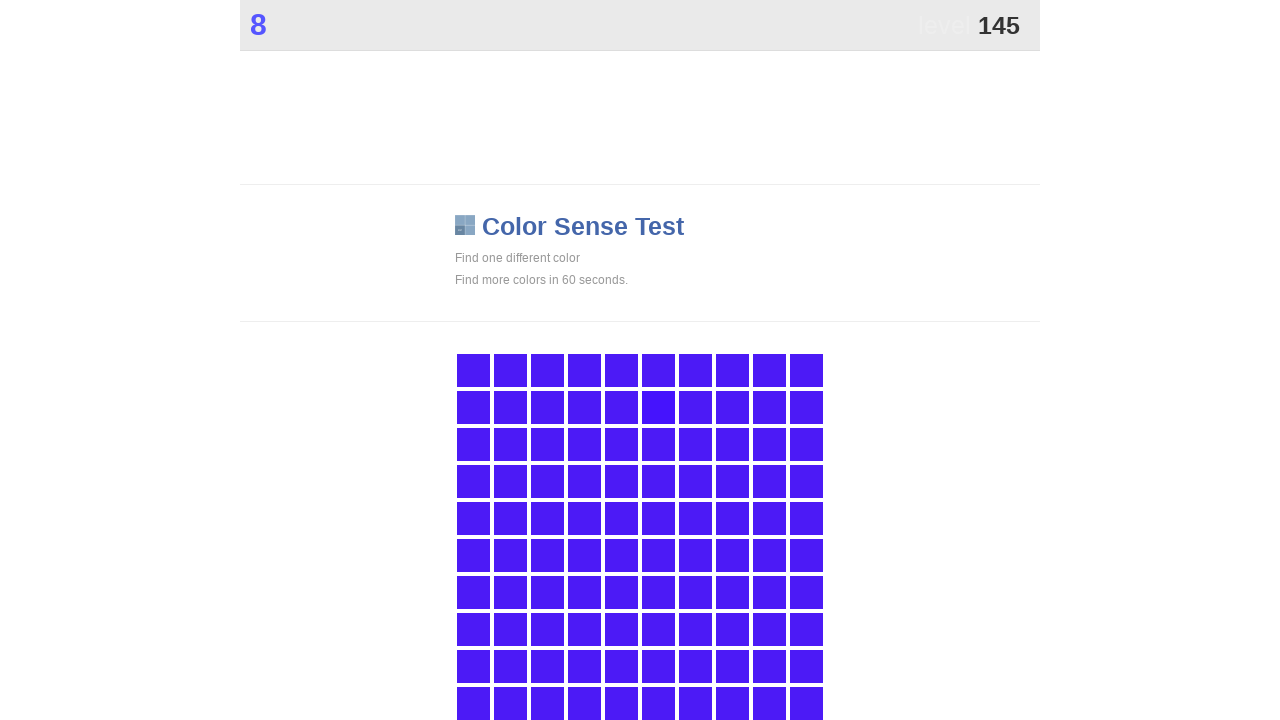

Clicked the different colored square at (658, 407) on .main
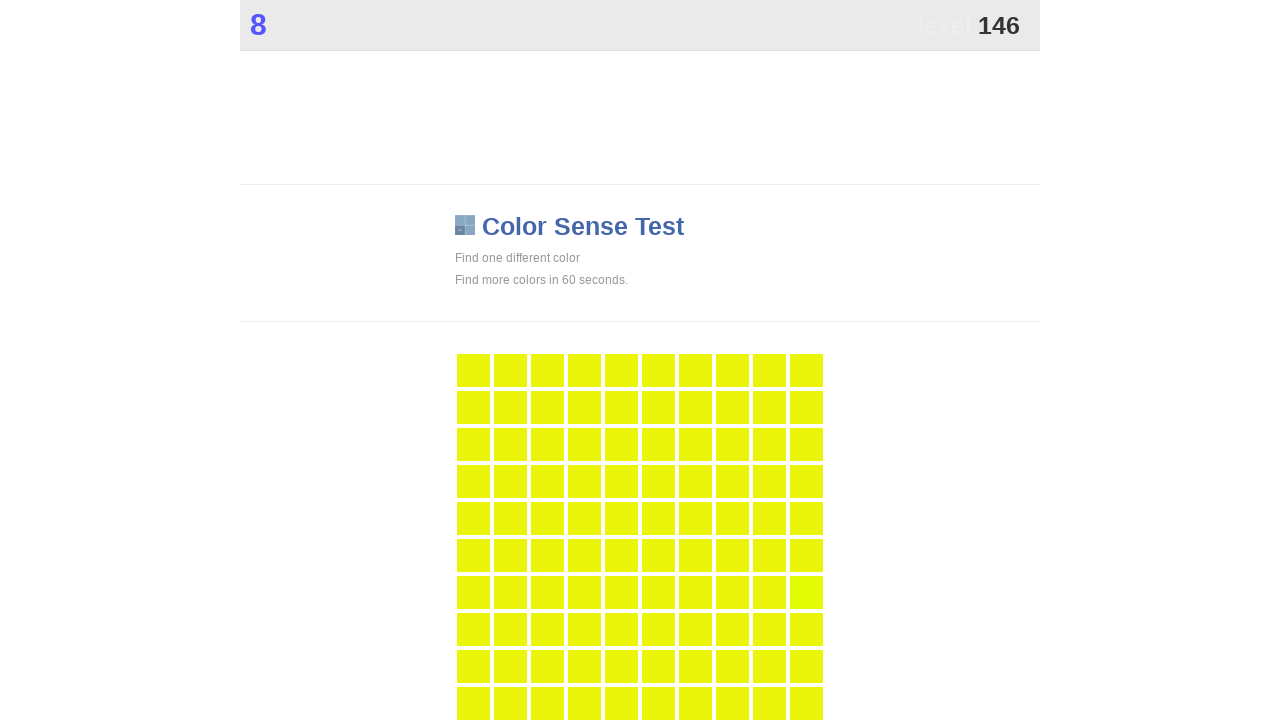

Clicked the different colored square at (806, 592) on .main
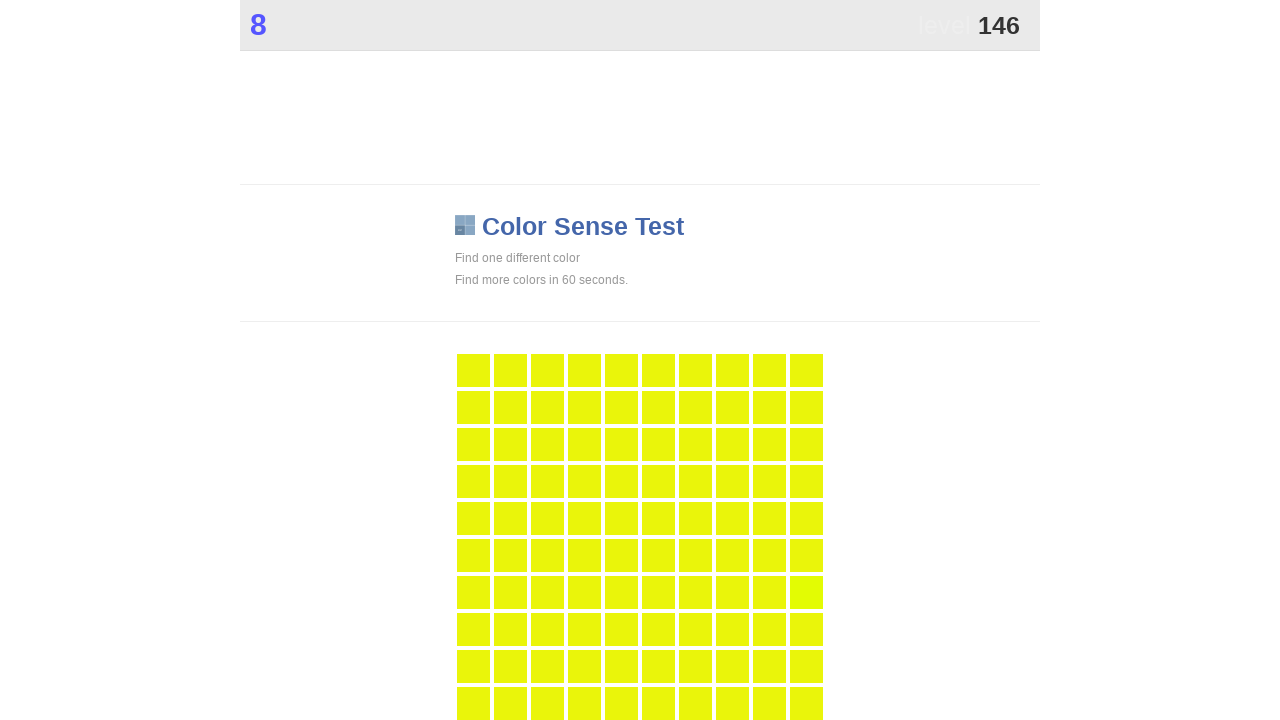

Clicked the different colored square at (806, 592) on .main
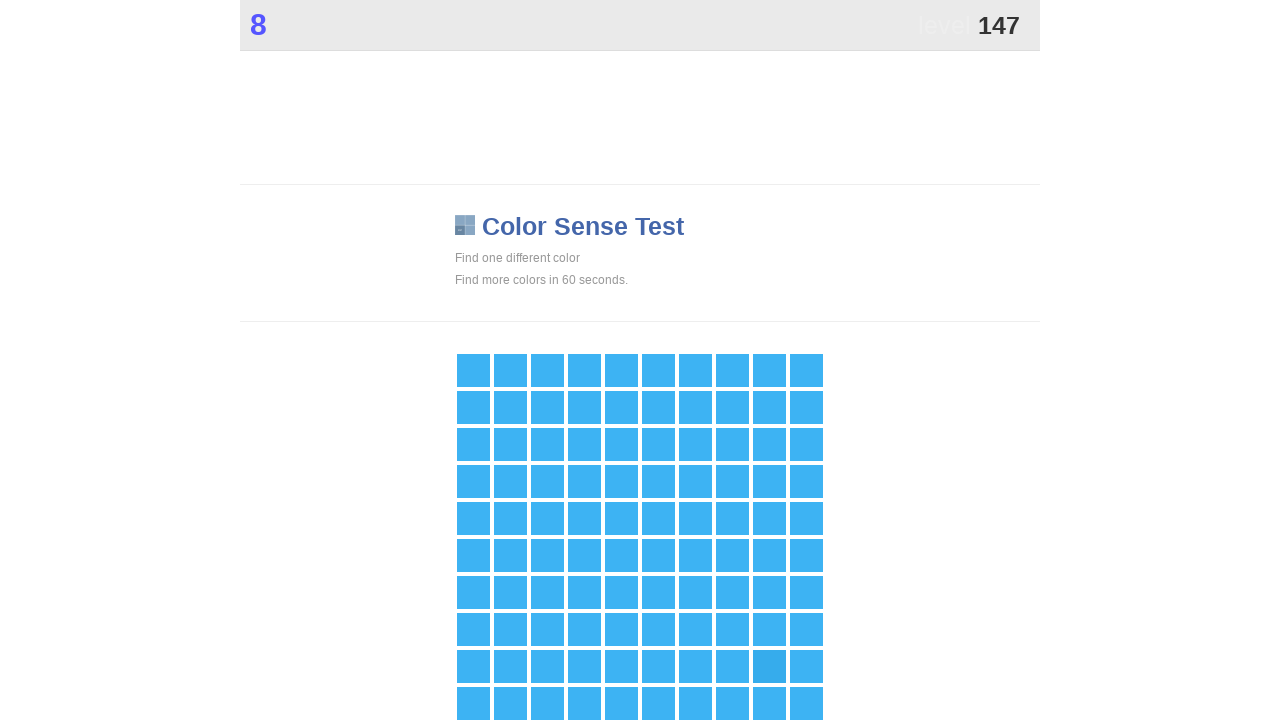

Clicked the different colored square at (769, 666) on .main
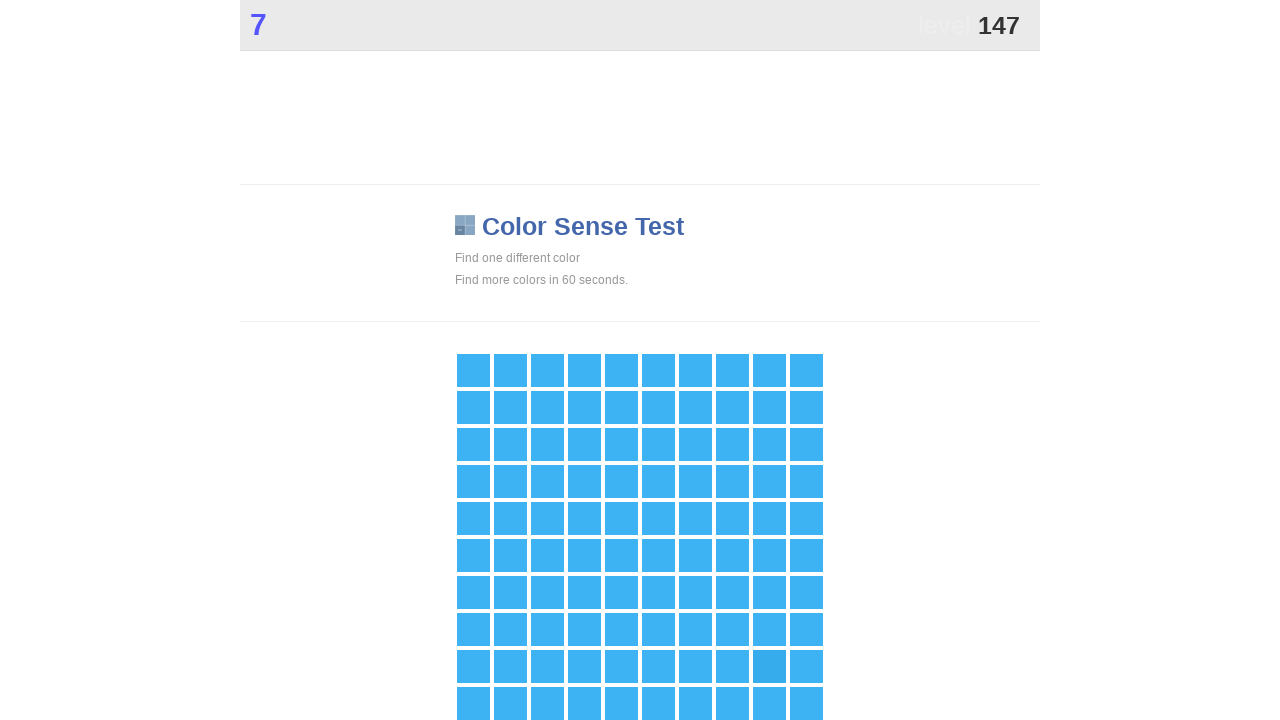

Clicked the different colored square at (769, 666) on .main
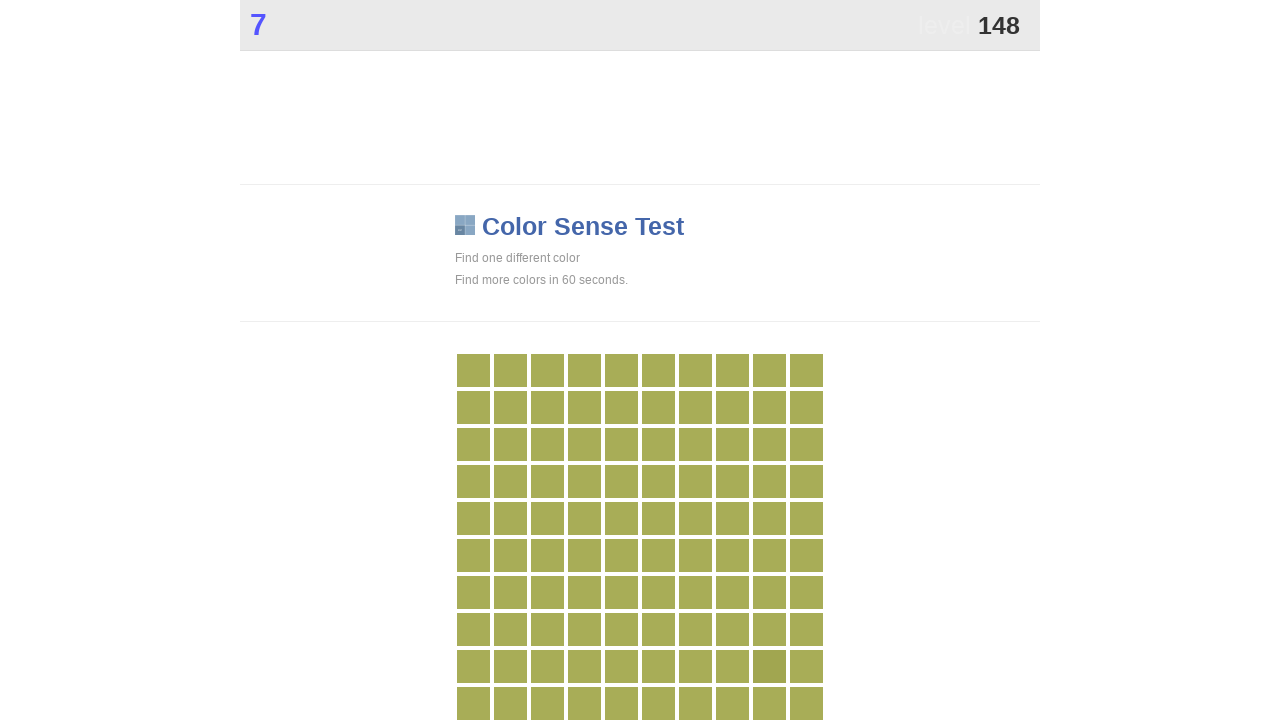

Clicked the different colored square at (769, 666) on .main
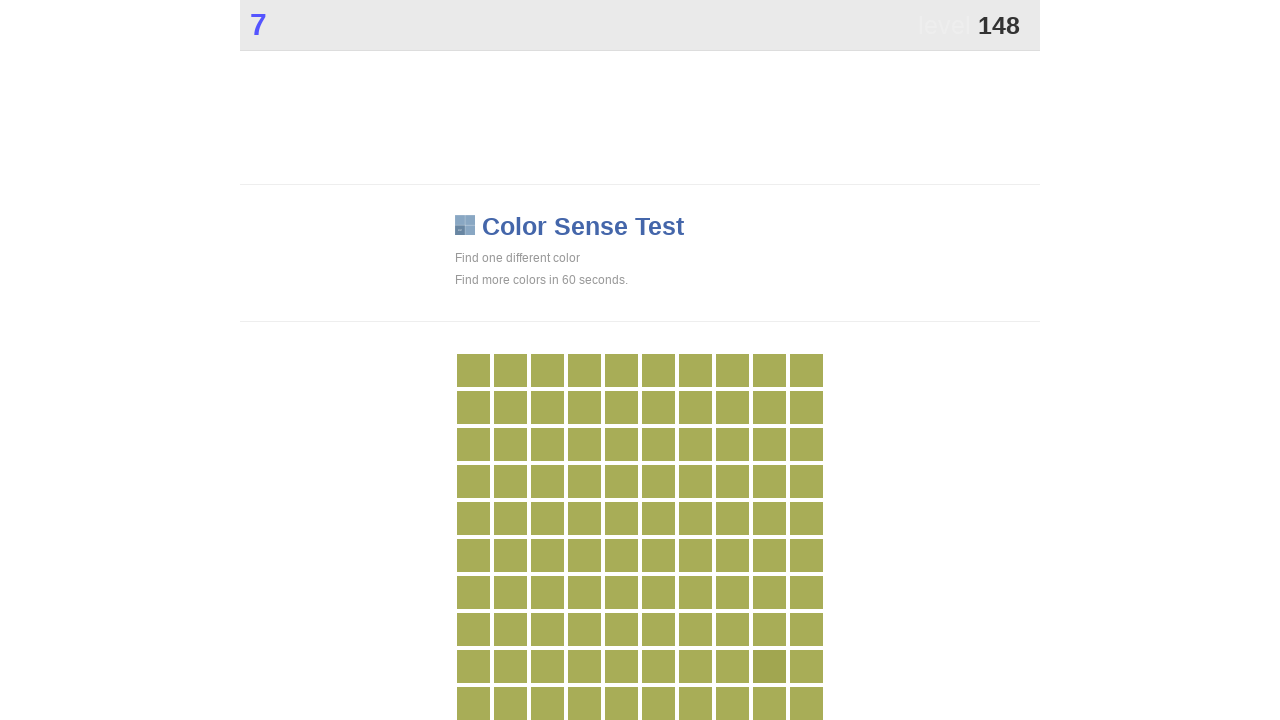

Clicked the different colored square at (769, 666) on .main
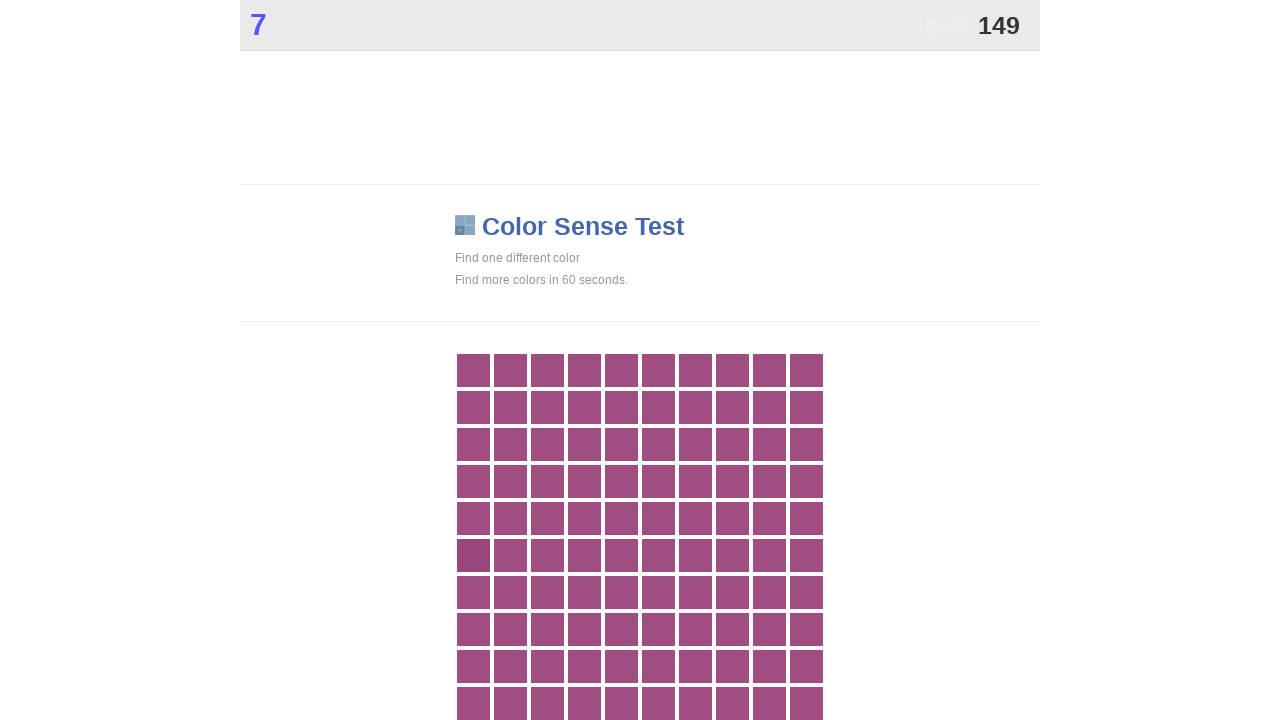

Clicked the different colored square at (473, 555) on .main
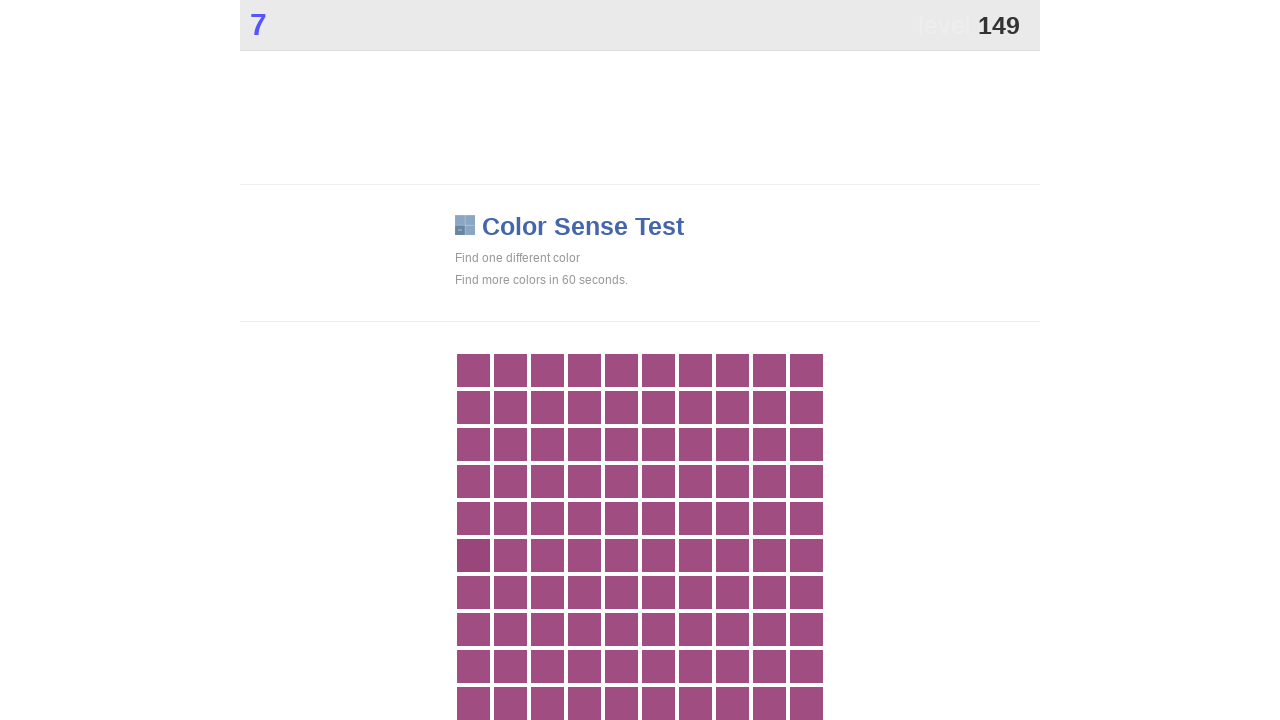

Clicked the different colored square at (473, 555) on .main
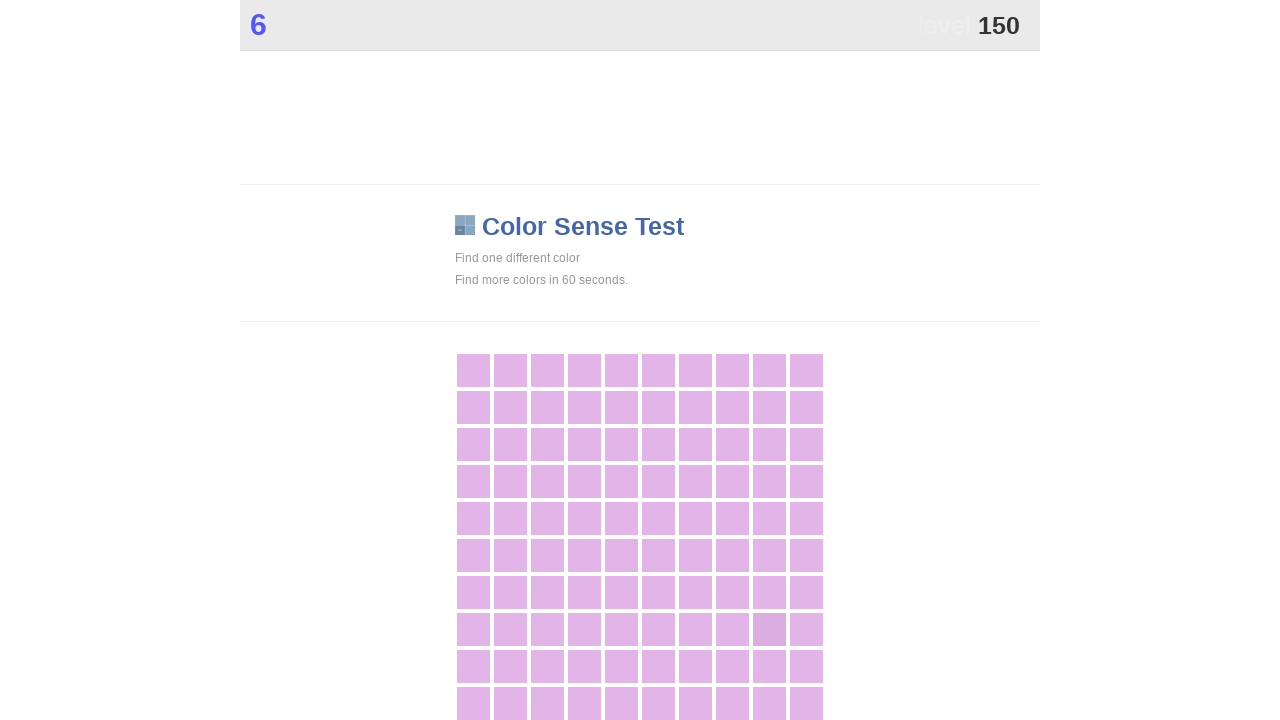

Clicked the different colored square at (769, 629) on .main
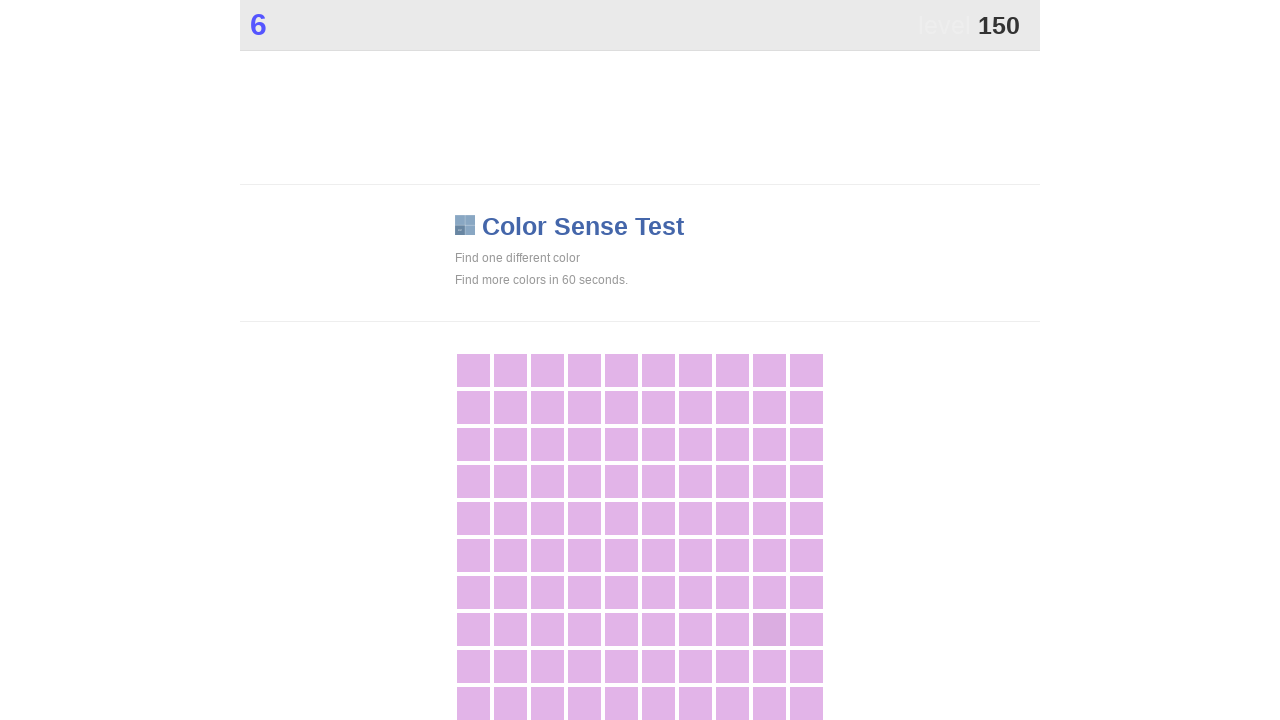

Clicked the different colored square at (769, 629) on .main
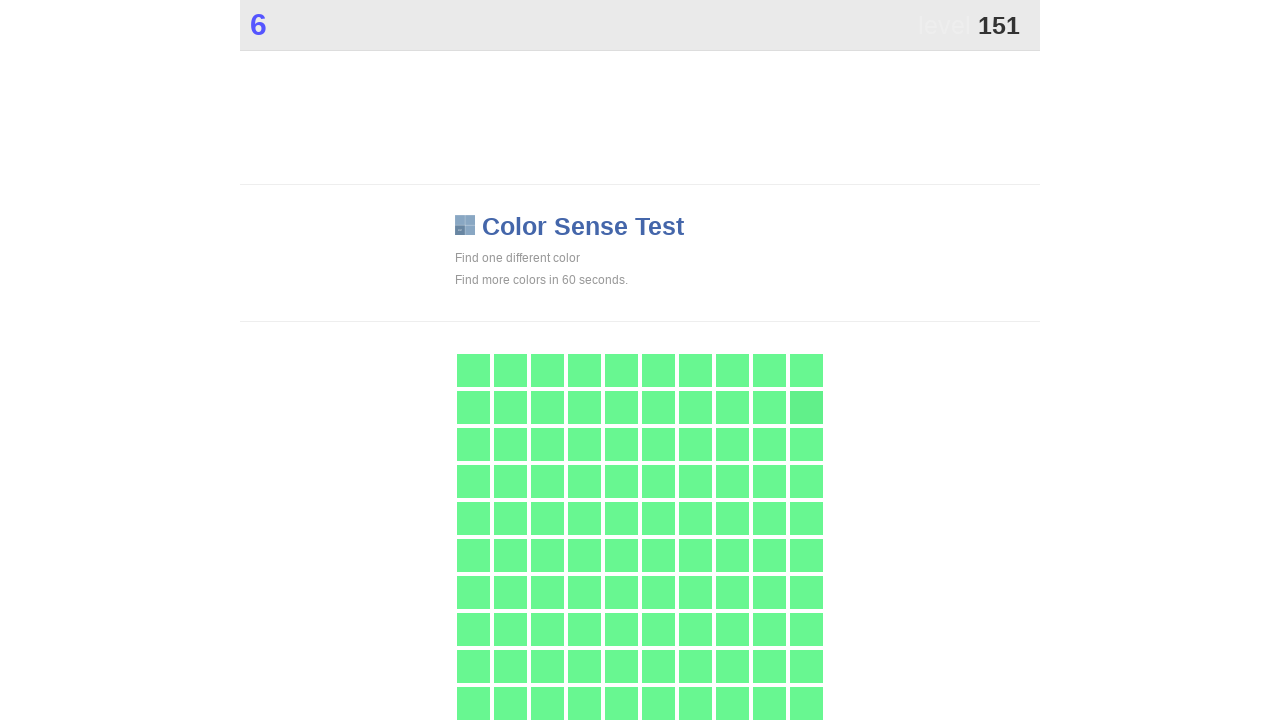

Clicked the different colored square at (806, 407) on .main
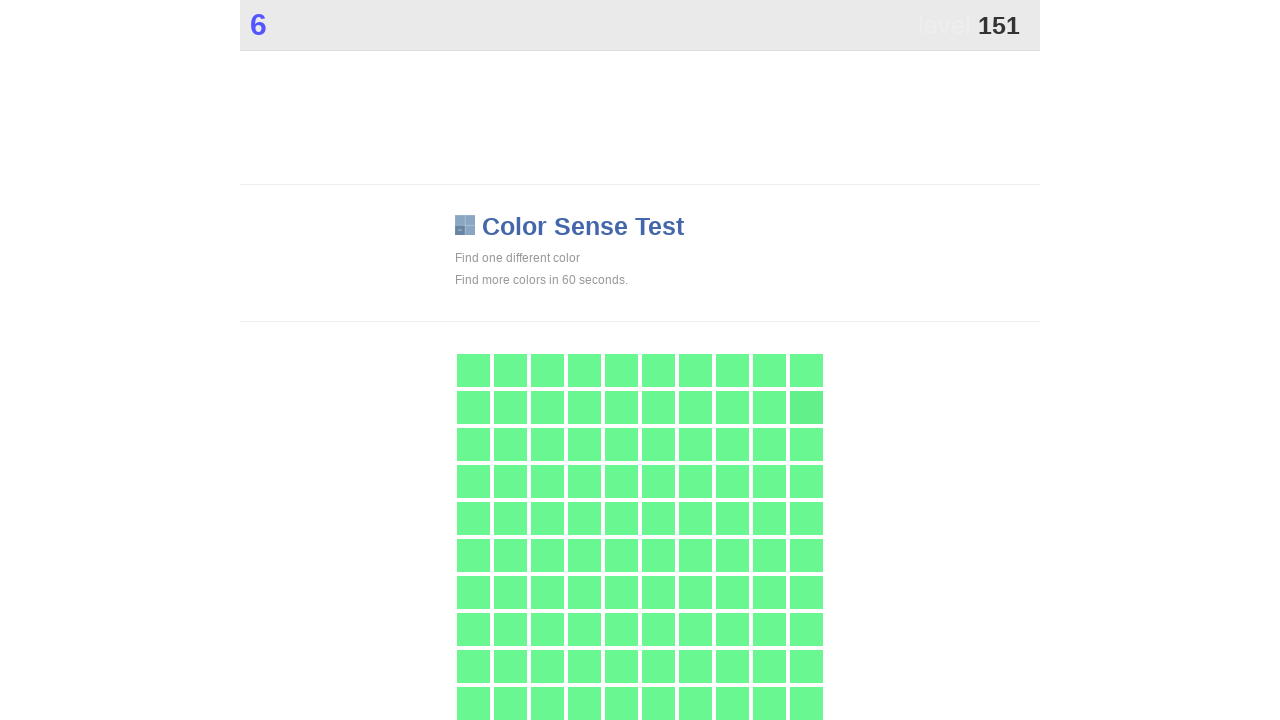

Clicked the different colored square at (806, 407) on .main
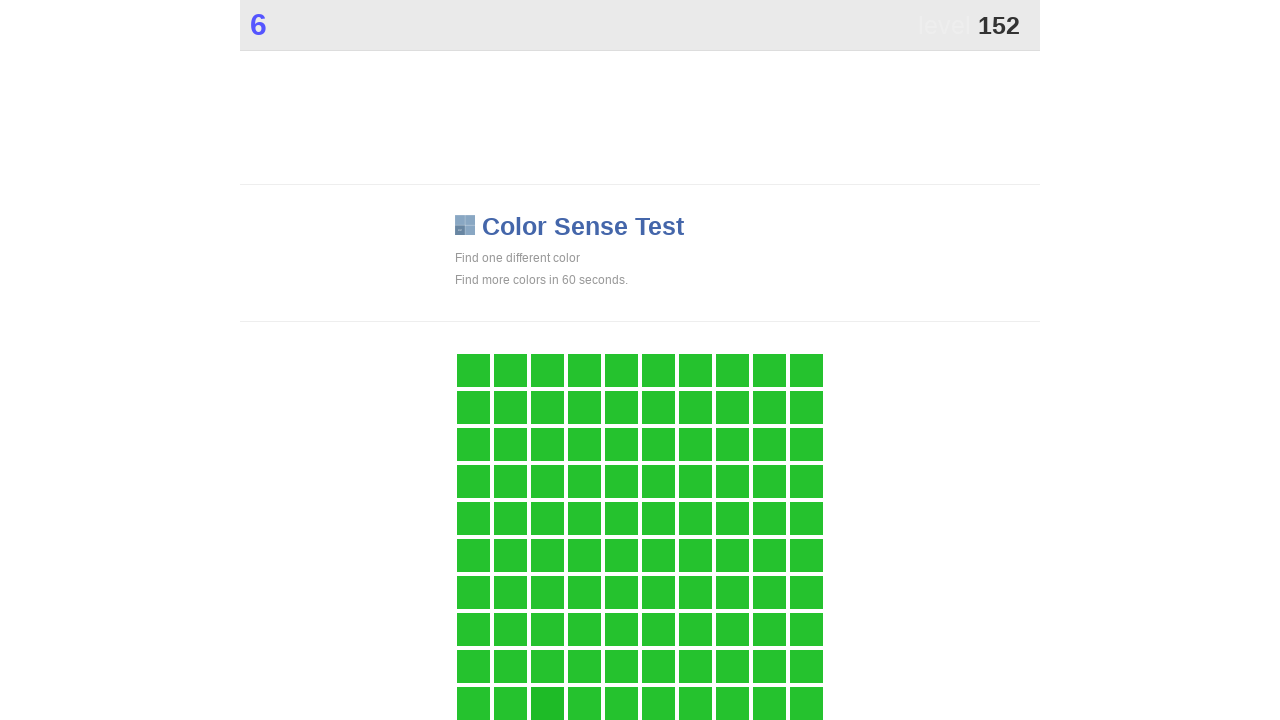

Clicked the different colored square at (547, 703) on .main
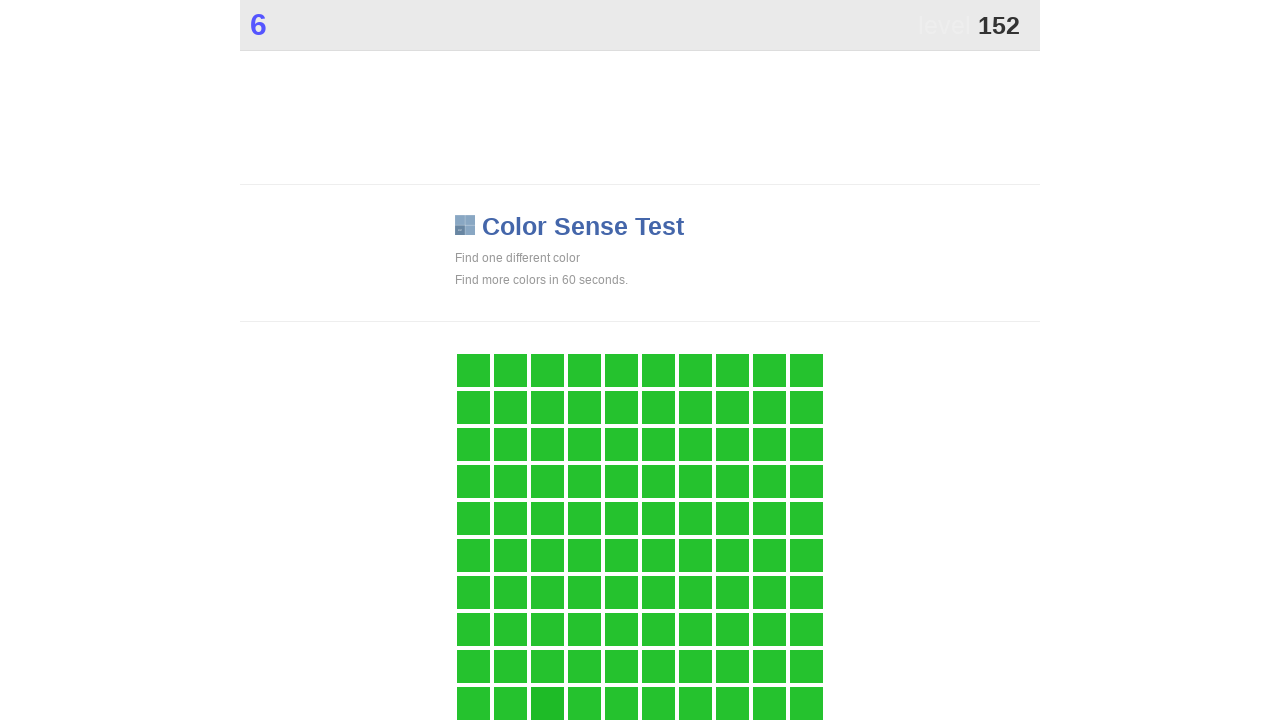

Clicked the different colored square at (547, 703) on .main
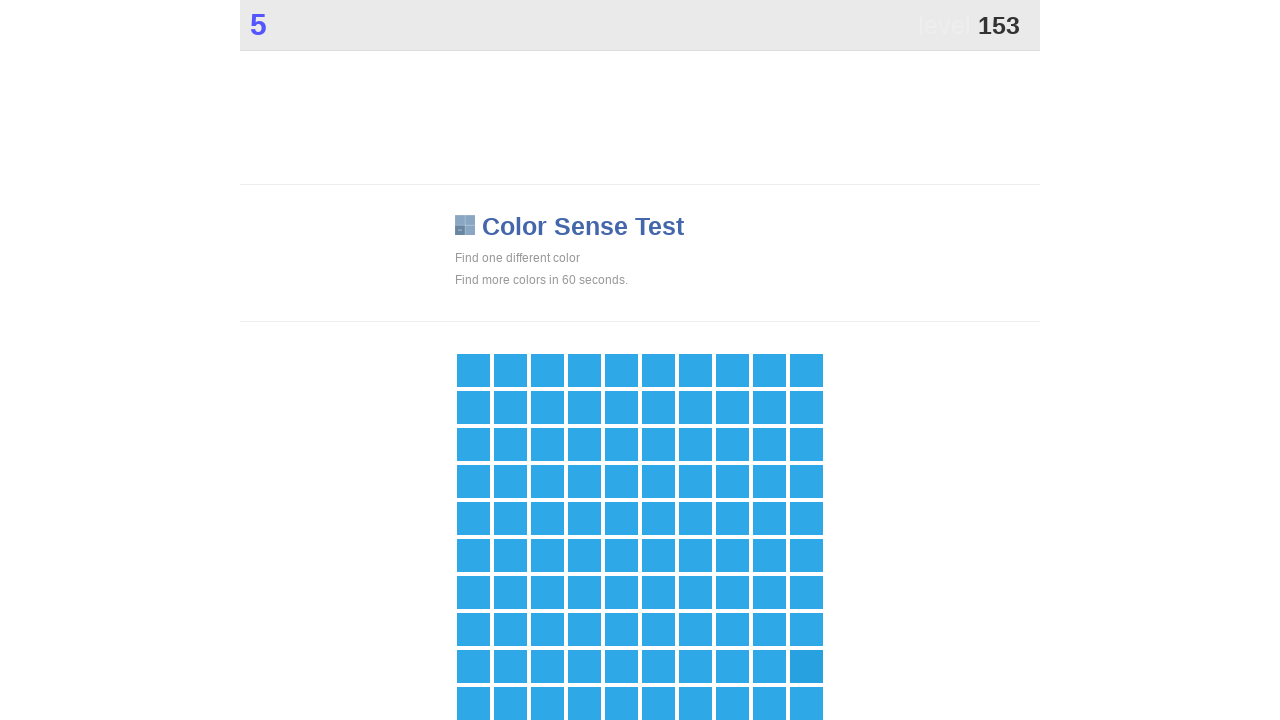

Clicked the different colored square at (806, 666) on .main
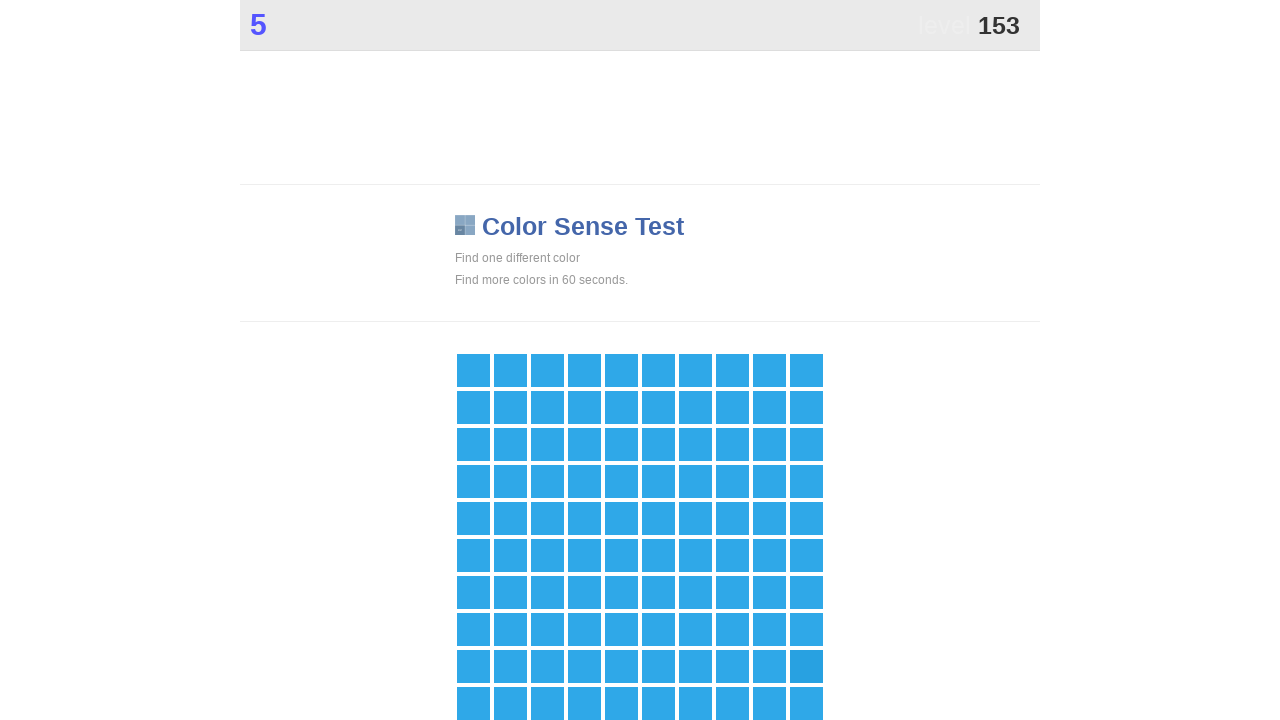

Clicked the different colored square at (806, 666) on .main
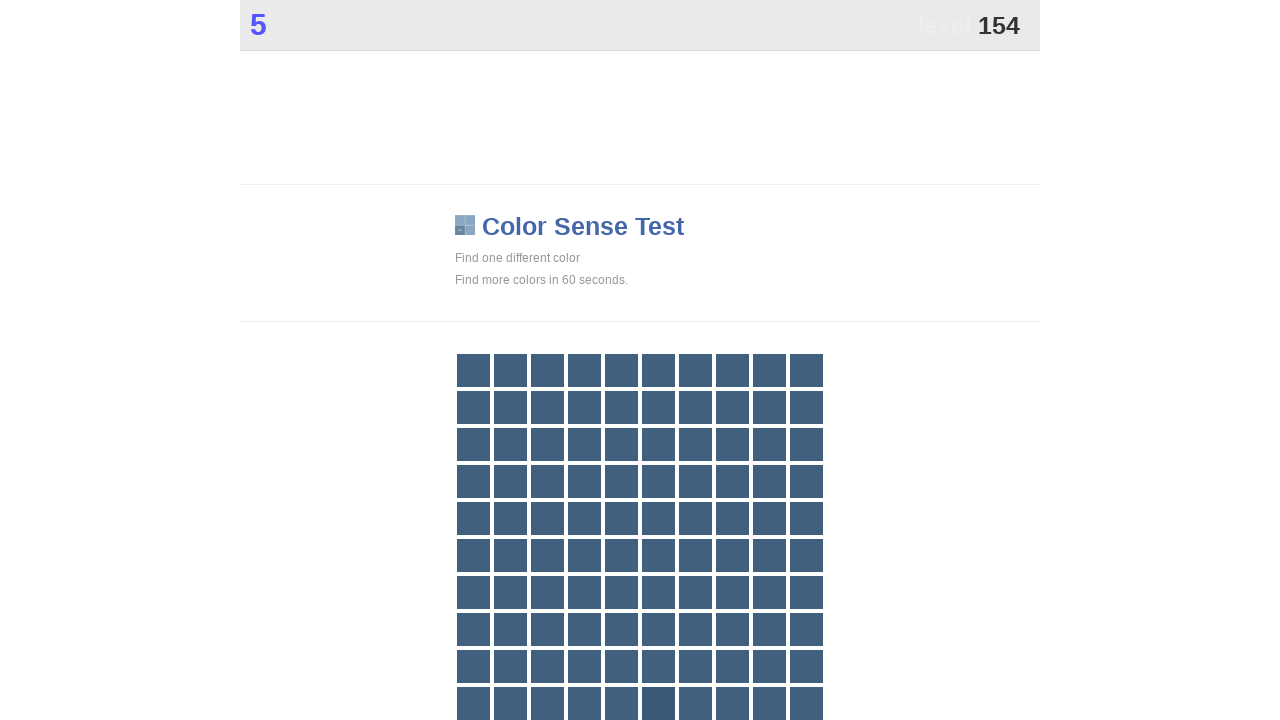

Clicked the different colored square at (658, 703) on .main
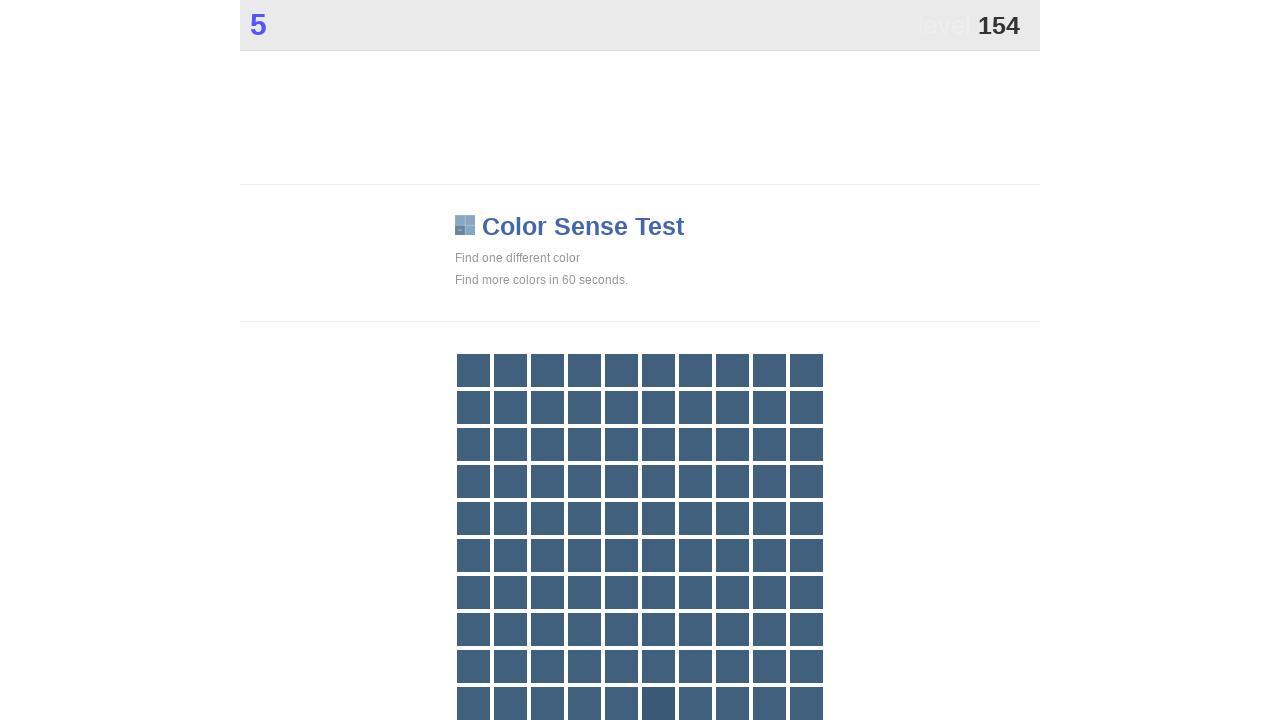

Clicked the different colored square at (658, 703) on .main
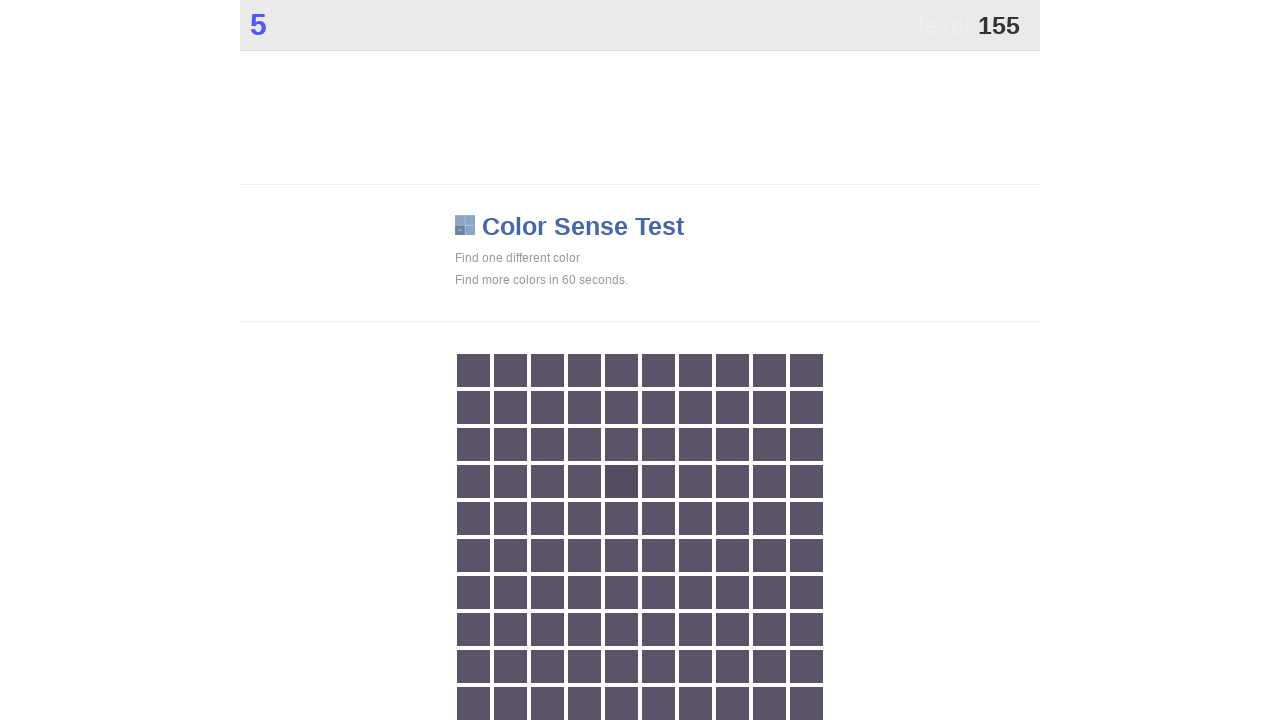

Clicked the different colored square at (621, 481) on .main
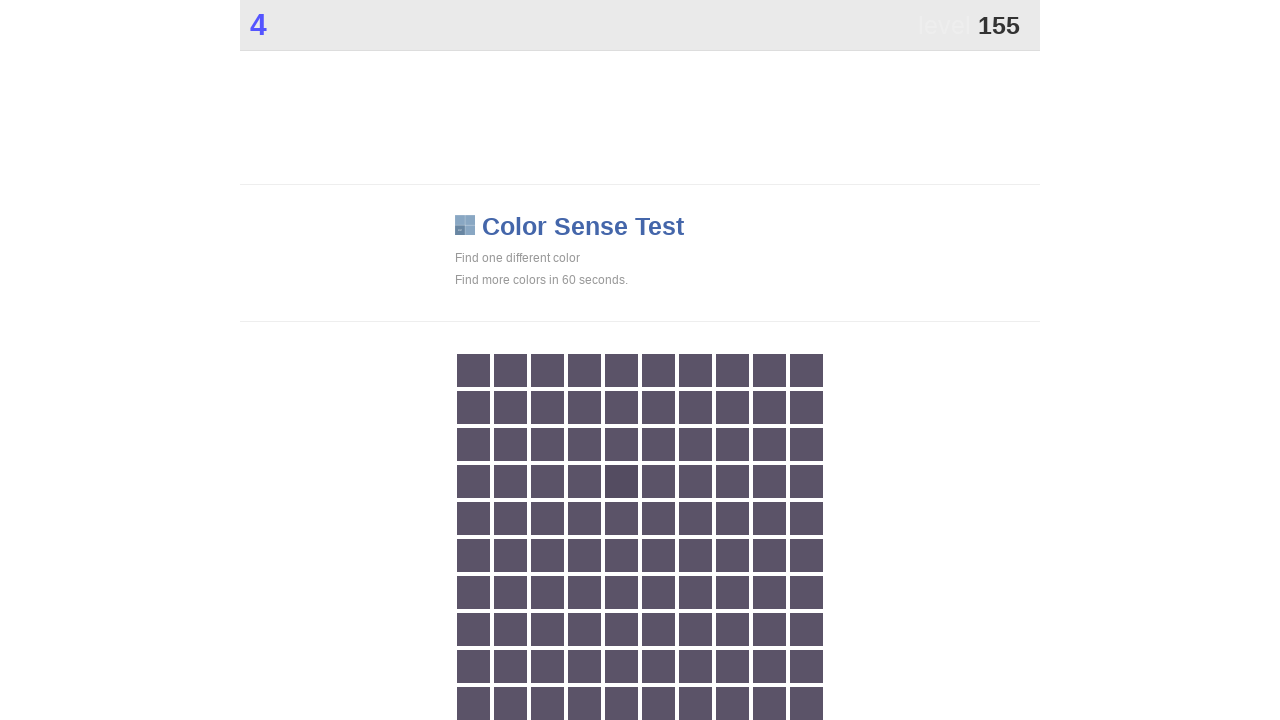

Clicked the different colored square at (621, 481) on .main
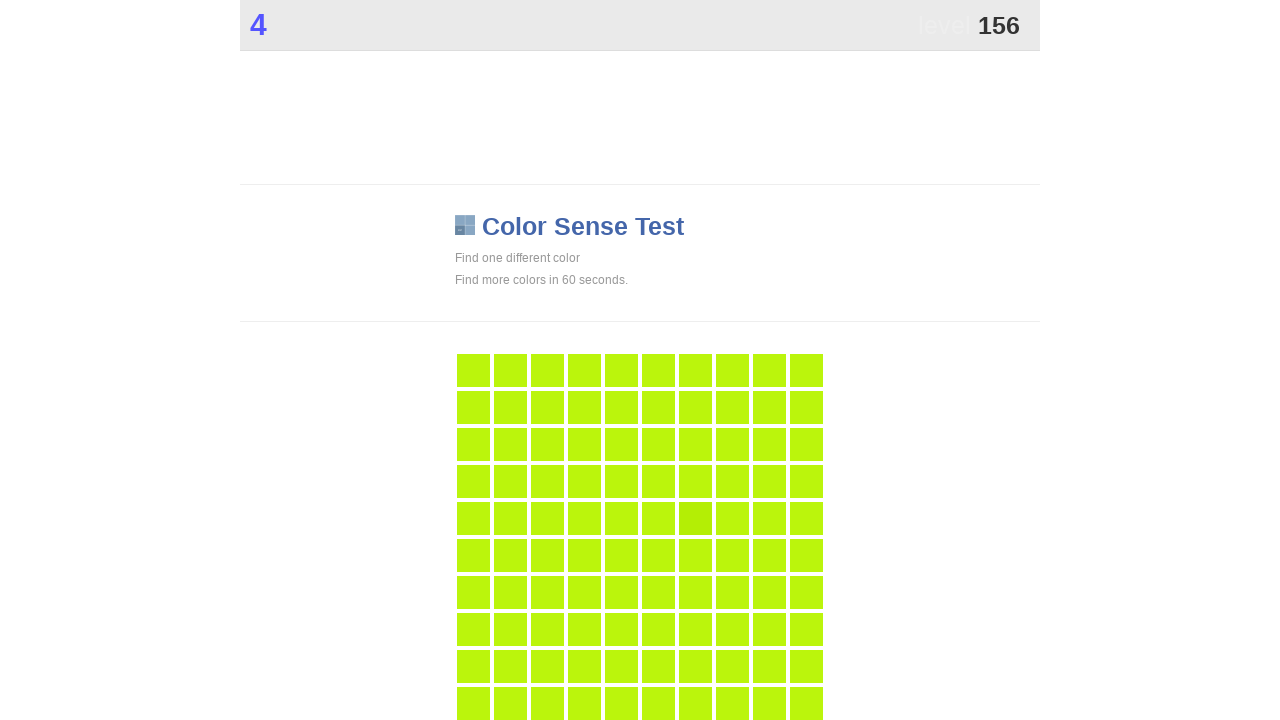

Clicked the different colored square at (695, 518) on .main
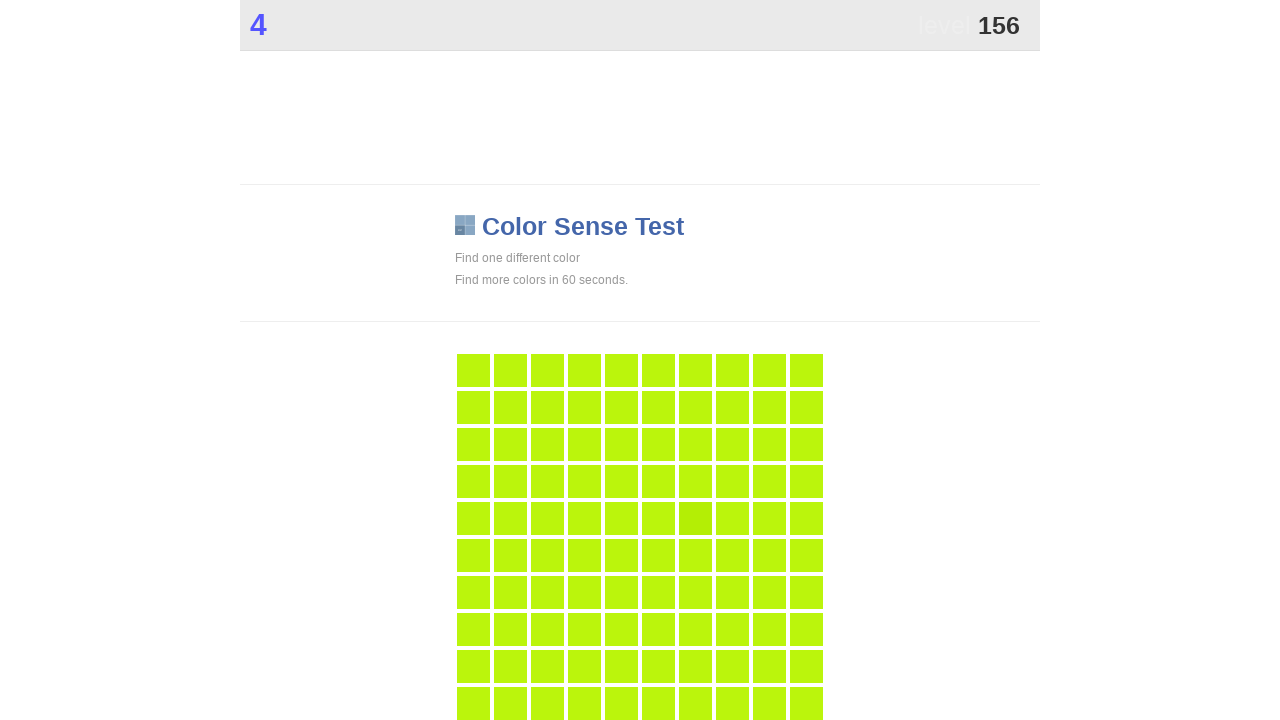

Clicked the different colored square at (695, 518) on .main
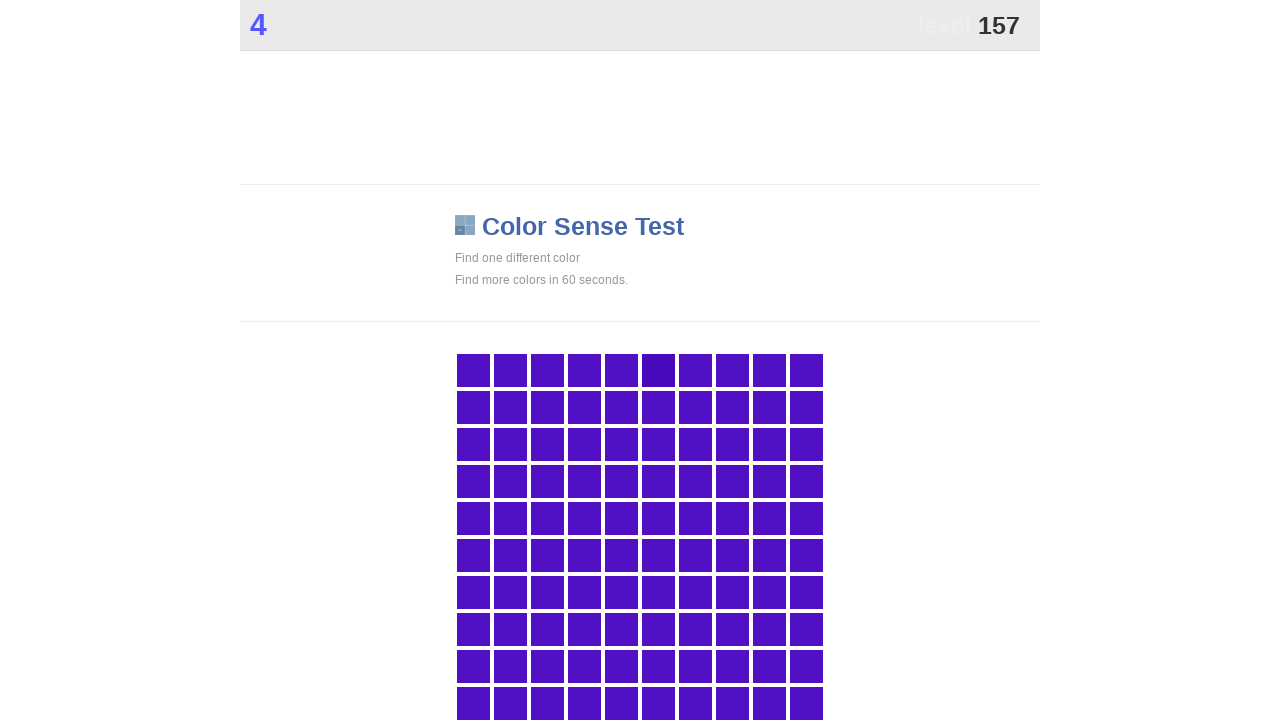

Clicked the different colored square at (658, 370) on .main
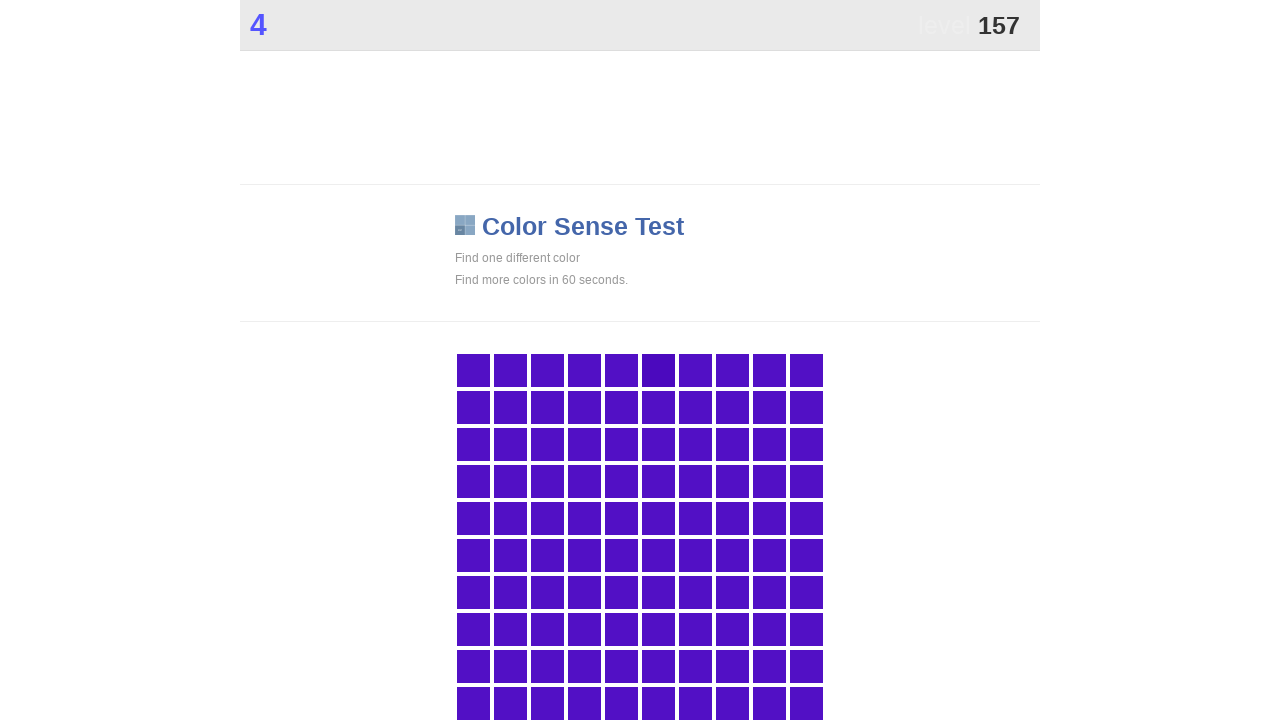

Clicked the different colored square at (658, 370) on .main
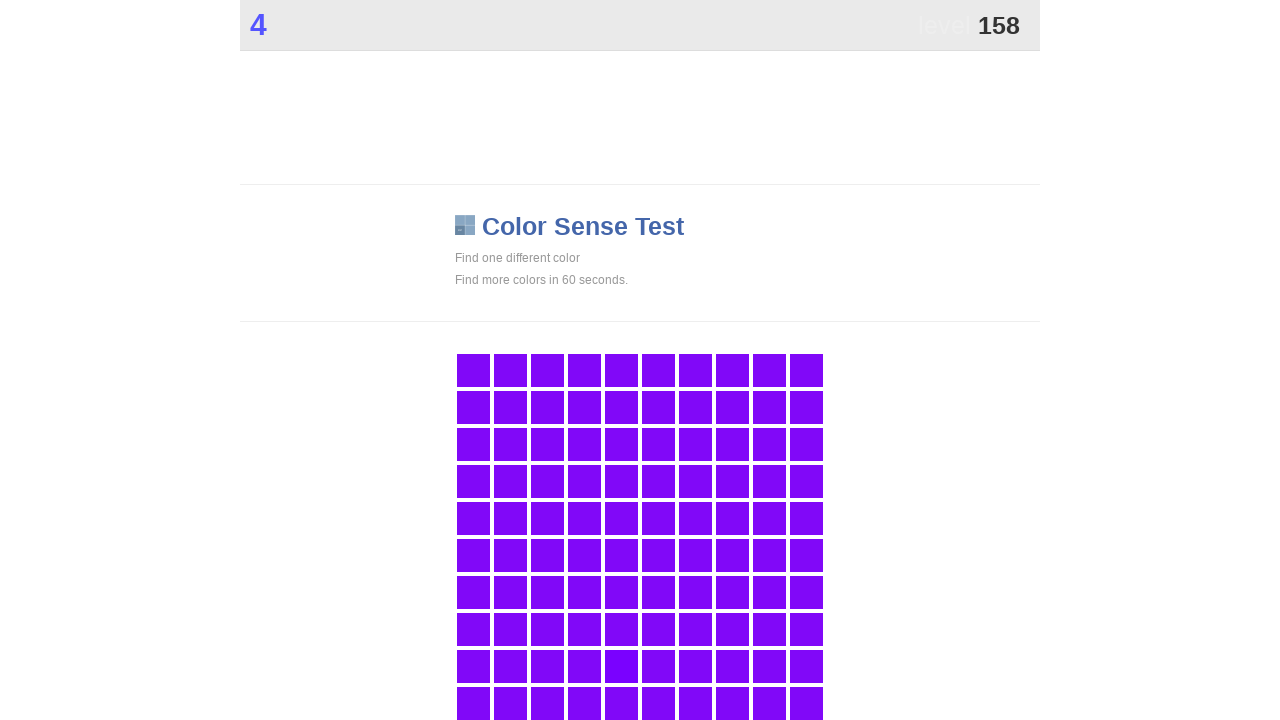

Clicked the different colored square at (621, 666) on .main
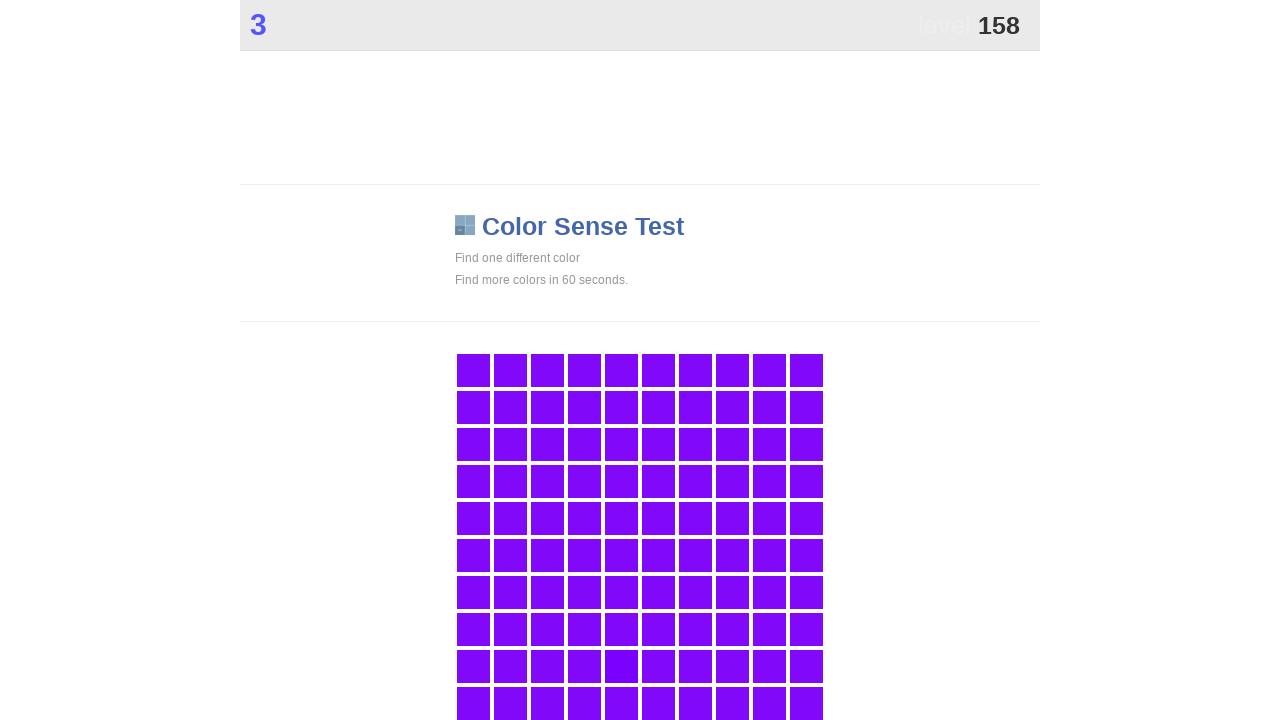

Clicked the different colored square at (621, 666) on .main
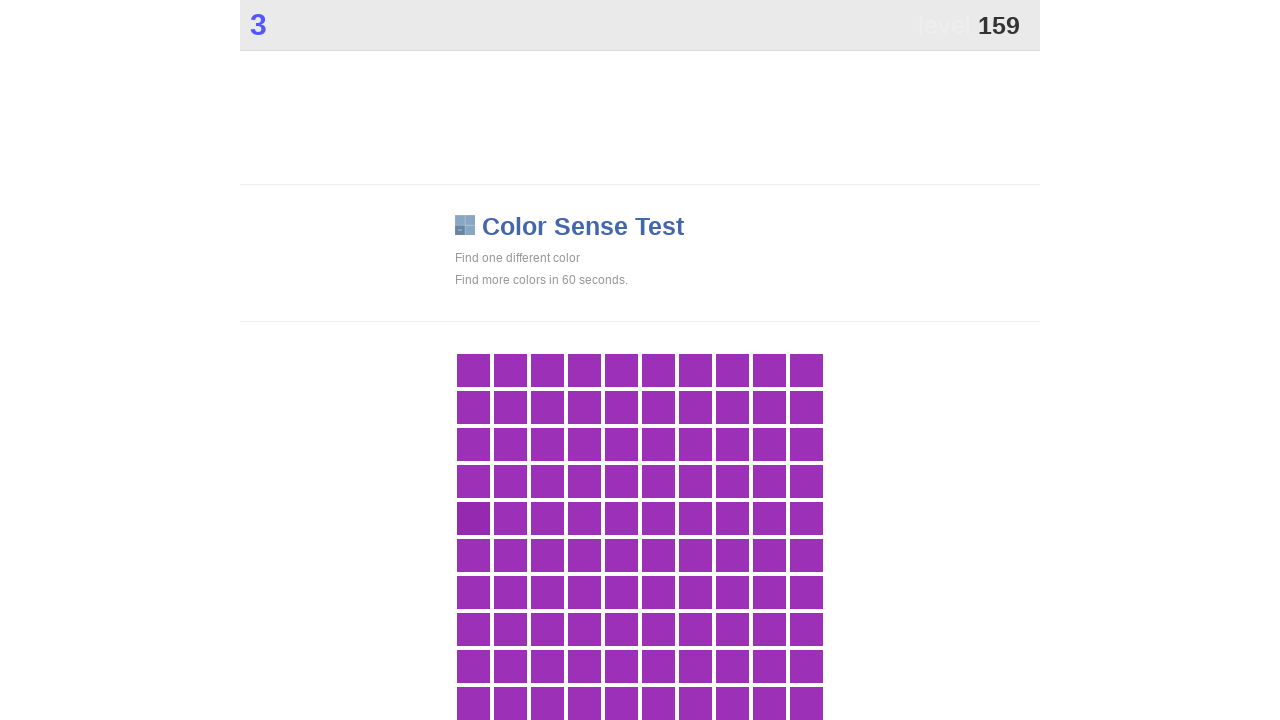

Clicked the different colored square at (473, 518) on .main
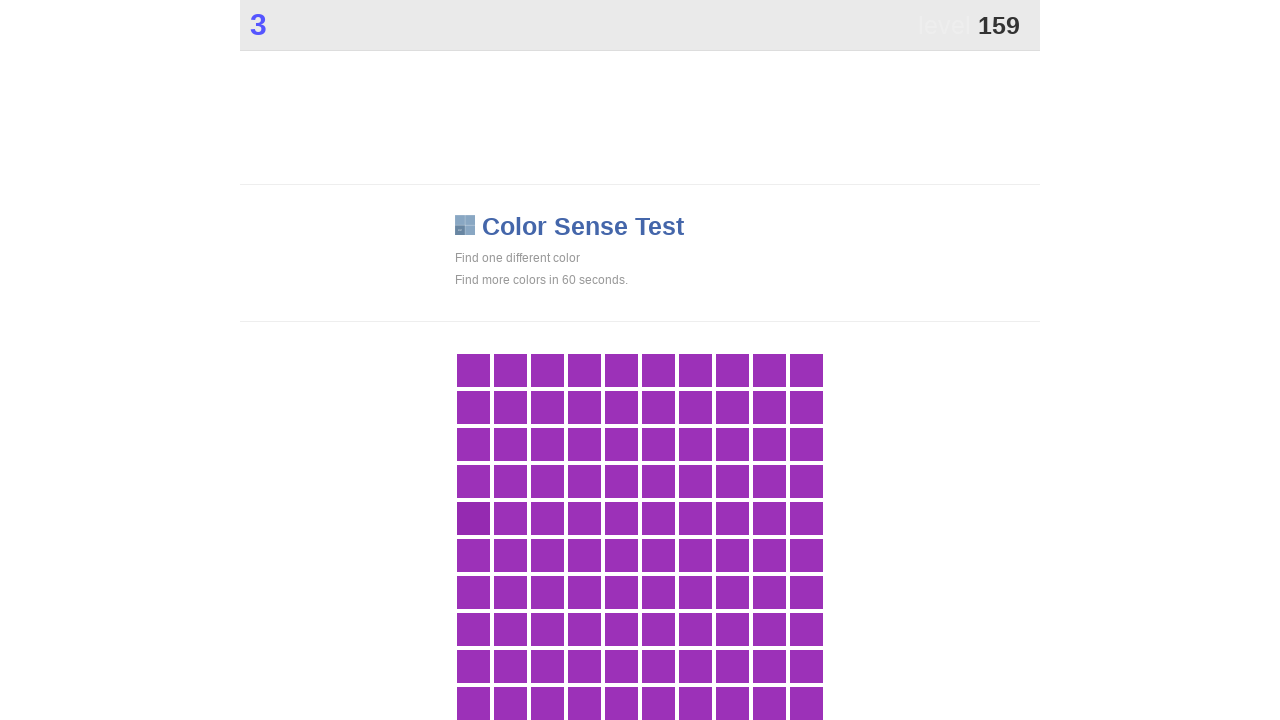

Clicked the different colored square at (473, 518) on .main
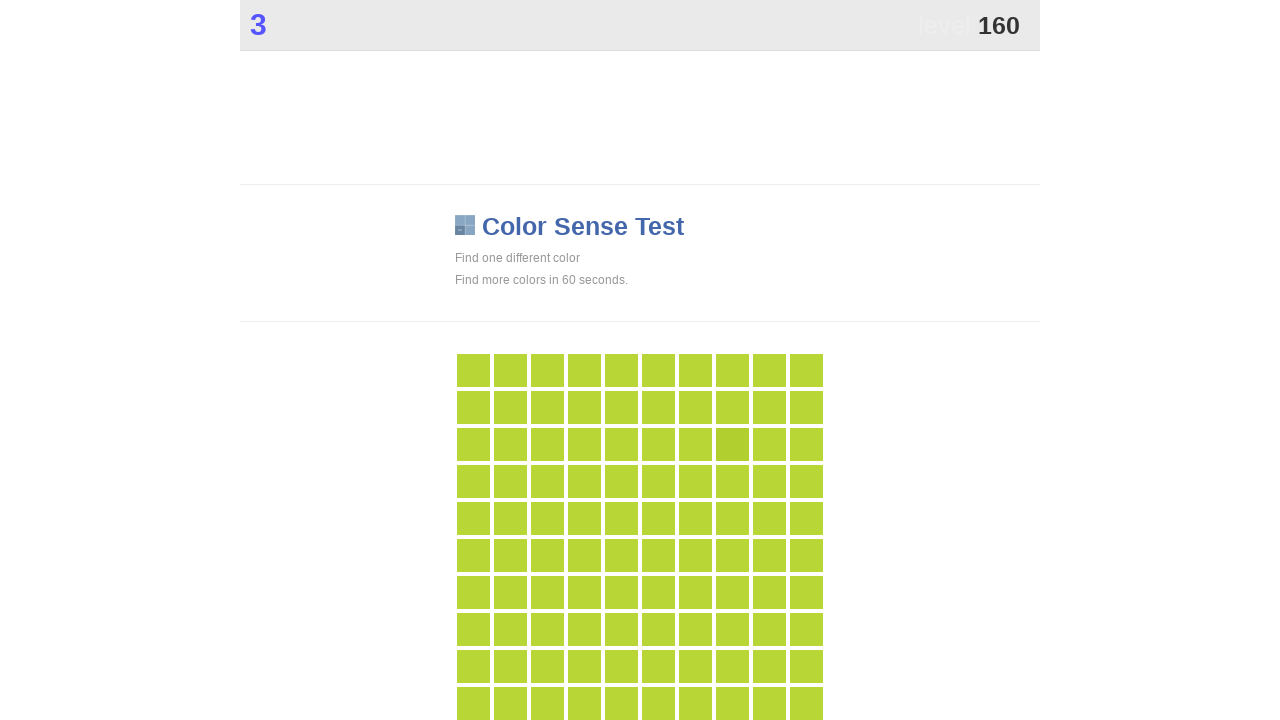

Clicked the different colored square at (732, 444) on .main
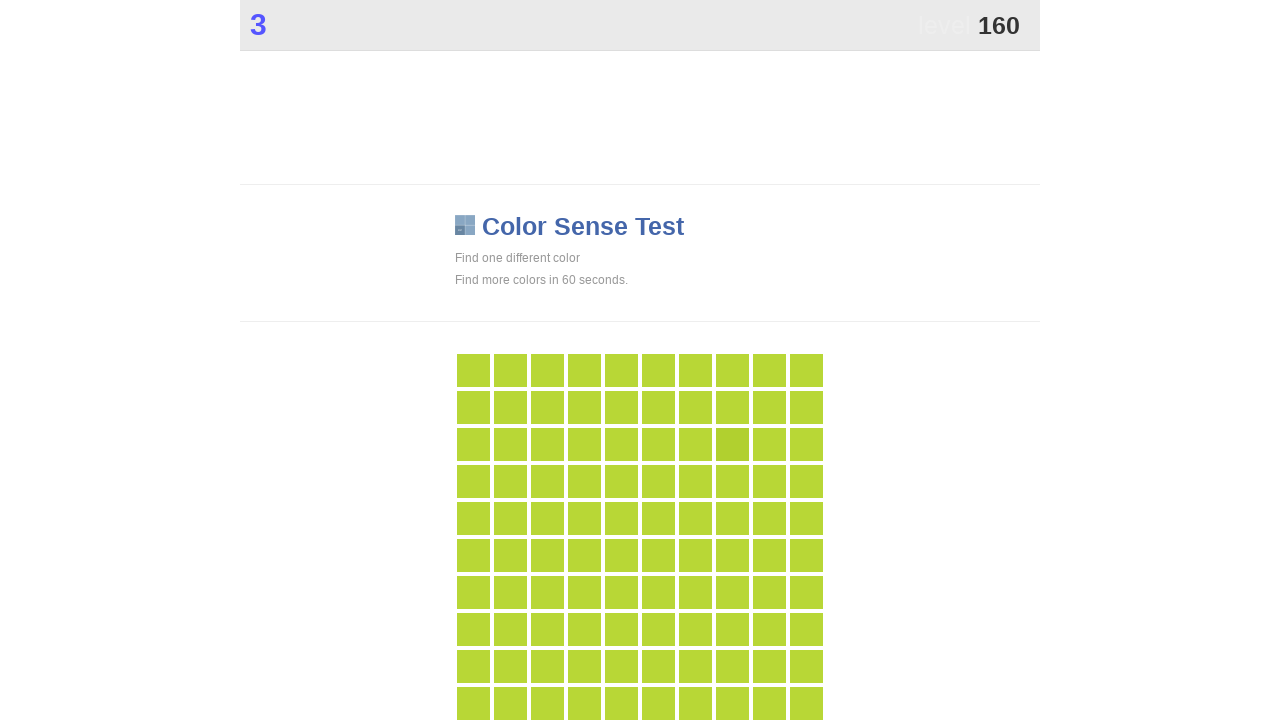

Clicked the different colored square at (732, 444) on .main
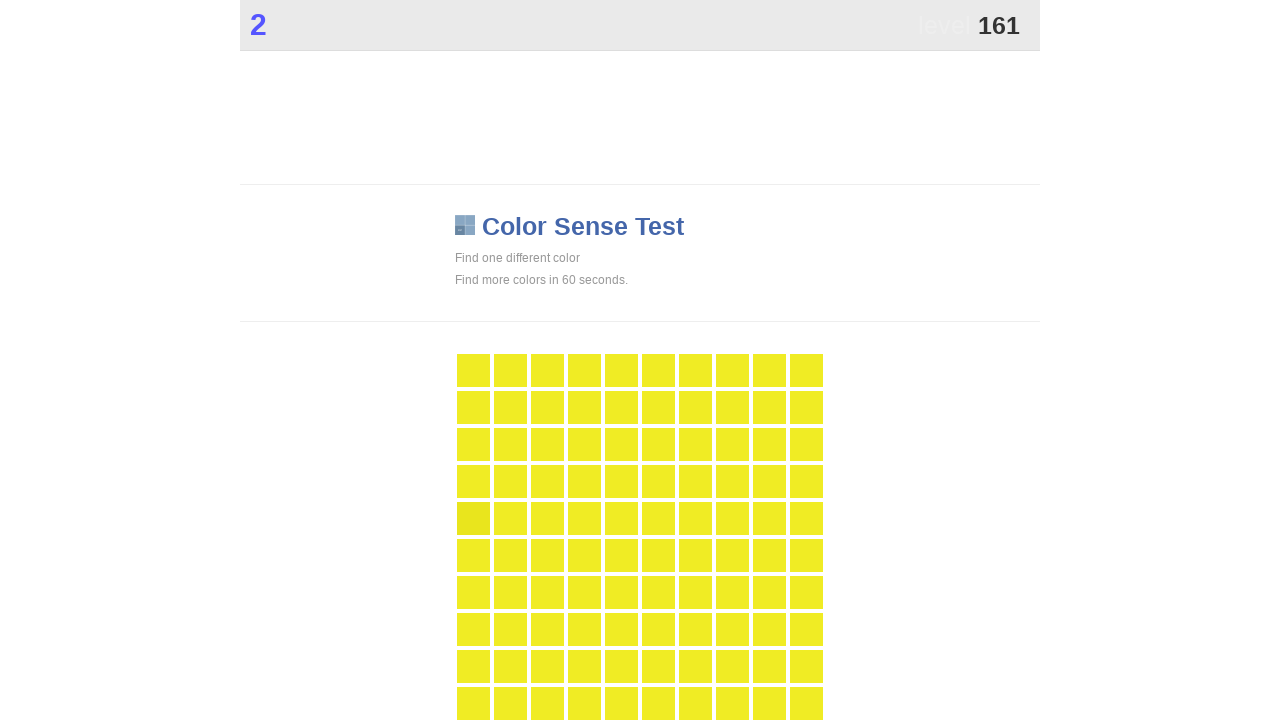

Clicked the different colored square at (473, 518) on .main
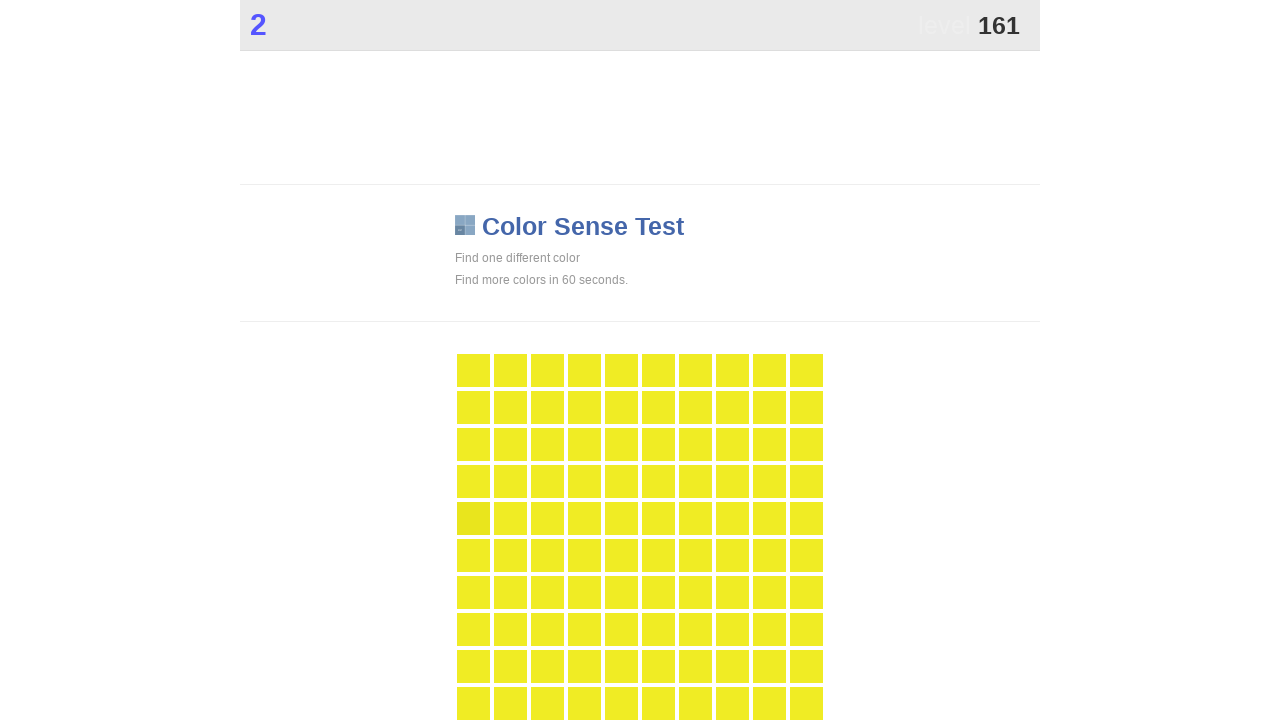

Clicked the different colored square at (473, 518) on .main
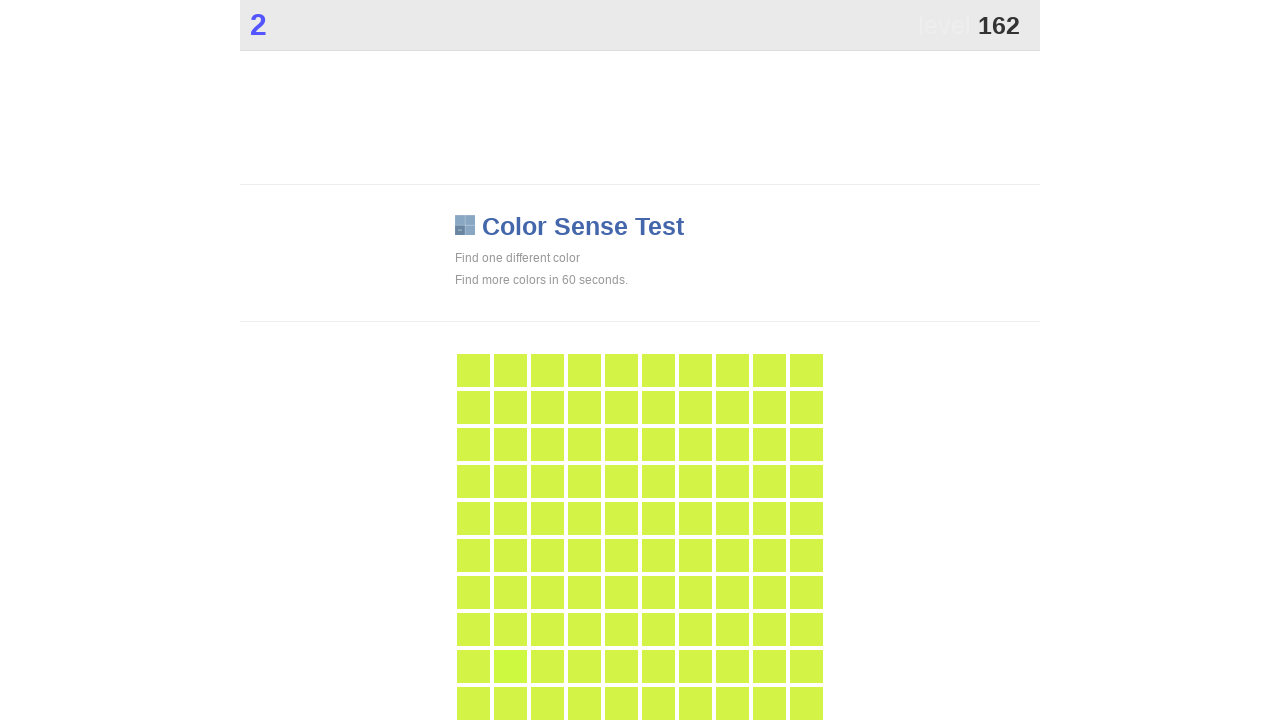

Clicked the different colored square at (510, 666) on .main
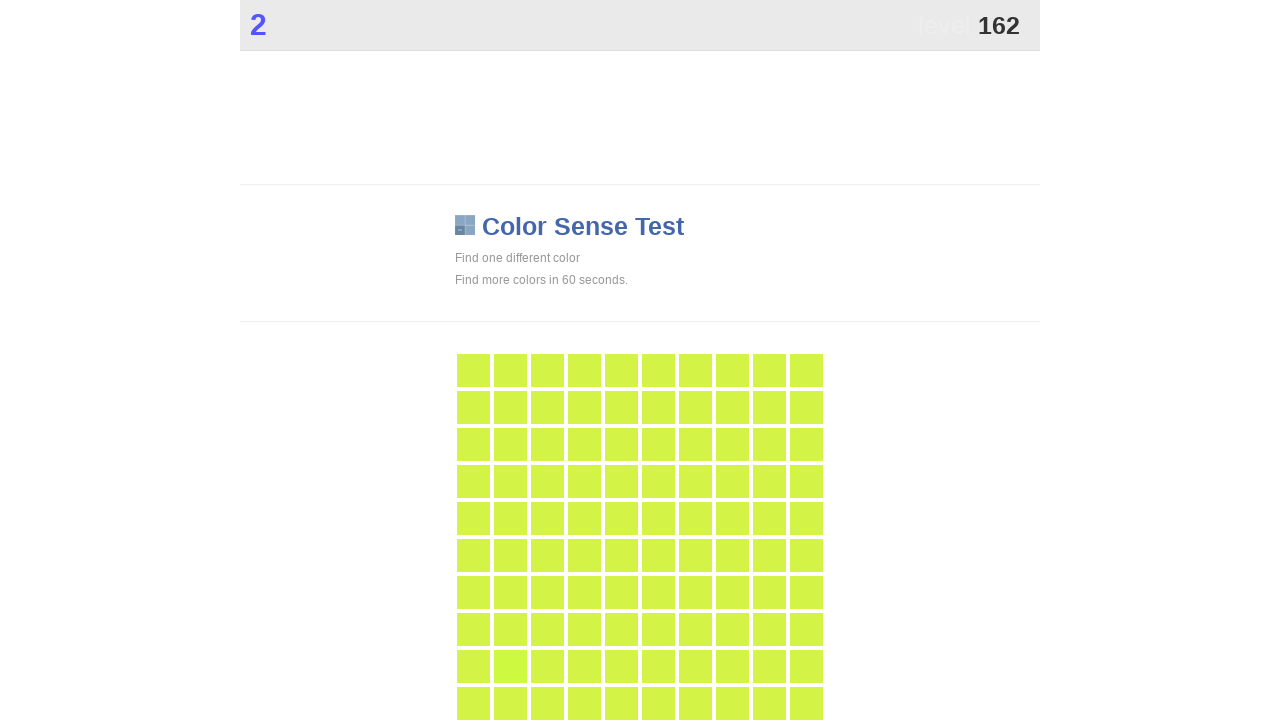

Clicked the different colored square at (510, 666) on .main
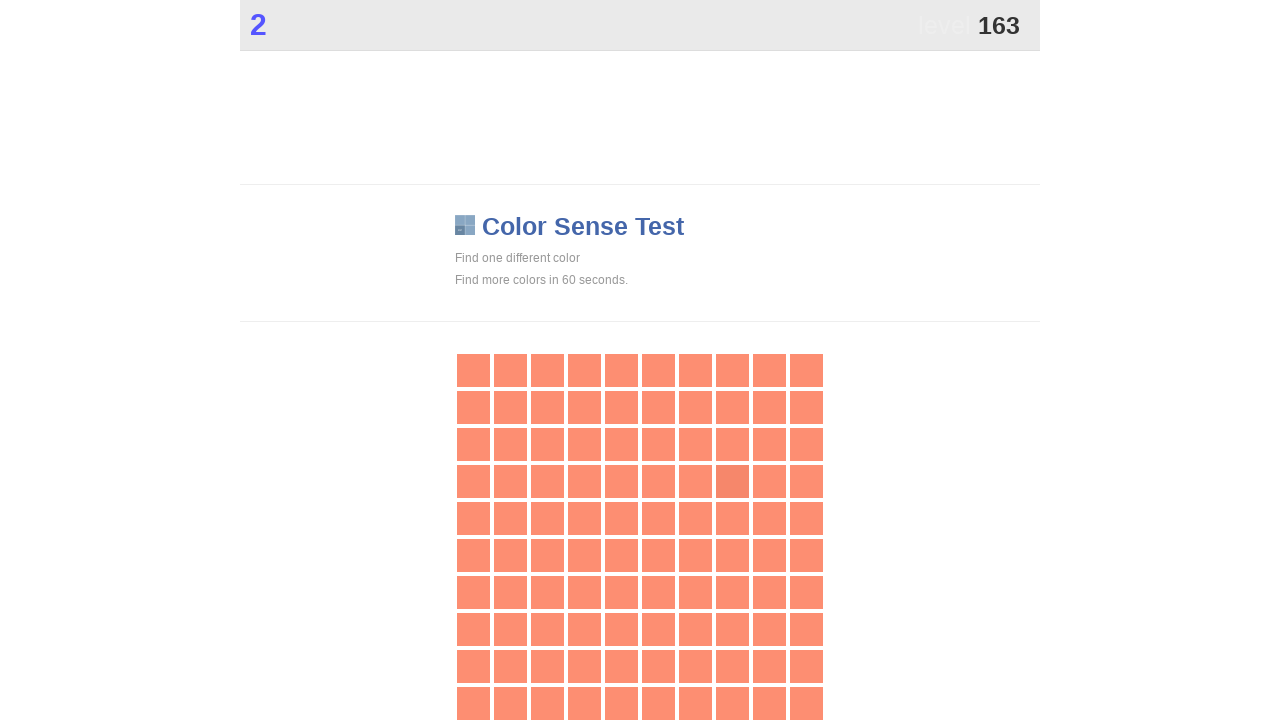

Clicked the different colored square at (732, 481) on .main
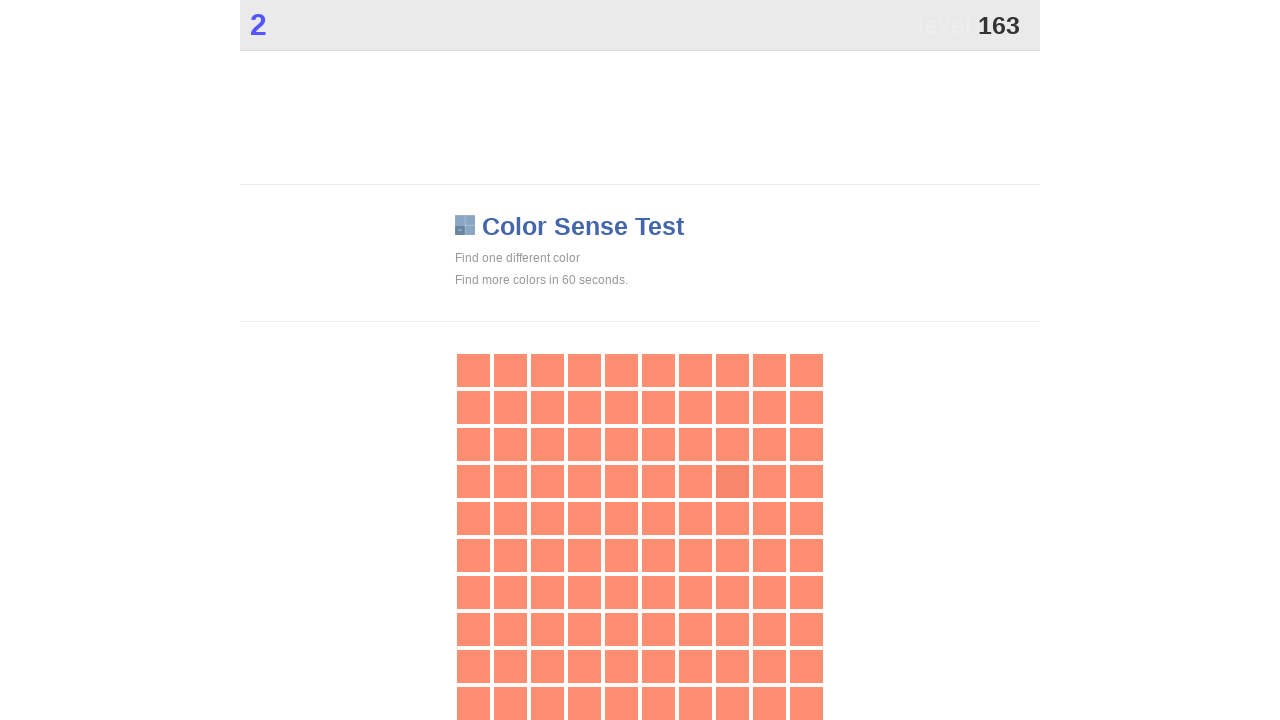

Clicked the different colored square at (732, 481) on .main
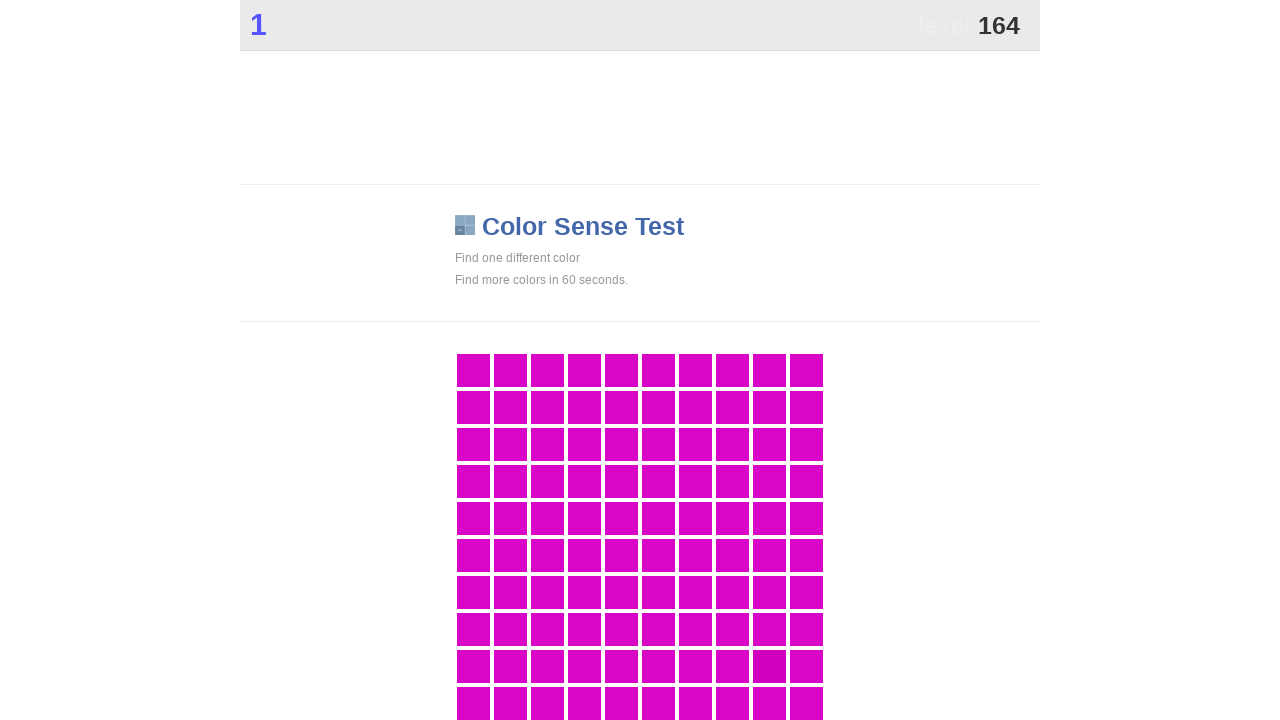

Clicked the different colored square at (769, 666) on .main
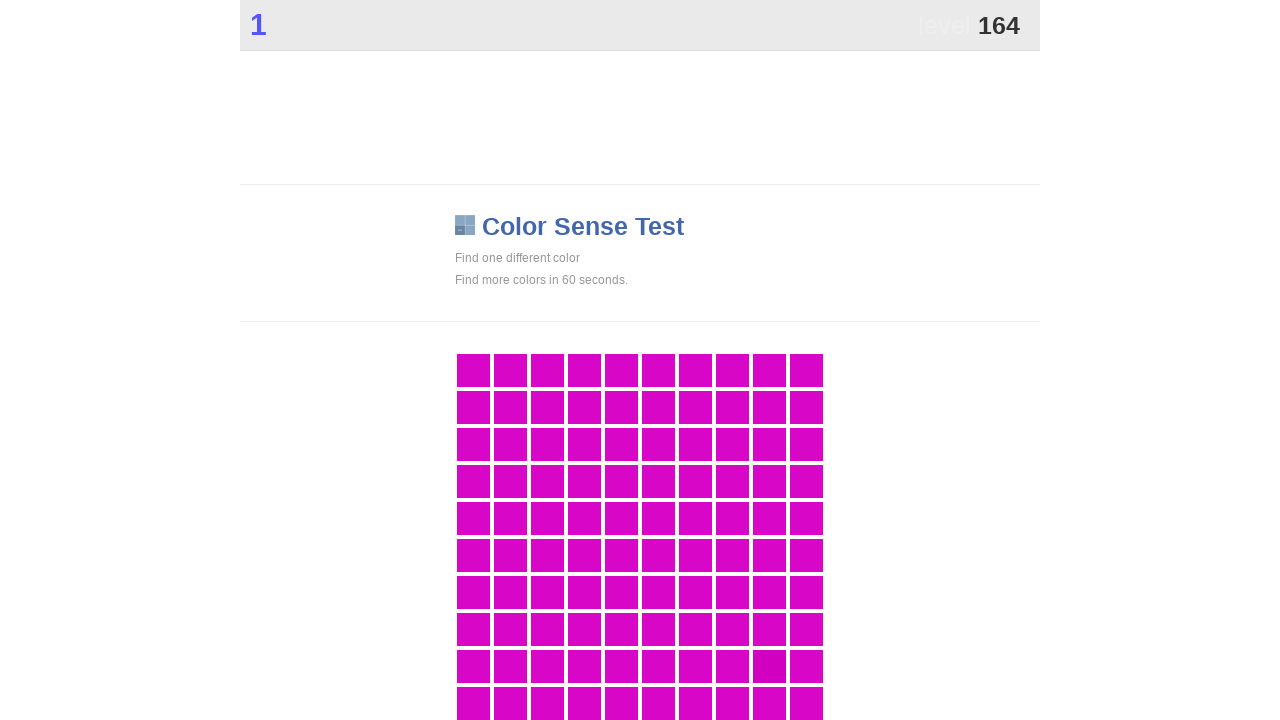

Clicked the different colored square at (769, 666) on .main
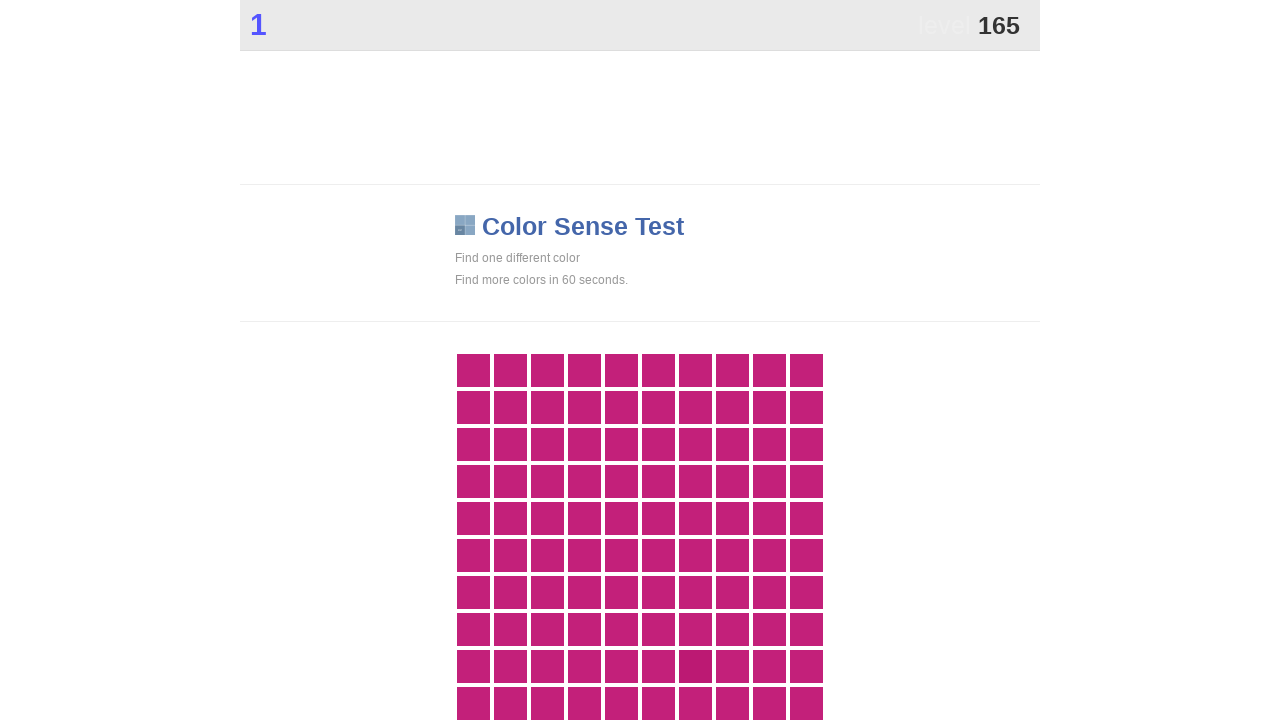

Clicked the different colored square at (695, 666) on .main
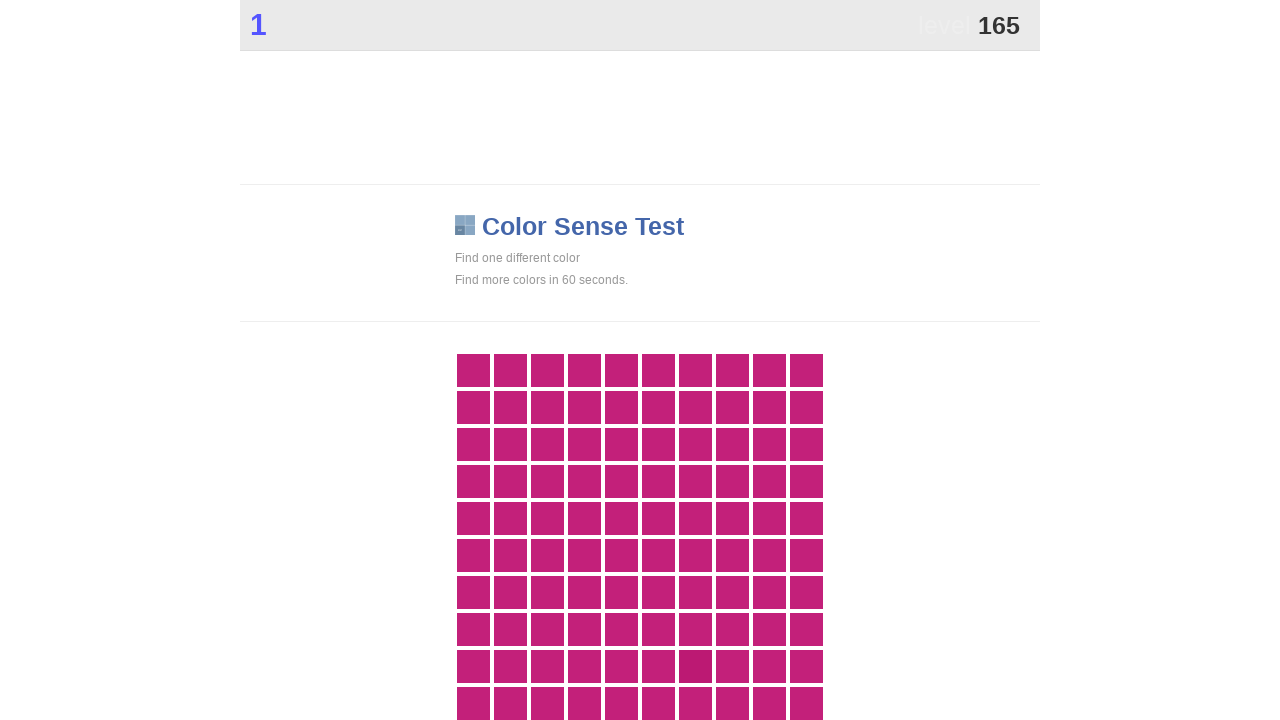

Clicked the different colored square at (695, 666) on .main
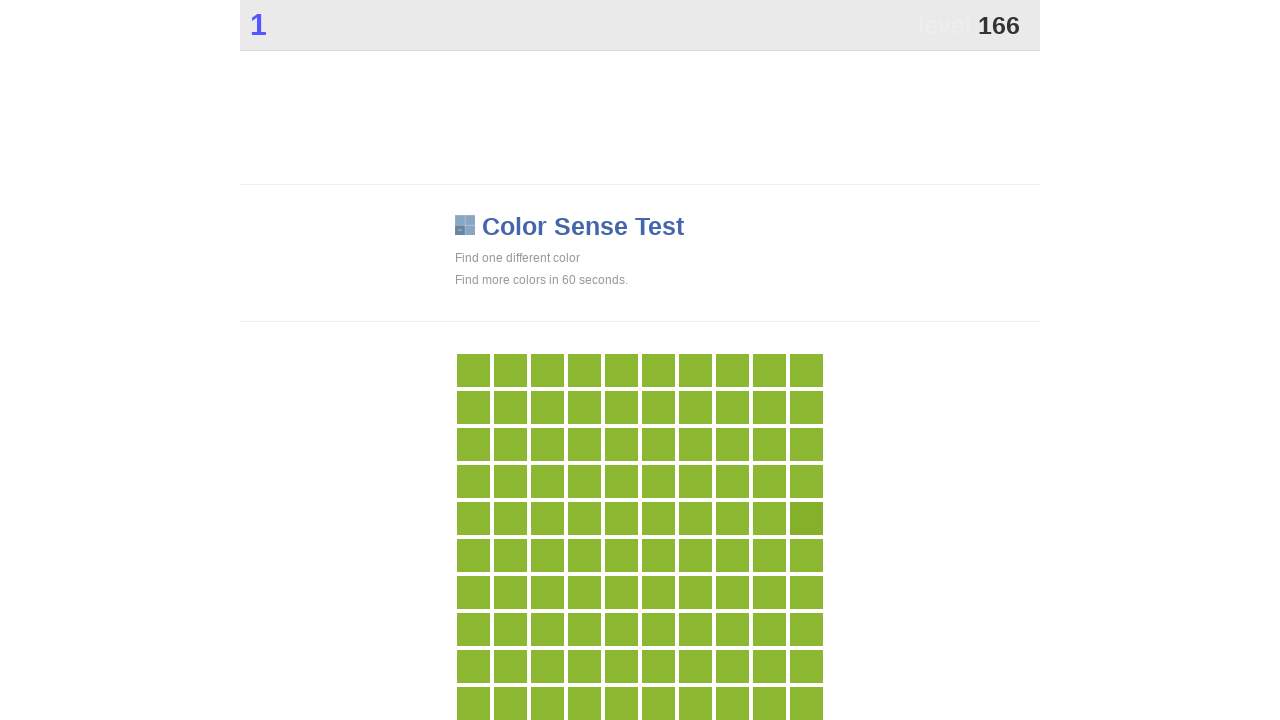

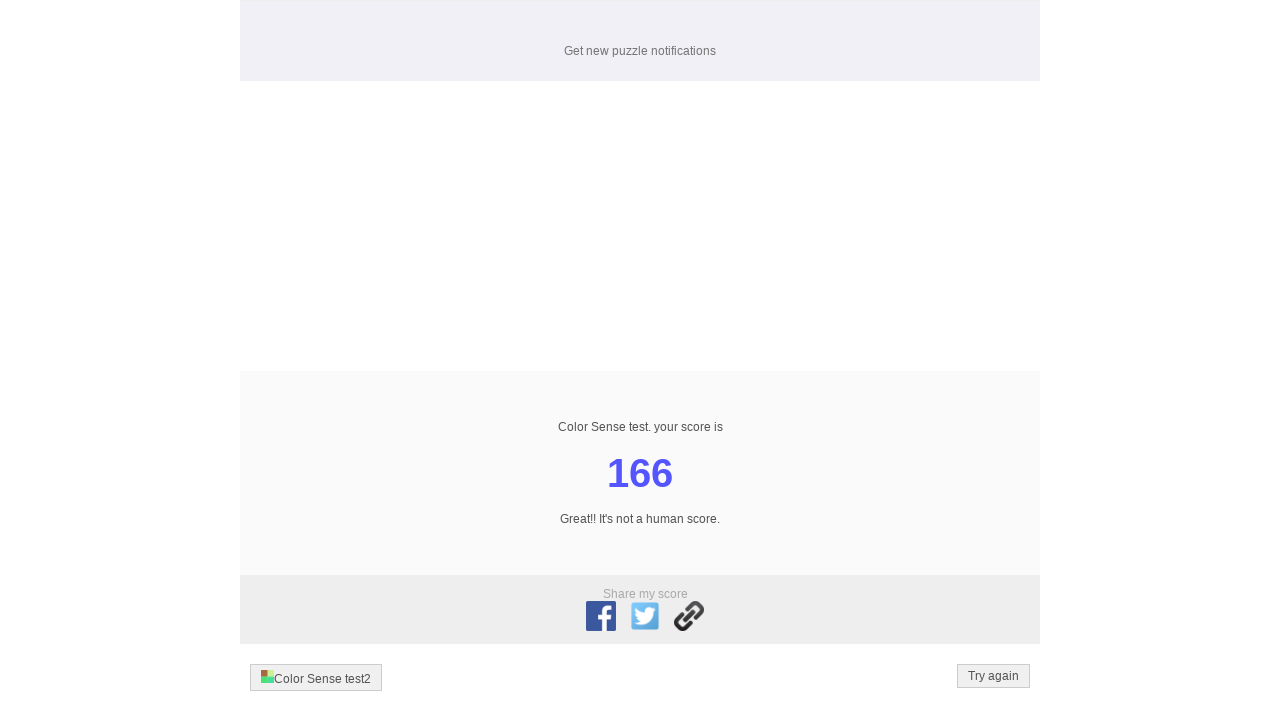